Tests calendar date picker functionality by opening the calendar, navigating to a specific month/year (January 2003), and selecting a specific date (27th)

Starting URL: https://seleniumpractise.blogspot.com/2016/08/how-to-handle-calendar-in-selenium.html

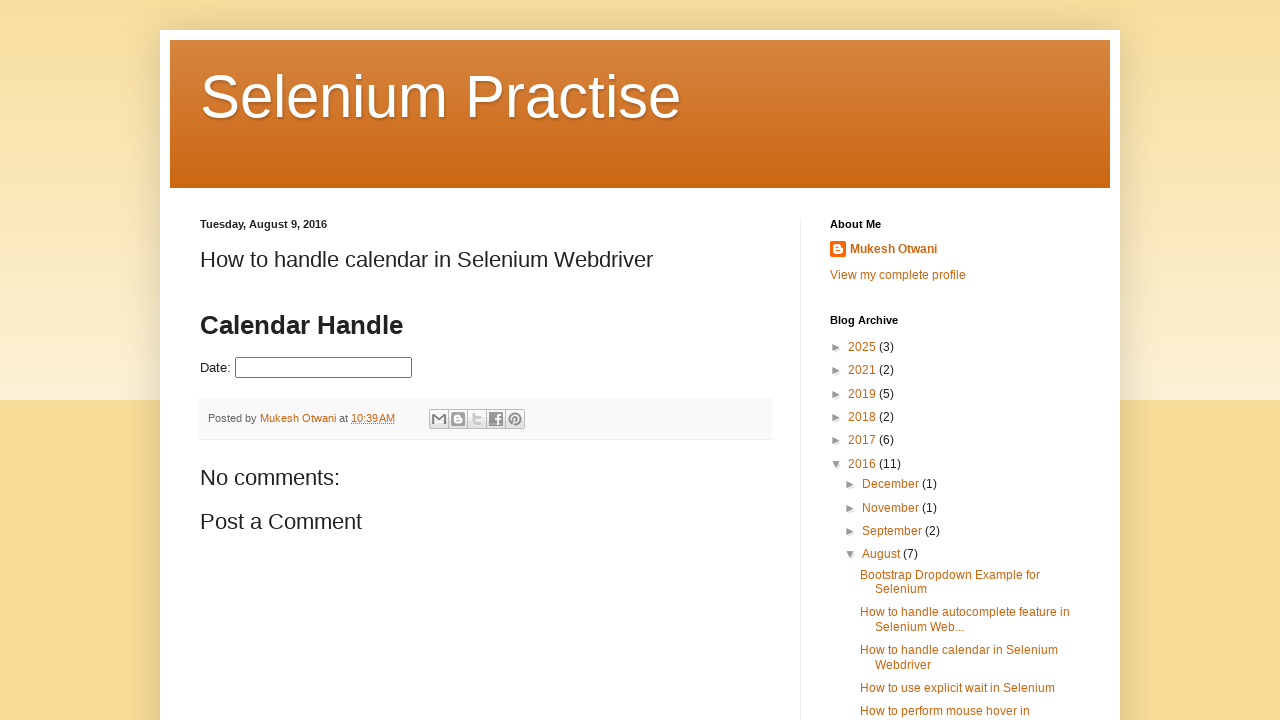

Clicked date picker to open calendar at (324, 368) on .hasDatepicker
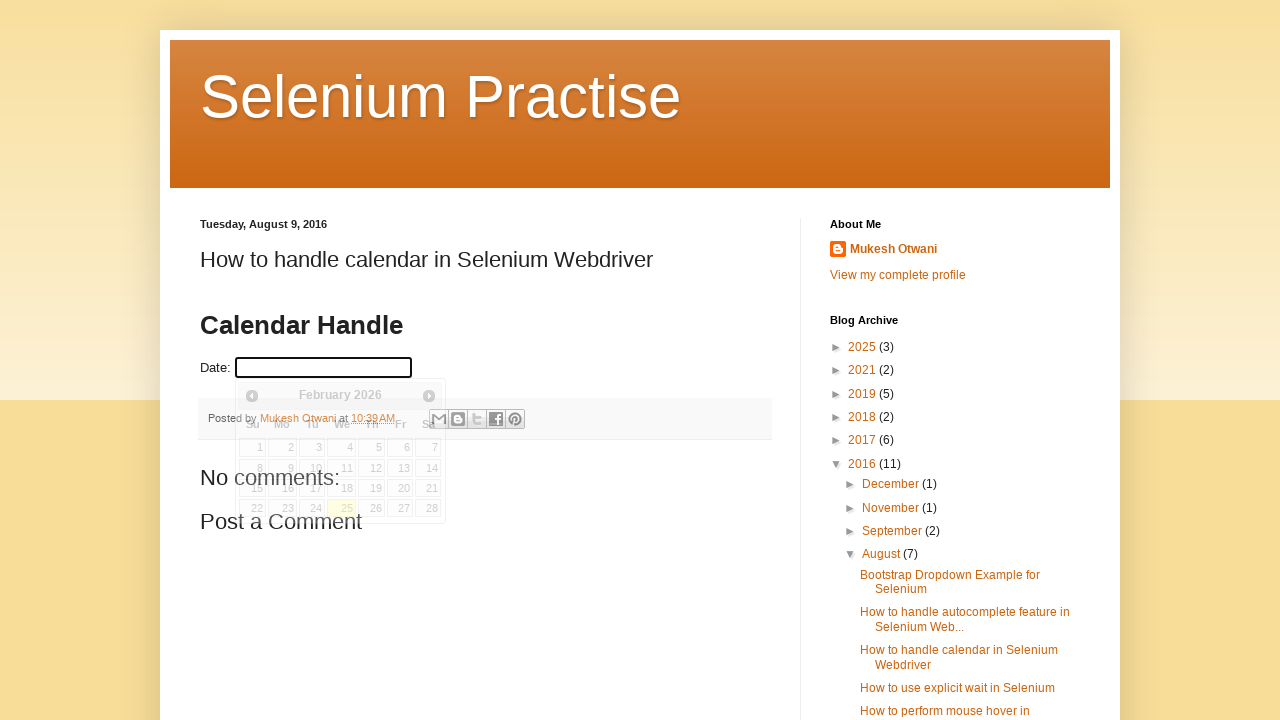

Calendar loaded and month selector became visible
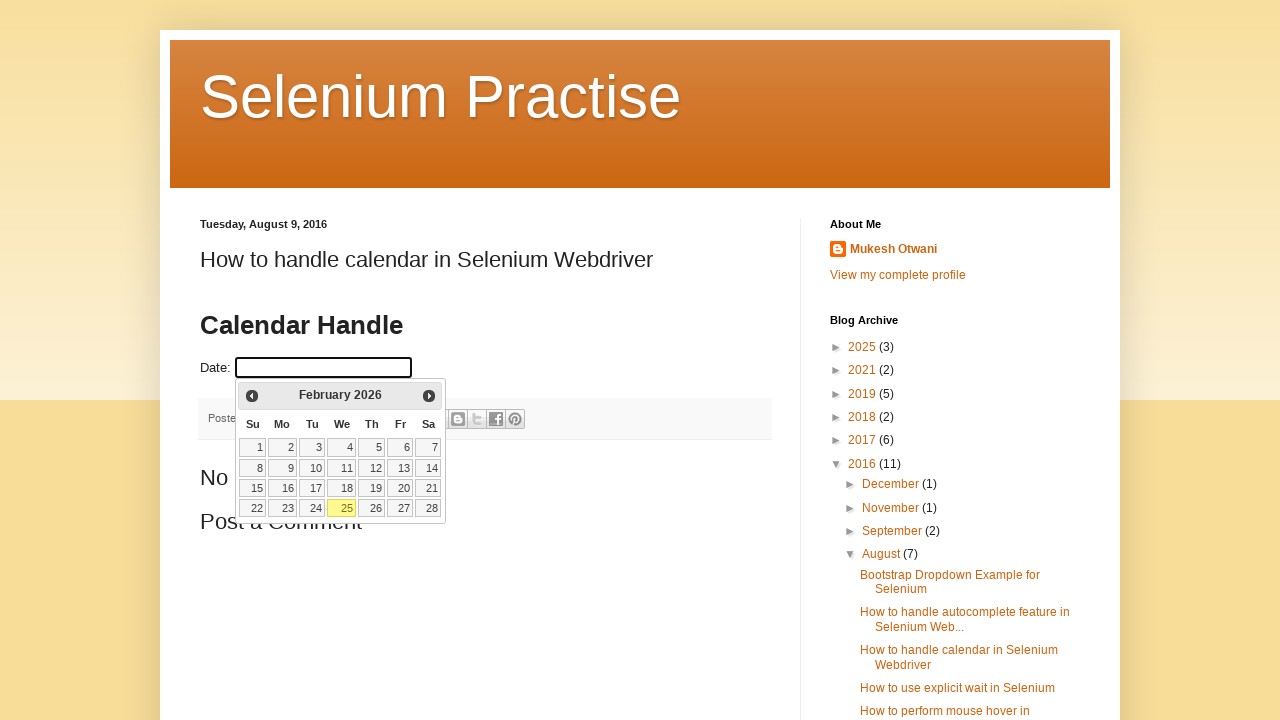

Retrieved current calendar date: February 2026
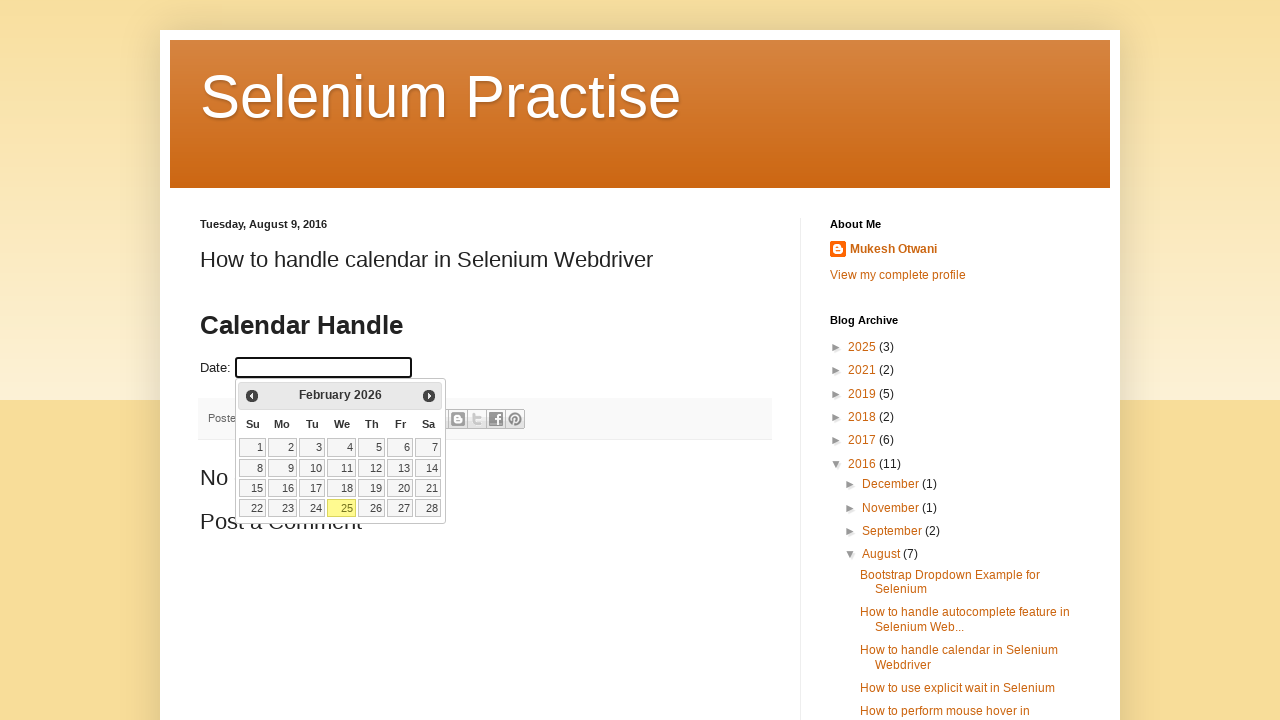

Clicked previous month button to navigate backwards at (252, 396) on .ui-datepicker-prev
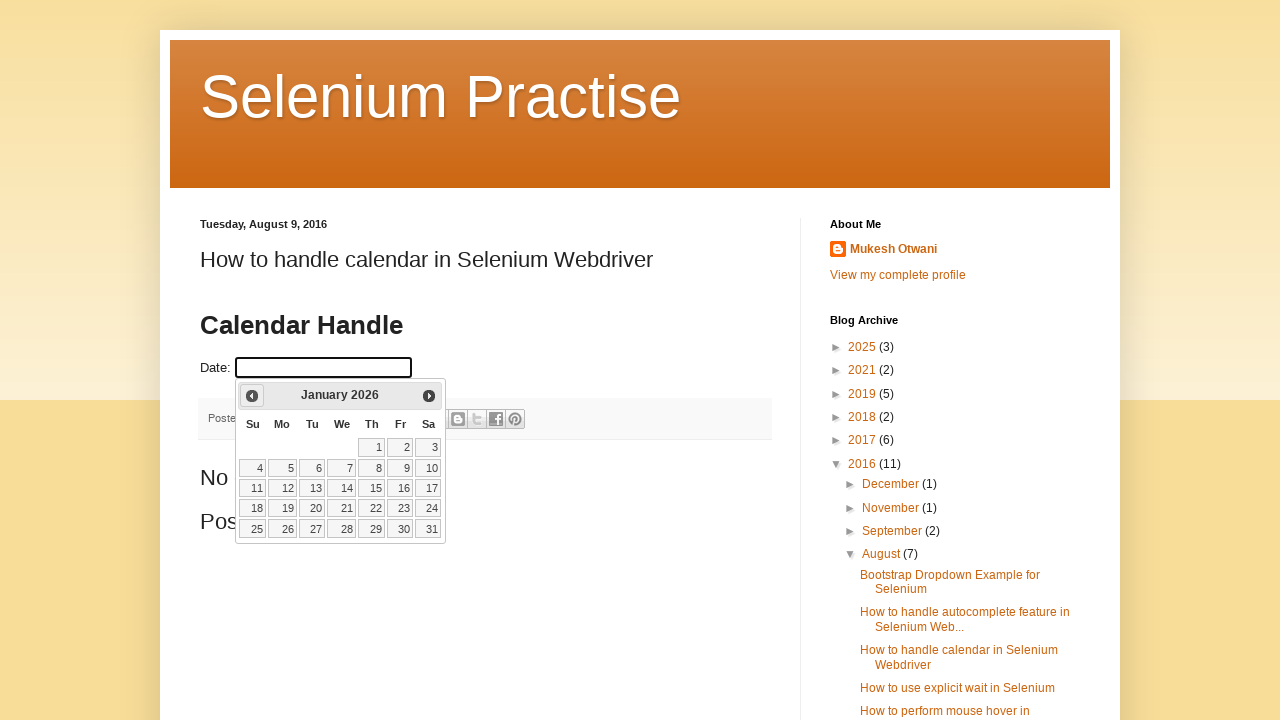

Updated calendar view to: January 2026
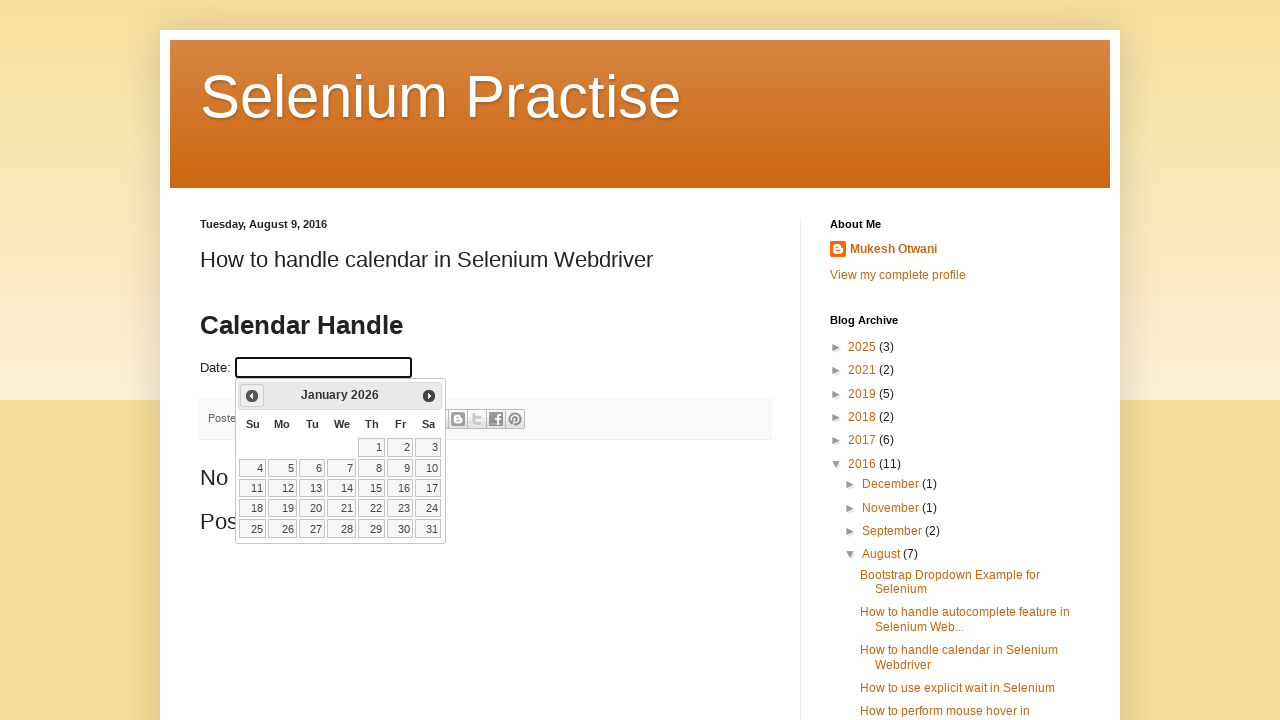

Clicked previous month button to navigate backwards at (252, 396) on .ui-datepicker-prev
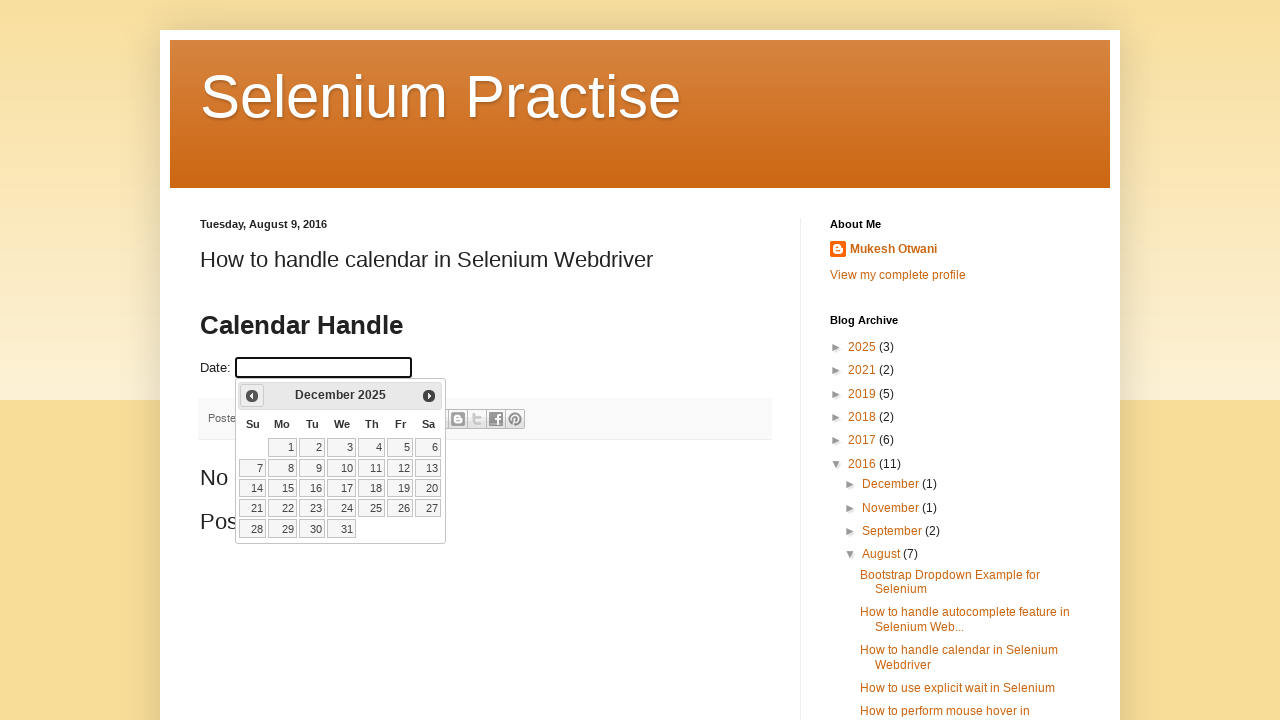

Updated calendar view to: December 2025
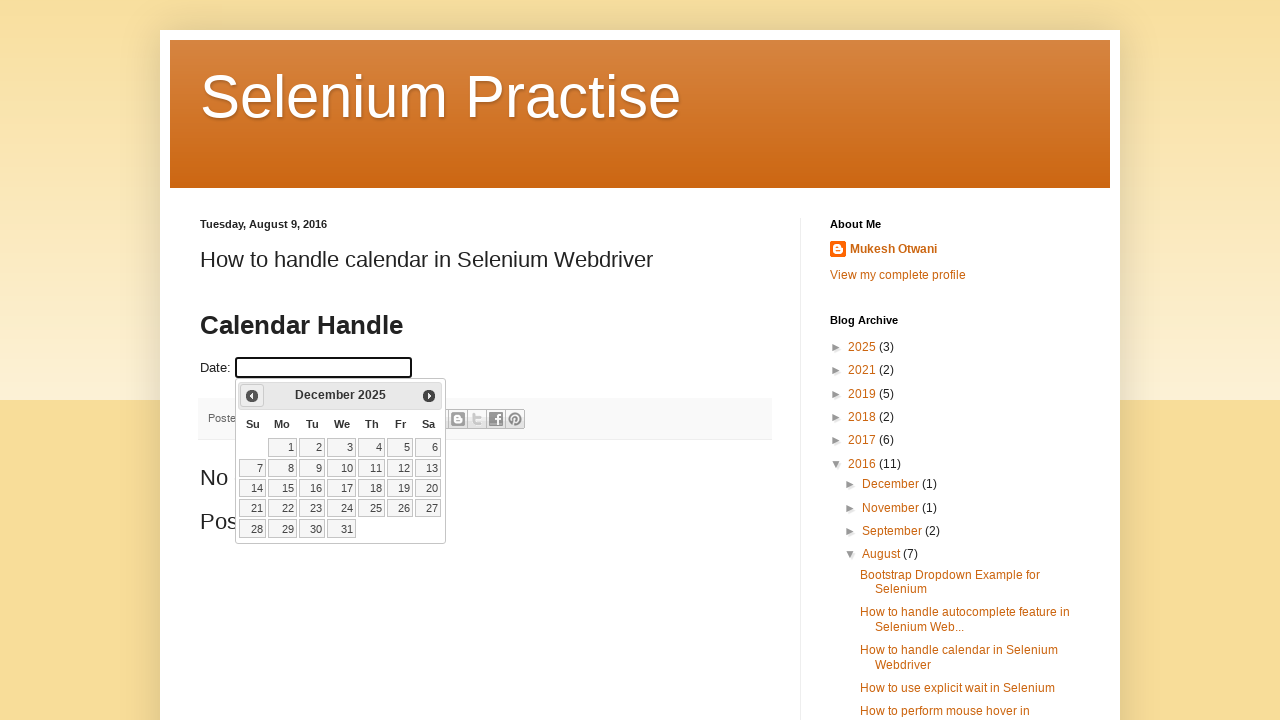

Clicked previous month button to navigate backwards at (252, 396) on .ui-datepicker-prev
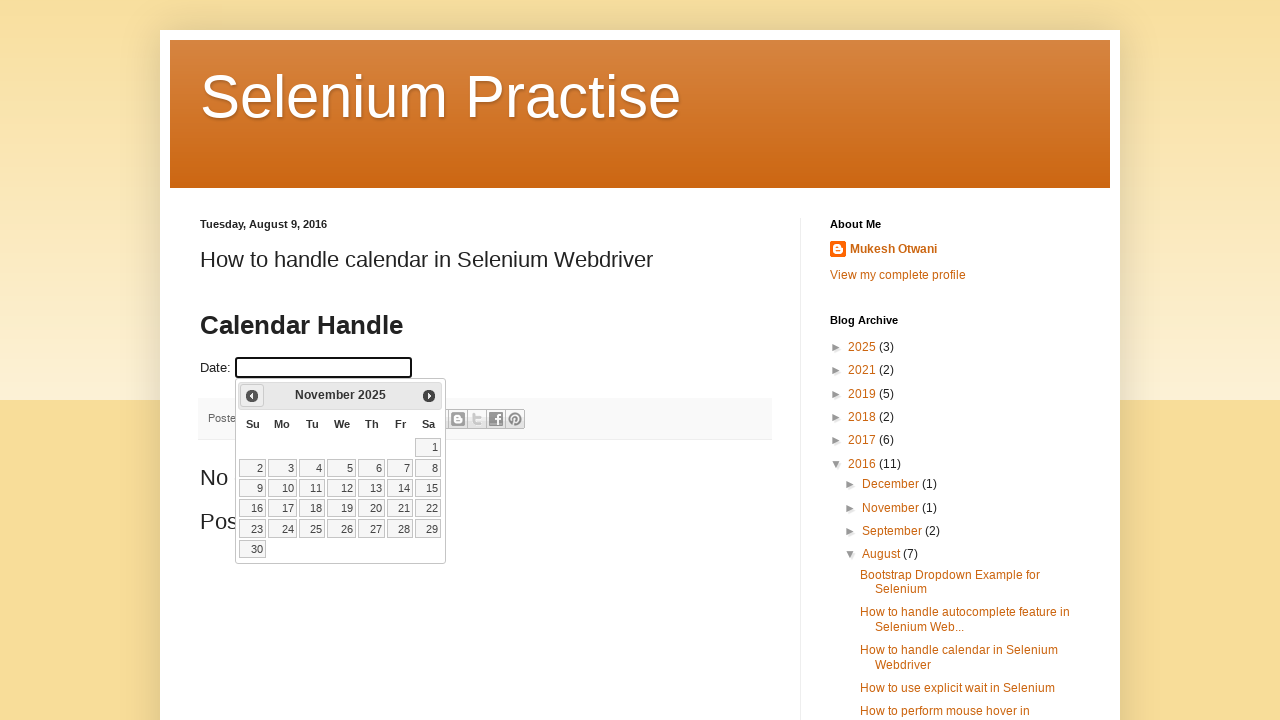

Updated calendar view to: November 2025
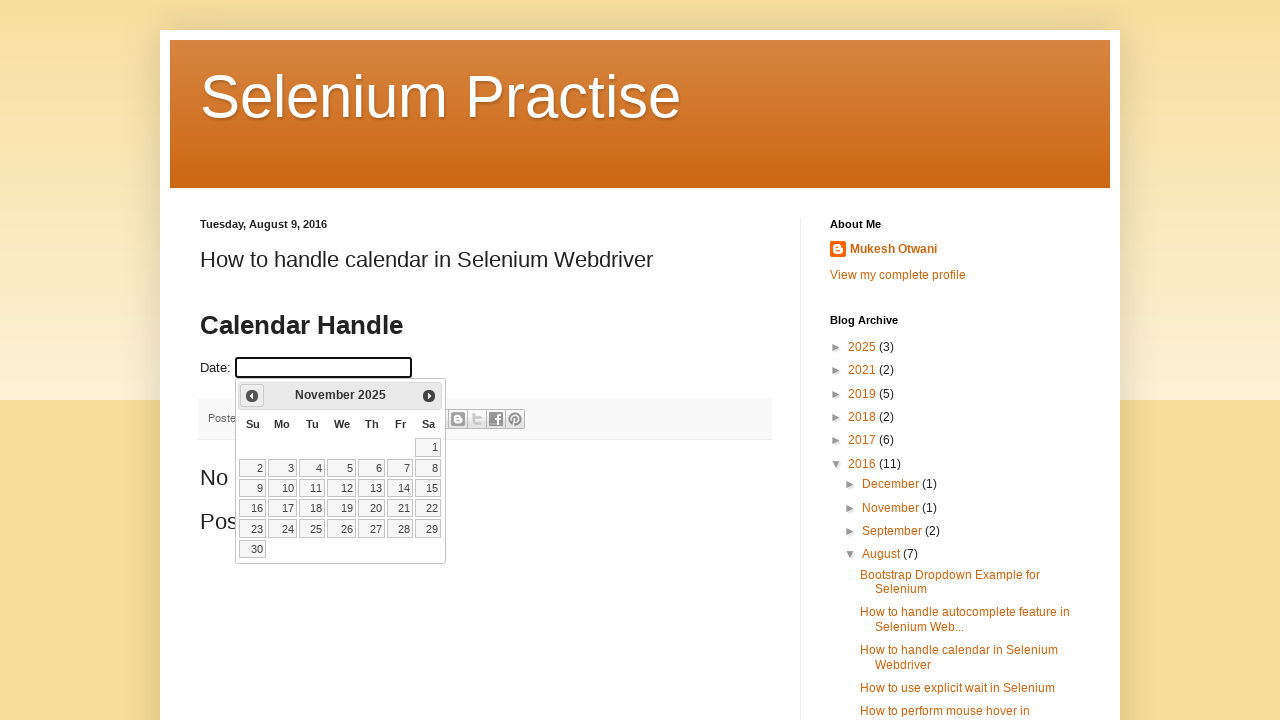

Clicked previous month button to navigate backwards at (252, 396) on .ui-datepicker-prev
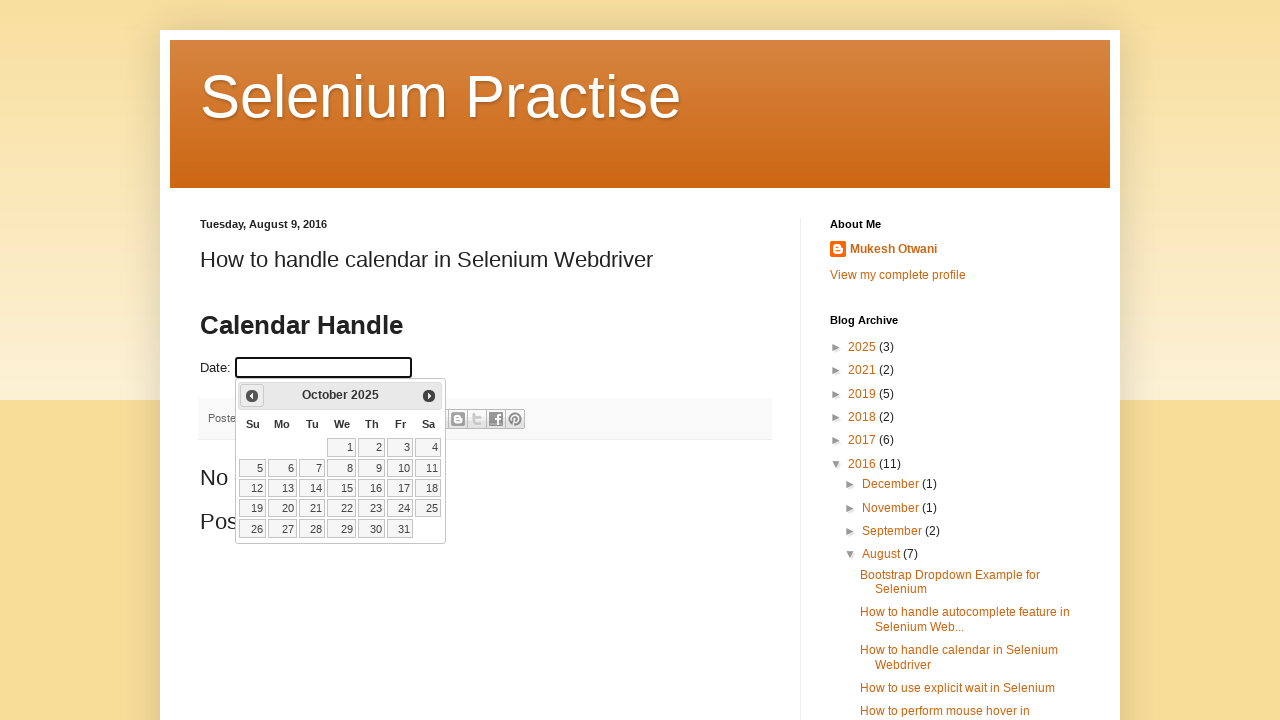

Updated calendar view to: October 2025
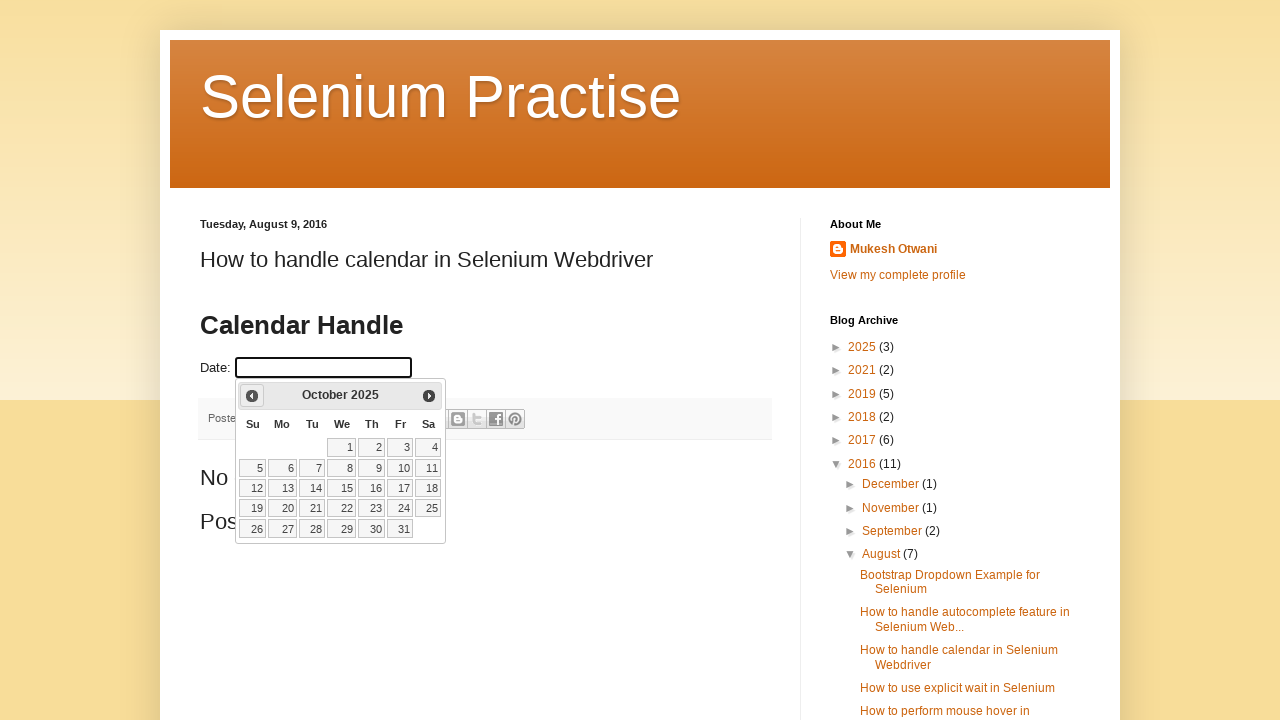

Clicked previous month button to navigate backwards at (252, 396) on .ui-datepicker-prev
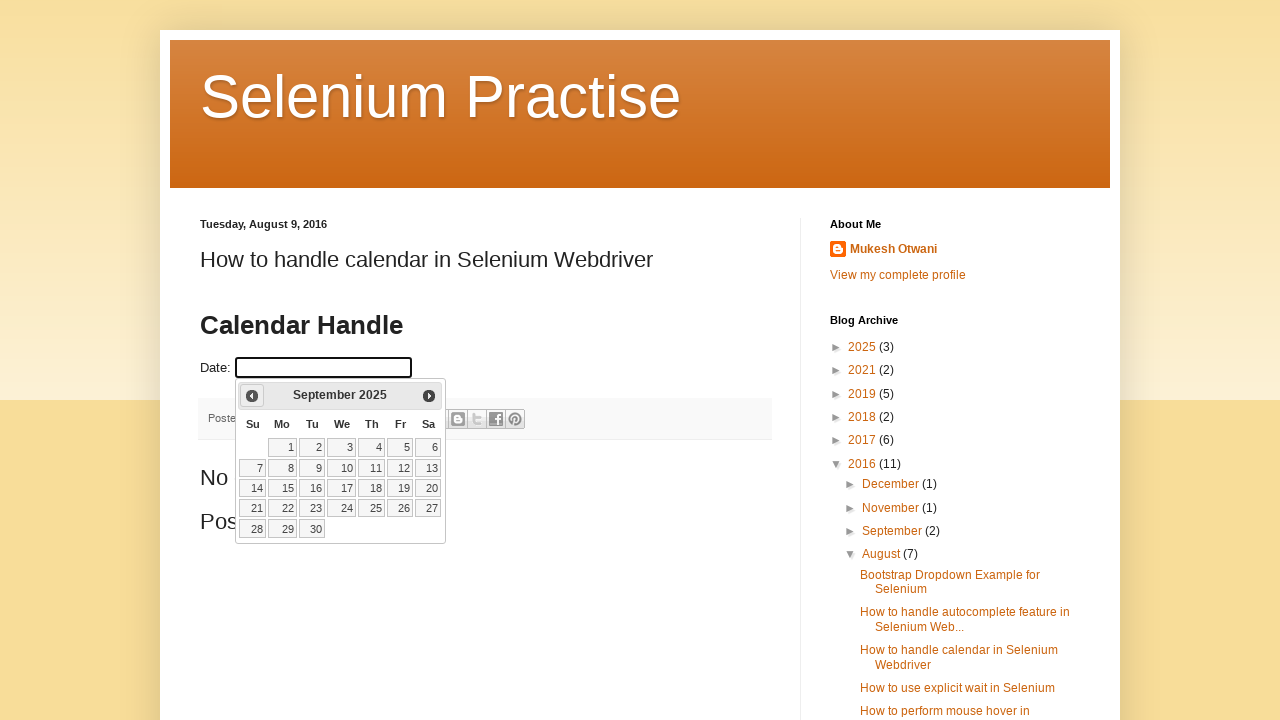

Updated calendar view to: September 2025
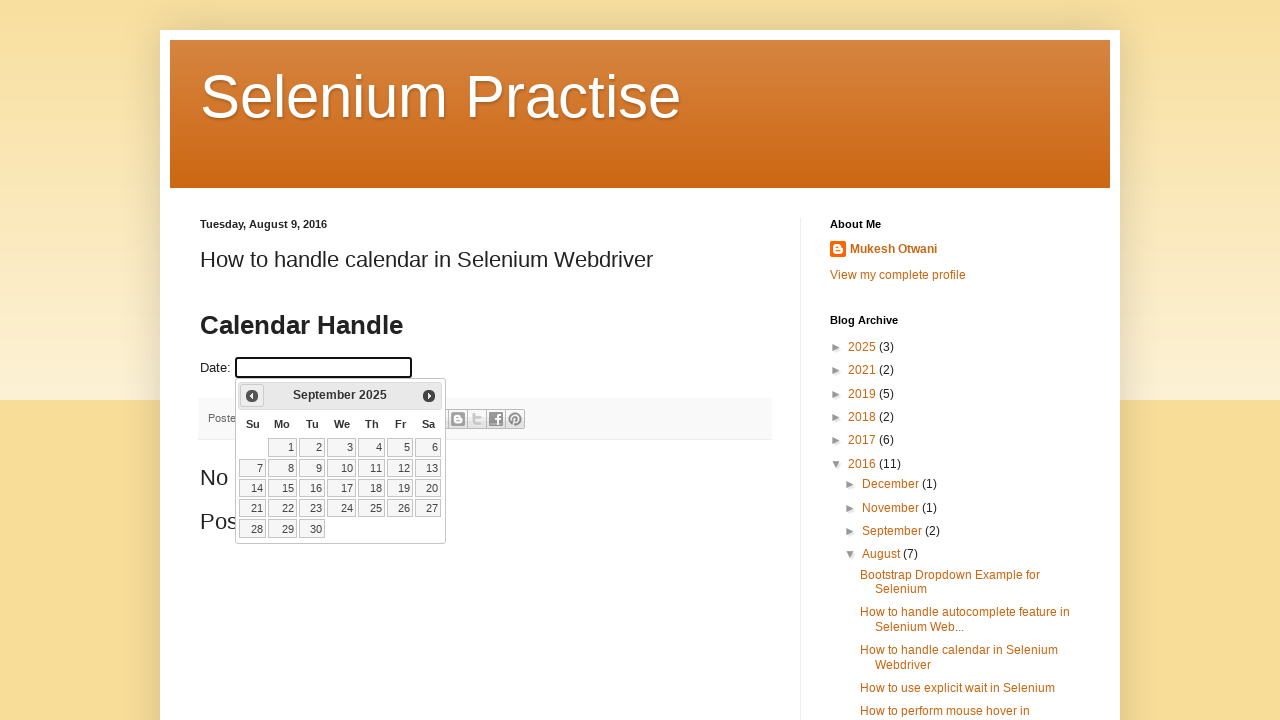

Clicked previous month button to navigate backwards at (252, 396) on .ui-datepicker-prev
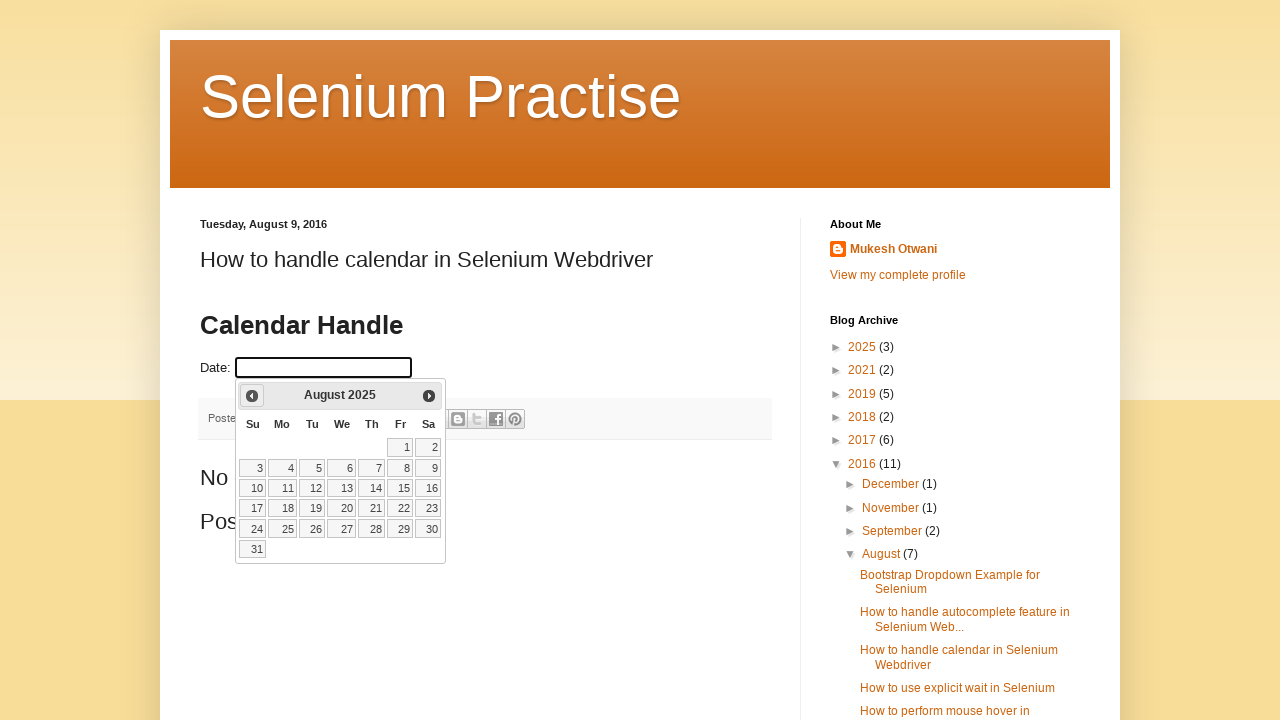

Updated calendar view to: August 2025
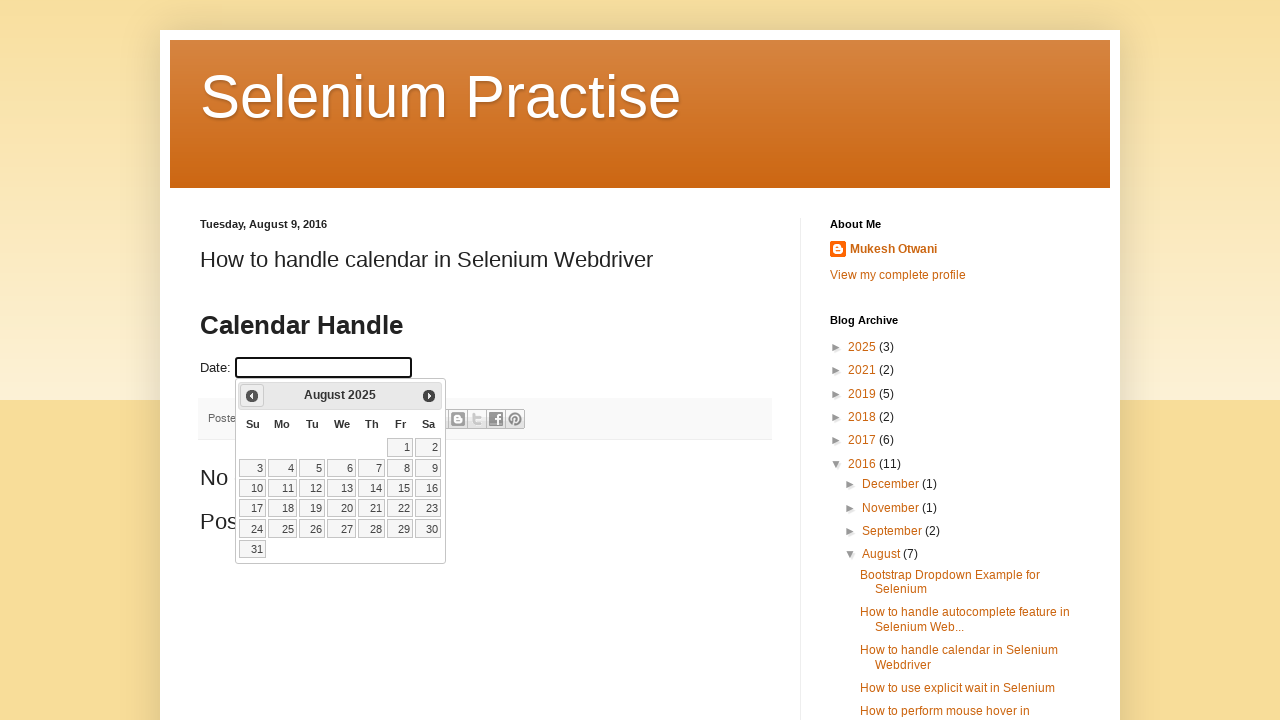

Clicked previous month button to navigate backwards at (252, 396) on .ui-datepicker-prev
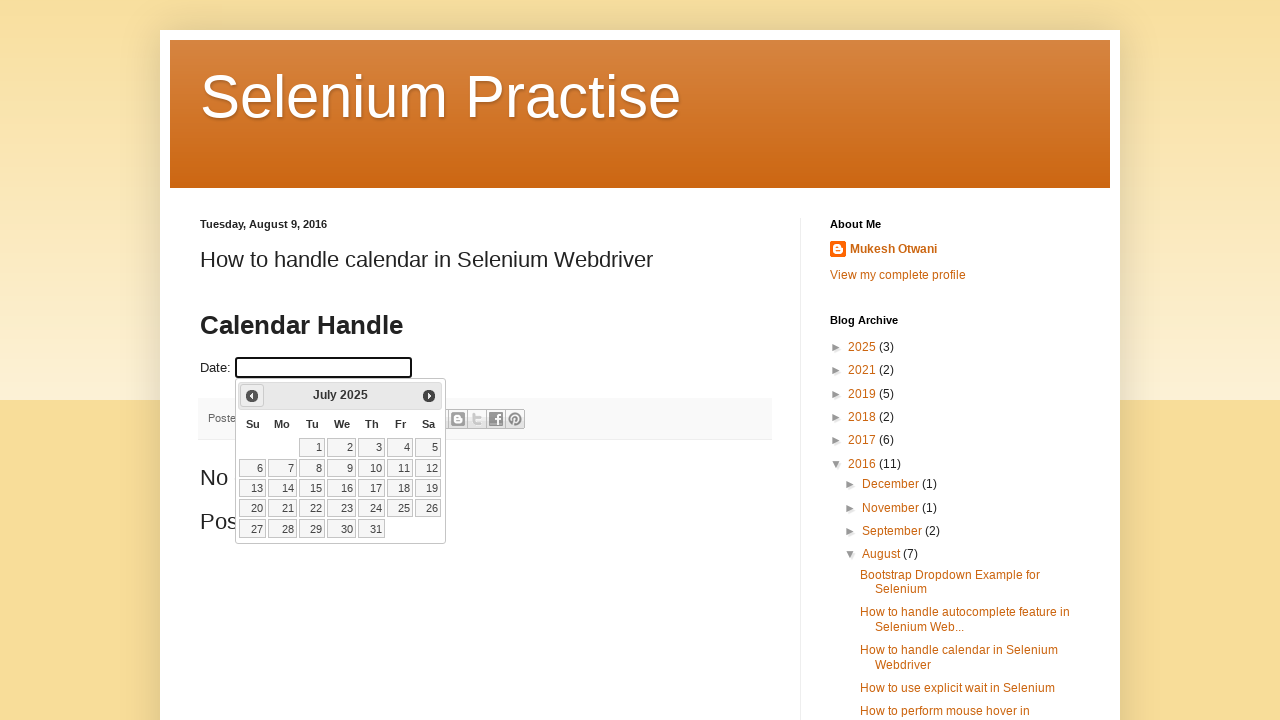

Updated calendar view to: July 2025
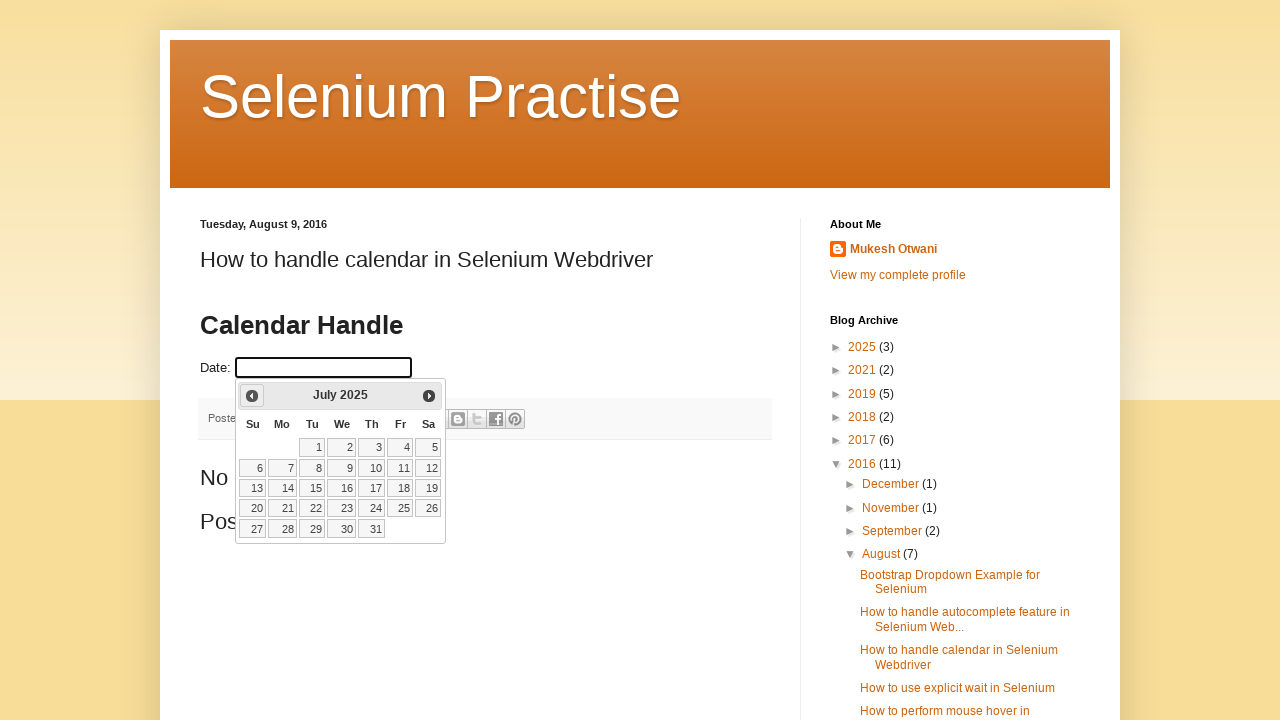

Clicked previous month button to navigate backwards at (252, 396) on .ui-datepicker-prev
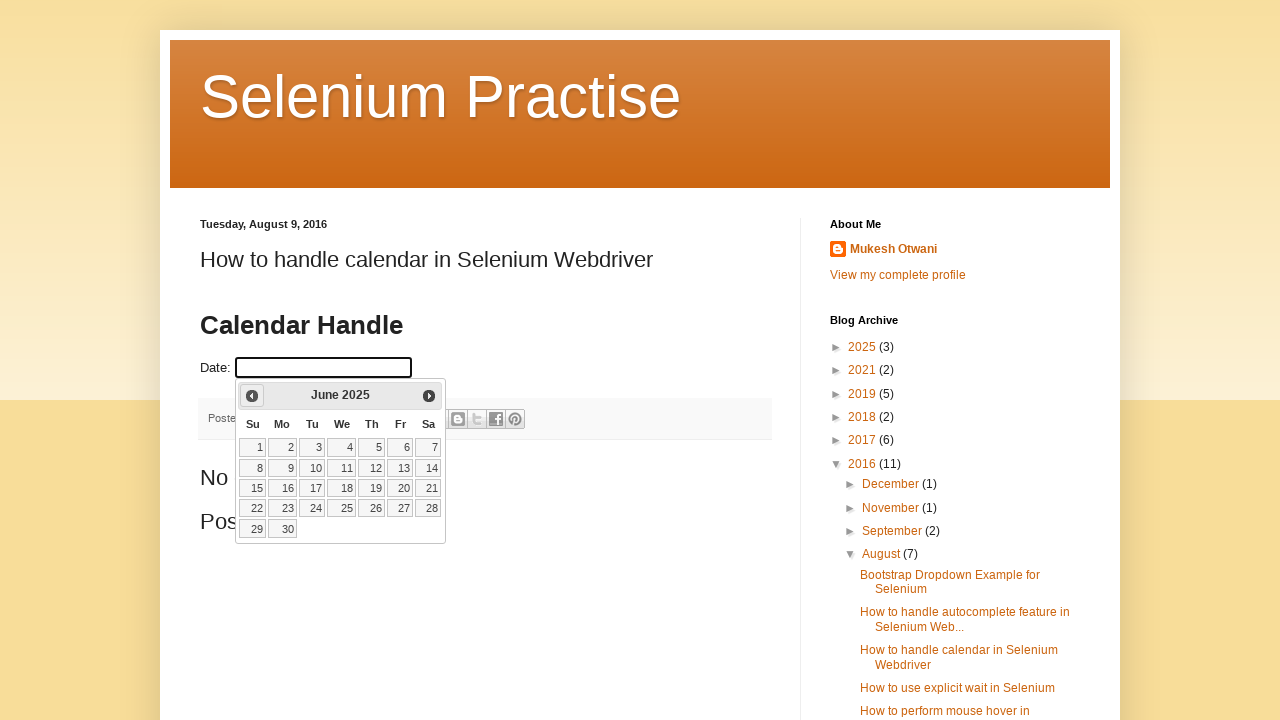

Updated calendar view to: June 2025
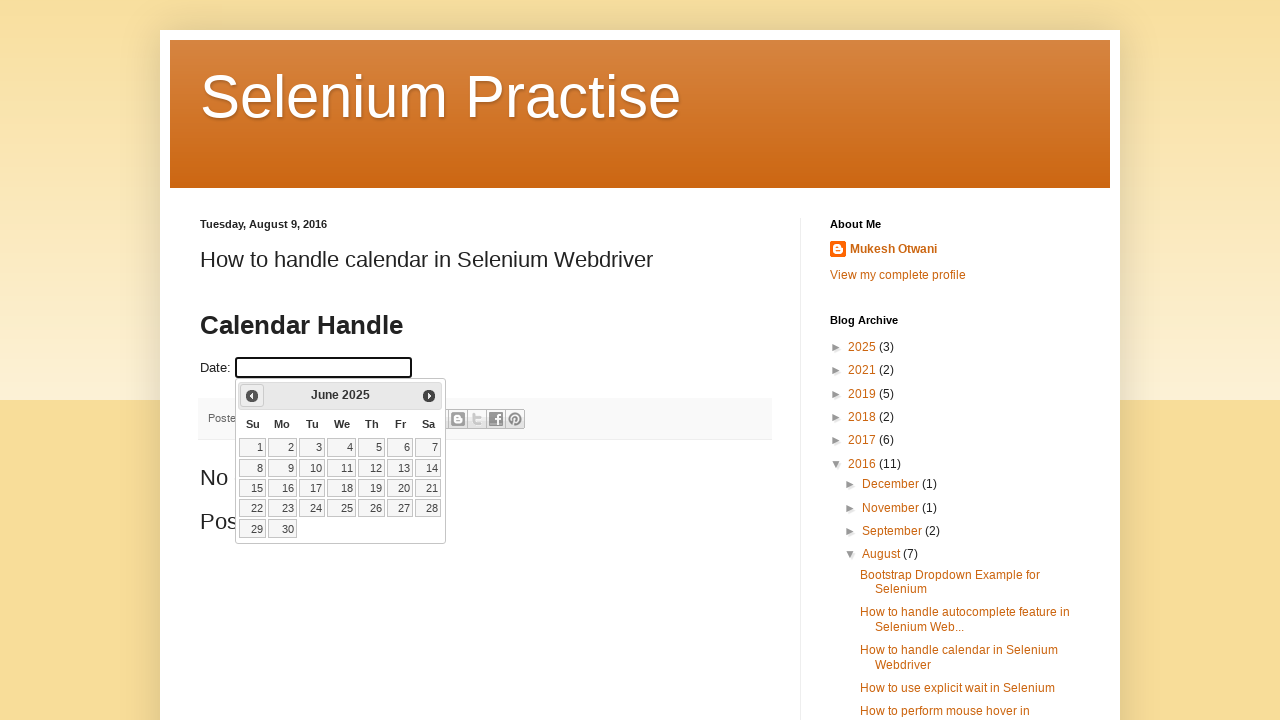

Clicked previous month button to navigate backwards at (252, 396) on .ui-datepicker-prev
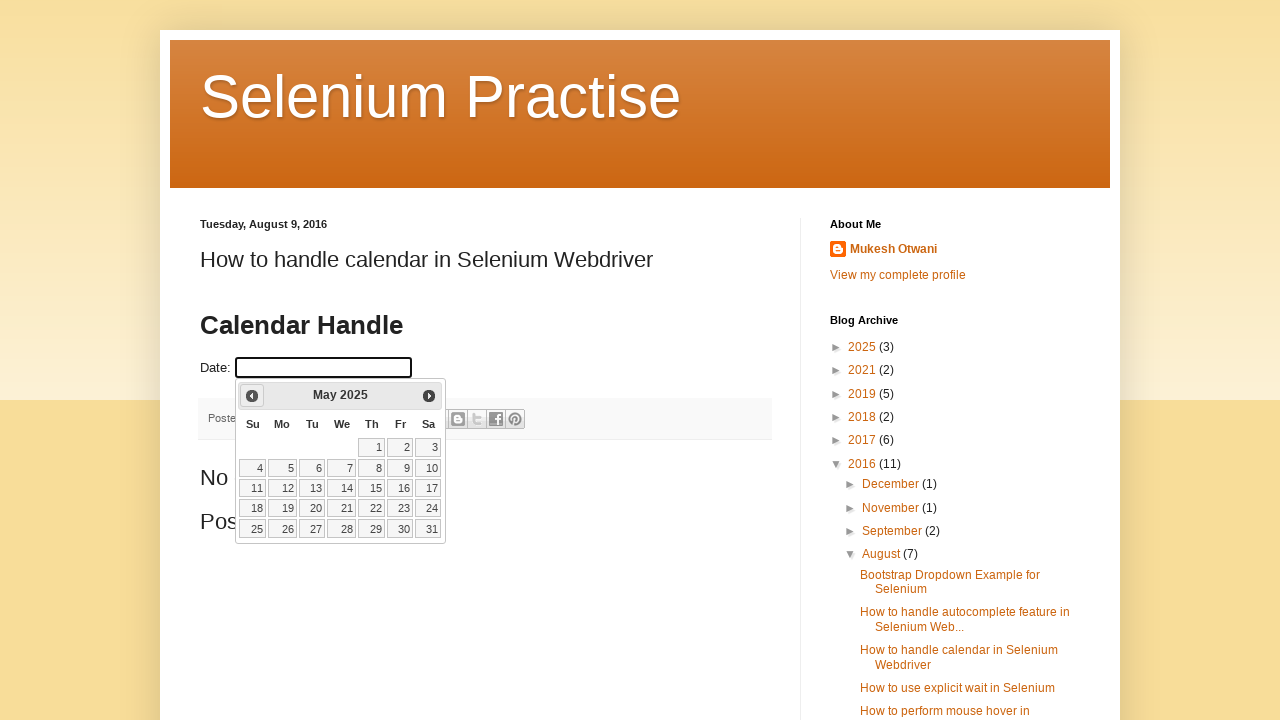

Updated calendar view to: May 2025
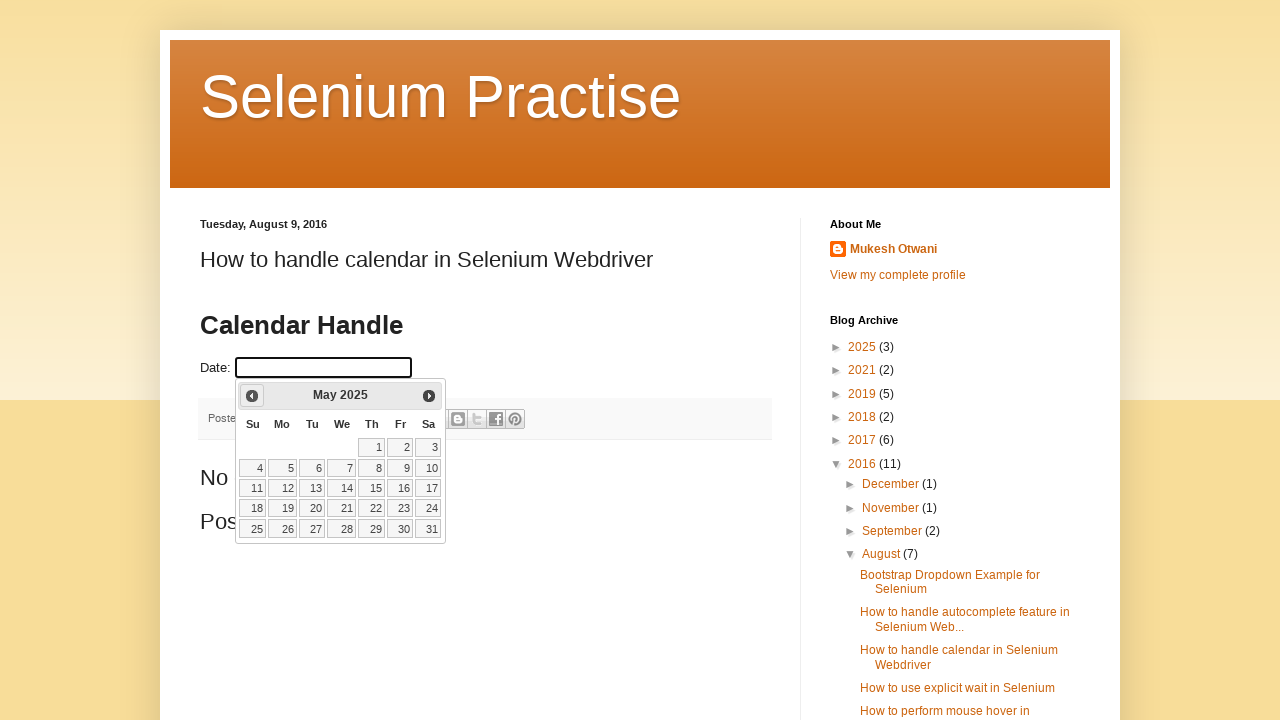

Clicked previous month button to navigate backwards at (252, 396) on .ui-datepicker-prev
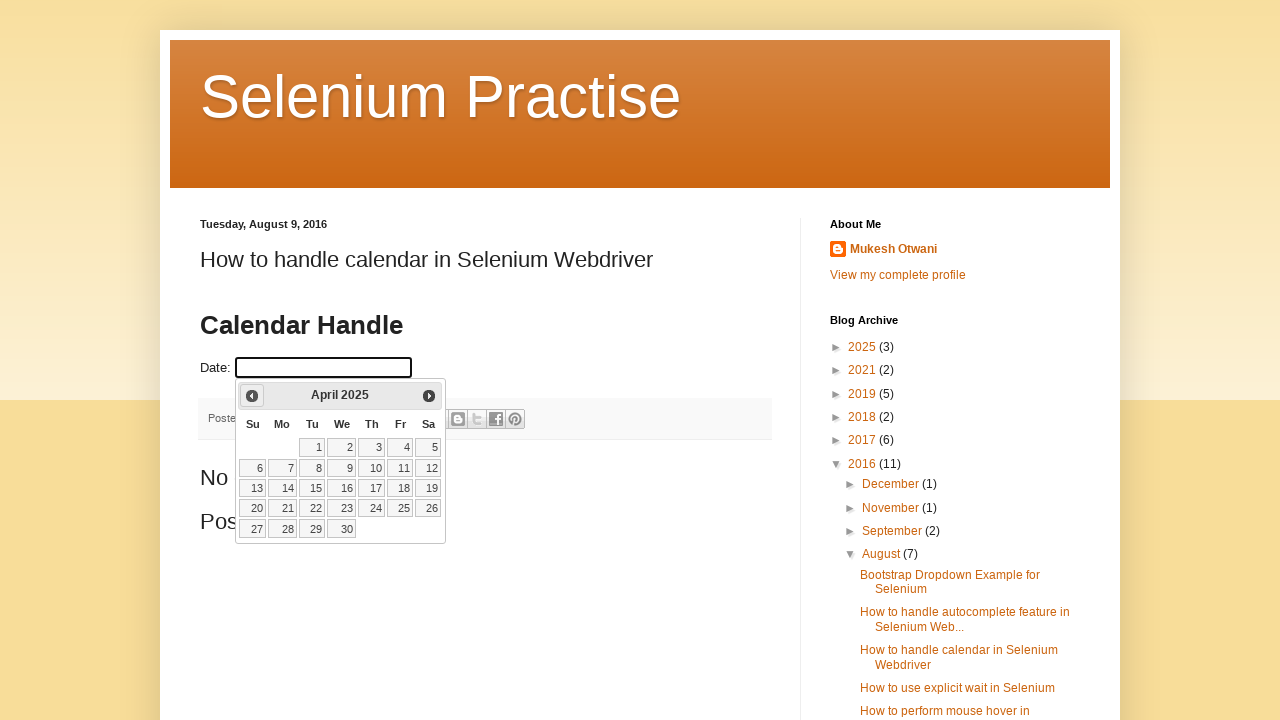

Updated calendar view to: April 2025
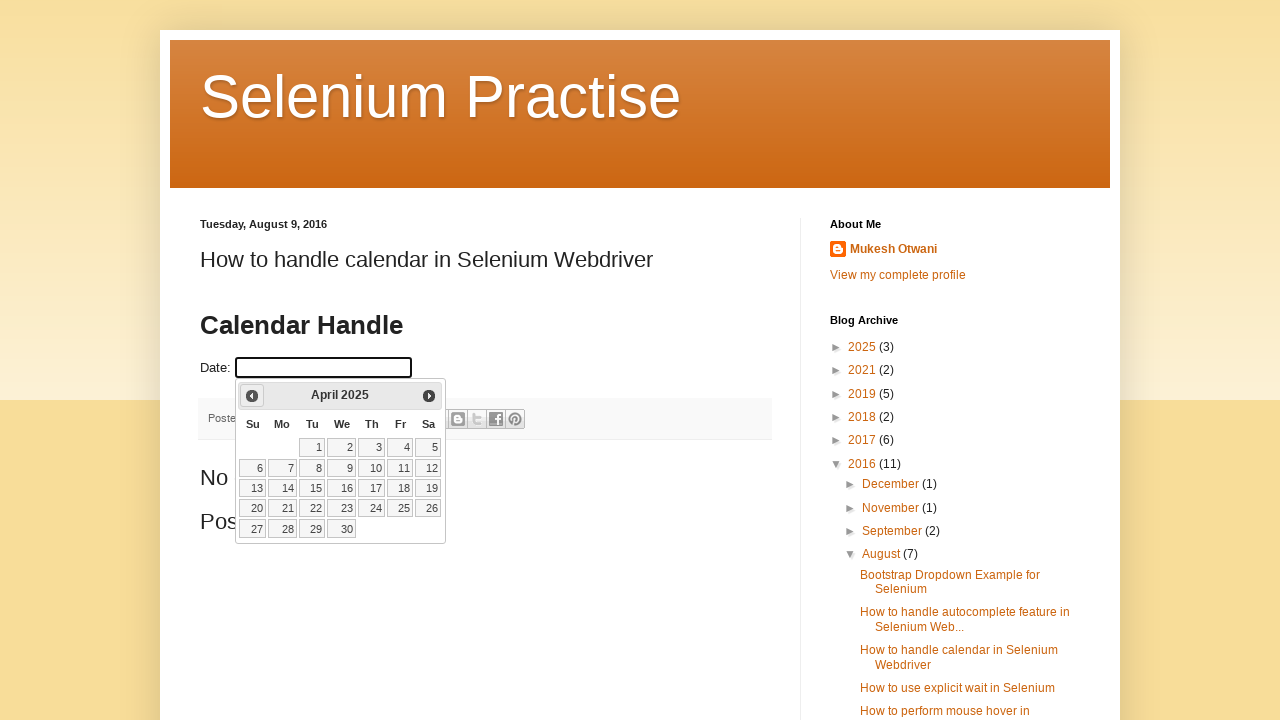

Clicked previous month button to navigate backwards at (252, 396) on .ui-datepicker-prev
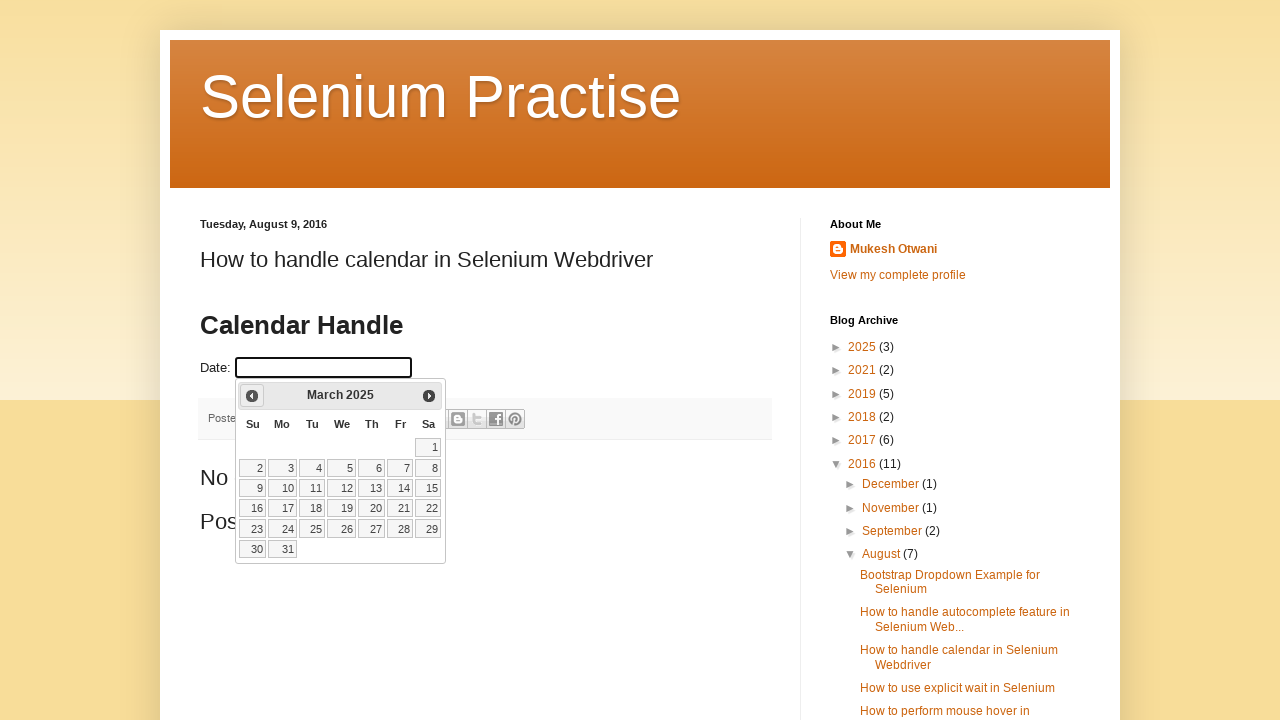

Updated calendar view to: March 2025
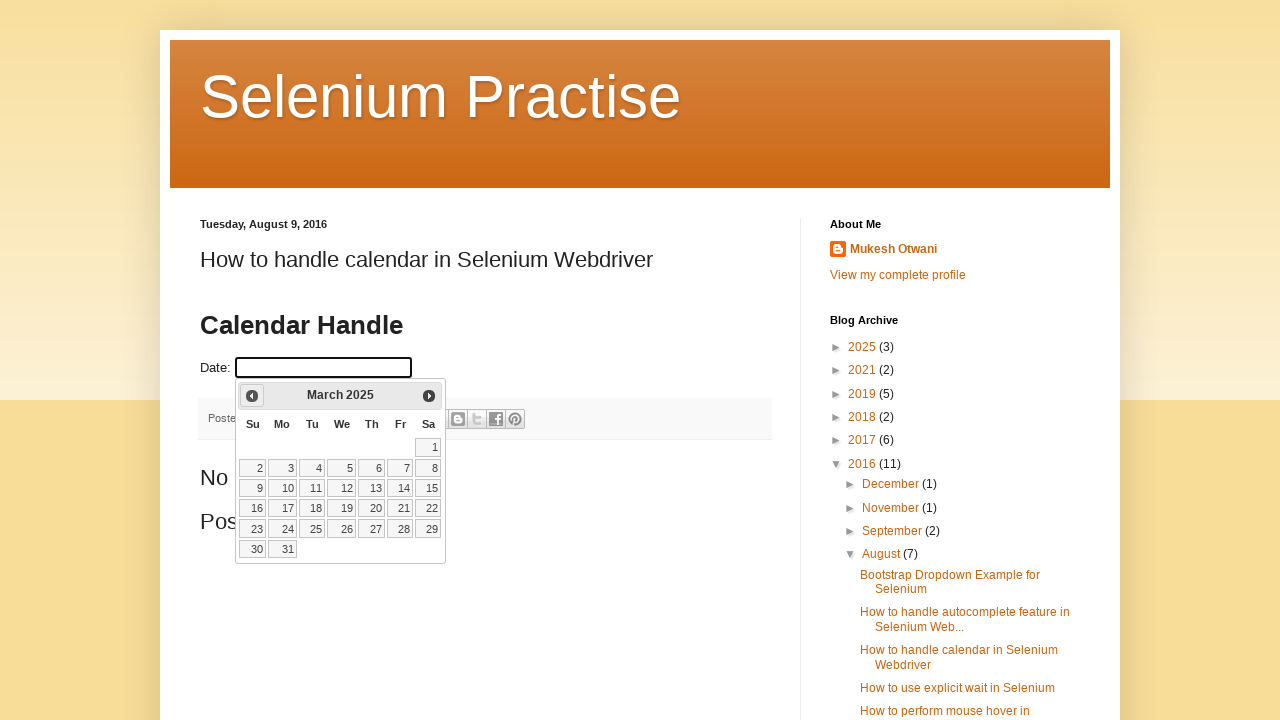

Clicked previous month button to navigate backwards at (252, 396) on .ui-datepicker-prev
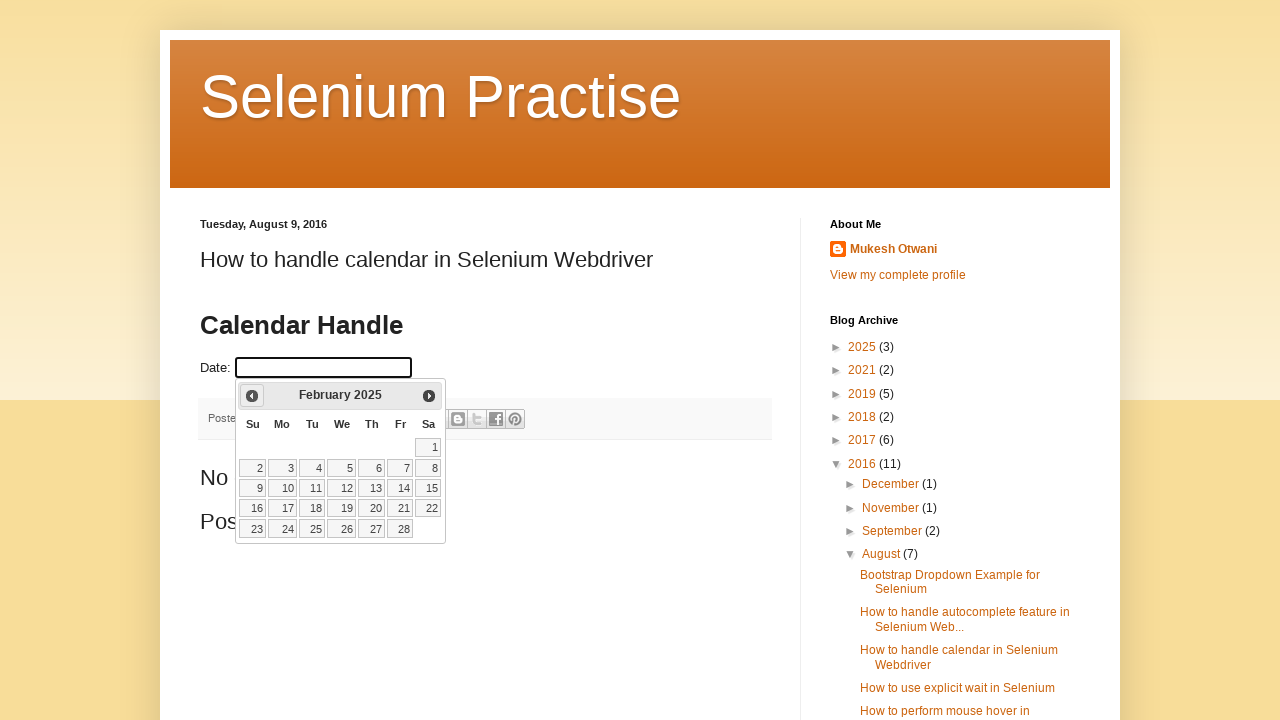

Updated calendar view to: February 2025
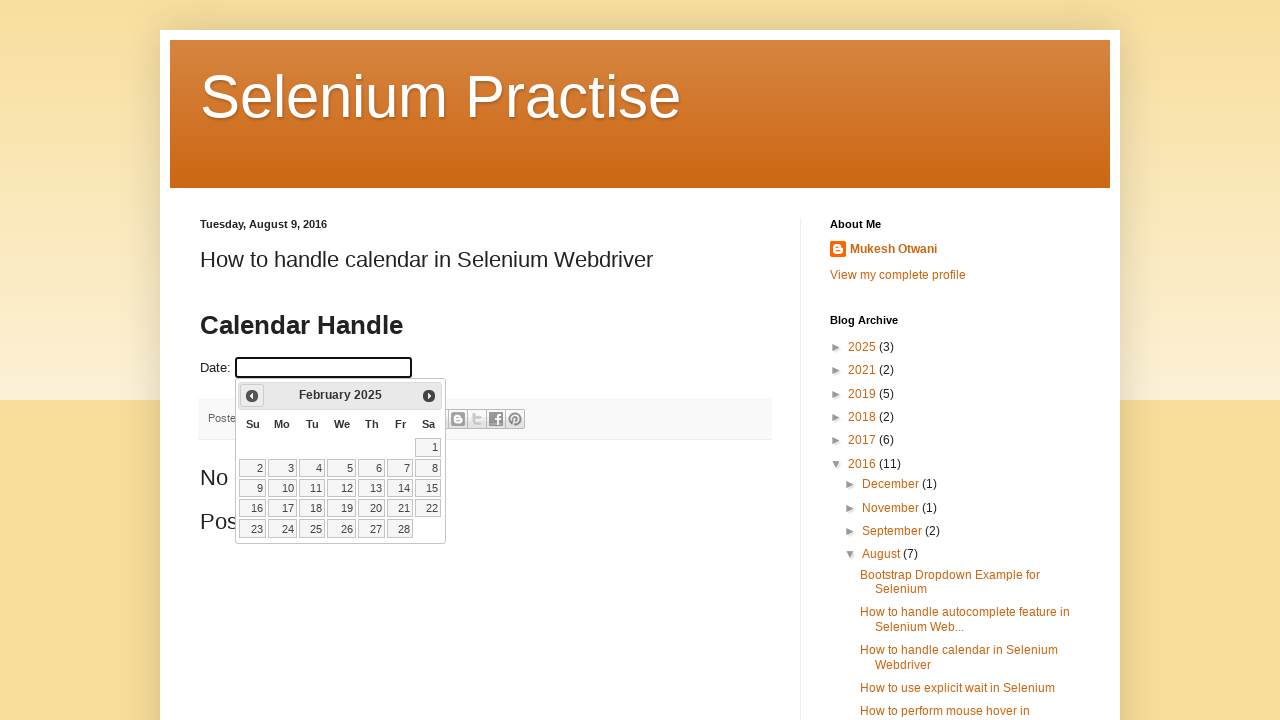

Clicked previous month button to navigate backwards at (252, 396) on .ui-datepicker-prev
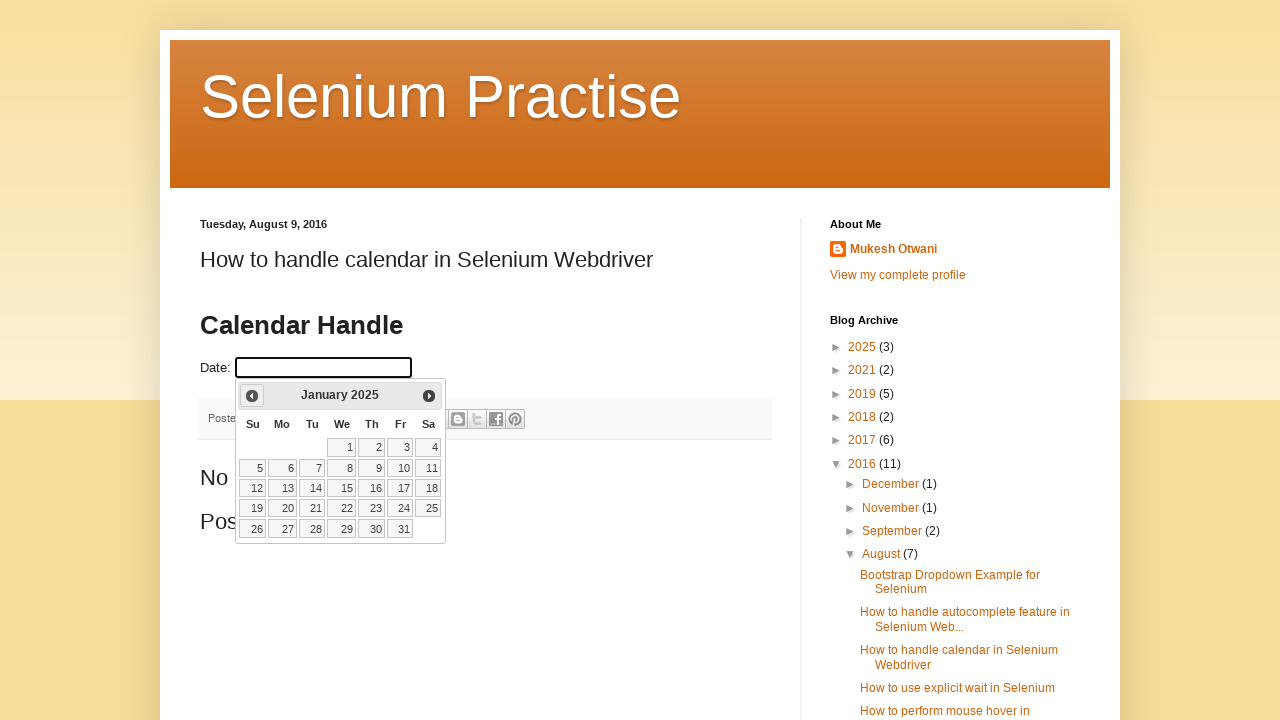

Updated calendar view to: January 2025
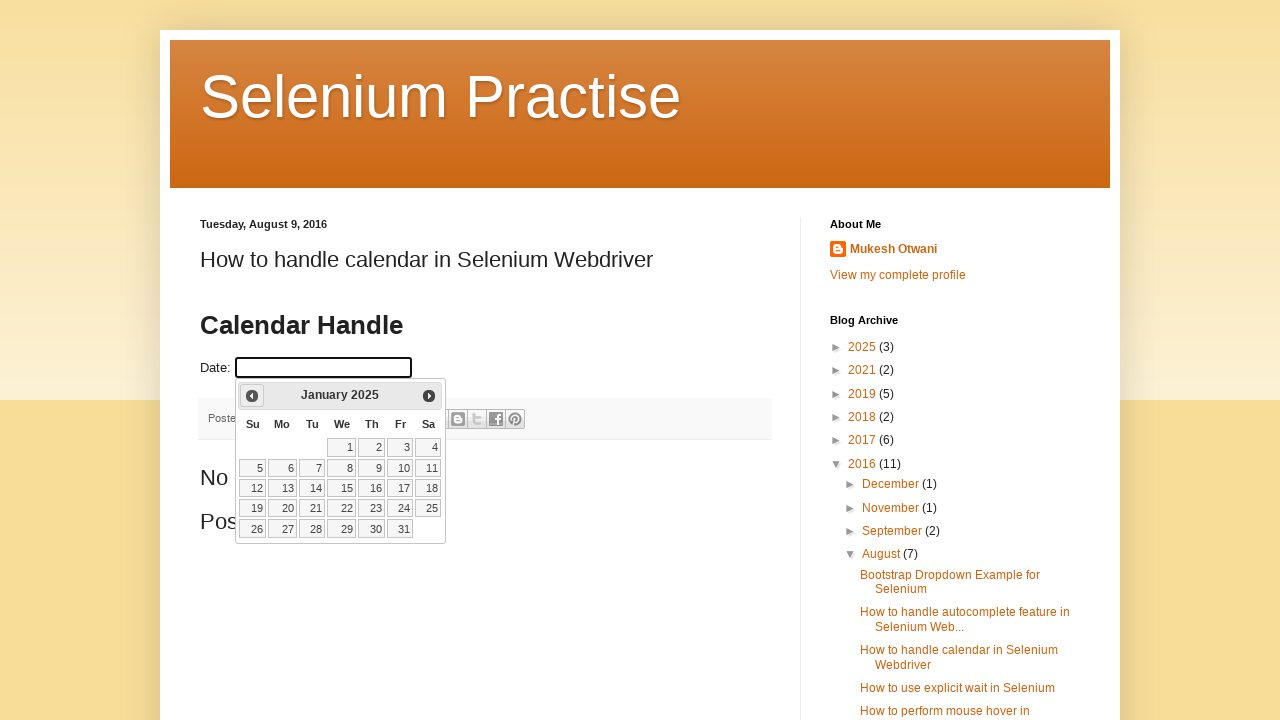

Clicked previous month button to navigate backwards at (252, 396) on .ui-datepicker-prev
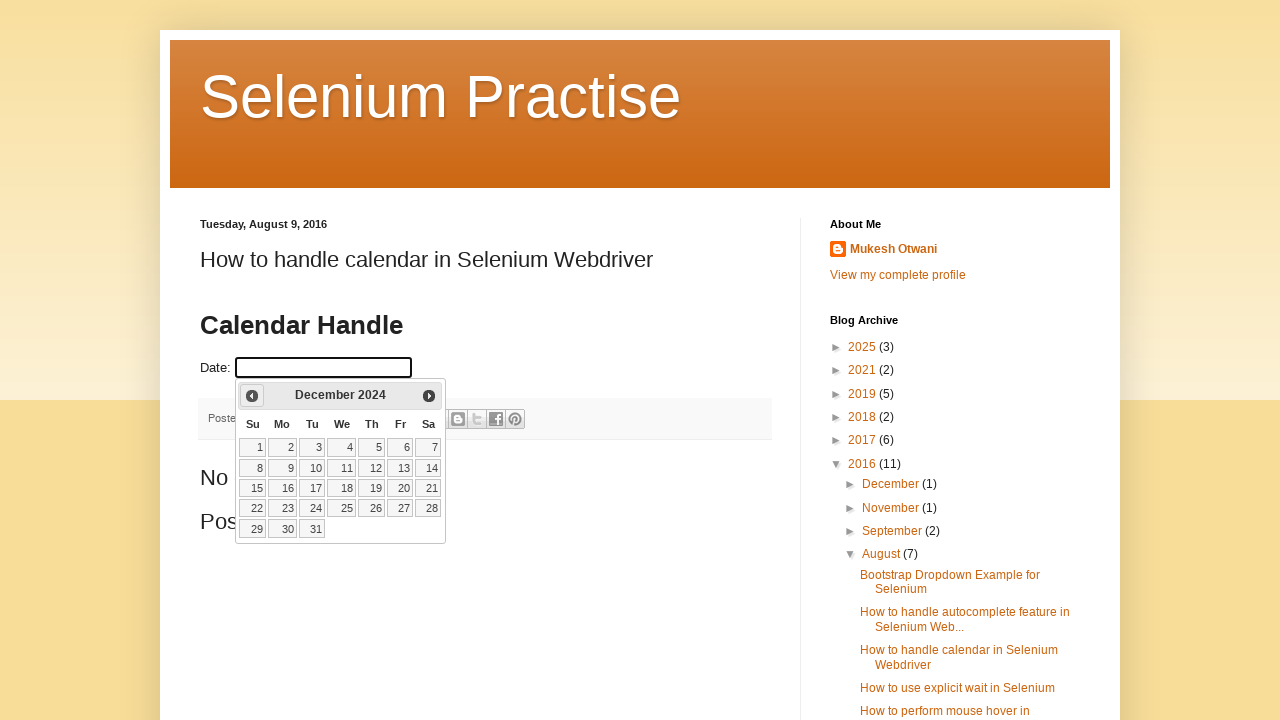

Updated calendar view to: December 2024
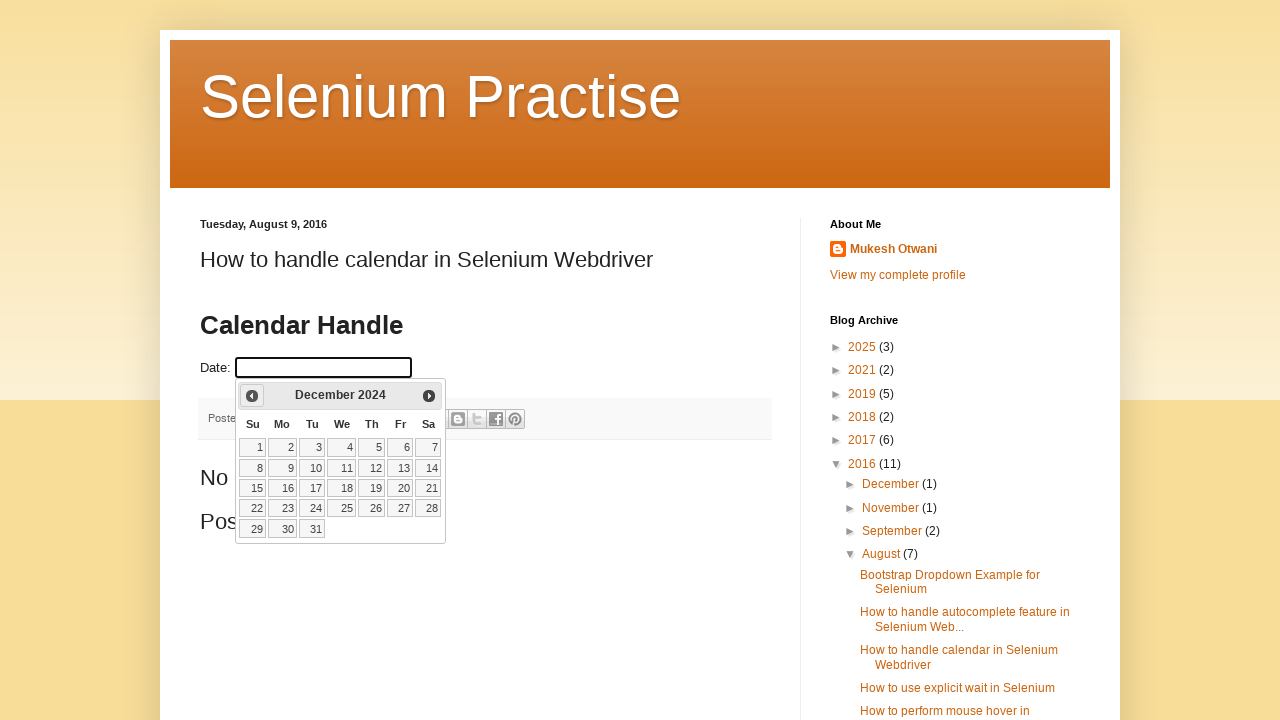

Clicked previous month button to navigate backwards at (252, 396) on .ui-datepicker-prev
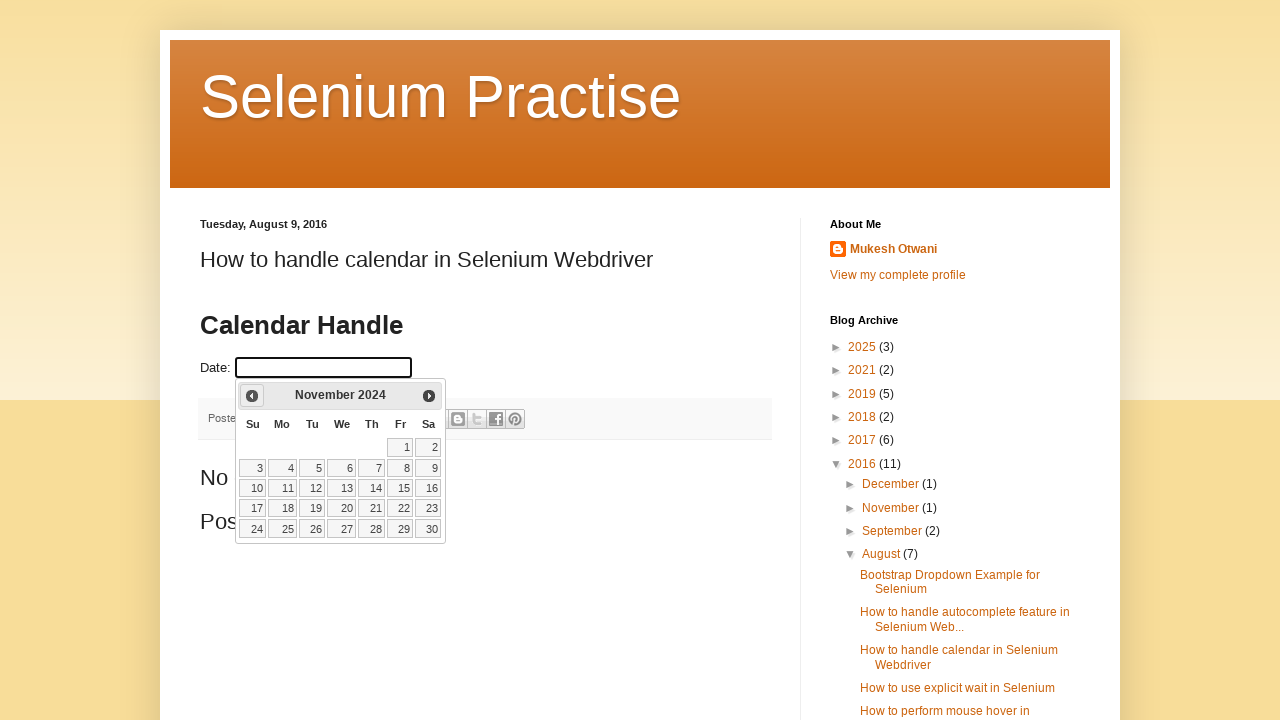

Updated calendar view to: November 2024
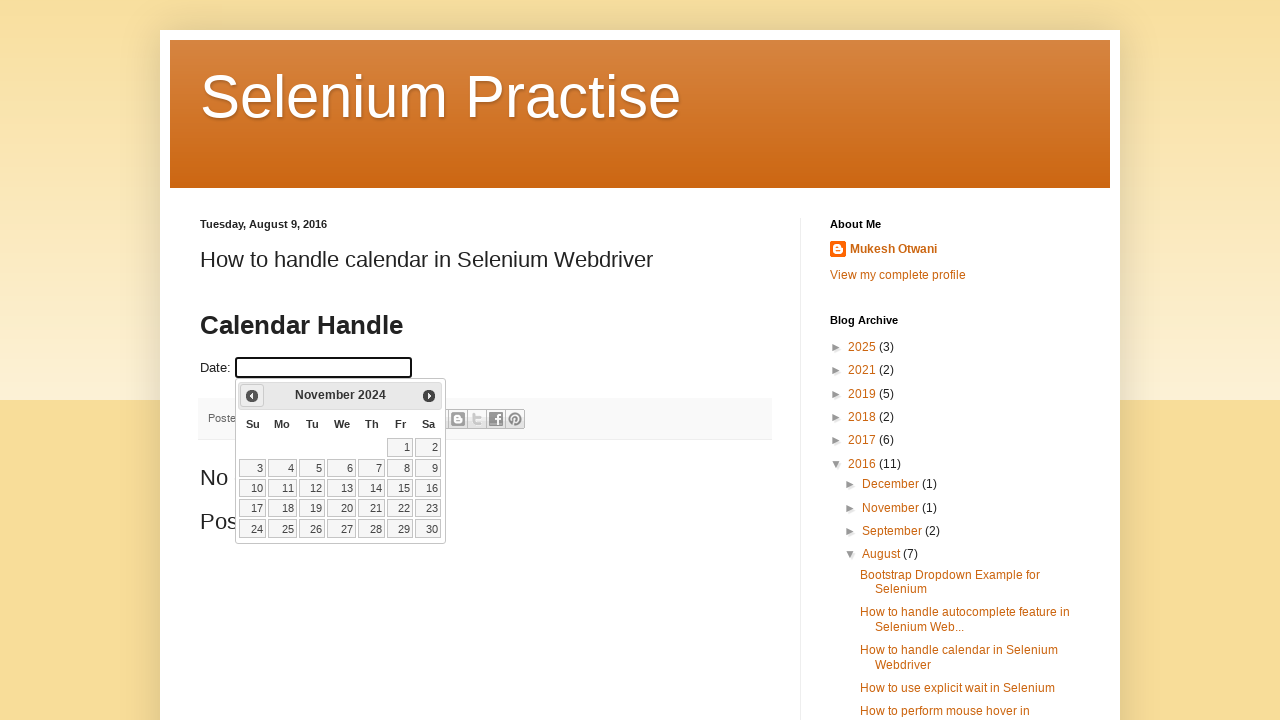

Clicked previous month button to navigate backwards at (252, 396) on .ui-datepicker-prev
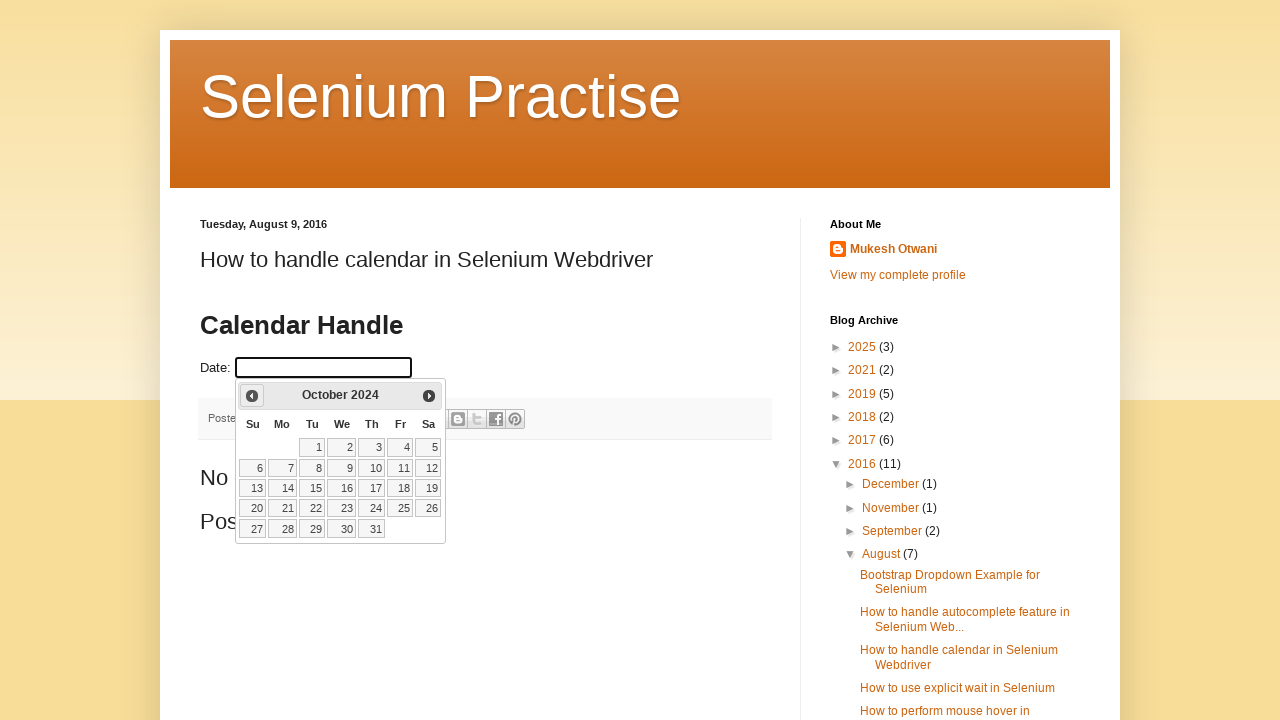

Updated calendar view to: October 2024
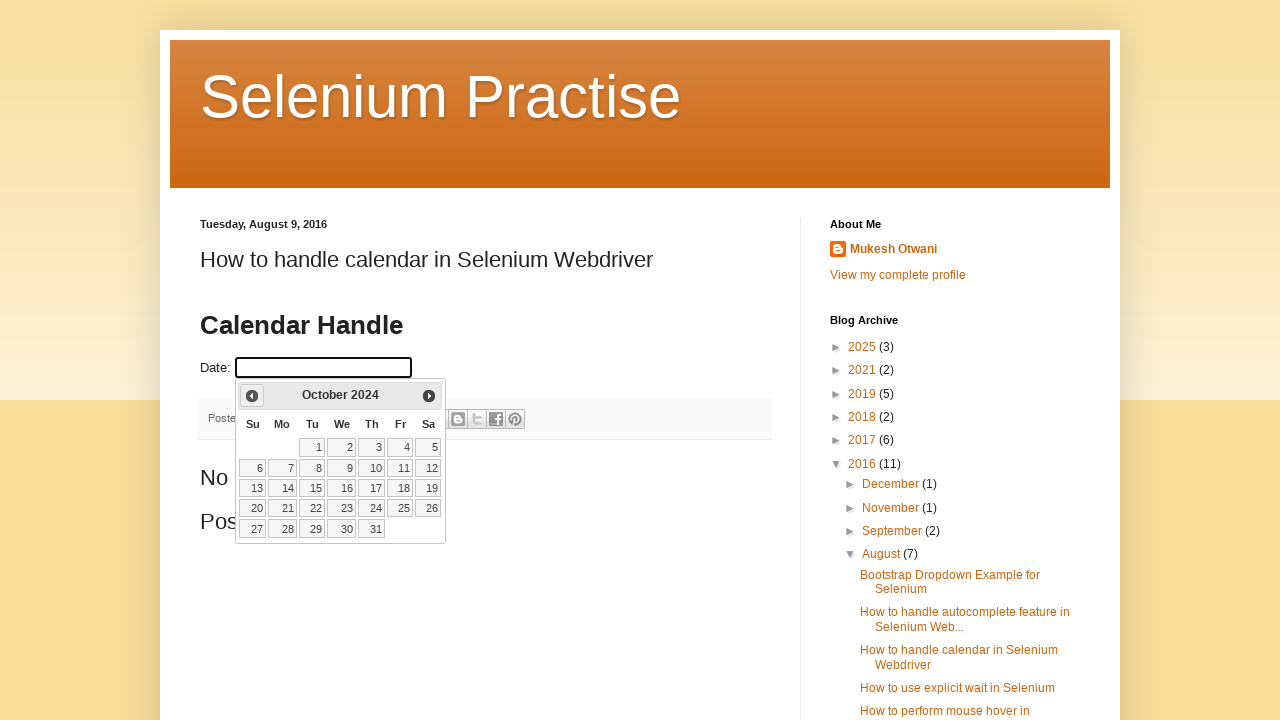

Clicked previous month button to navigate backwards at (252, 396) on .ui-datepicker-prev
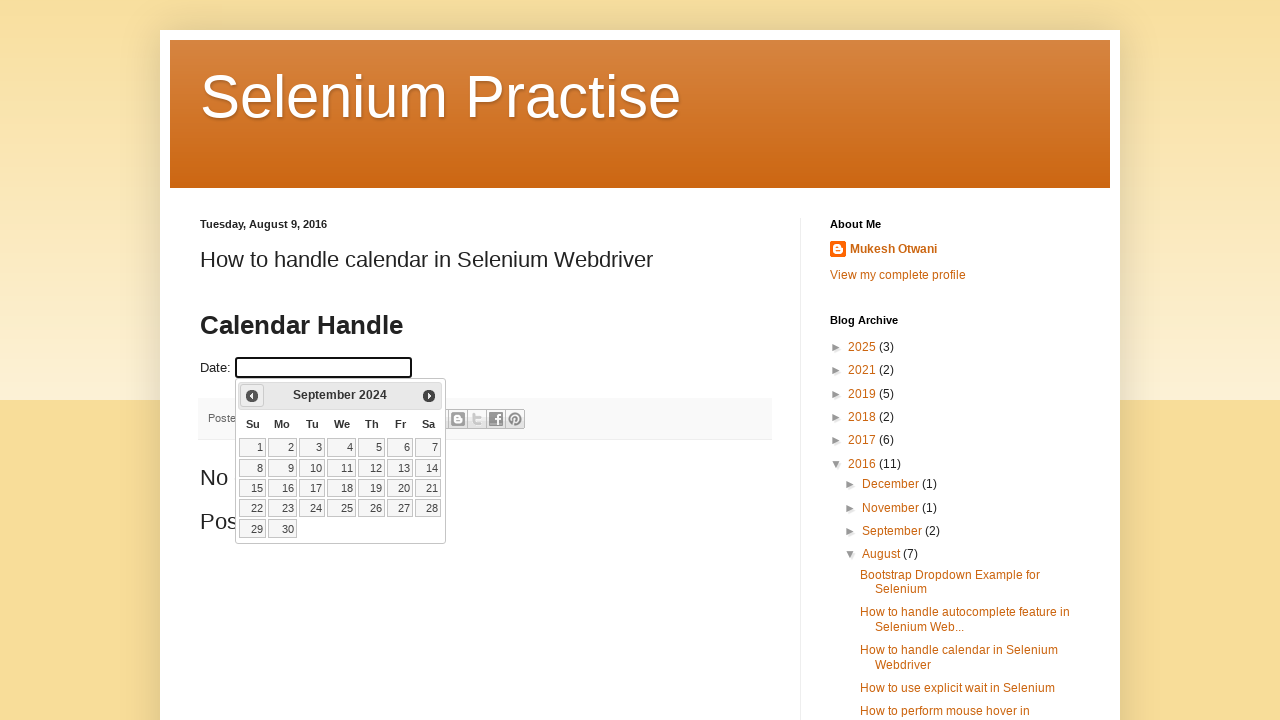

Updated calendar view to: September 2024
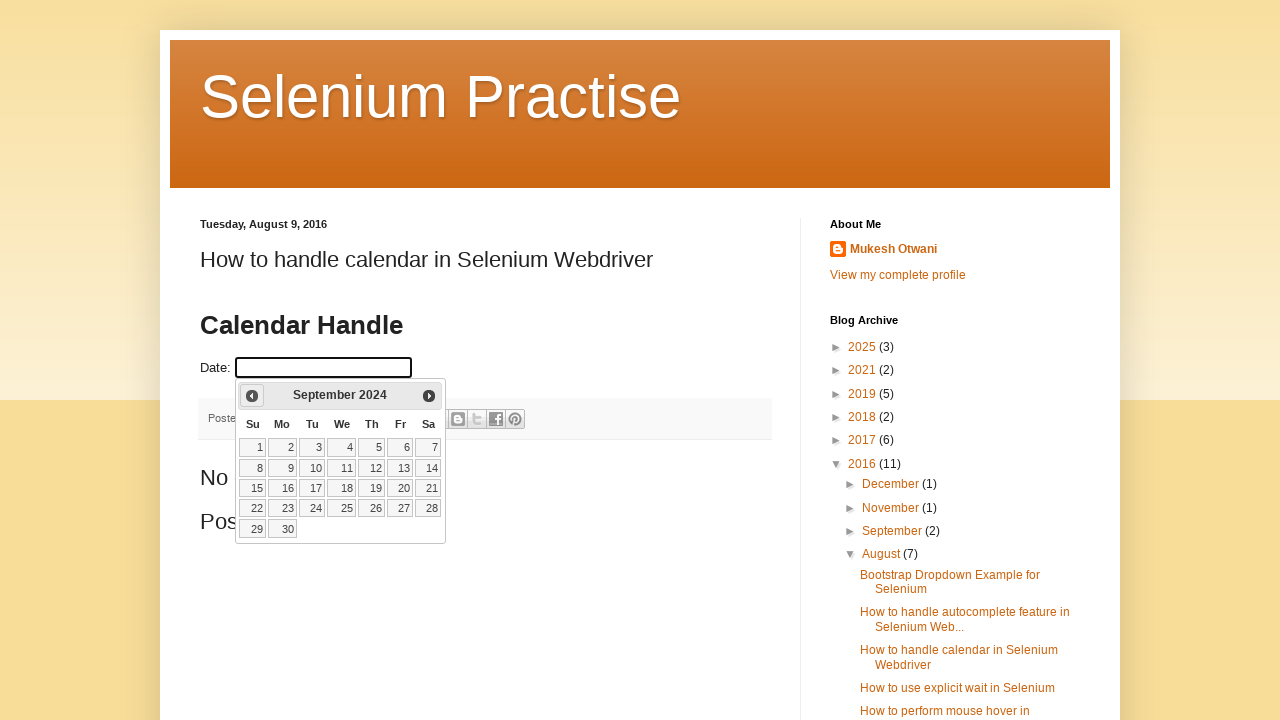

Clicked previous month button to navigate backwards at (252, 396) on .ui-datepicker-prev
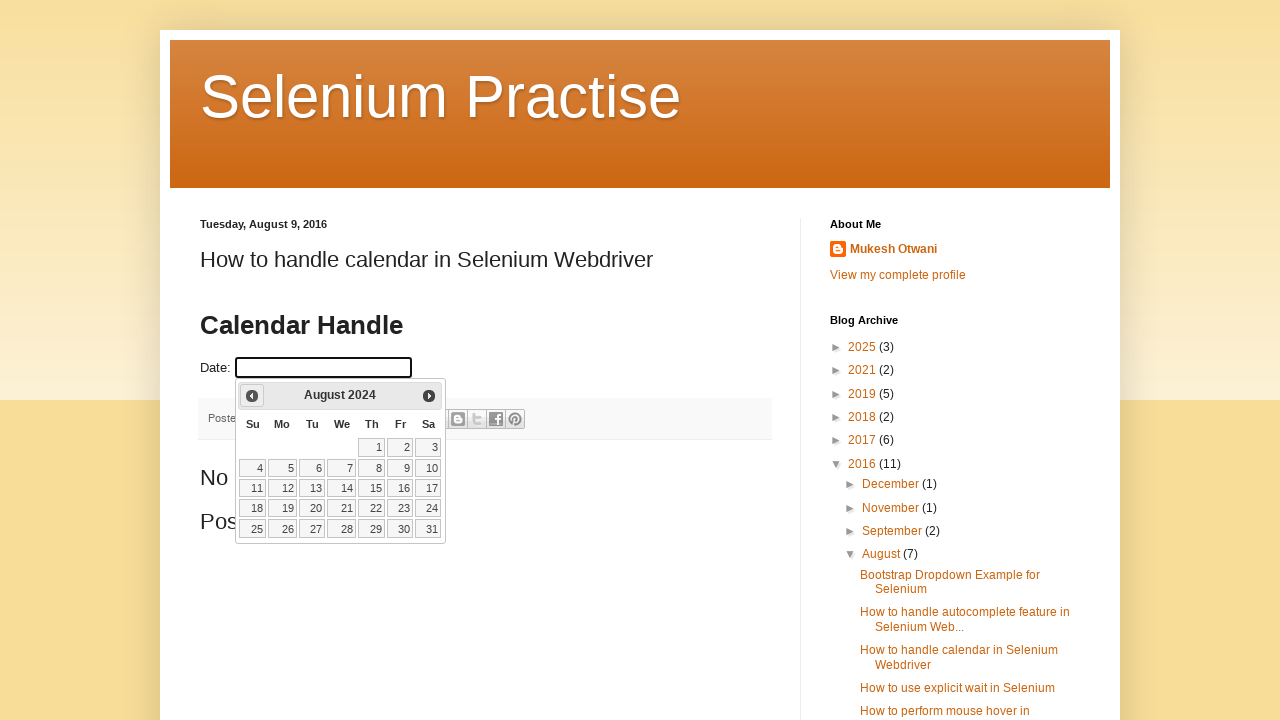

Updated calendar view to: August 2024
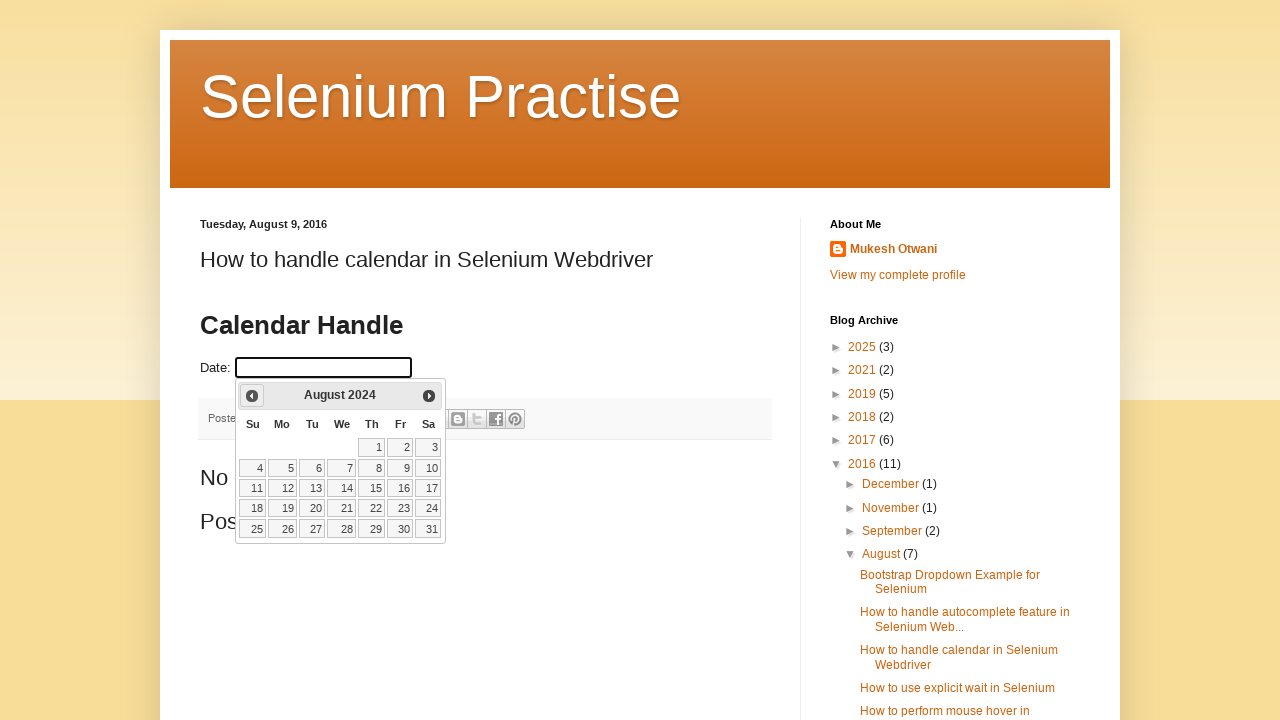

Clicked previous month button to navigate backwards at (252, 396) on .ui-datepicker-prev
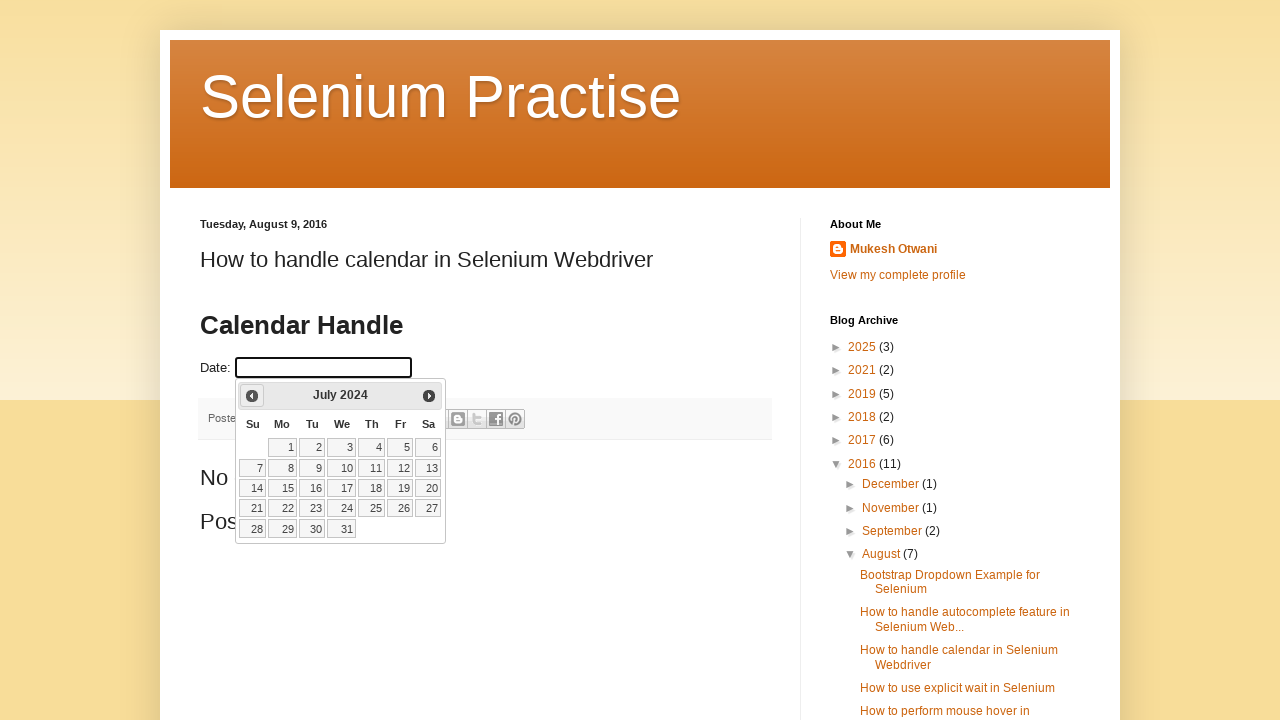

Updated calendar view to: July 2024
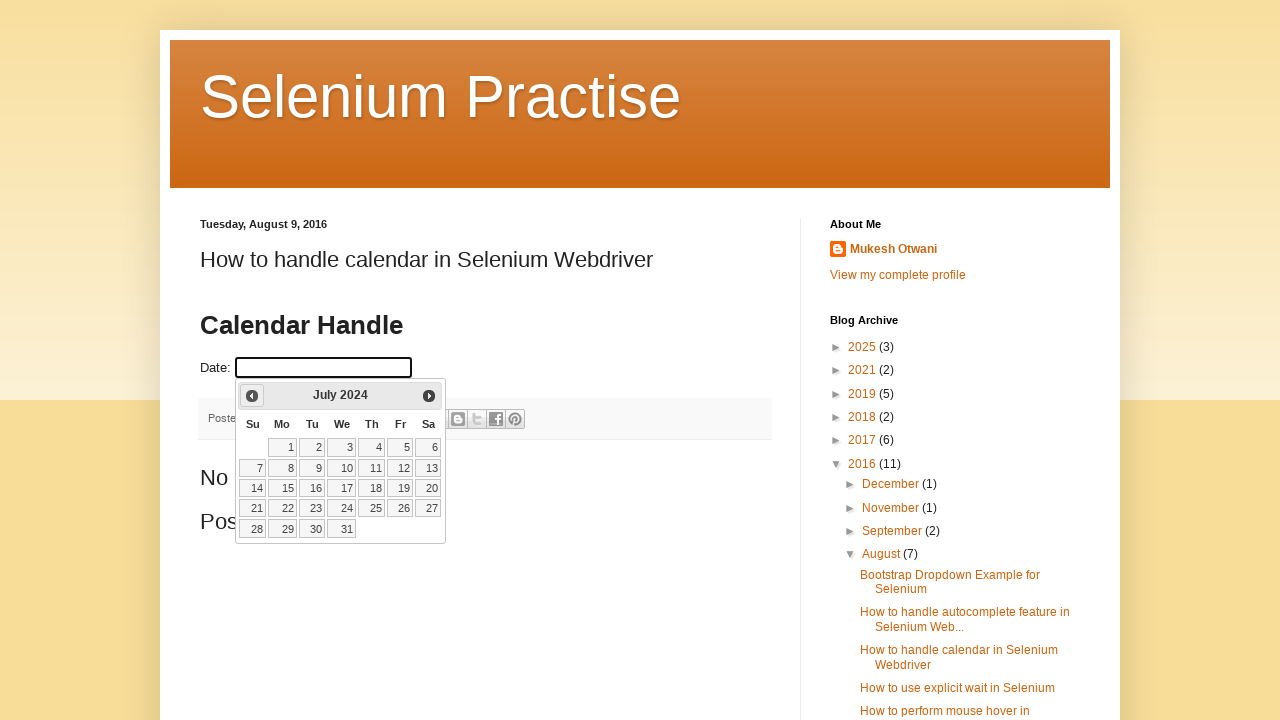

Clicked previous month button to navigate backwards at (252, 396) on .ui-datepicker-prev
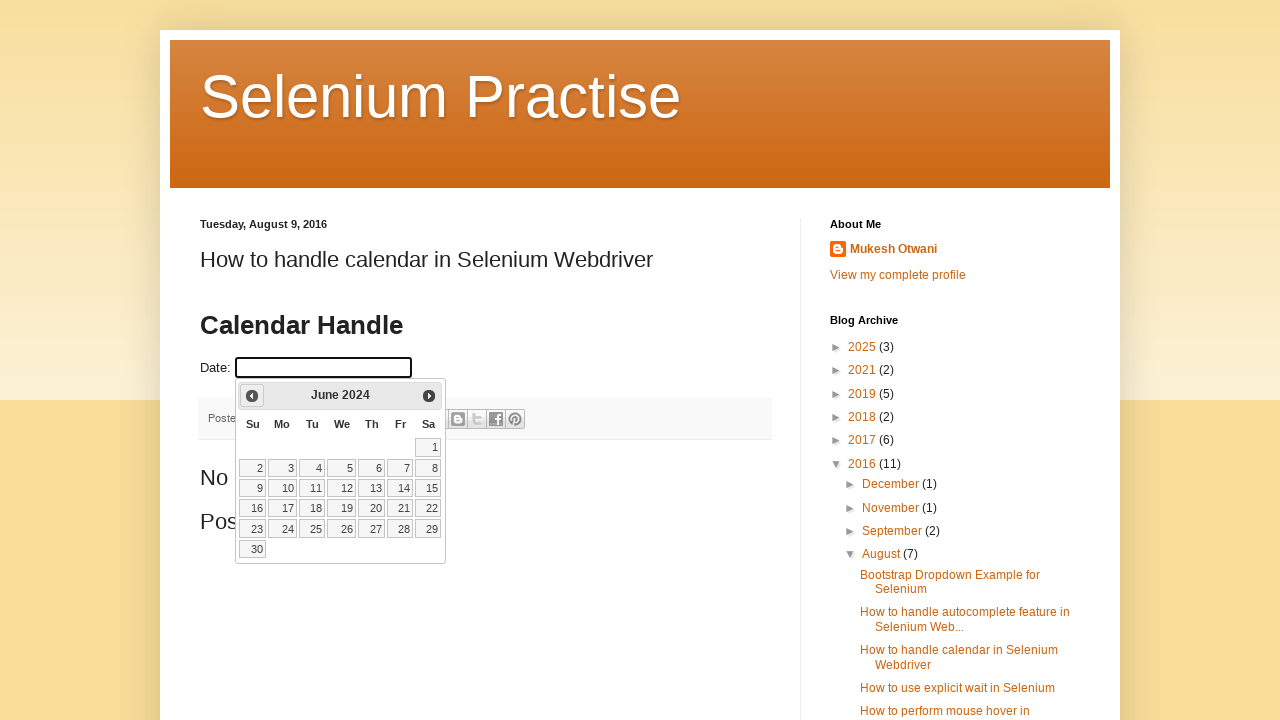

Updated calendar view to: June 2024
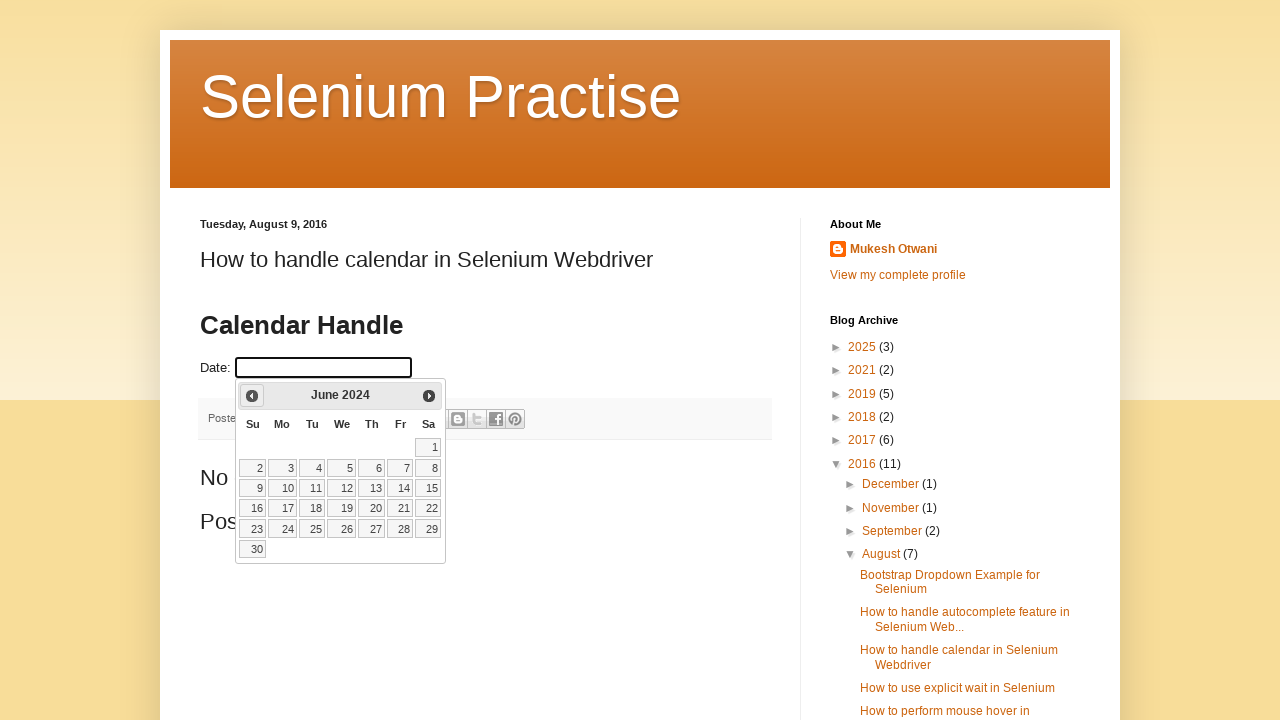

Clicked previous month button to navigate backwards at (252, 396) on .ui-datepicker-prev
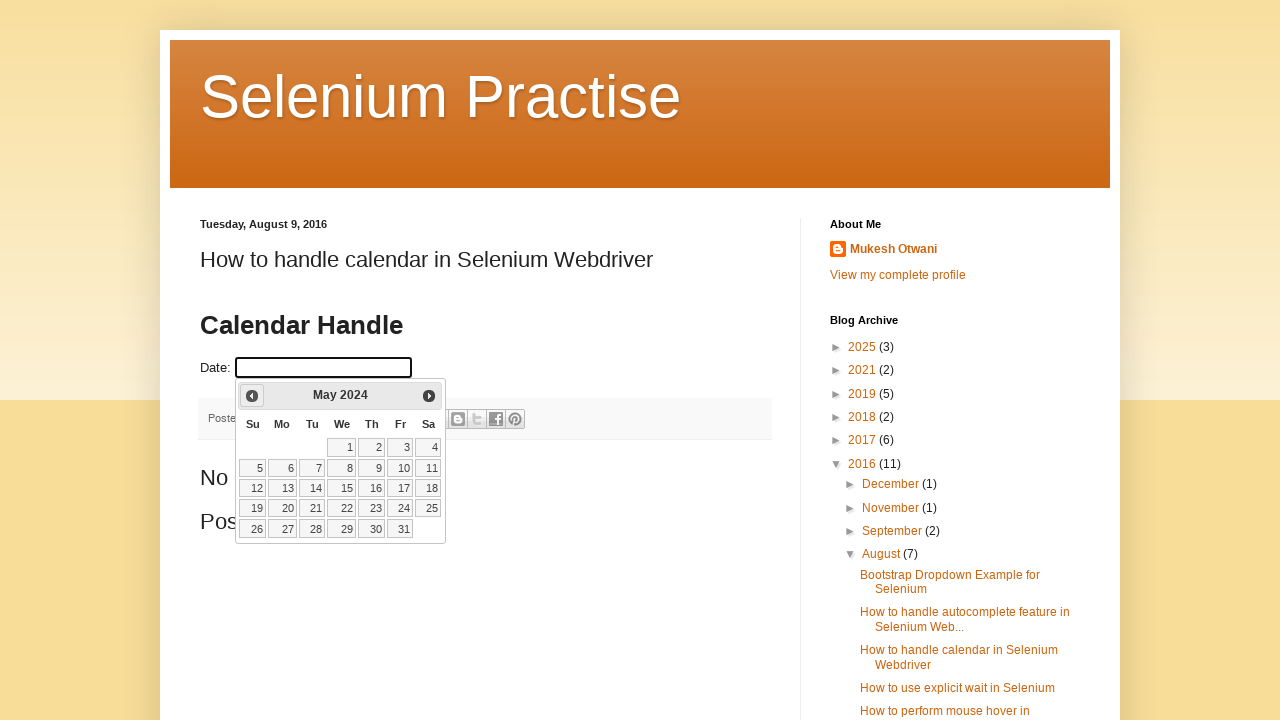

Updated calendar view to: May 2024
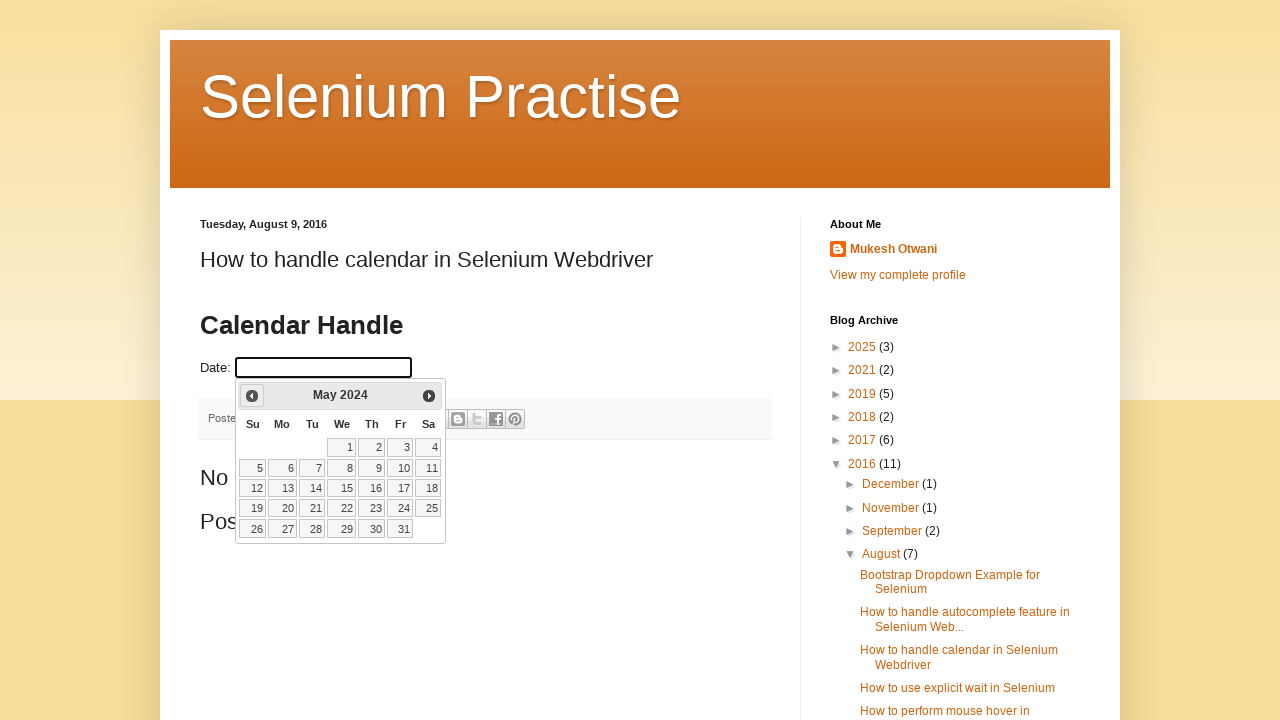

Clicked previous month button to navigate backwards at (252, 396) on .ui-datepicker-prev
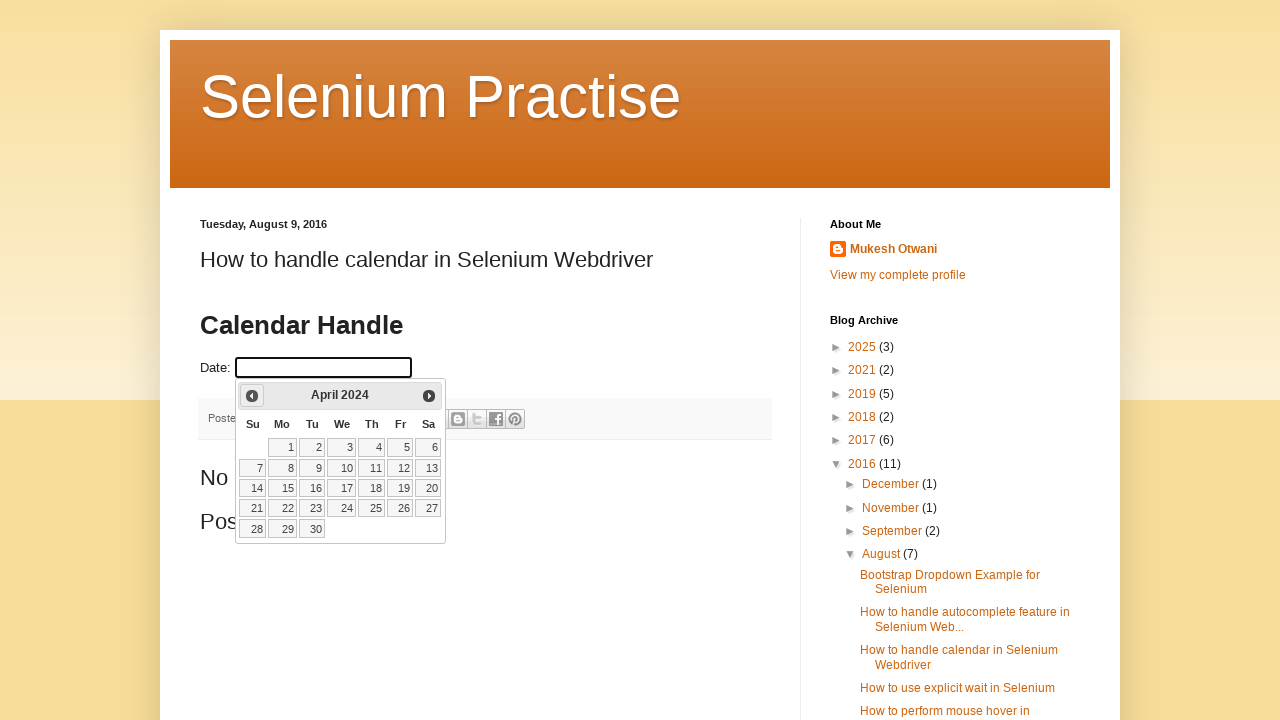

Updated calendar view to: April 2024
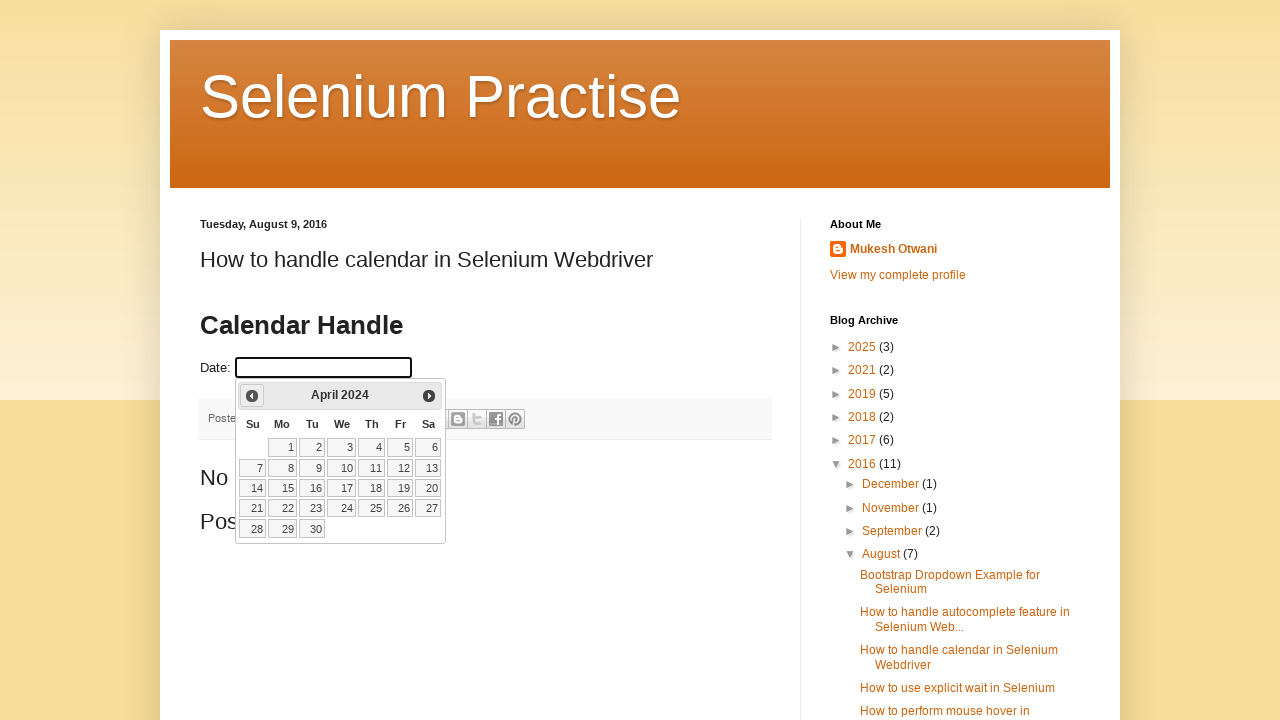

Clicked previous month button to navigate backwards at (252, 396) on .ui-datepicker-prev
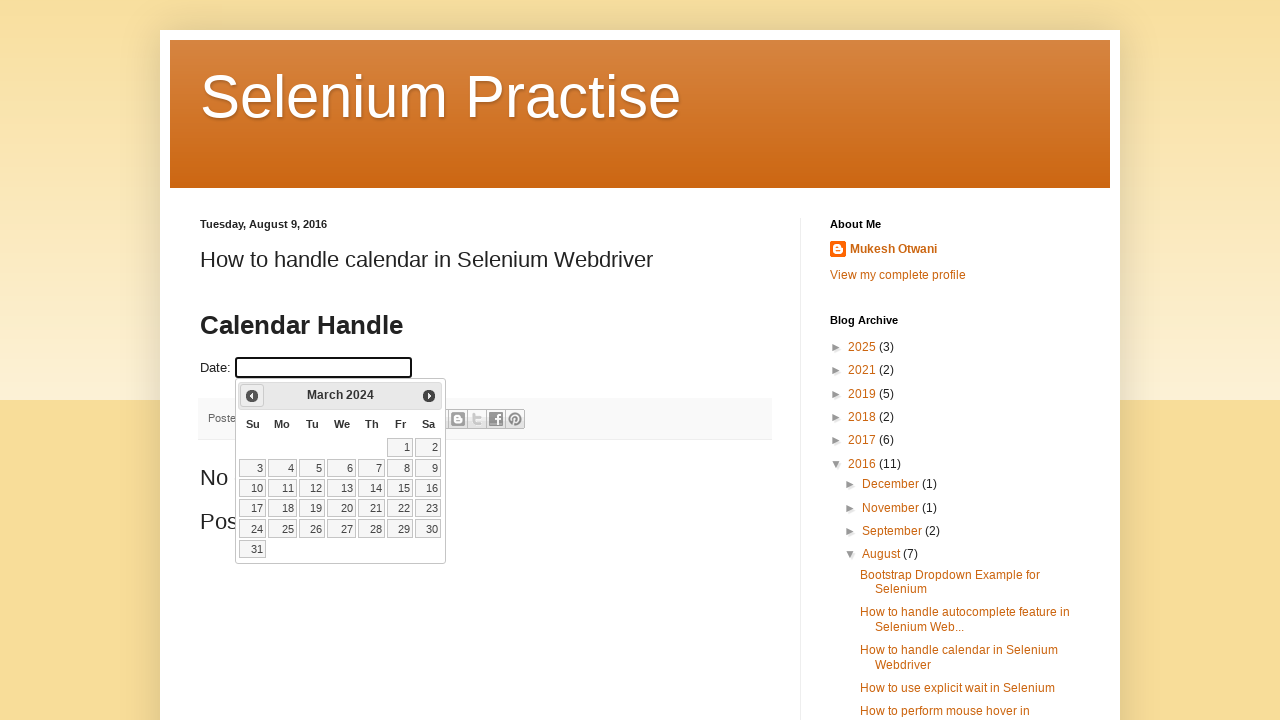

Updated calendar view to: March 2024
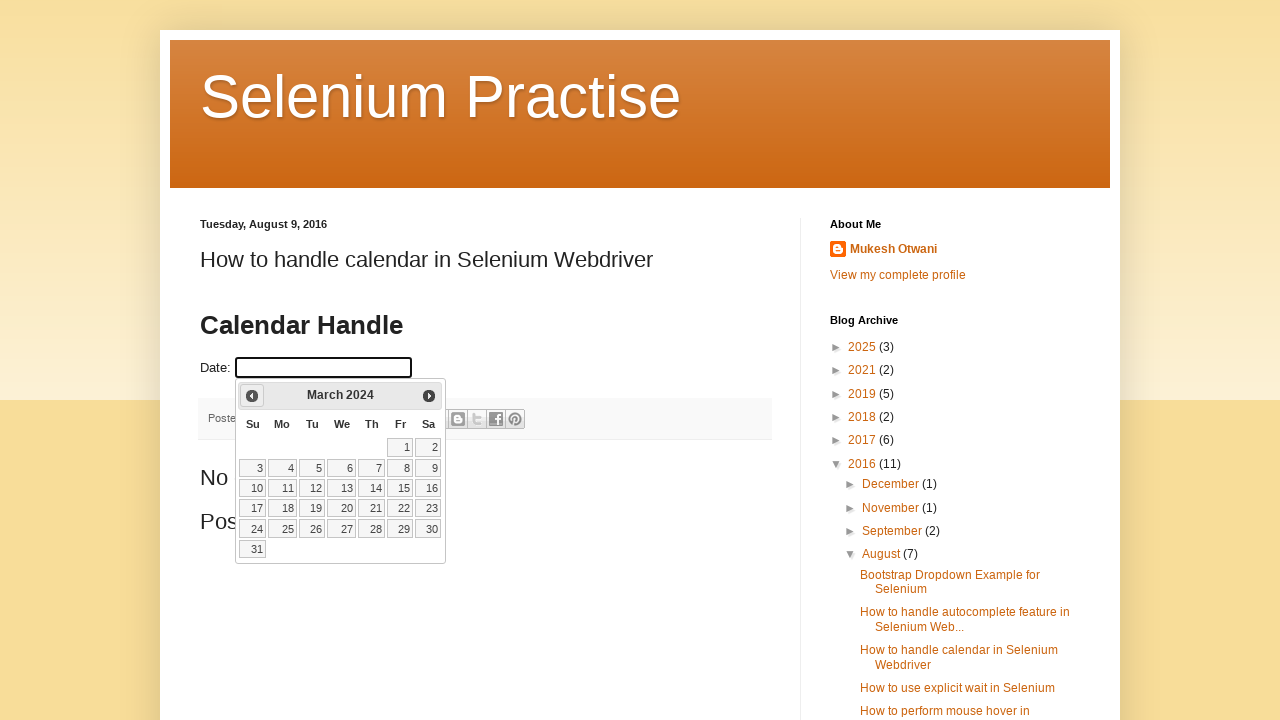

Clicked previous month button to navigate backwards at (252, 396) on .ui-datepicker-prev
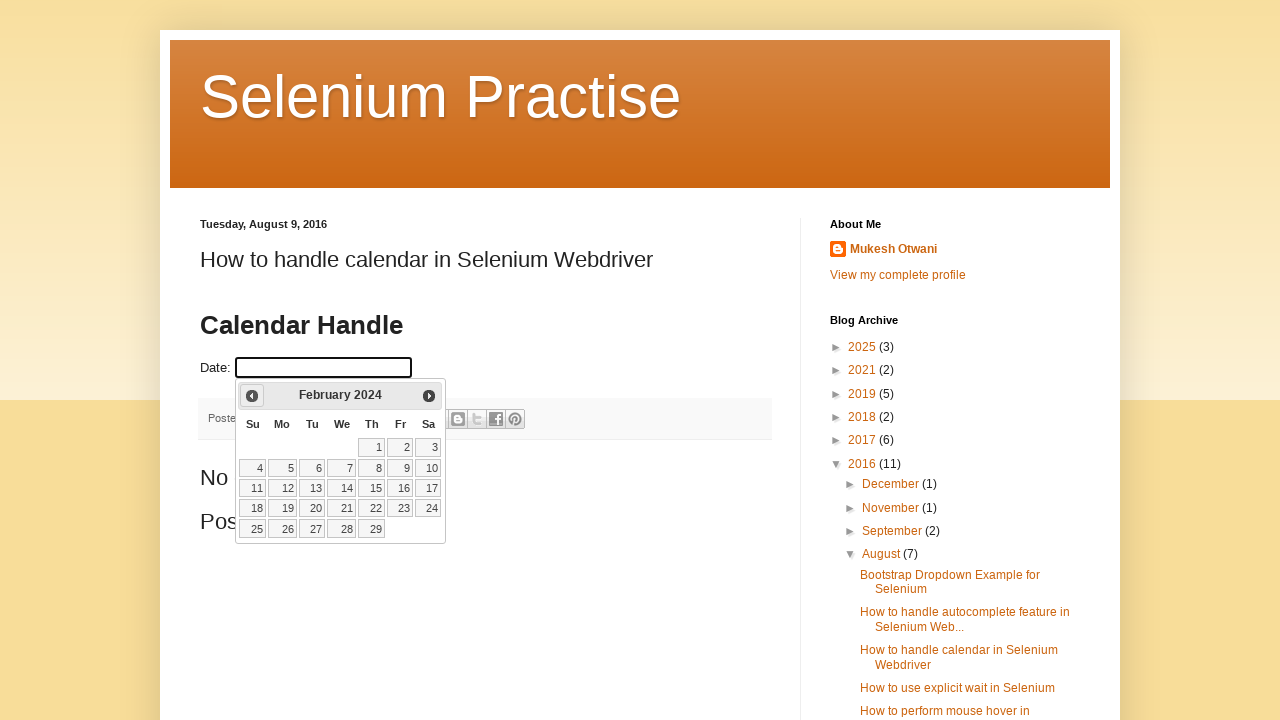

Updated calendar view to: February 2024
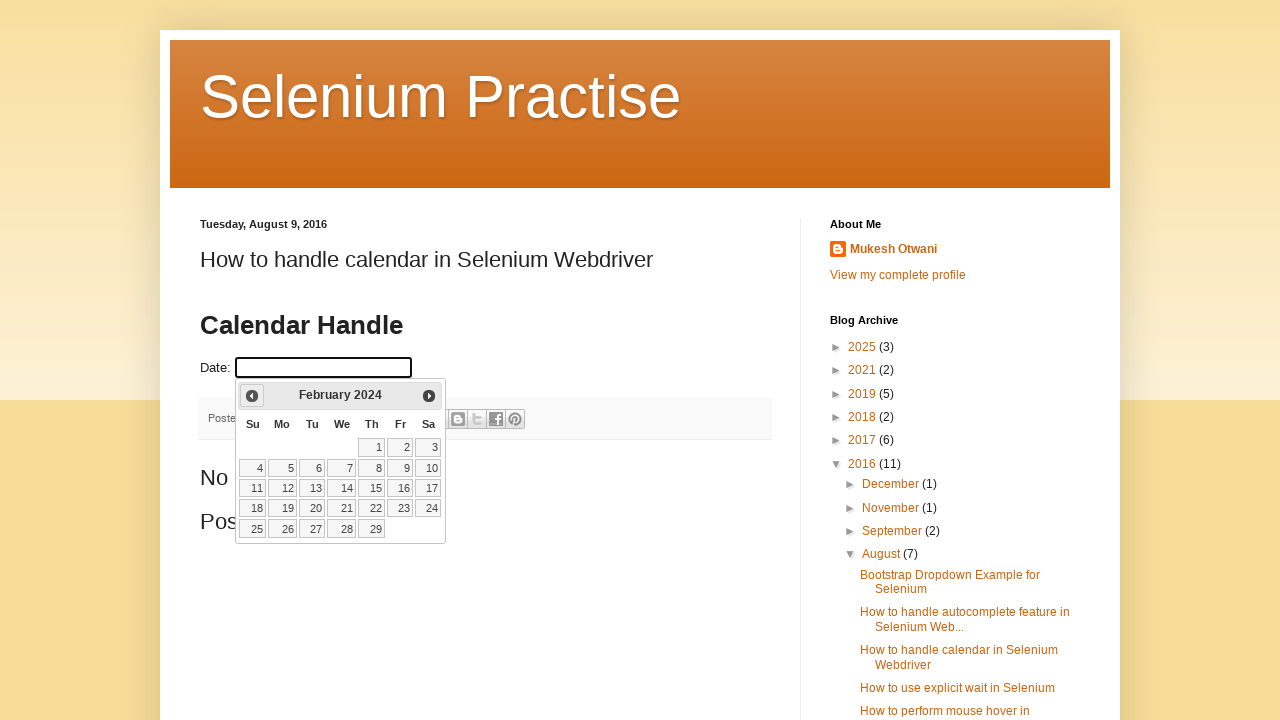

Clicked previous month button to navigate backwards at (252, 396) on .ui-datepicker-prev
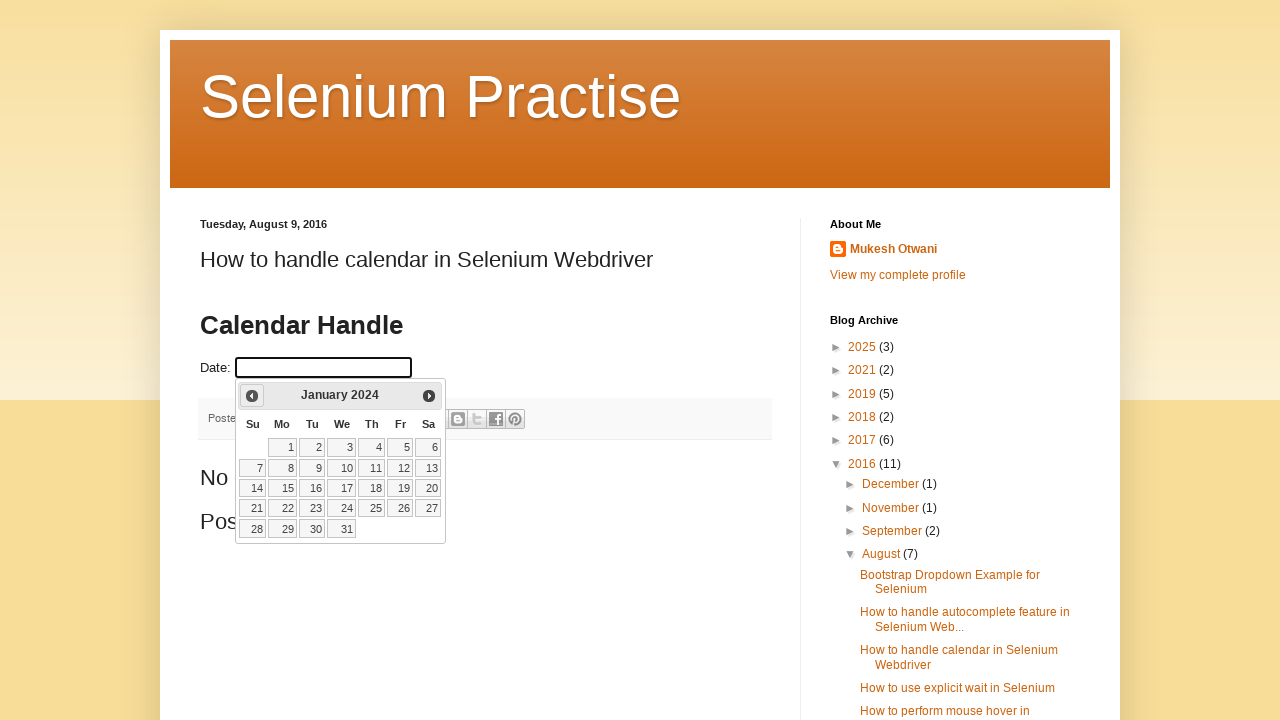

Updated calendar view to: January 2024
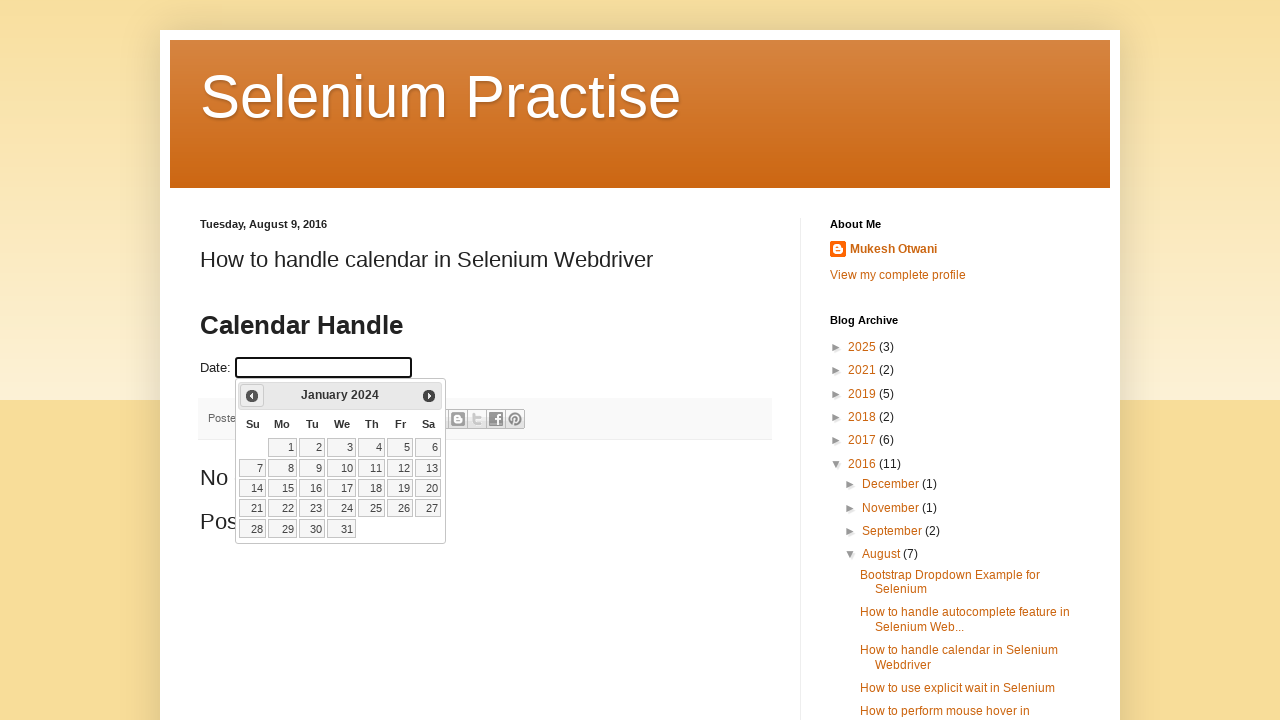

Clicked previous month button to navigate backwards at (252, 396) on .ui-datepicker-prev
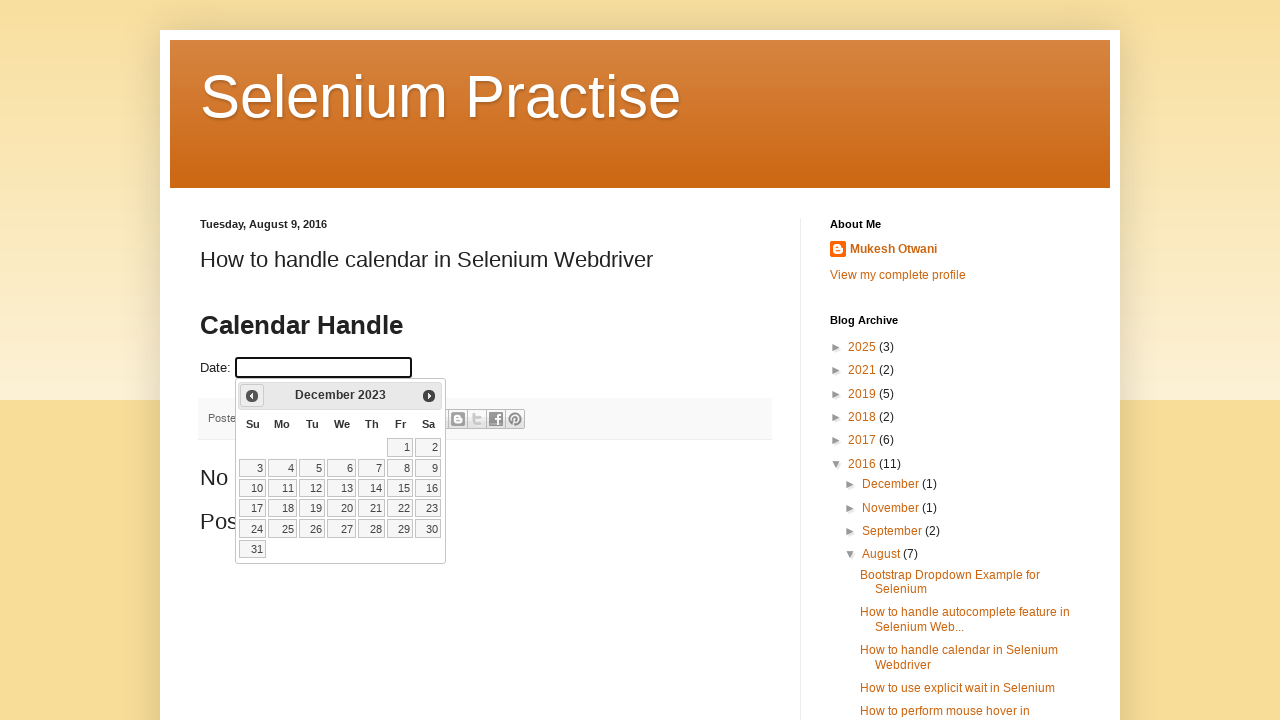

Updated calendar view to: December 2023
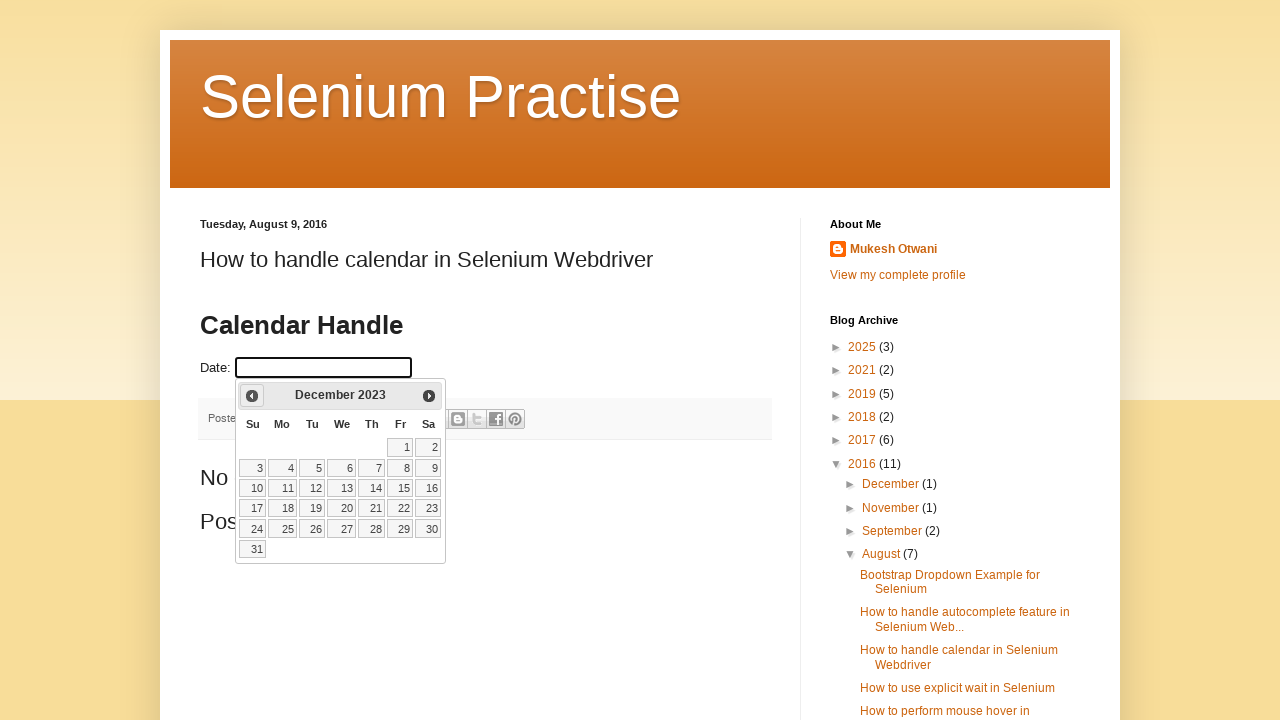

Clicked previous month button to navigate backwards at (252, 396) on .ui-datepicker-prev
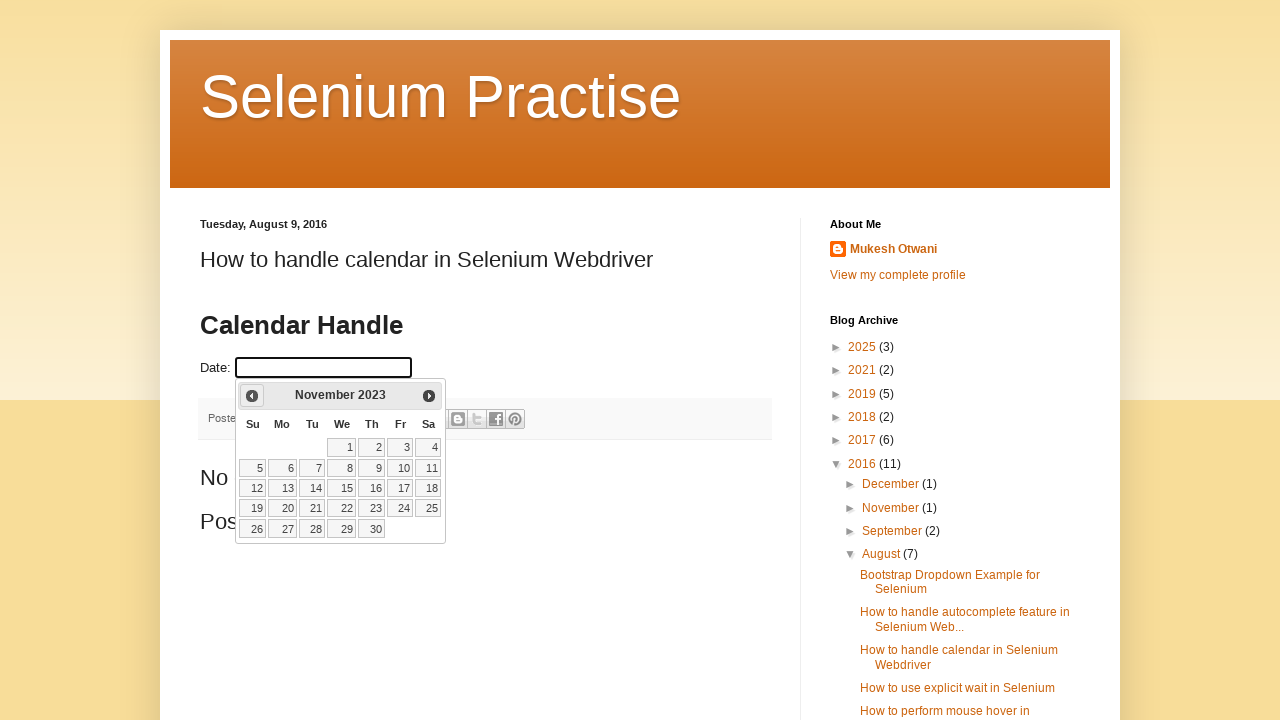

Updated calendar view to: November 2023
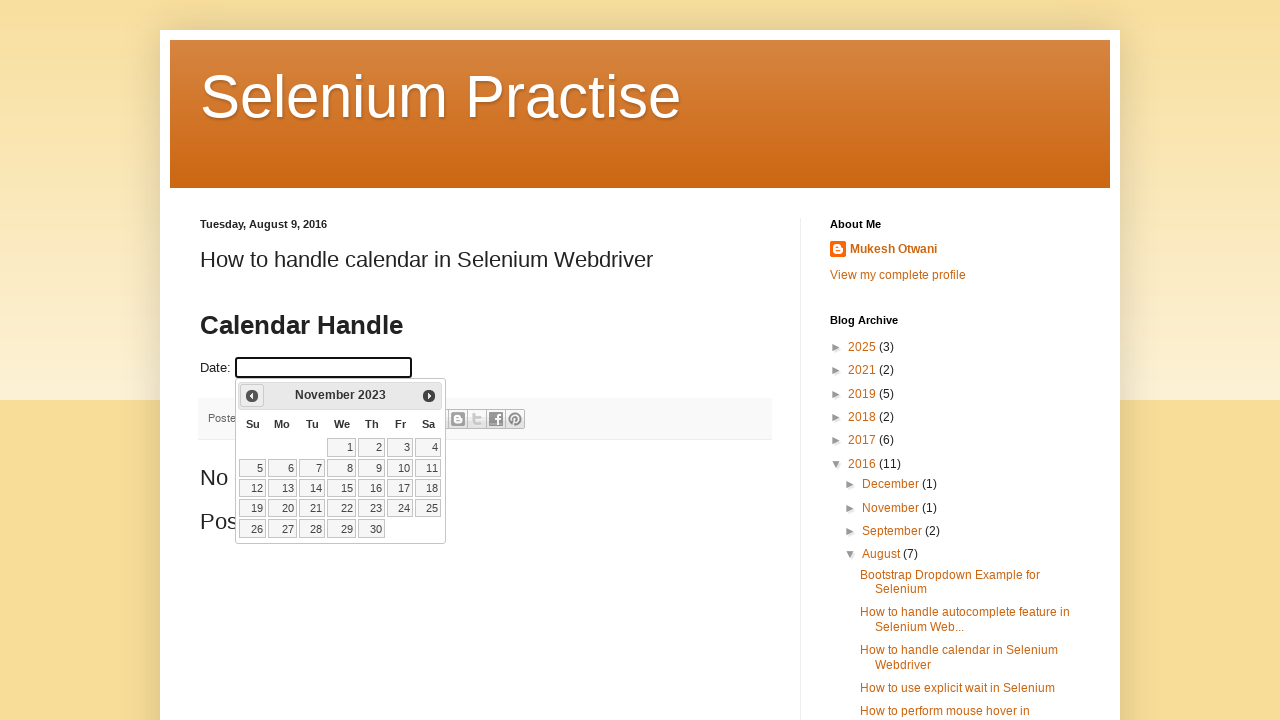

Clicked previous month button to navigate backwards at (252, 396) on .ui-datepicker-prev
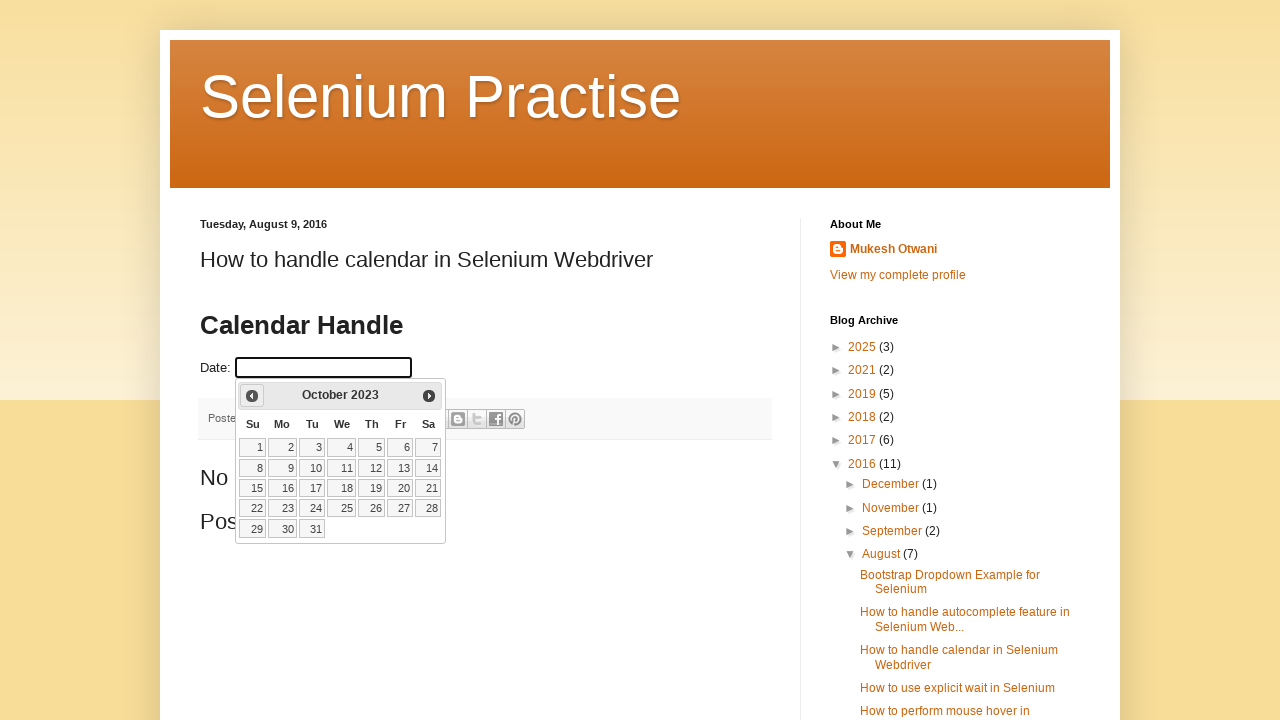

Updated calendar view to: October 2023
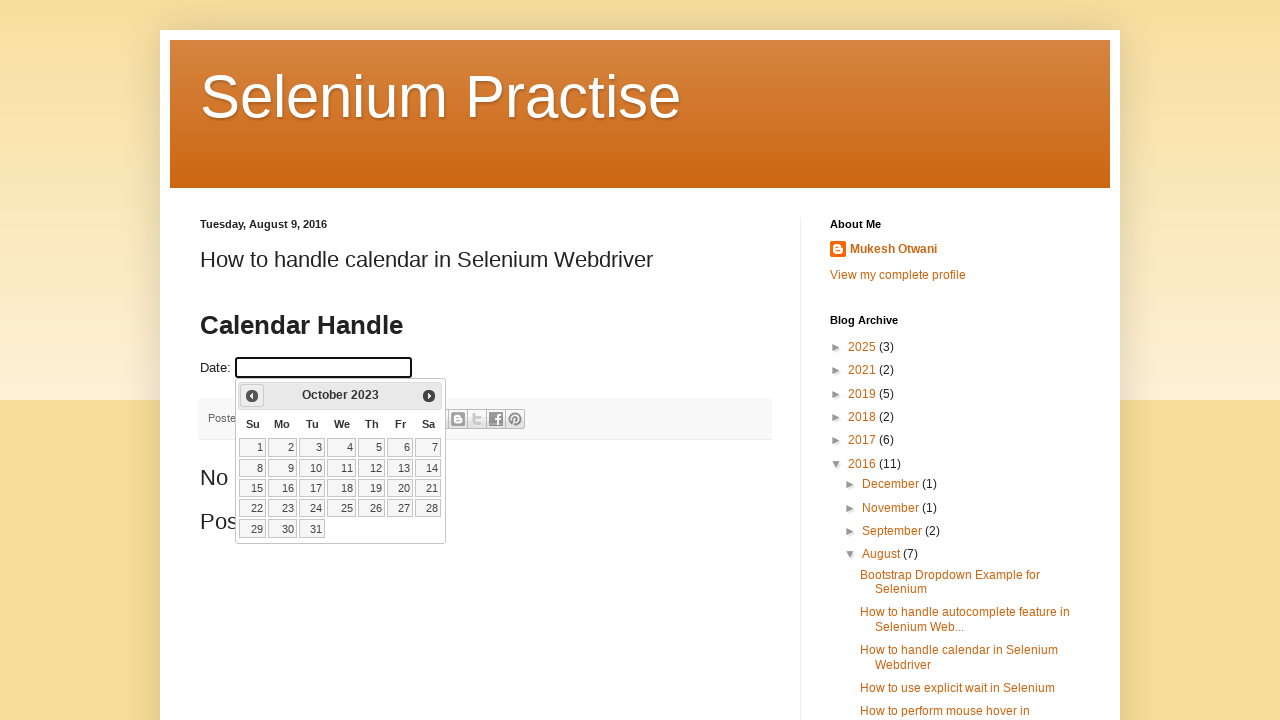

Clicked previous month button to navigate backwards at (252, 396) on .ui-datepicker-prev
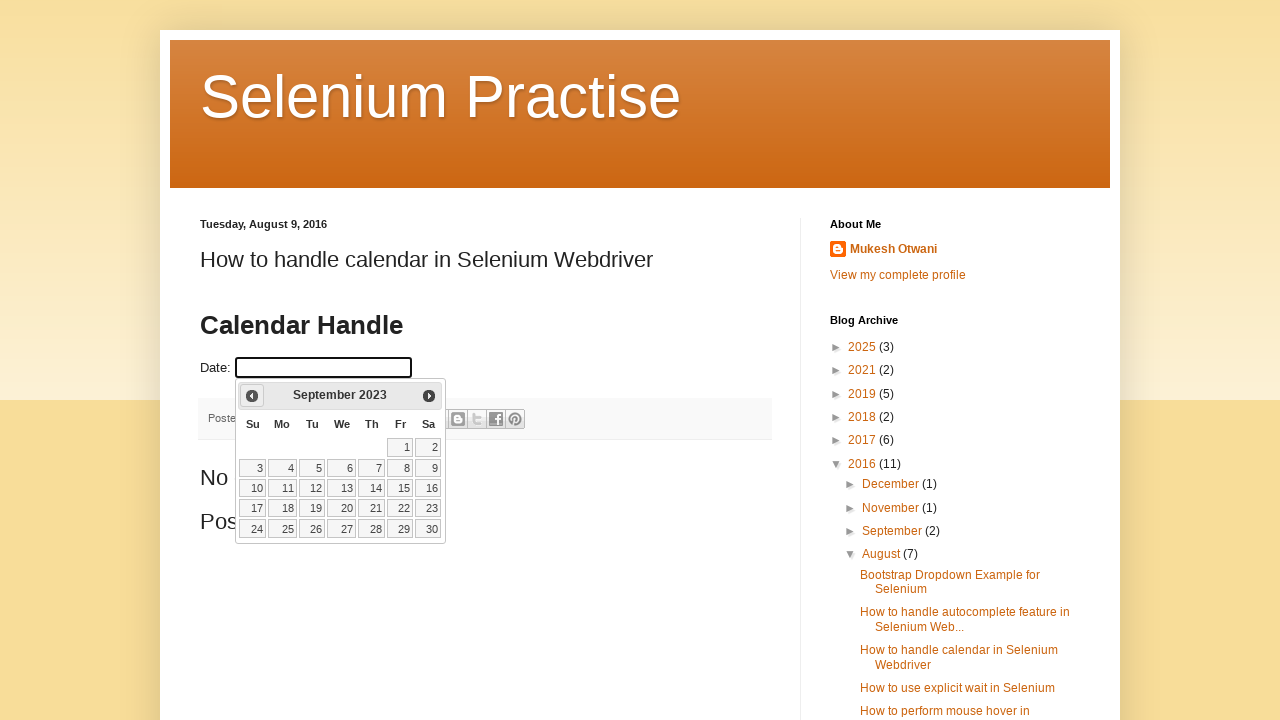

Updated calendar view to: September 2023
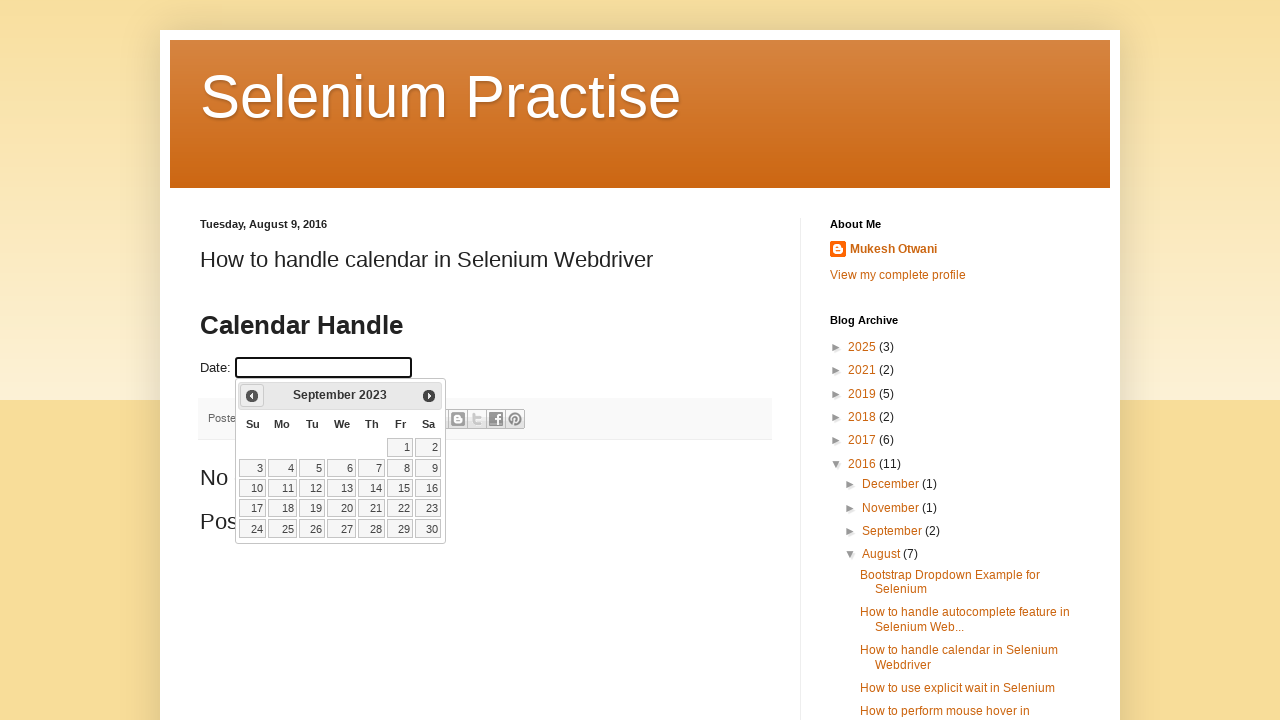

Clicked previous month button to navigate backwards at (252, 396) on .ui-datepicker-prev
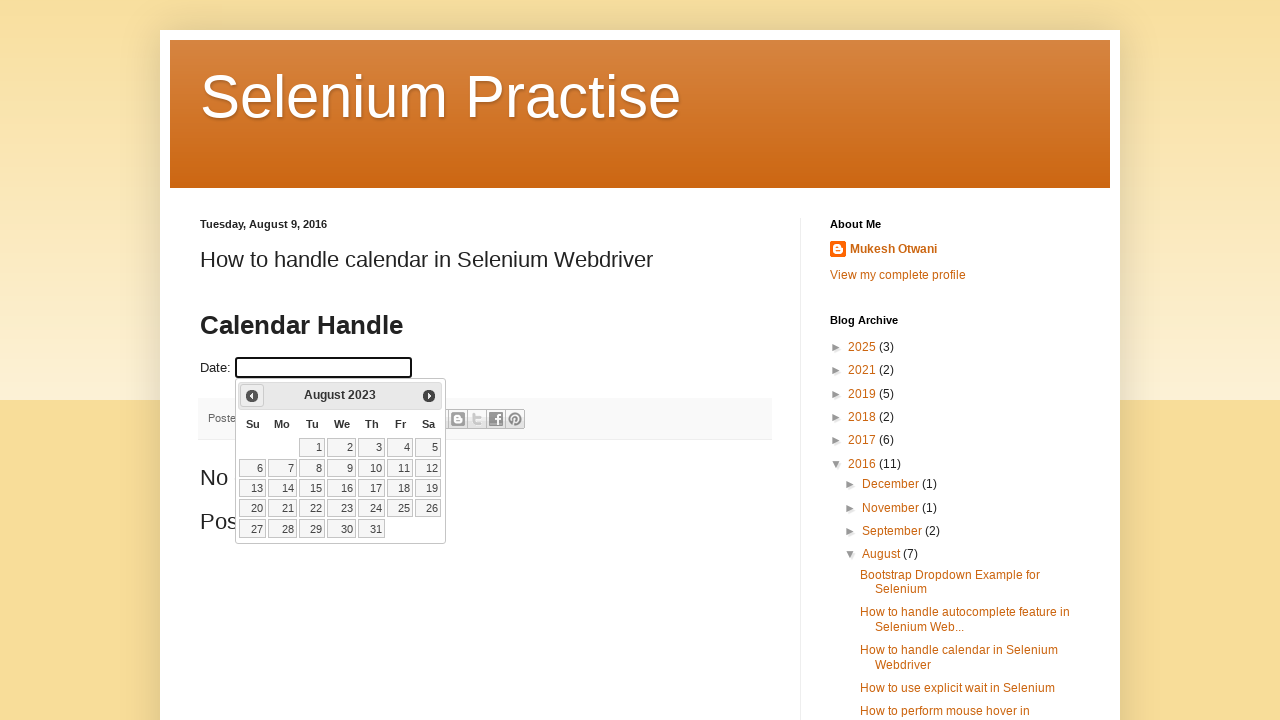

Updated calendar view to: August 2023
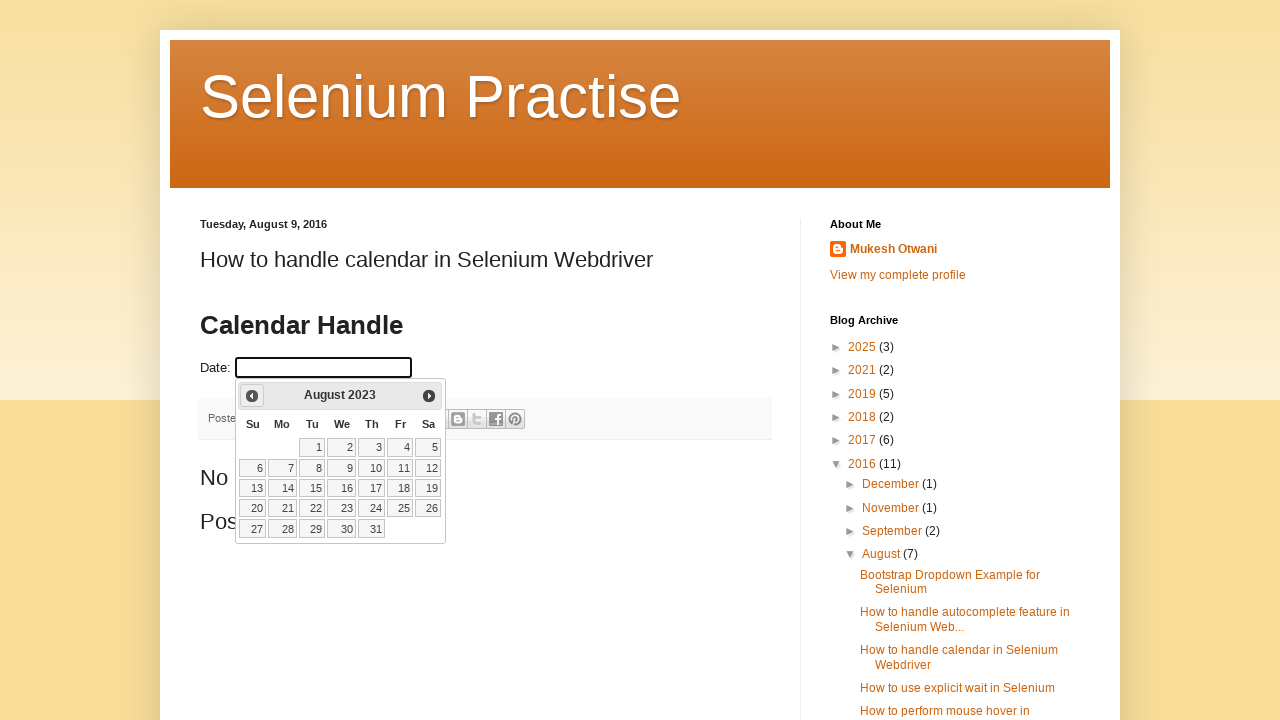

Clicked previous month button to navigate backwards at (252, 396) on .ui-datepicker-prev
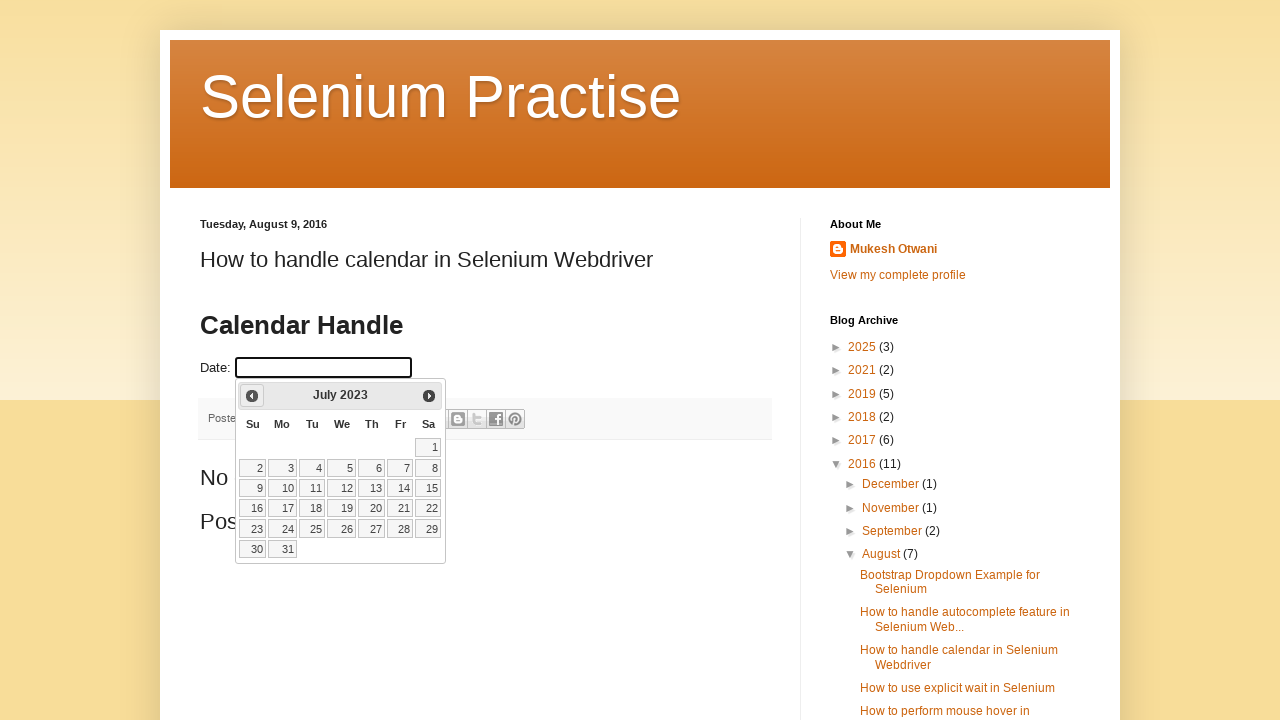

Updated calendar view to: July 2023
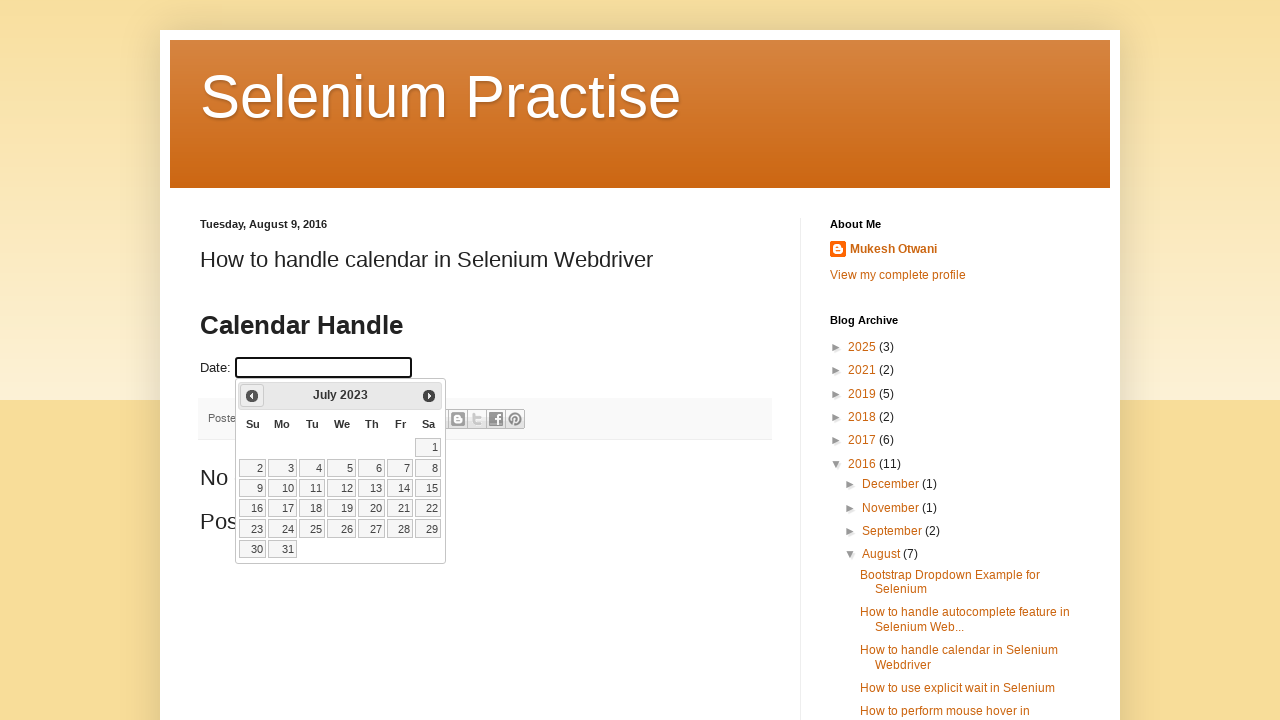

Clicked previous month button to navigate backwards at (252, 396) on .ui-datepicker-prev
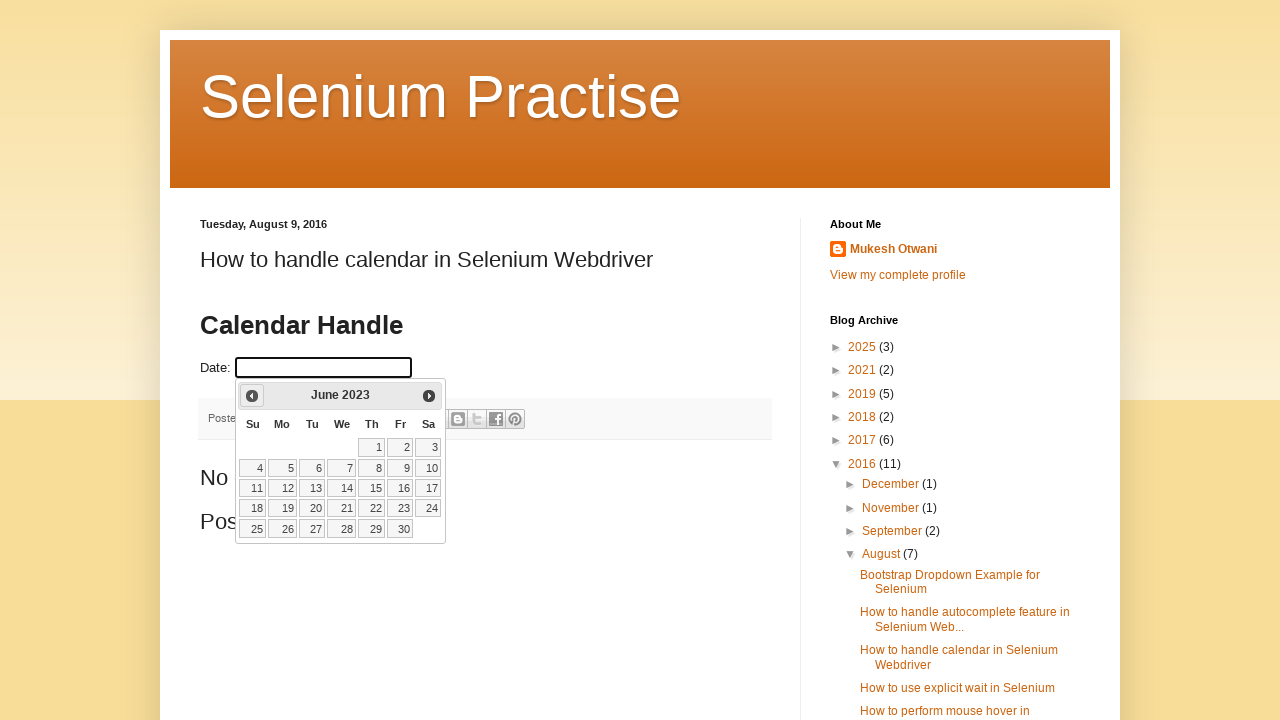

Updated calendar view to: June 2023
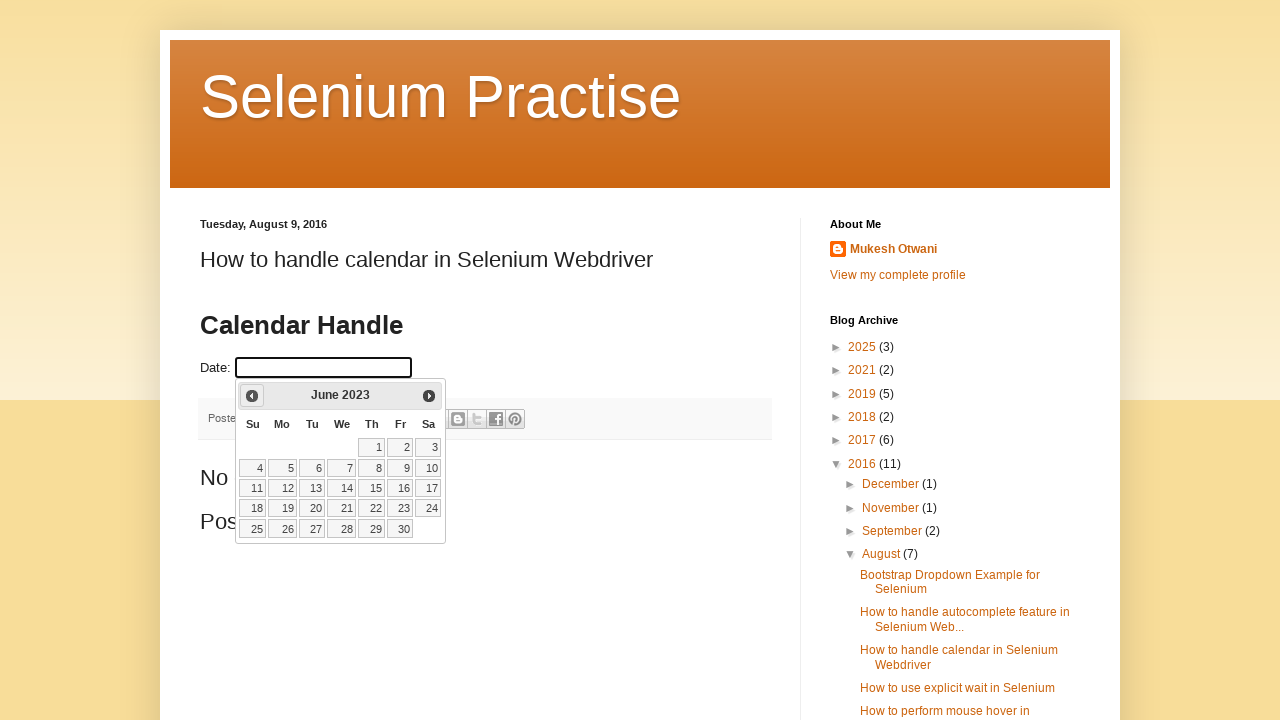

Clicked previous month button to navigate backwards at (252, 396) on .ui-datepicker-prev
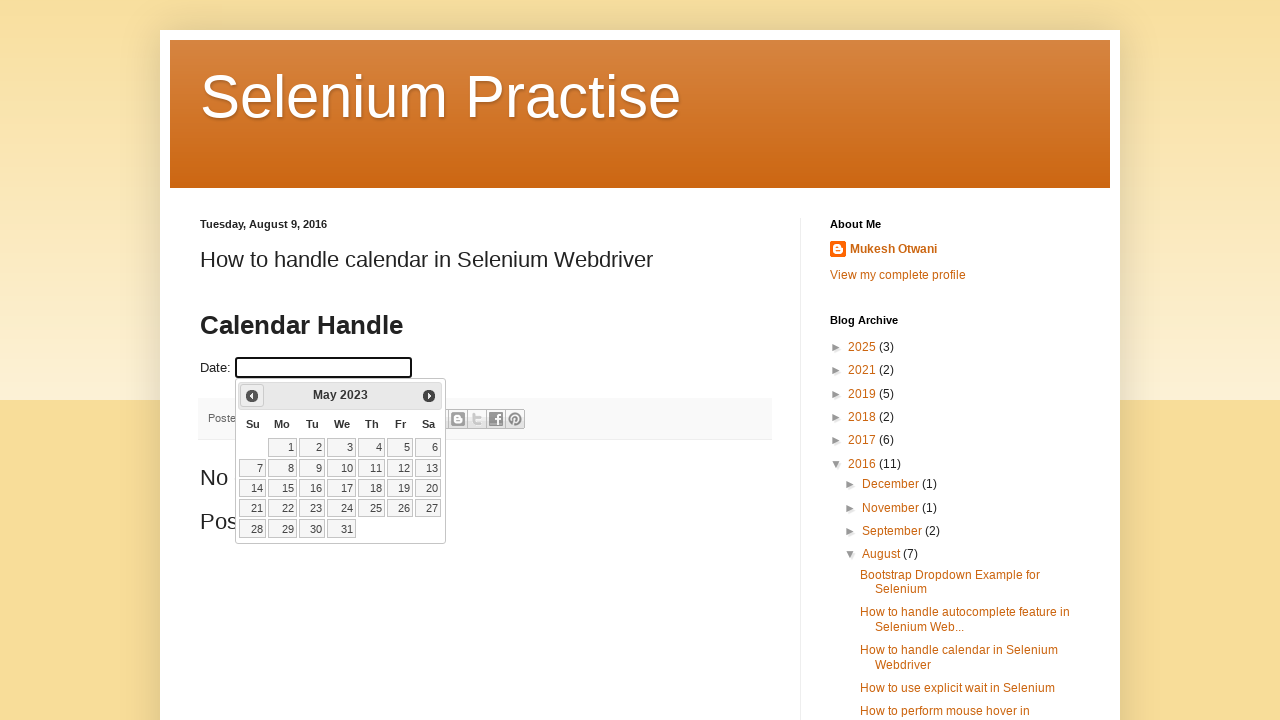

Updated calendar view to: May 2023
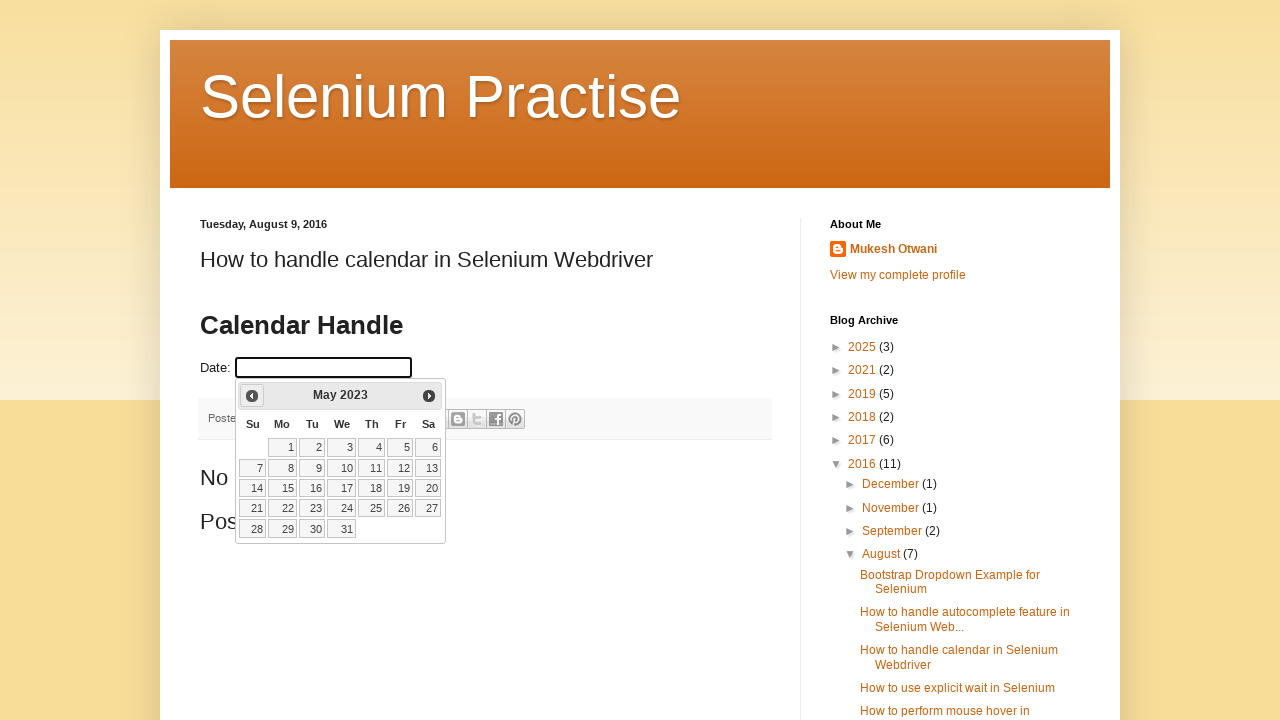

Clicked previous month button to navigate backwards at (252, 396) on .ui-datepicker-prev
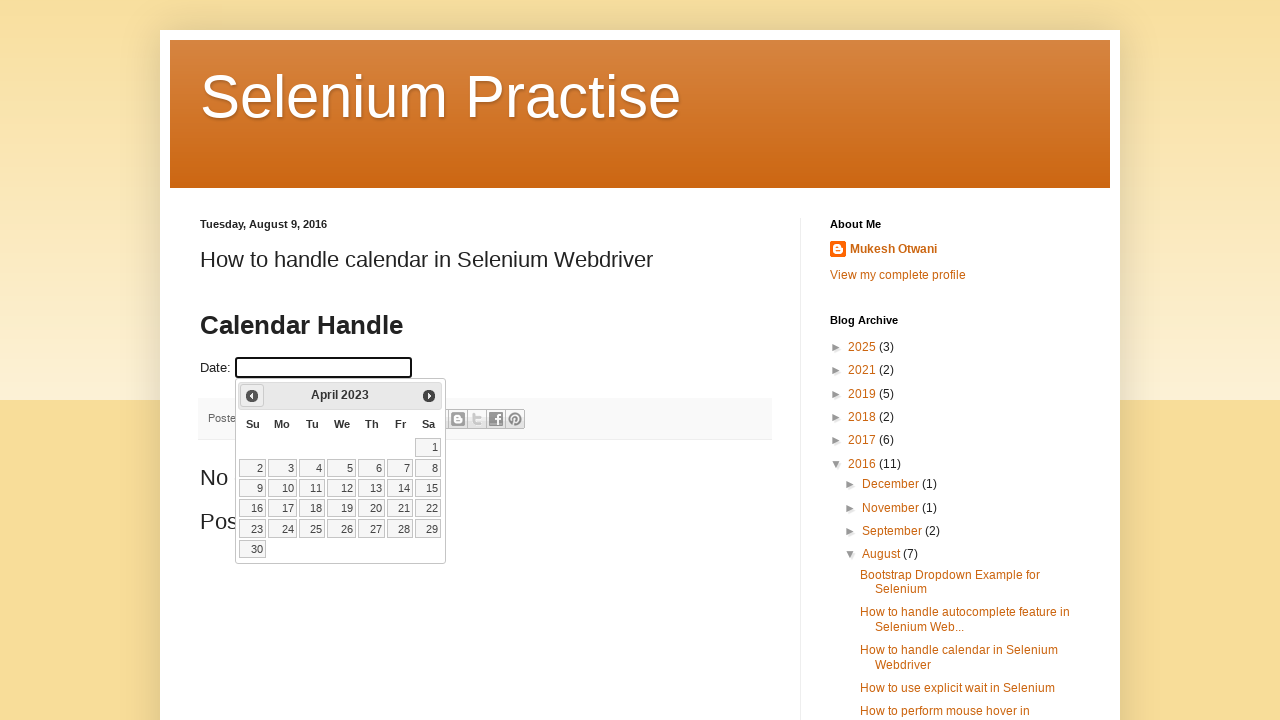

Updated calendar view to: April 2023
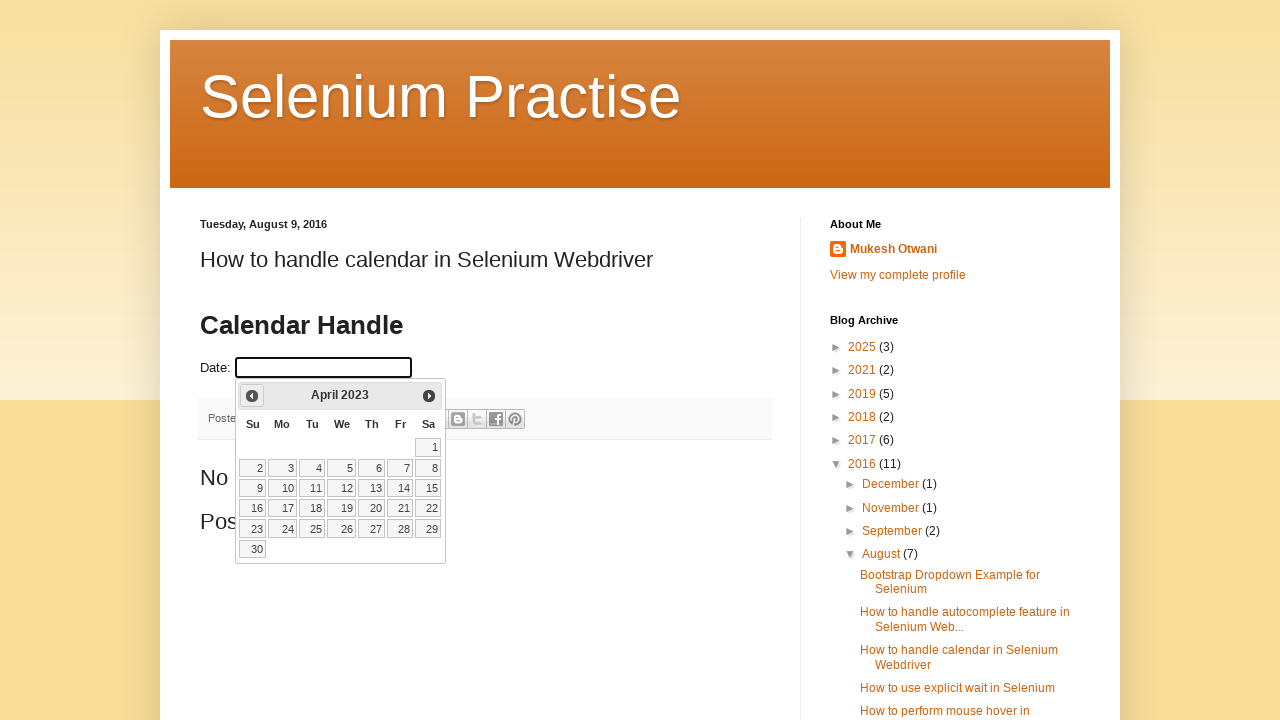

Clicked previous month button to navigate backwards at (252, 396) on .ui-datepicker-prev
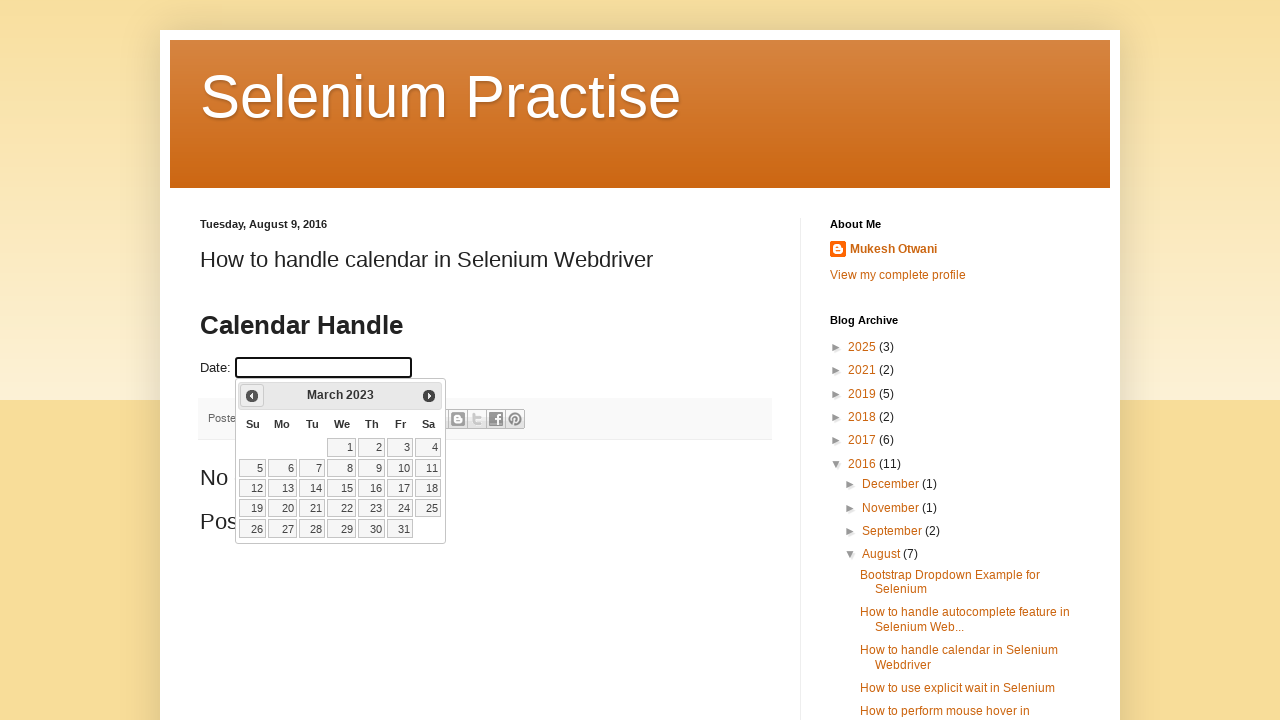

Updated calendar view to: March 2023
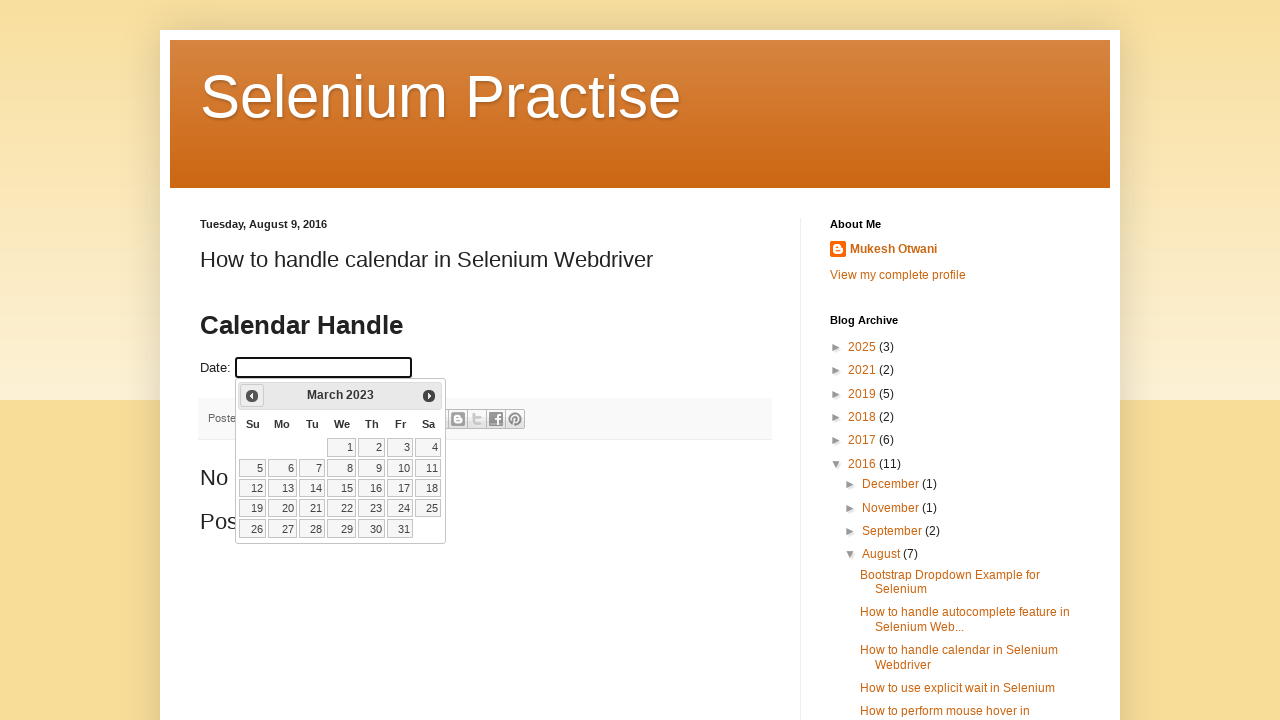

Clicked previous month button to navigate backwards at (252, 396) on .ui-datepicker-prev
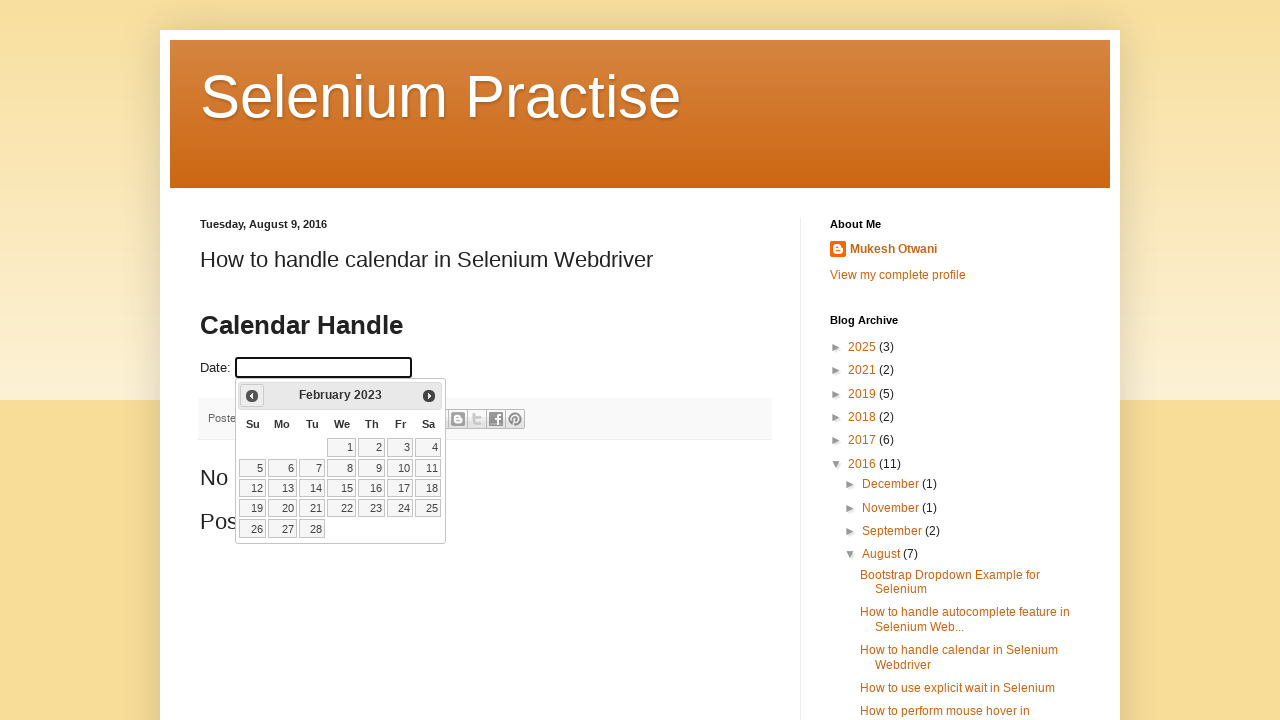

Updated calendar view to: February 2023
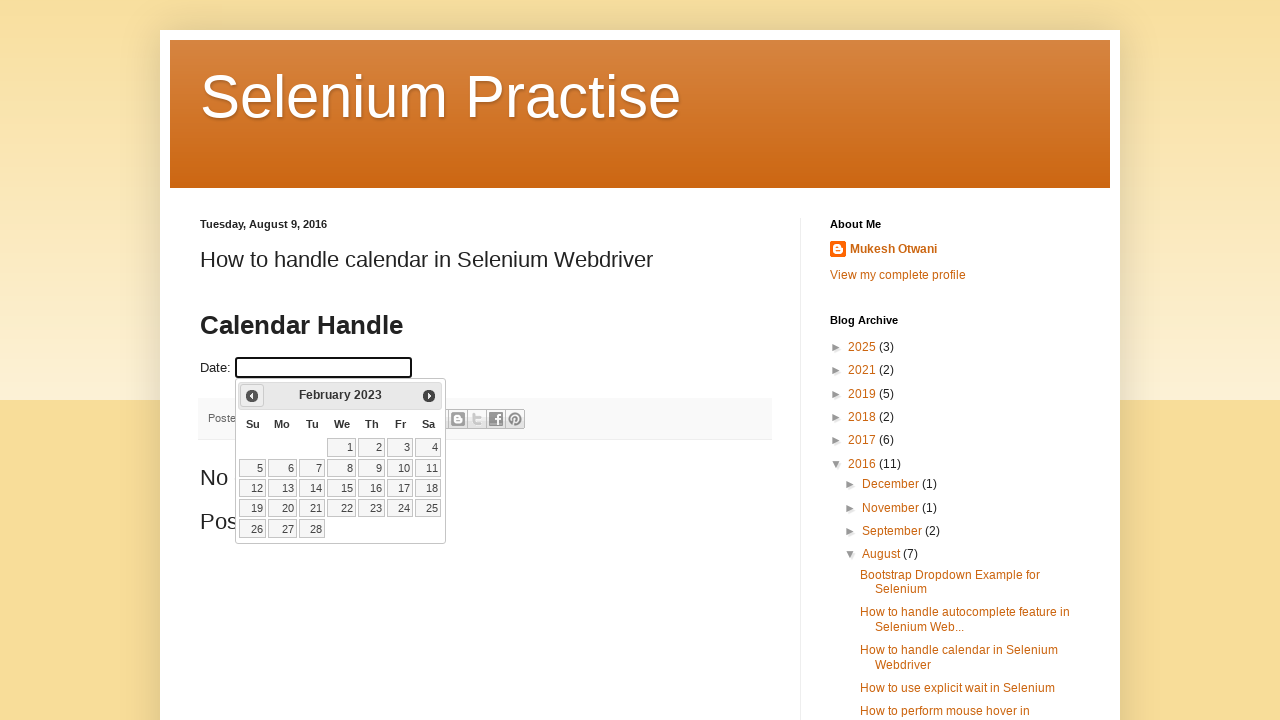

Clicked previous month button to navigate backwards at (252, 396) on .ui-datepicker-prev
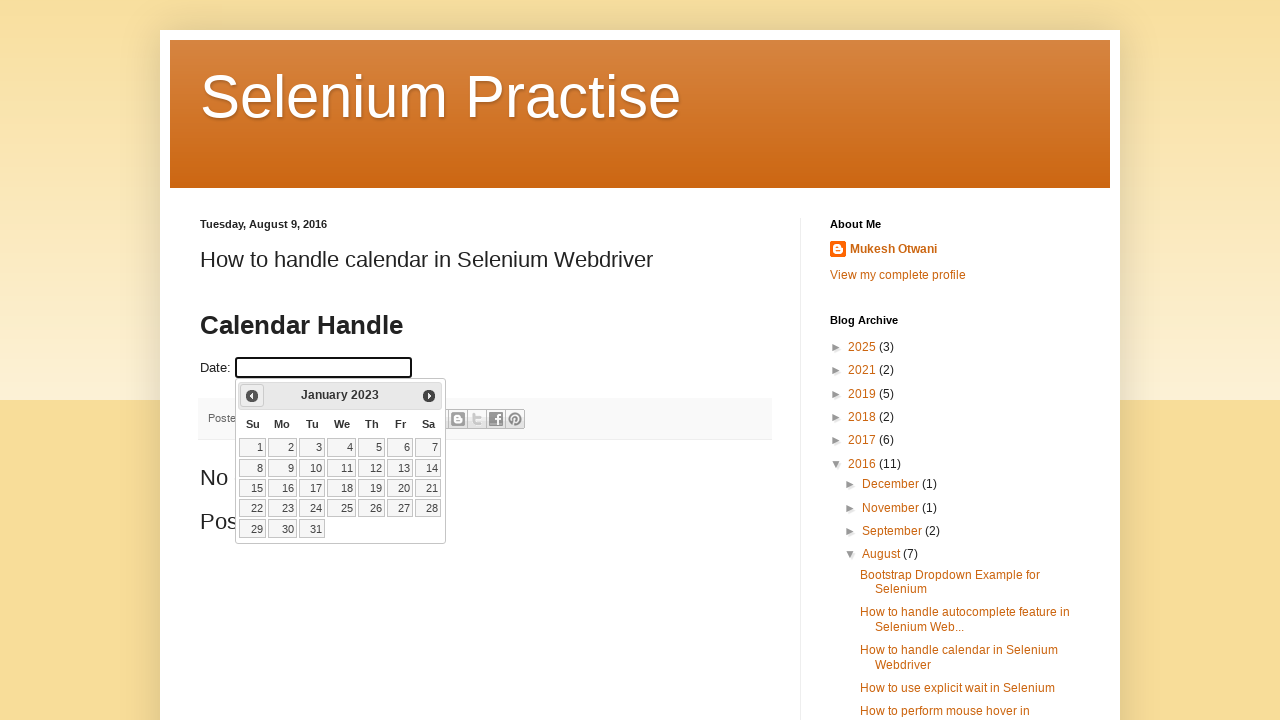

Updated calendar view to: January 2023
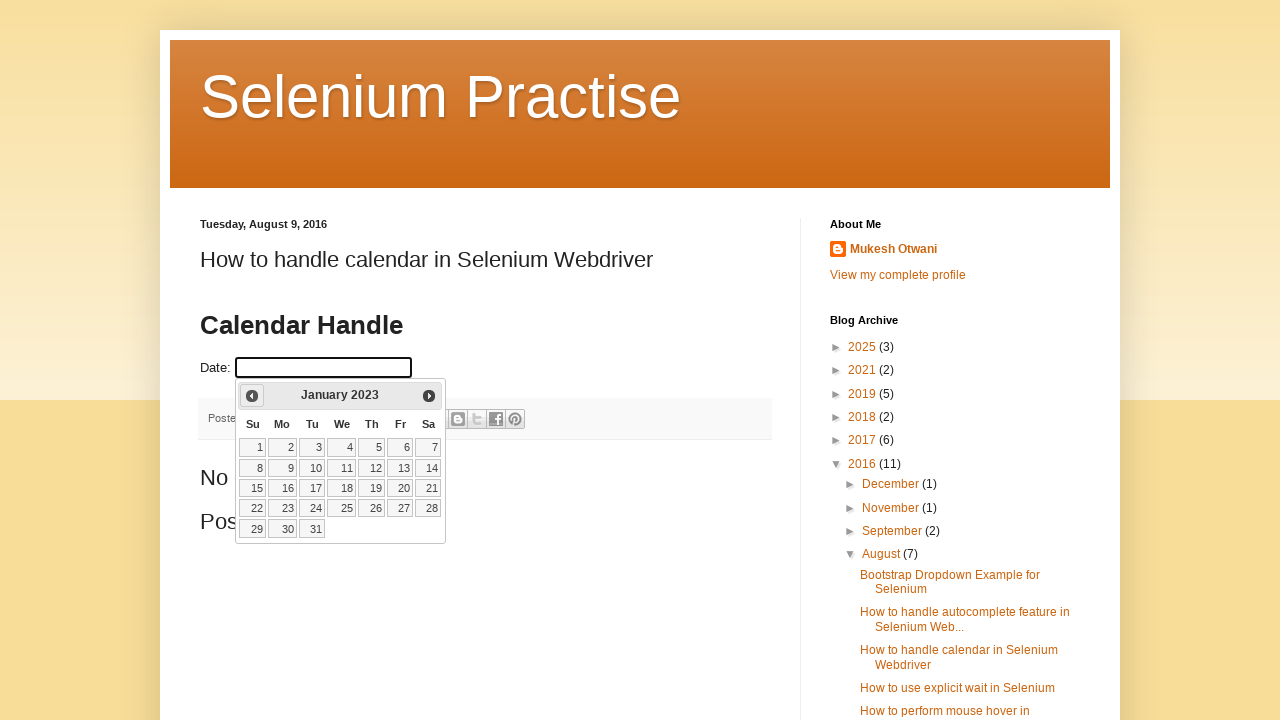

Clicked previous month button to navigate backwards at (252, 396) on .ui-datepicker-prev
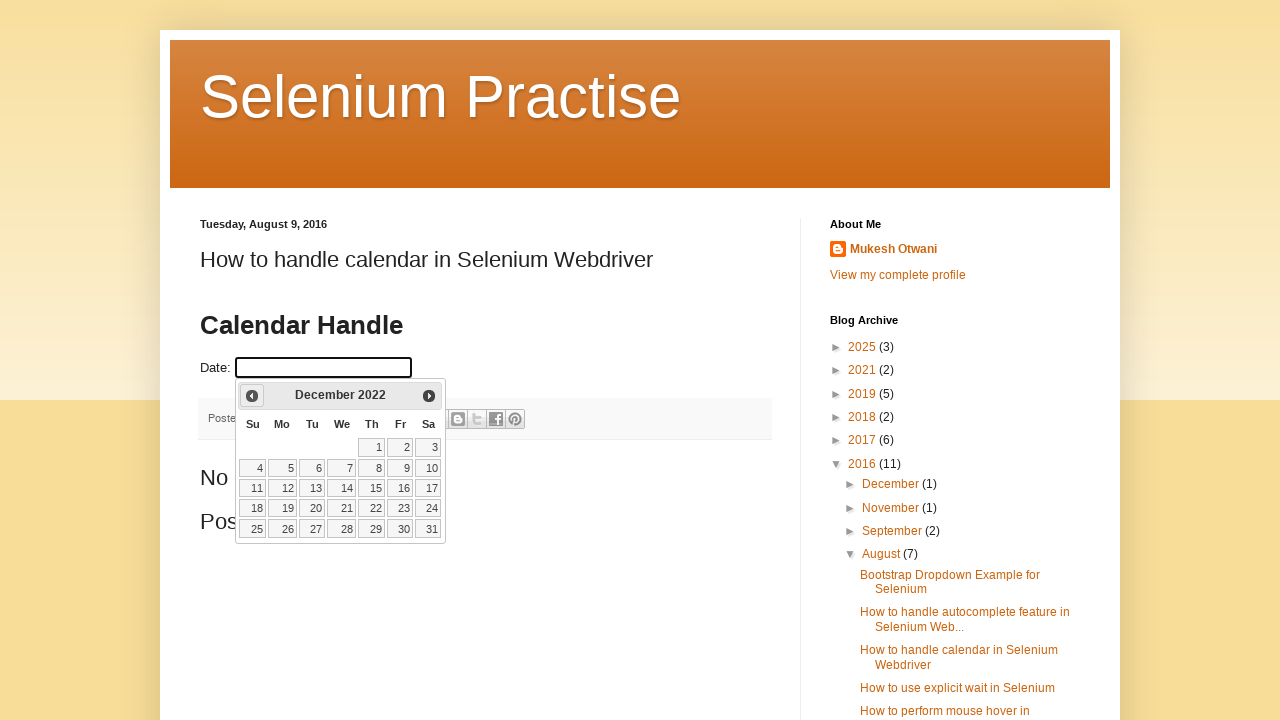

Updated calendar view to: December 2022
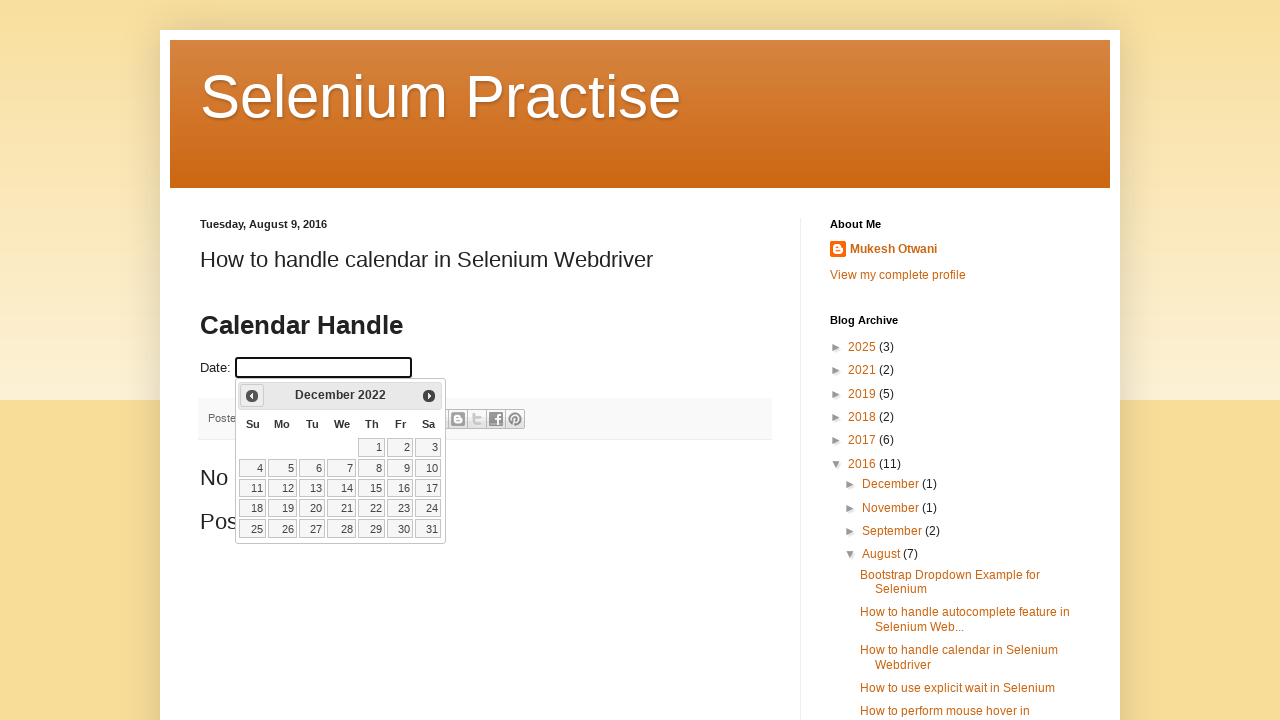

Clicked previous month button to navigate backwards at (252, 396) on .ui-datepicker-prev
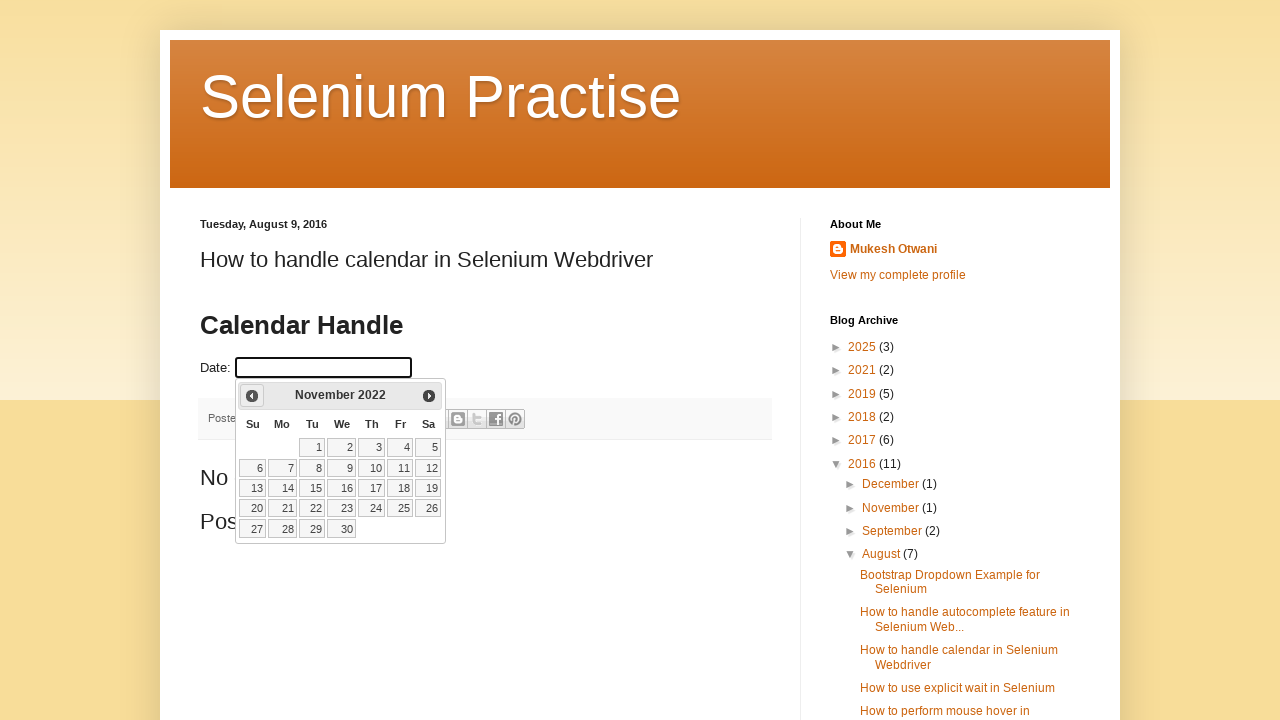

Updated calendar view to: November 2022
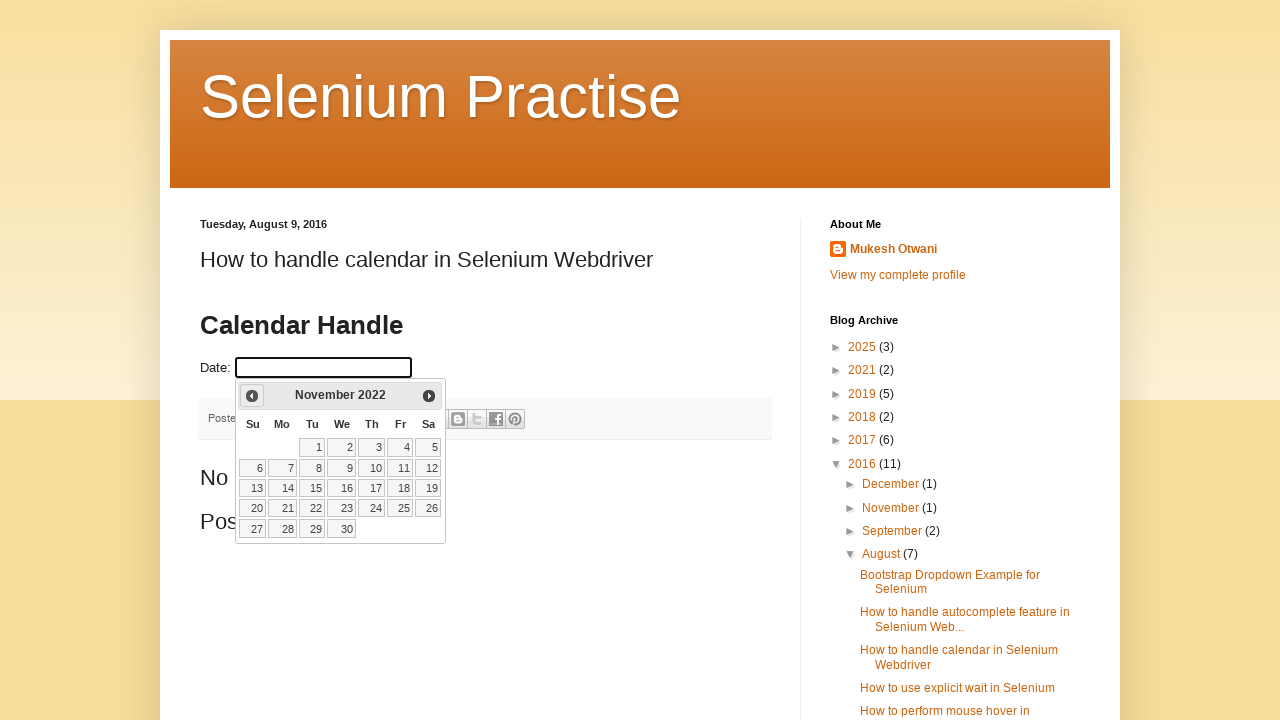

Clicked previous month button to navigate backwards at (252, 396) on .ui-datepicker-prev
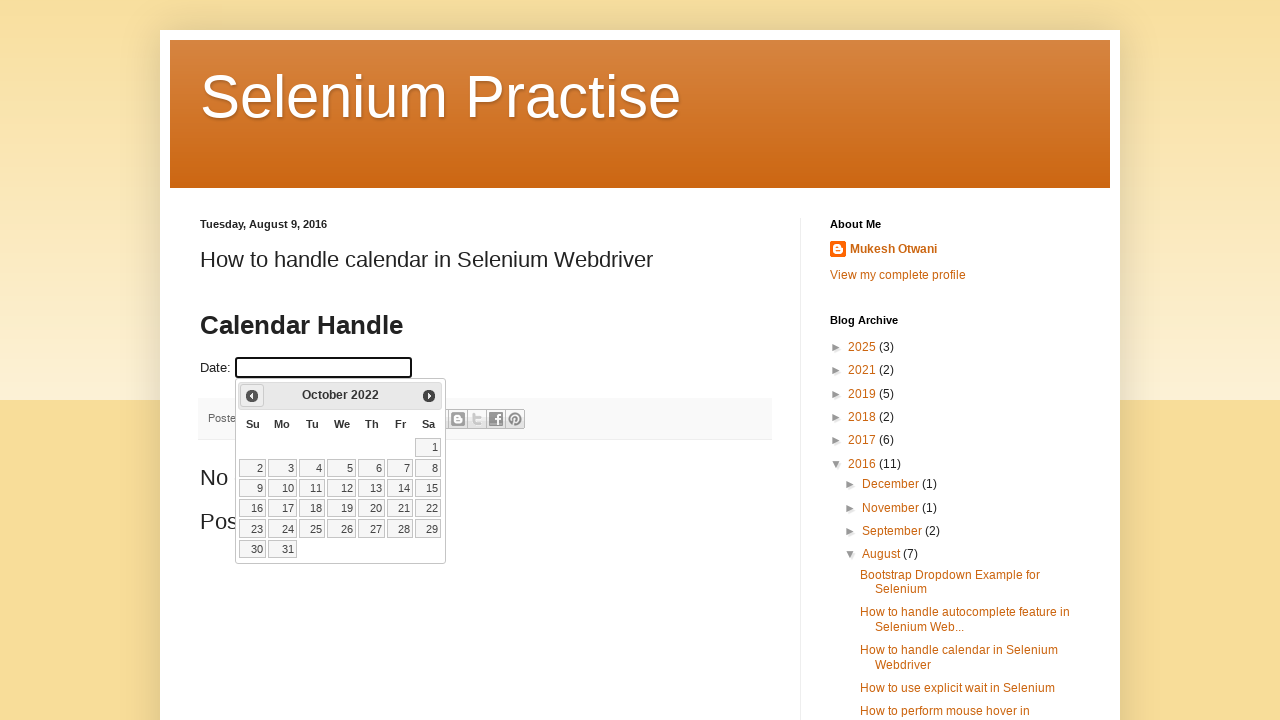

Updated calendar view to: October 2022
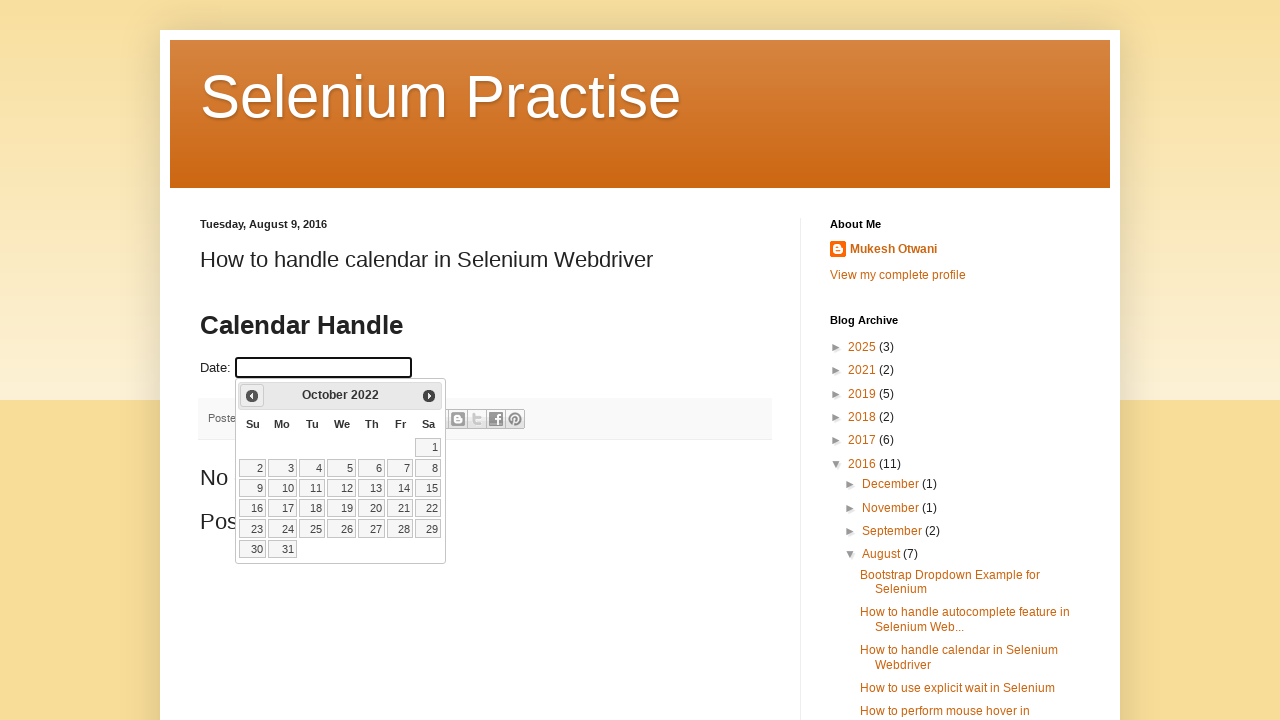

Clicked previous month button to navigate backwards at (252, 396) on .ui-datepicker-prev
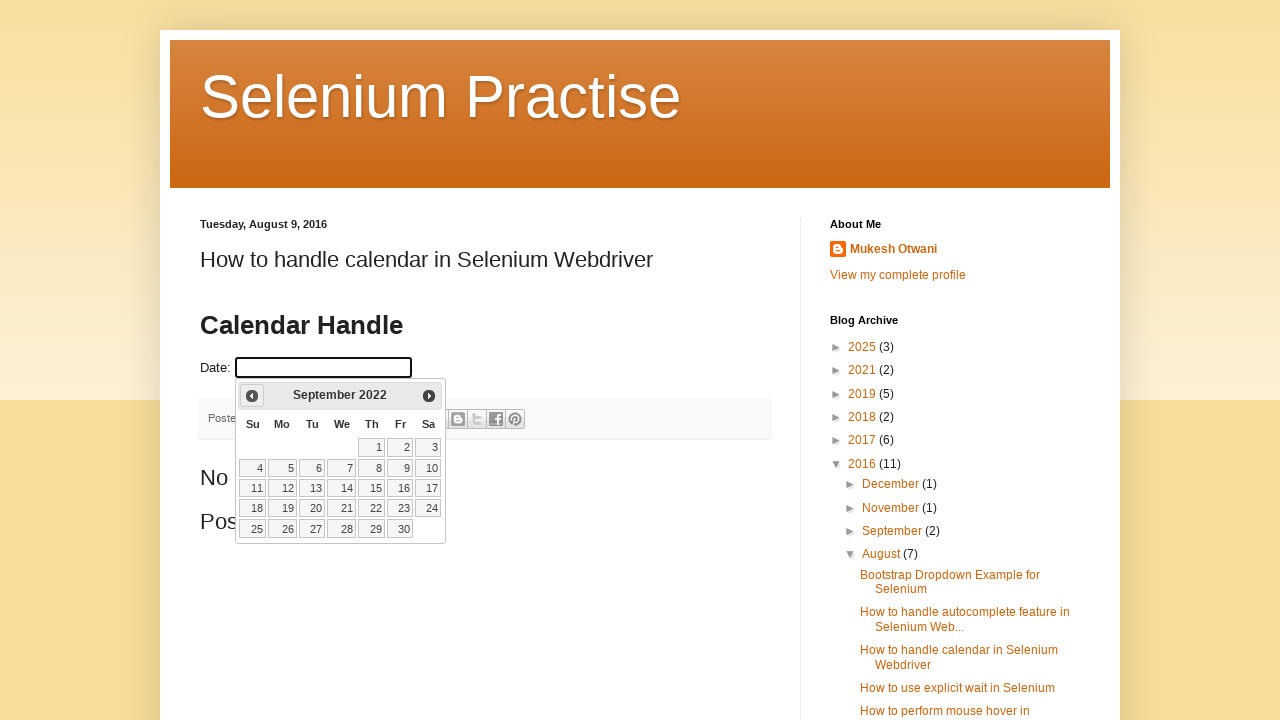

Updated calendar view to: September 2022
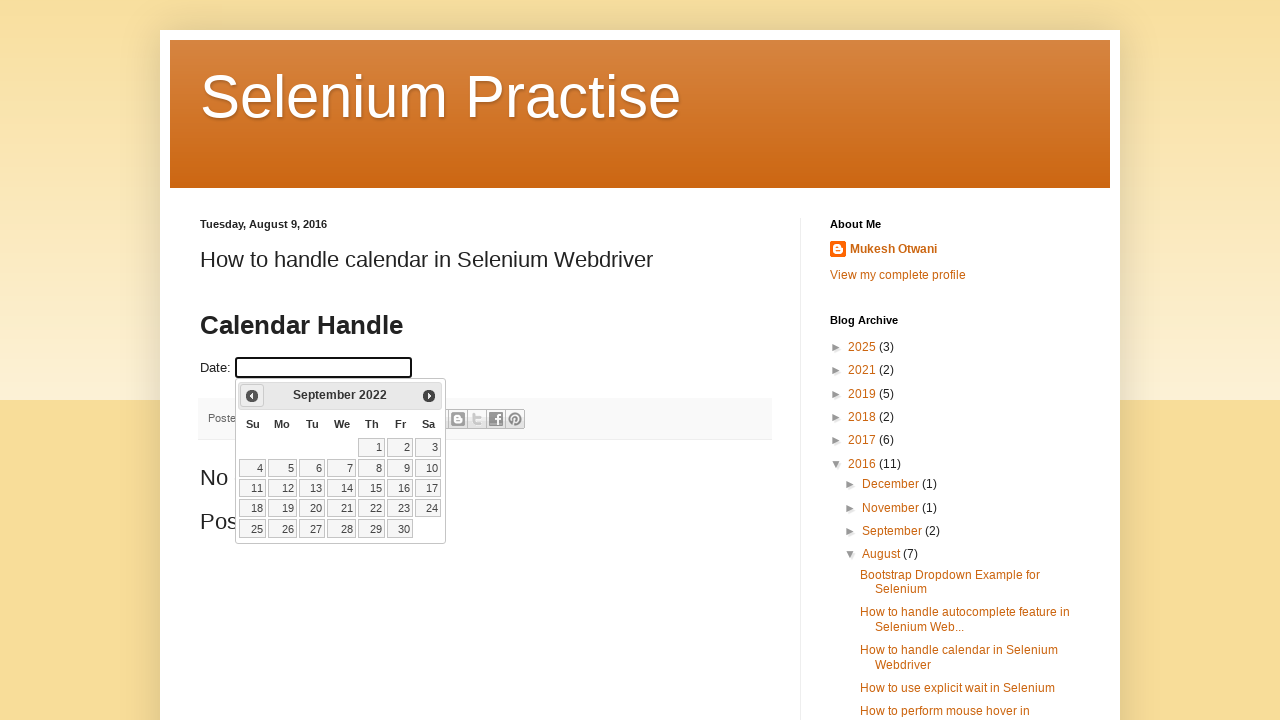

Clicked previous month button to navigate backwards at (252, 396) on .ui-datepicker-prev
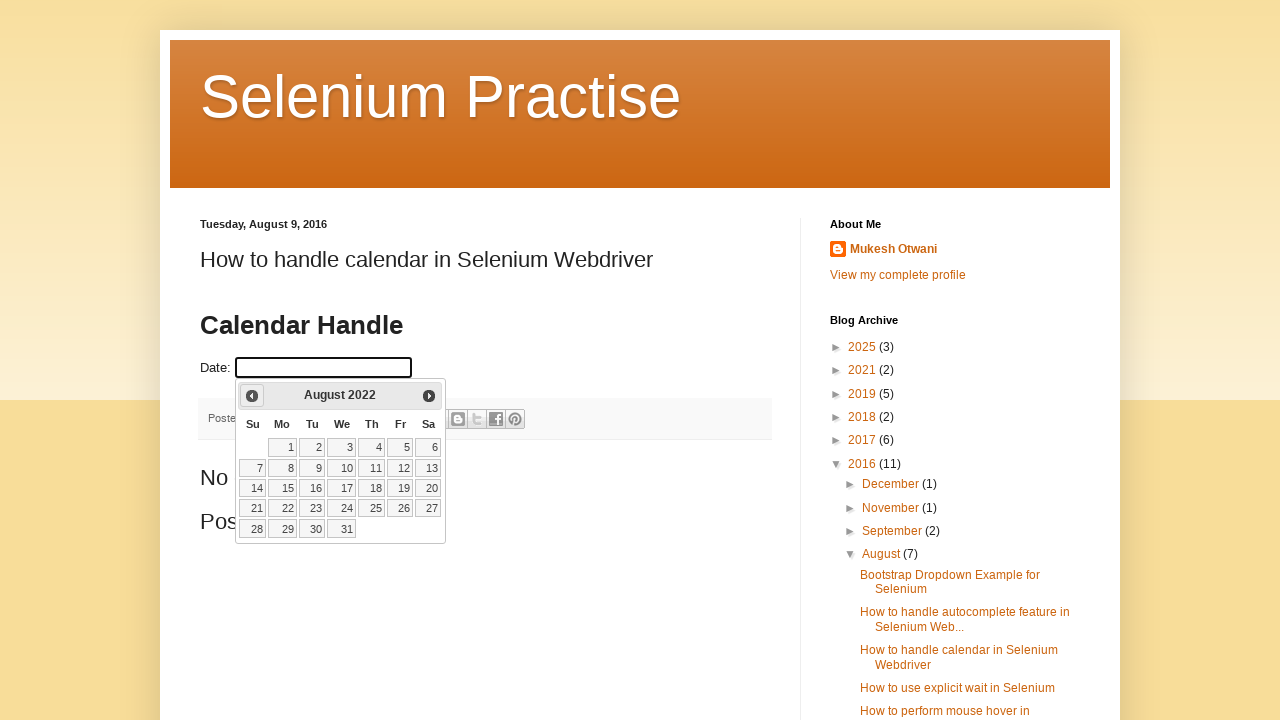

Updated calendar view to: August 2022
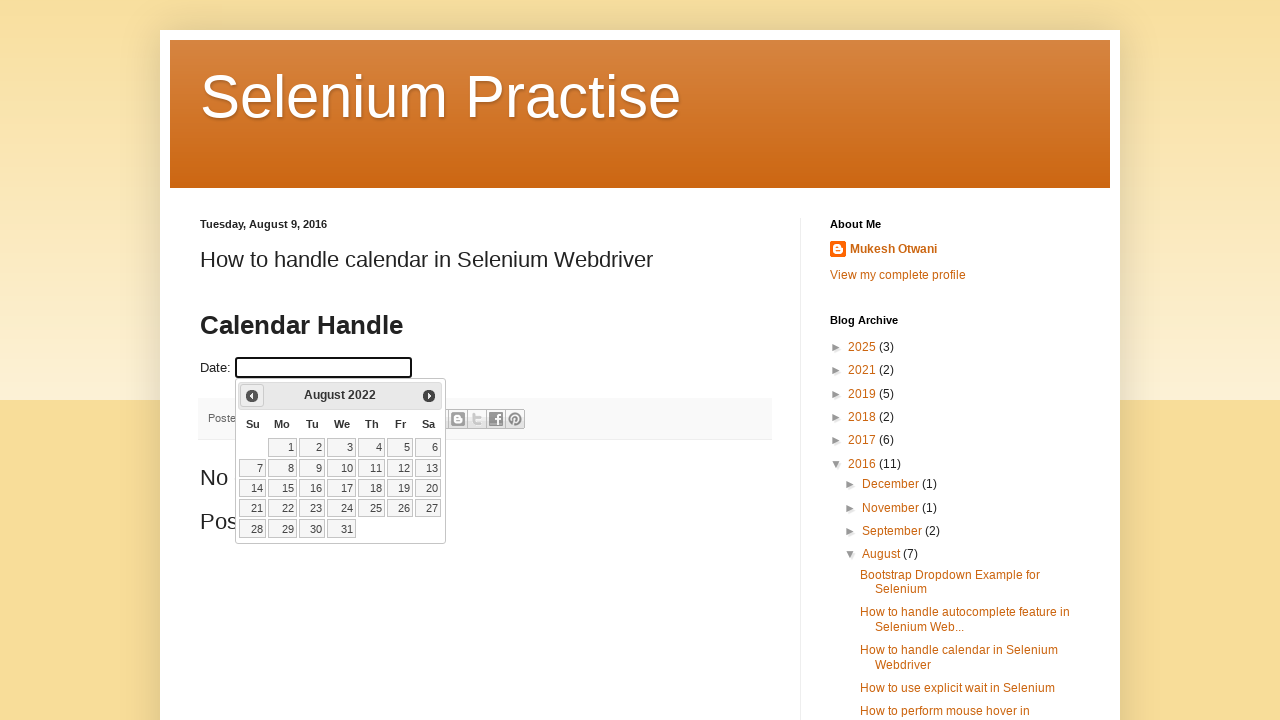

Clicked previous month button to navigate backwards at (252, 396) on .ui-datepicker-prev
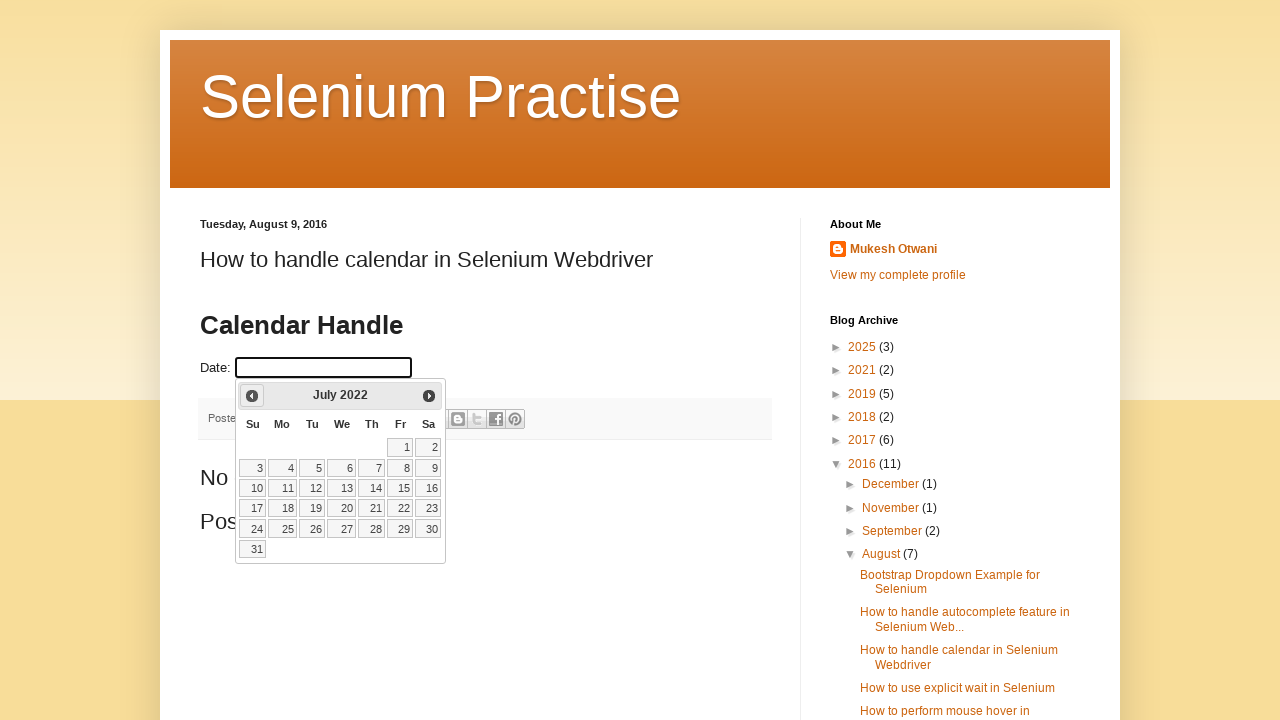

Updated calendar view to: July 2022
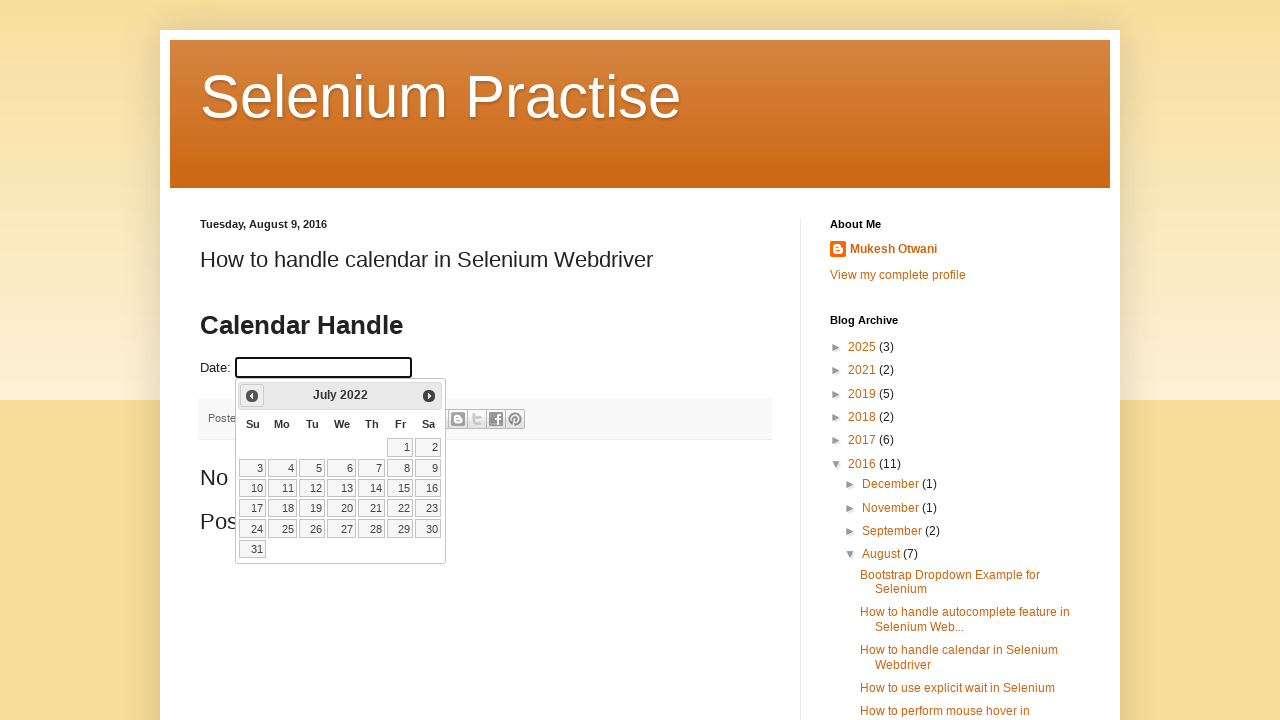

Clicked previous month button to navigate backwards at (252, 396) on .ui-datepicker-prev
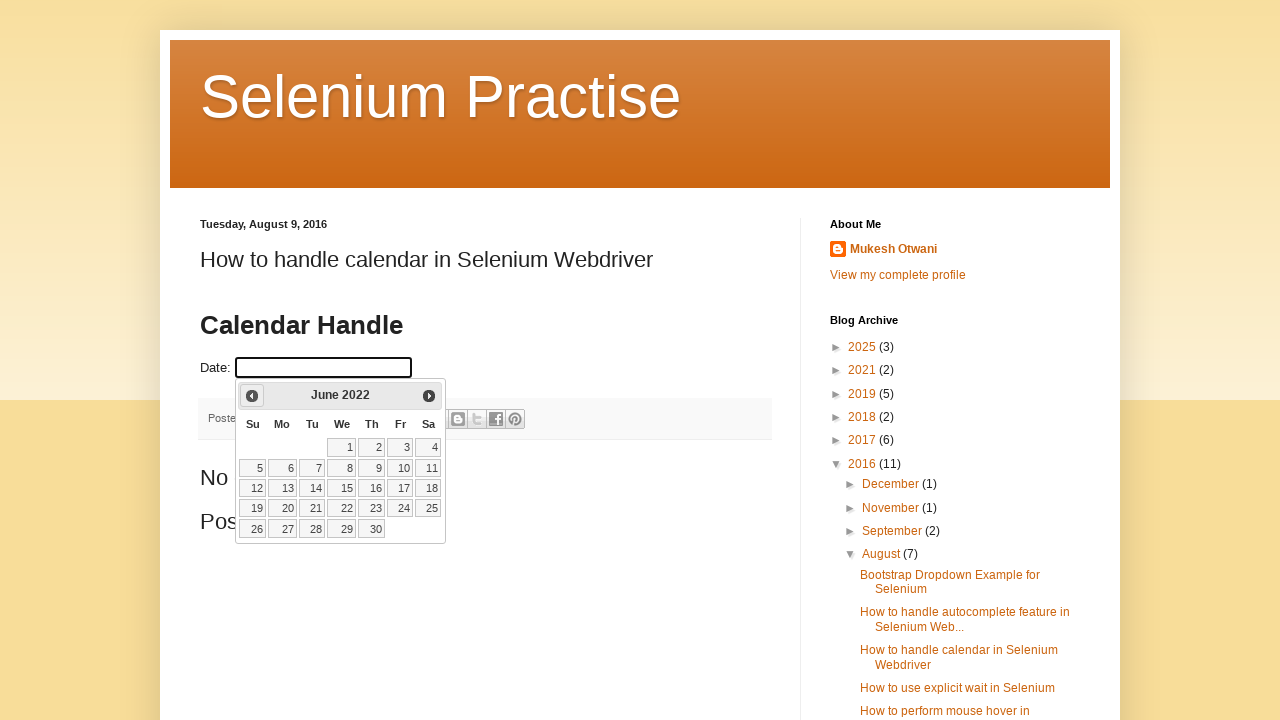

Updated calendar view to: June 2022
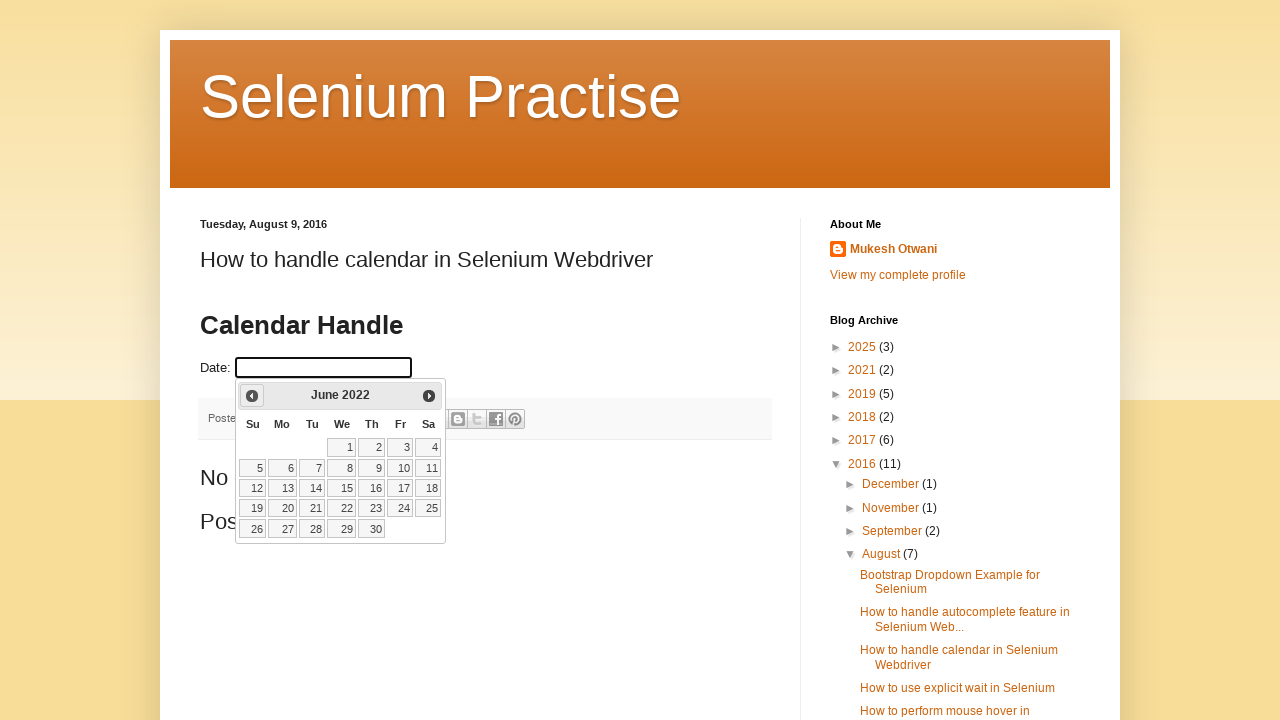

Clicked previous month button to navigate backwards at (252, 396) on .ui-datepicker-prev
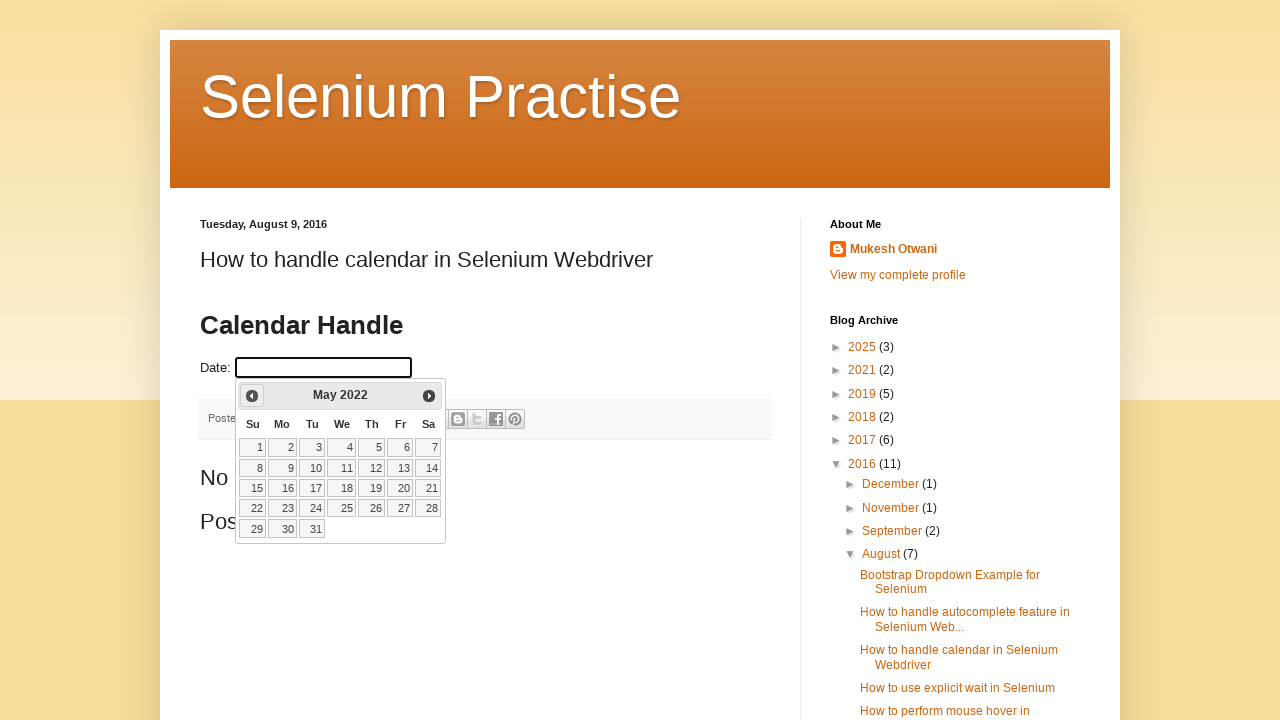

Updated calendar view to: May 2022
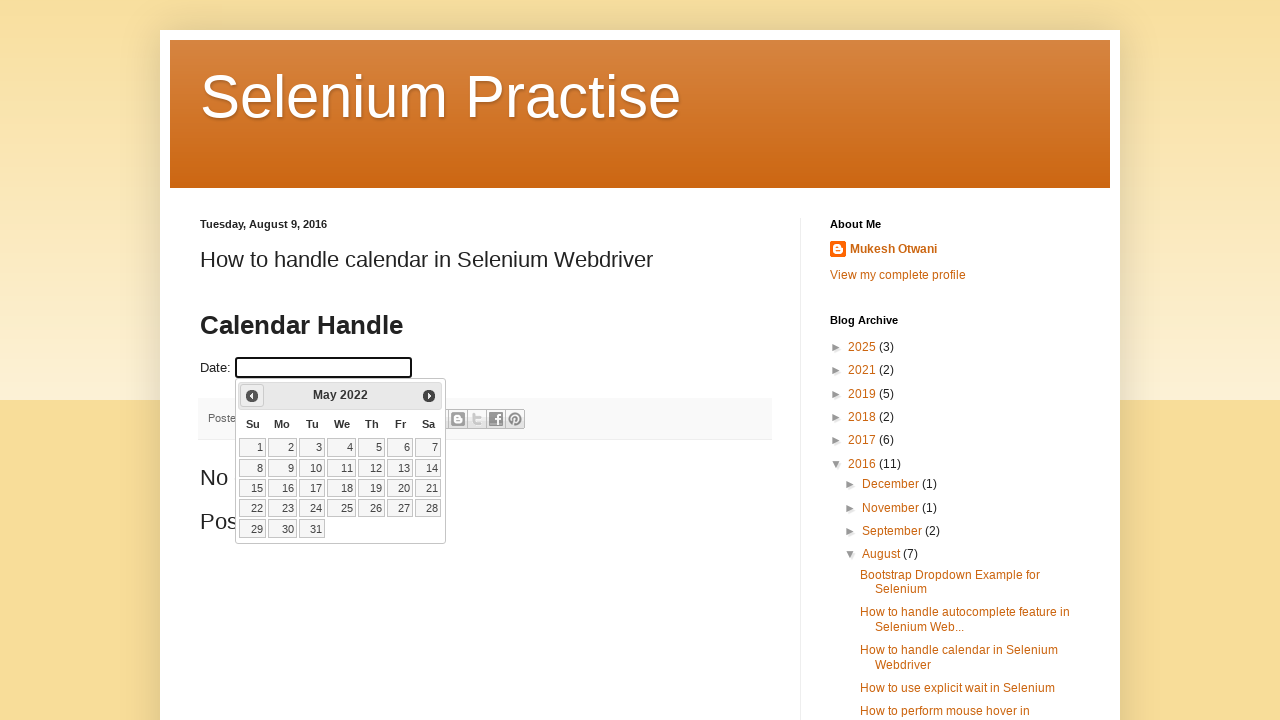

Clicked previous month button to navigate backwards at (252, 396) on .ui-datepicker-prev
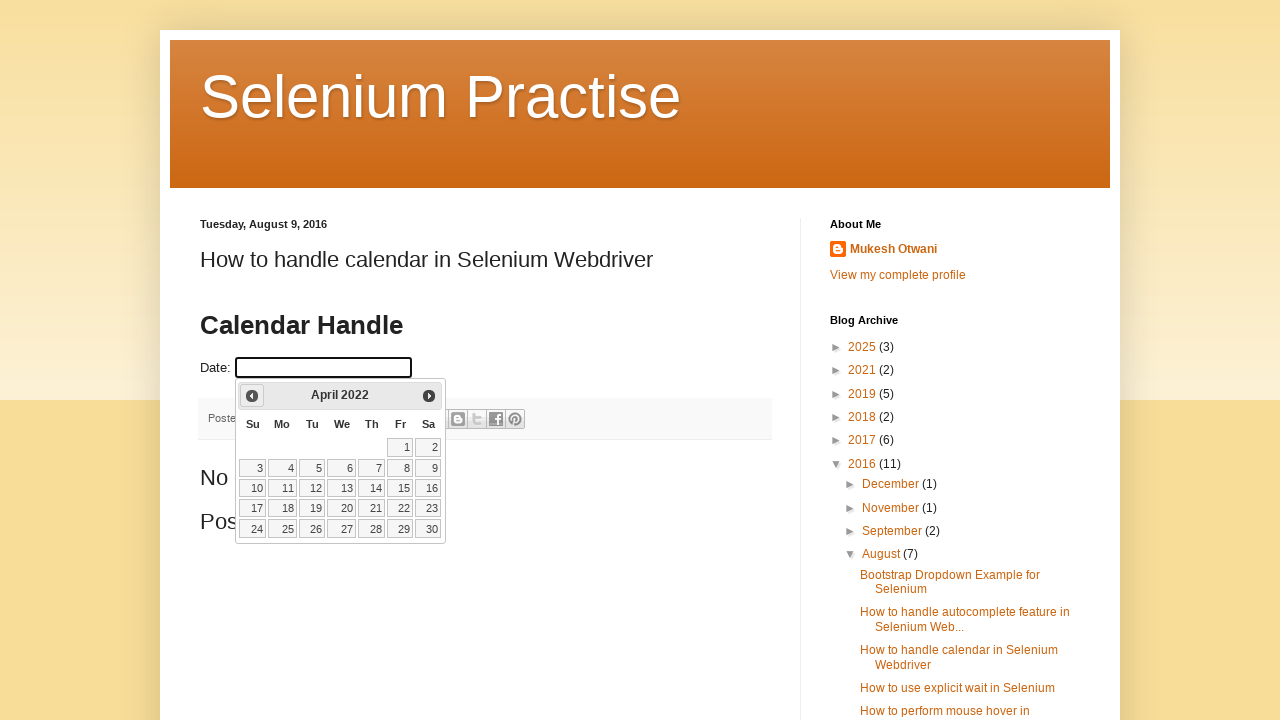

Updated calendar view to: April 2022
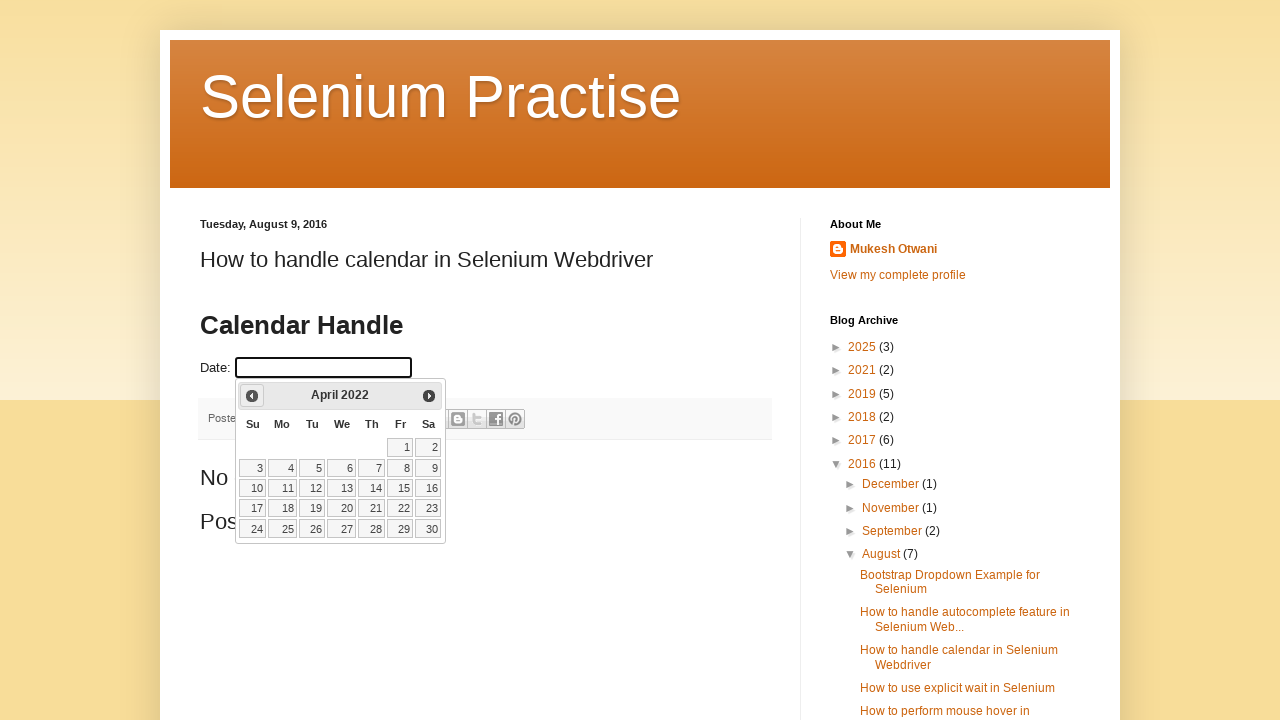

Clicked previous month button to navigate backwards at (252, 396) on .ui-datepicker-prev
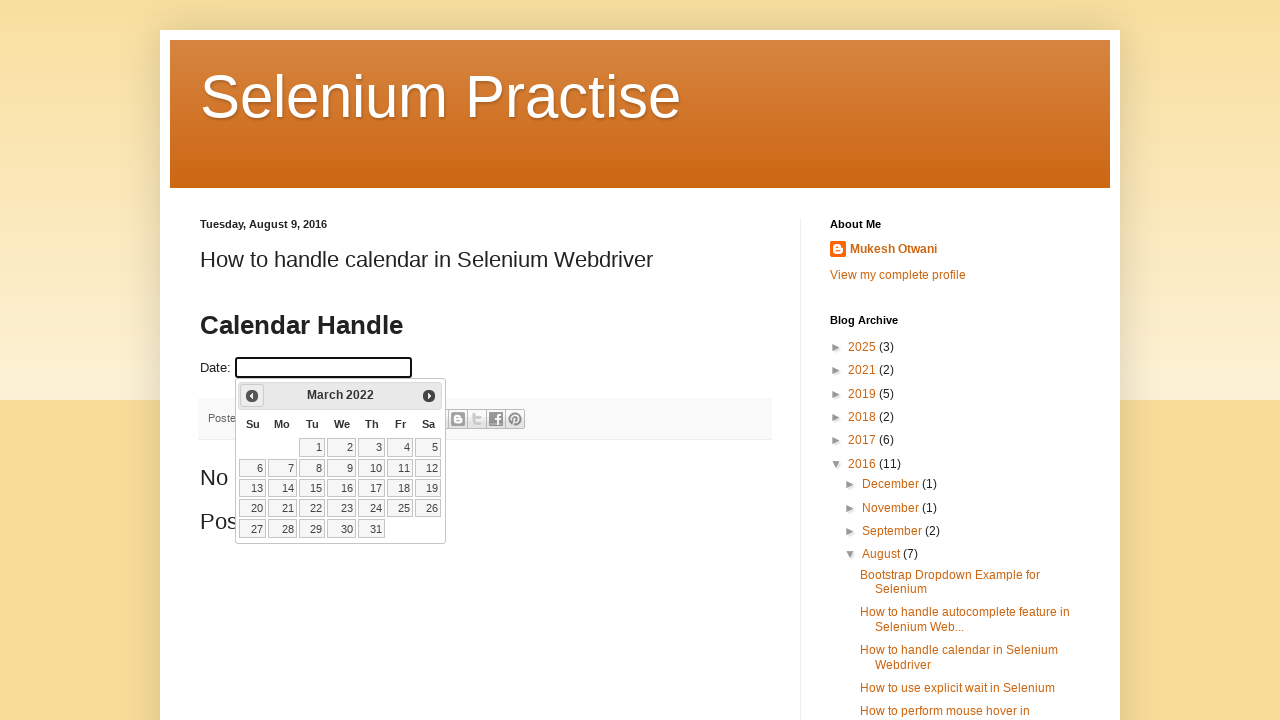

Updated calendar view to: March 2022
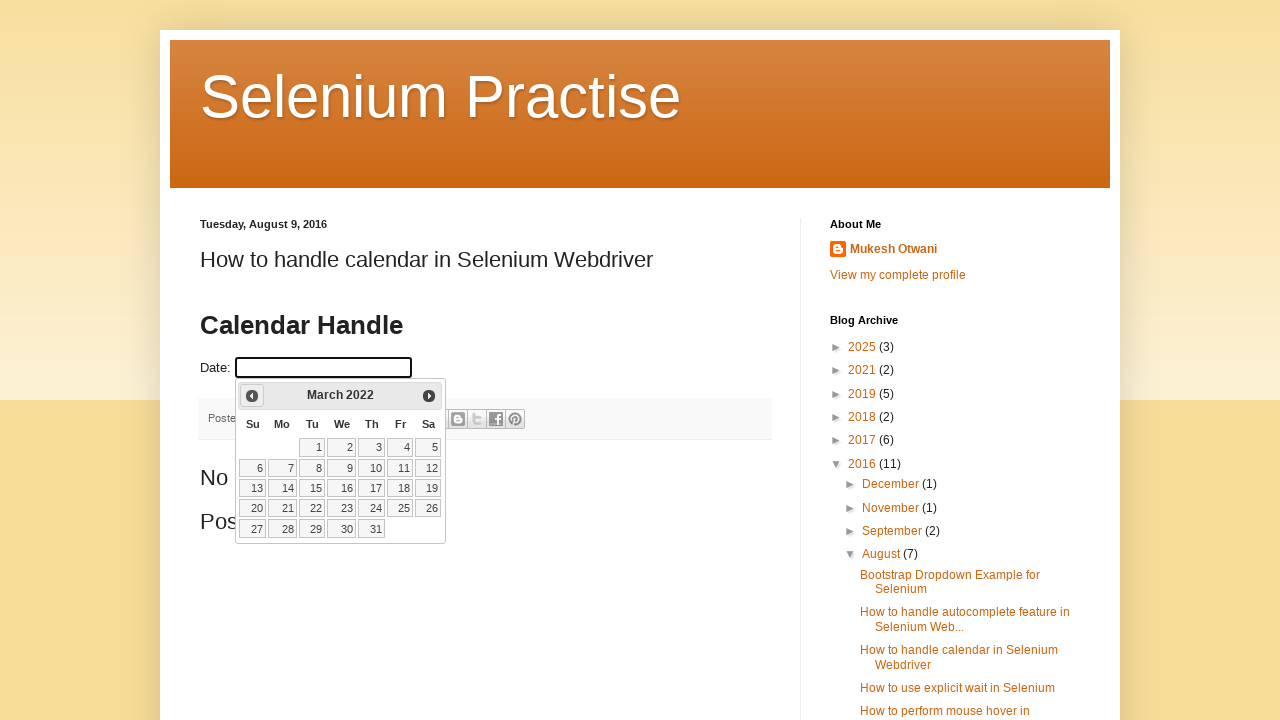

Clicked previous month button to navigate backwards at (252, 396) on .ui-datepicker-prev
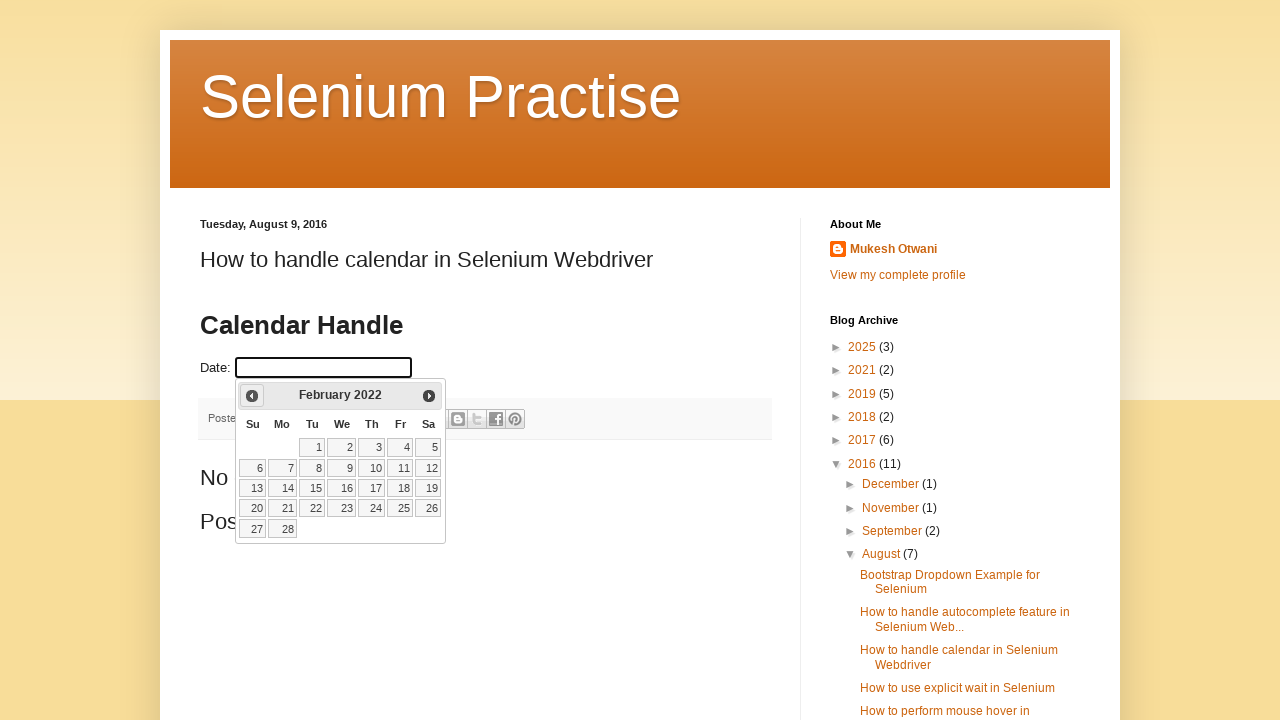

Updated calendar view to: February 2022
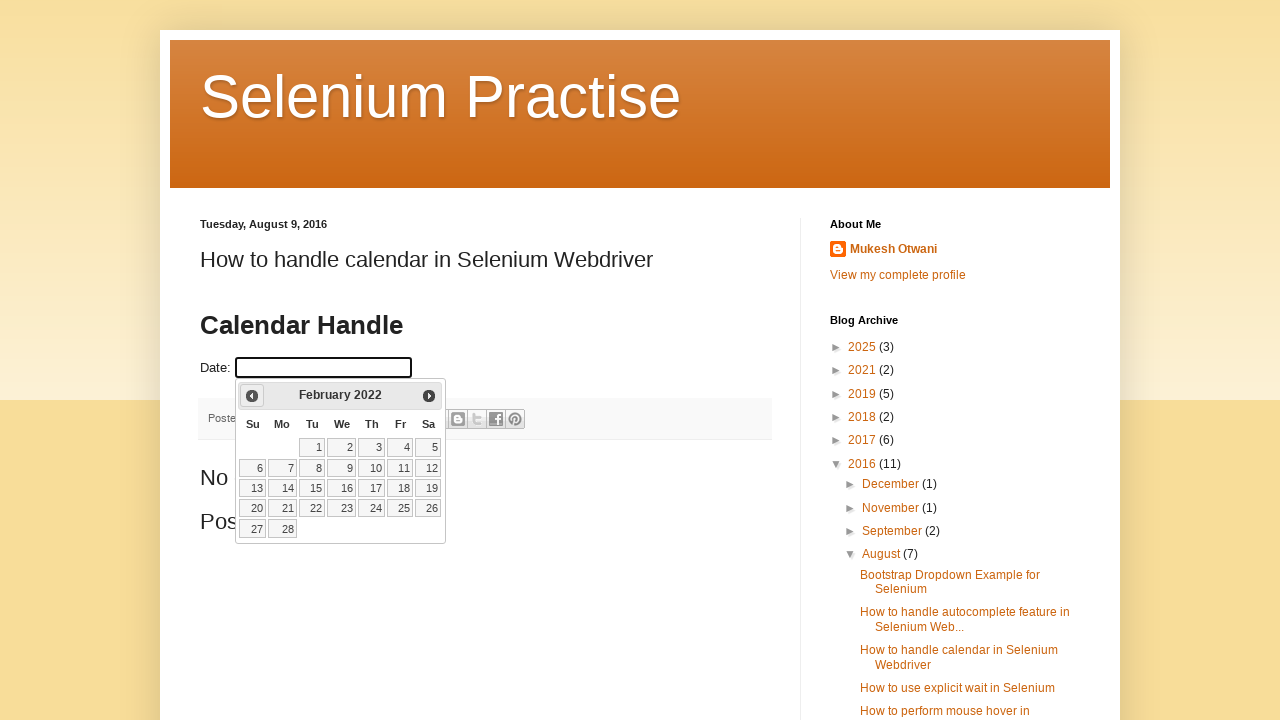

Clicked previous month button to navigate backwards at (252, 396) on .ui-datepicker-prev
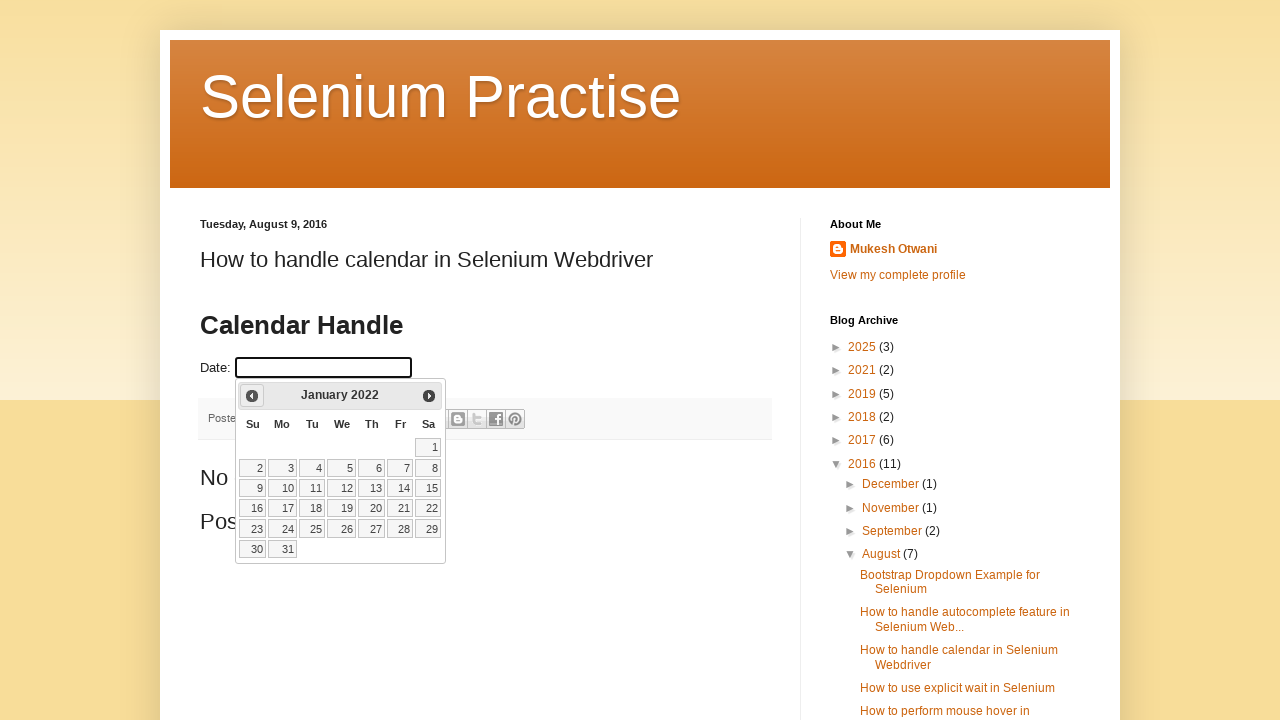

Updated calendar view to: January 2022
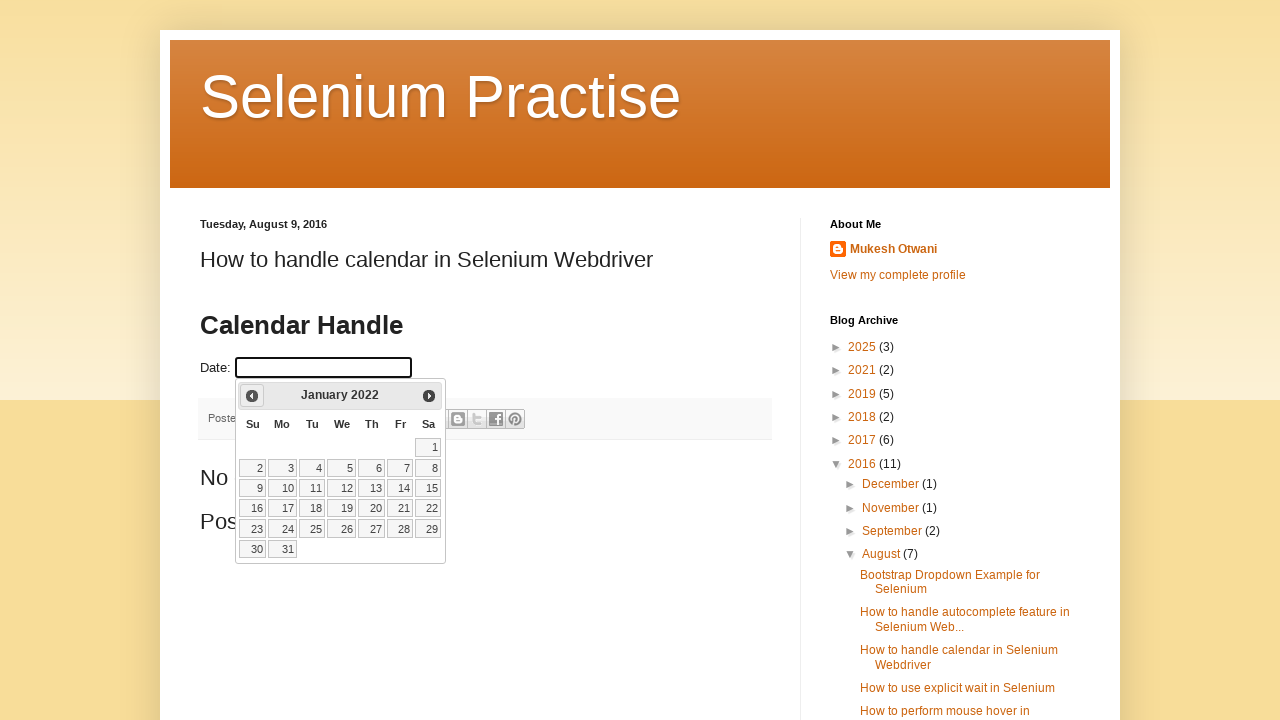

Clicked previous month button to navigate backwards at (252, 396) on .ui-datepicker-prev
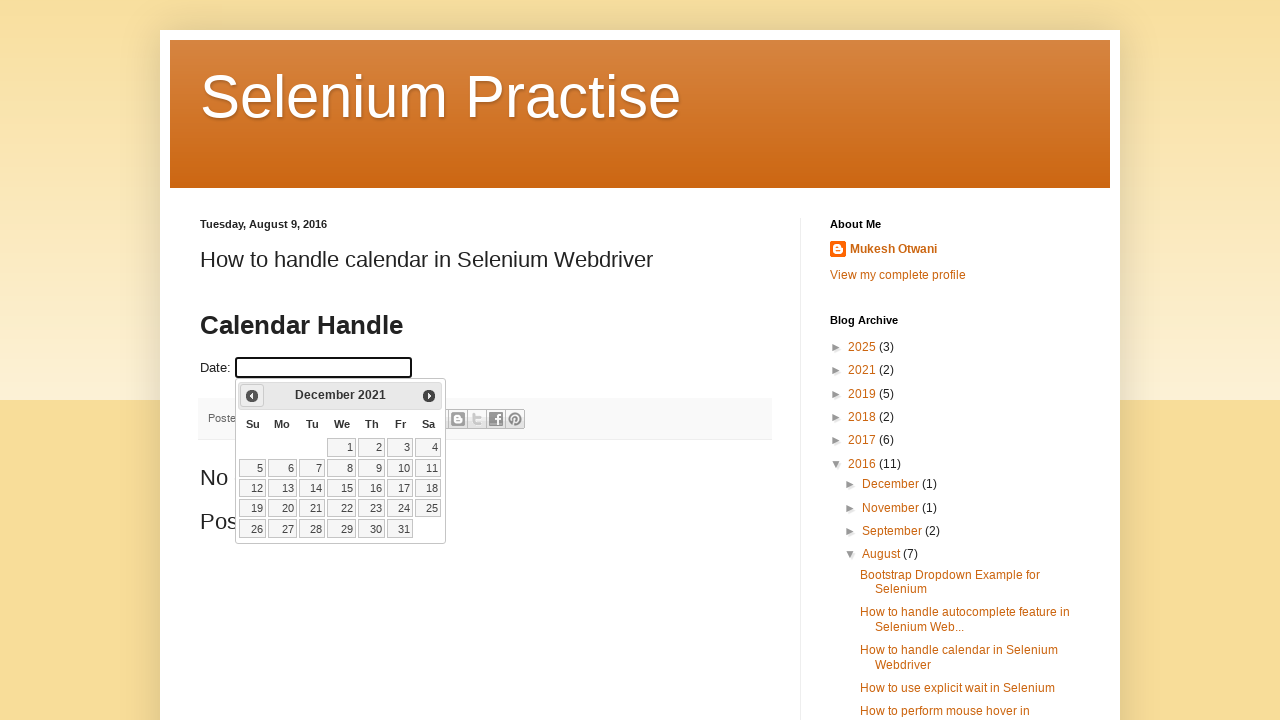

Updated calendar view to: December 2021
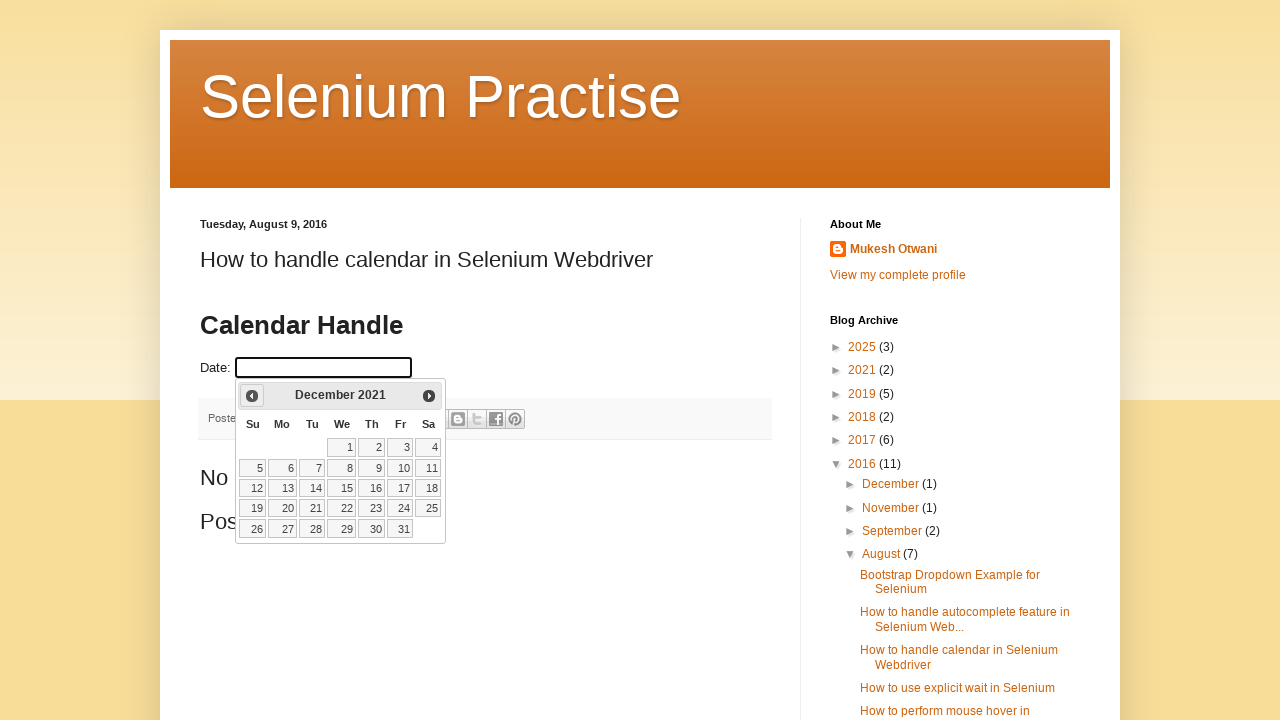

Clicked previous month button to navigate backwards at (252, 396) on .ui-datepicker-prev
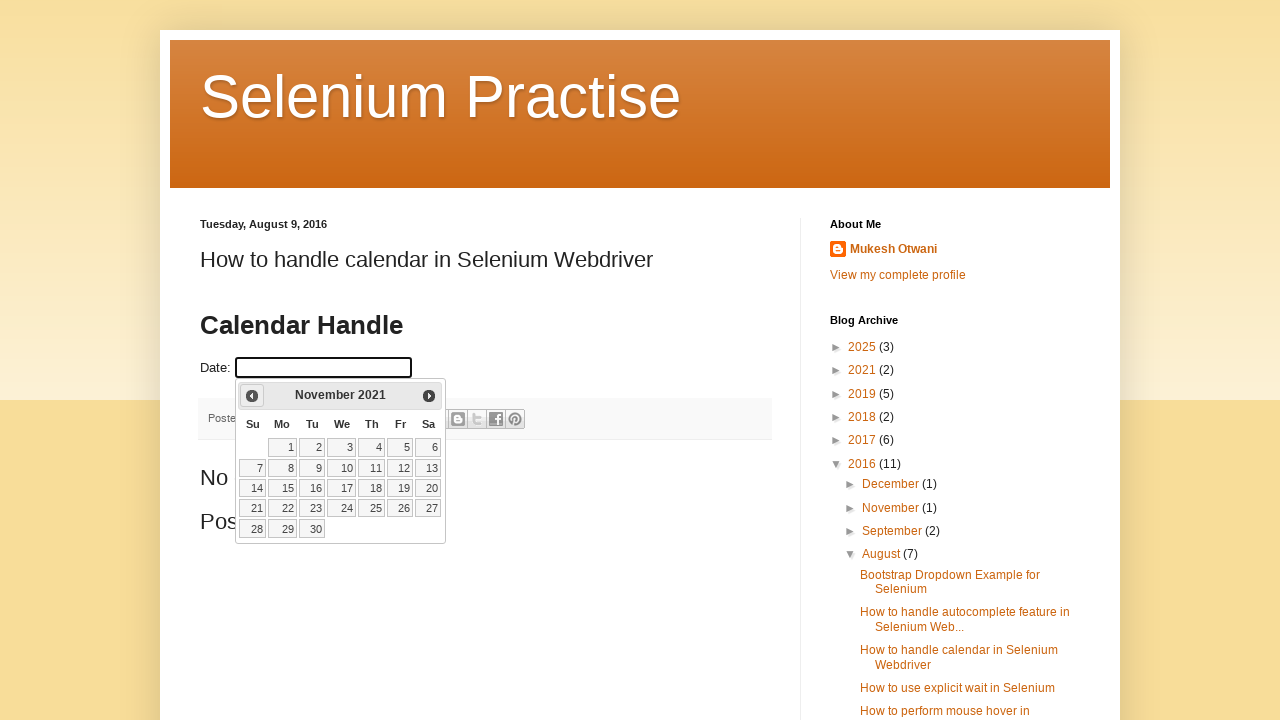

Updated calendar view to: November 2021
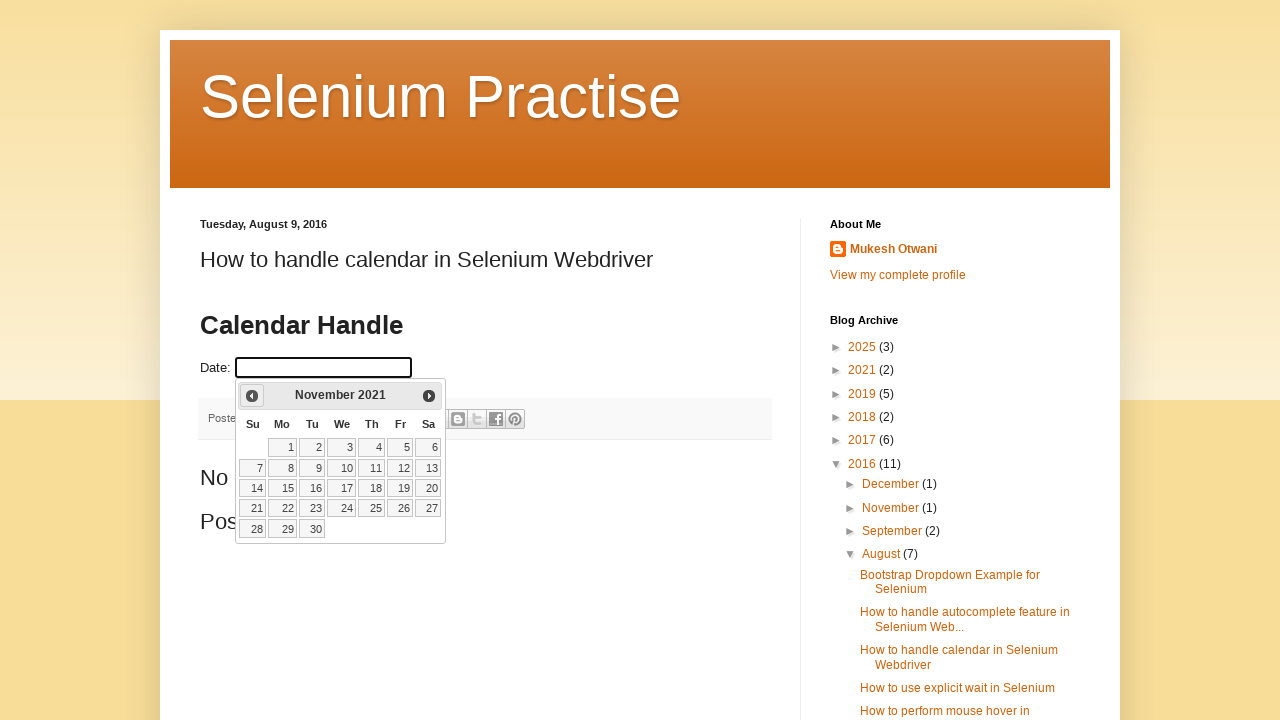

Clicked previous month button to navigate backwards at (252, 396) on .ui-datepicker-prev
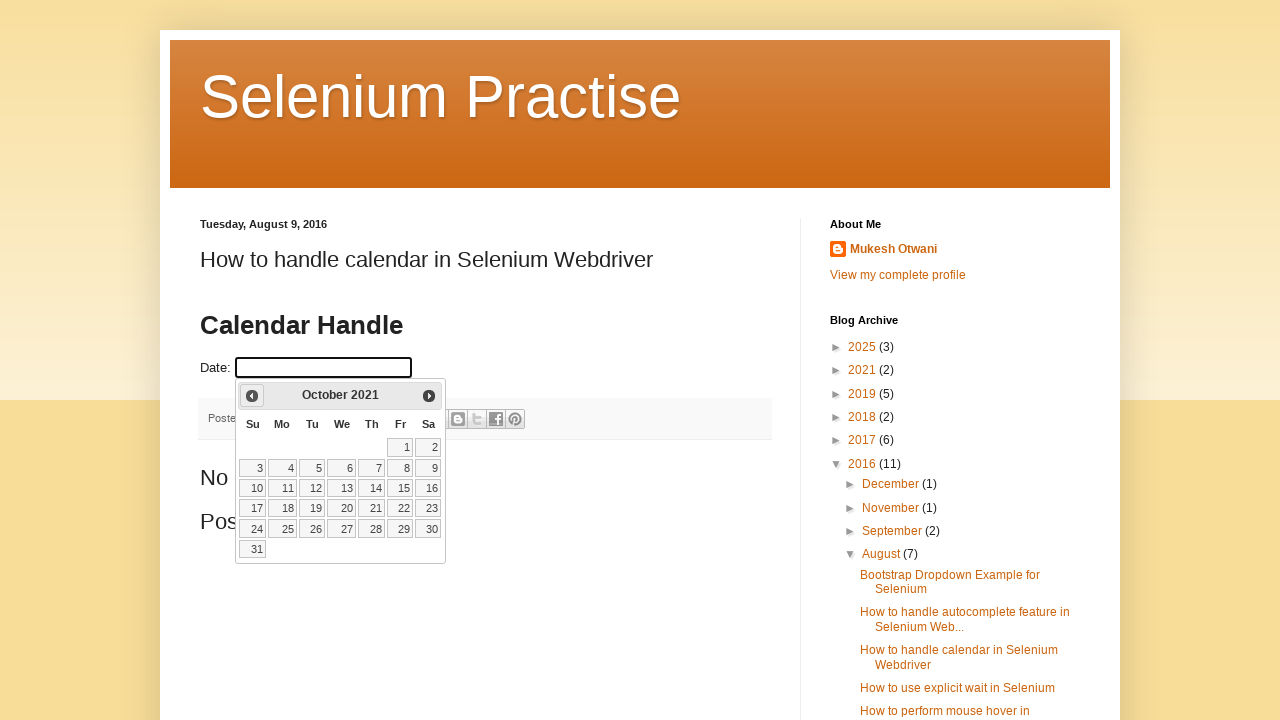

Updated calendar view to: October 2021
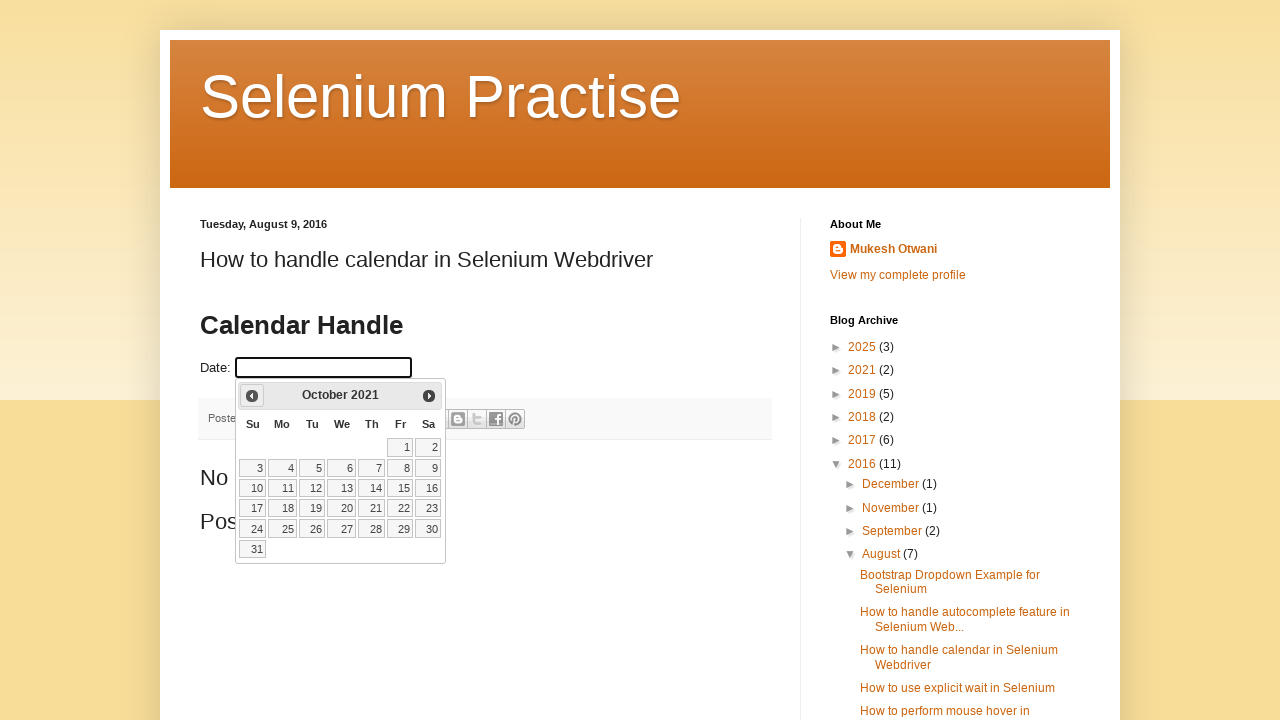

Clicked previous month button to navigate backwards at (252, 396) on .ui-datepicker-prev
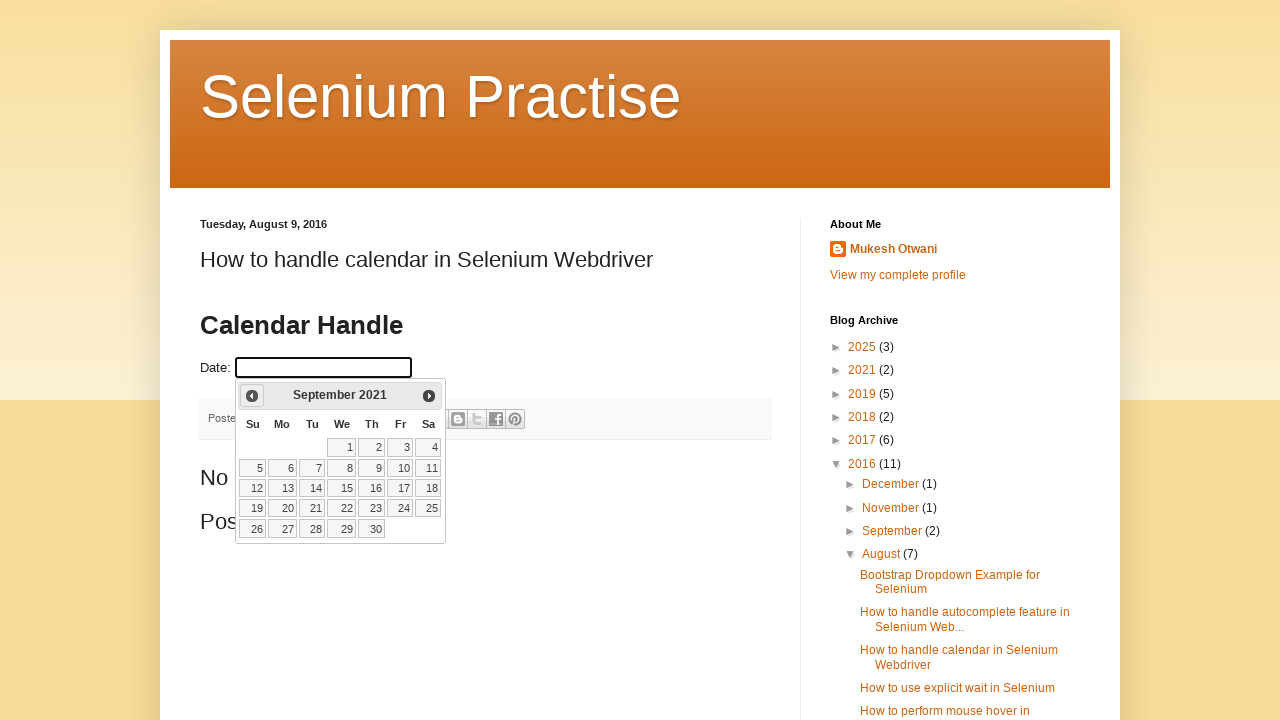

Updated calendar view to: September 2021
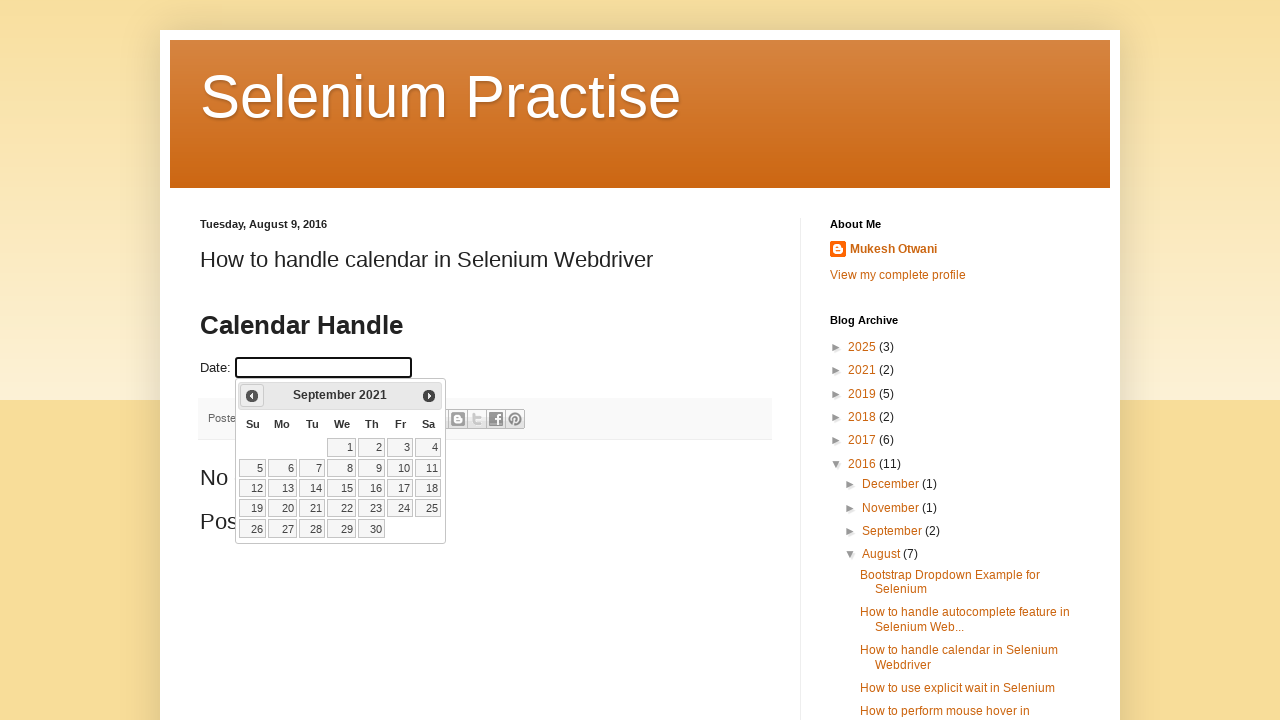

Clicked previous month button to navigate backwards at (252, 396) on .ui-datepicker-prev
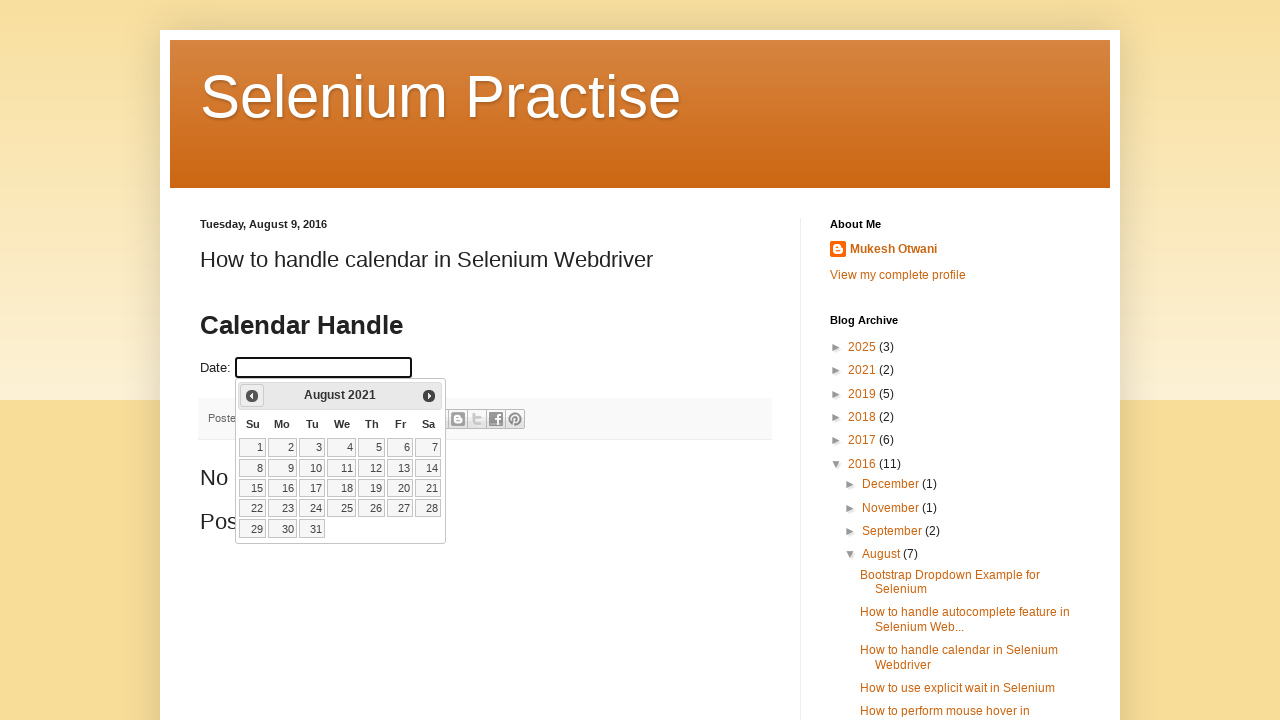

Updated calendar view to: August 2021
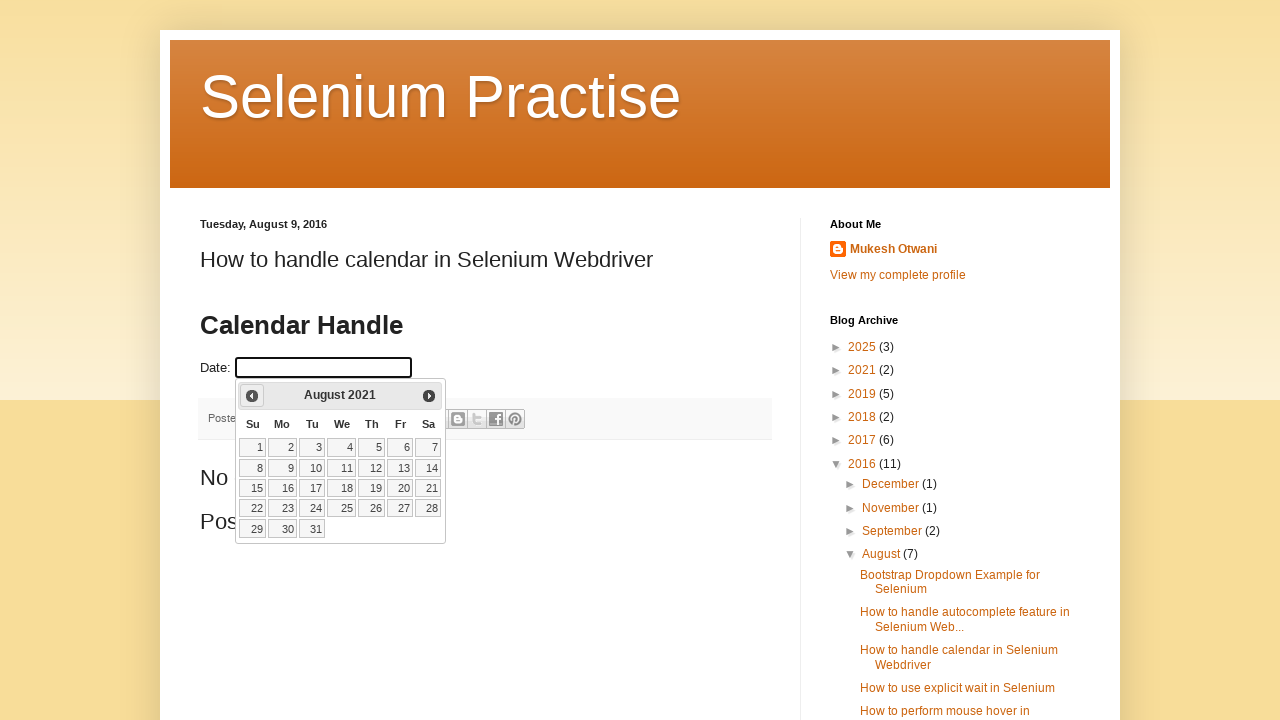

Clicked previous month button to navigate backwards at (252, 396) on .ui-datepicker-prev
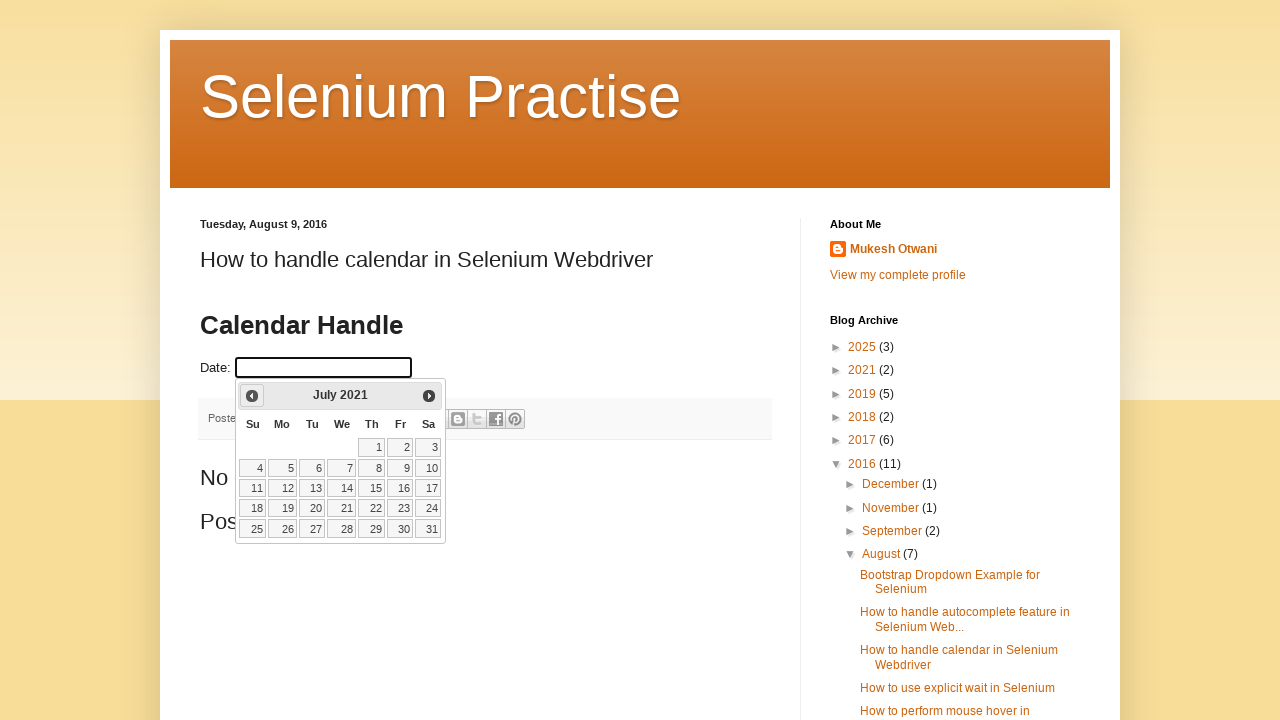

Updated calendar view to: July 2021
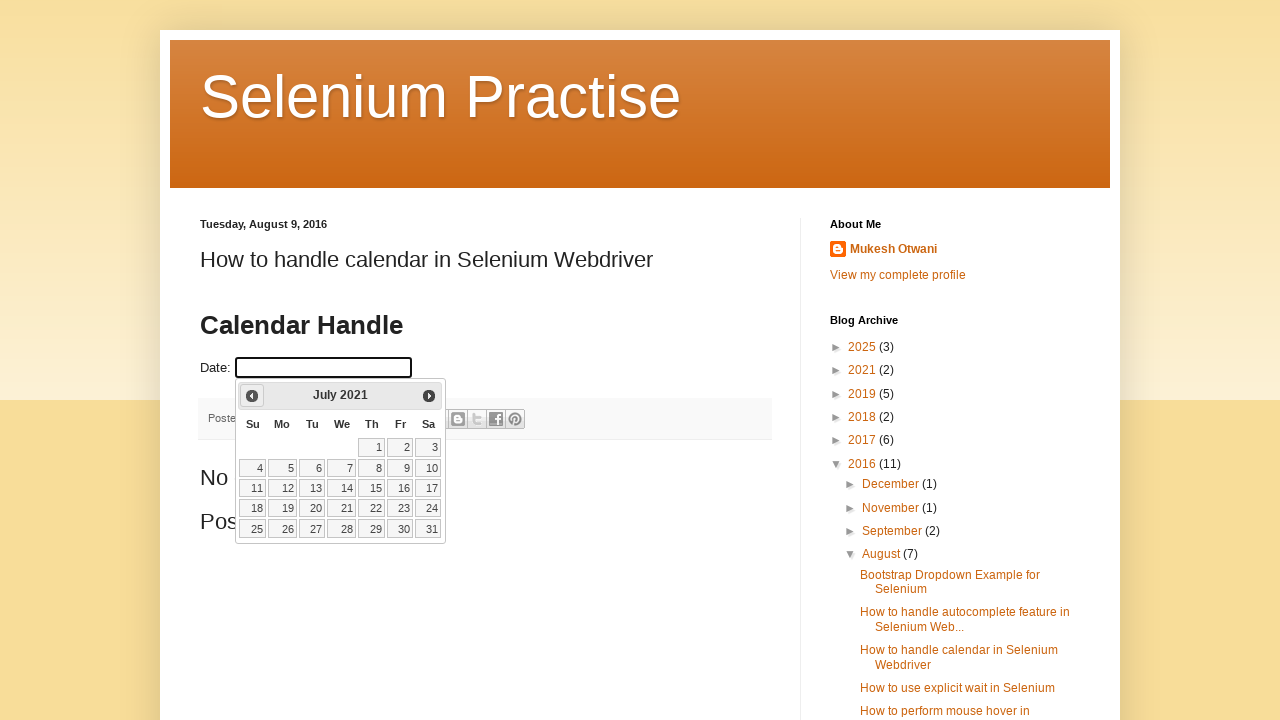

Clicked previous month button to navigate backwards at (252, 396) on .ui-datepicker-prev
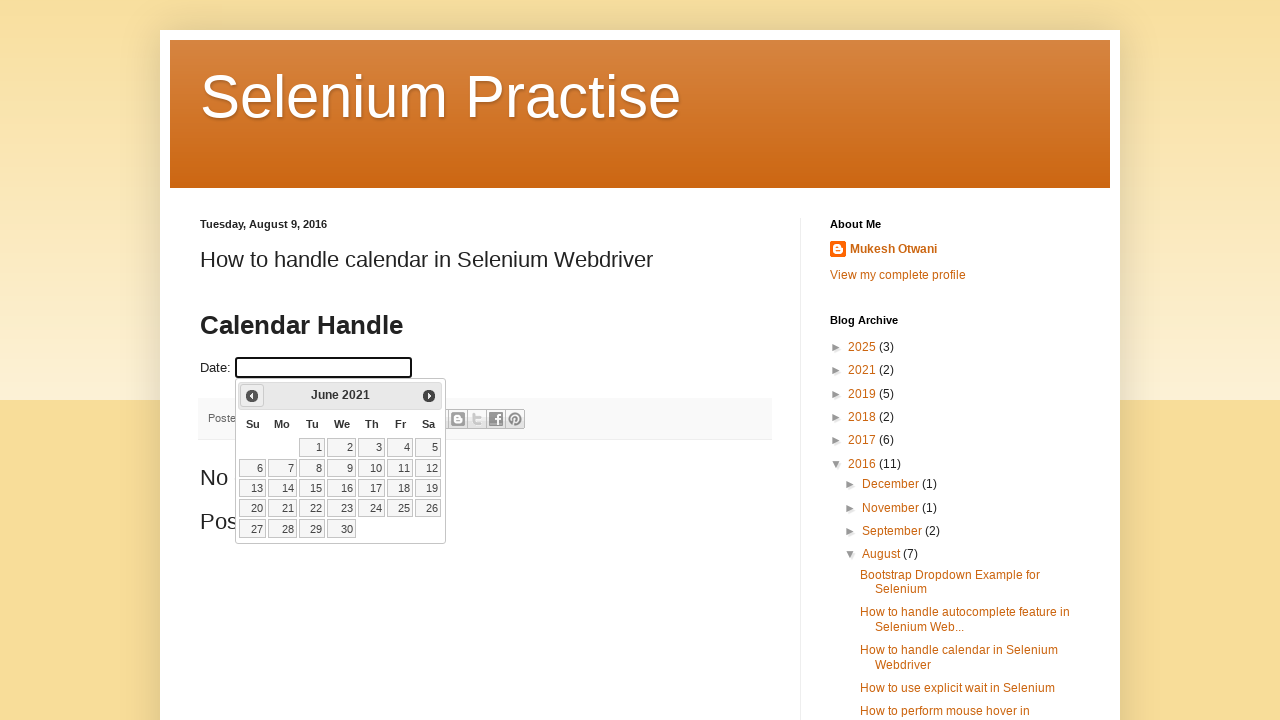

Updated calendar view to: June 2021
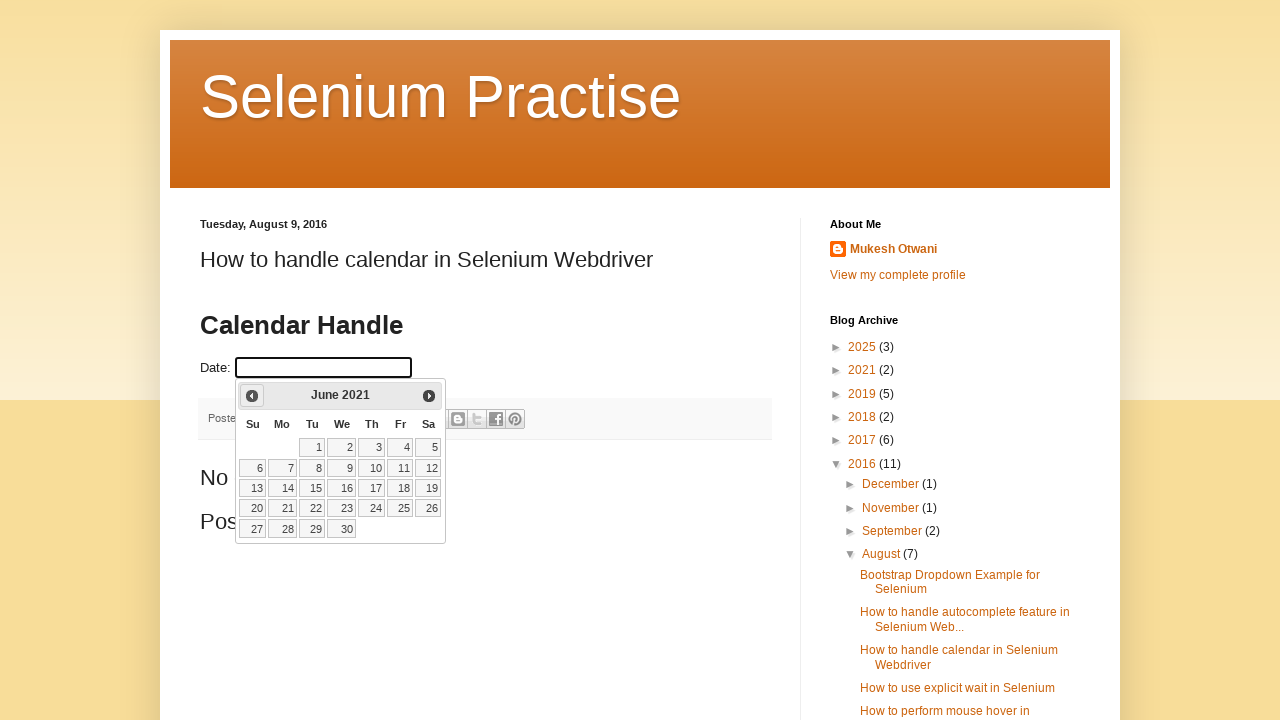

Clicked previous month button to navigate backwards at (252, 396) on .ui-datepicker-prev
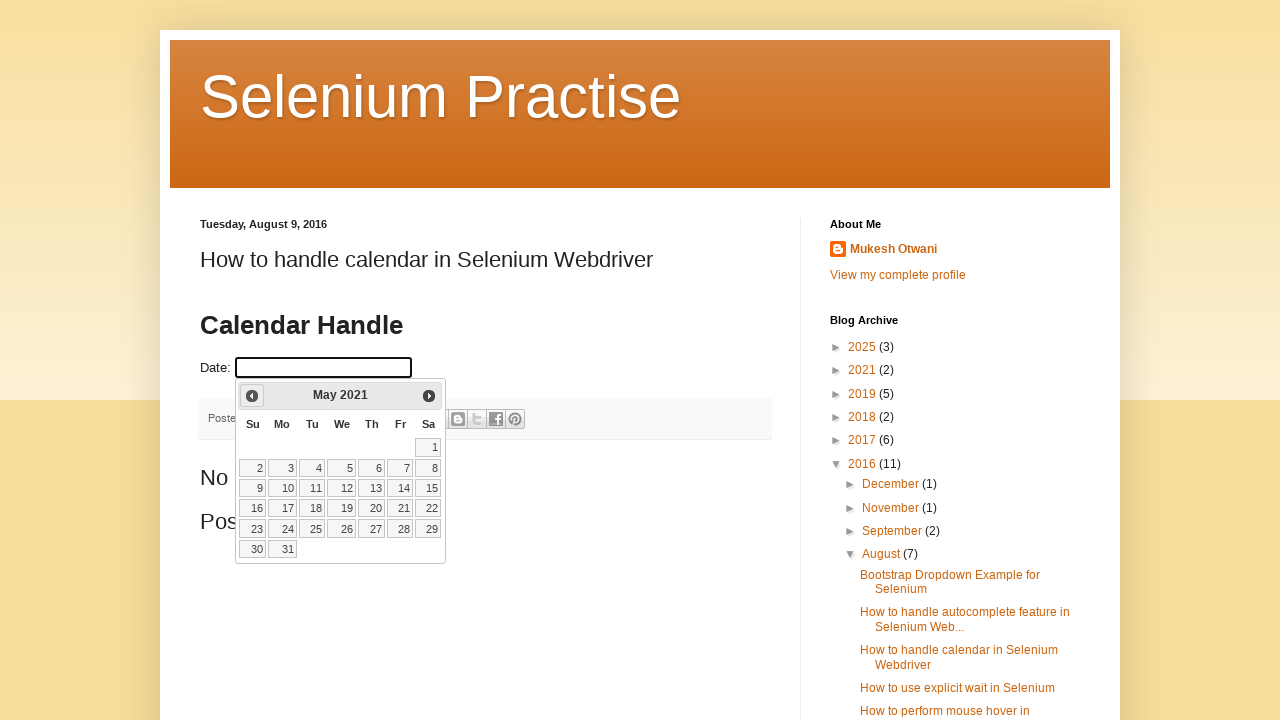

Updated calendar view to: May 2021
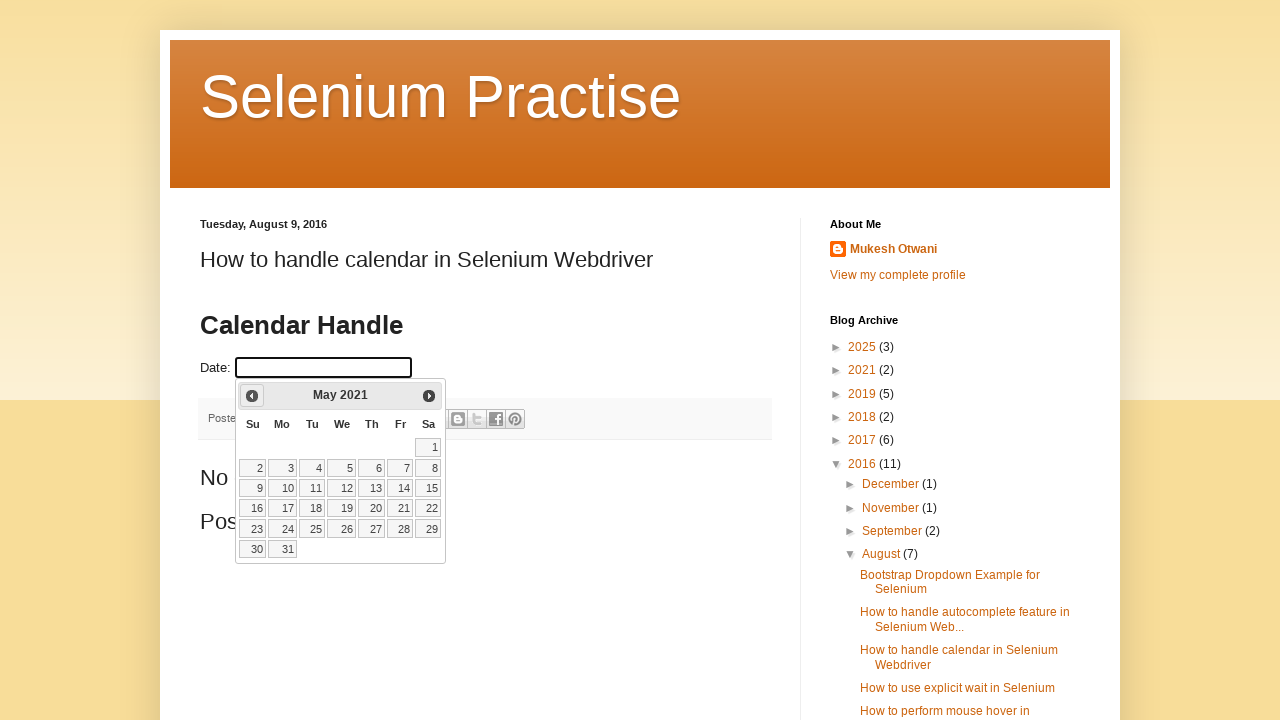

Clicked previous month button to navigate backwards at (252, 396) on .ui-datepicker-prev
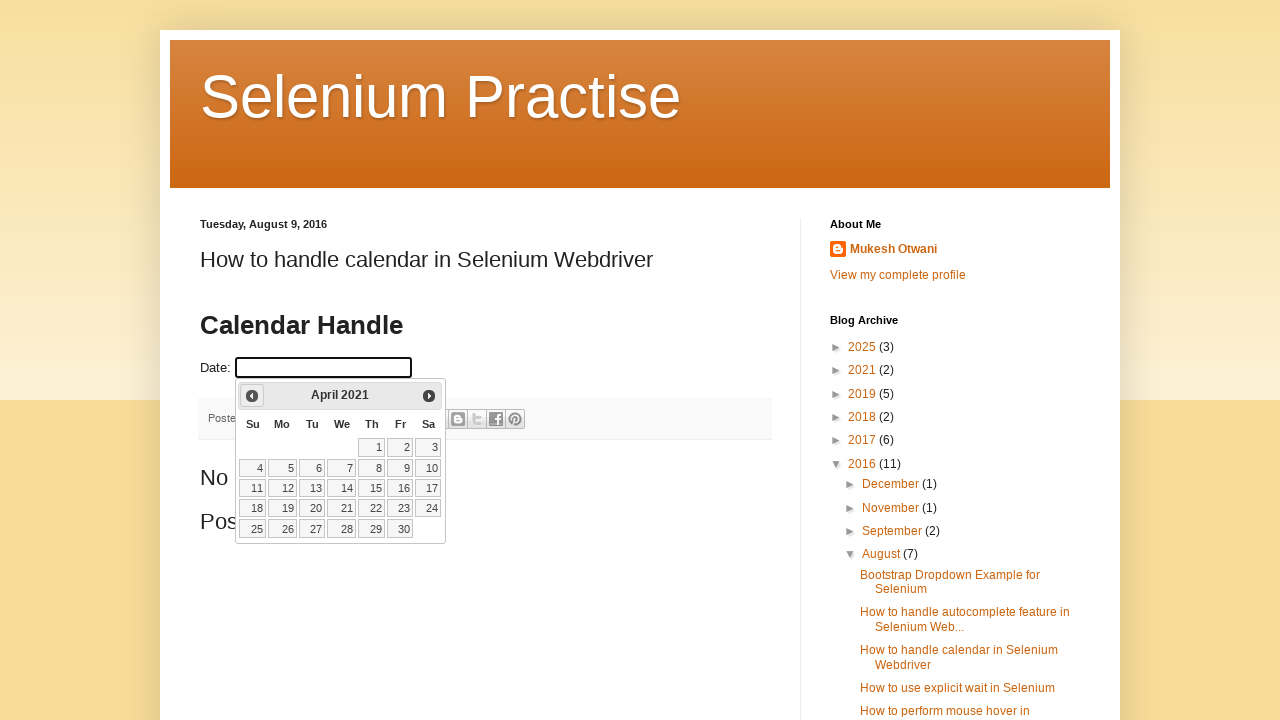

Updated calendar view to: April 2021
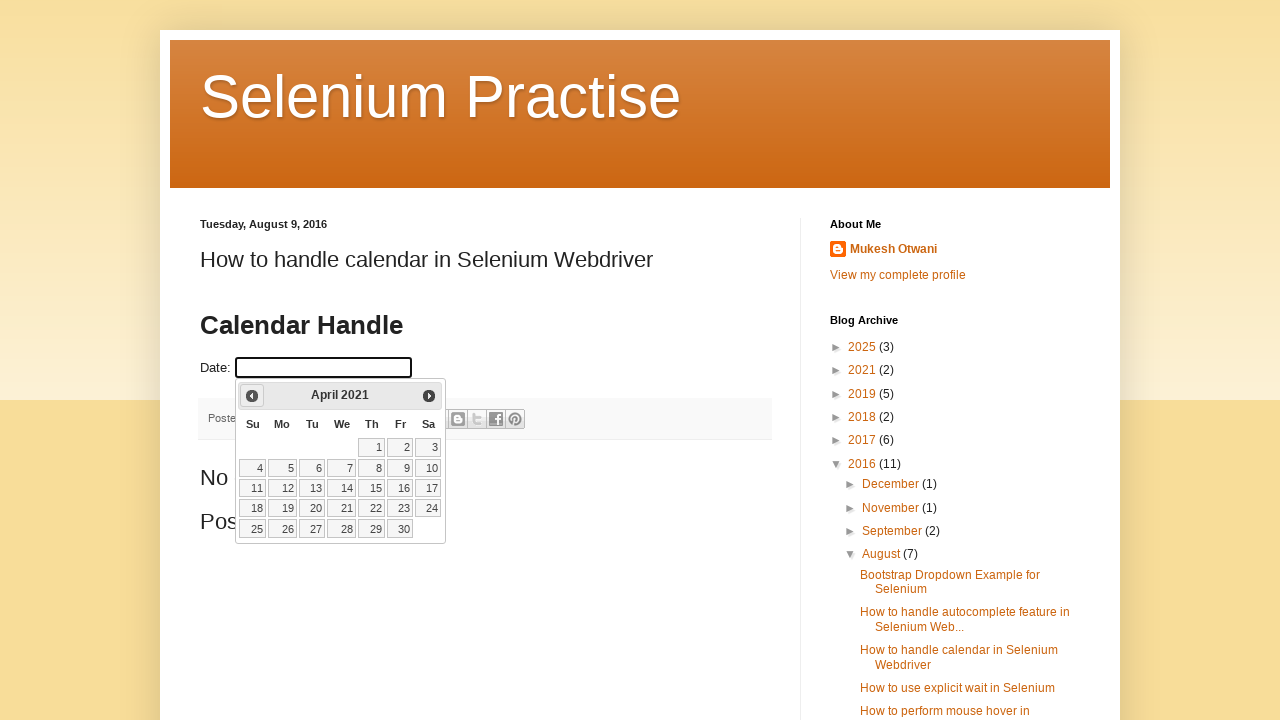

Clicked previous month button to navigate backwards at (252, 396) on .ui-datepicker-prev
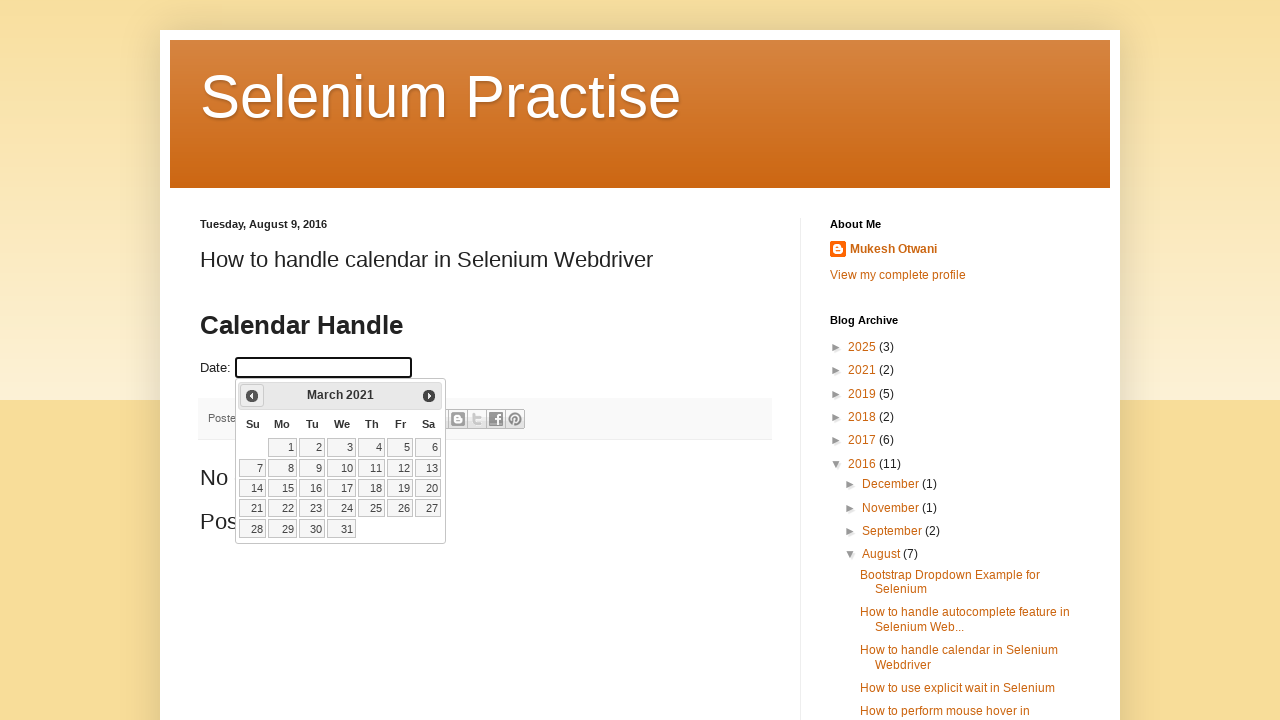

Updated calendar view to: March 2021
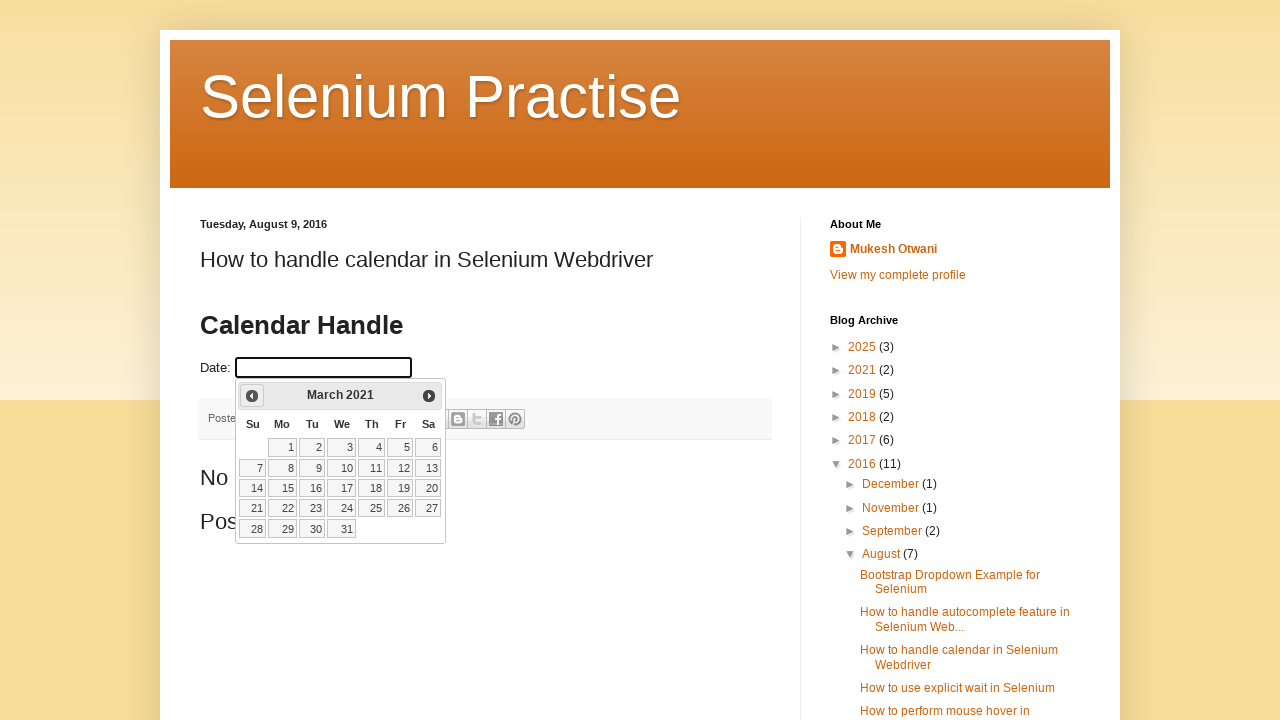

Clicked previous month button to navigate backwards at (252, 396) on .ui-datepicker-prev
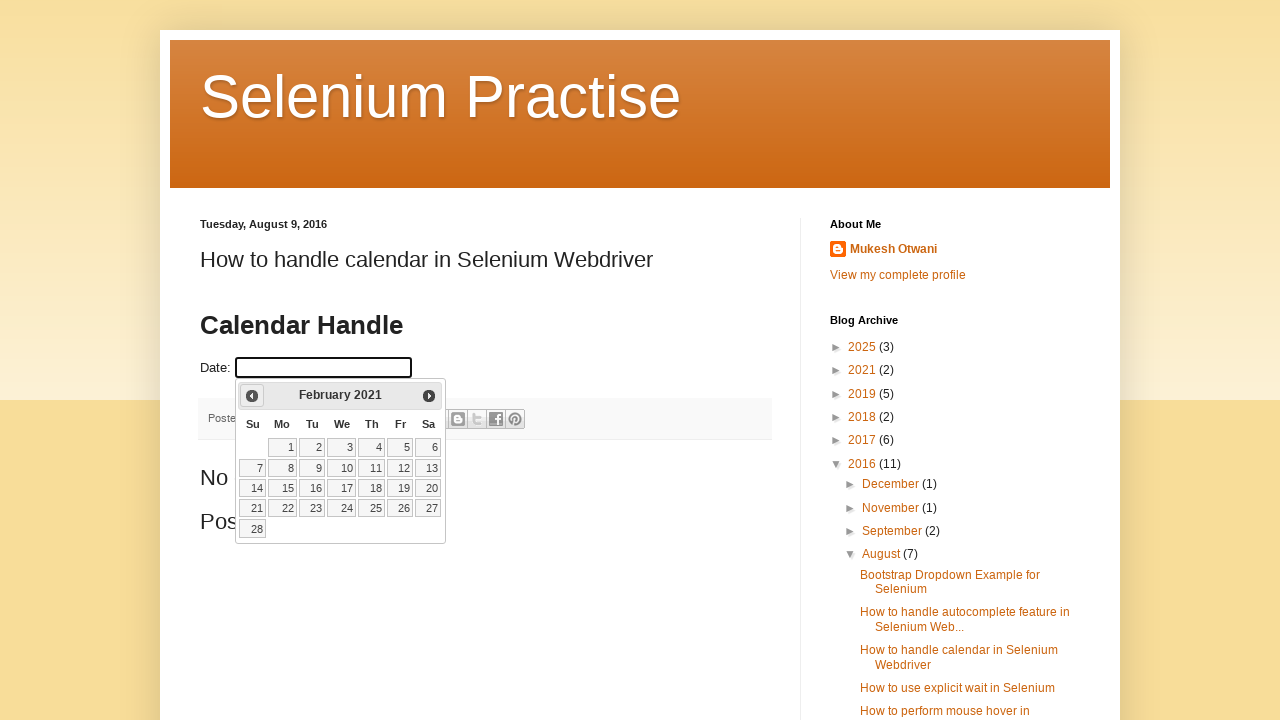

Updated calendar view to: February 2021
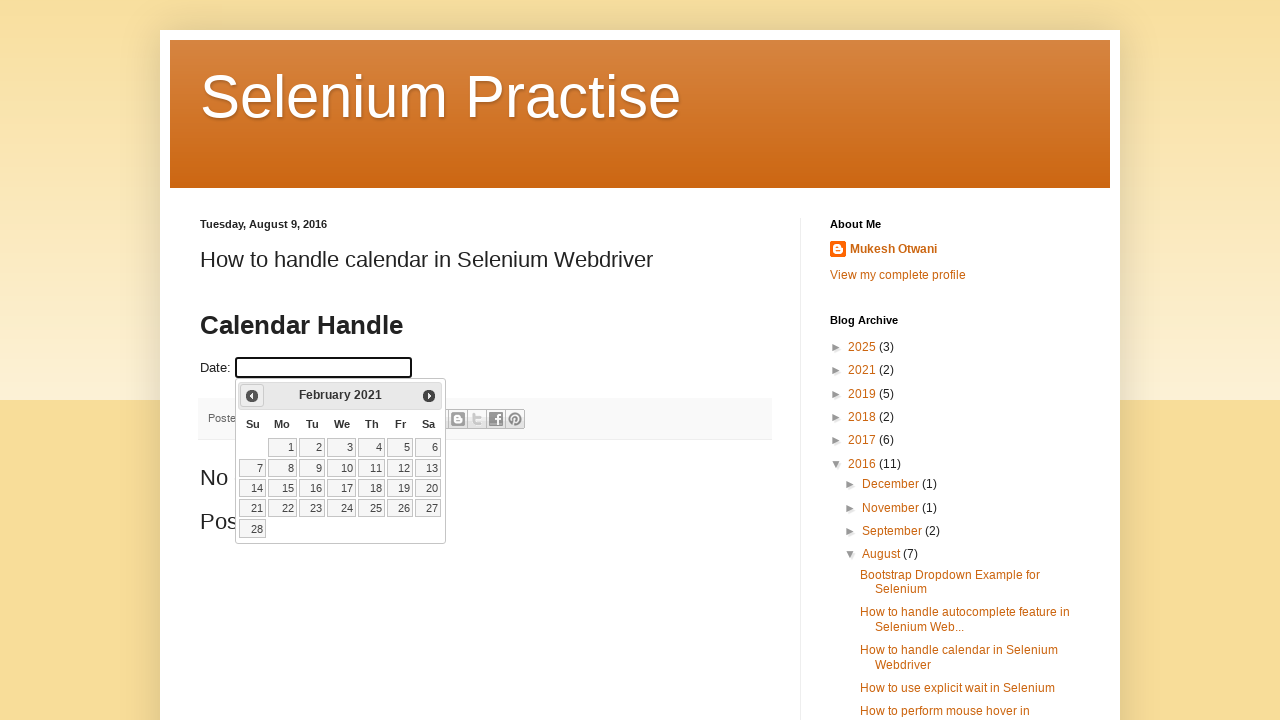

Clicked previous month button to navigate backwards at (252, 396) on .ui-datepicker-prev
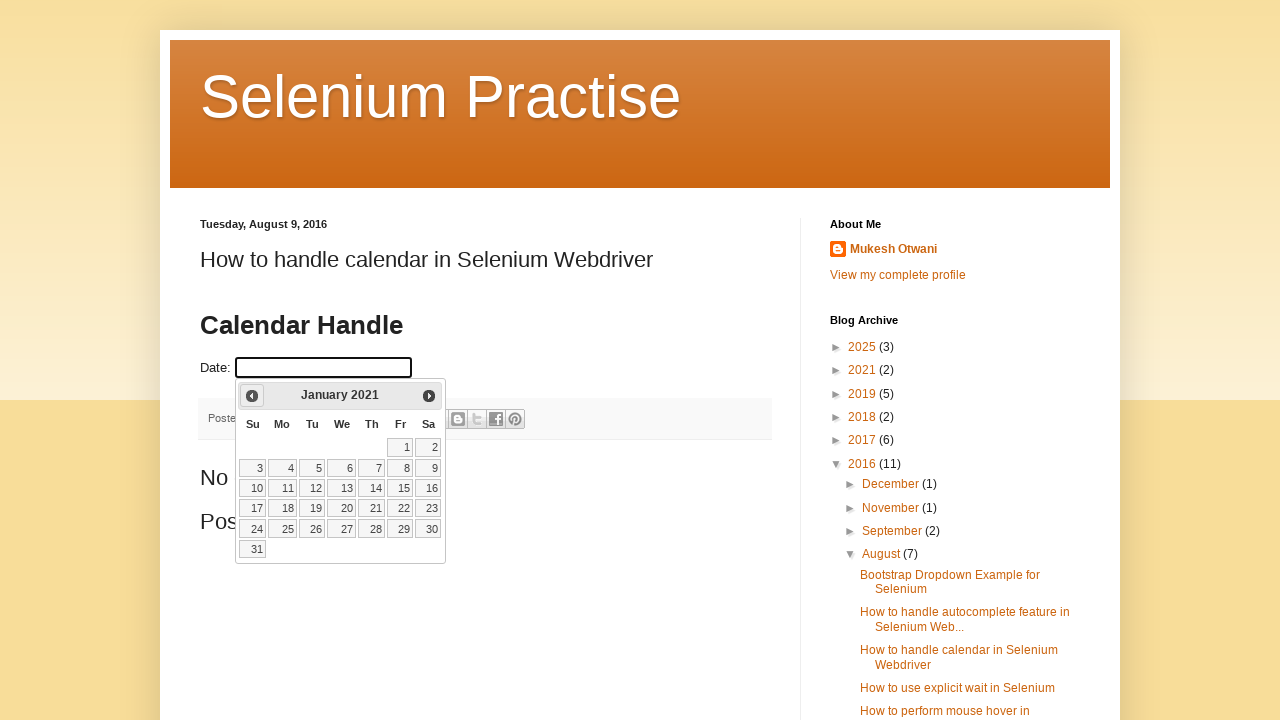

Updated calendar view to: January 2021
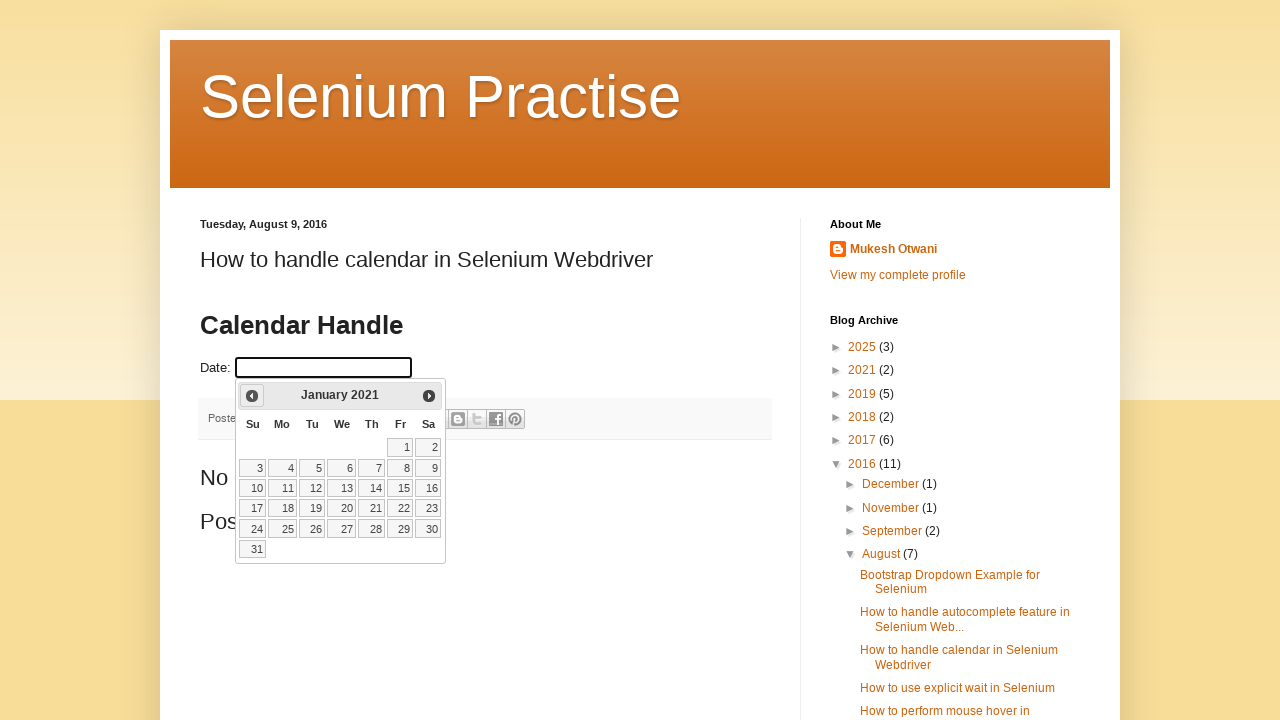

Clicked previous month button to navigate backwards at (252, 396) on .ui-datepicker-prev
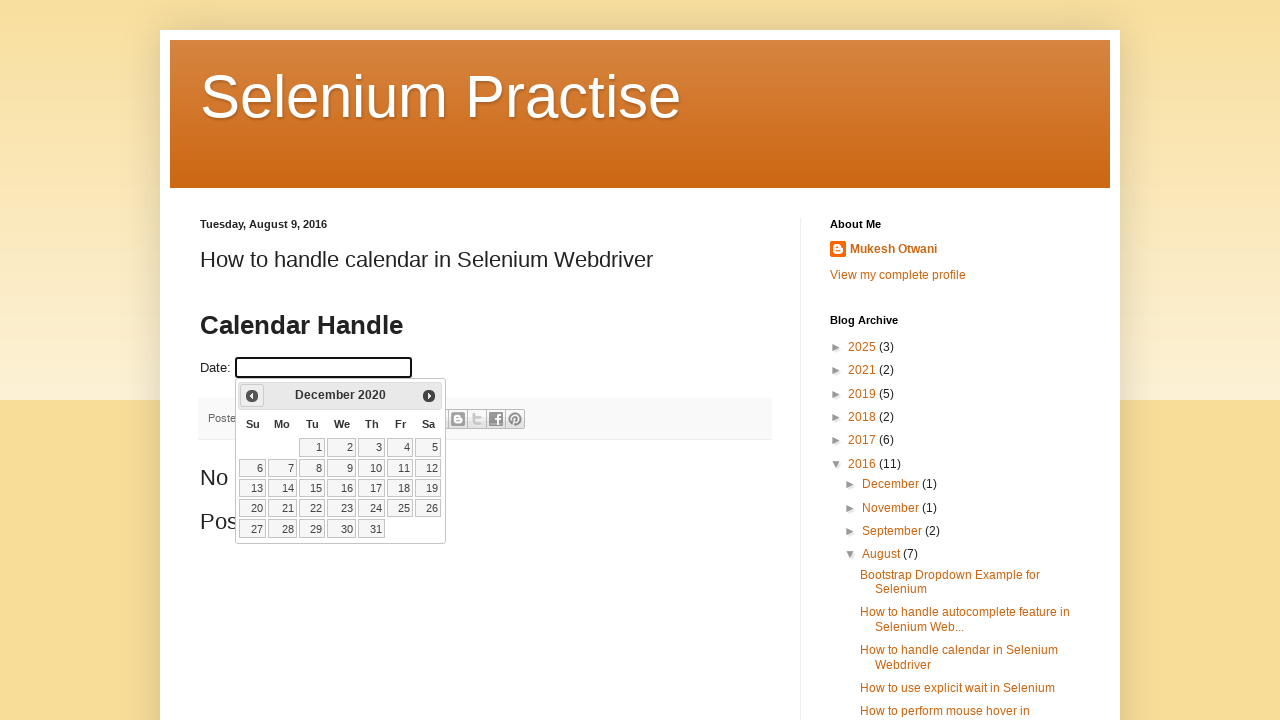

Updated calendar view to: December 2020
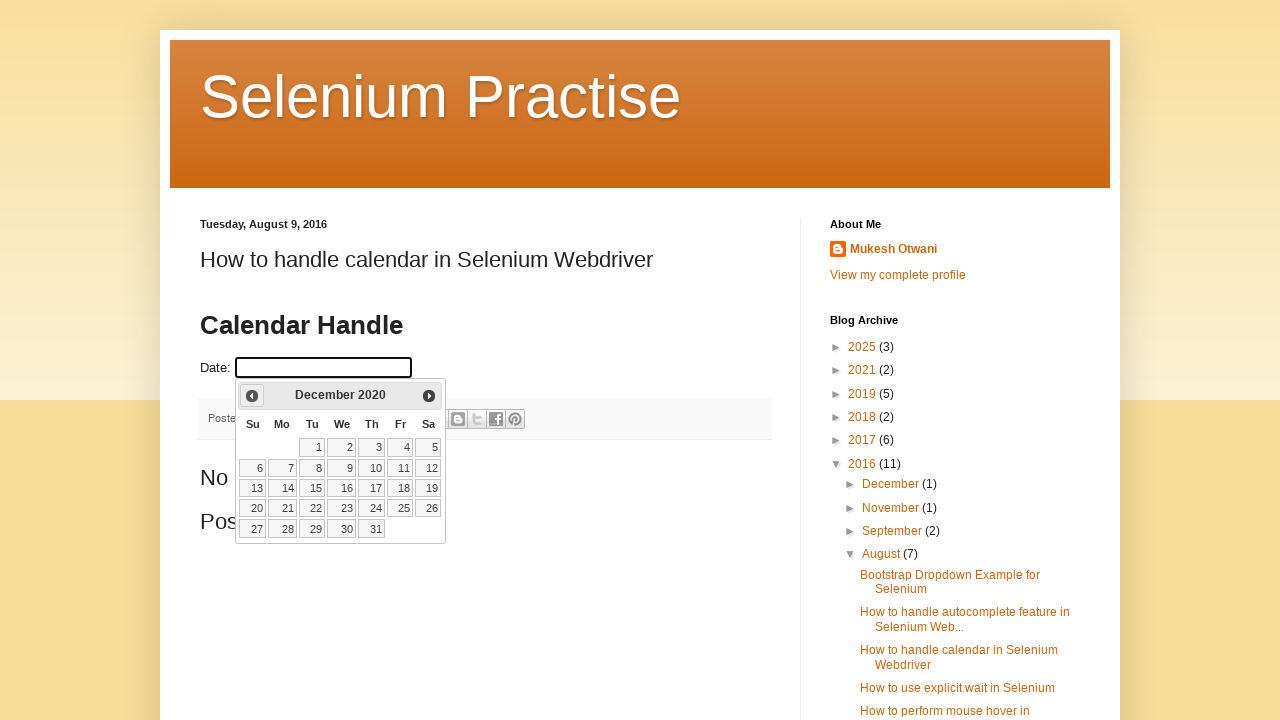

Clicked previous month button to navigate backwards at (252, 396) on .ui-datepicker-prev
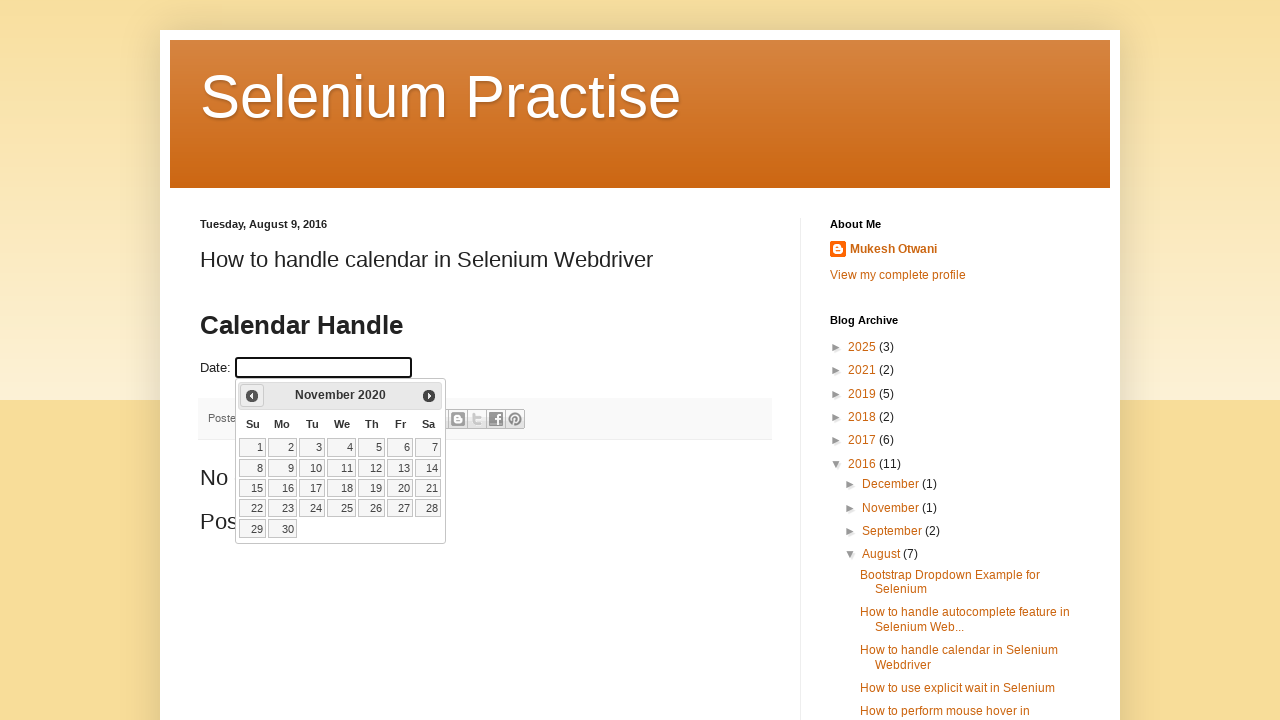

Updated calendar view to: November 2020
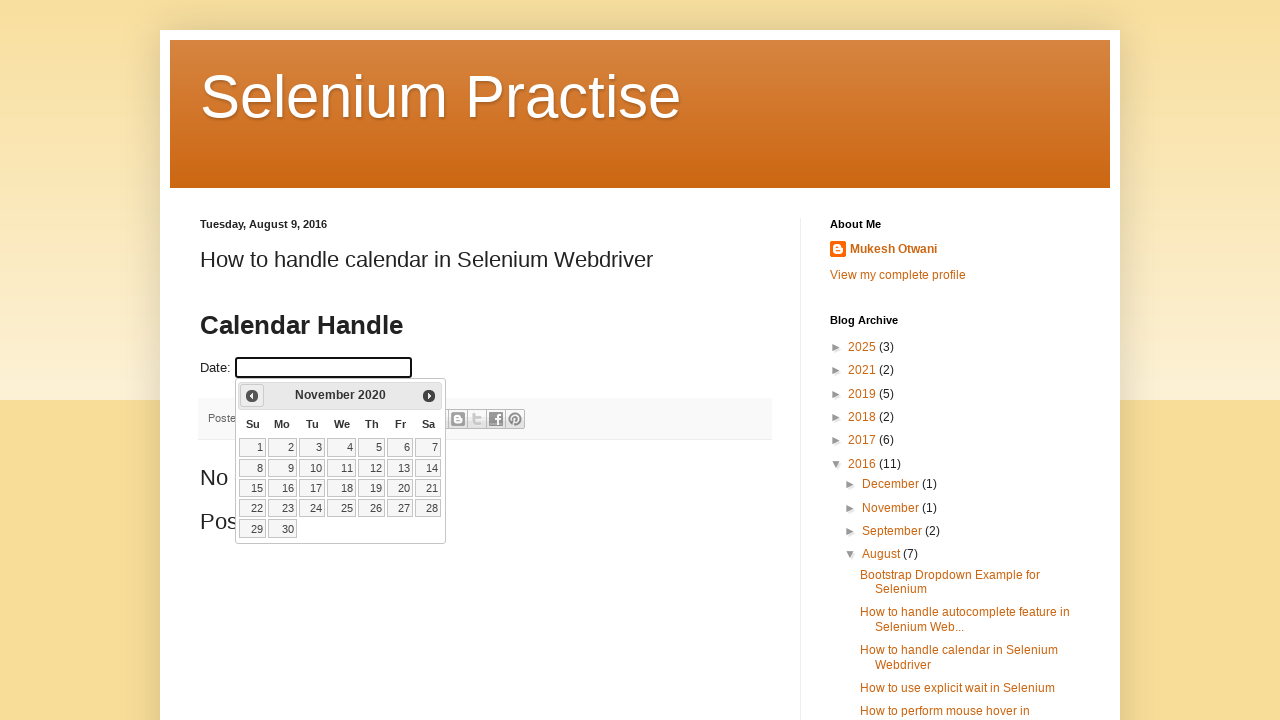

Clicked previous month button to navigate backwards at (252, 396) on .ui-datepicker-prev
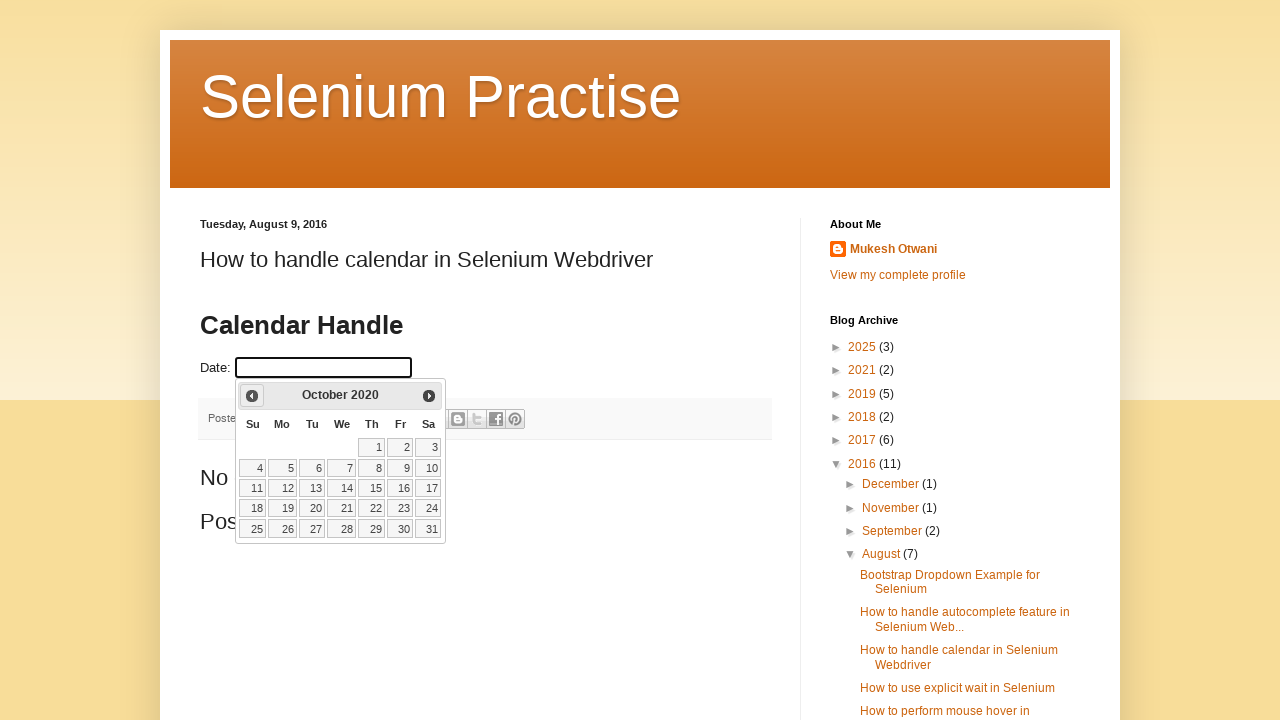

Updated calendar view to: October 2020
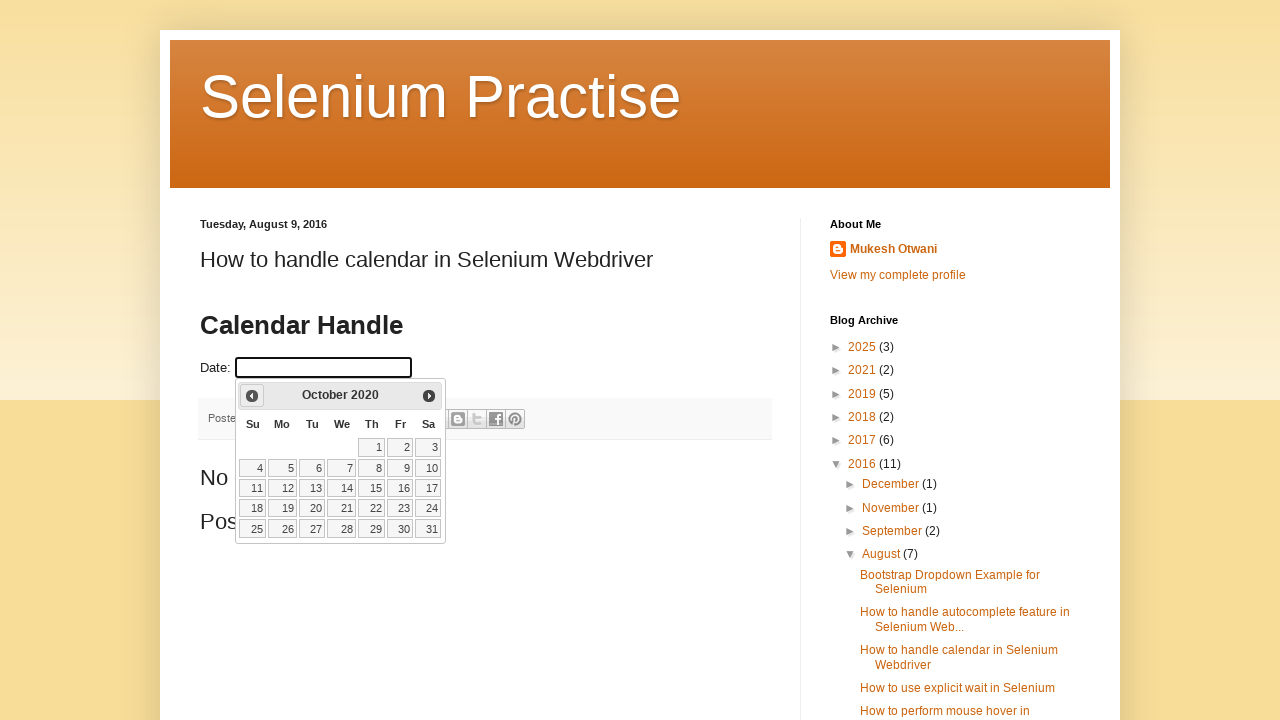

Clicked previous month button to navigate backwards at (252, 396) on .ui-datepicker-prev
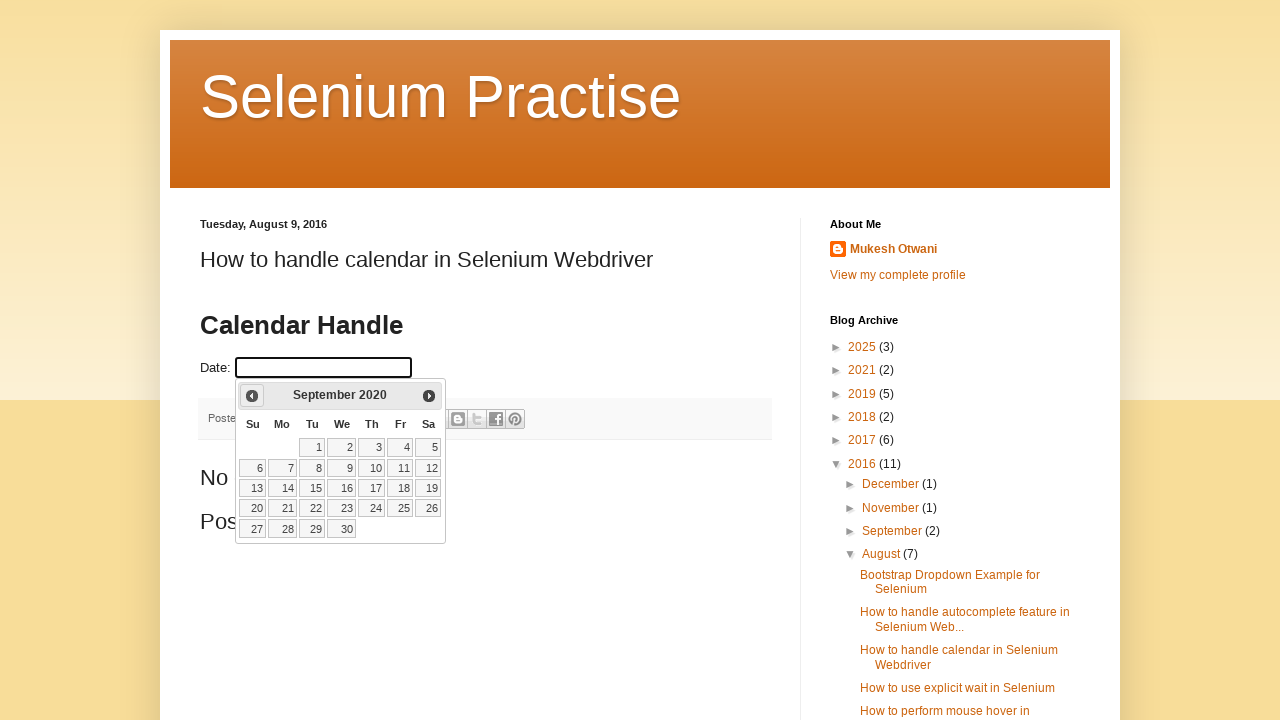

Updated calendar view to: September 2020
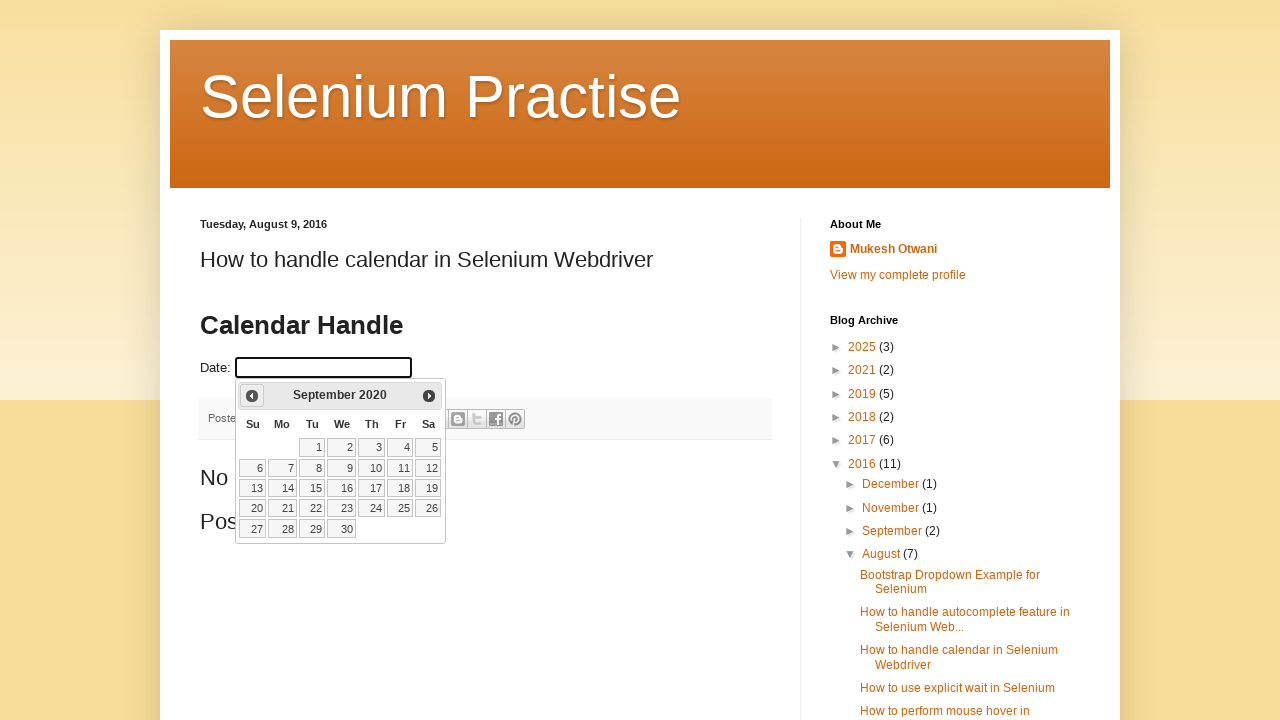

Clicked previous month button to navigate backwards at (252, 396) on .ui-datepicker-prev
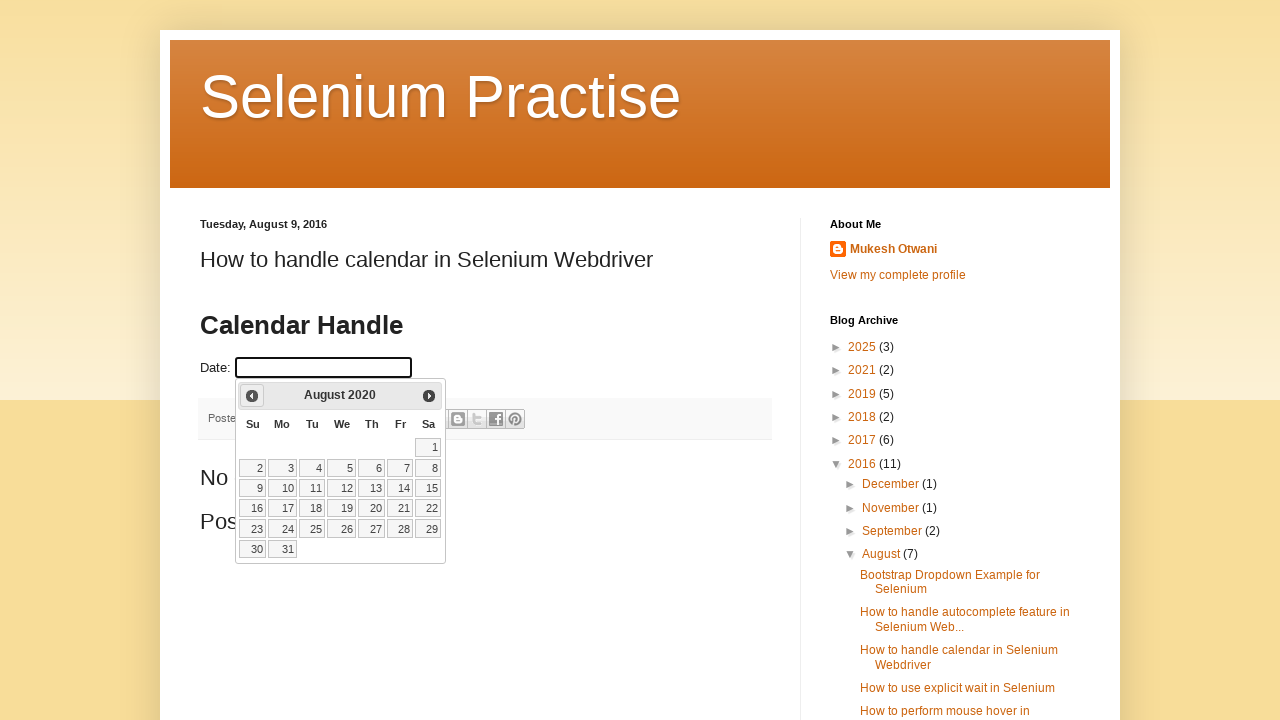

Updated calendar view to: August 2020
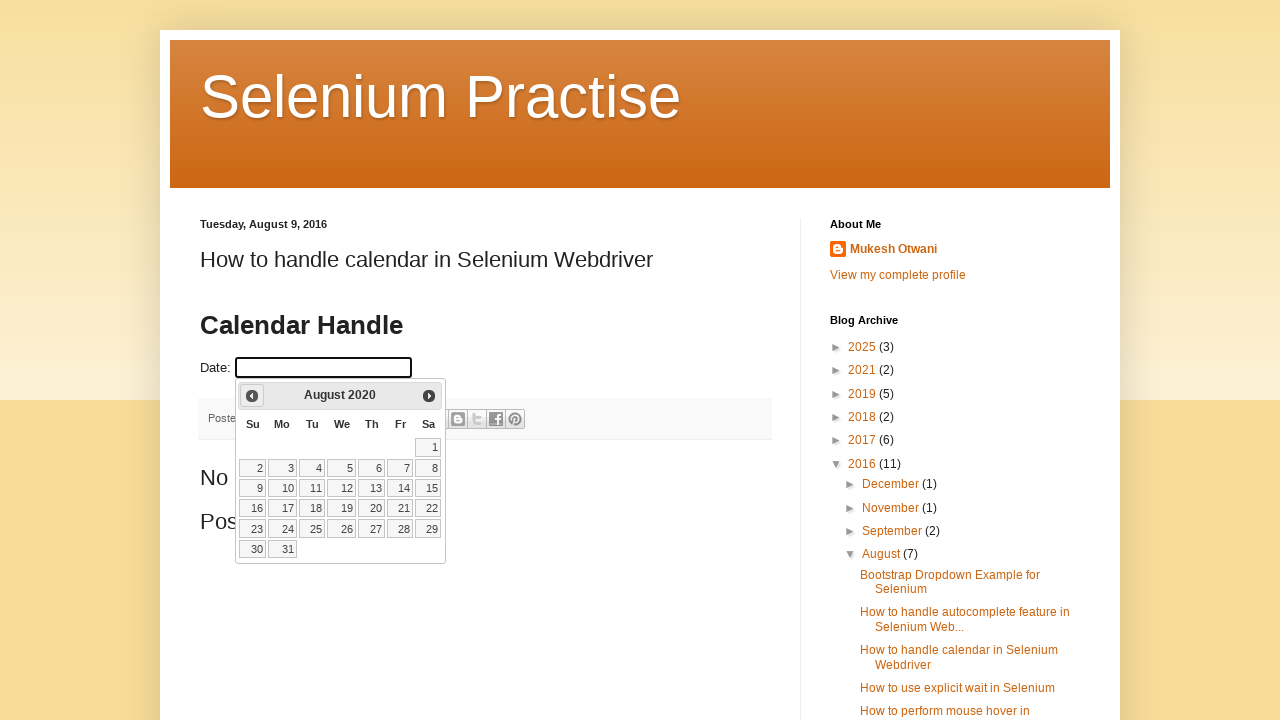

Clicked previous month button to navigate backwards at (252, 396) on .ui-datepicker-prev
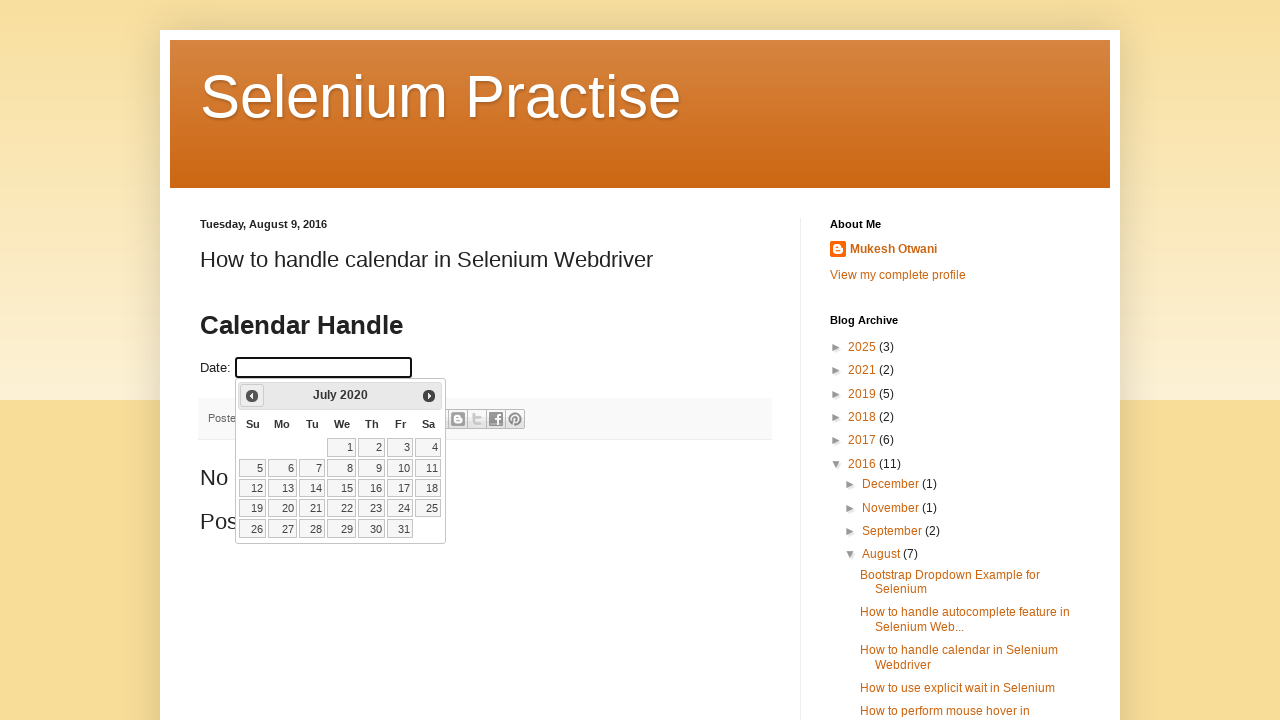

Updated calendar view to: July 2020
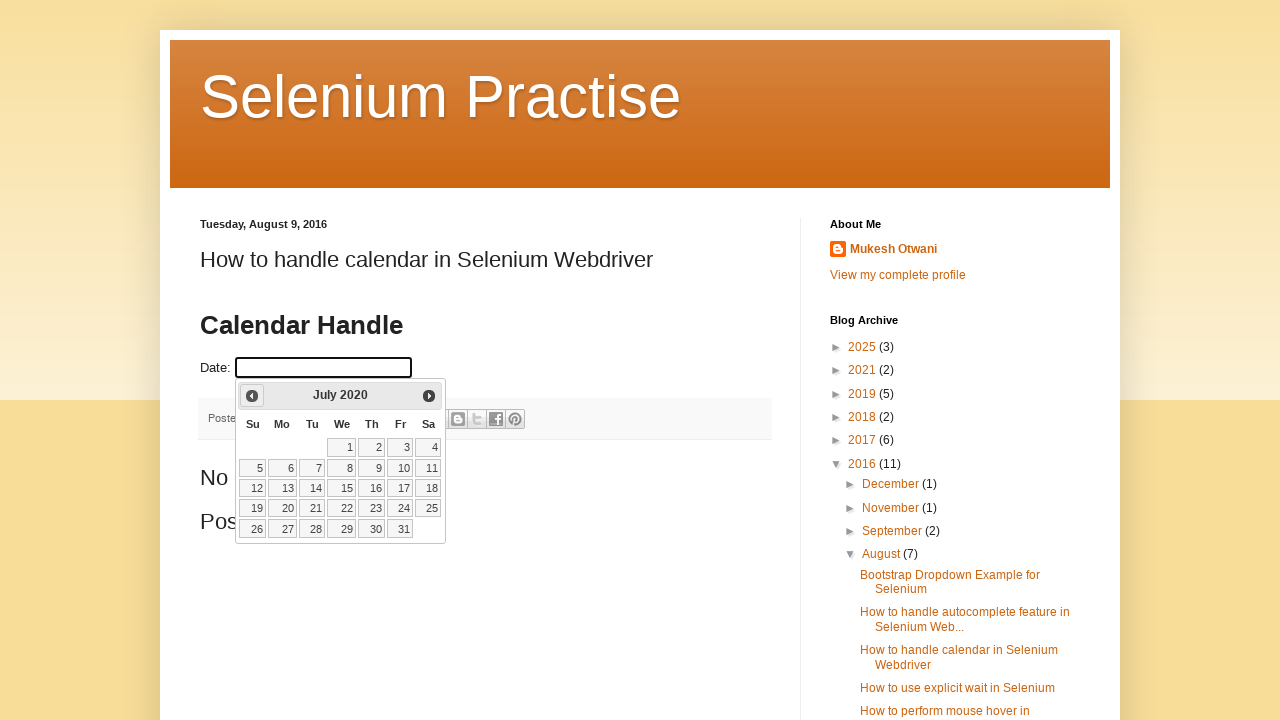

Clicked previous month button to navigate backwards at (252, 396) on .ui-datepicker-prev
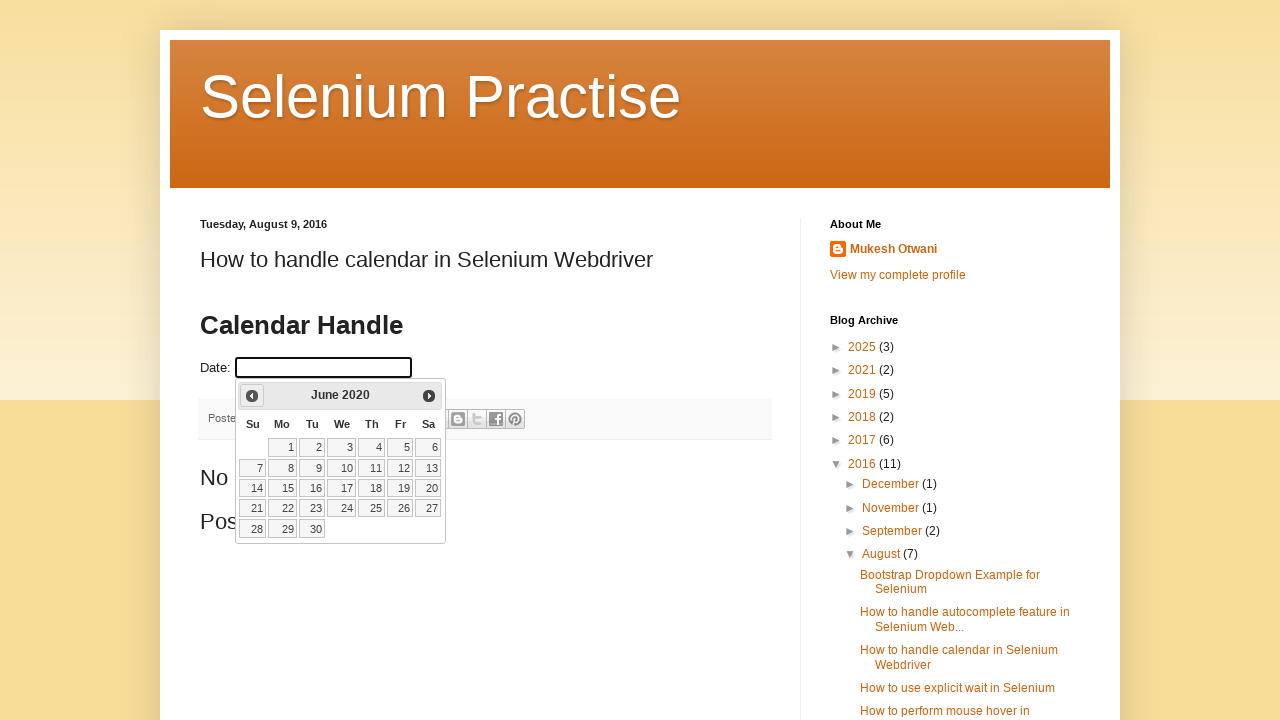

Updated calendar view to: June 2020
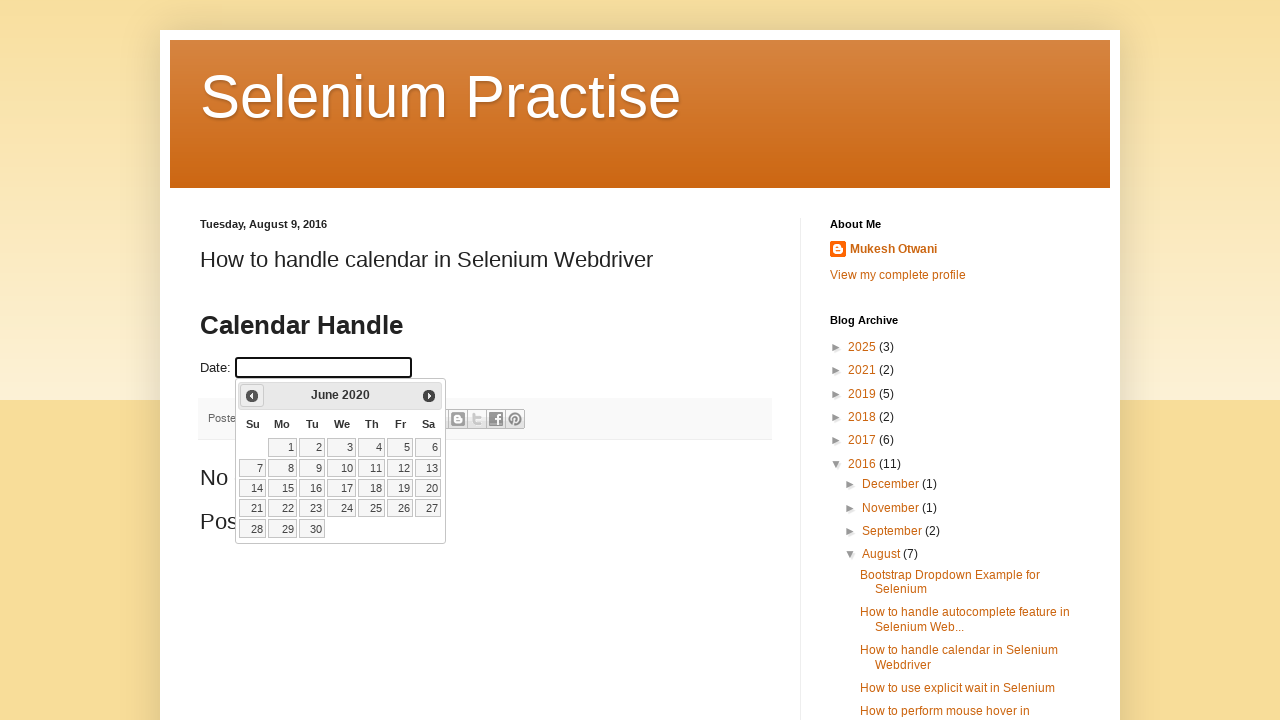

Clicked previous month button to navigate backwards at (252, 396) on .ui-datepicker-prev
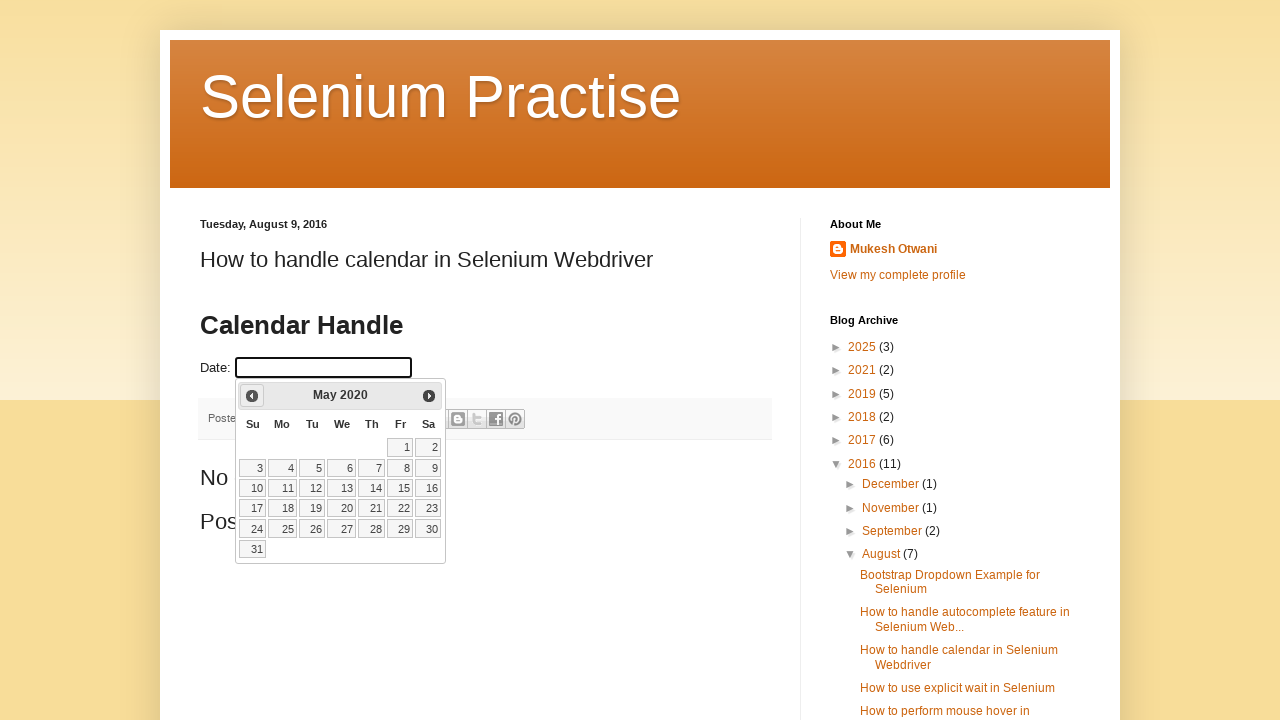

Updated calendar view to: May 2020
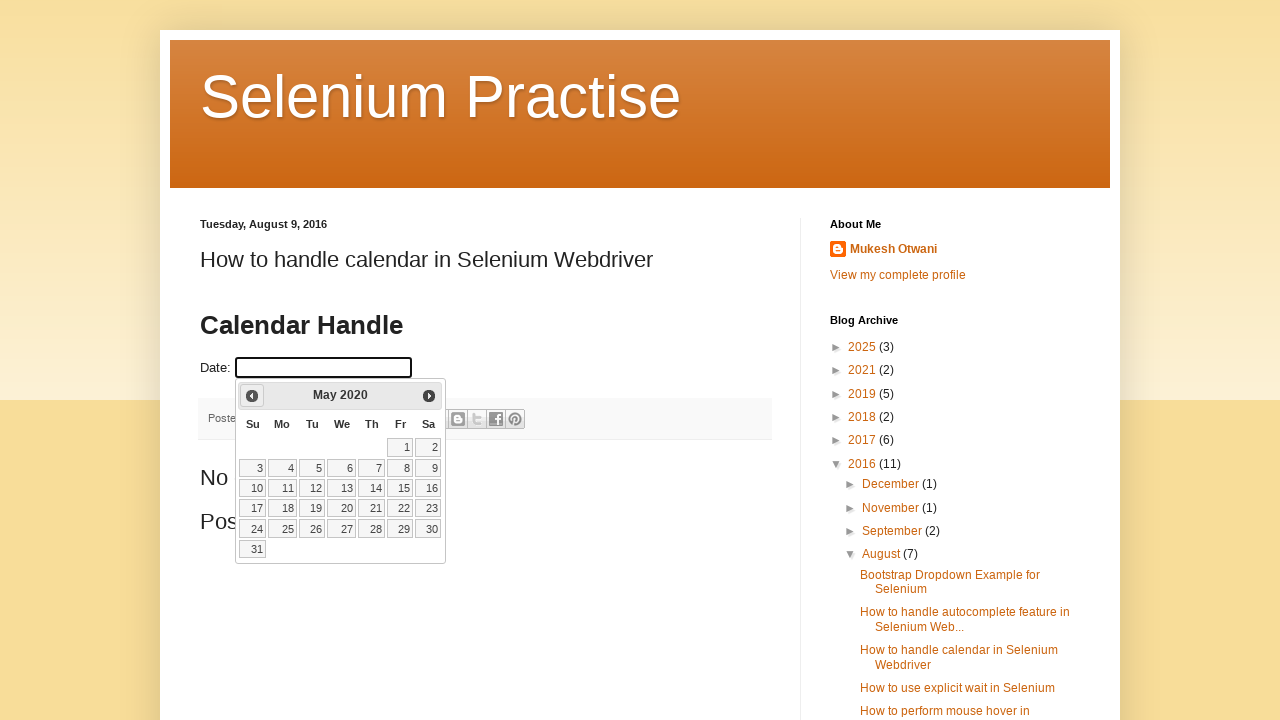

Clicked previous month button to navigate backwards at (252, 396) on .ui-datepicker-prev
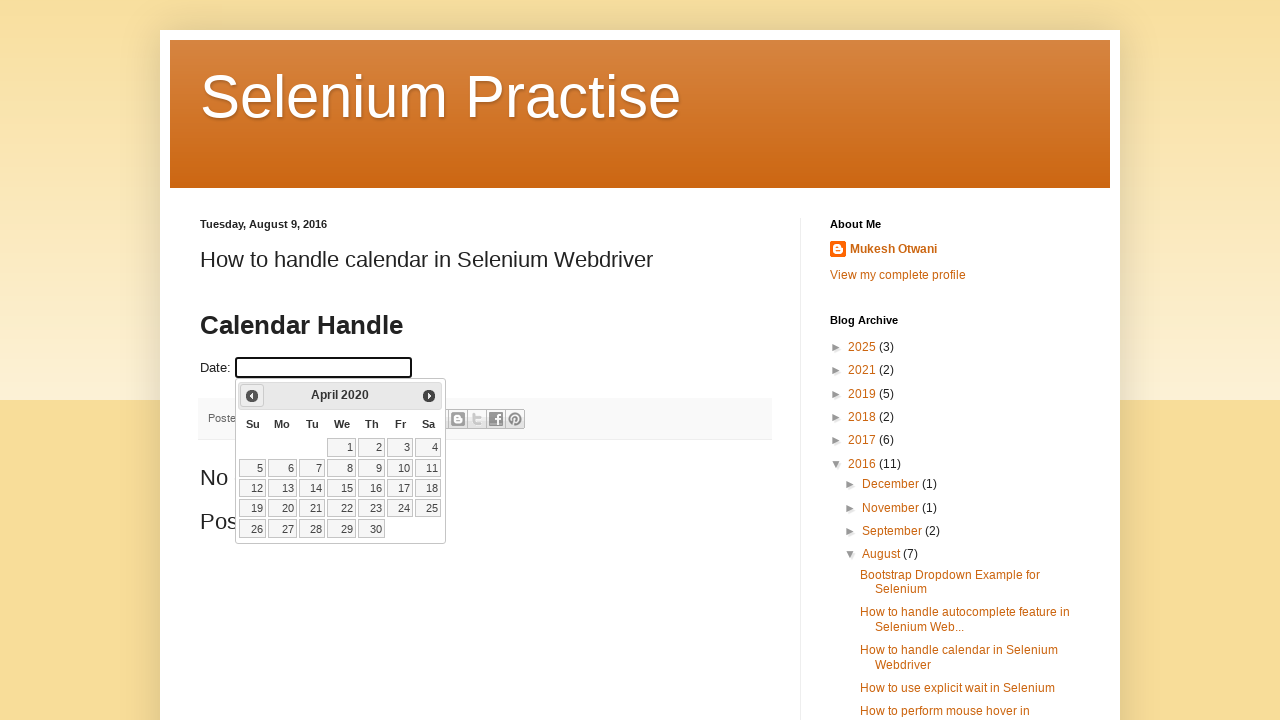

Updated calendar view to: April 2020
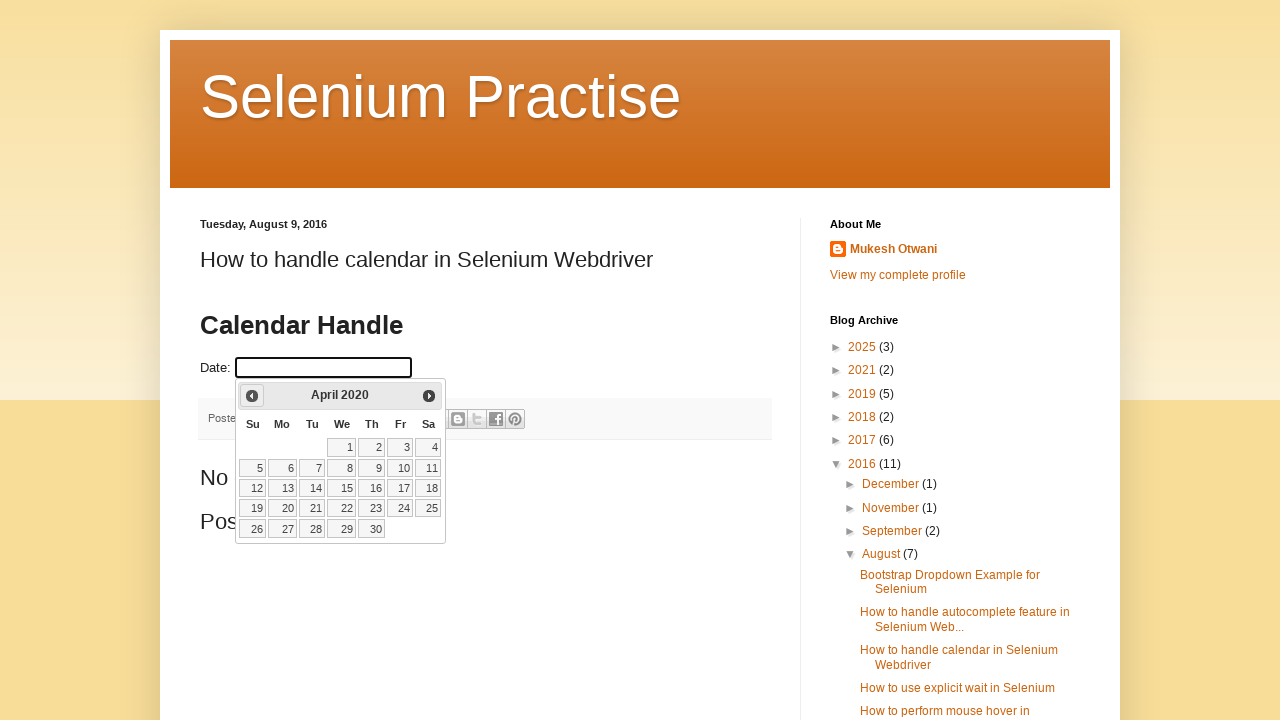

Clicked previous month button to navigate backwards at (252, 396) on .ui-datepicker-prev
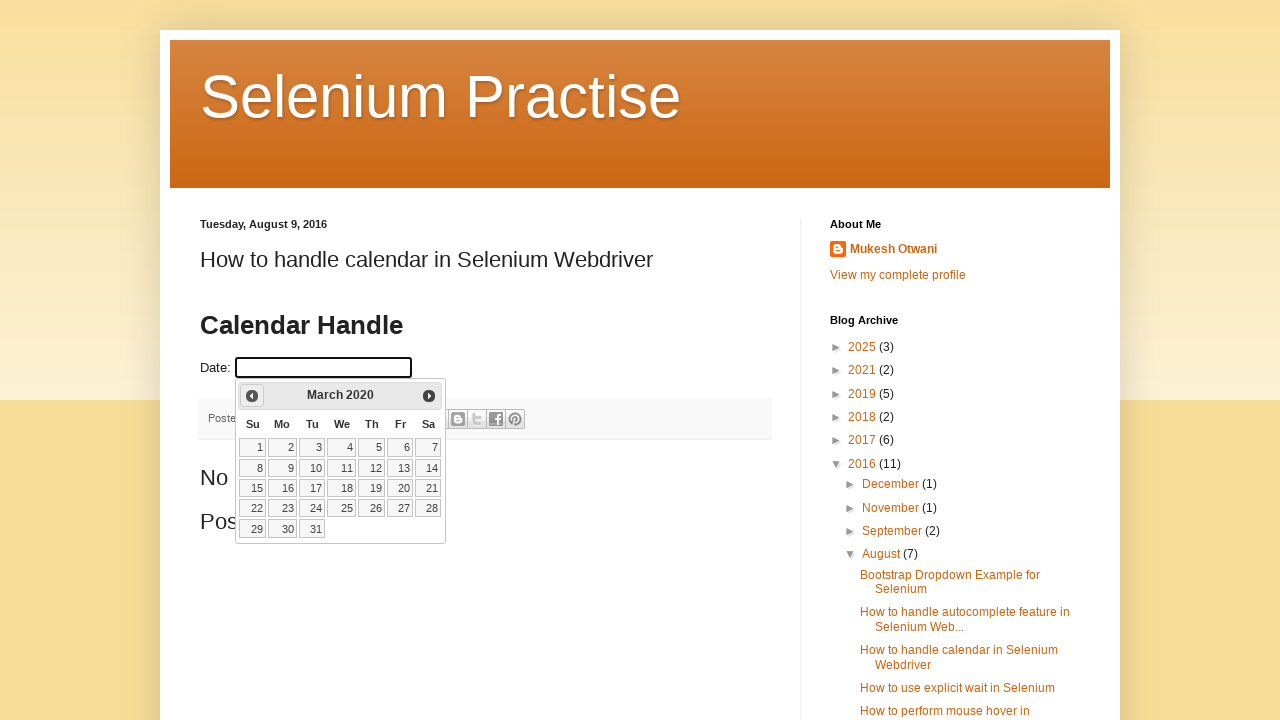

Updated calendar view to: March 2020
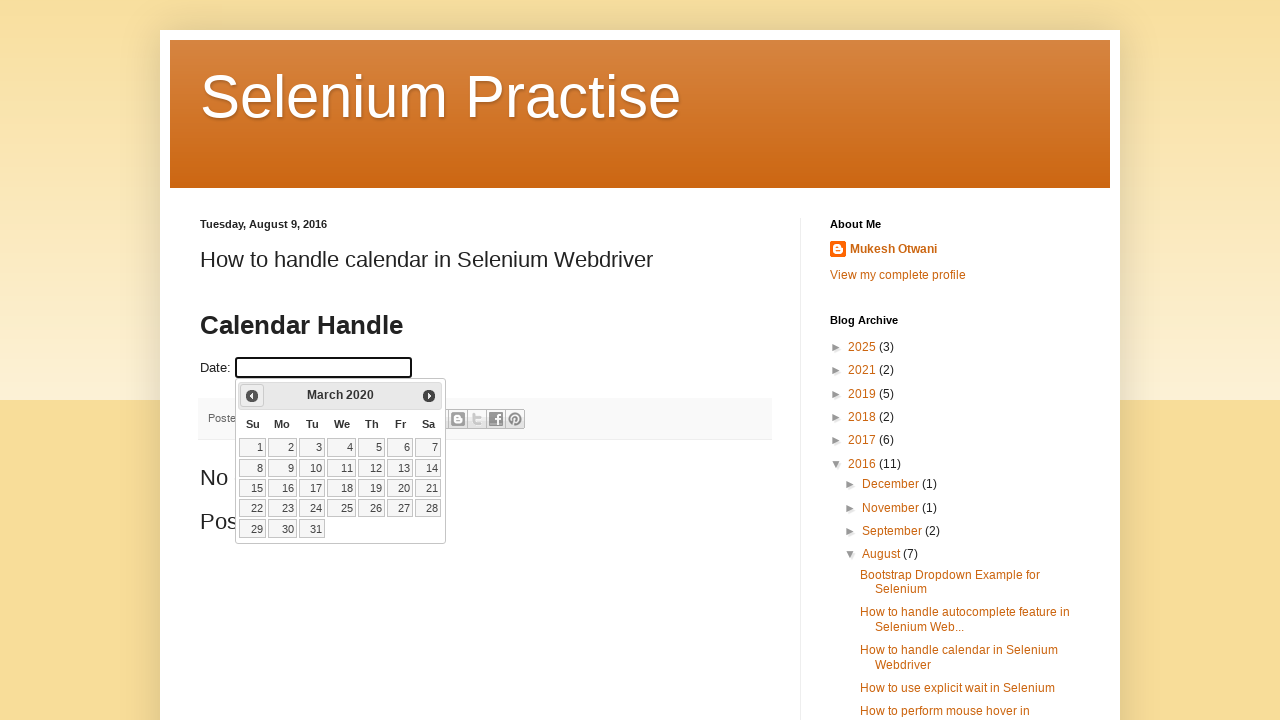

Clicked previous month button to navigate backwards at (252, 396) on .ui-datepicker-prev
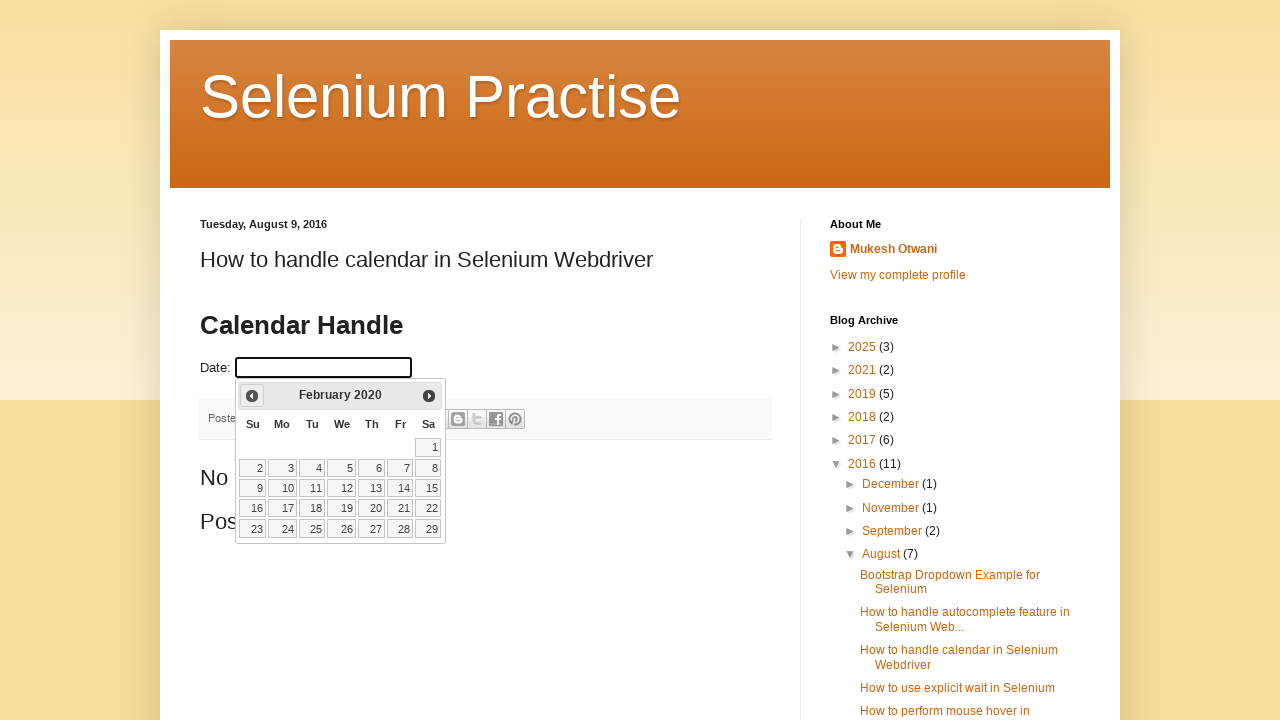

Updated calendar view to: February 2020
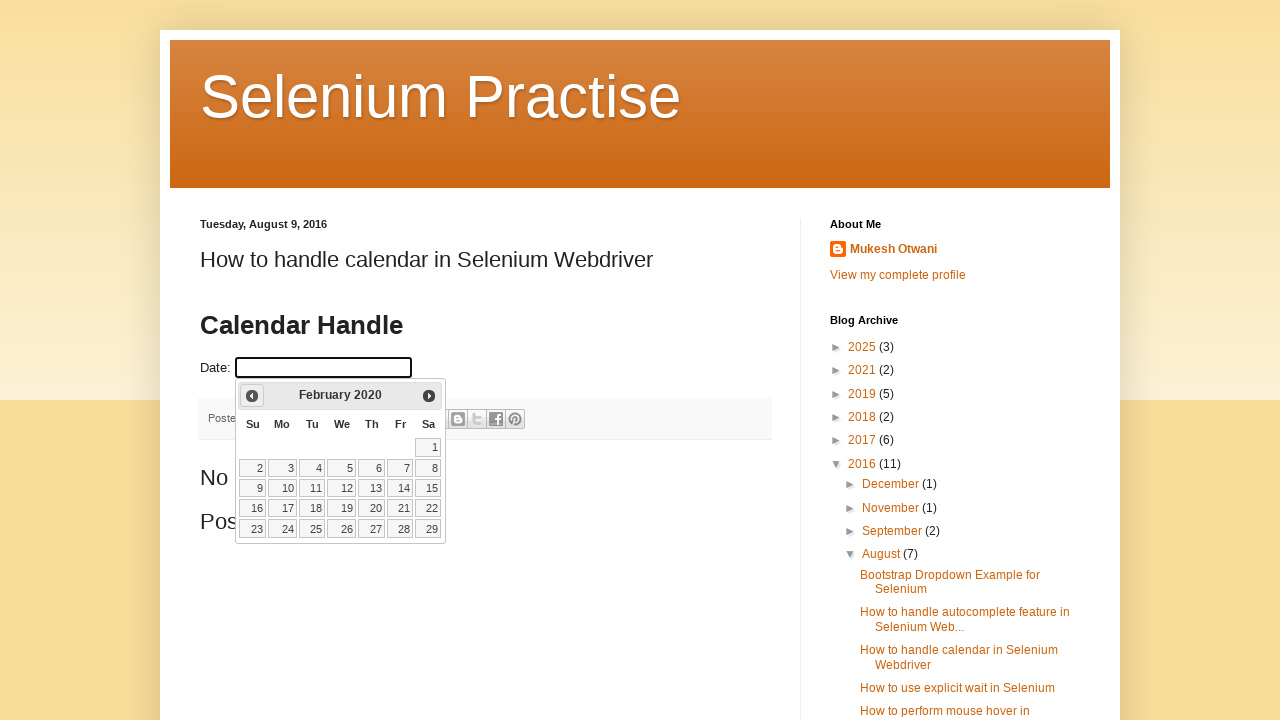

Clicked previous month button to navigate backwards at (252, 396) on .ui-datepicker-prev
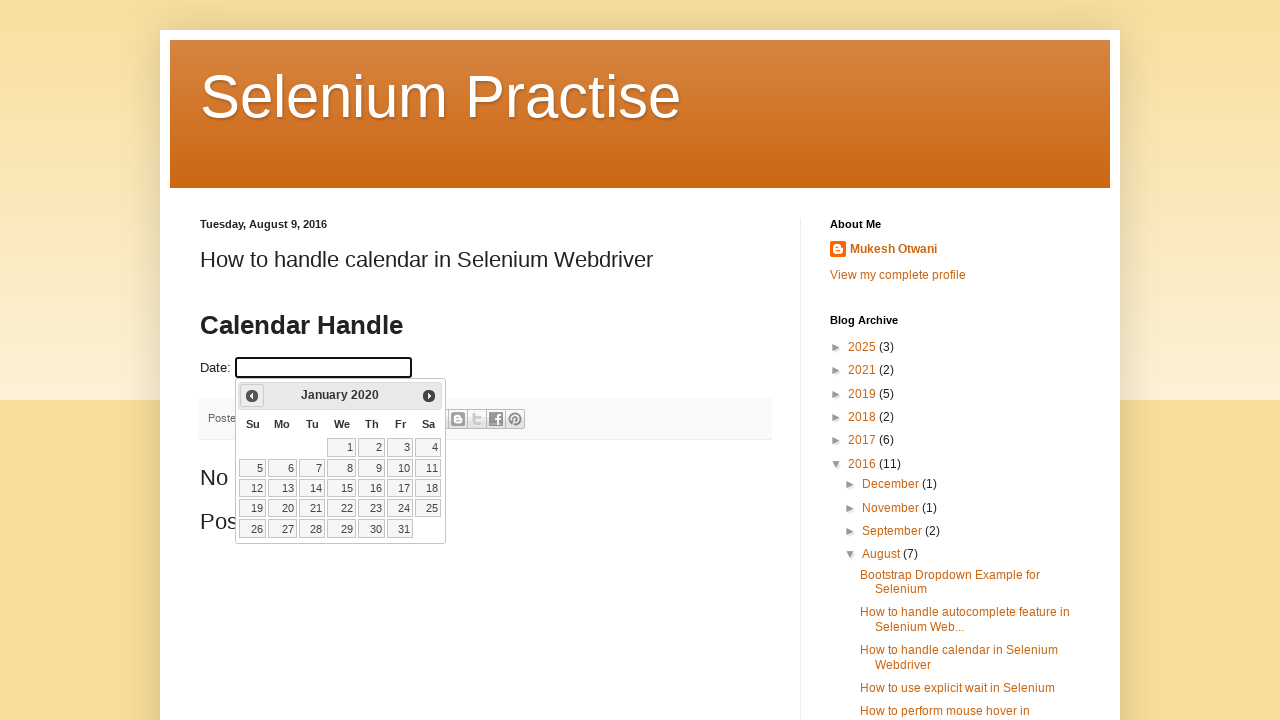

Updated calendar view to: January 2020
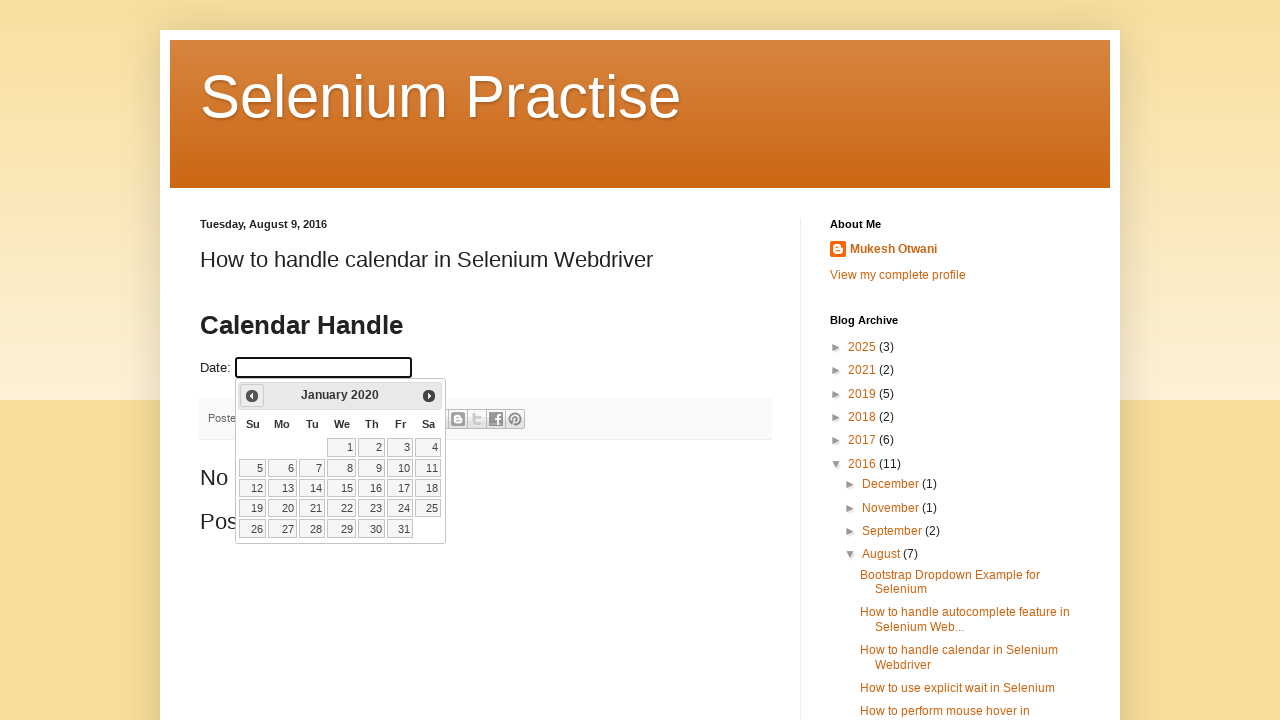

Clicked previous month button to navigate backwards at (252, 396) on .ui-datepicker-prev
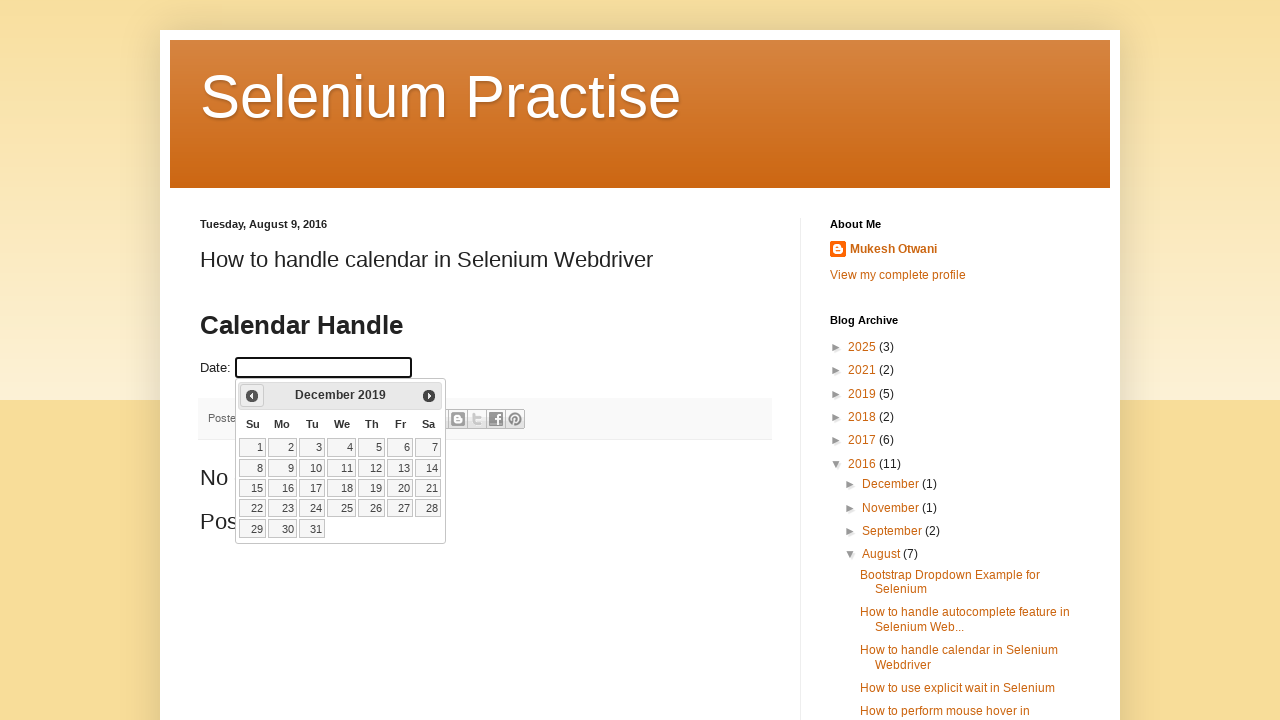

Updated calendar view to: December 2019
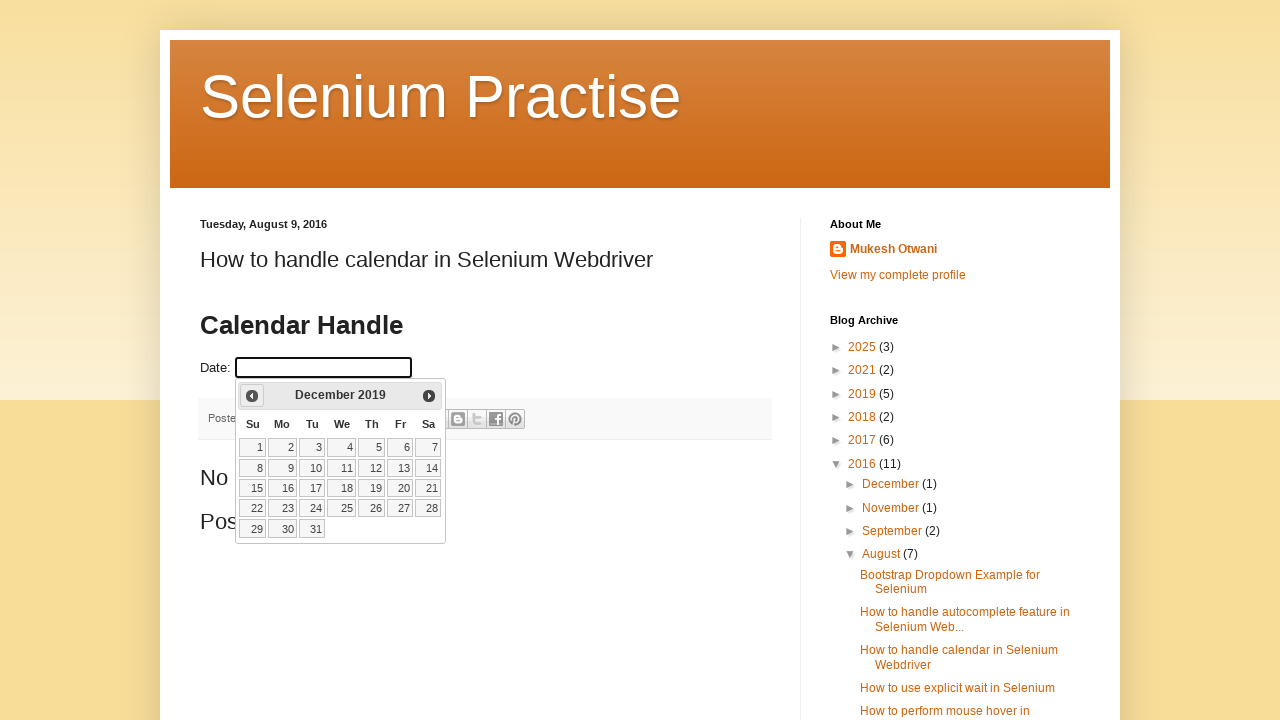

Clicked previous month button to navigate backwards at (252, 396) on .ui-datepicker-prev
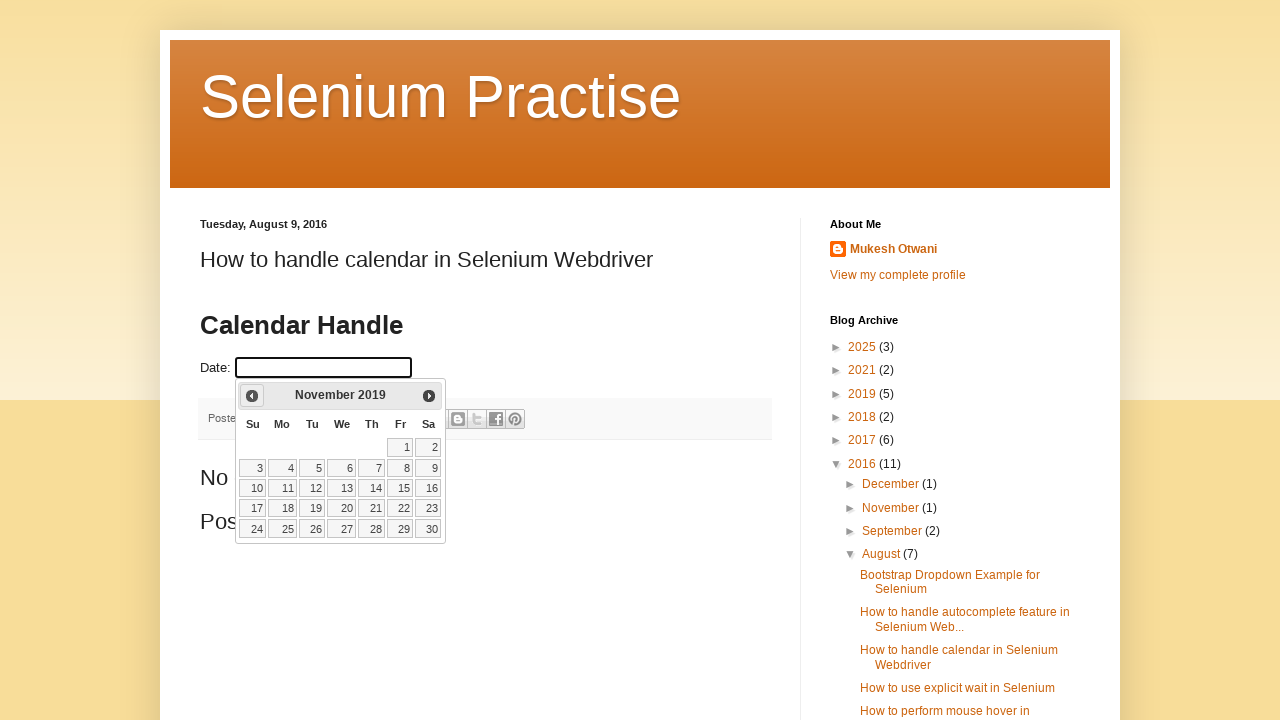

Updated calendar view to: November 2019
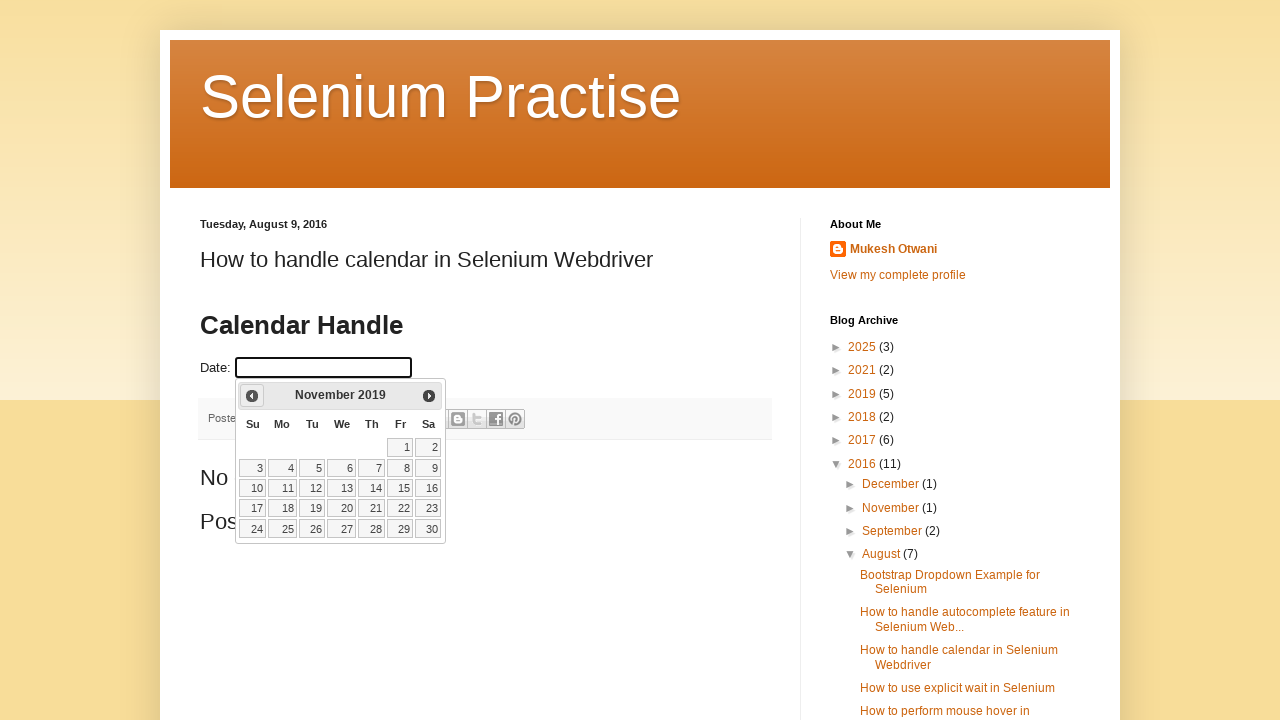

Clicked previous month button to navigate backwards at (252, 396) on .ui-datepicker-prev
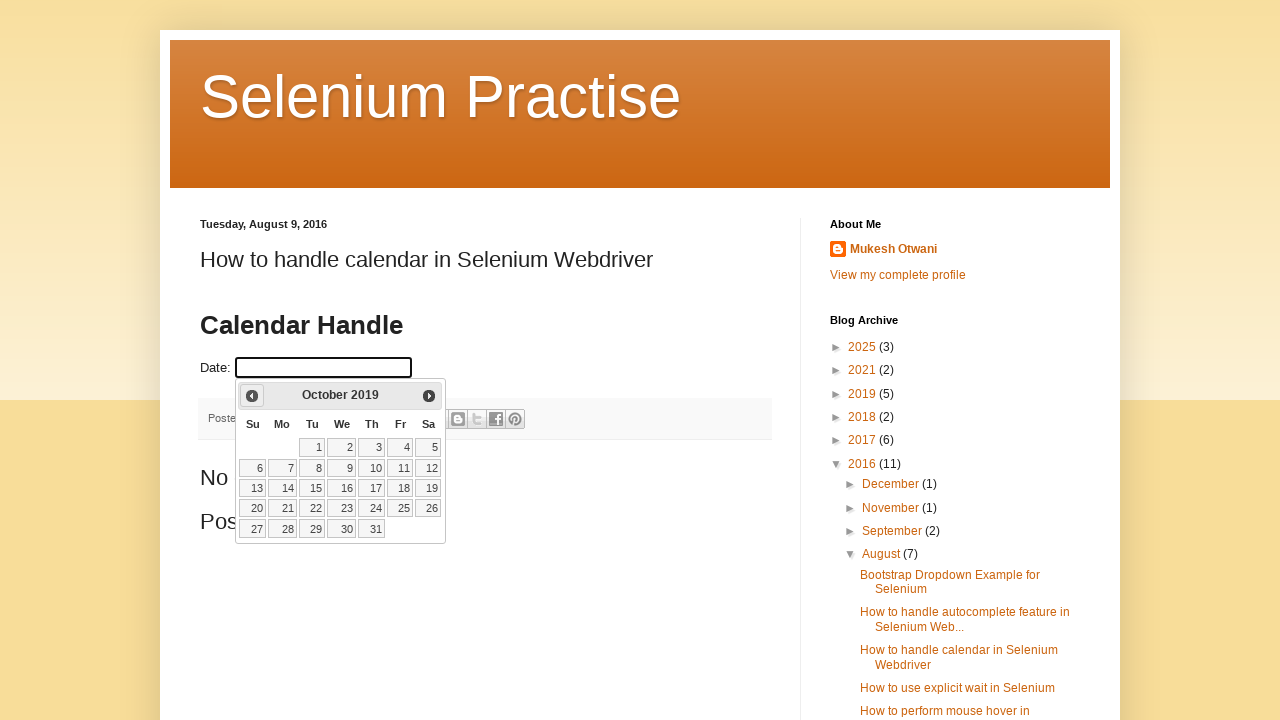

Updated calendar view to: October 2019
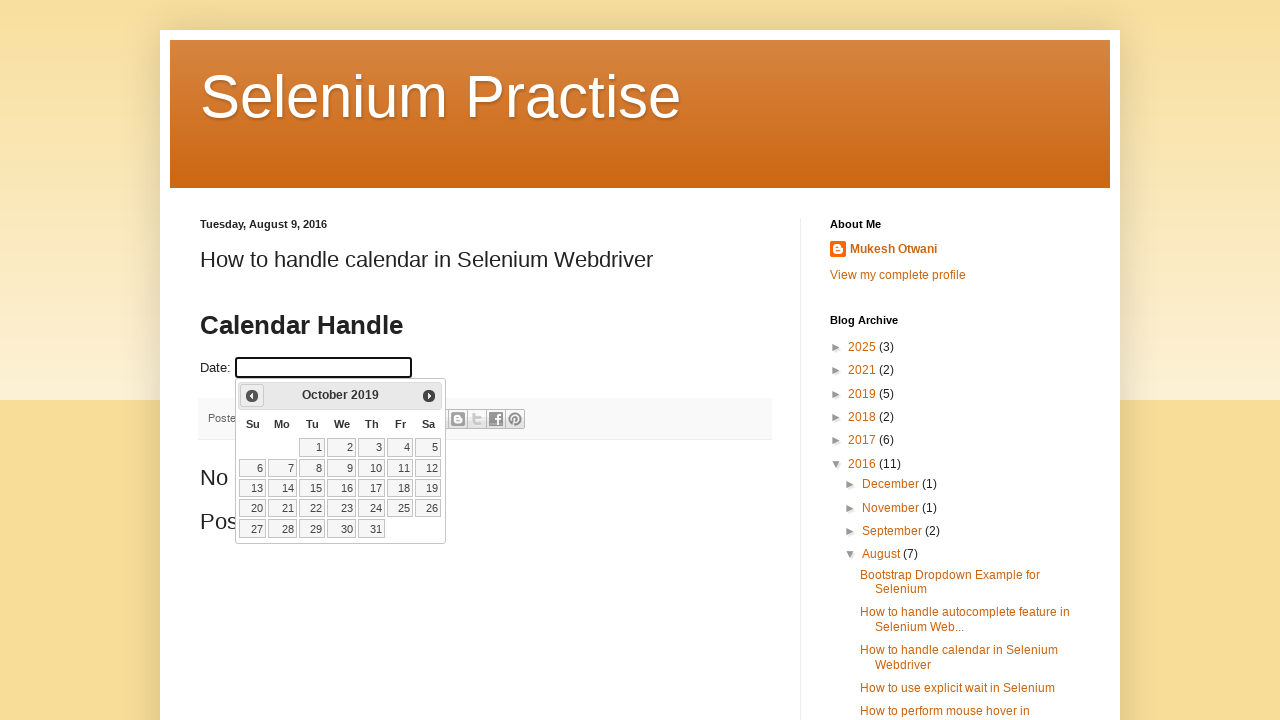

Clicked previous month button to navigate backwards at (252, 396) on .ui-datepicker-prev
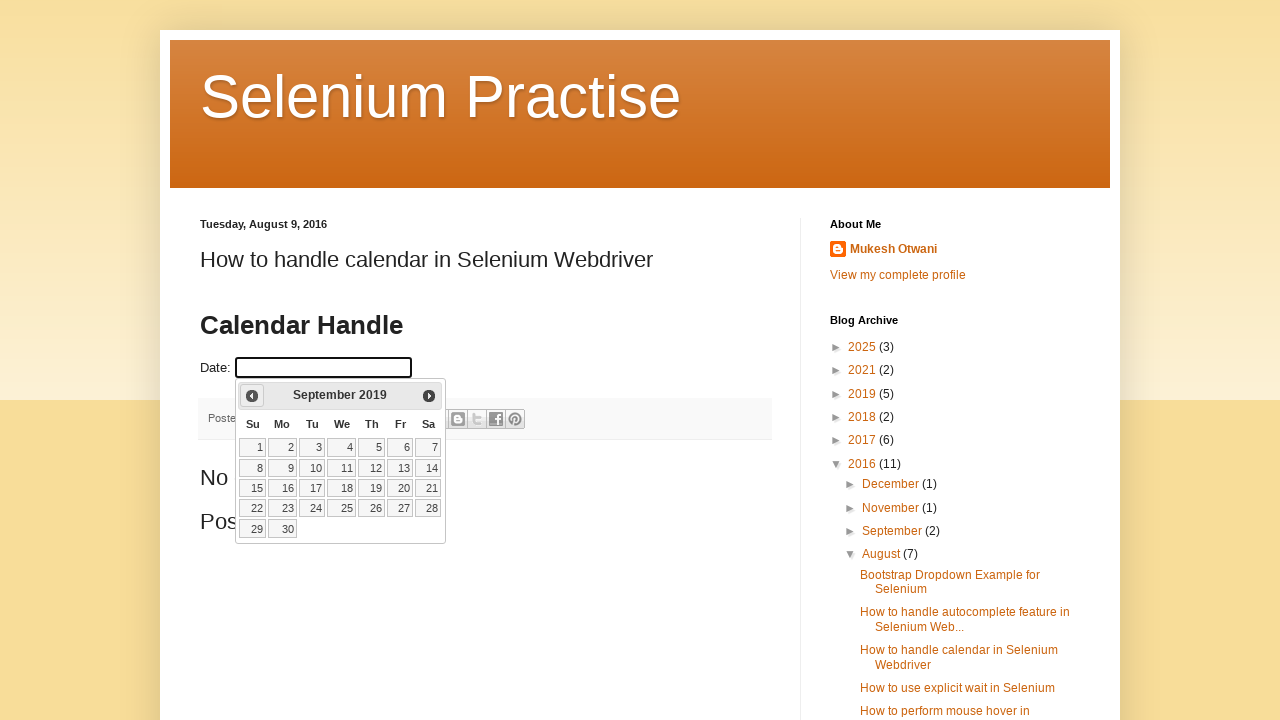

Updated calendar view to: September 2019
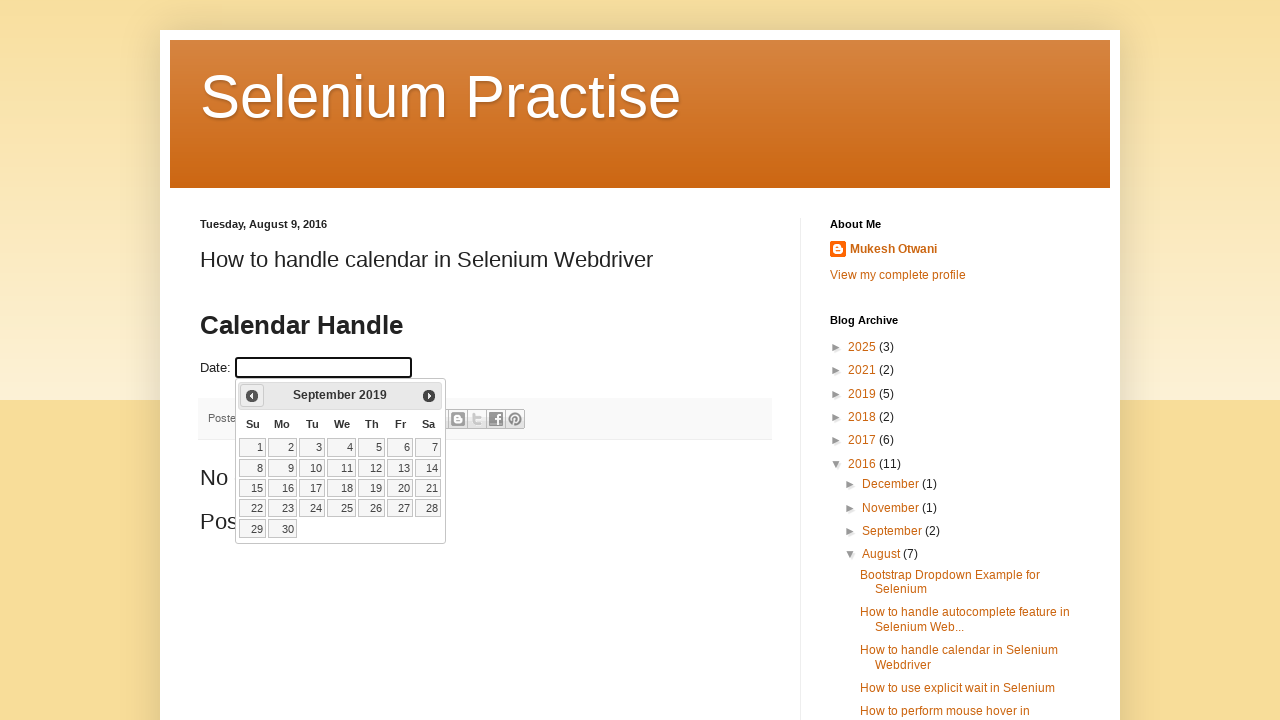

Clicked previous month button to navigate backwards at (252, 396) on .ui-datepicker-prev
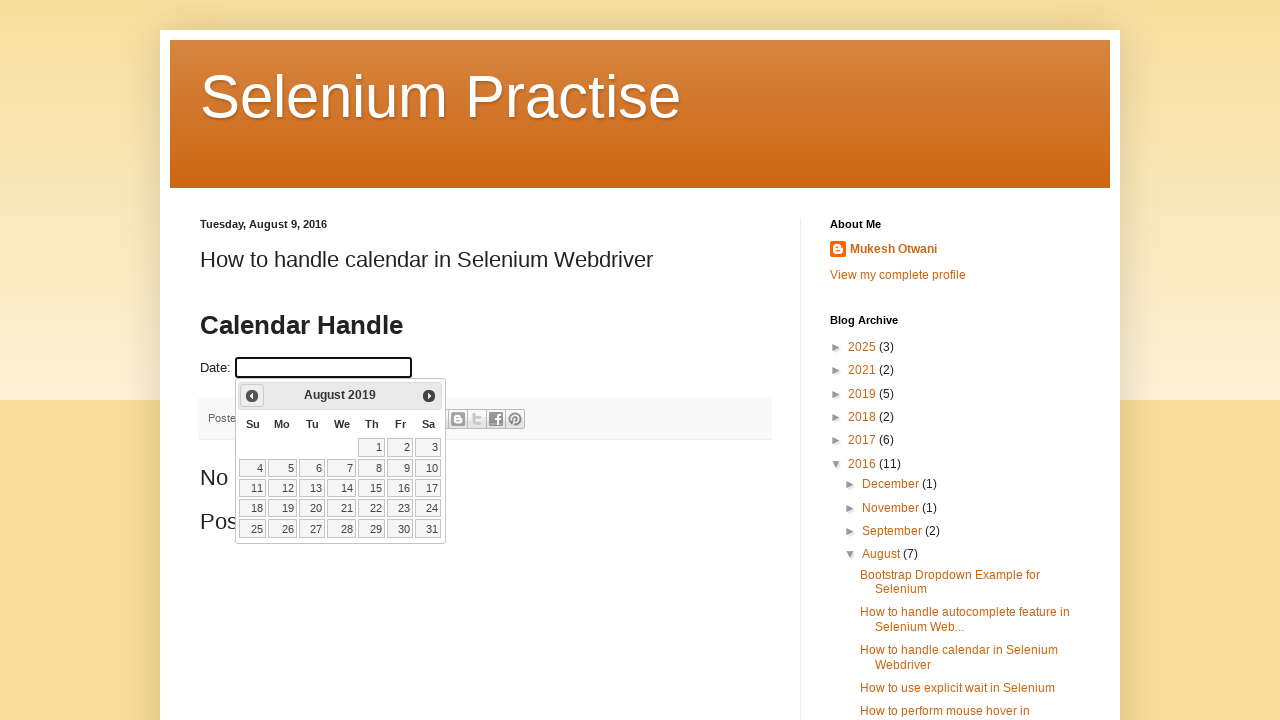

Updated calendar view to: August 2019
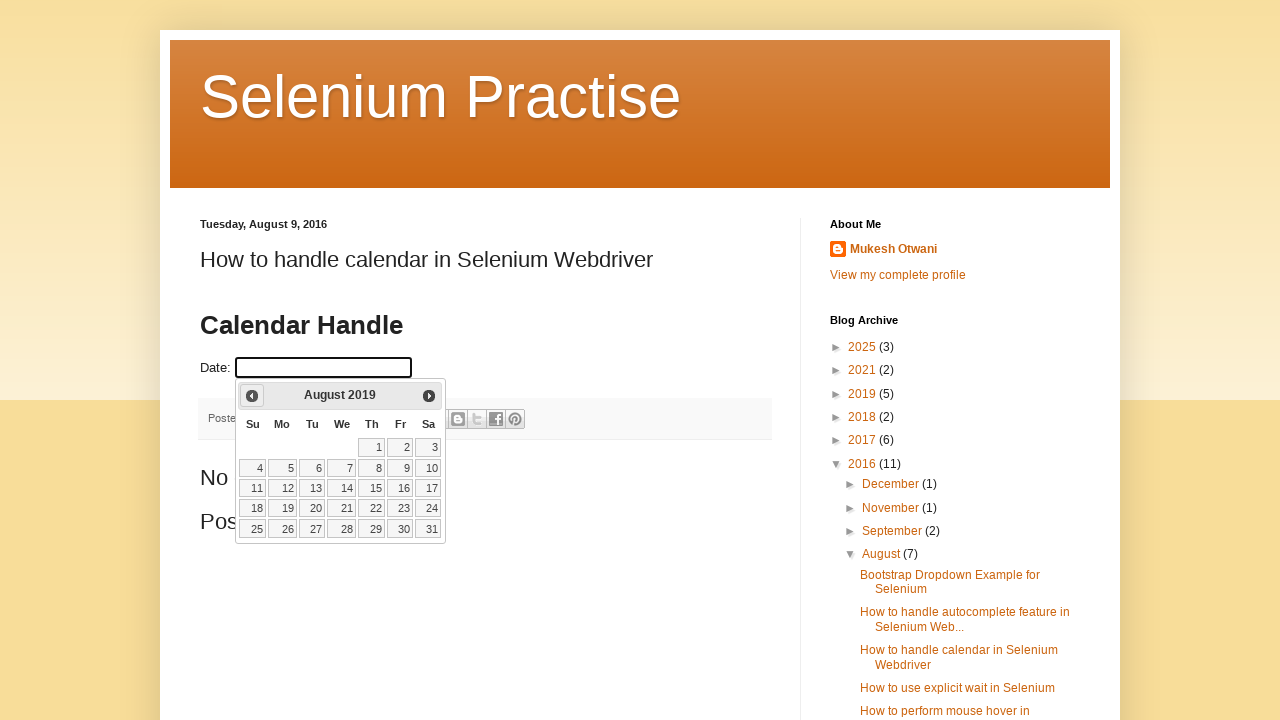

Clicked previous month button to navigate backwards at (252, 396) on .ui-datepicker-prev
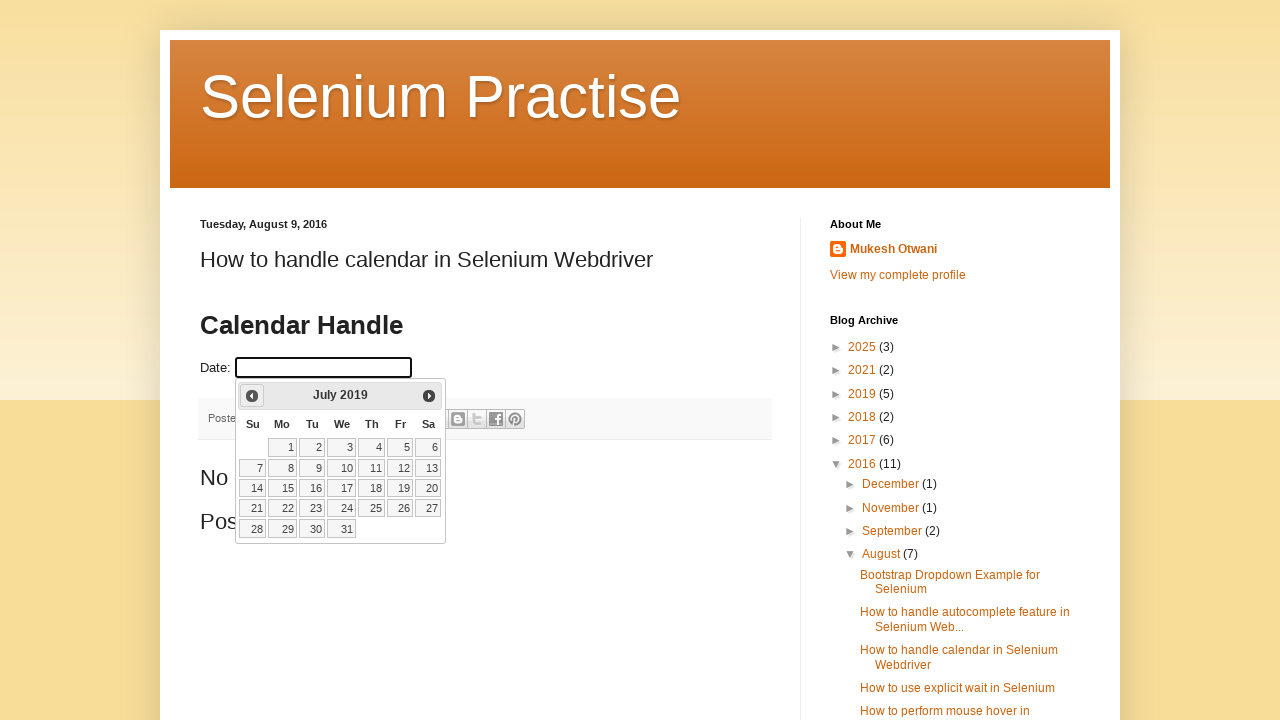

Updated calendar view to: July 2019
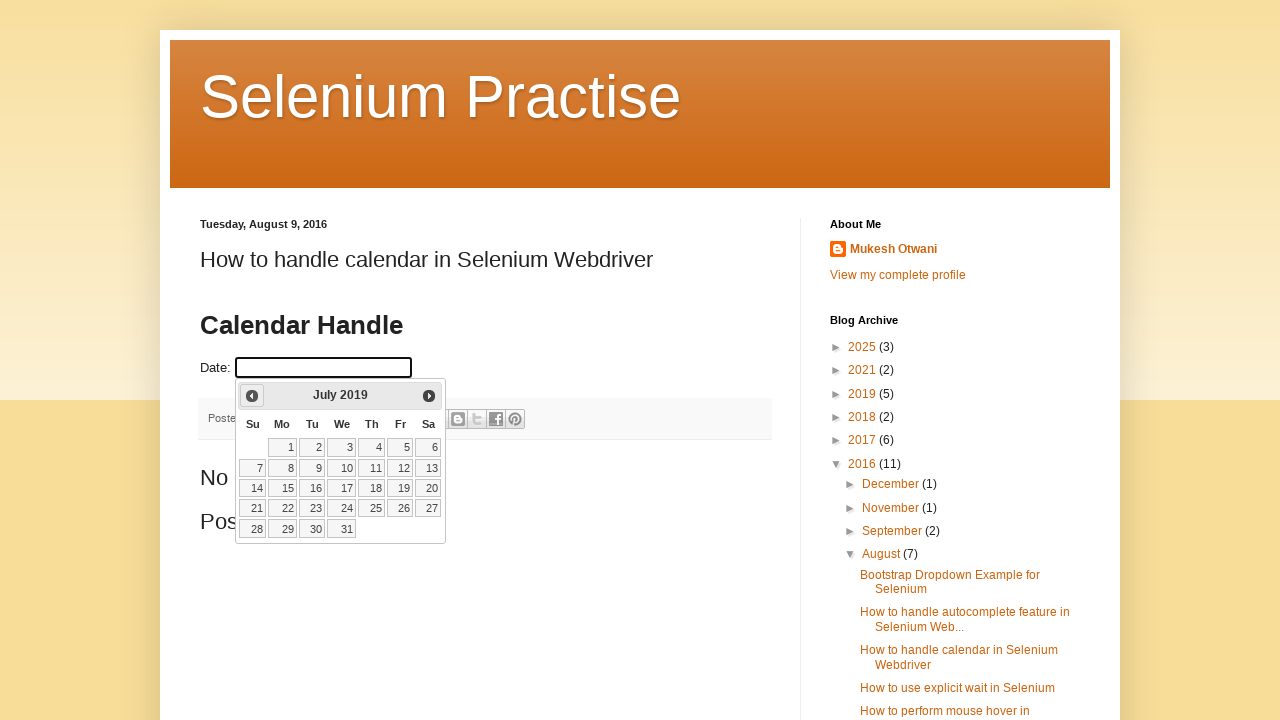

Clicked previous month button to navigate backwards at (252, 396) on .ui-datepicker-prev
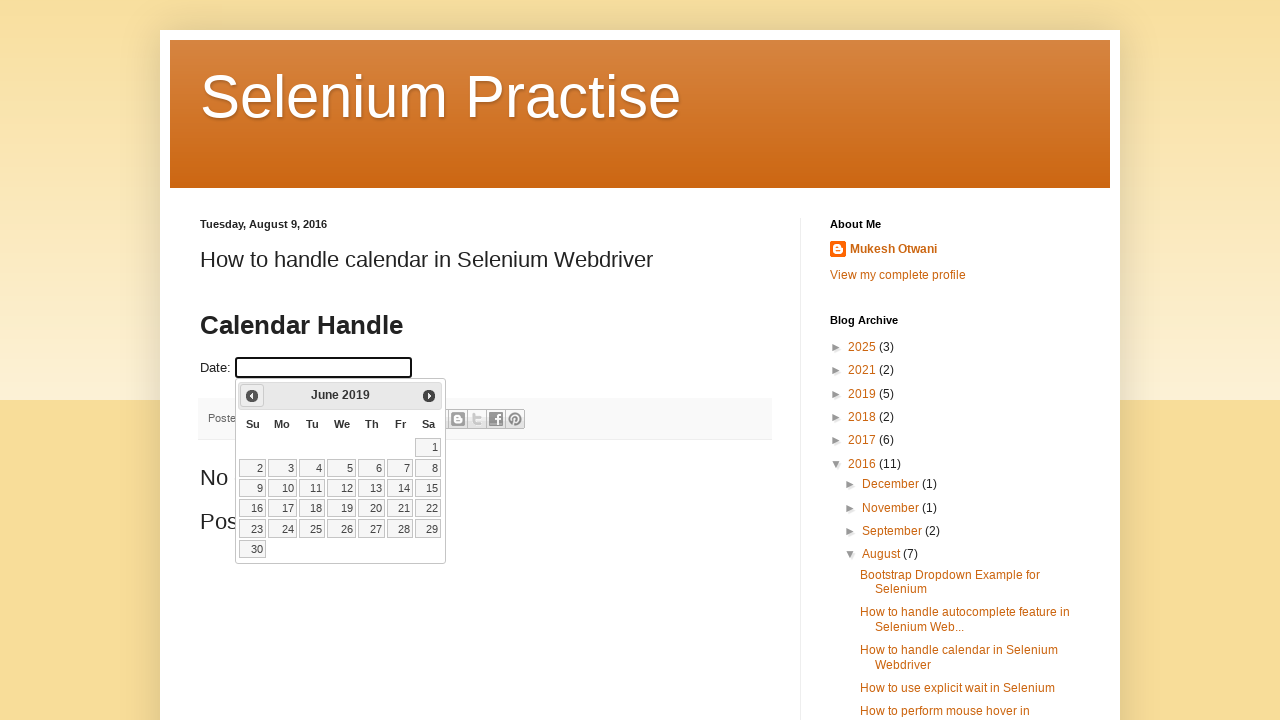

Updated calendar view to: June 2019
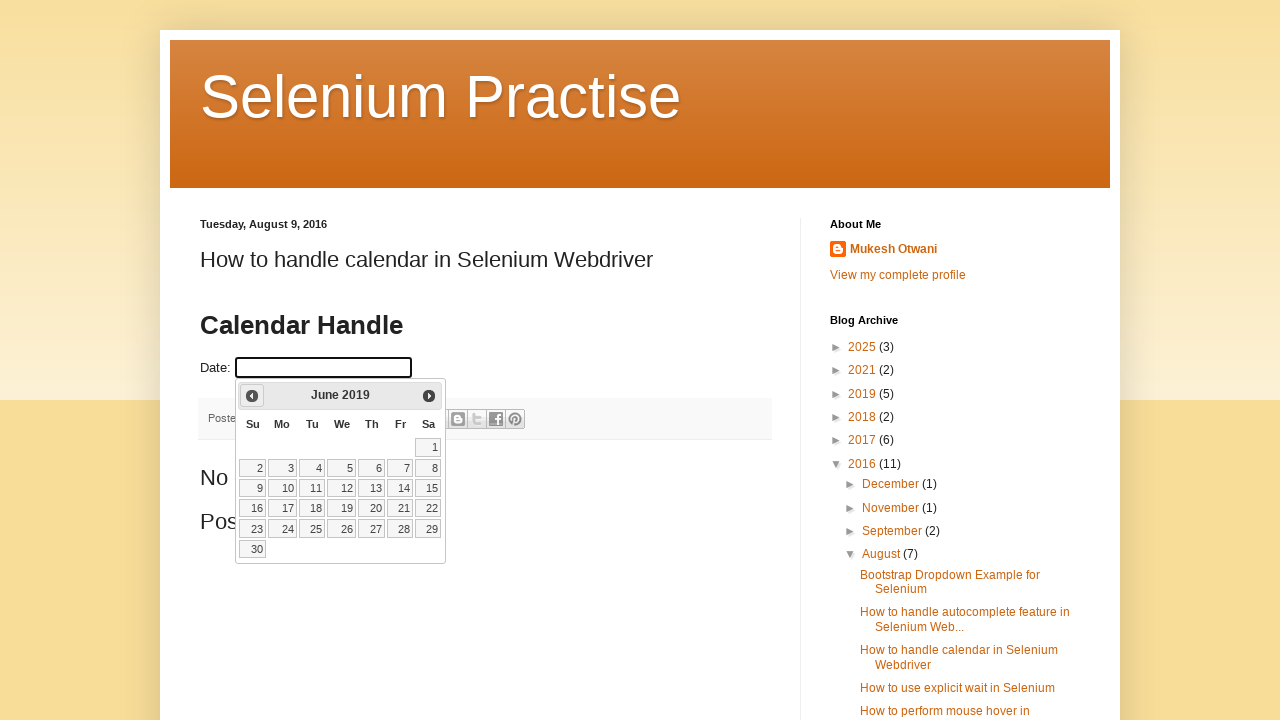

Clicked previous month button to navigate backwards at (252, 396) on .ui-datepicker-prev
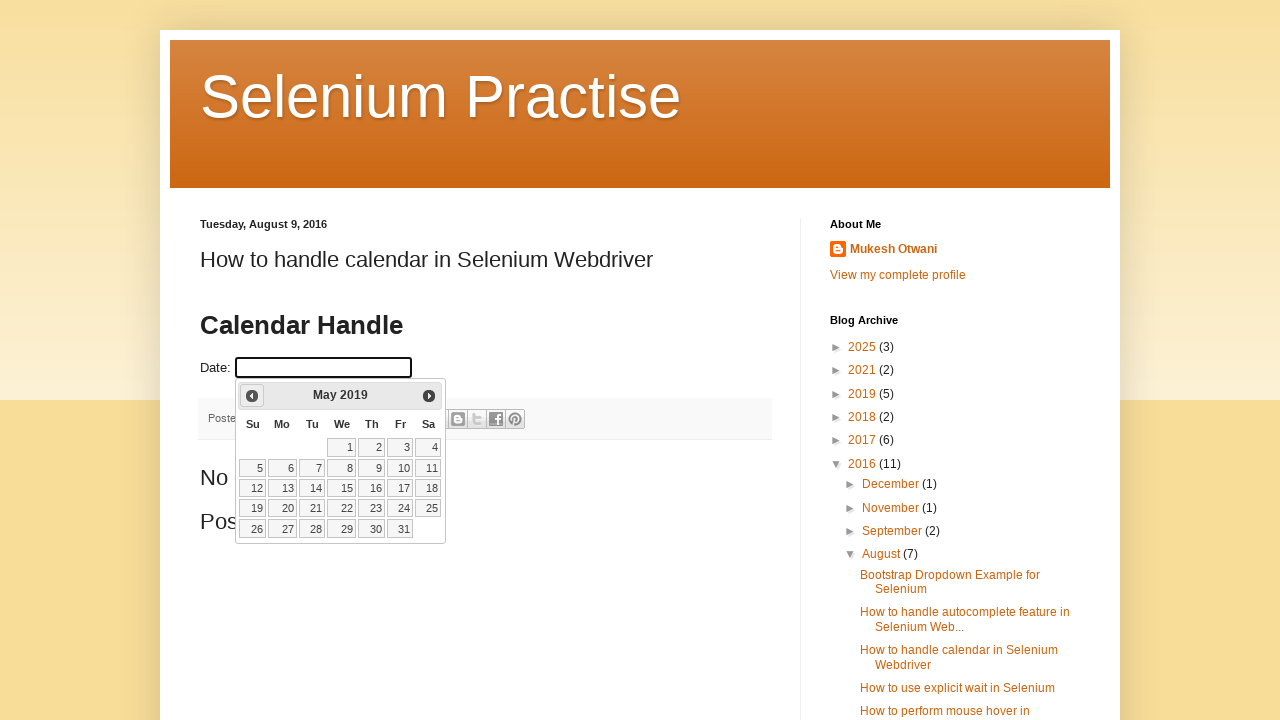

Updated calendar view to: May 2019
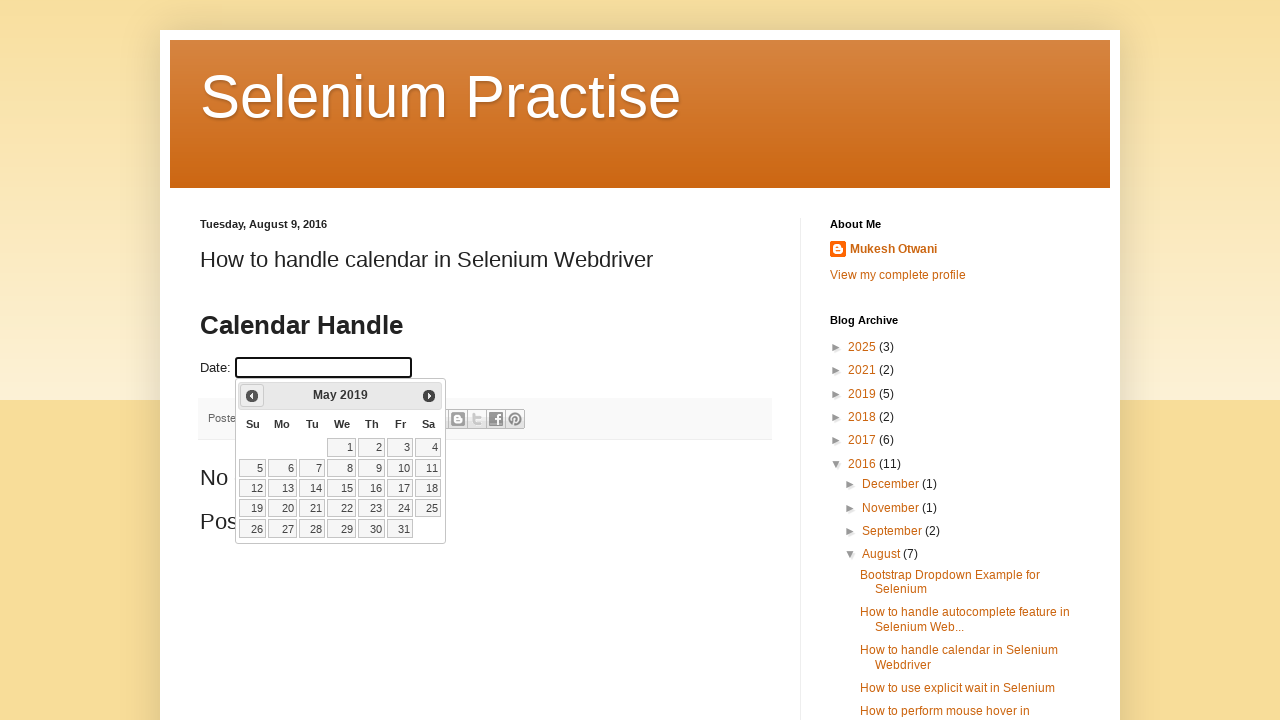

Clicked previous month button to navigate backwards at (252, 396) on .ui-datepicker-prev
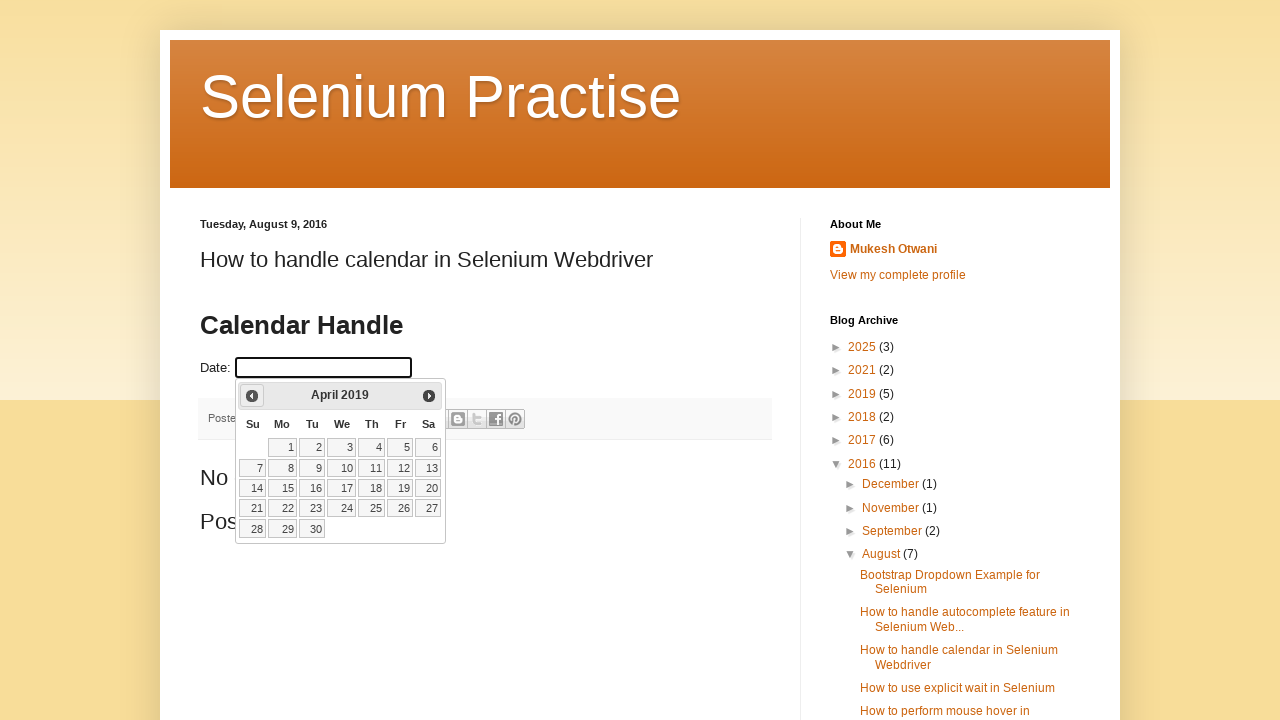

Updated calendar view to: April 2019
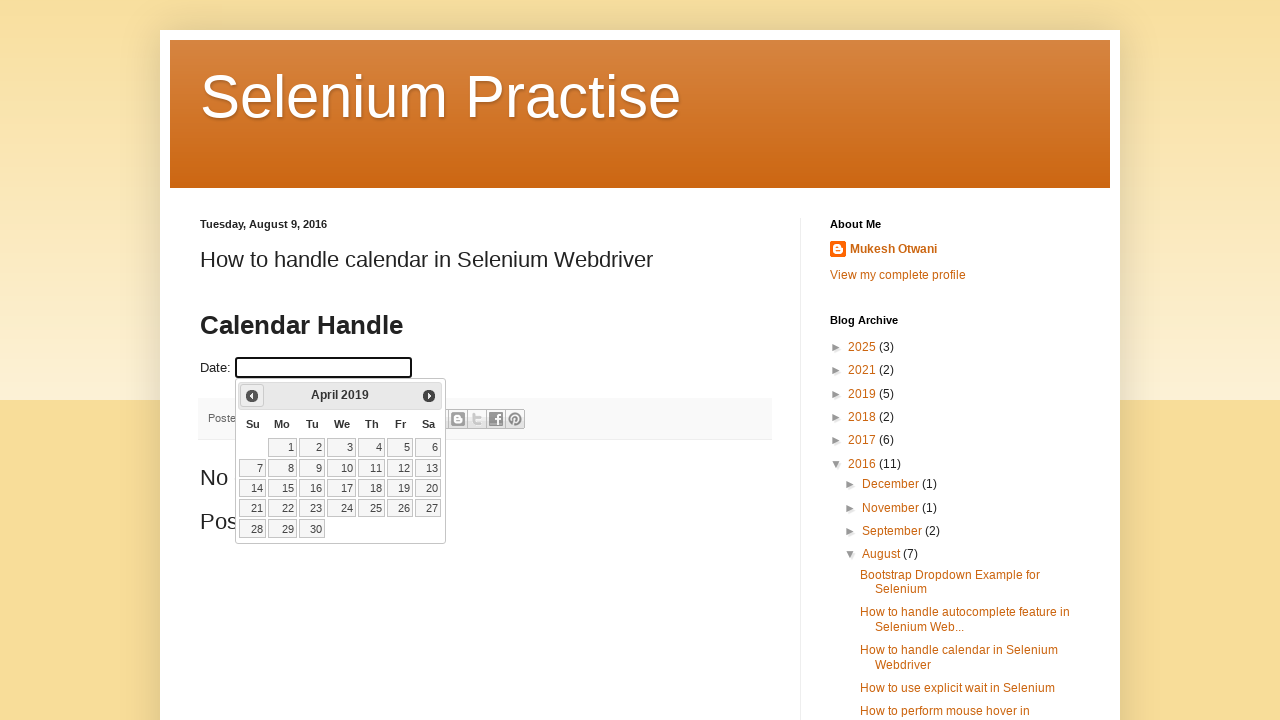

Clicked previous month button to navigate backwards at (252, 396) on .ui-datepicker-prev
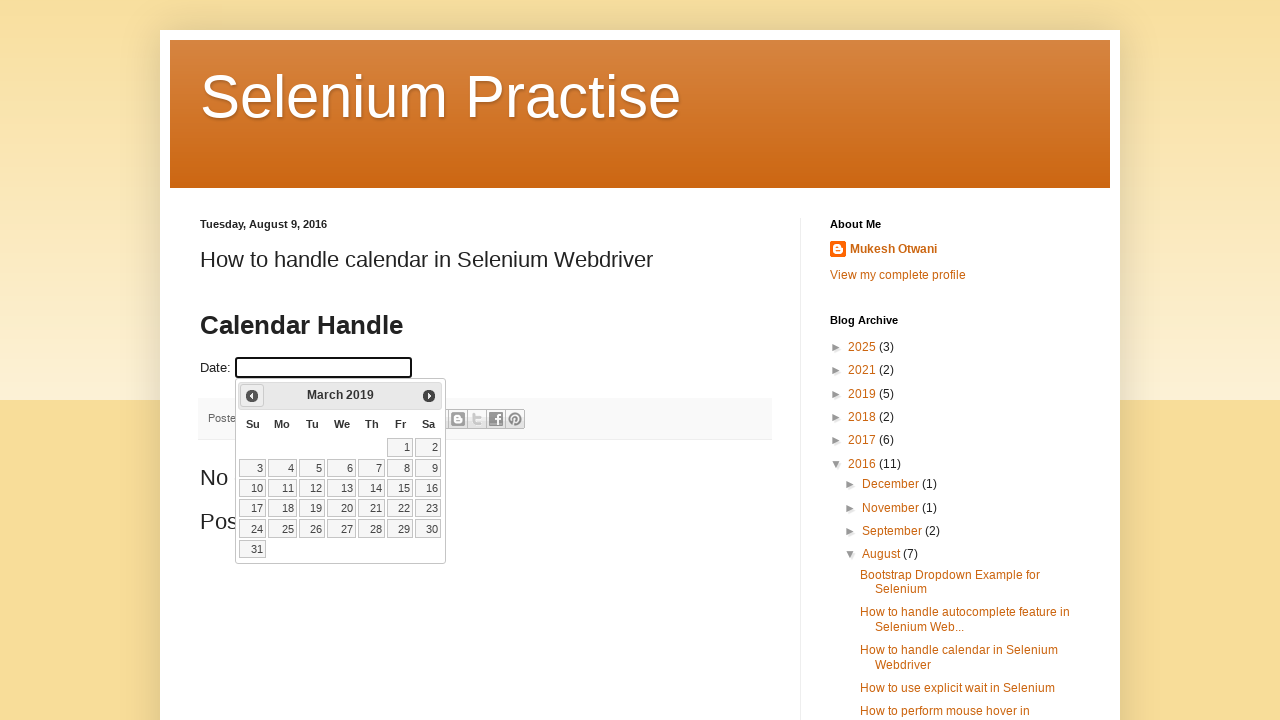

Updated calendar view to: March 2019
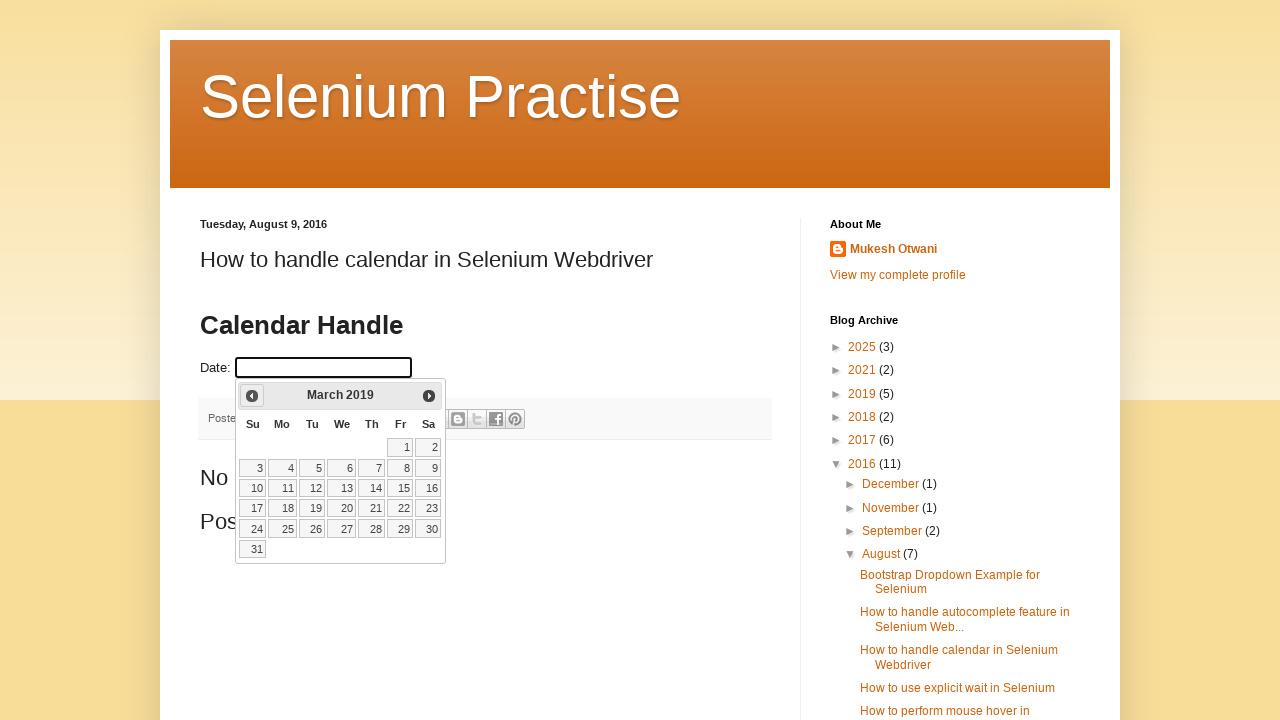

Clicked previous month button to navigate backwards at (252, 396) on .ui-datepicker-prev
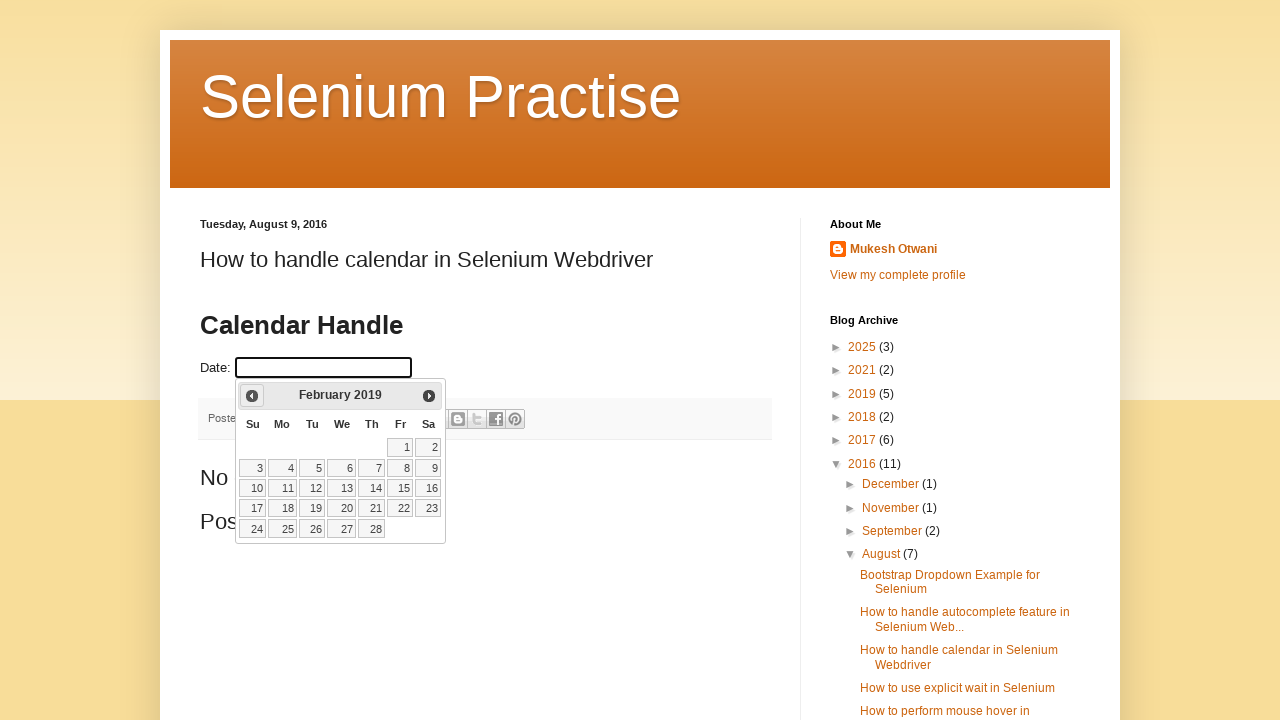

Updated calendar view to: February 2019
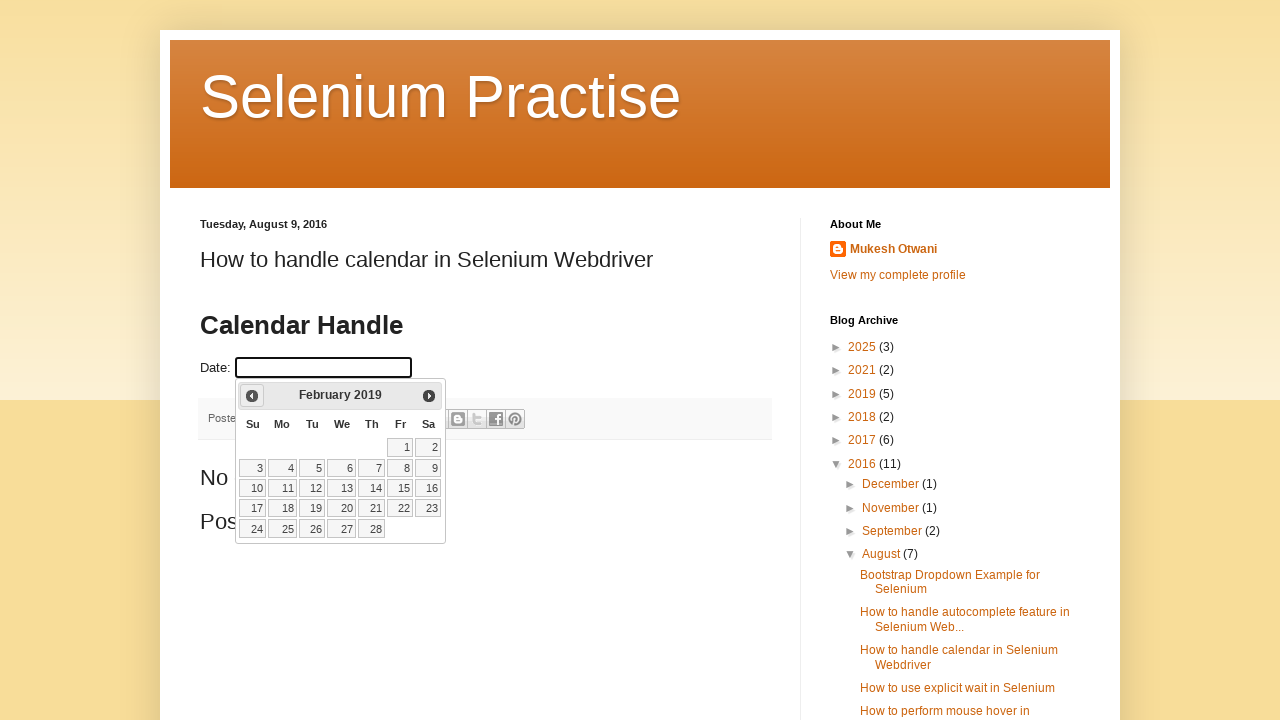

Clicked previous month button to navigate backwards at (252, 396) on .ui-datepicker-prev
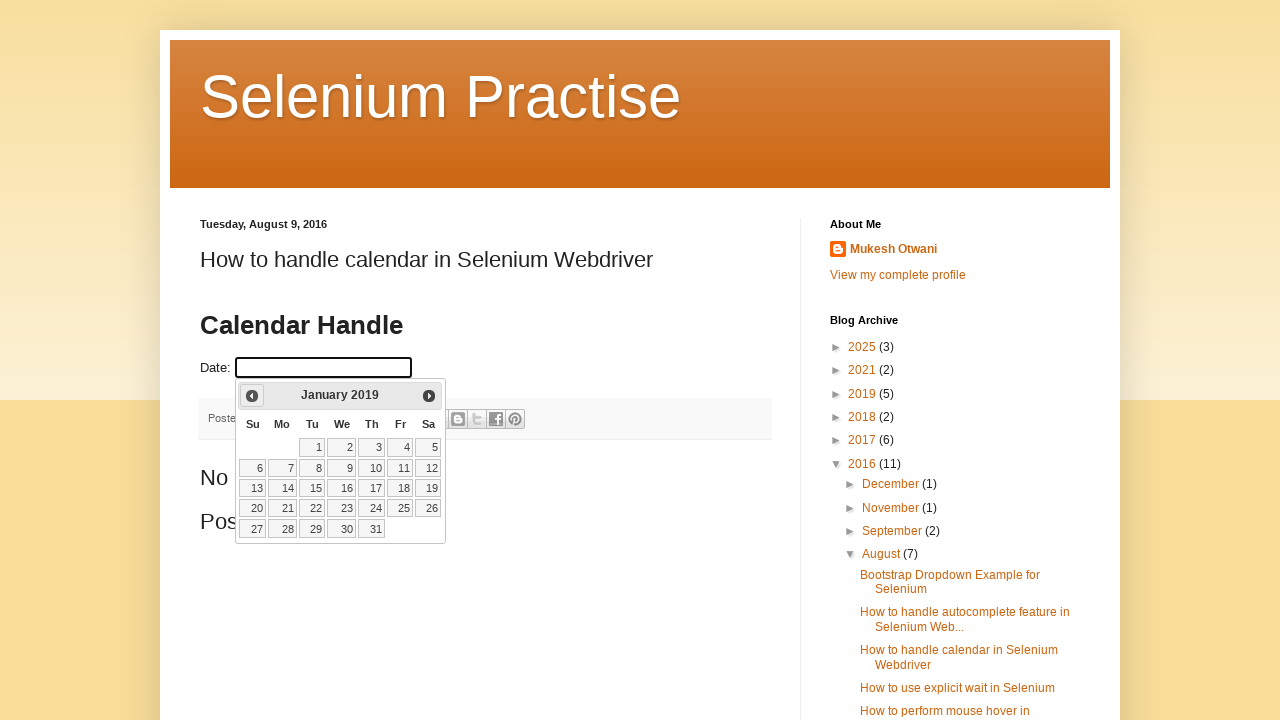

Updated calendar view to: January 2019
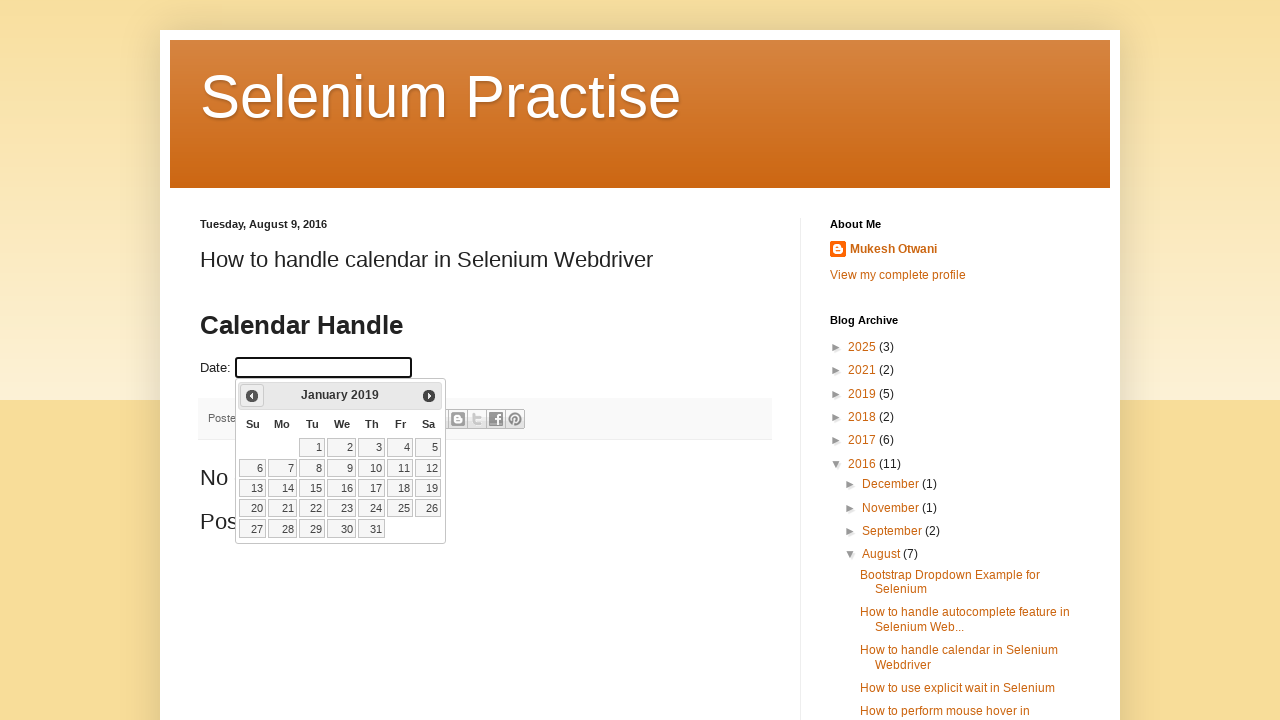

Clicked previous month button to navigate backwards at (252, 396) on .ui-datepicker-prev
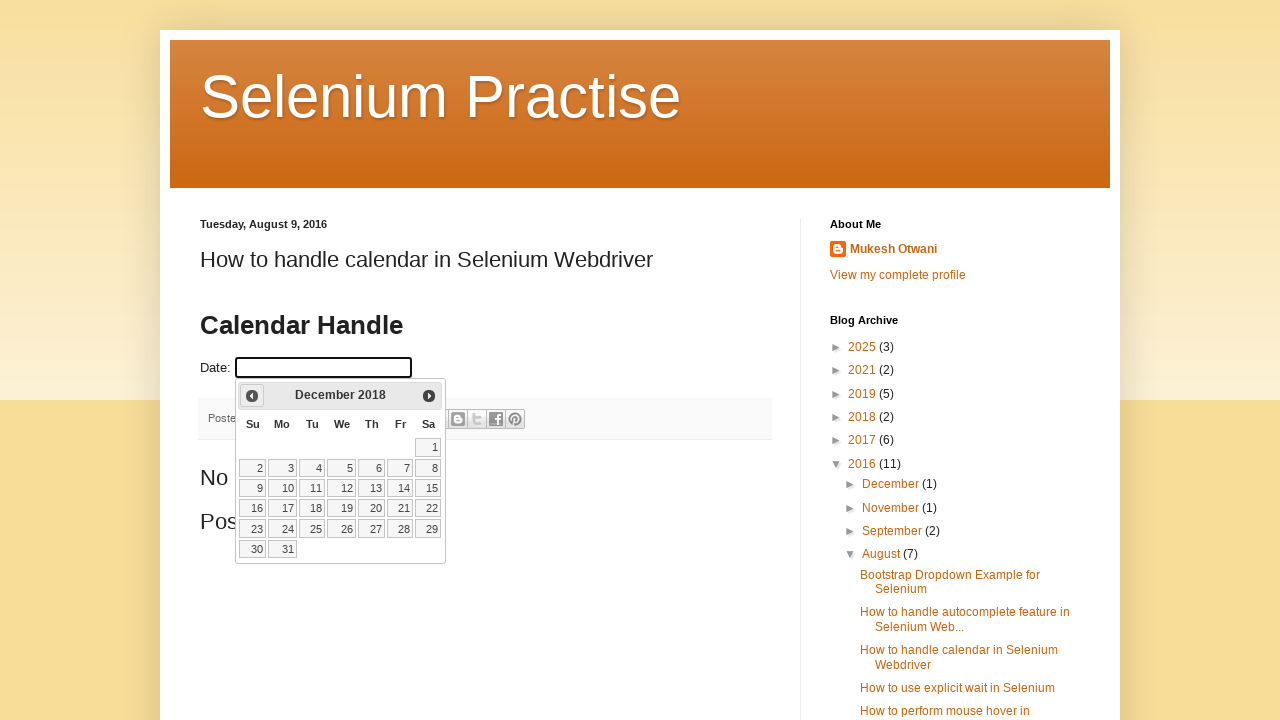

Updated calendar view to: December 2018
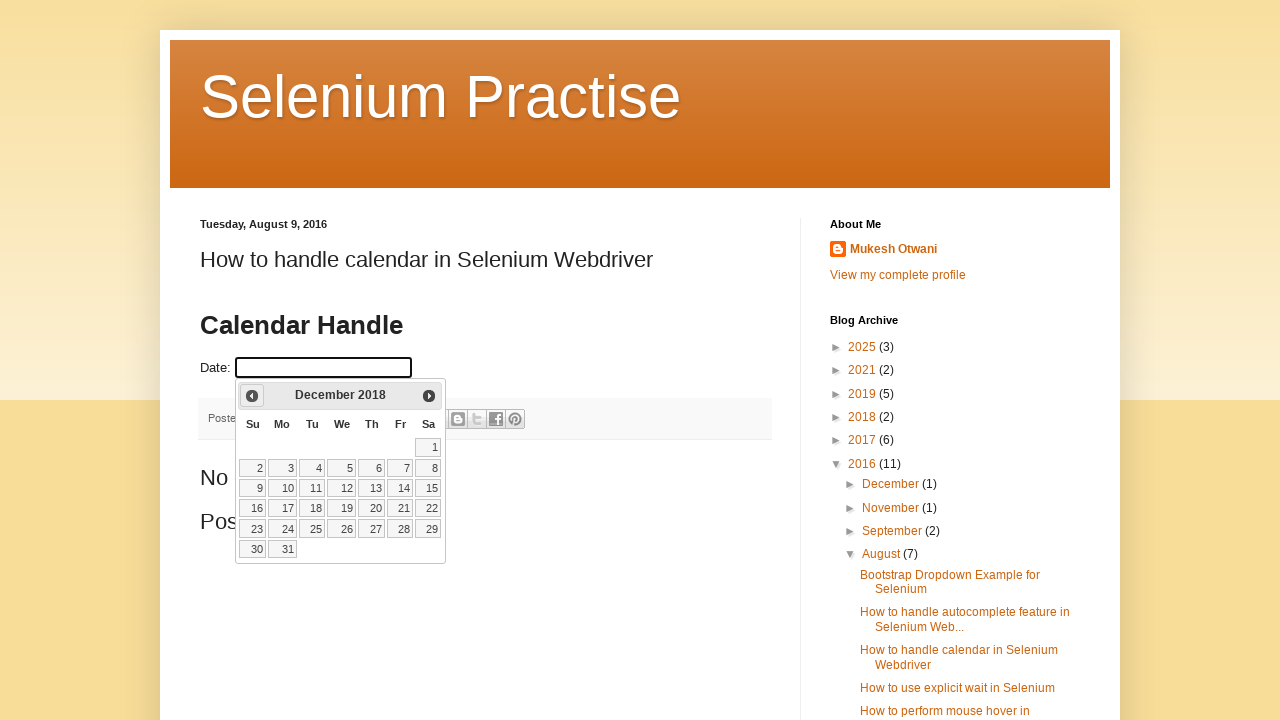

Clicked previous month button to navigate backwards at (252, 396) on .ui-datepicker-prev
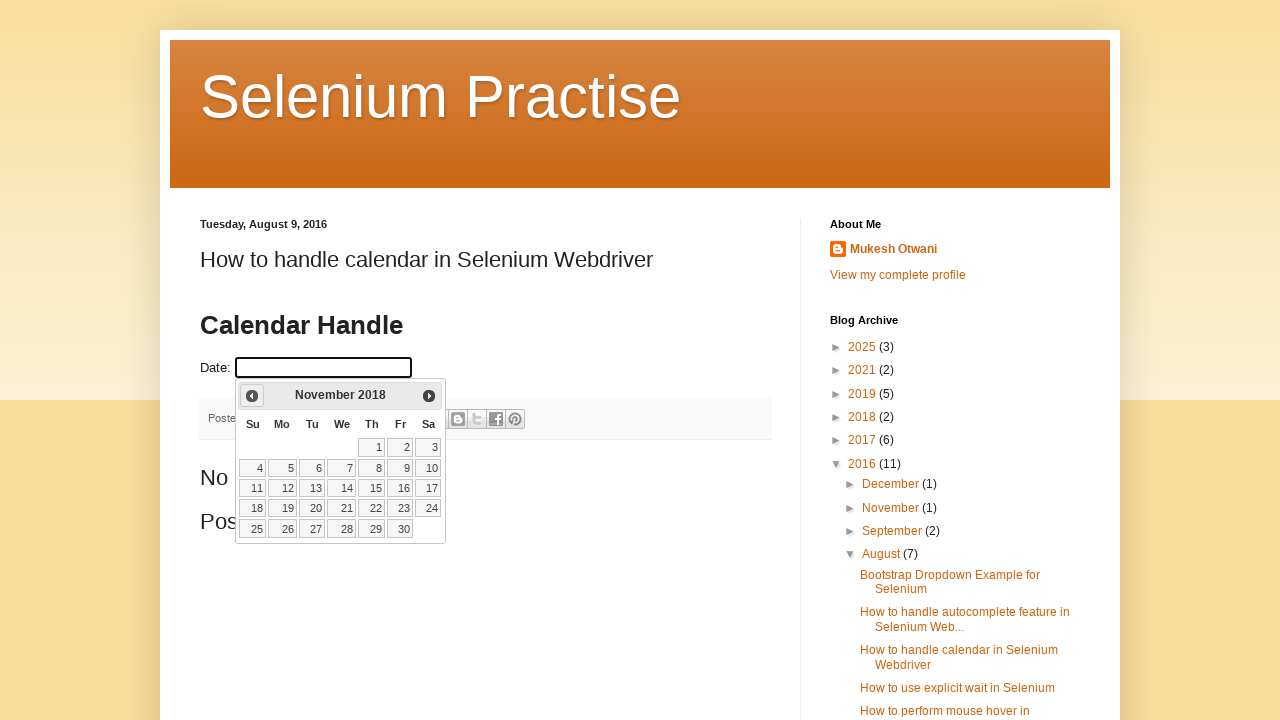

Updated calendar view to: November 2018
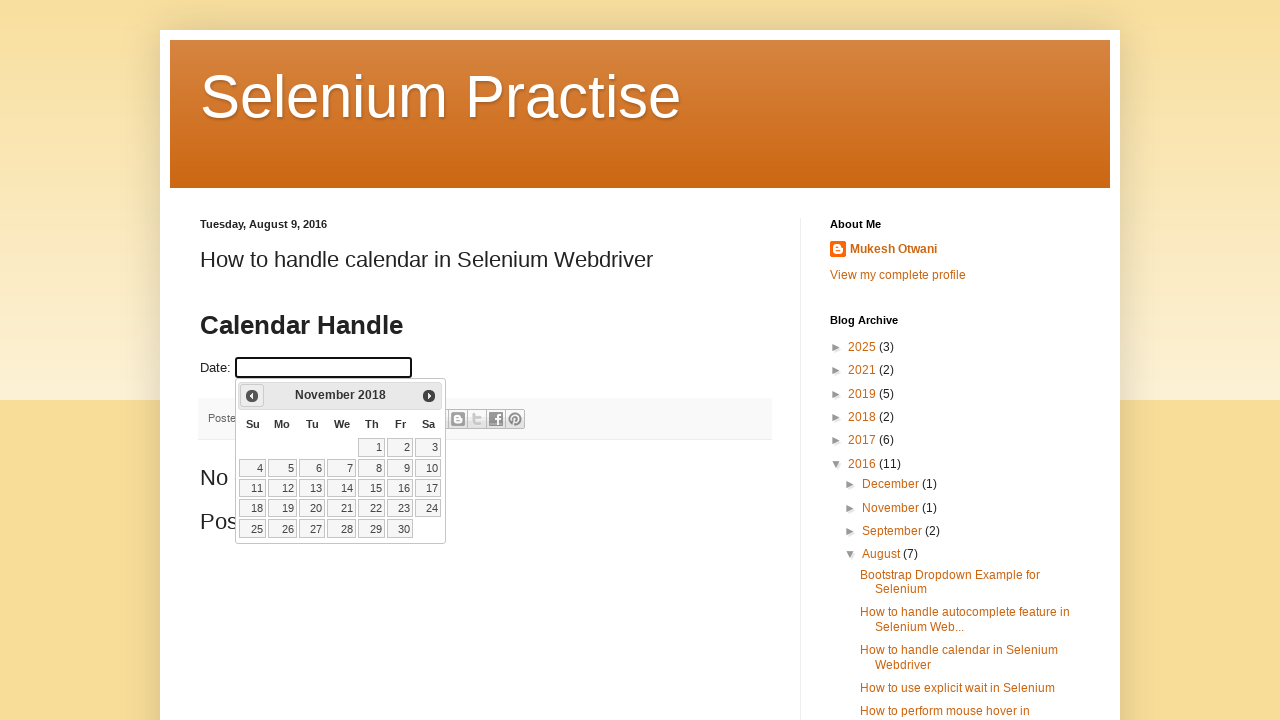

Clicked previous month button to navigate backwards at (252, 396) on .ui-datepicker-prev
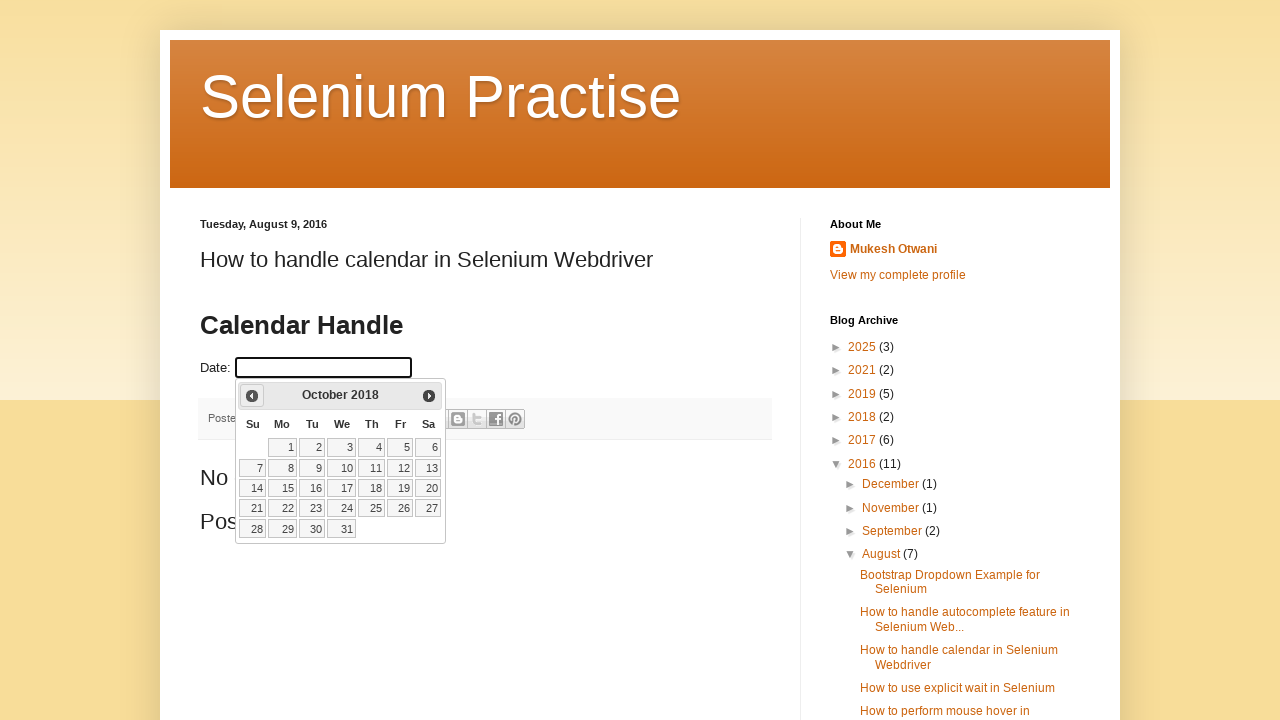

Updated calendar view to: October 2018
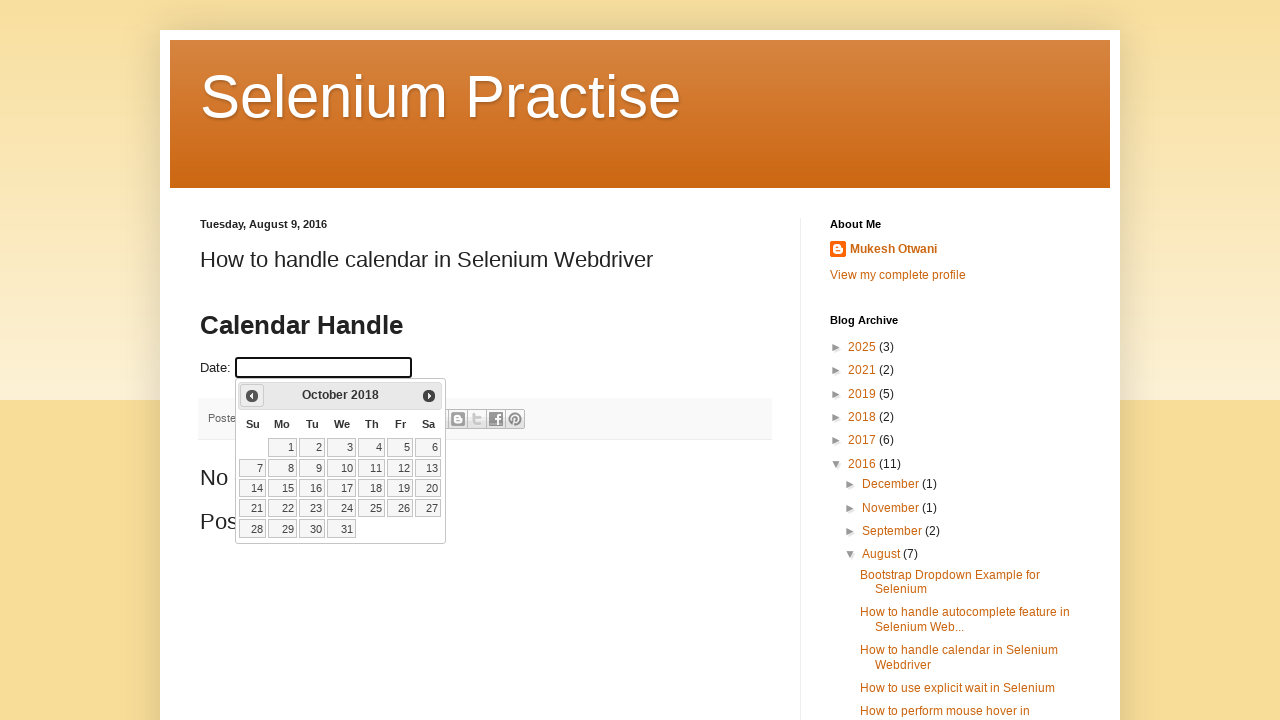

Clicked previous month button to navigate backwards at (252, 396) on .ui-datepicker-prev
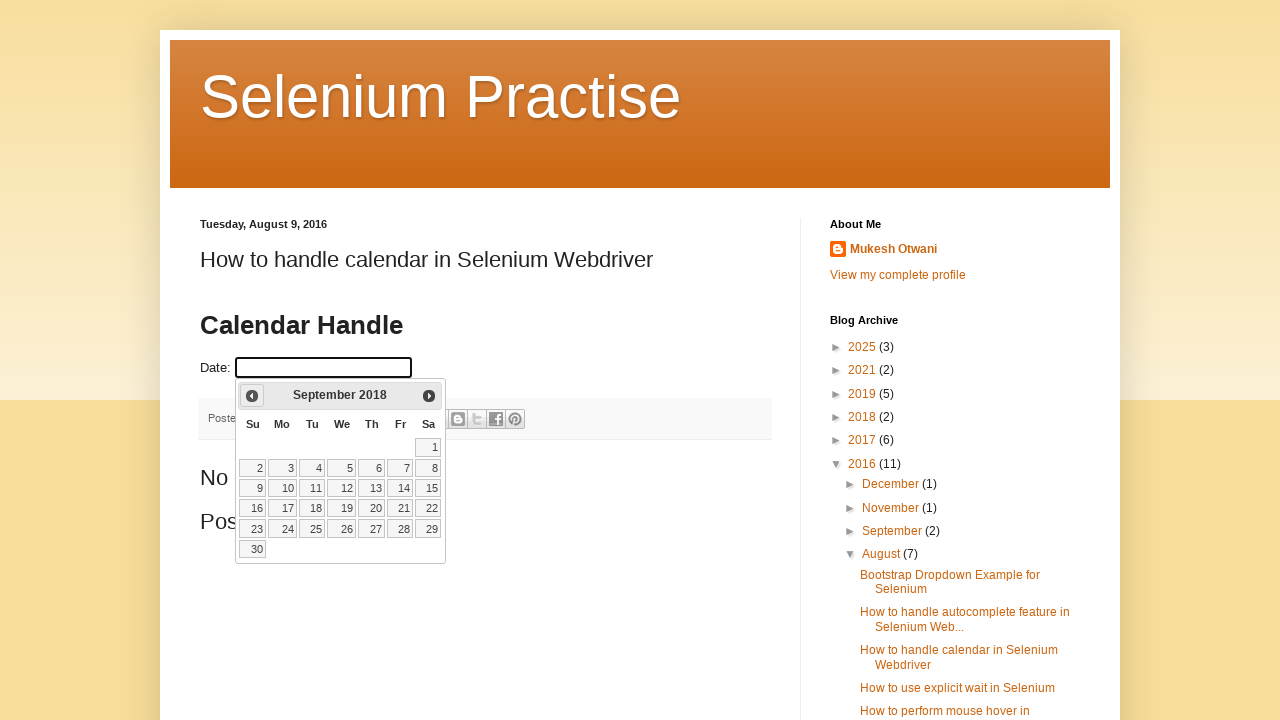

Updated calendar view to: September 2018
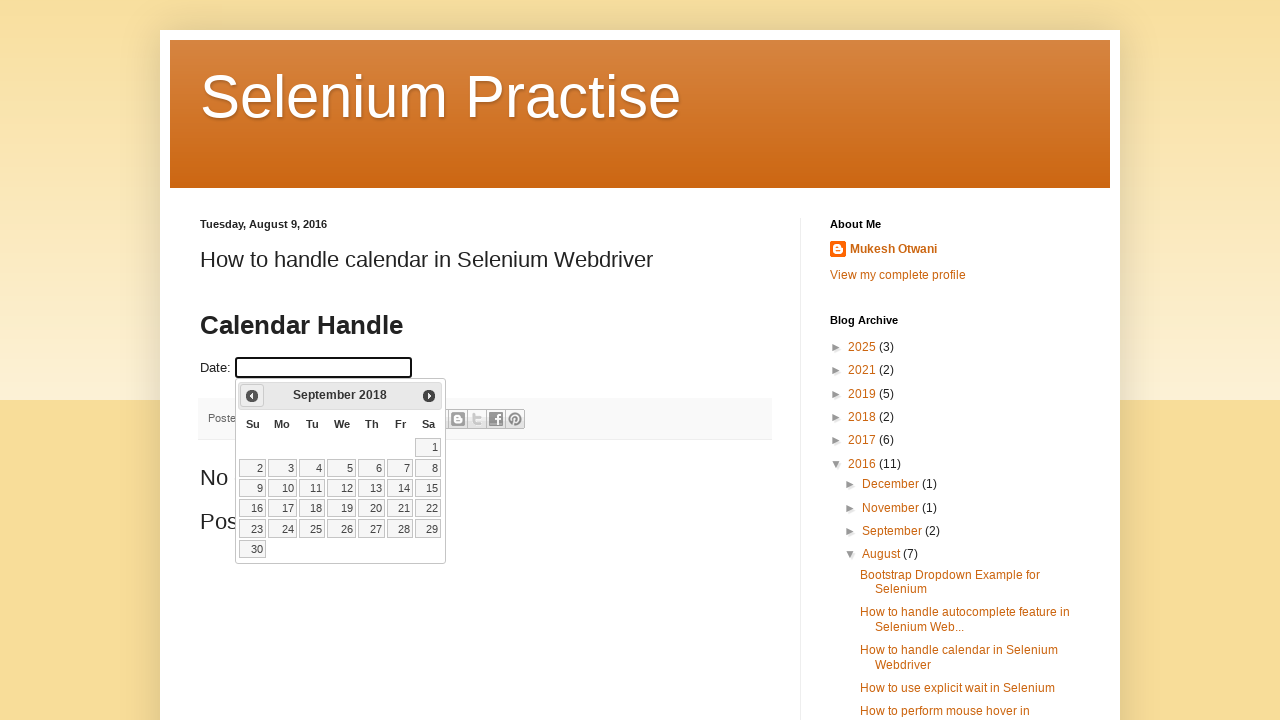

Clicked previous month button to navigate backwards at (252, 396) on .ui-datepicker-prev
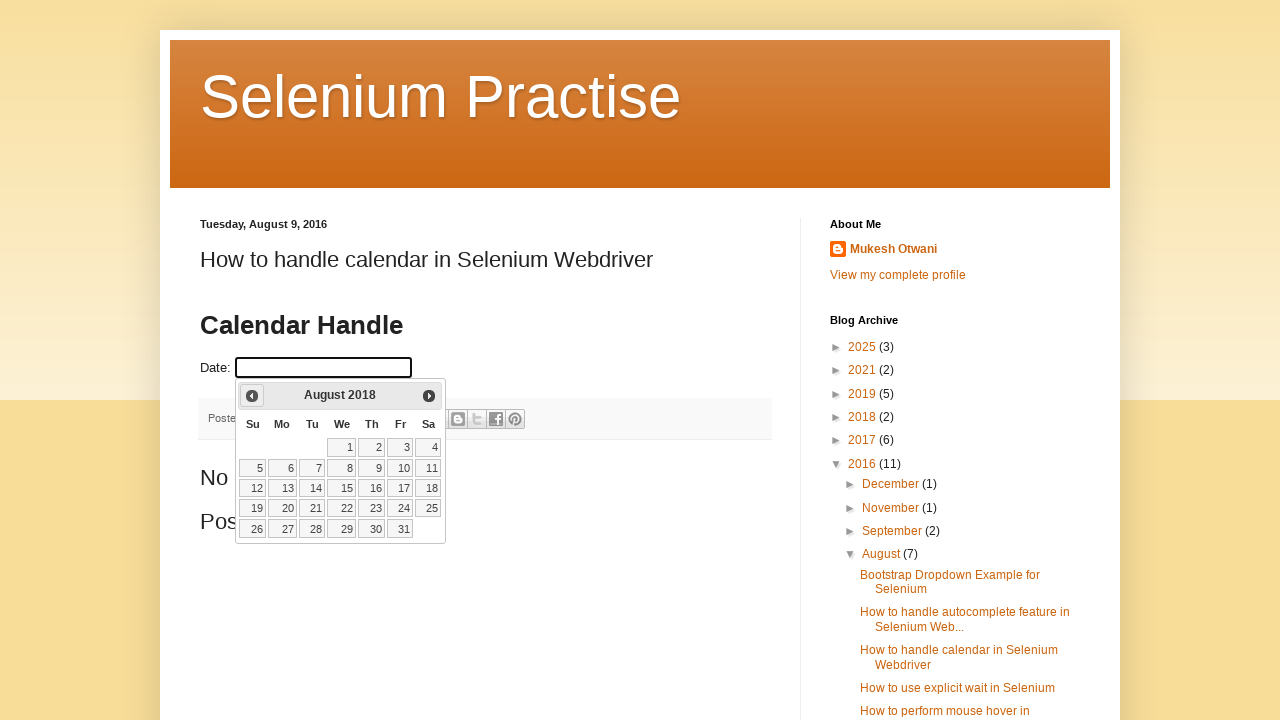

Updated calendar view to: August 2018
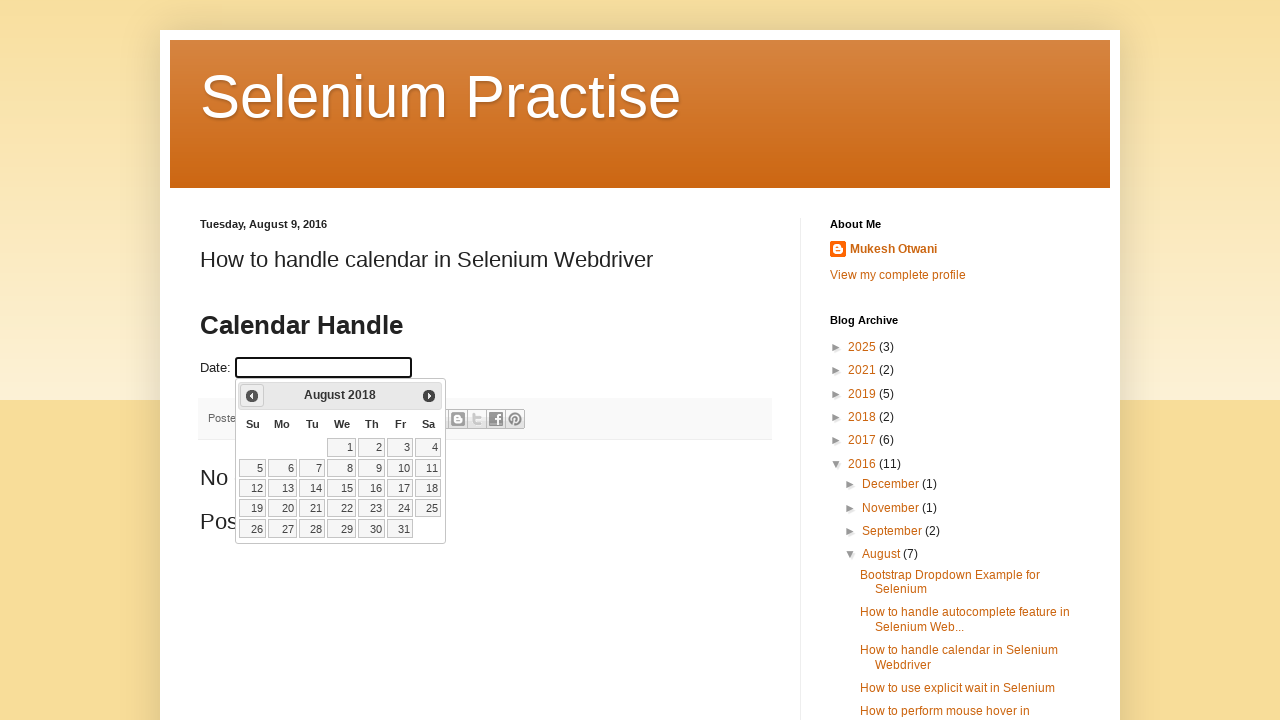

Clicked previous month button to navigate backwards at (252, 396) on .ui-datepicker-prev
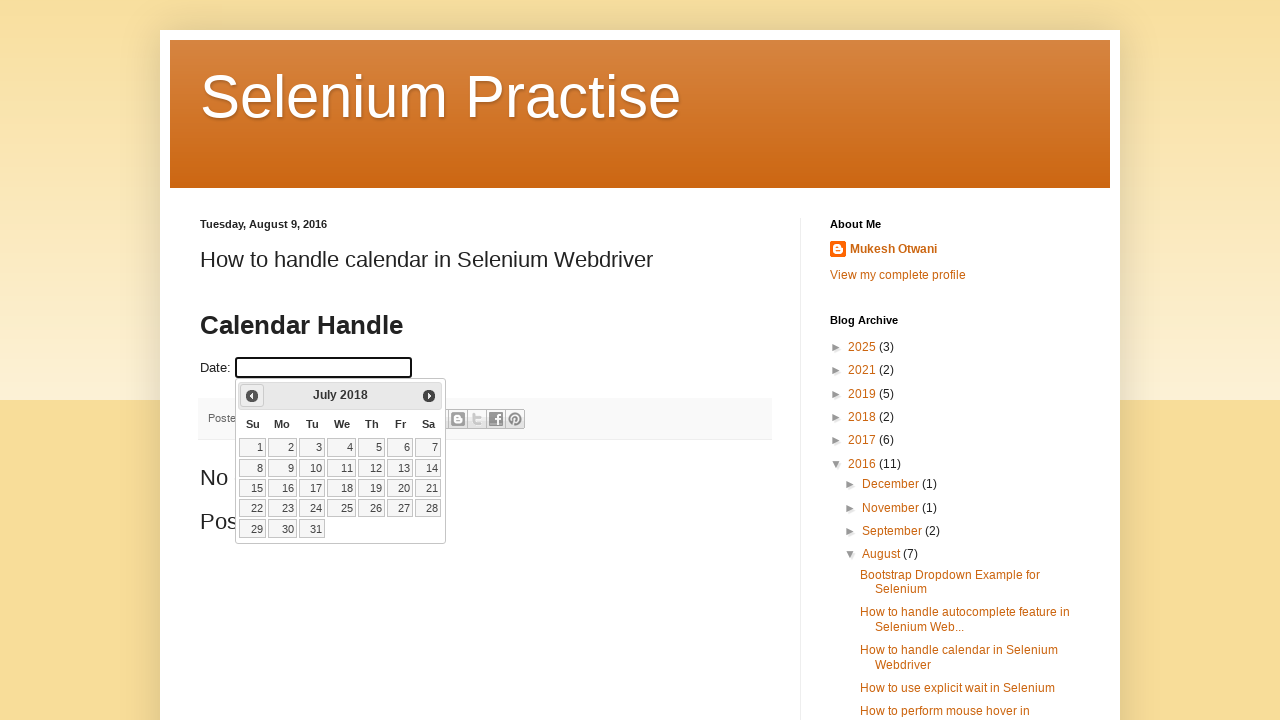

Updated calendar view to: July 2018
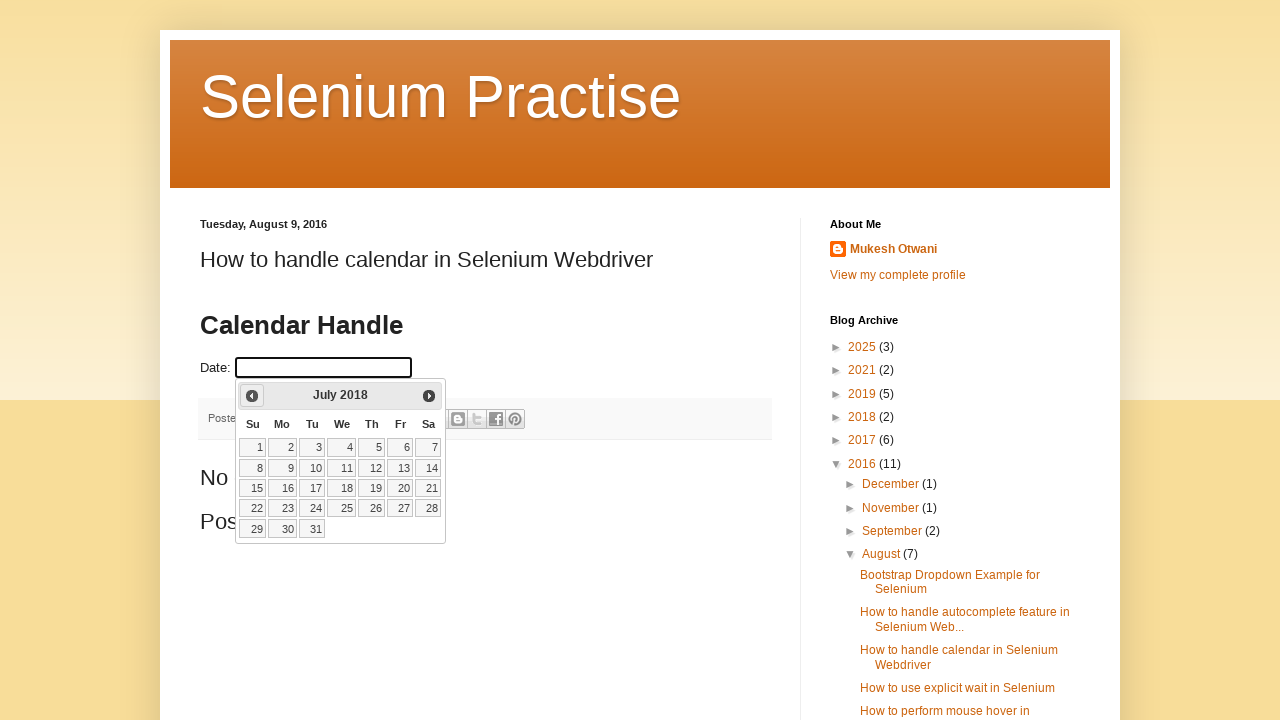

Clicked previous month button to navigate backwards at (252, 396) on .ui-datepicker-prev
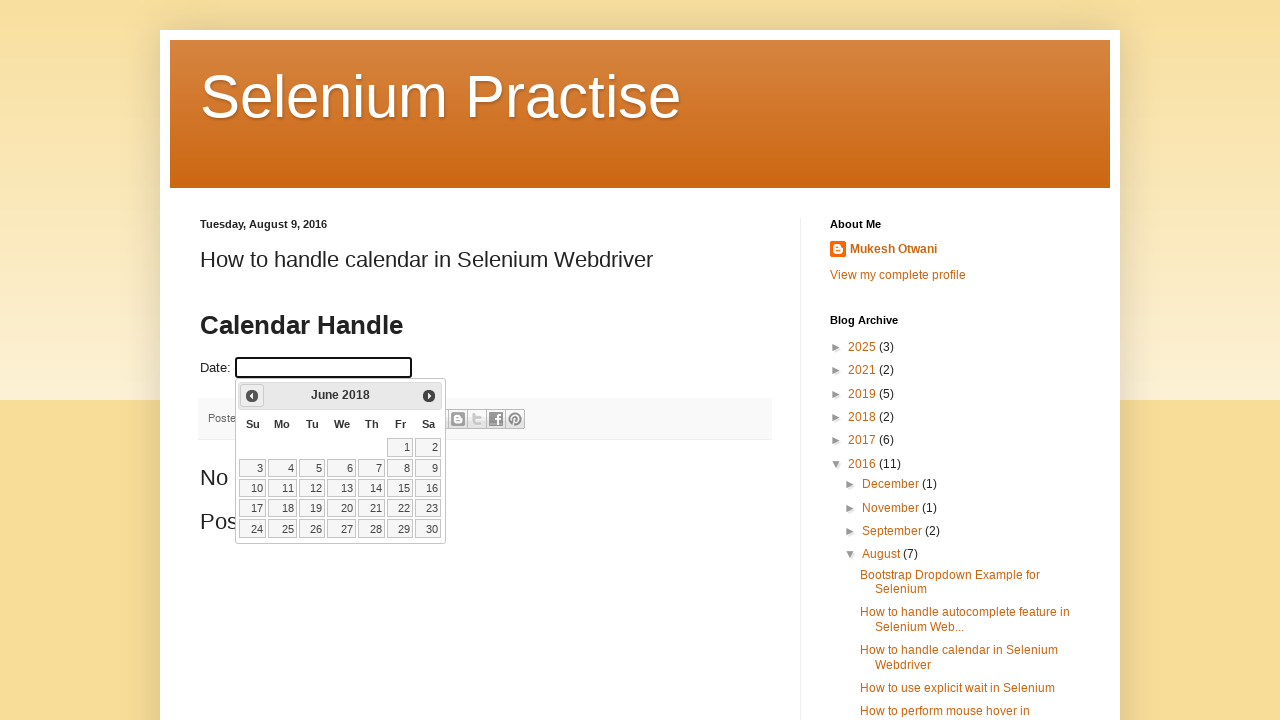

Updated calendar view to: June 2018
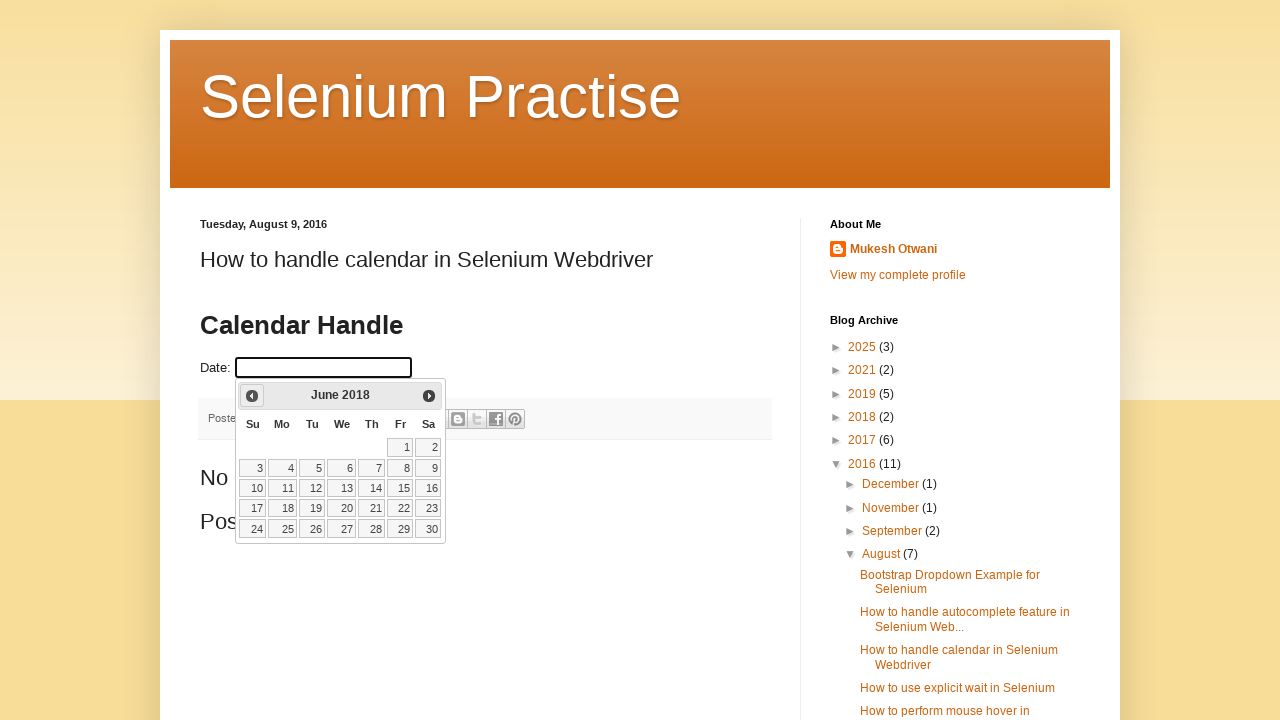

Clicked previous month button to navigate backwards at (252, 396) on .ui-datepicker-prev
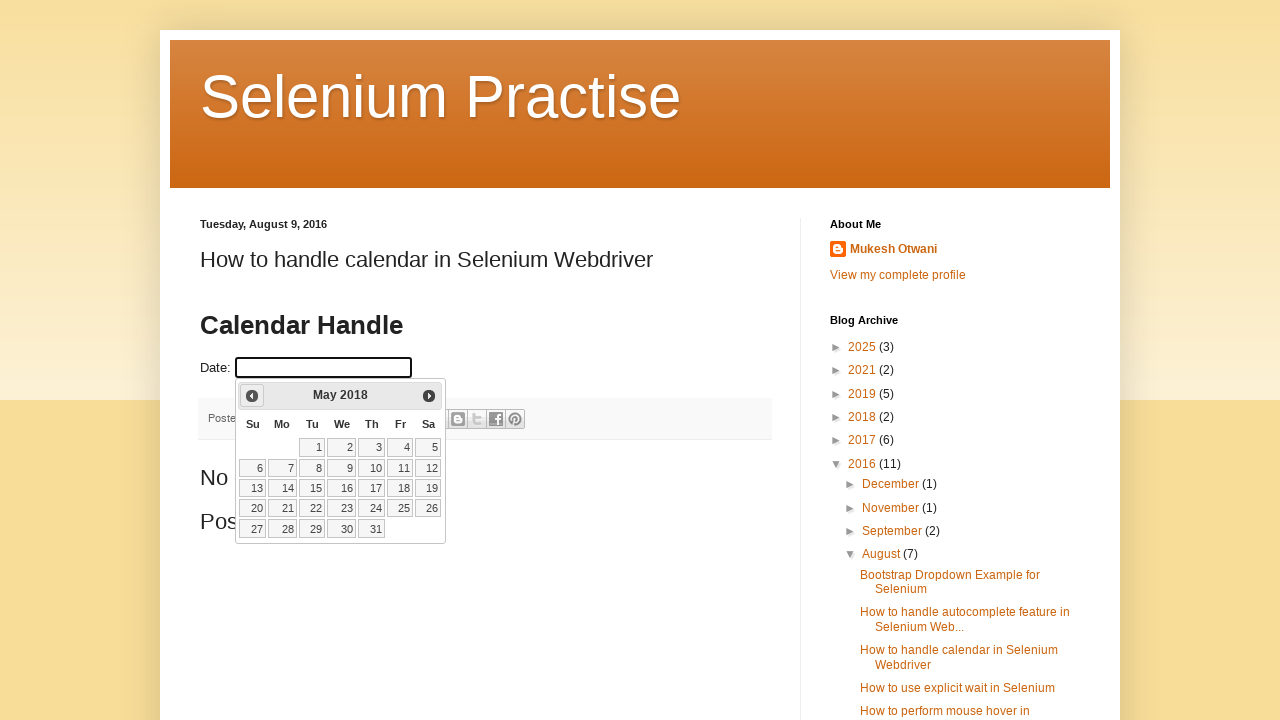

Updated calendar view to: May 2018
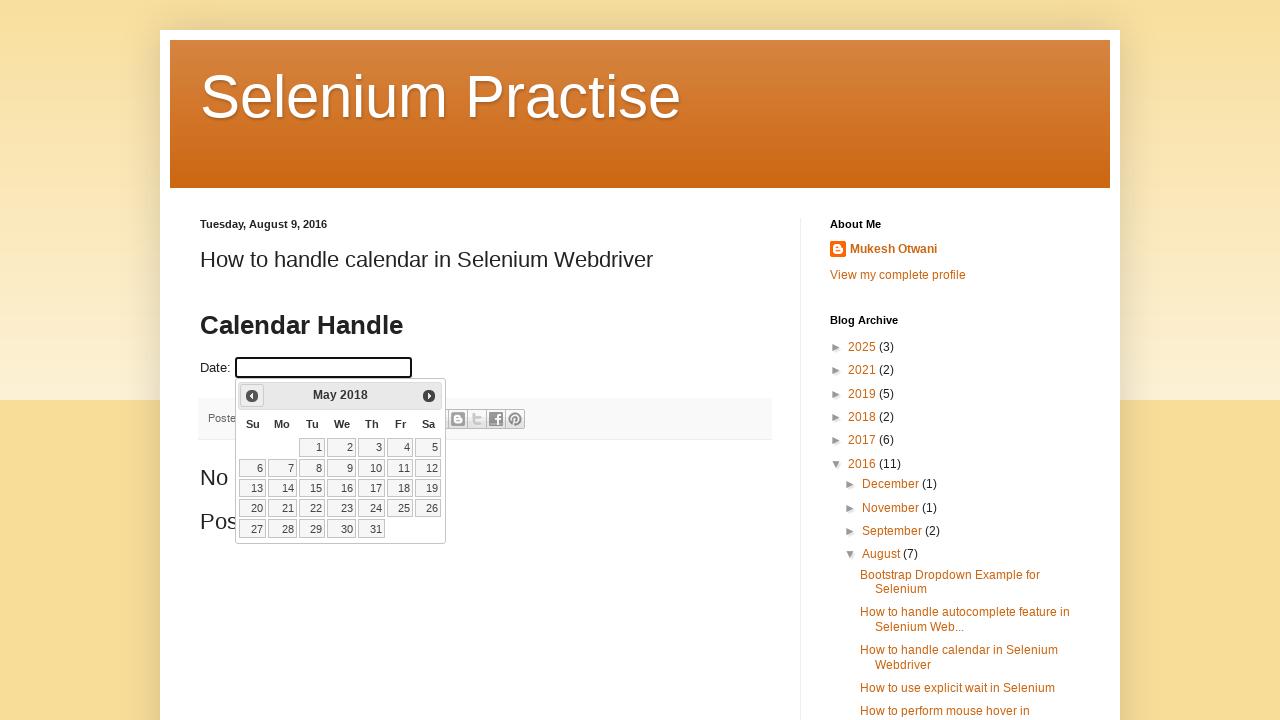

Clicked previous month button to navigate backwards at (252, 396) on .ui-datepicker-prev
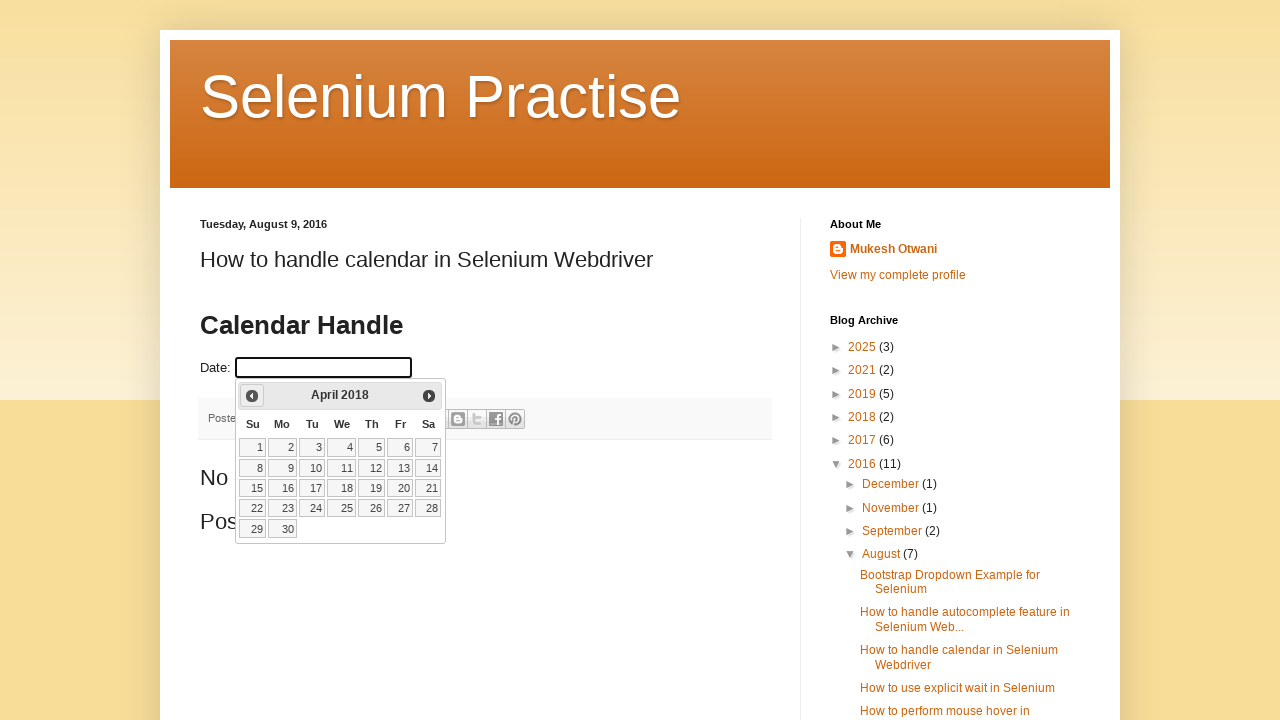

Updated calendar view to: April 2018
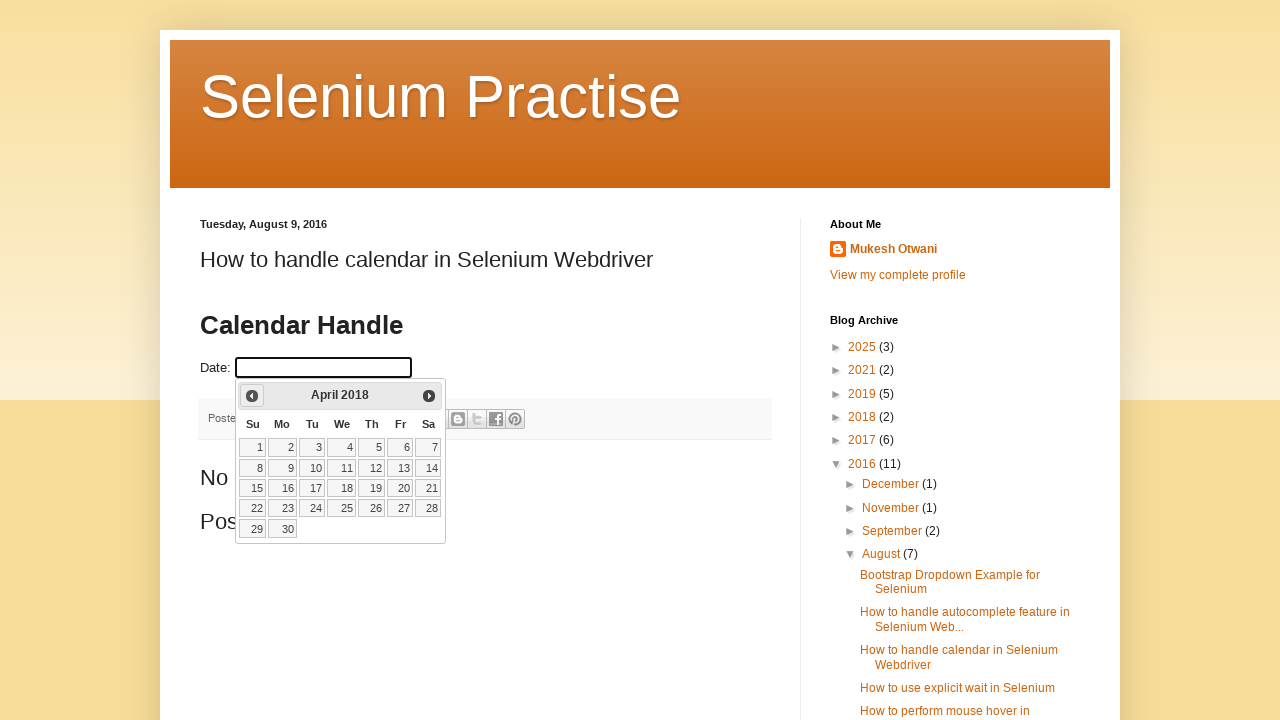

Clicked previous month button to navigate backwards at (252, 396) on .ui-datepicker-prev
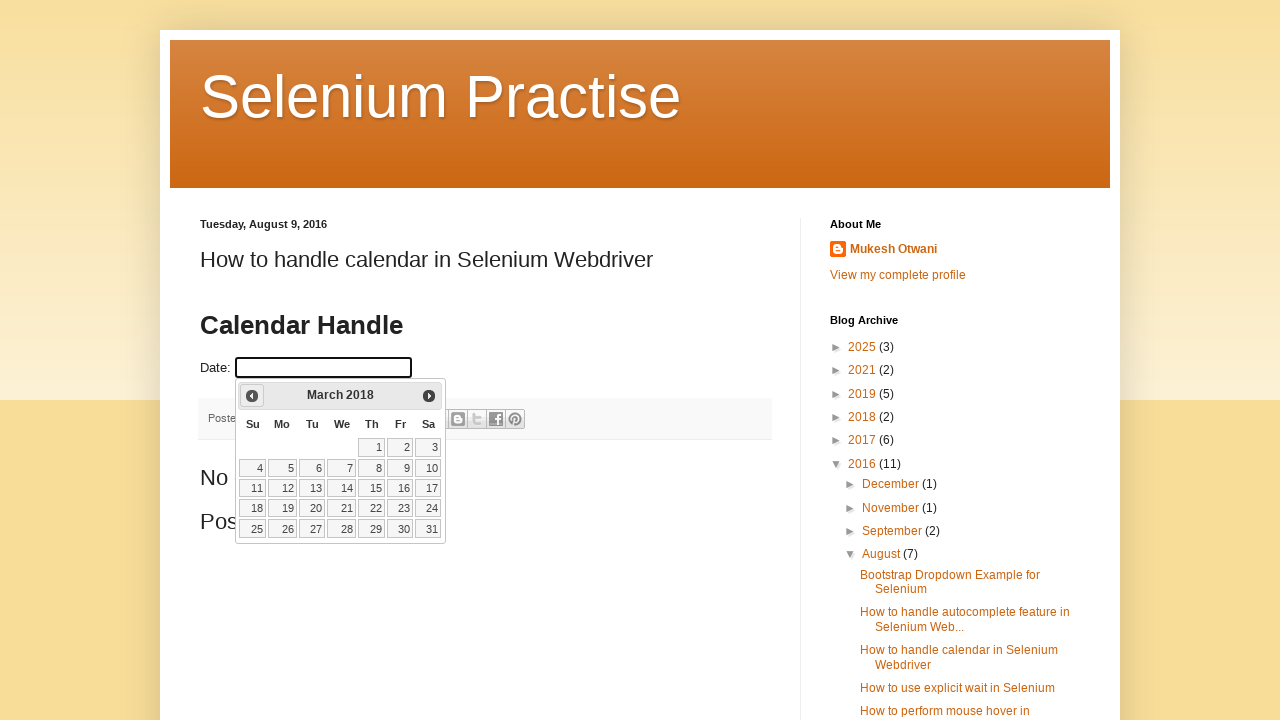

Updated calendar view to: March 2018
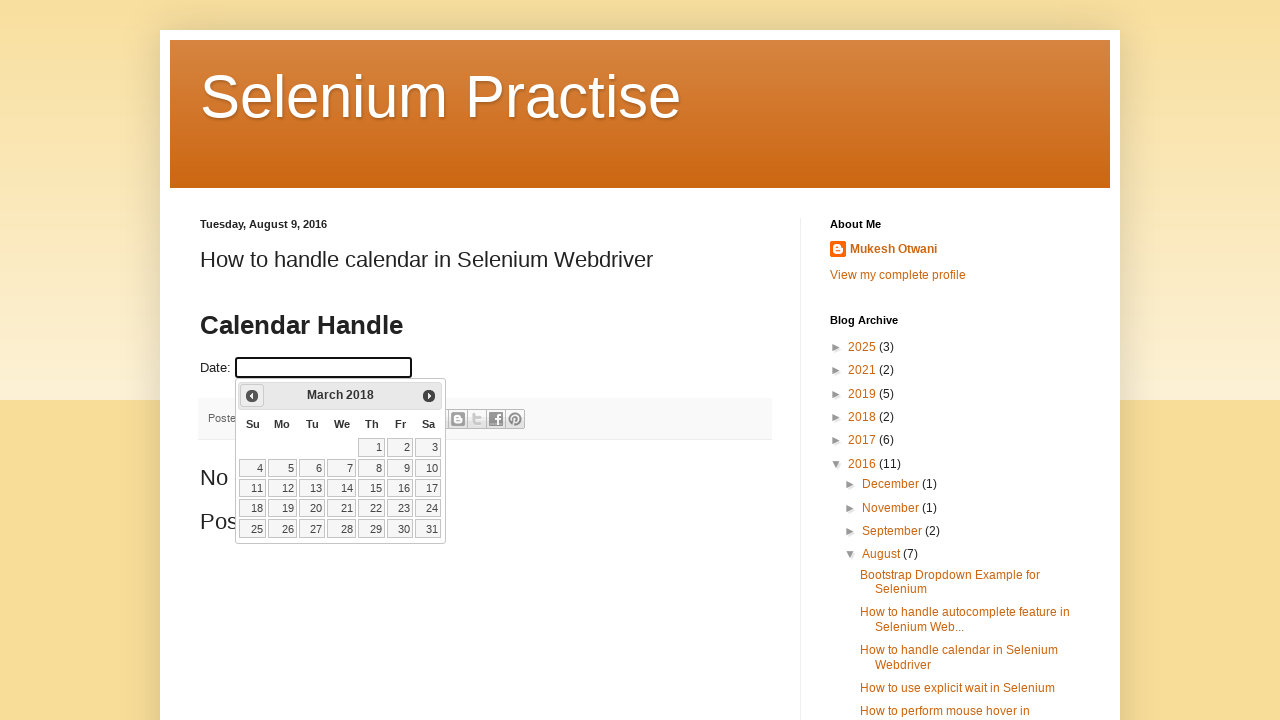

Clicked previous month button to navigate backwards at (252, 396) on .ui-datepicker-prev
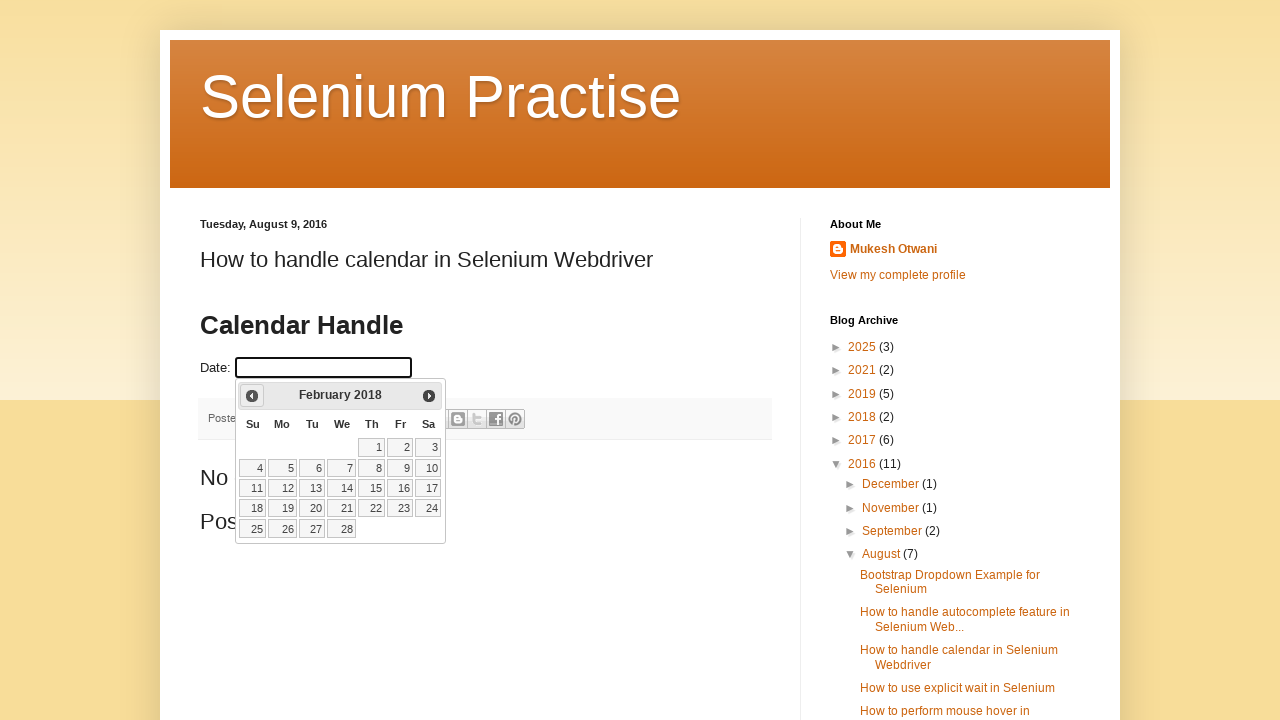

Updated calendar view to: February 2018
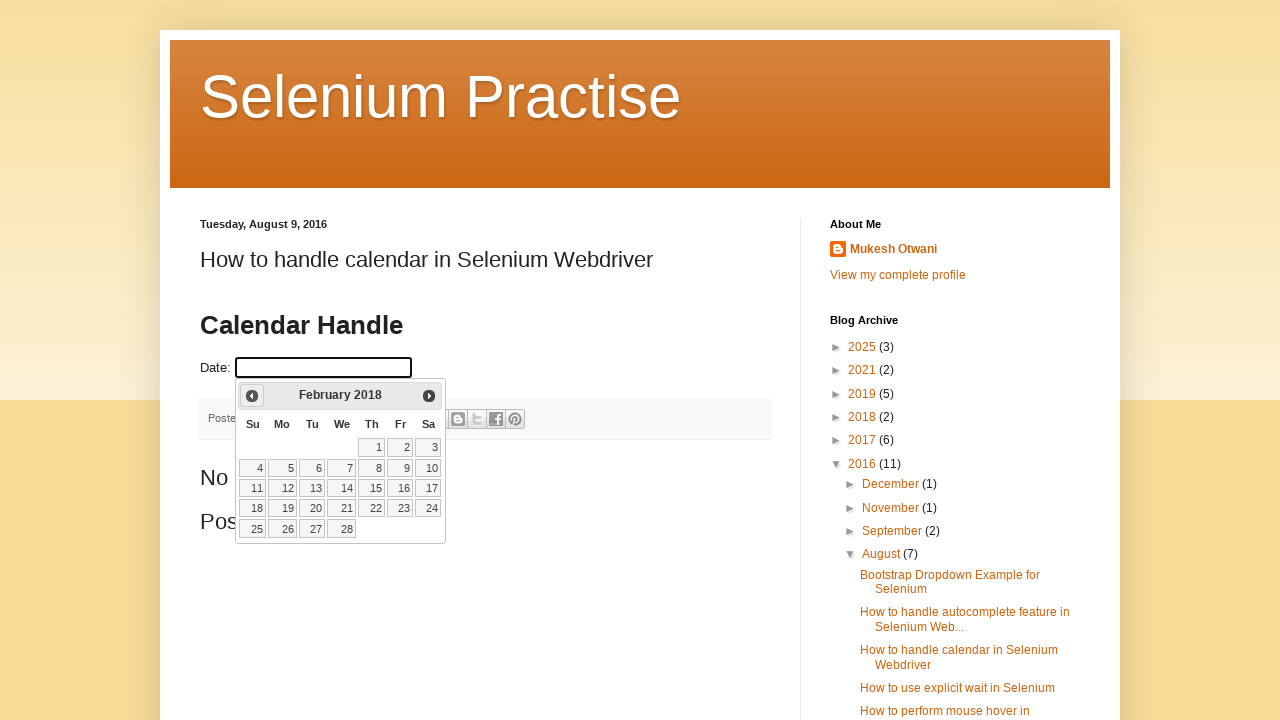

Clicked previous month button to navigate backwards at (252, 396) on .ui-datepicker-prev
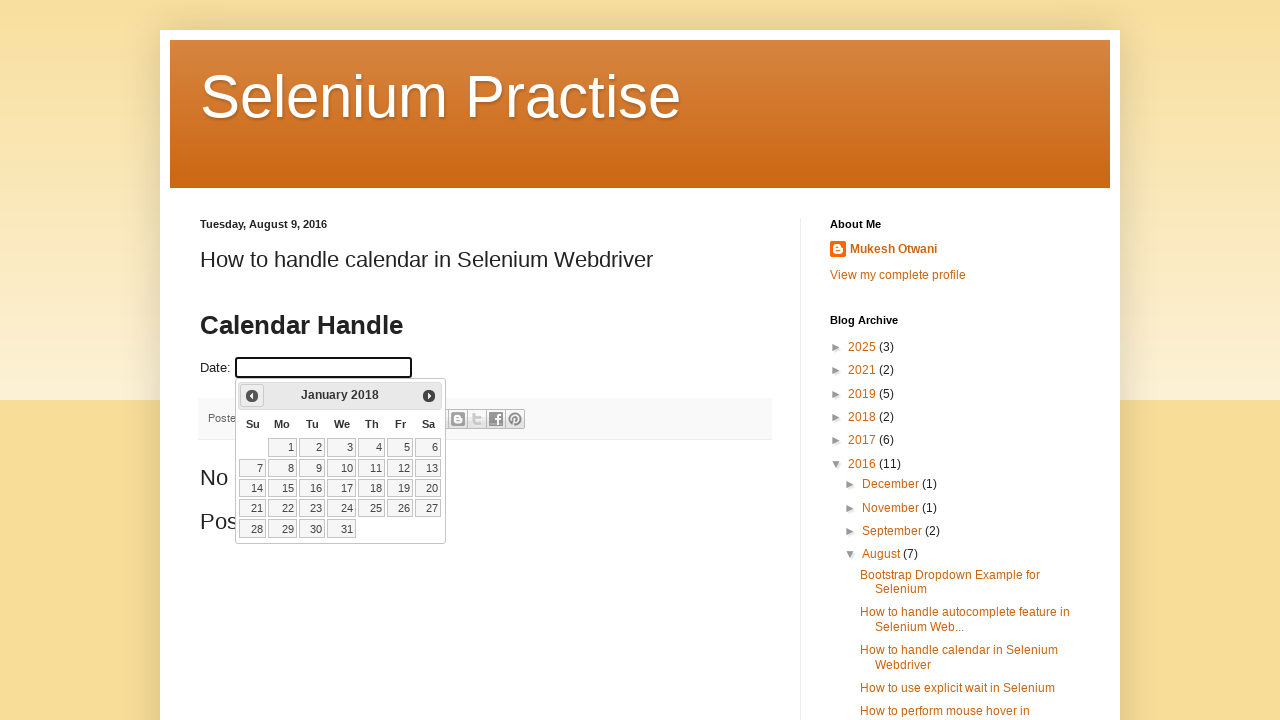

Updated calendar view to: January 2018
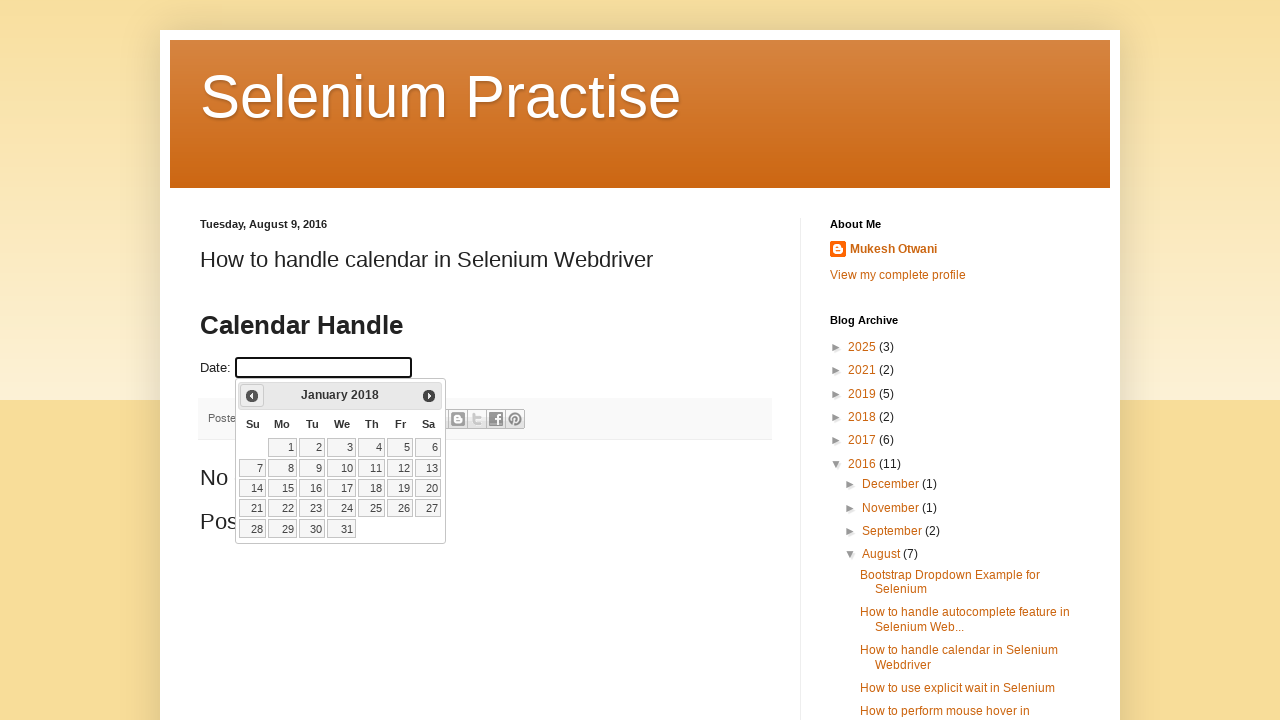

Clicked previous month button to navigate backwards at (252, 396) on .ui-datepicker-prev
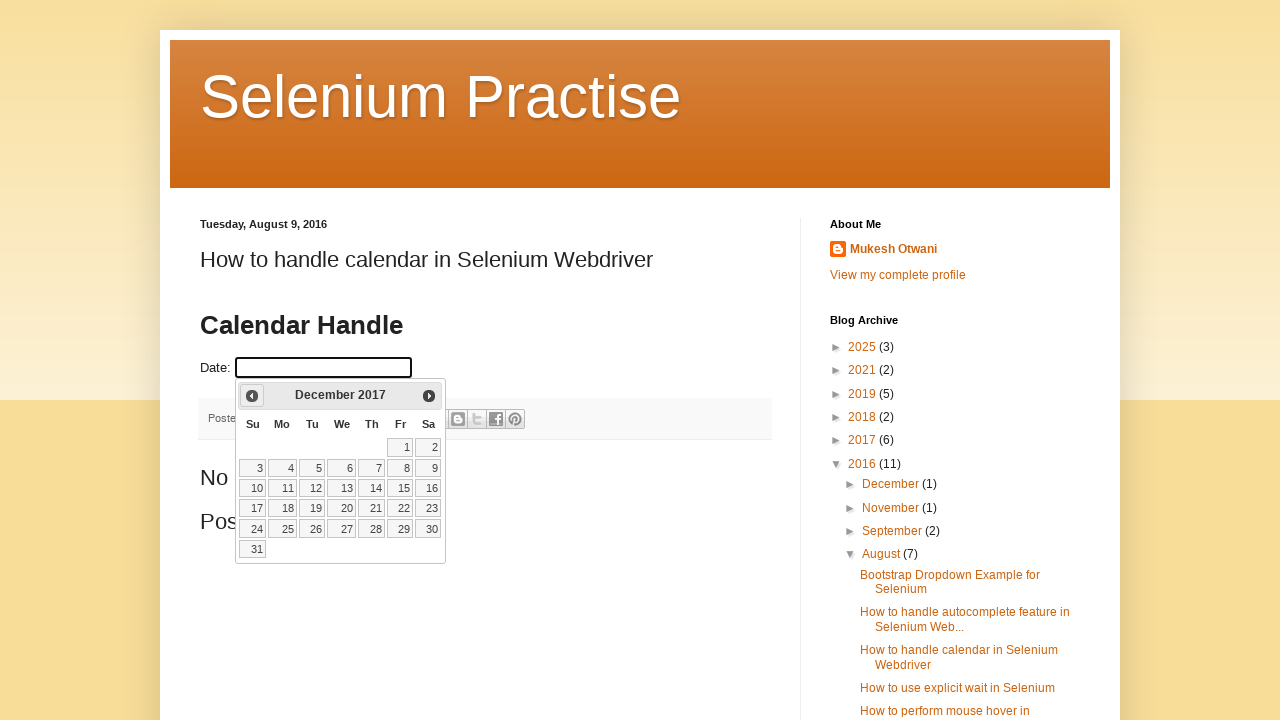

Updated calendar view to: December 2017
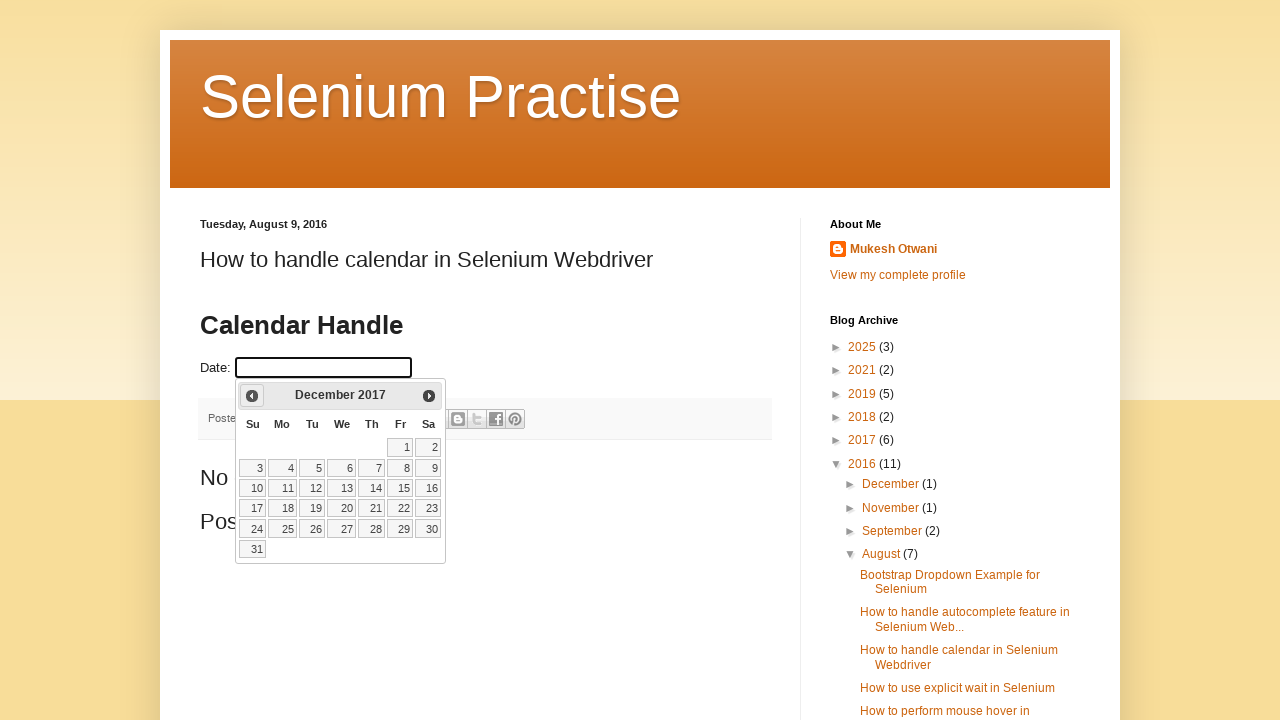

Clicked previous month button to navigate backwards at (252, 396) on .ui-datepicker-prev
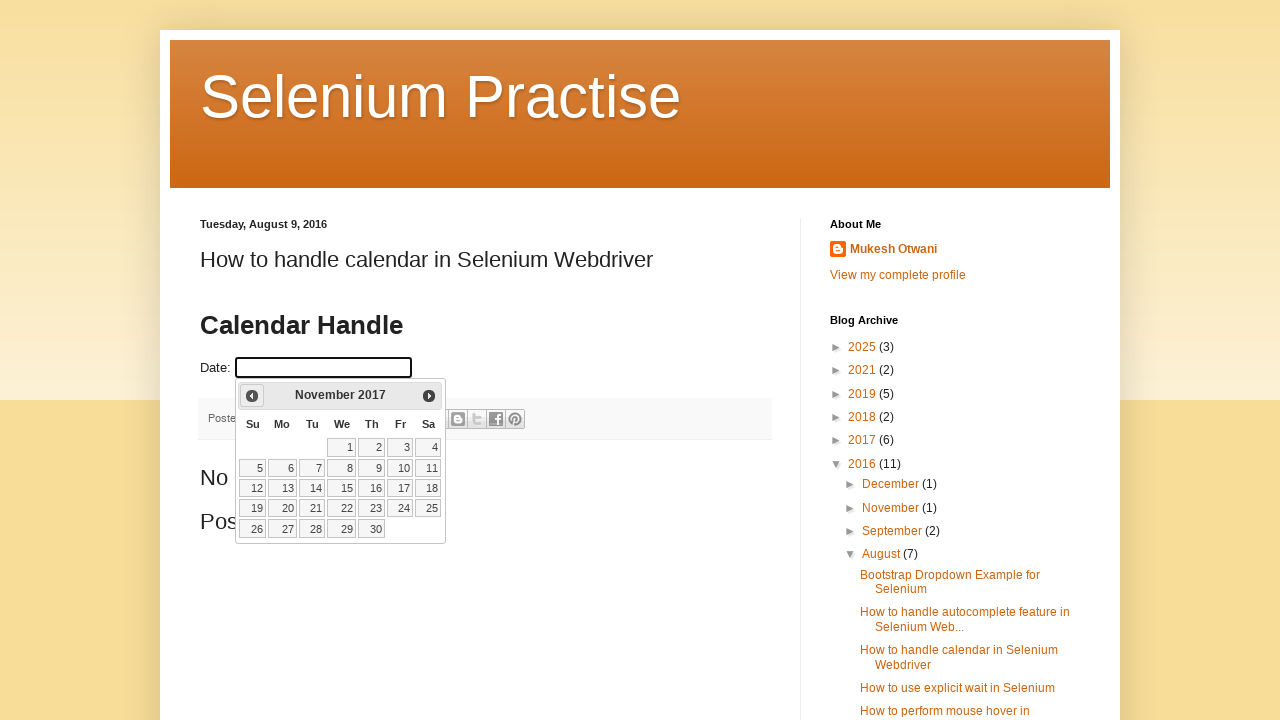

Updated calendar view to: November 2017
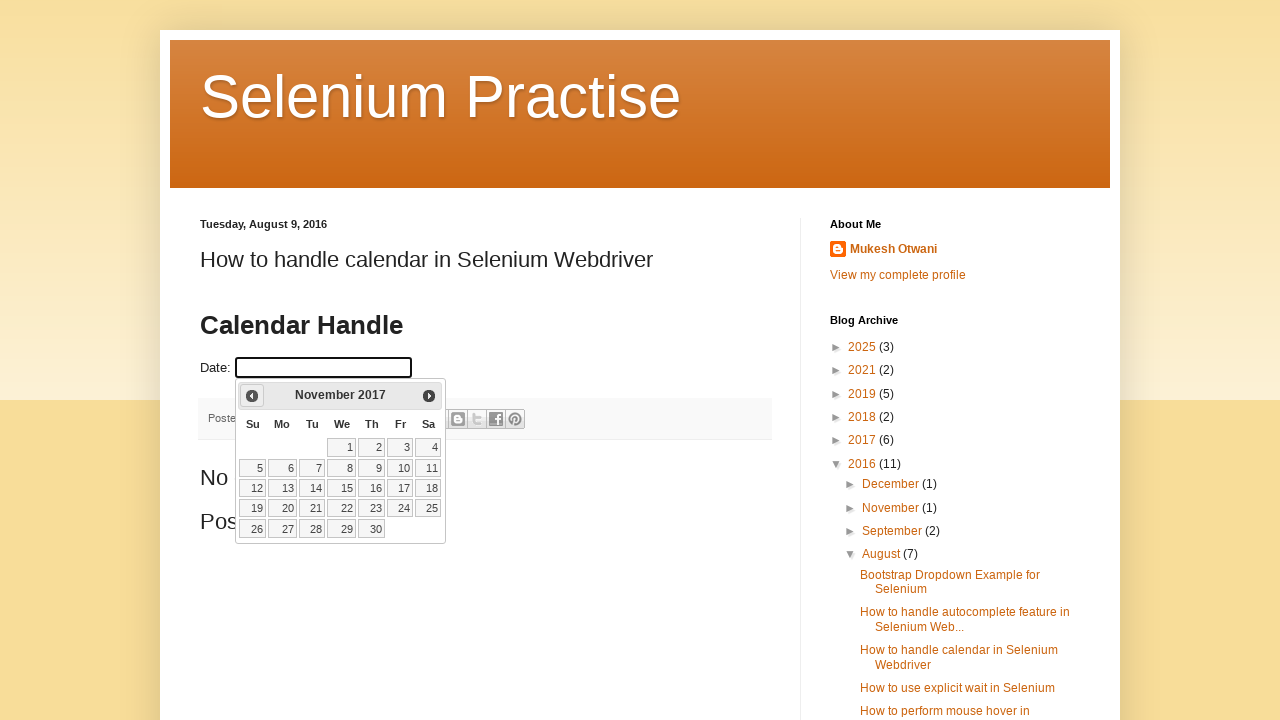

Clicked previous month button to navigate backwards at (252, 396) on .ui-datepicker-prev
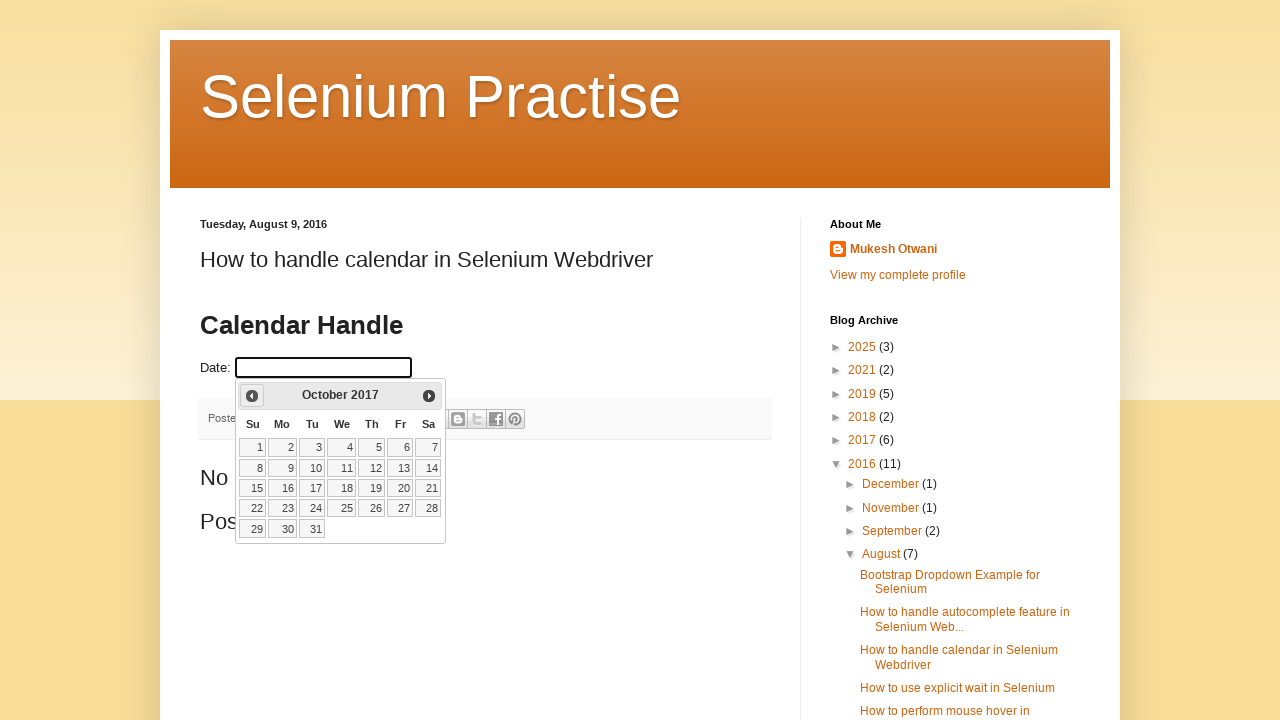

Updated calendar view to: October 2017
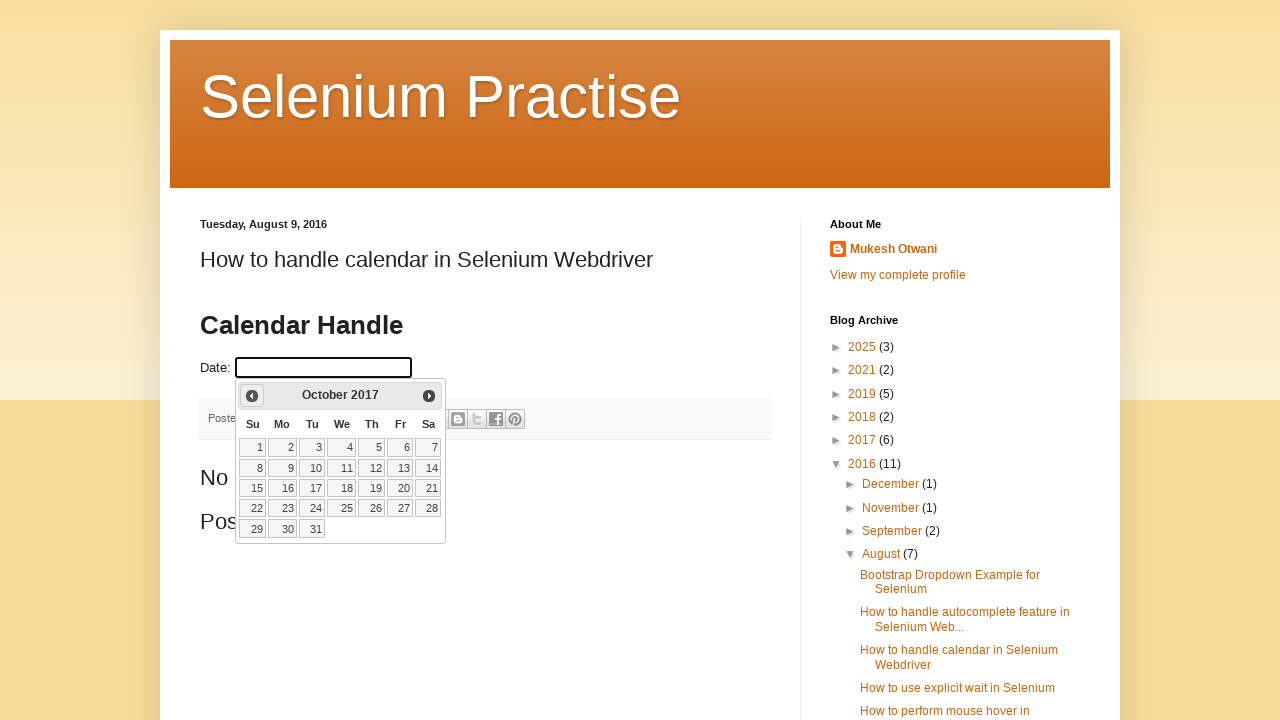

Clicked previous month button to navigate backwards at (252, 396) on .ui-datepicker-prev
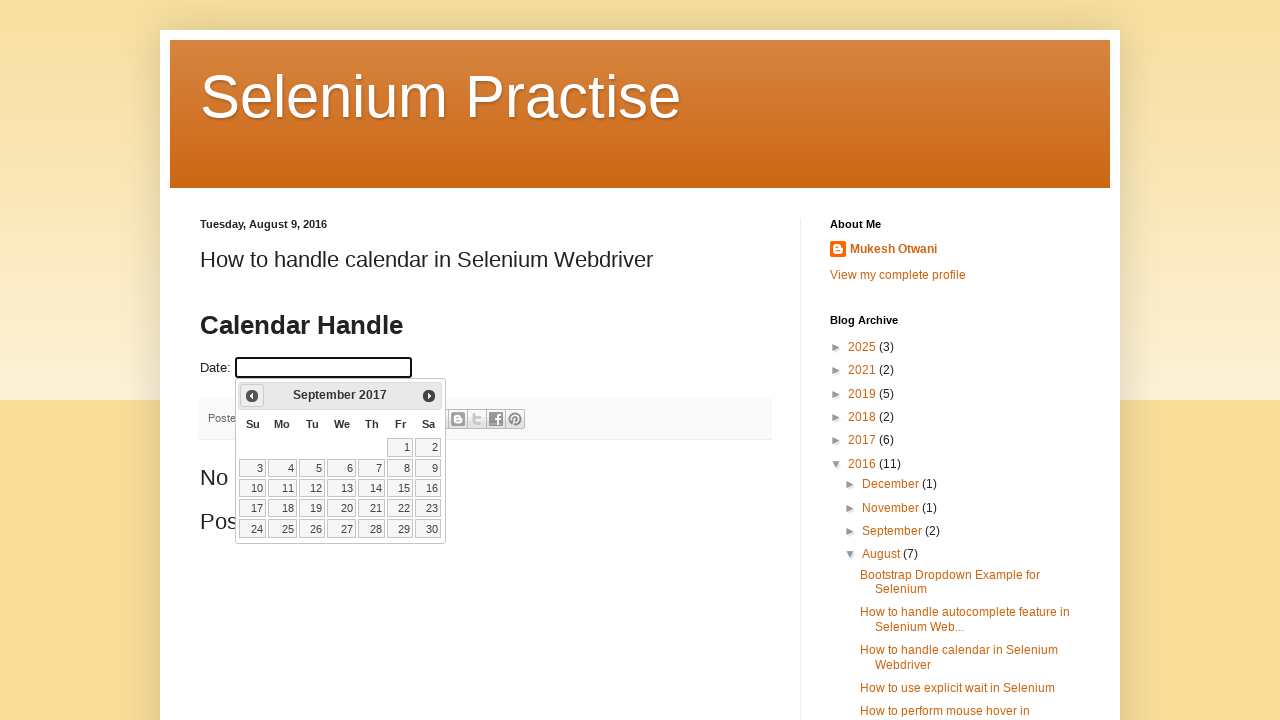

Updated calendar view to: September 2017
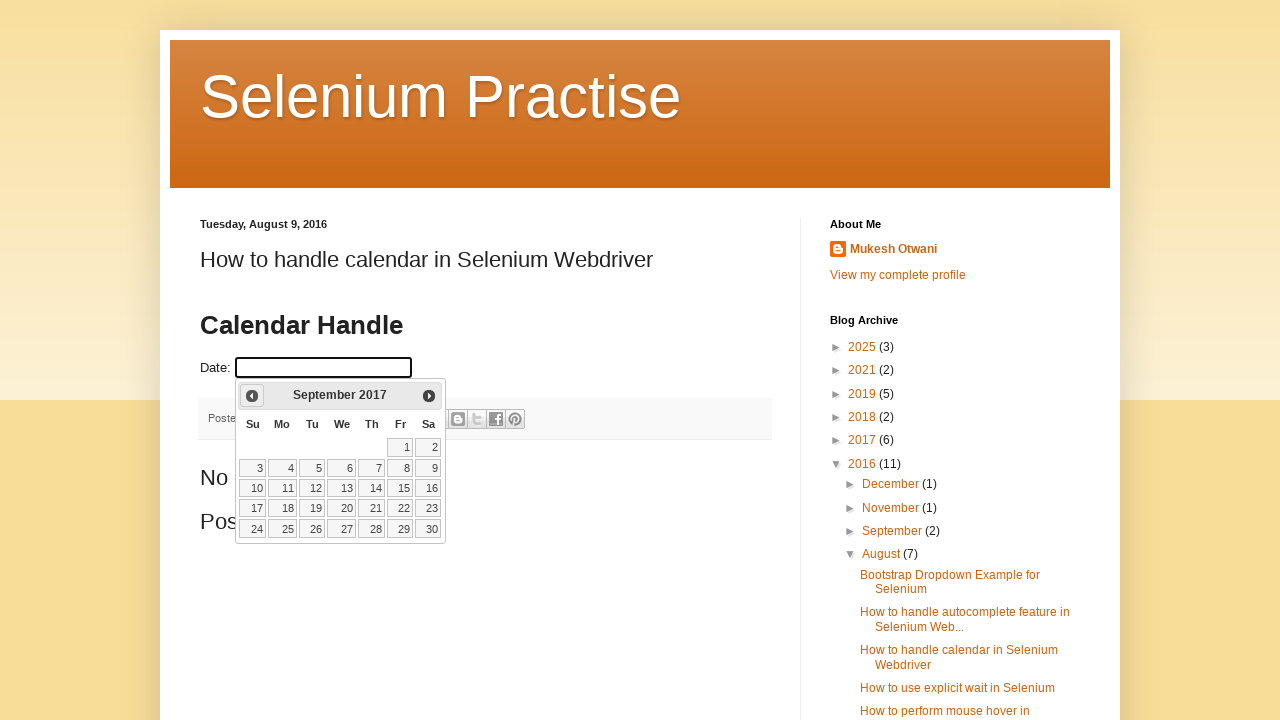

Clicked previous month button to navigate backwards at (252, 396) on .ui-datepicker-prev
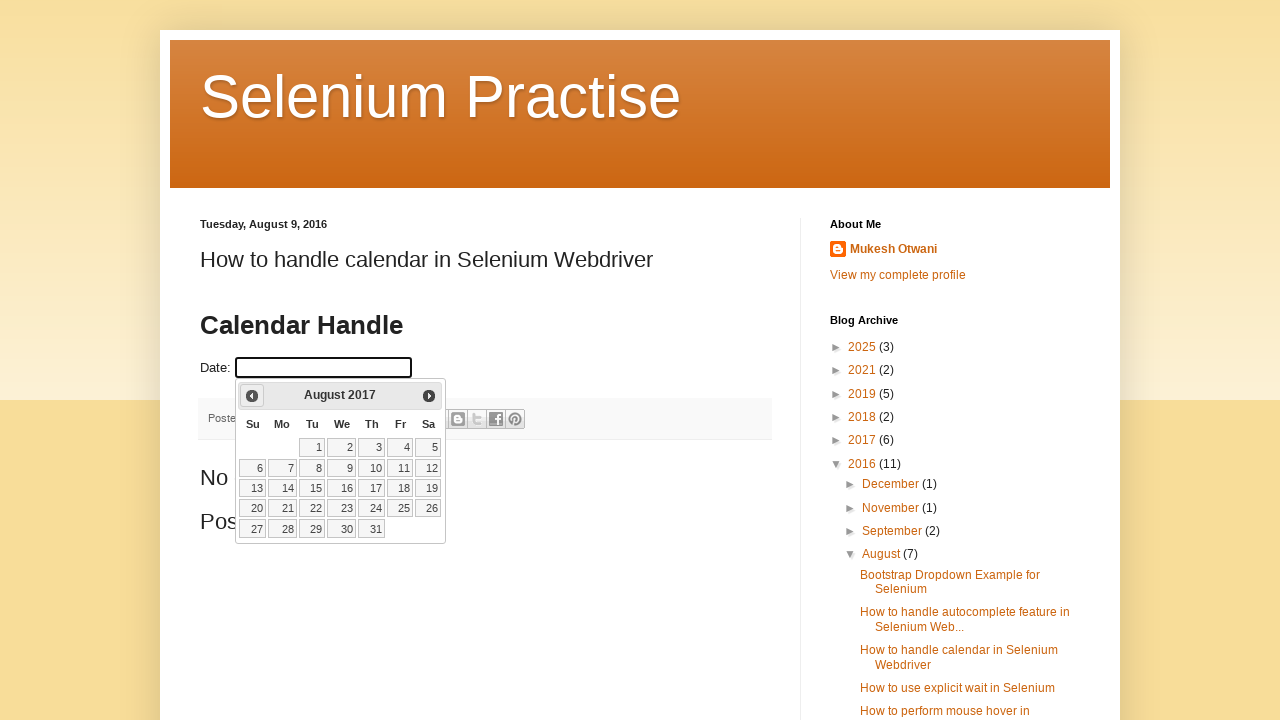

Updated calendar view to: August 2017
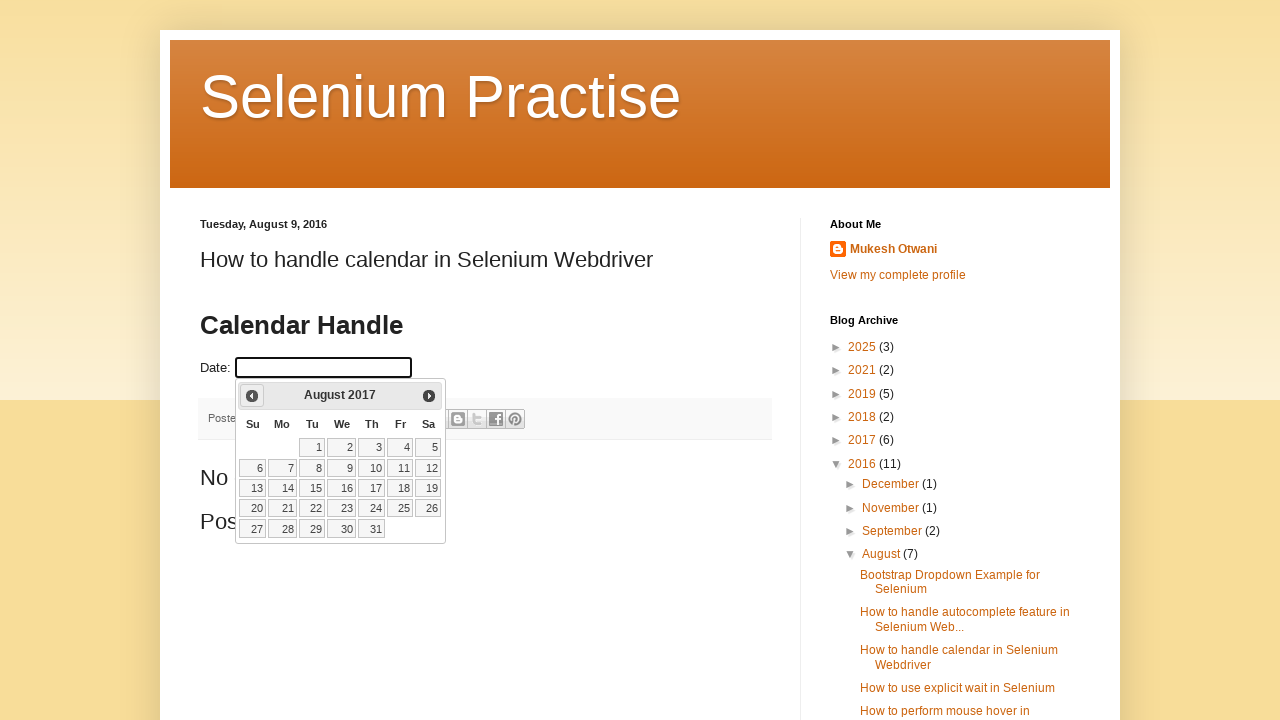

Clicked previous month button to navigate backwards at (252, 396) on .ui-datepicker-prev
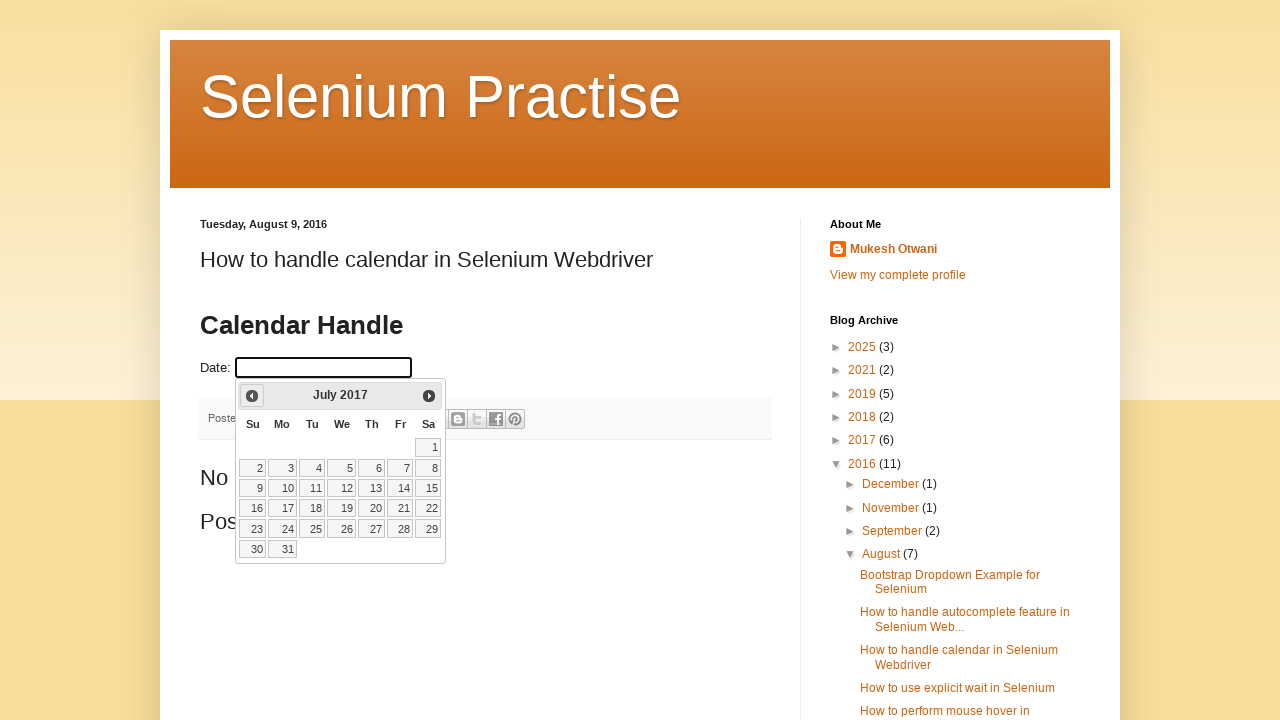

Updated calendar view to: July 2017
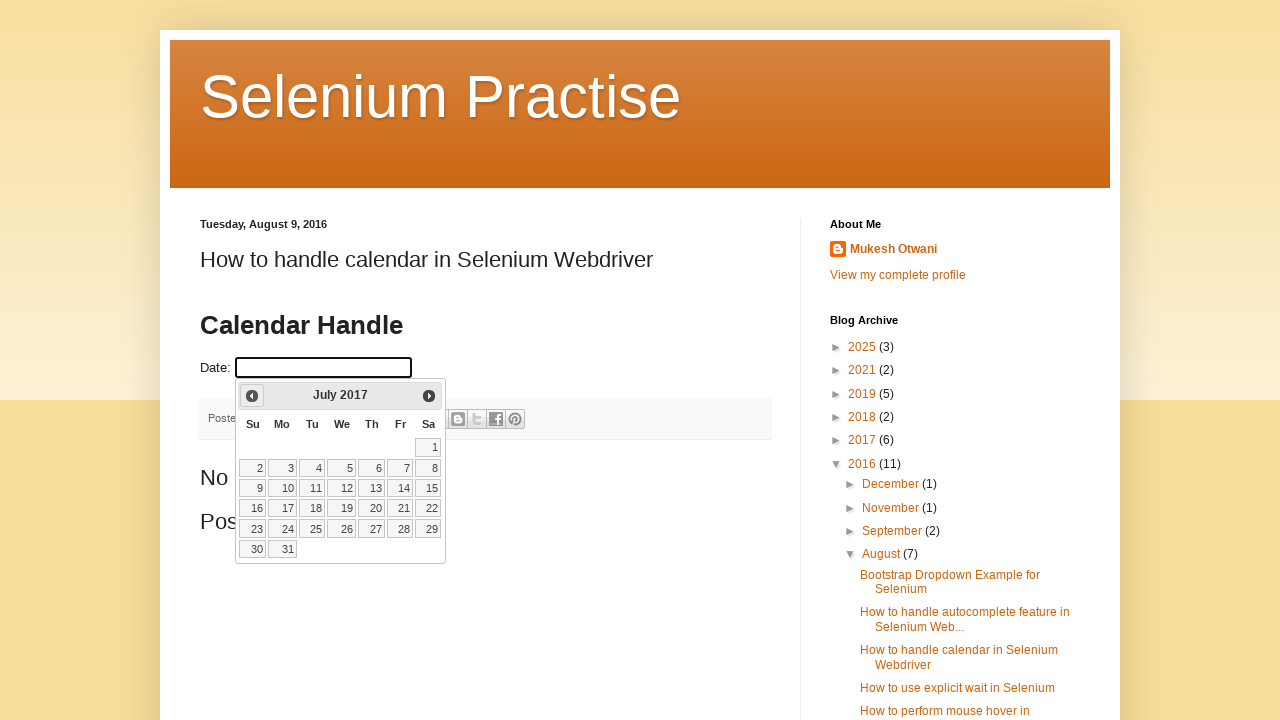

Clicked previous month button to navigate backwards at (252, 396) on .ui-datepicker-prev
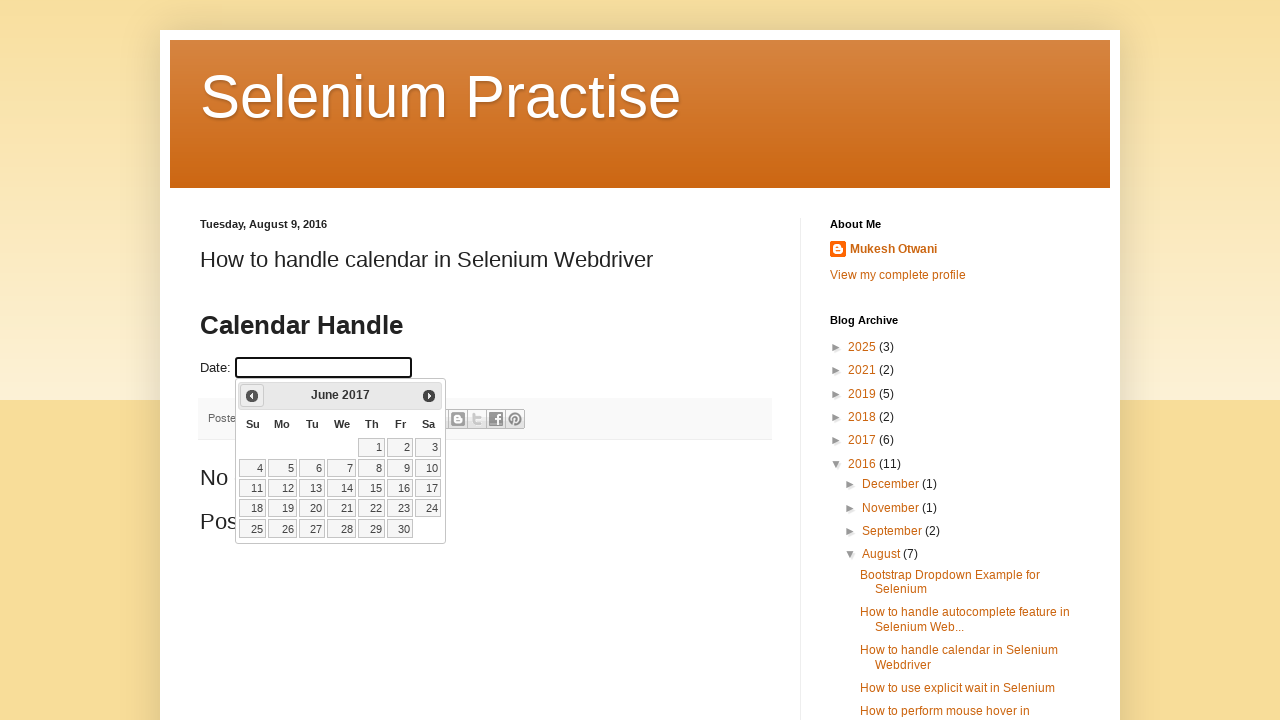

Updated calendar view to: June 2017
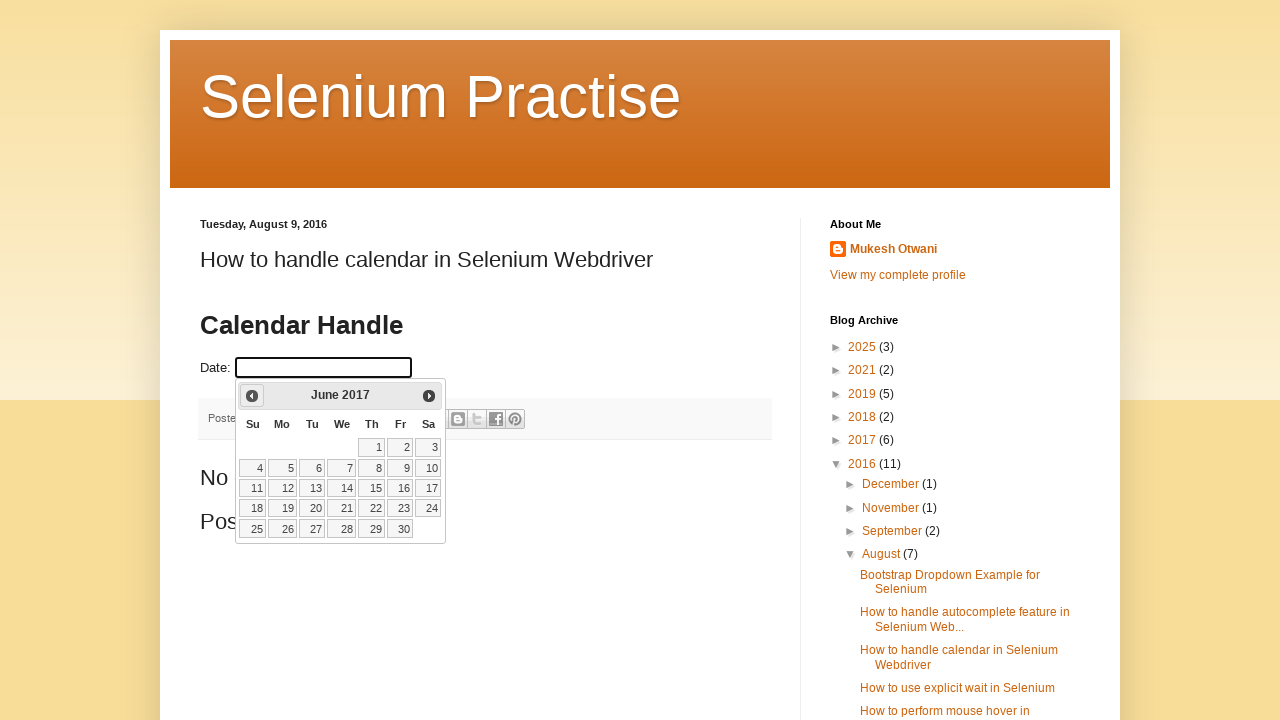

Clicked previous month button to navigate backwards at (252, 396) on .ui-datepicker-prev
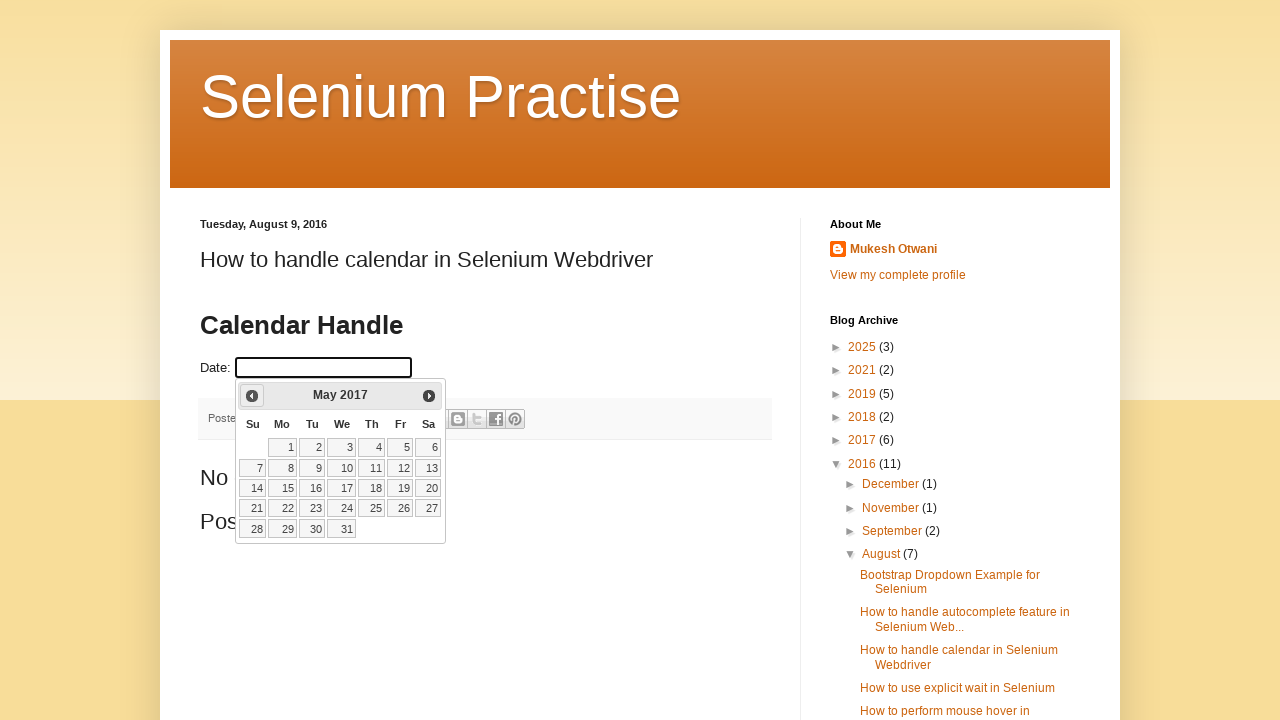

Updated calendar view to: May 2017
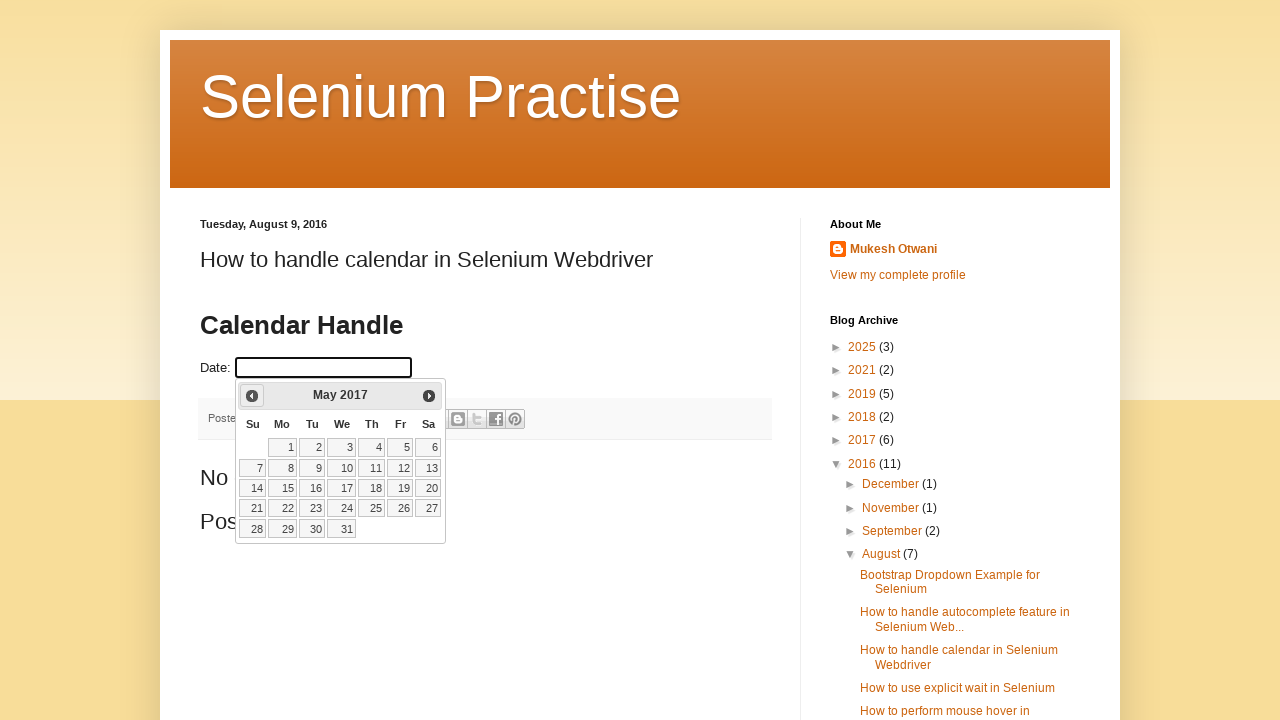

Clicked previous month button to navigate backwards at (252, 396) on .ui-datepicker-prev
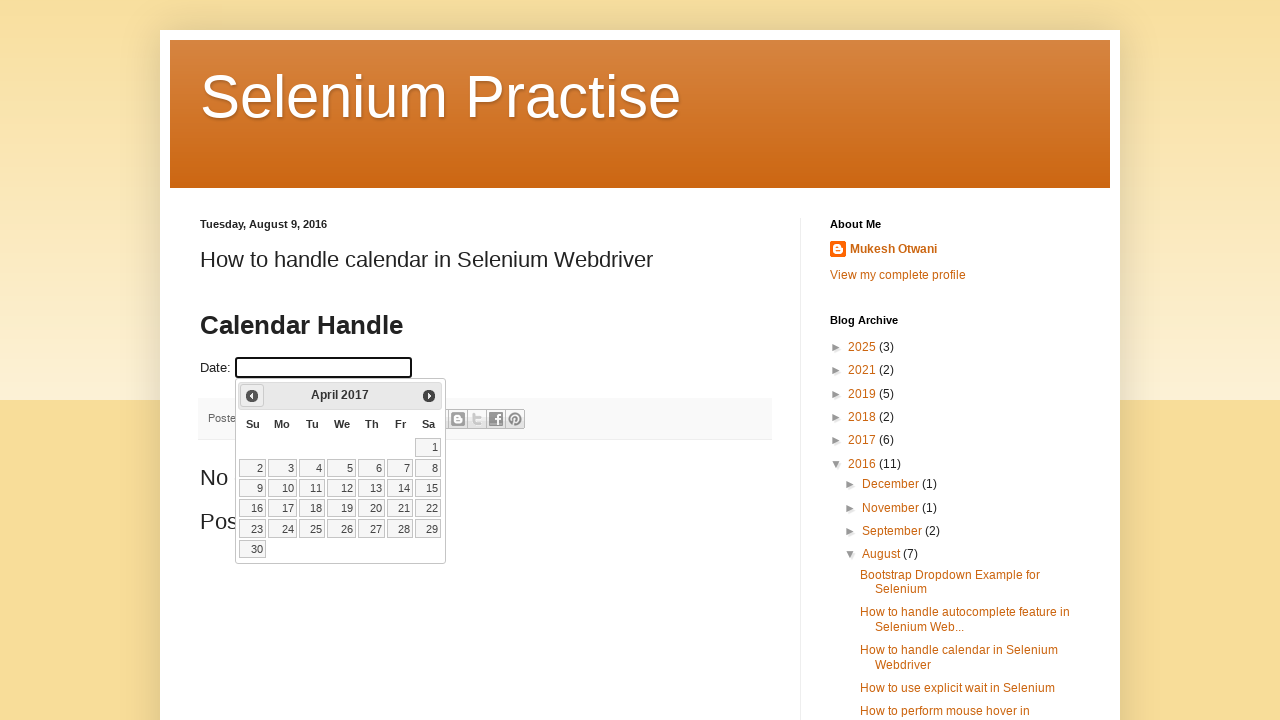

Updated calendar view to: April 2017
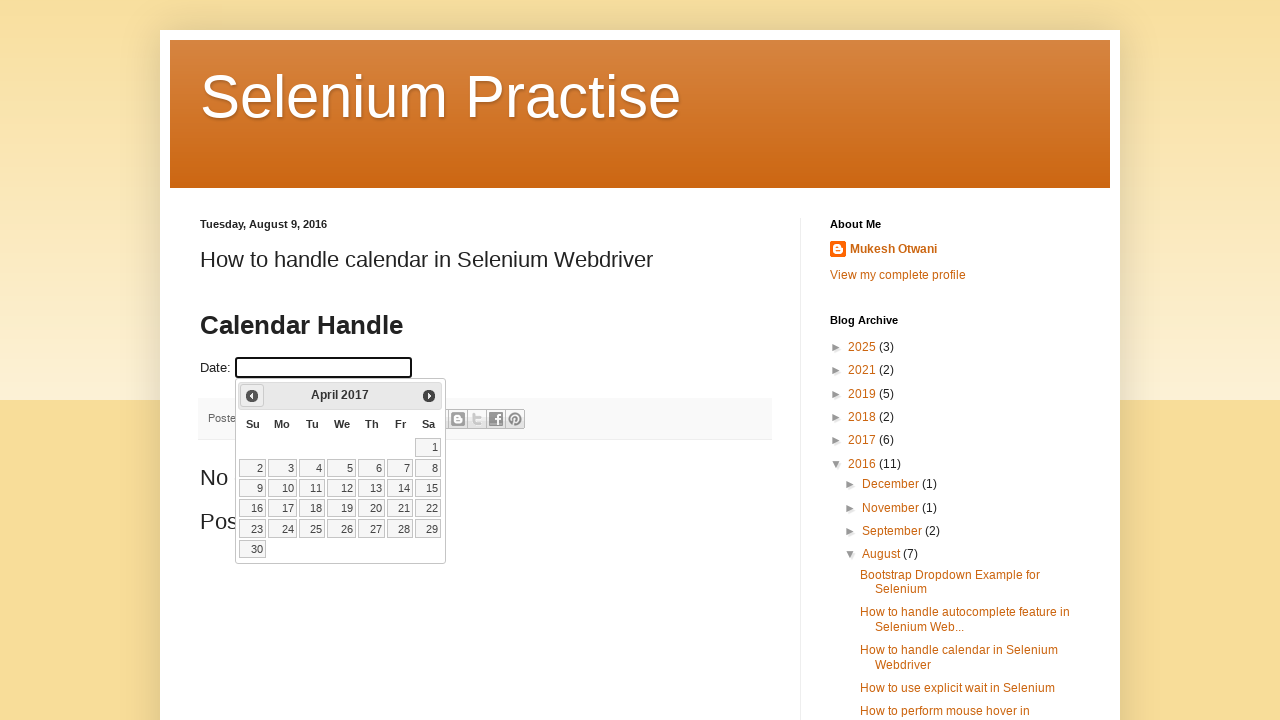

Clicked previous month button to navigate backwards at (252, 396) on .ui-datepicker-prev
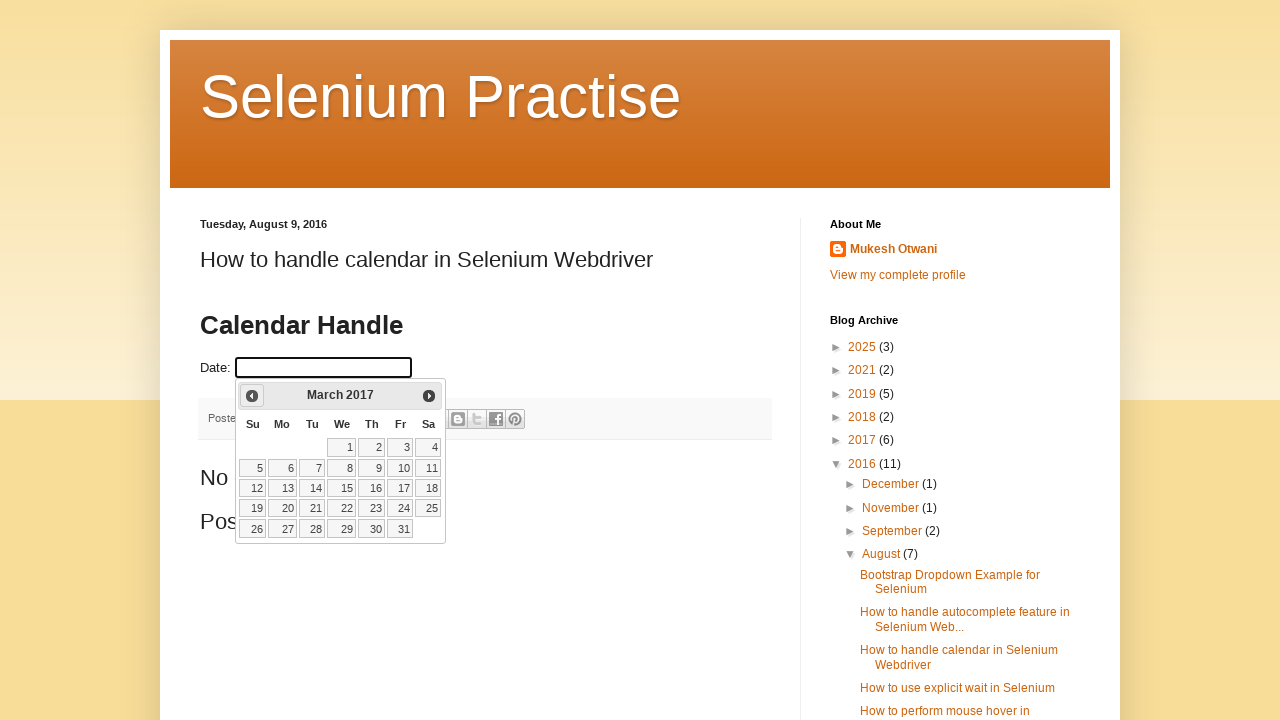

Updated calendar view to: March 2017
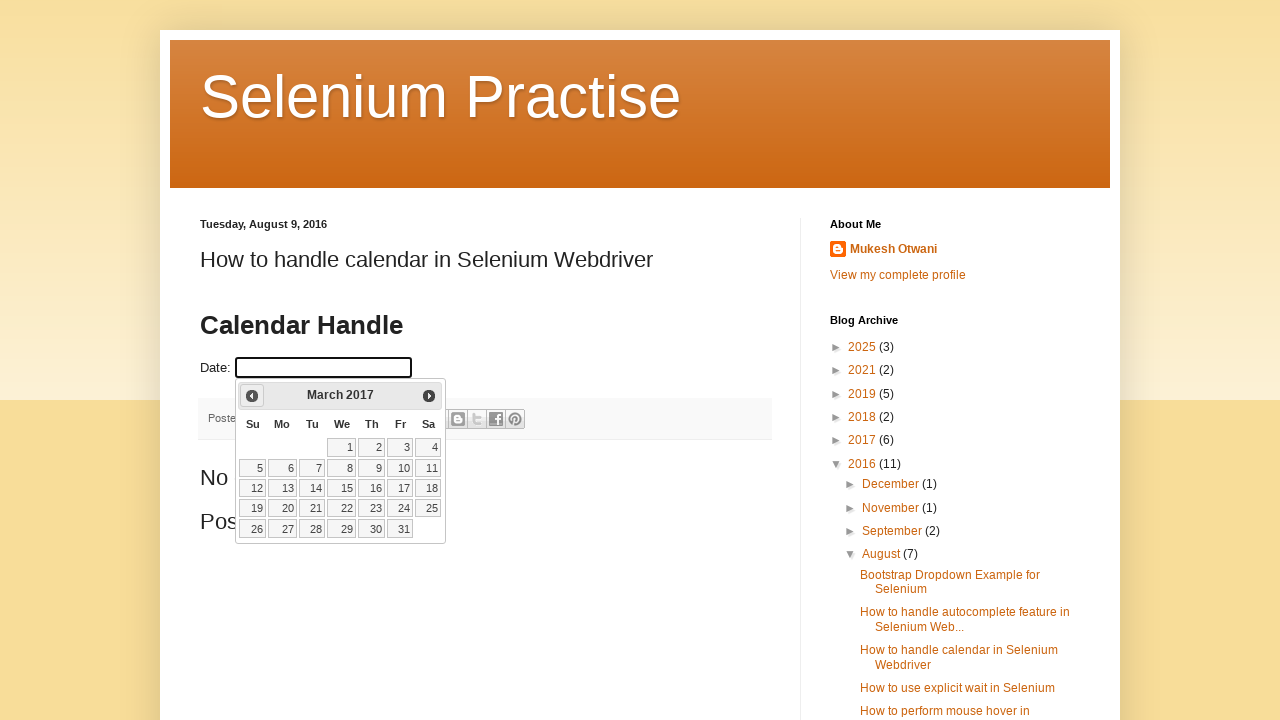

Clicked previous month button to navigate backwards at (252, 396) on .ui-datepicker-prev
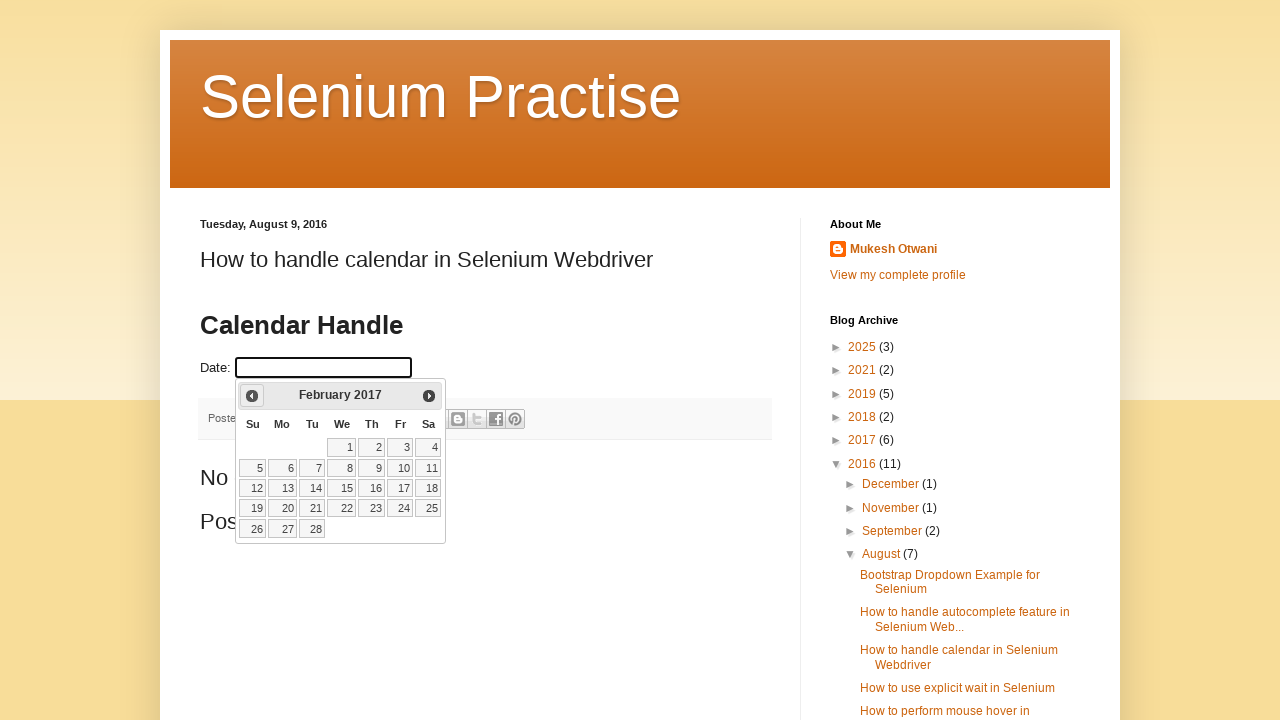

Updated calendar view to: February 2017
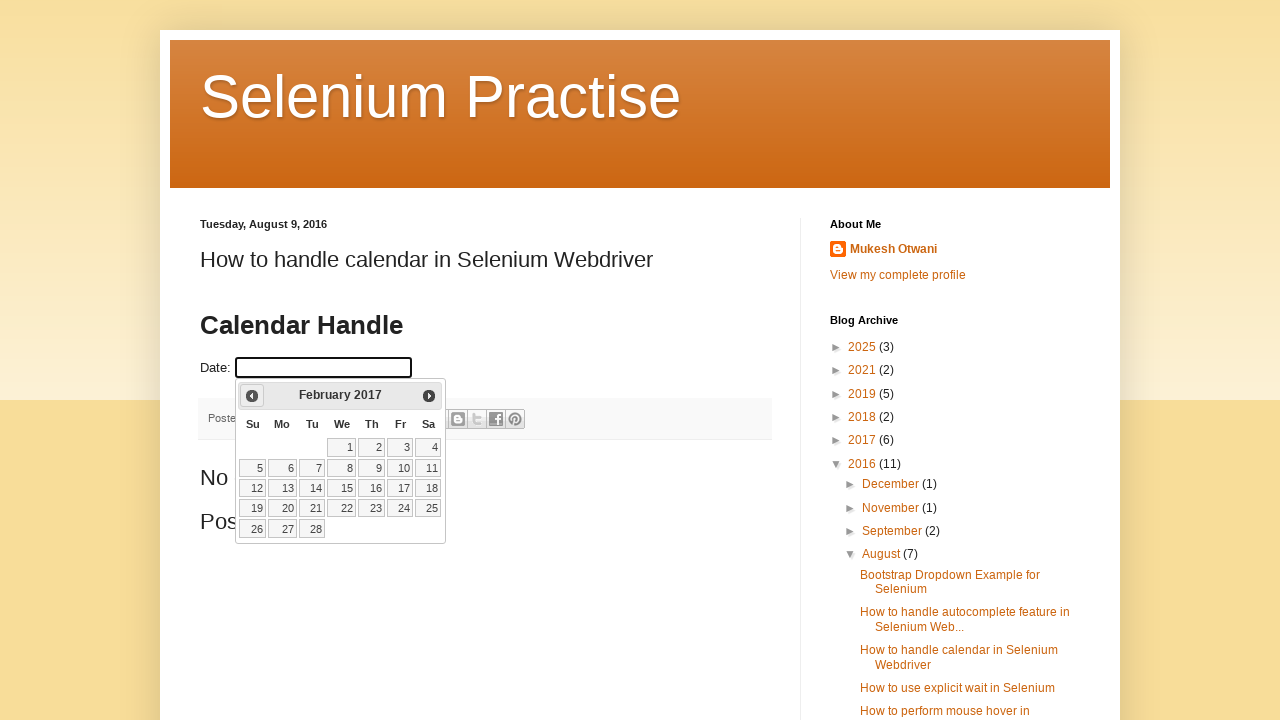

Clicked previous month button to navigate backwards at (252, 396) on .ui-datepicker-prev
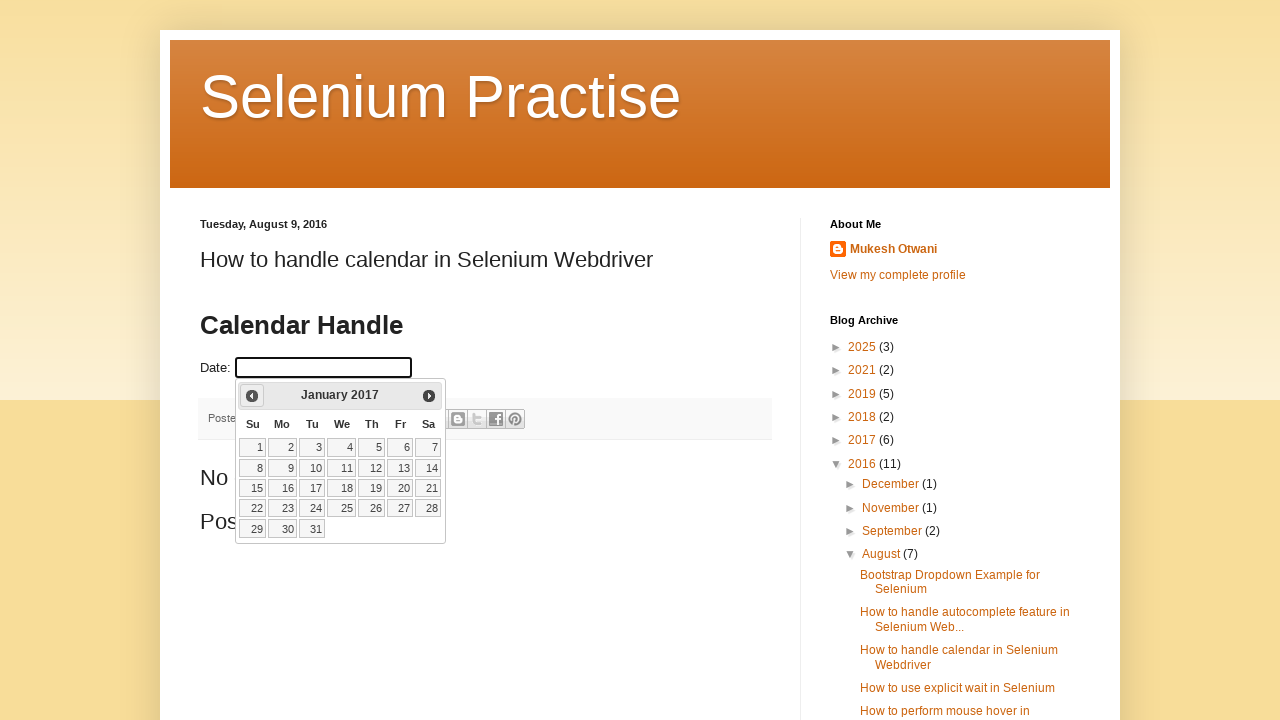

Updated calendar view to: January 2017
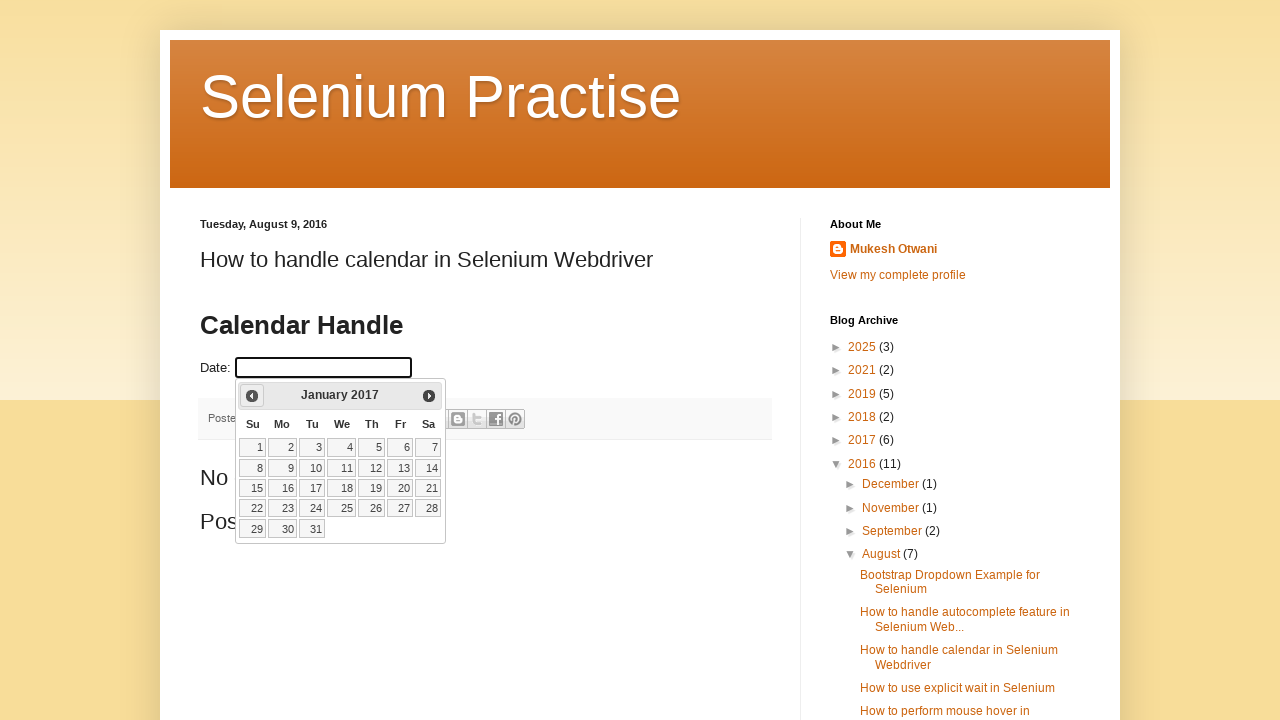

Clicked previous month button to navigate backwards at (252, 396) on .ui-datepicker-prev
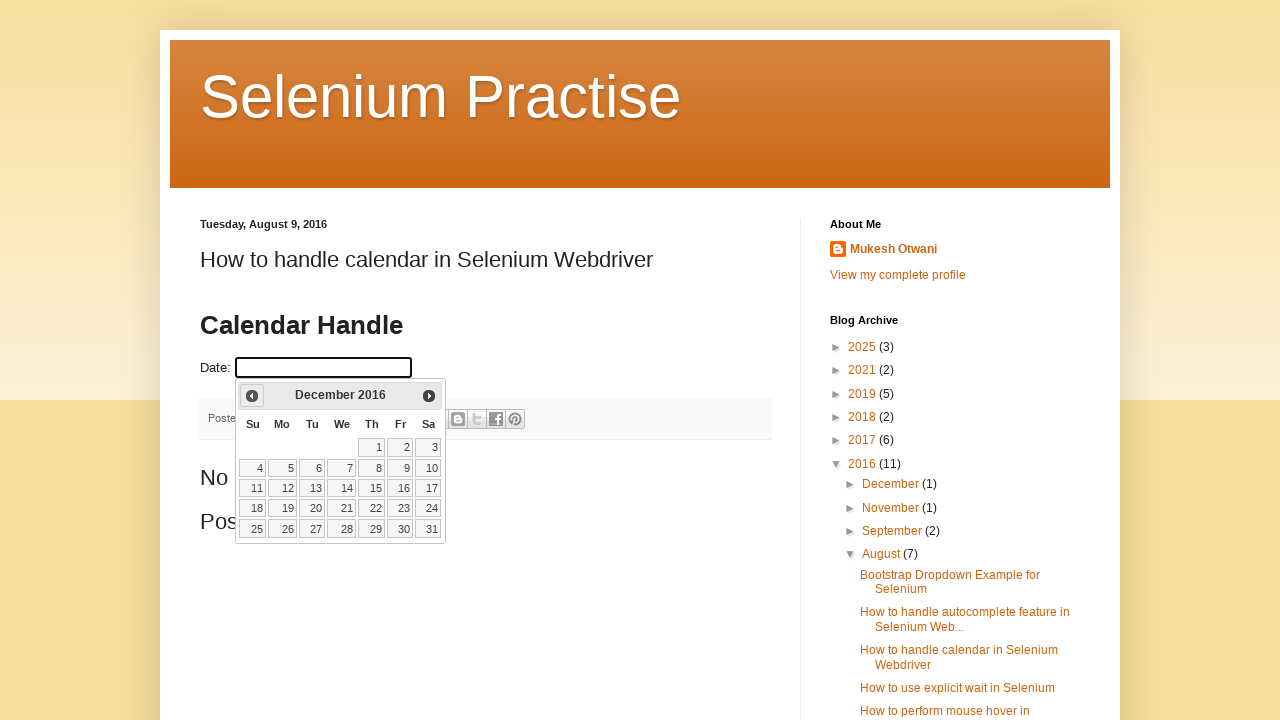

Updated calendar view to: December 2016
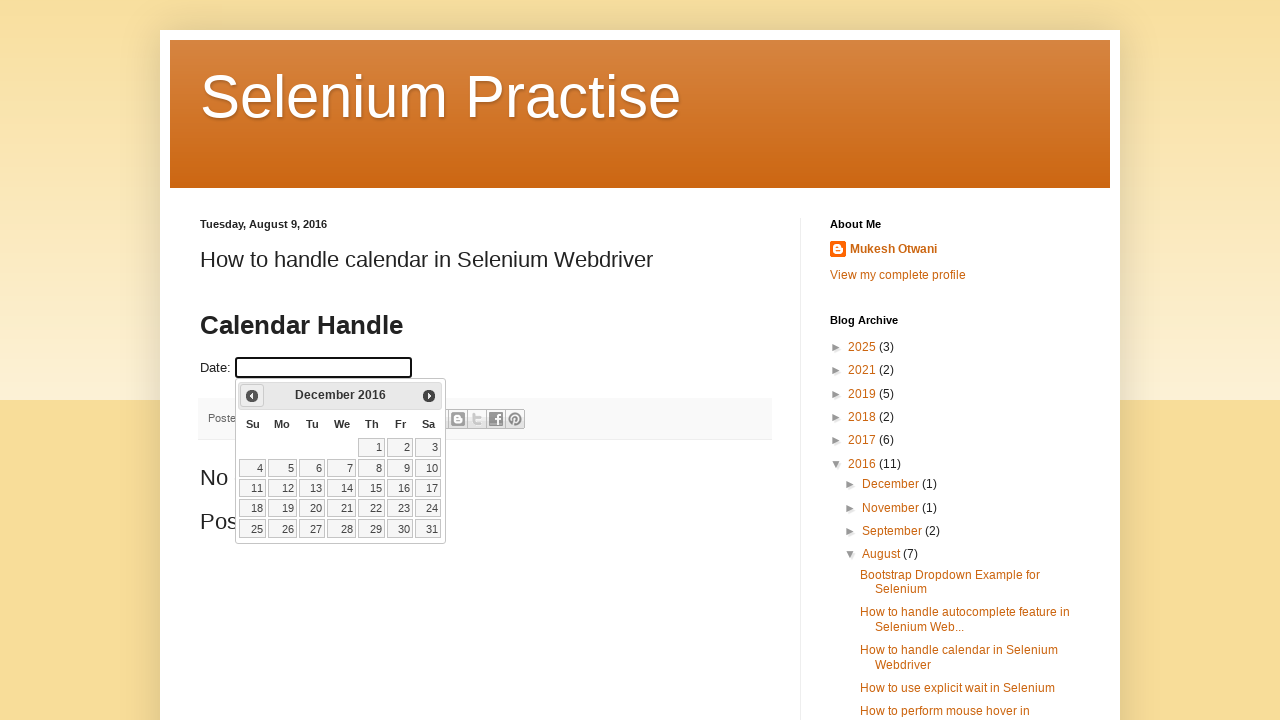

Clicked previous month button to navigate backwards at (252, 396) on .ui-datepicker-prev
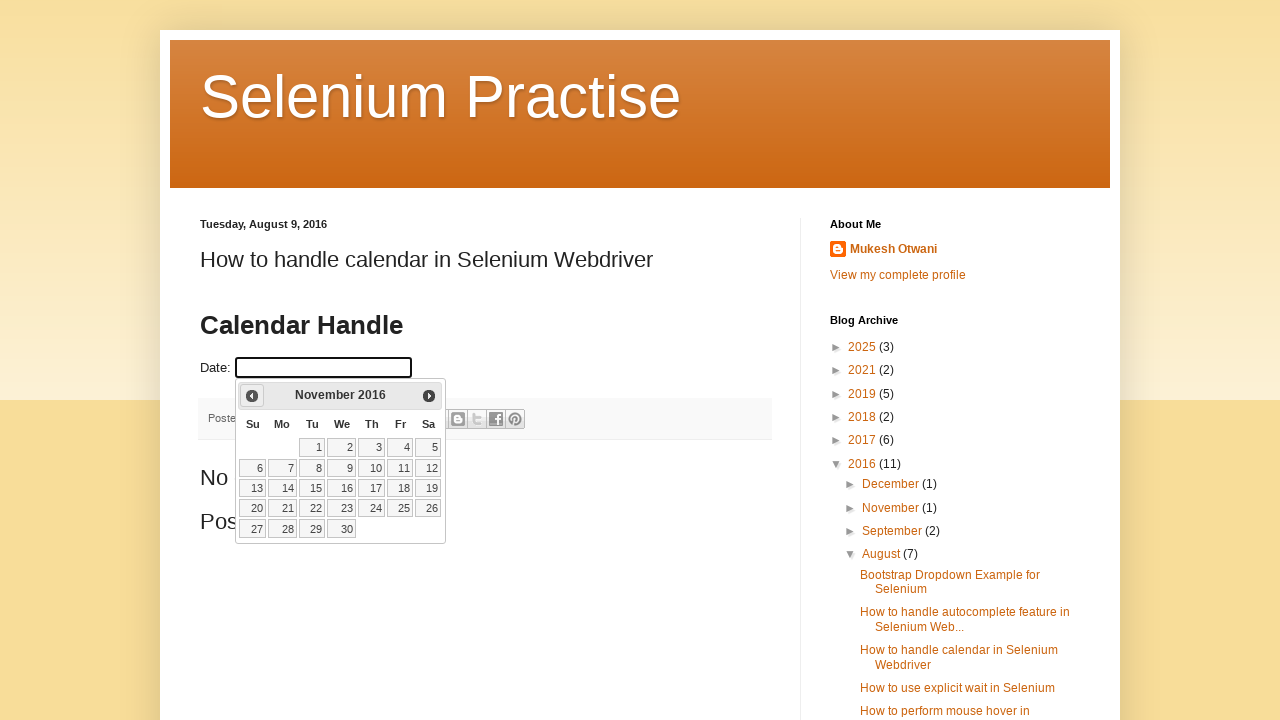

Updated calendar view to: November 2016
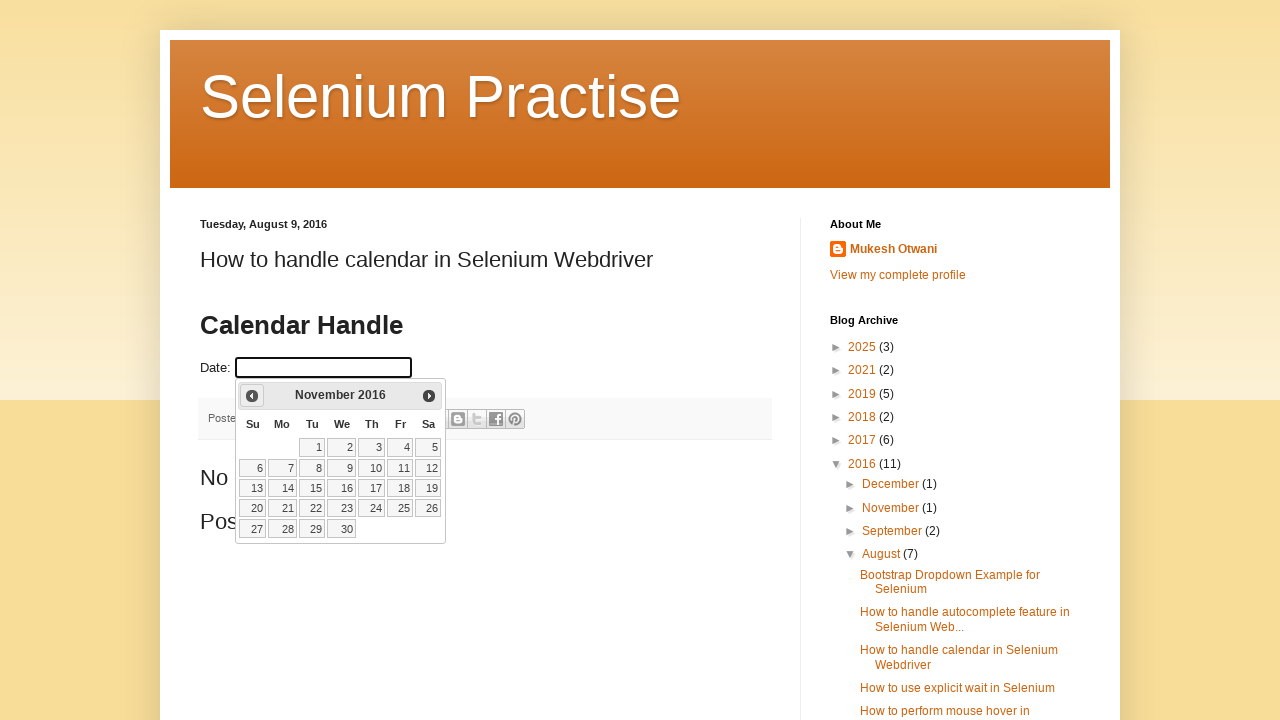

Clicked previous month button to navigate backwards at (252, 396) on .ui-datepicker-prev
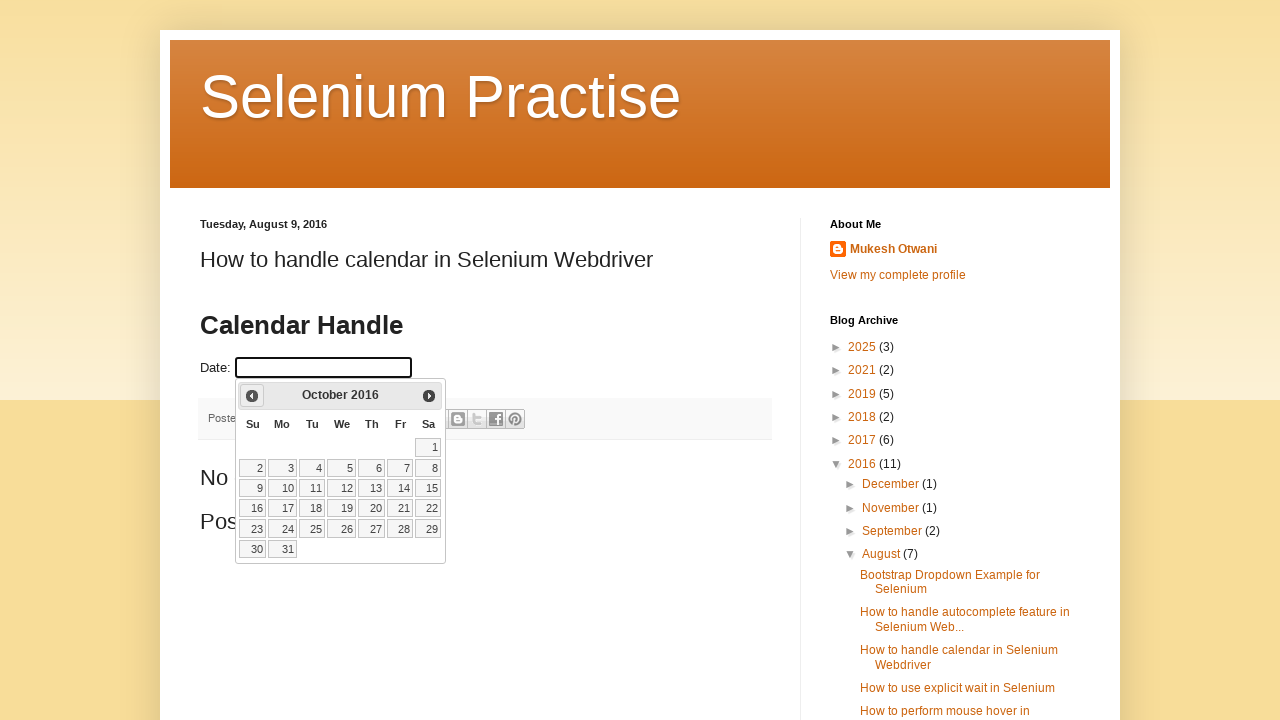

Updated calendar view to: October 2016
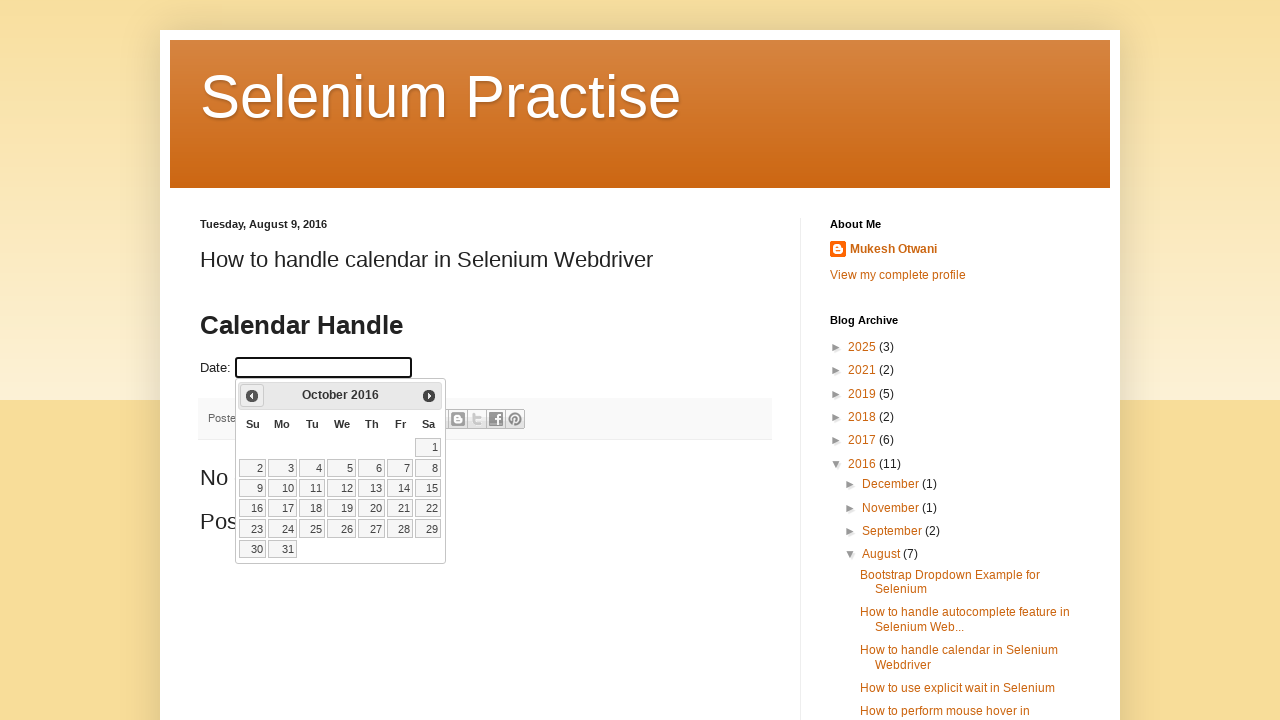

Clicked previous month button to navigate backwards at (252, 396) on .ui-datepicker-prev
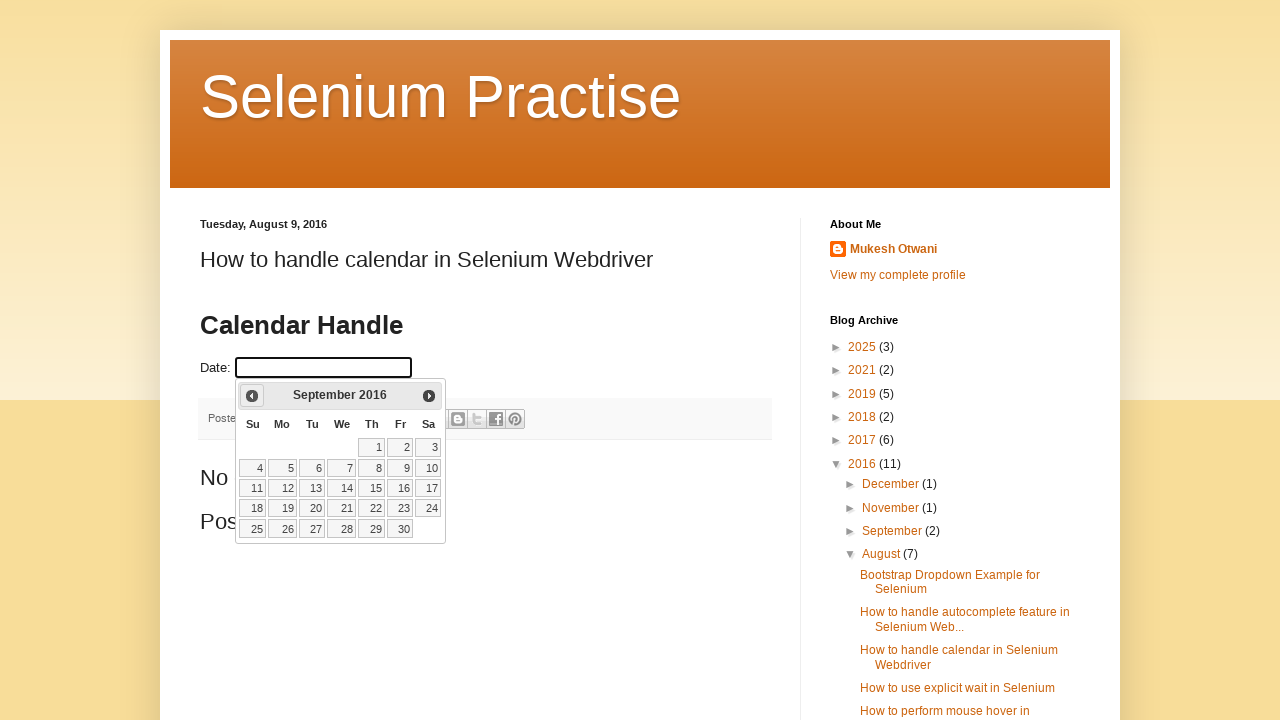

Updated calendar view to: September 2016
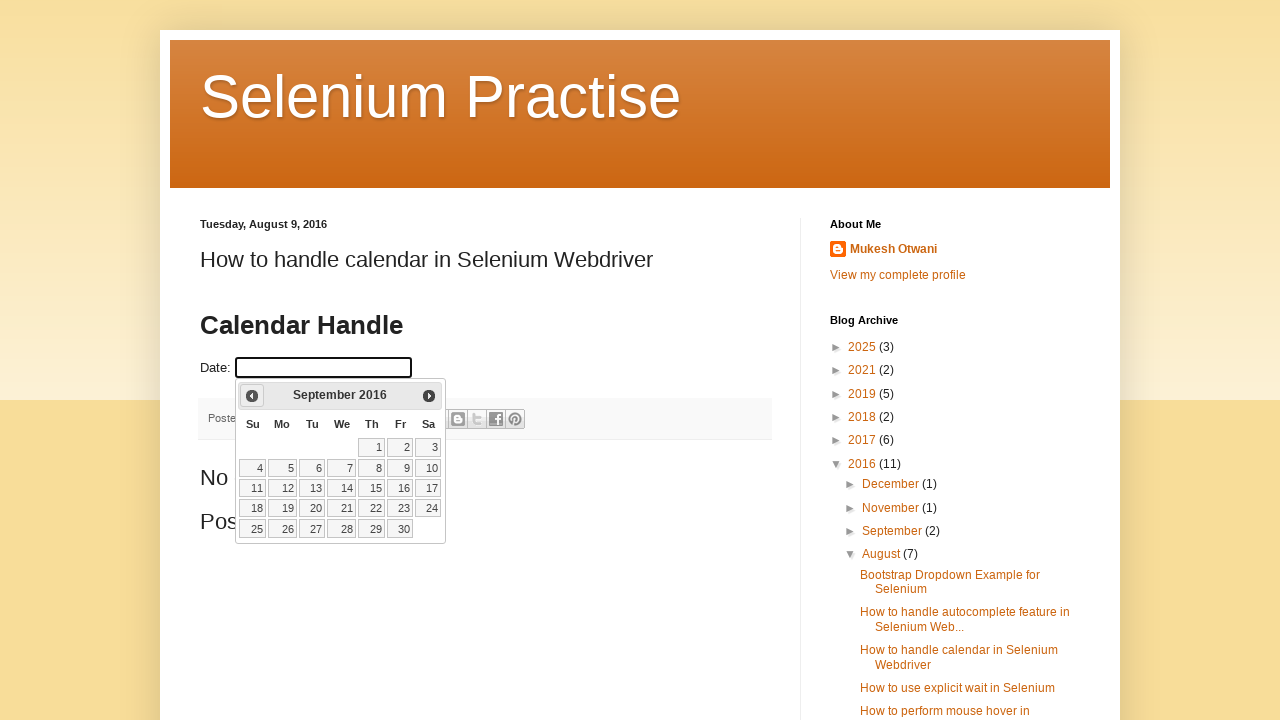

Clicked previous month button to navigate backwards at (252, 396) on .ui-datepicker-prev
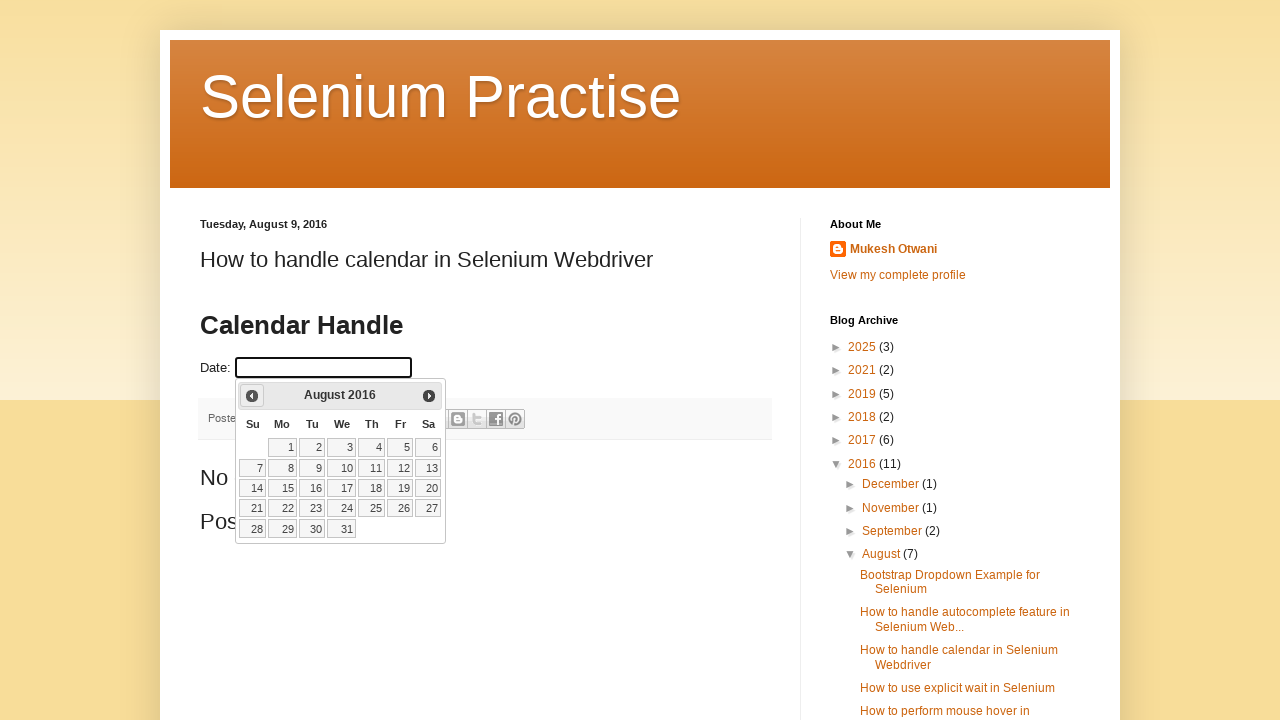

Updated calendar view to: August 2016
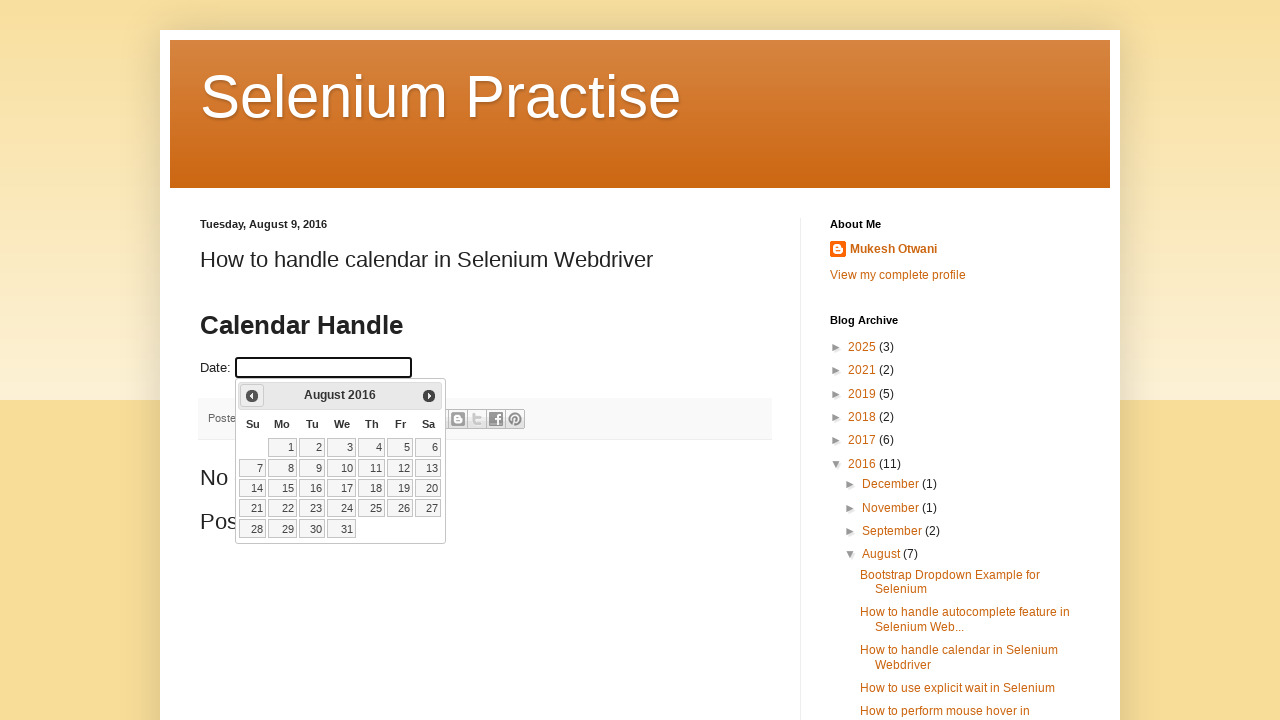

Clicked previous month button to navigate backwards at (252, 396) on .ui-datepicker-prev
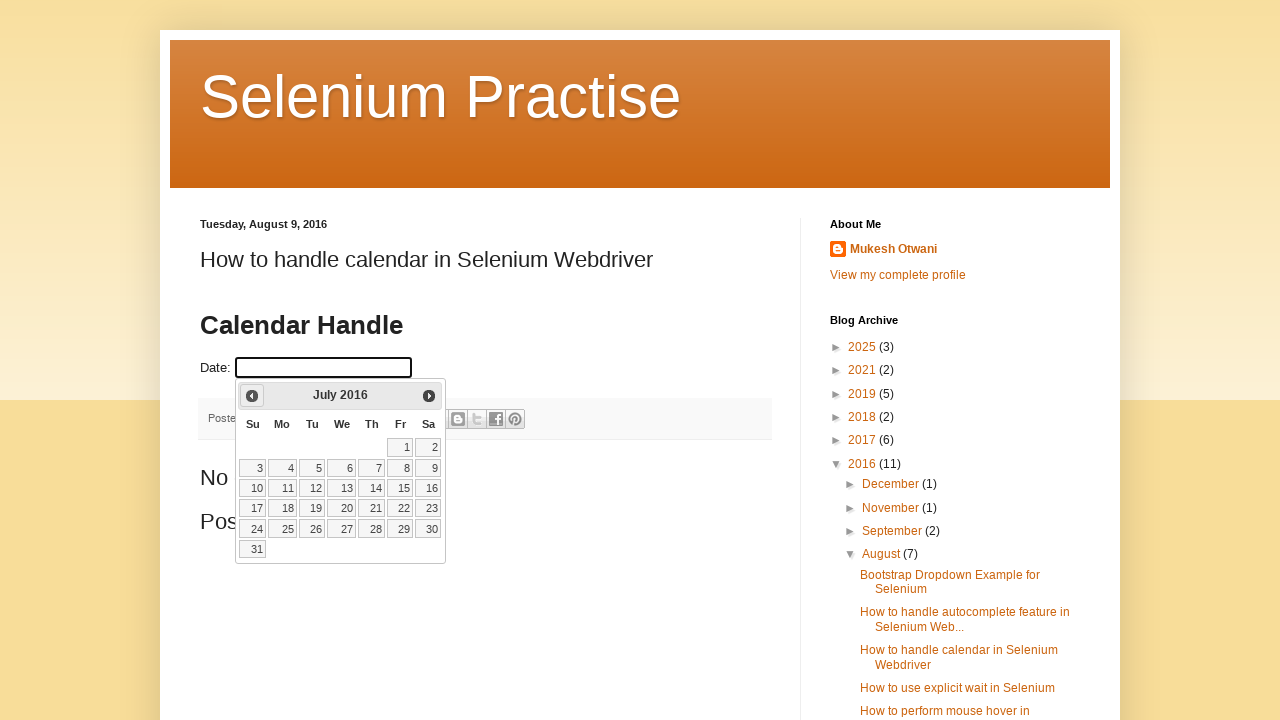

Updated calendar view to: July 2016
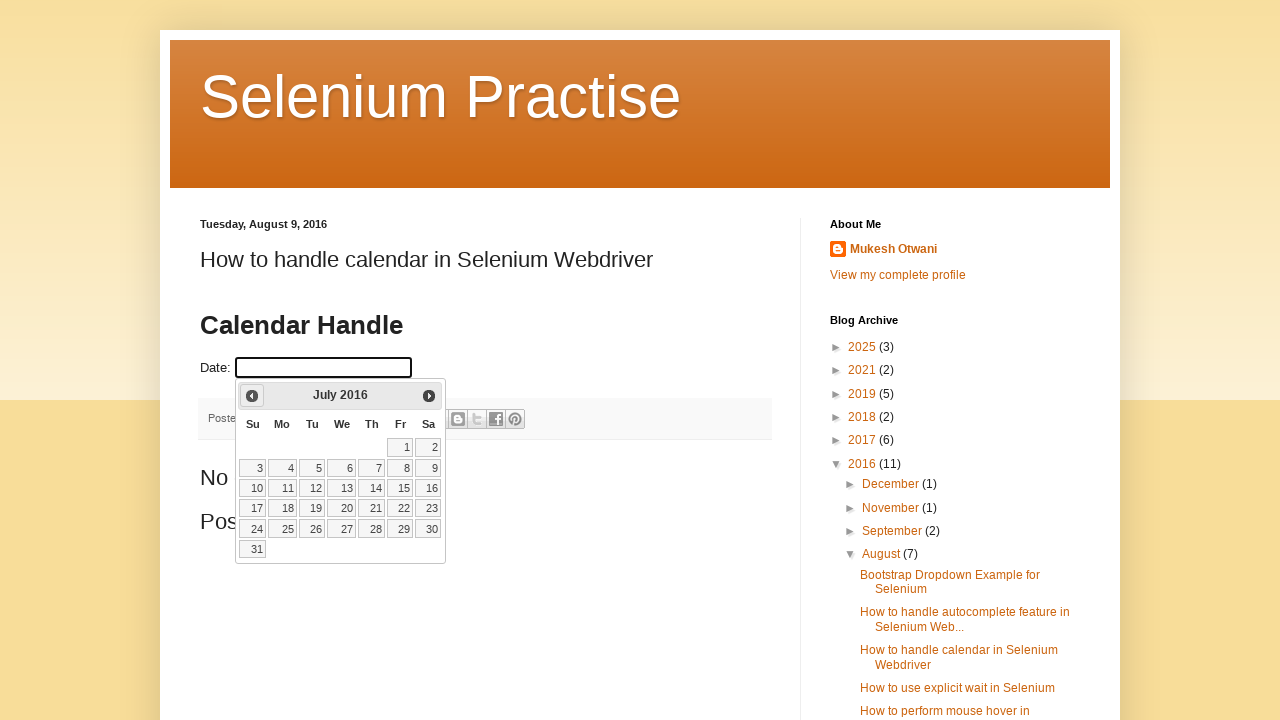

Clicked previous month button to navigate backwards at (252, 396) on .ui-datepicker-prev
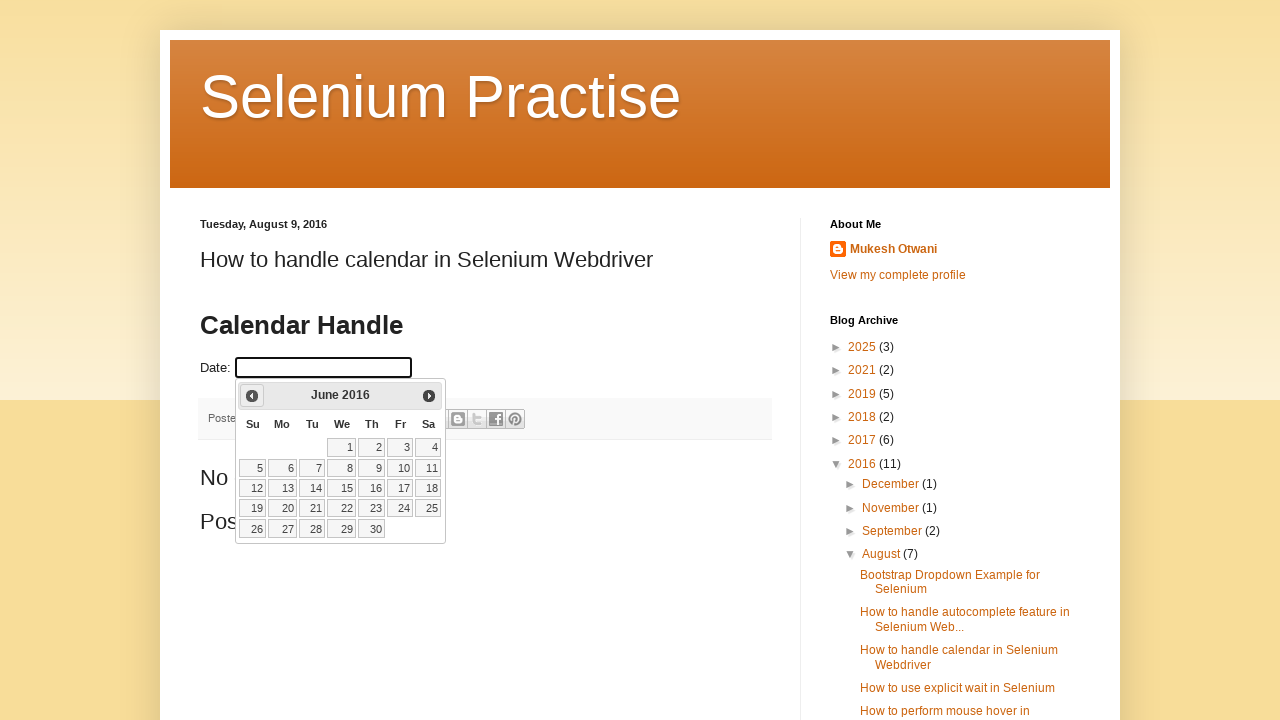

Updated calendar view to: June 2016
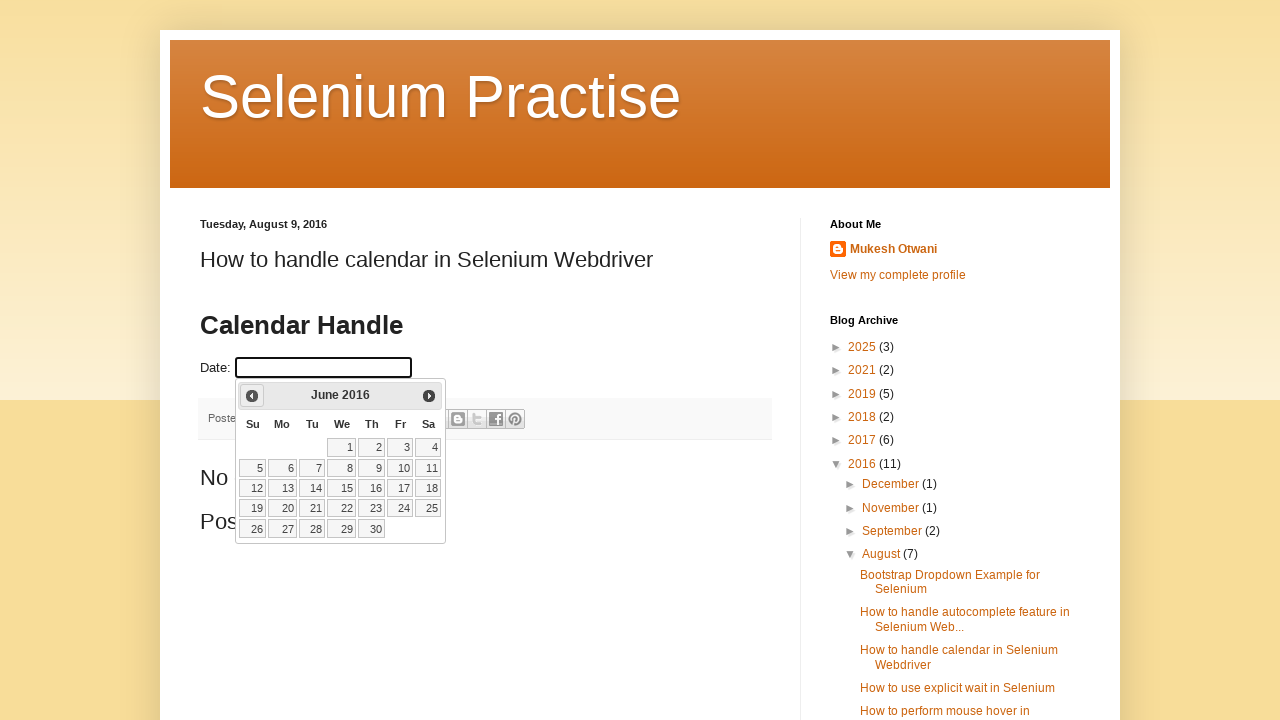

Clicked previous month button to navigate backwards at (252, 396) on .ui-datepicker-prev
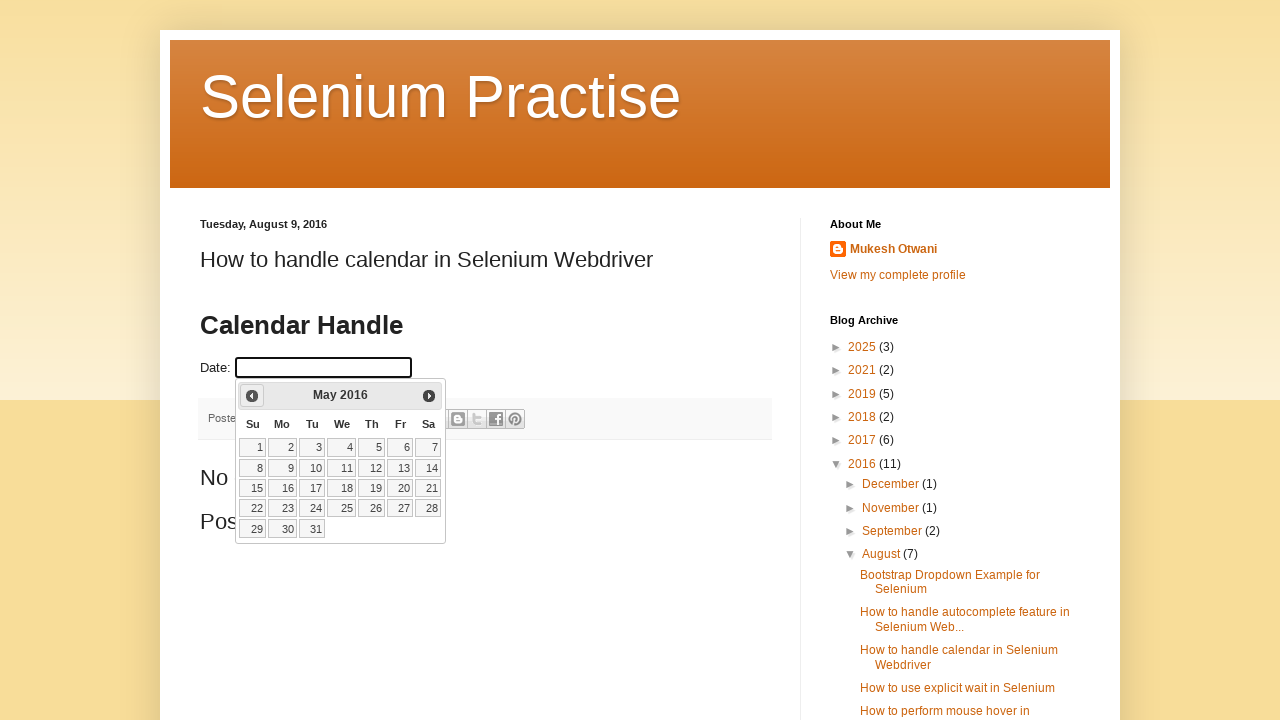

Updated calendar view to: May 2016
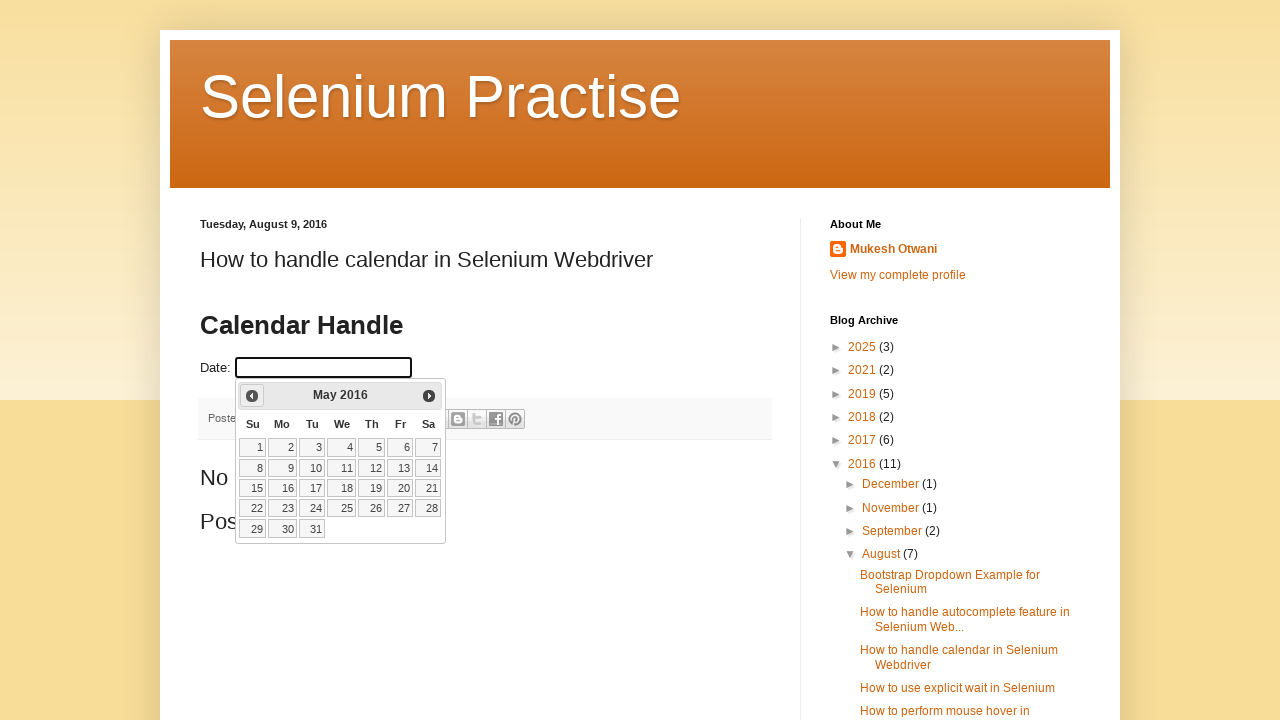

Clicked previous month button to navigate backwards at (252, 396) on .ui-datepicker-prev
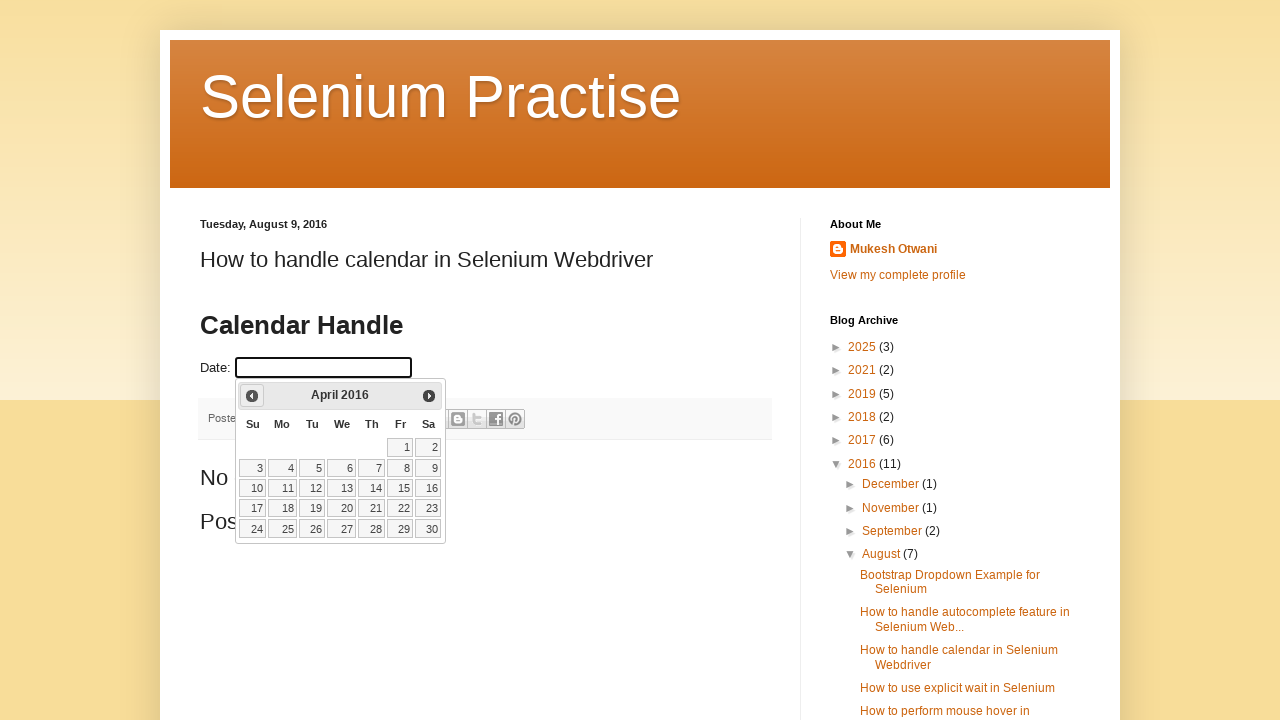

Updated calendar view to: April 2016
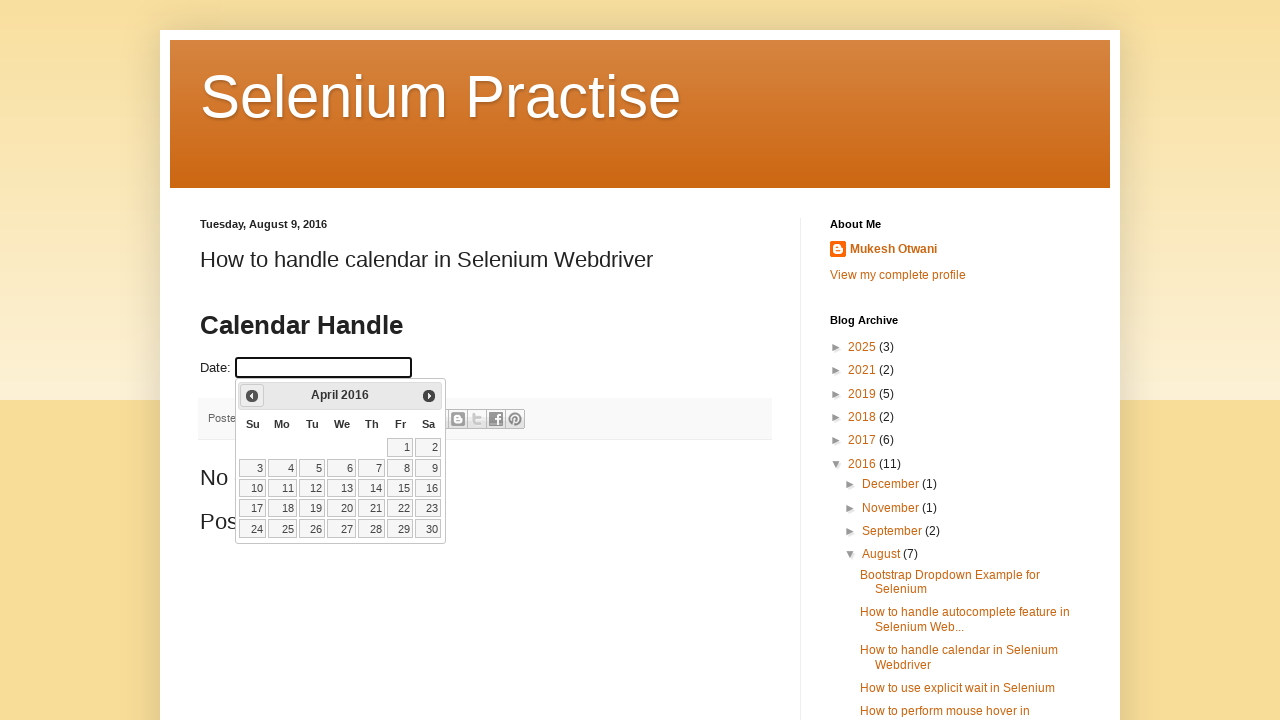

Clicked previous month button to navigate backwards at (252, 396) on .ui-datepicker-prev
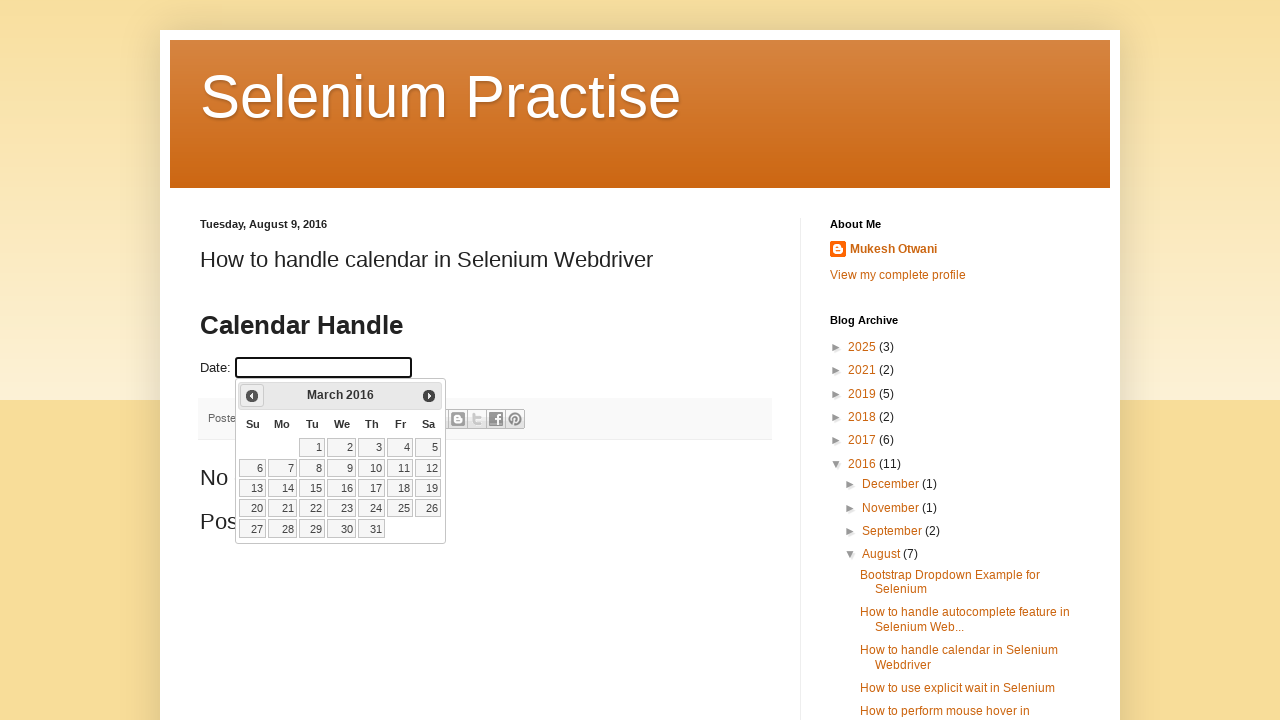

Updated calendar view to: March 2016
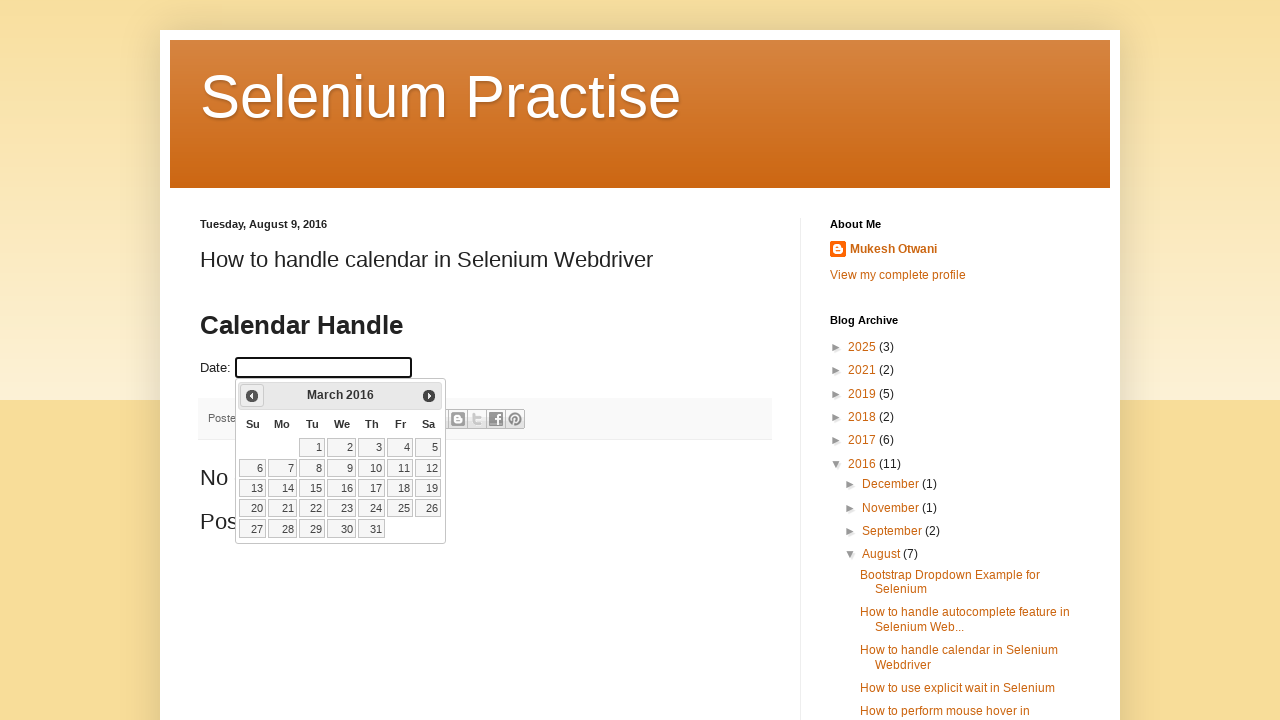

Clicked previous month button to navigate backwards at (252, 396) on .ui-datepicker-prev
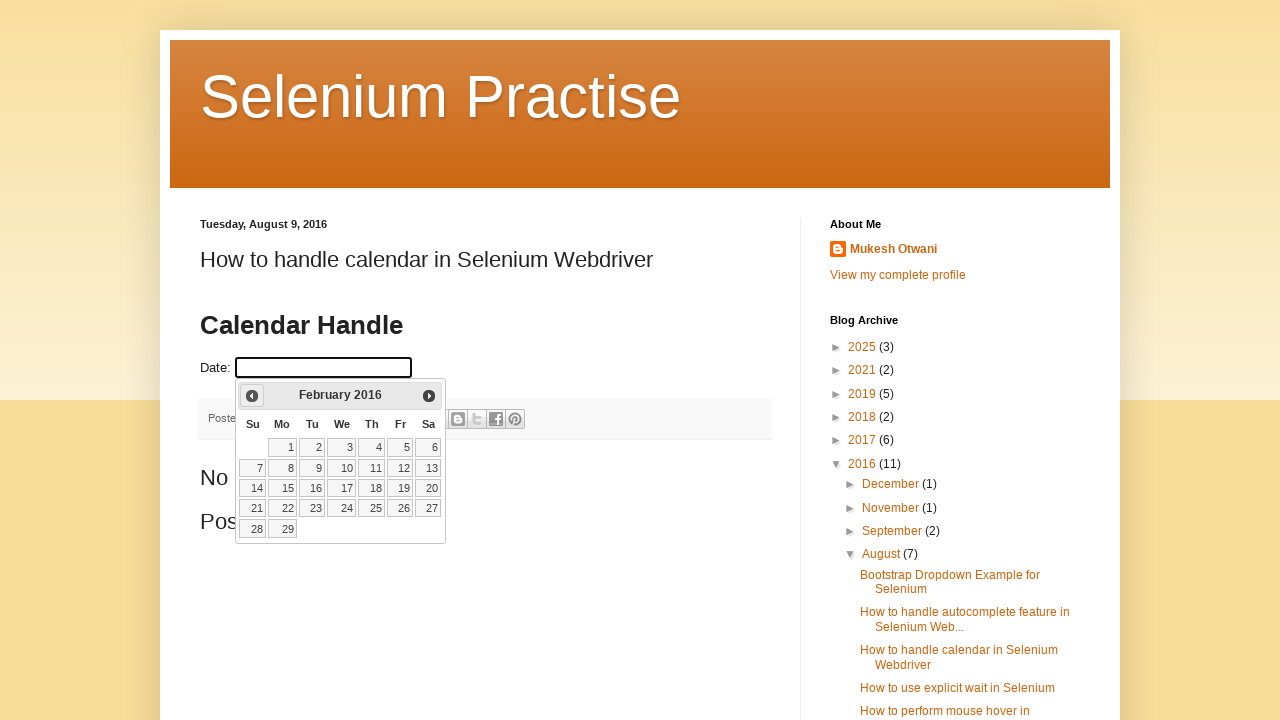

Updated calendar view to: February 2016
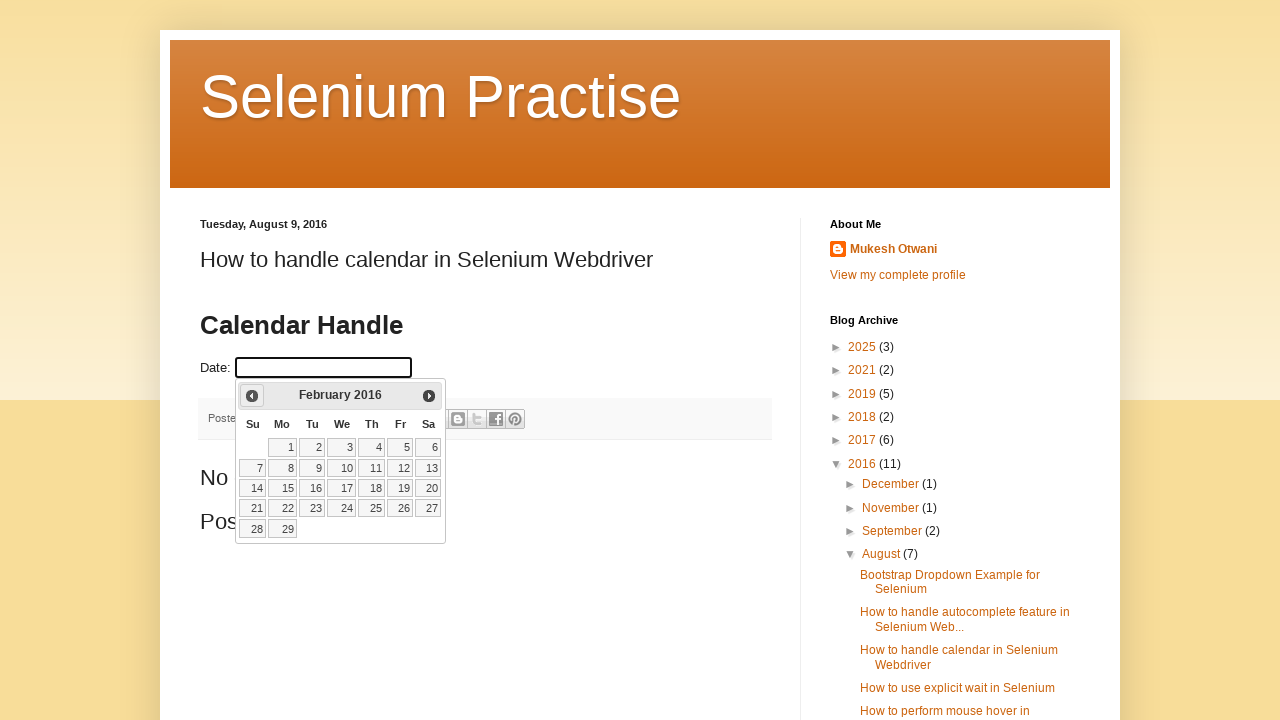

Clicked previous month button to navigate backwards at (252, 396) on .ui-datepicker-prev
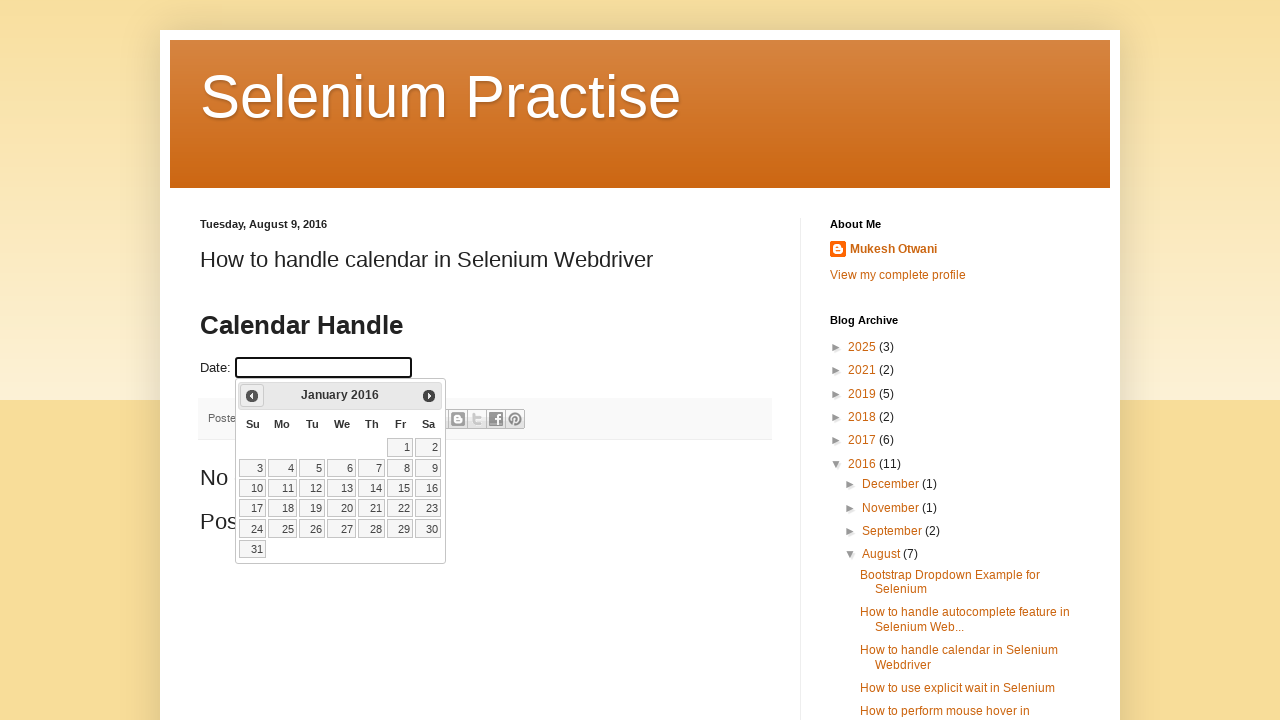

Updated calendar view to: January 2016
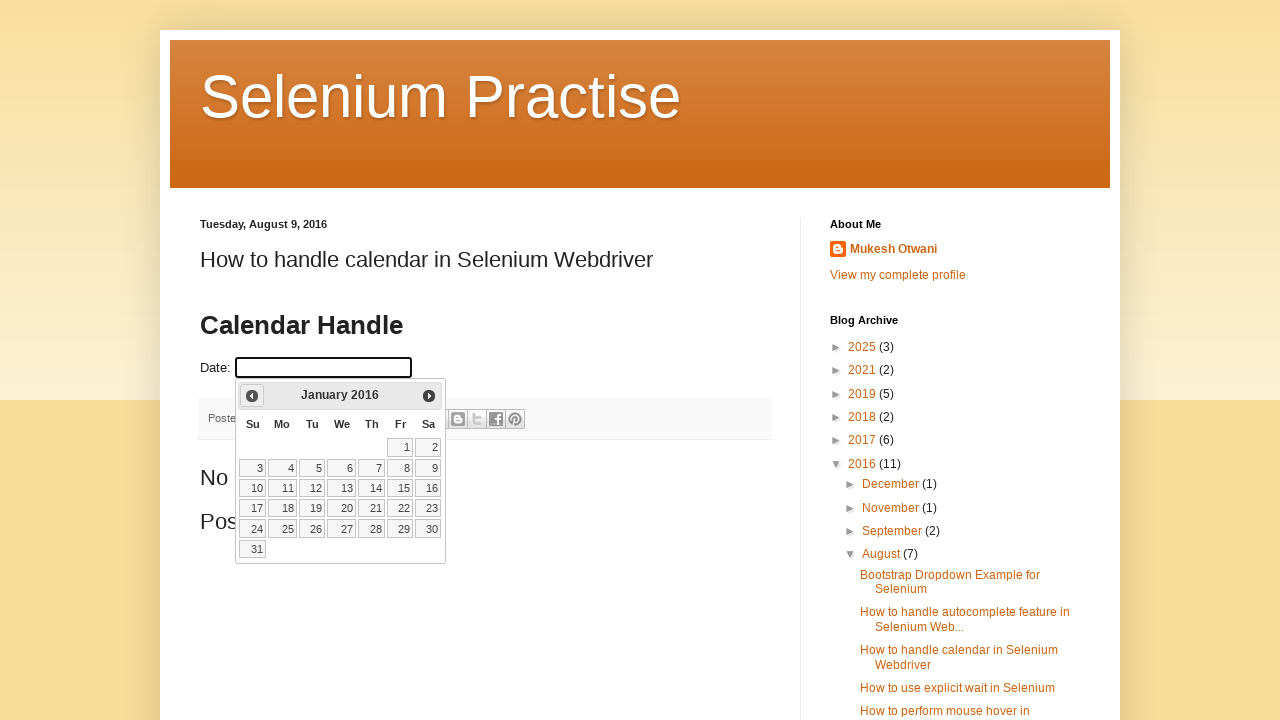

Clicked previous month button to navigate backwards at (252, 396) on .ui-datepicker-prev
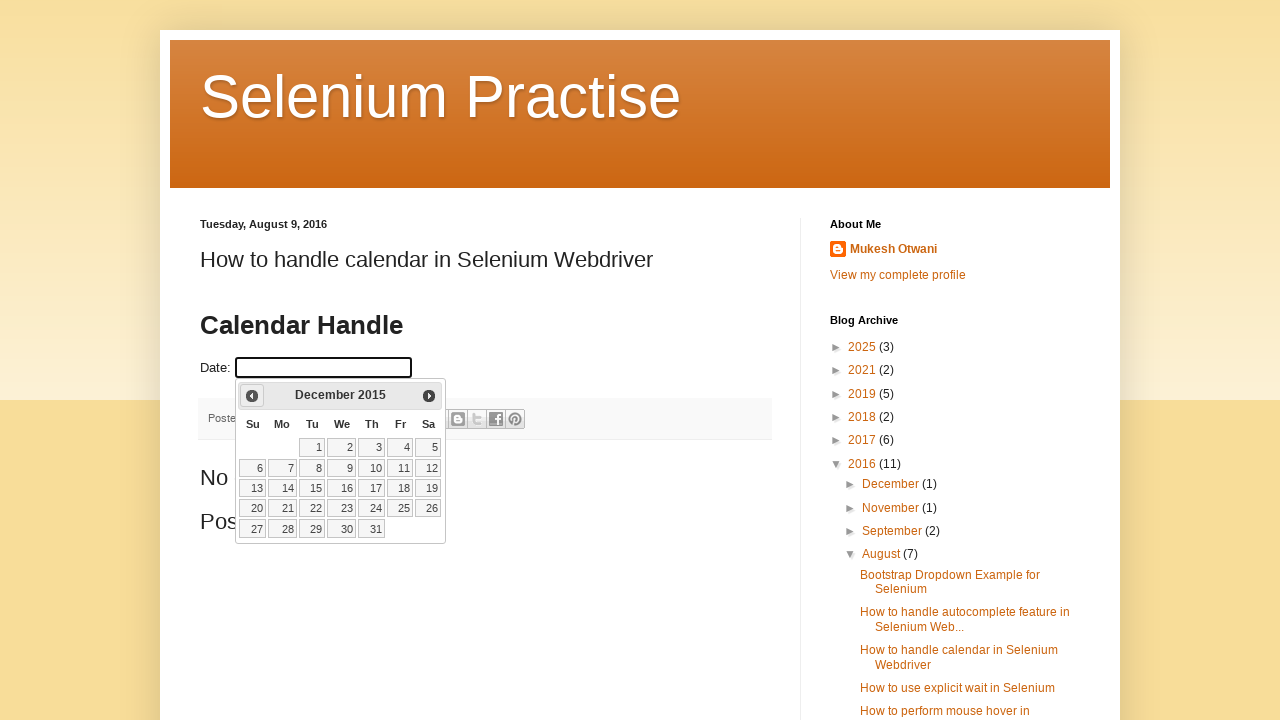

Updated calendar view to: December 2015
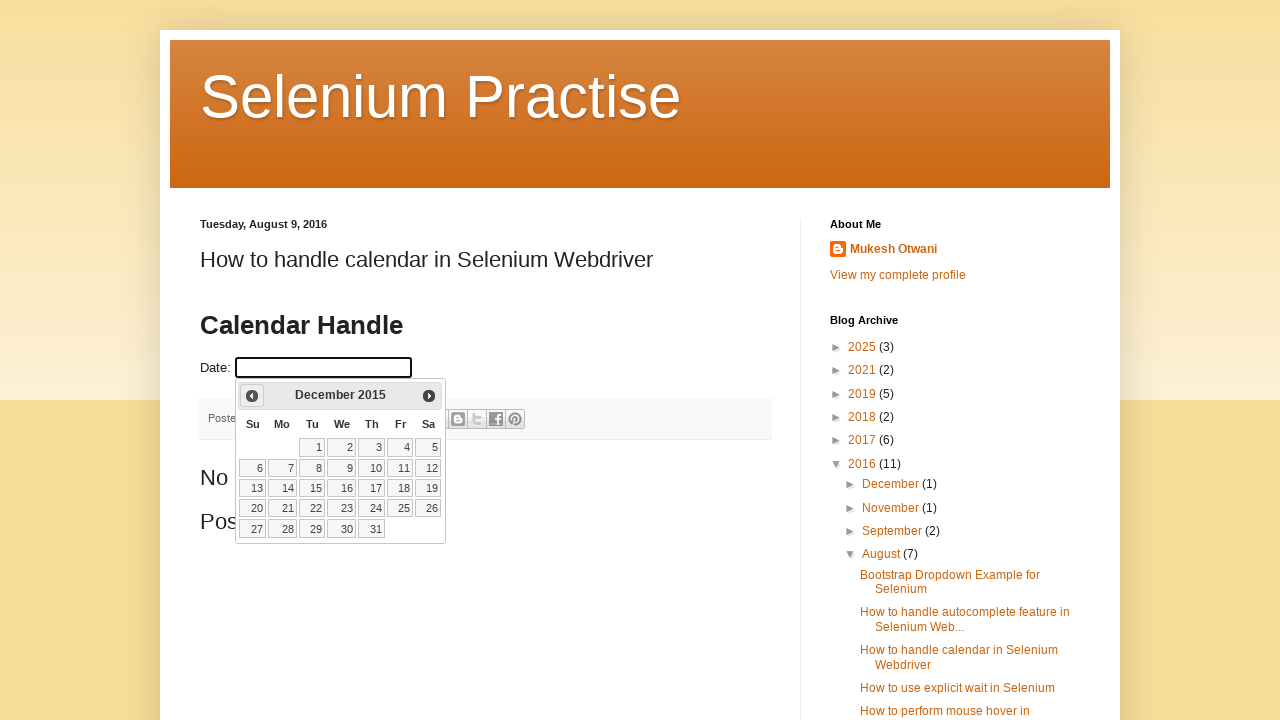

Clicked previous month button to navigate backwards at (252, 396) on .ui-datepicker-prev
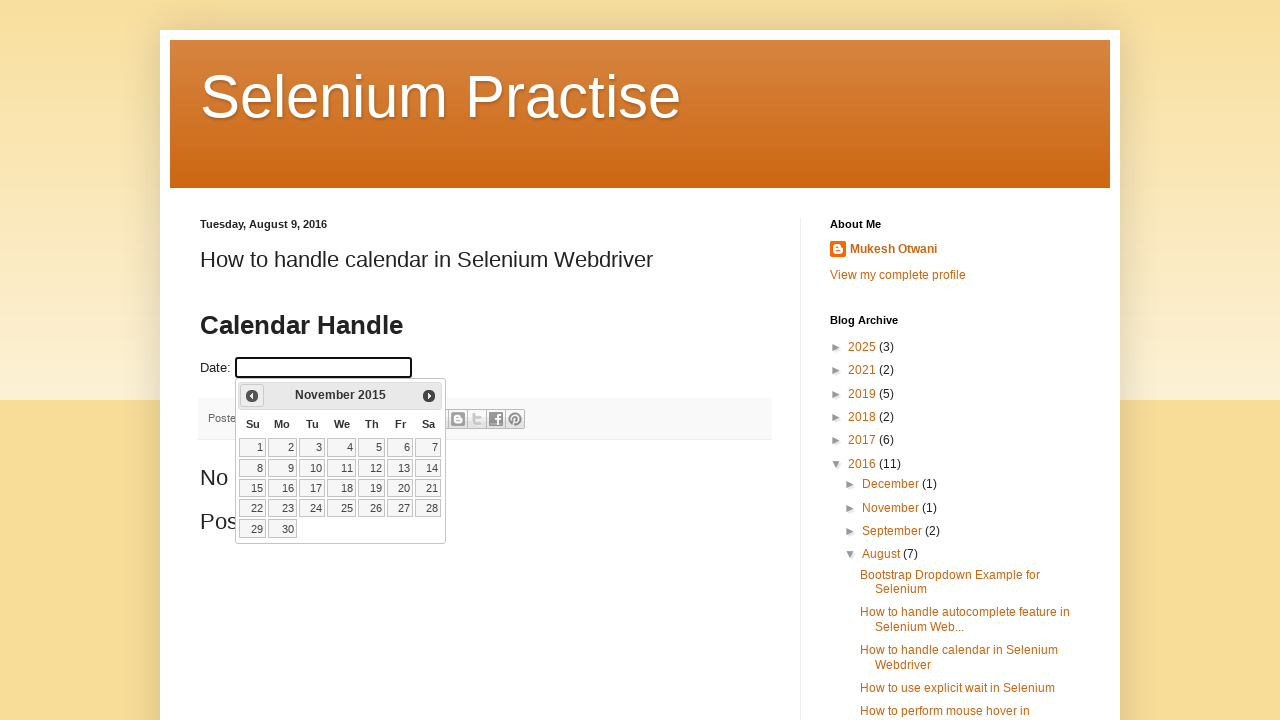

Updated calendar view to: November 2015
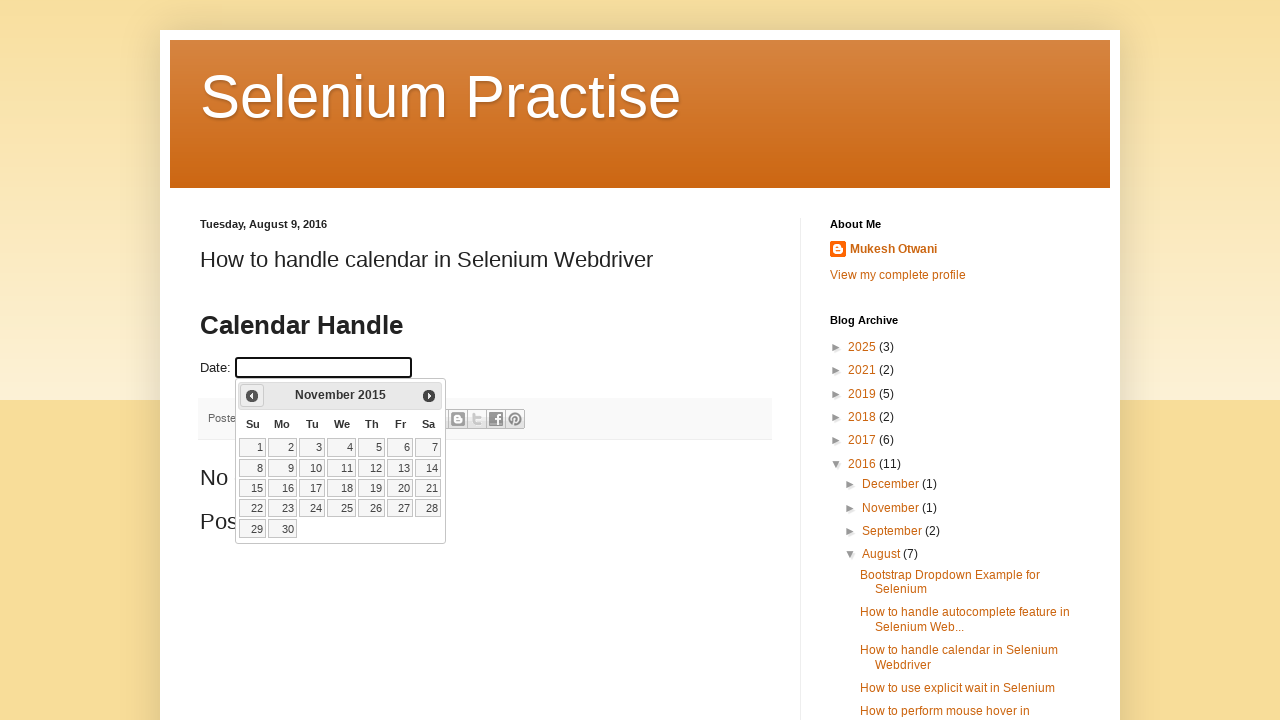

Clicked previous month button to navigate backwards at (252, 396) on .ui-datepicker-prev
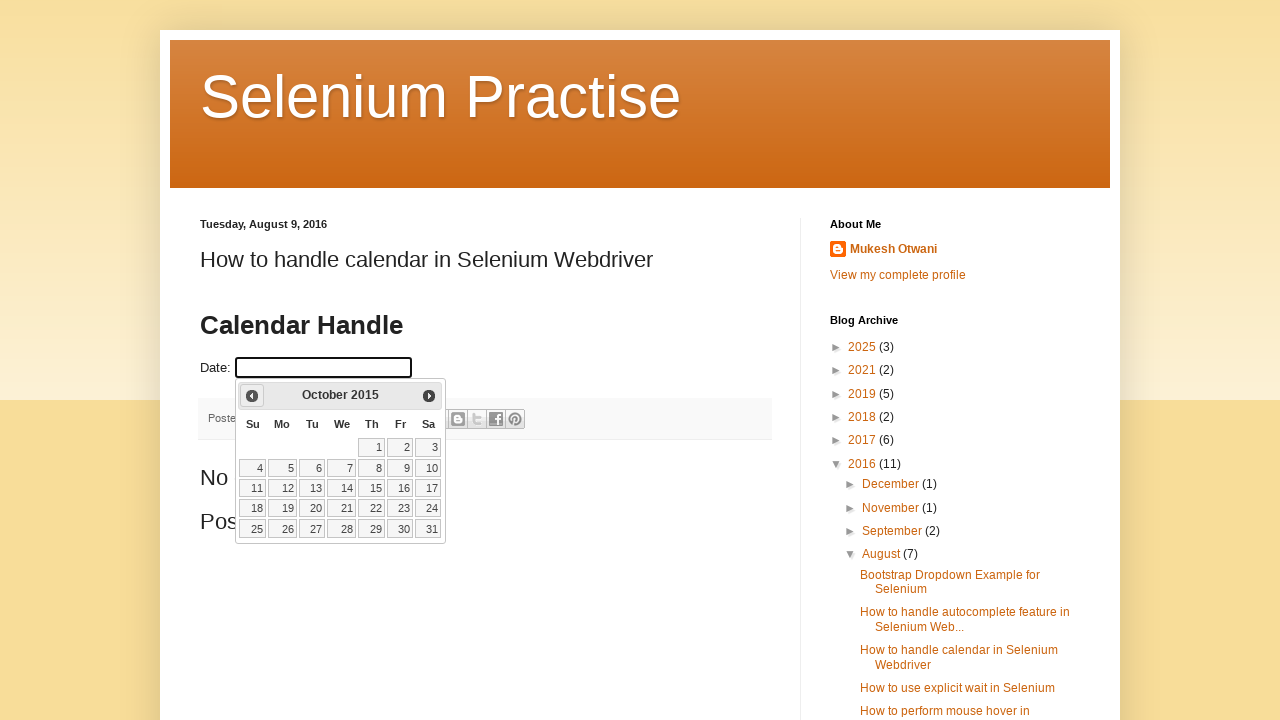

Updated calendar view to: October 2015
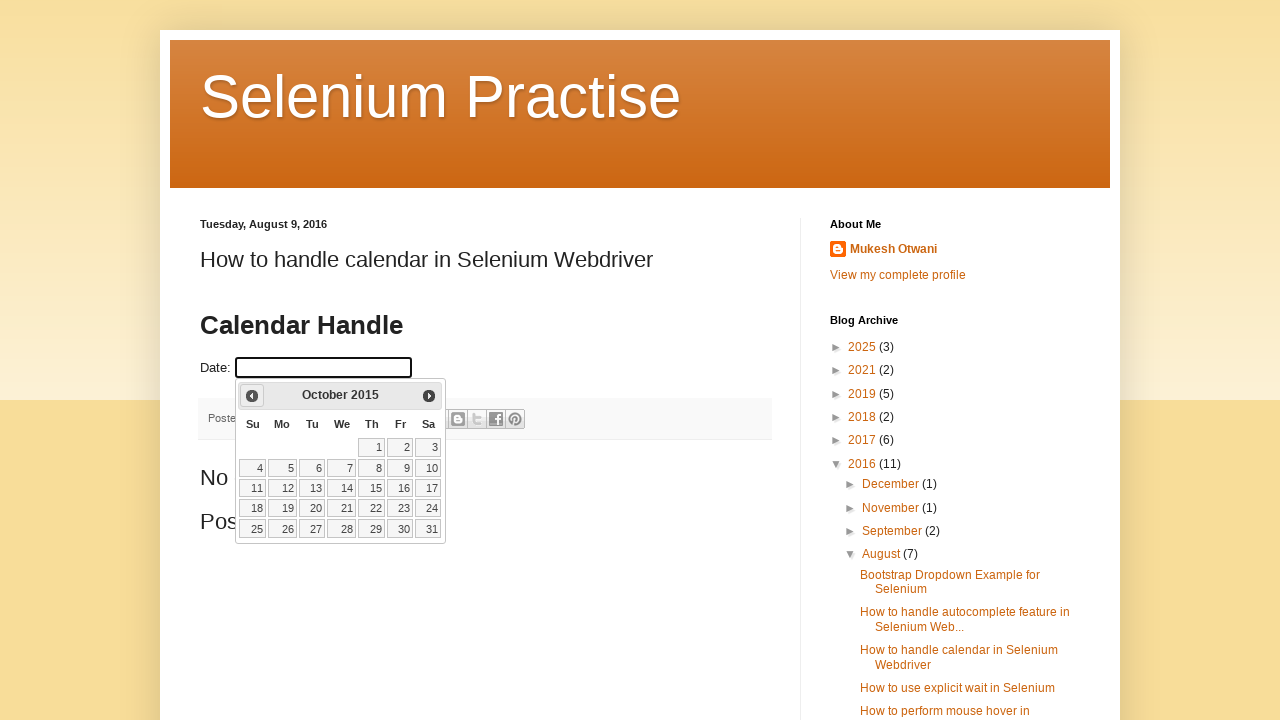

Clicked previous month button to navigate backwards at (252, 396) on .ui-datepicker-prev
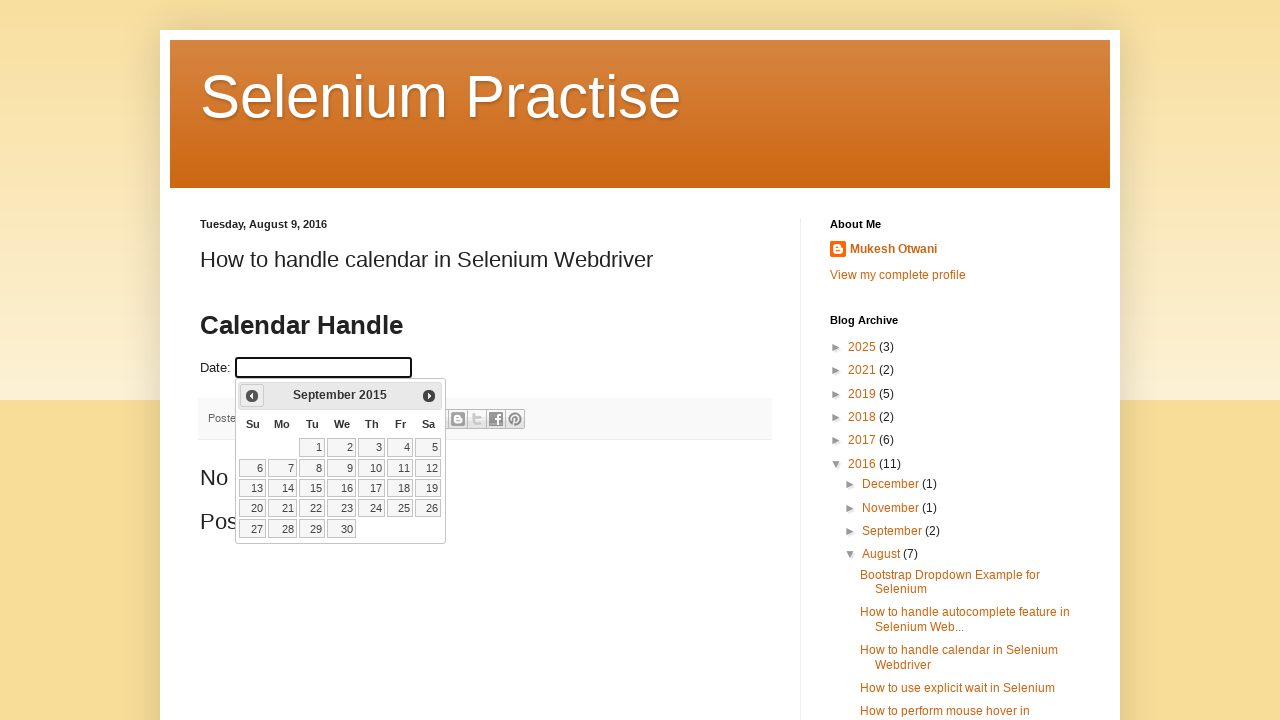

Updated calendar view to: September 2015
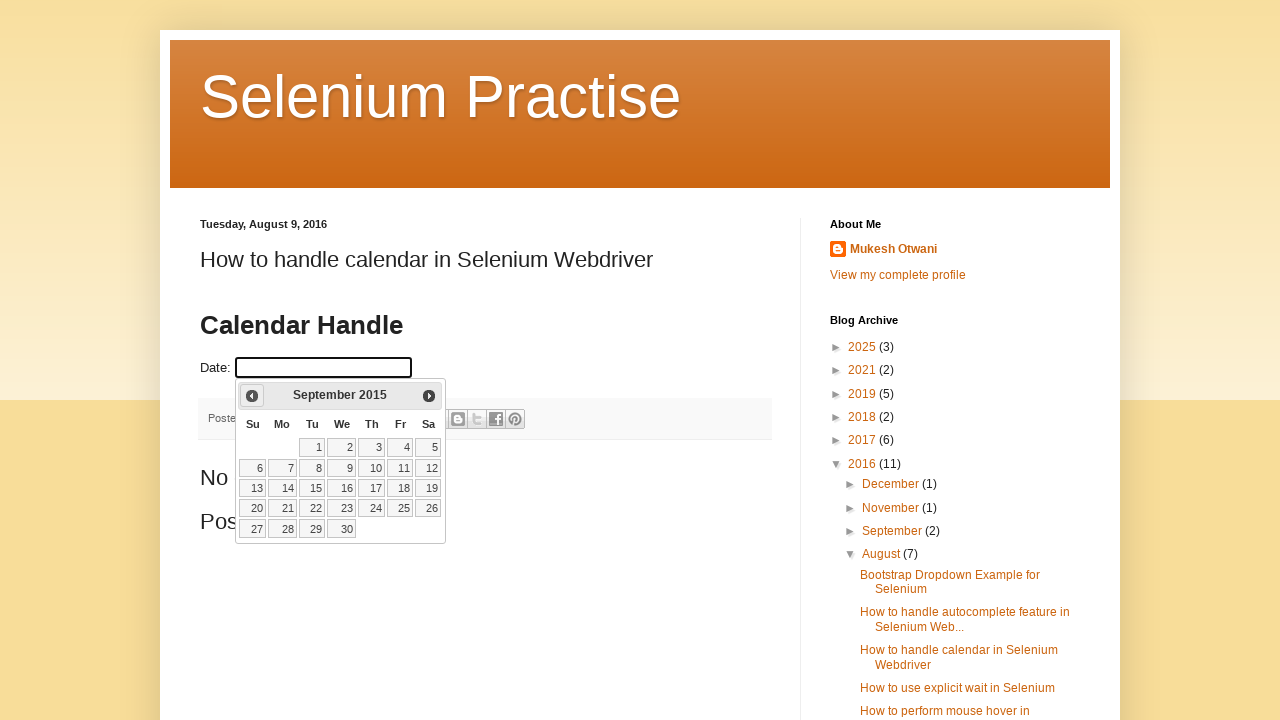

Clicked previous month button to navigate backwards at (252, 396) on .ui-datepicker-prev
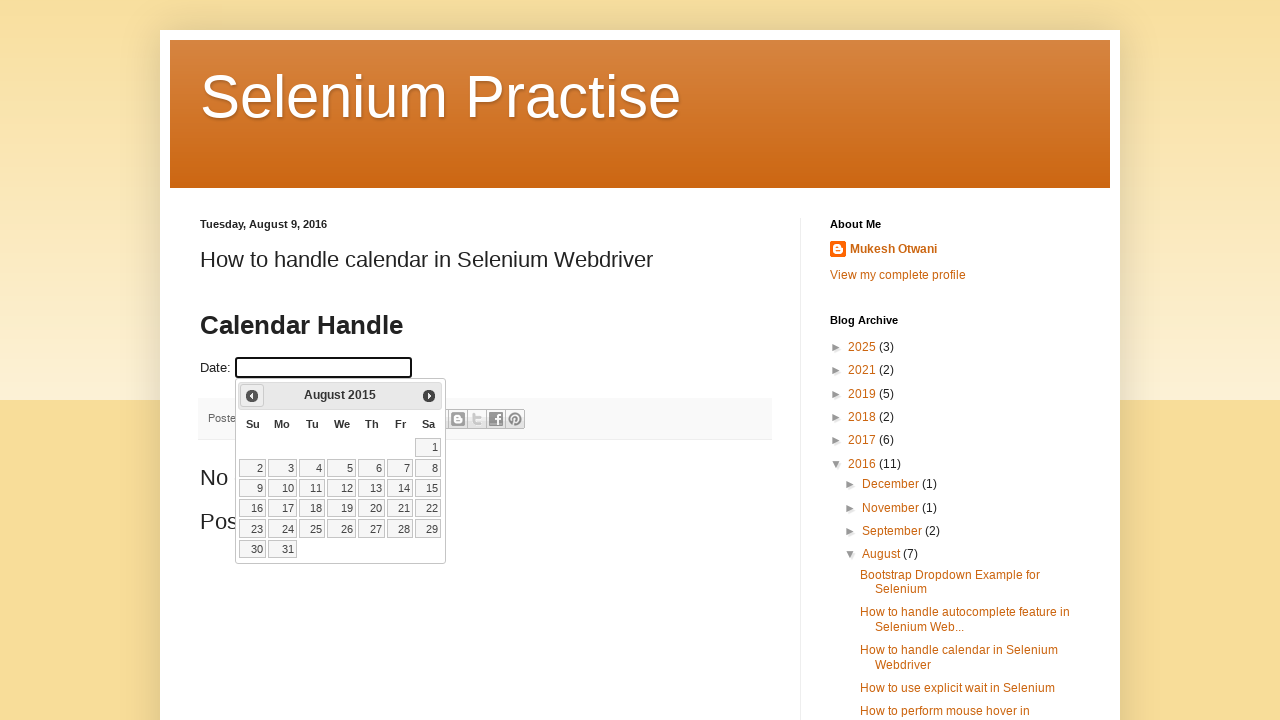

Updated calendar view to: August 2015
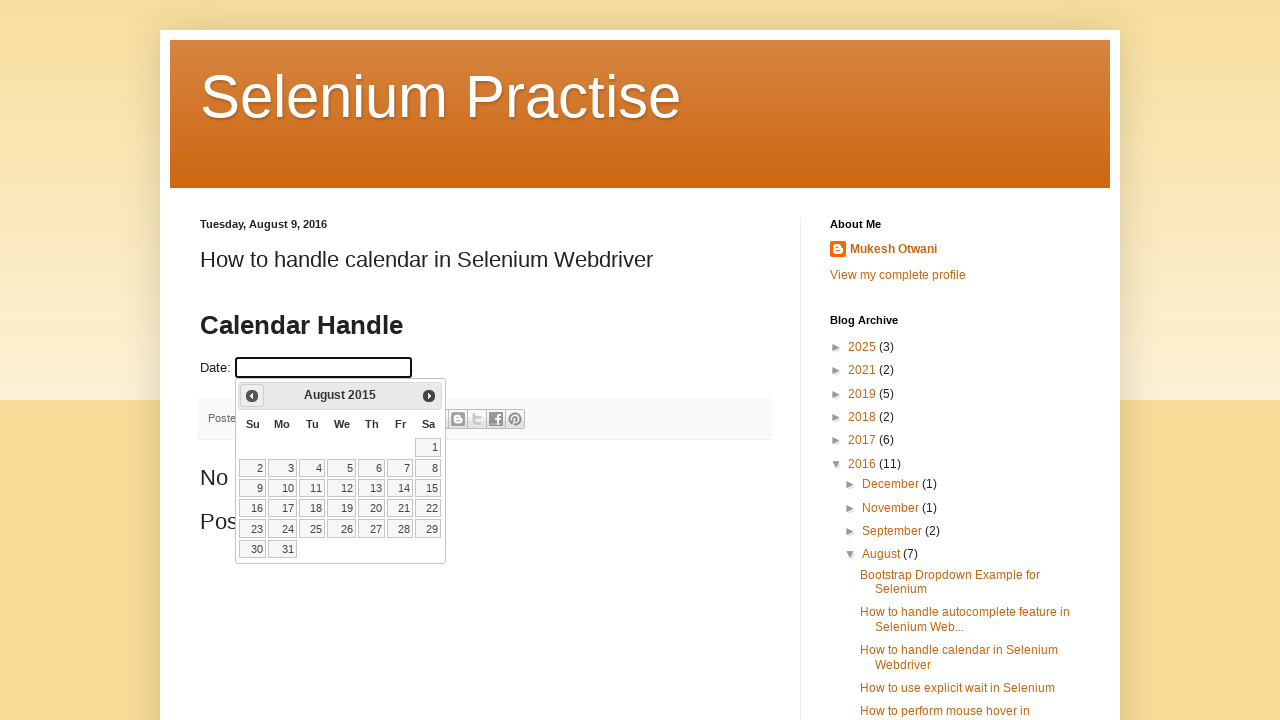

Clicked previous month button to navigate backwards at (252, 396) on .ui-datepicker-prev
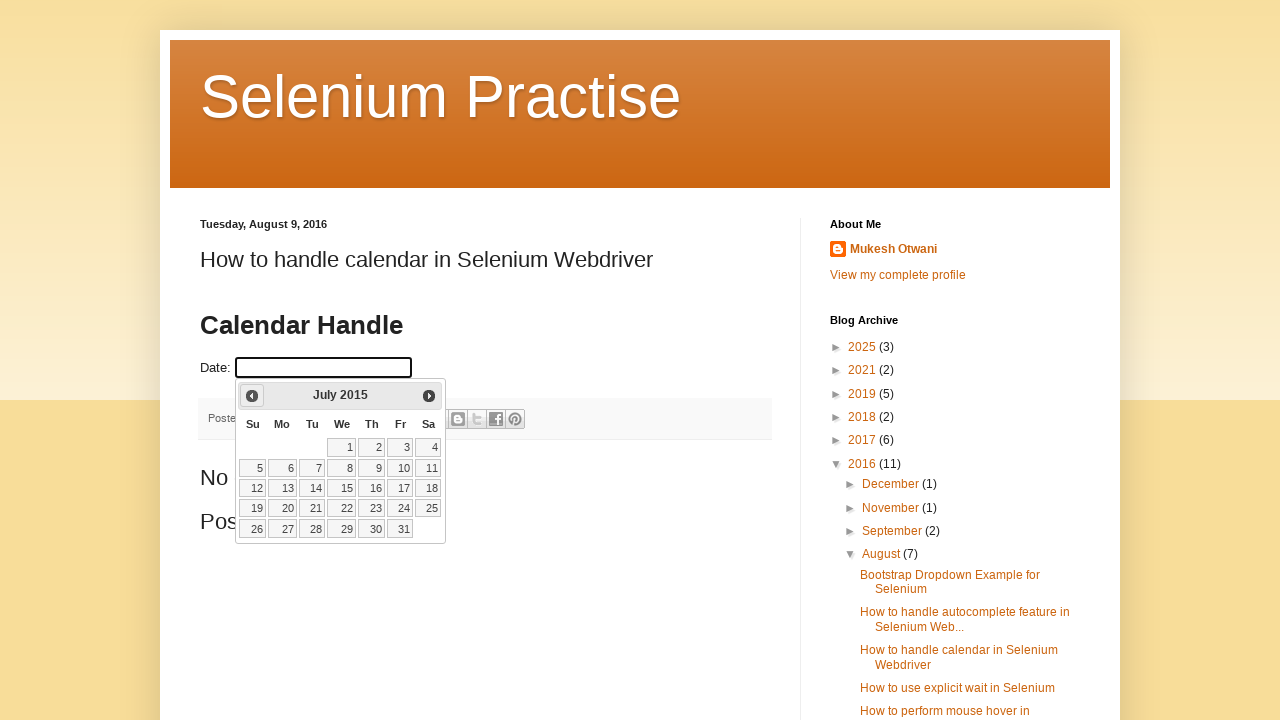

Updated calendar view to: July 2015
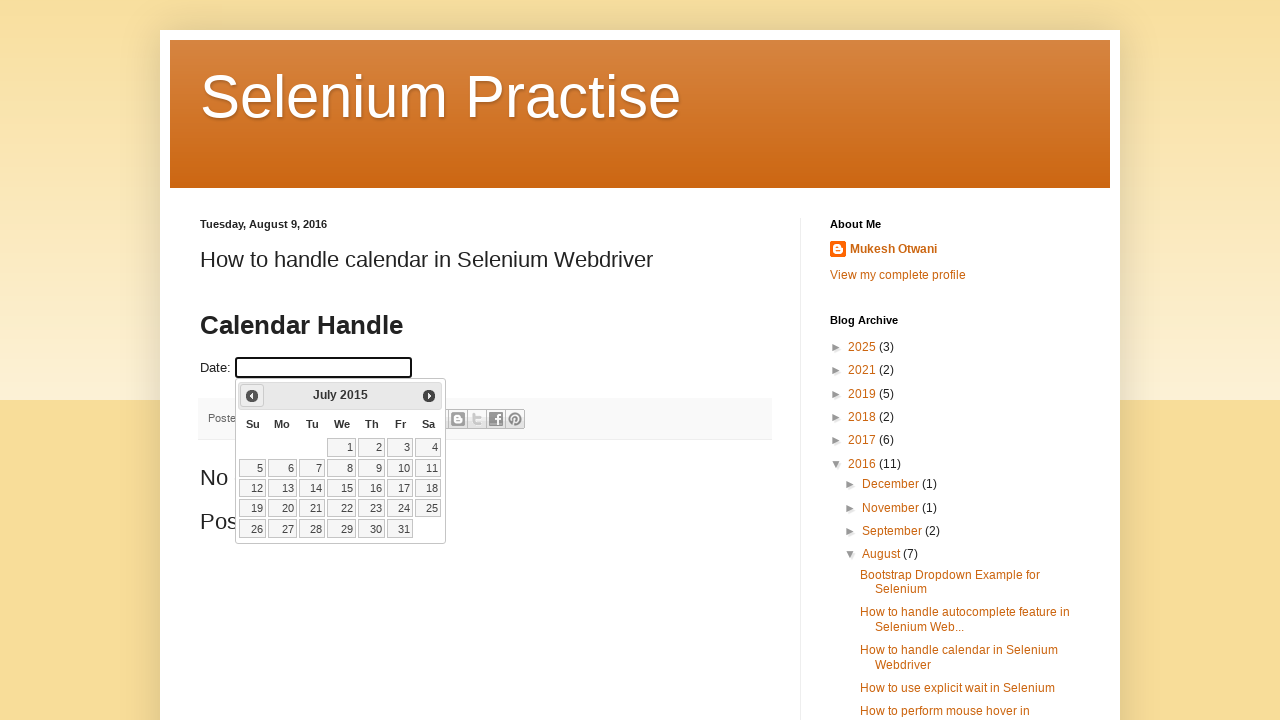

Clicked previous month button to navigate backwards at (252, 396) on .ui-datepicker-prev
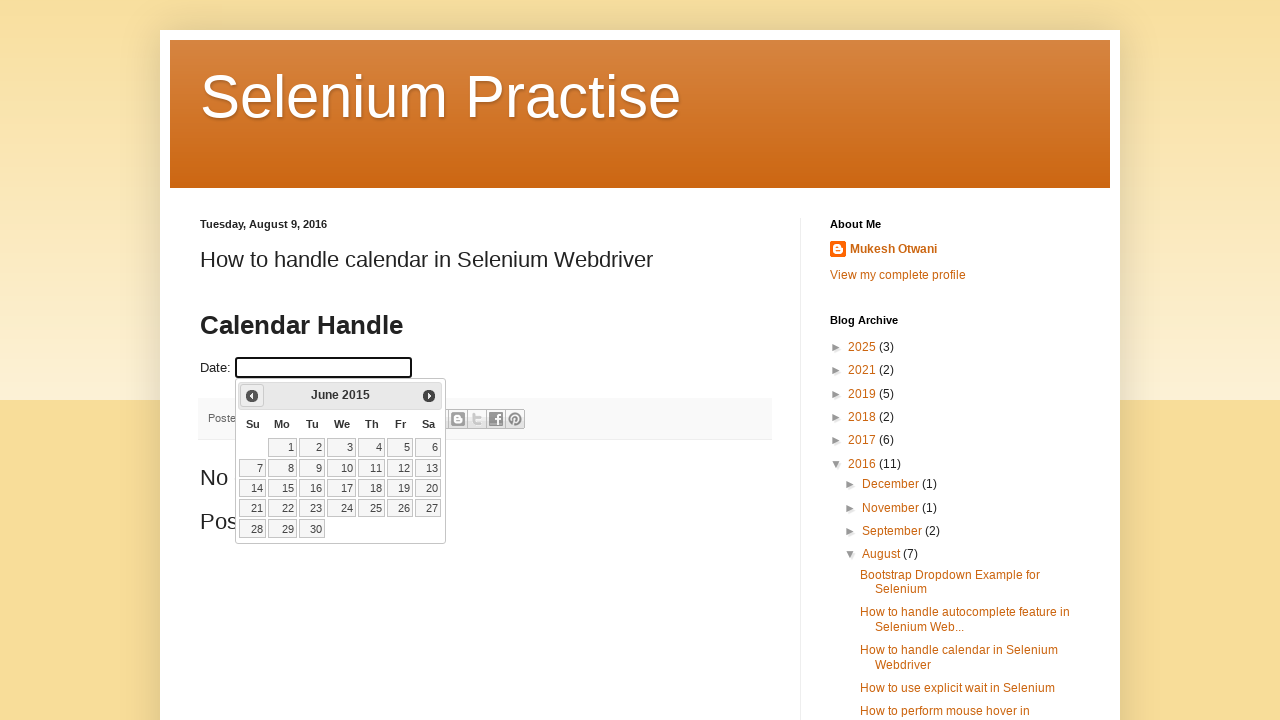

Updated calendar view to: June 2015
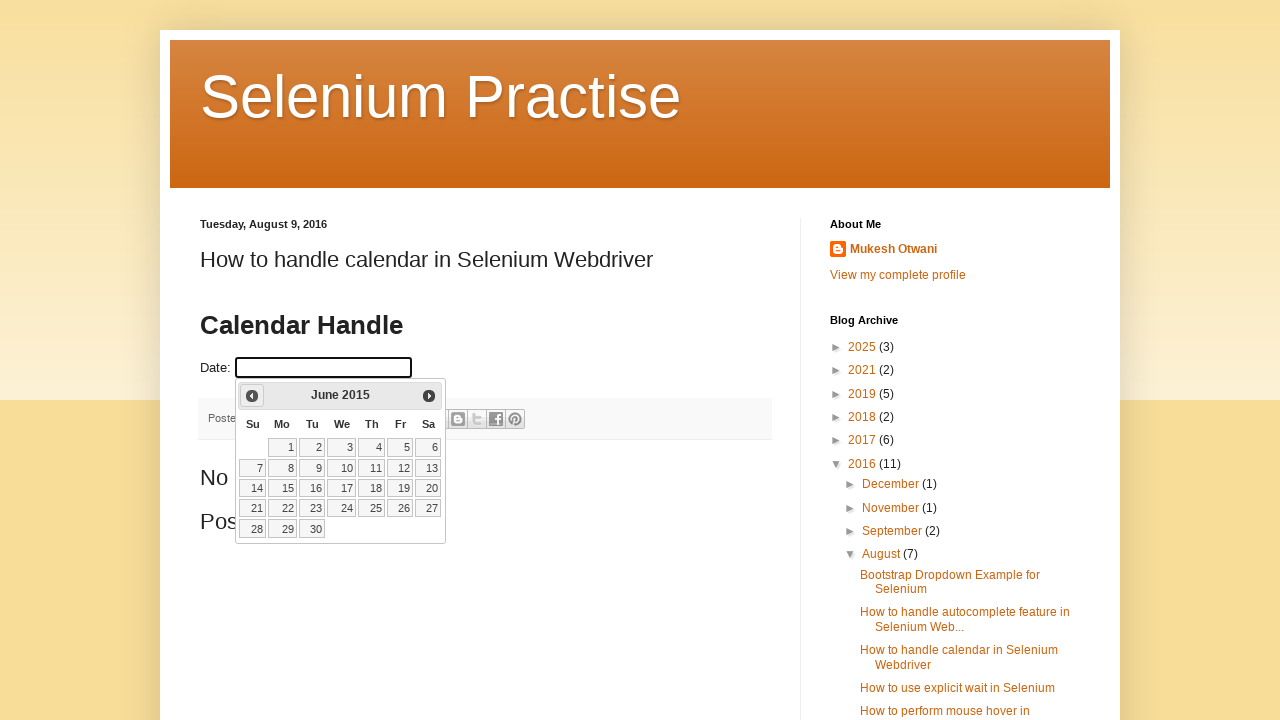

Clicked previous month button to navigate backwards at (252, 396) on .ui-datepicker-prev
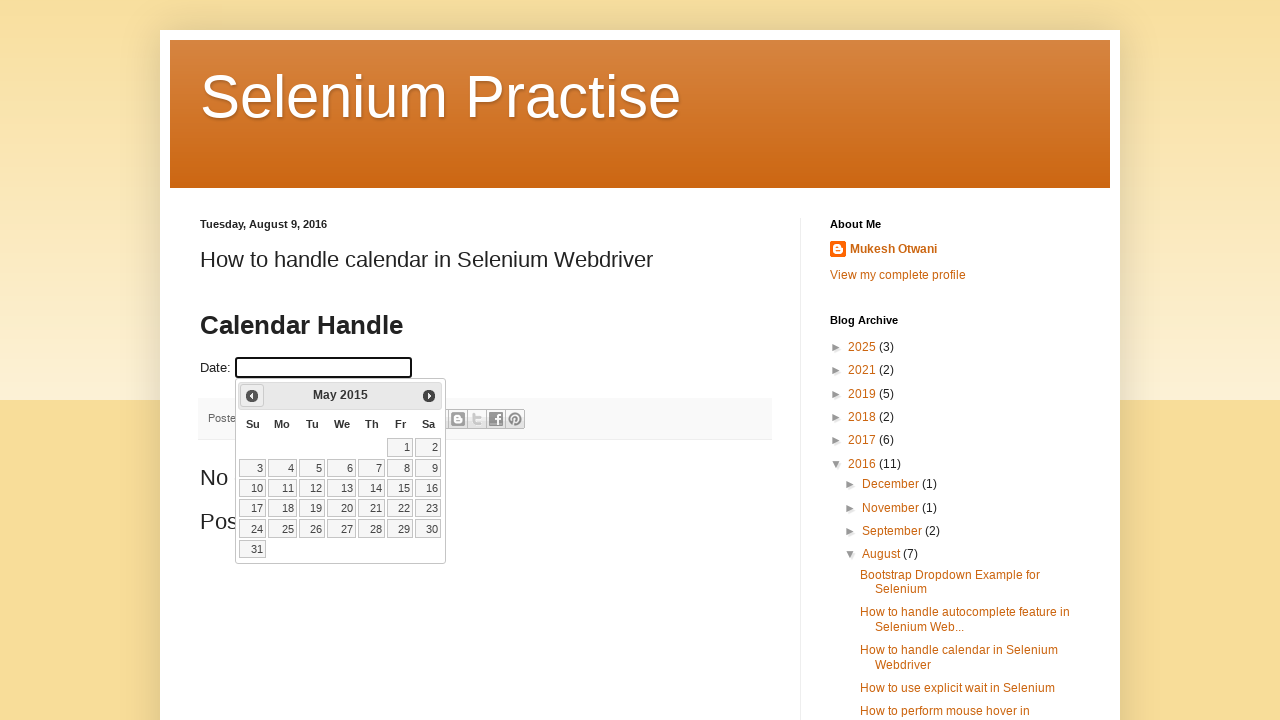

Updated calendar view to: May 2015
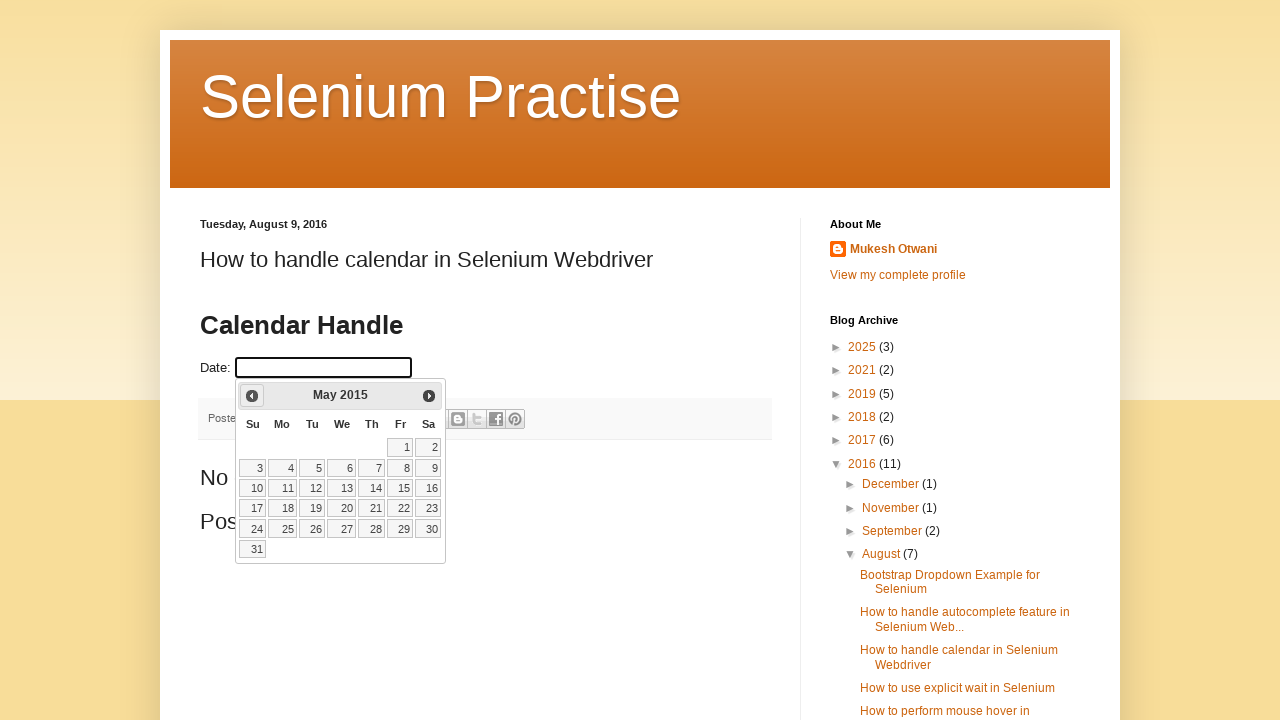

Clicked previous month button to navigate backwards at (252, 396) on .ui-datepicker-prev
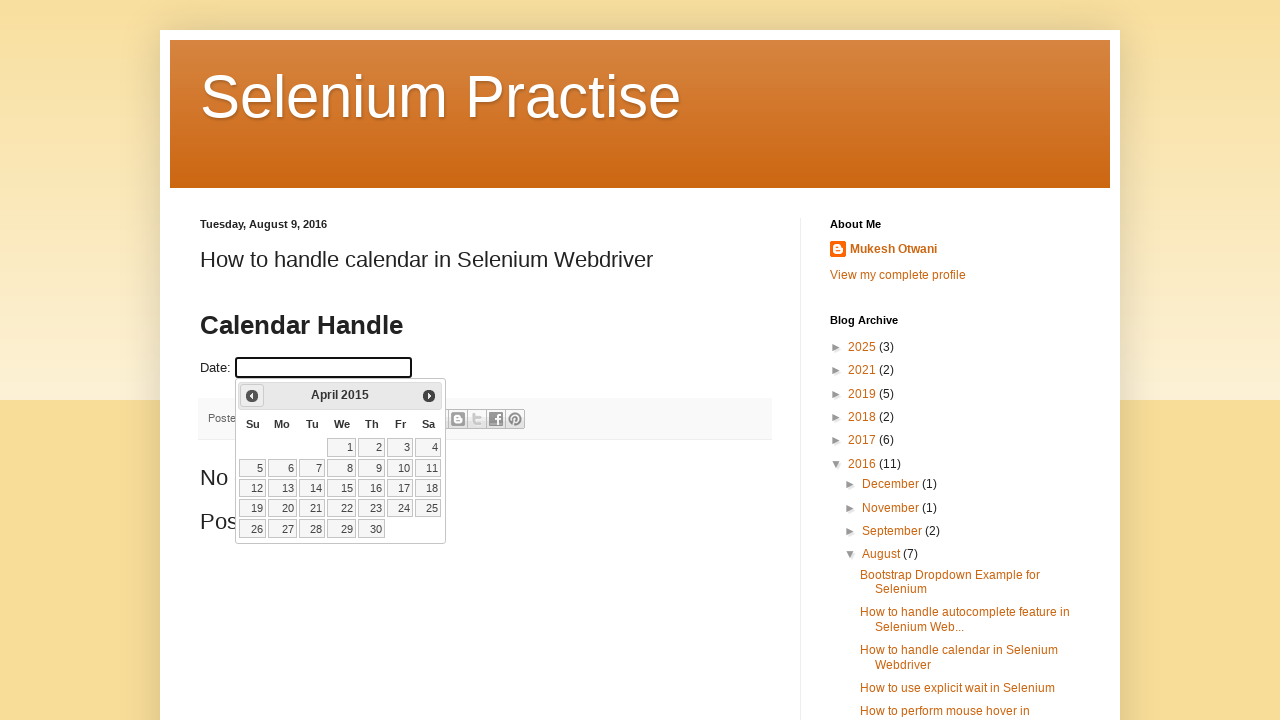

Updated calendar view to: April 2015
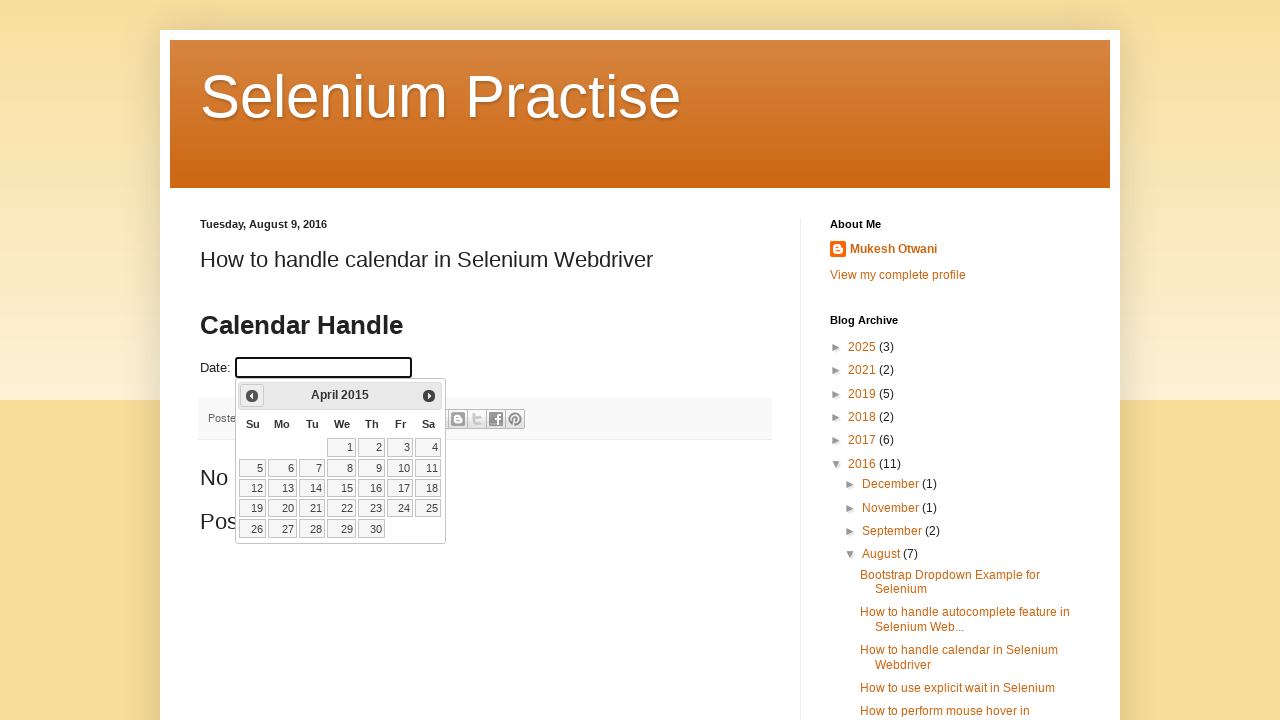

Clicked previous month button to navigate backwards at (252, 396) on .ui-datepicker-prev
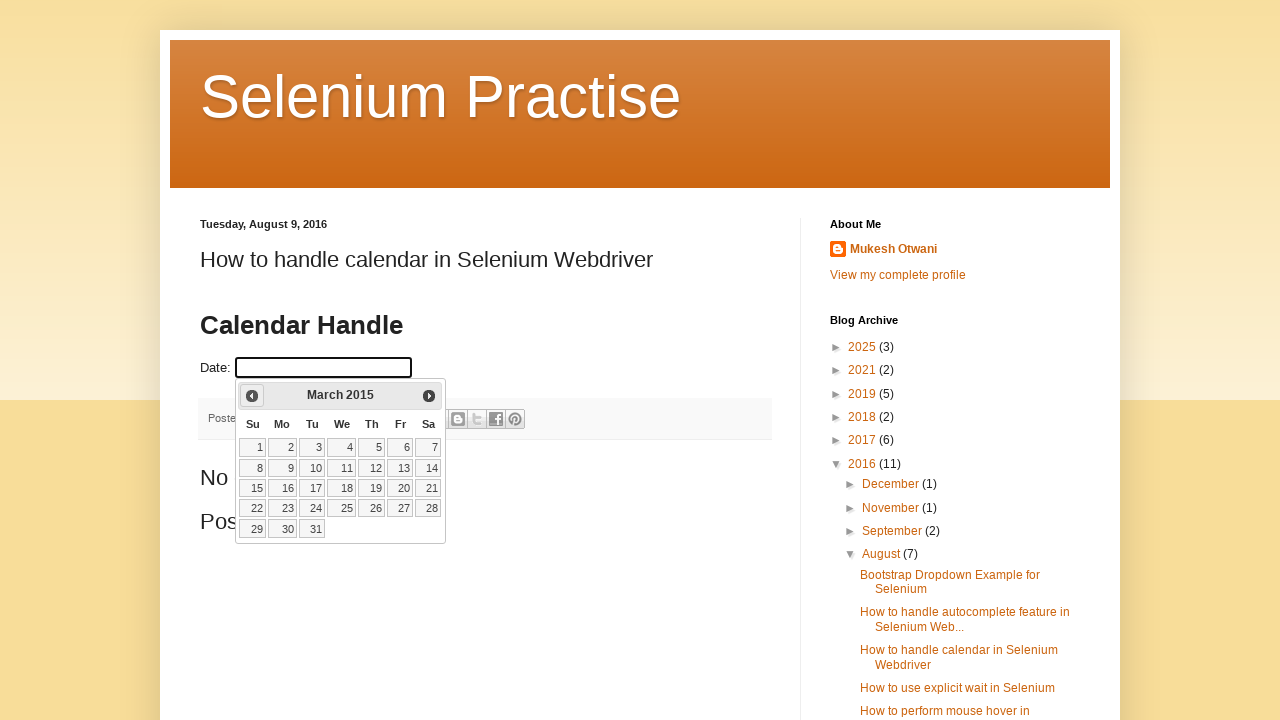

Updated calendar view to: March 2015
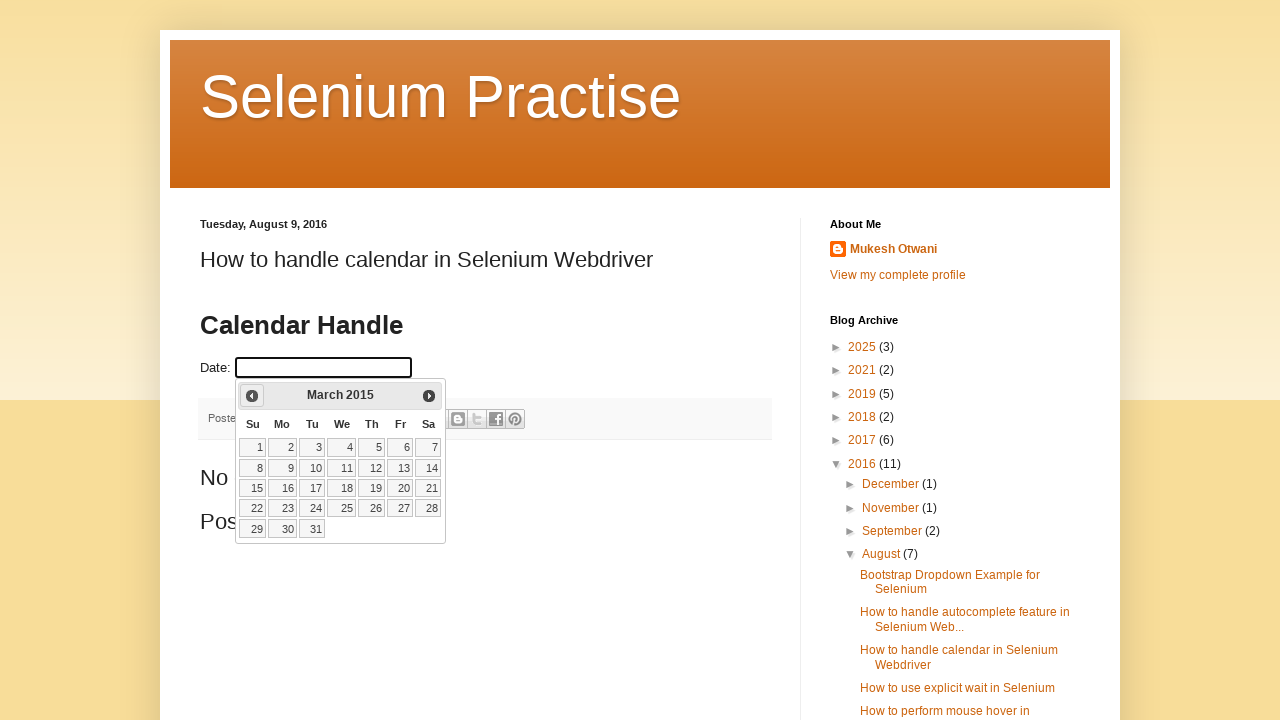

Clicked previous month button to navigate backwards at (252, 396) on .ui-datepicker-prev
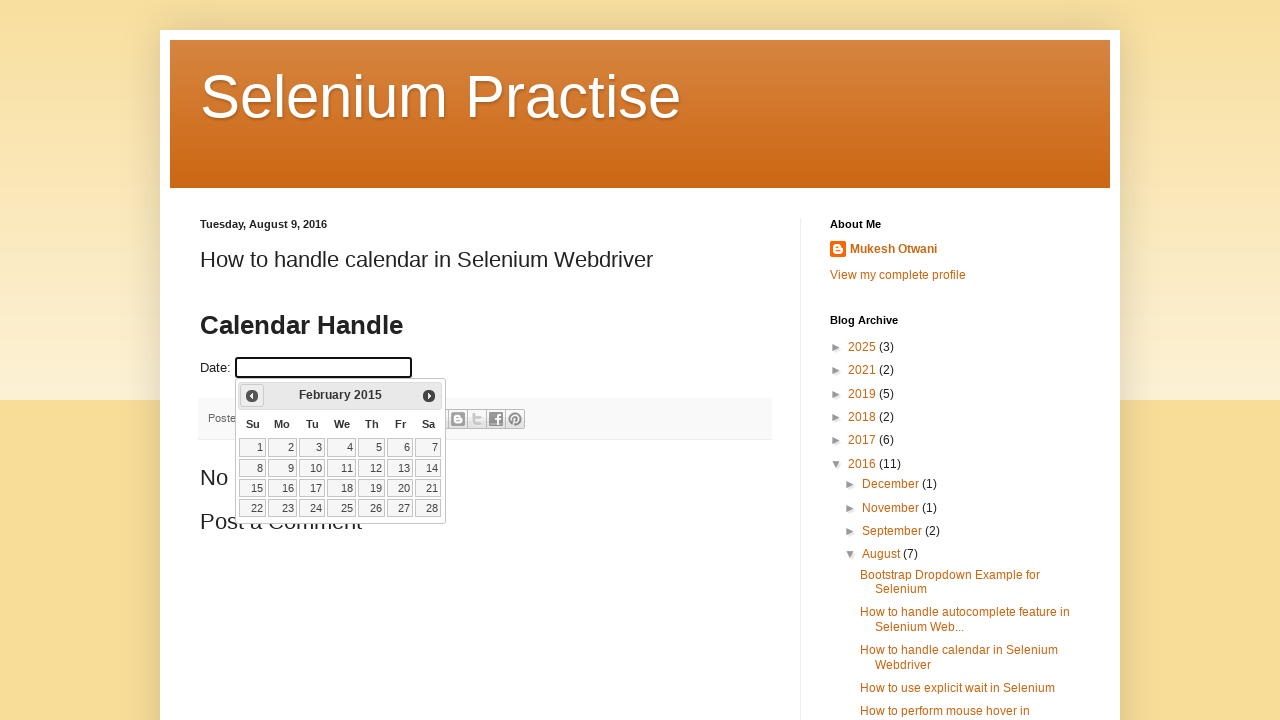

Updated calendar view to: February 2015
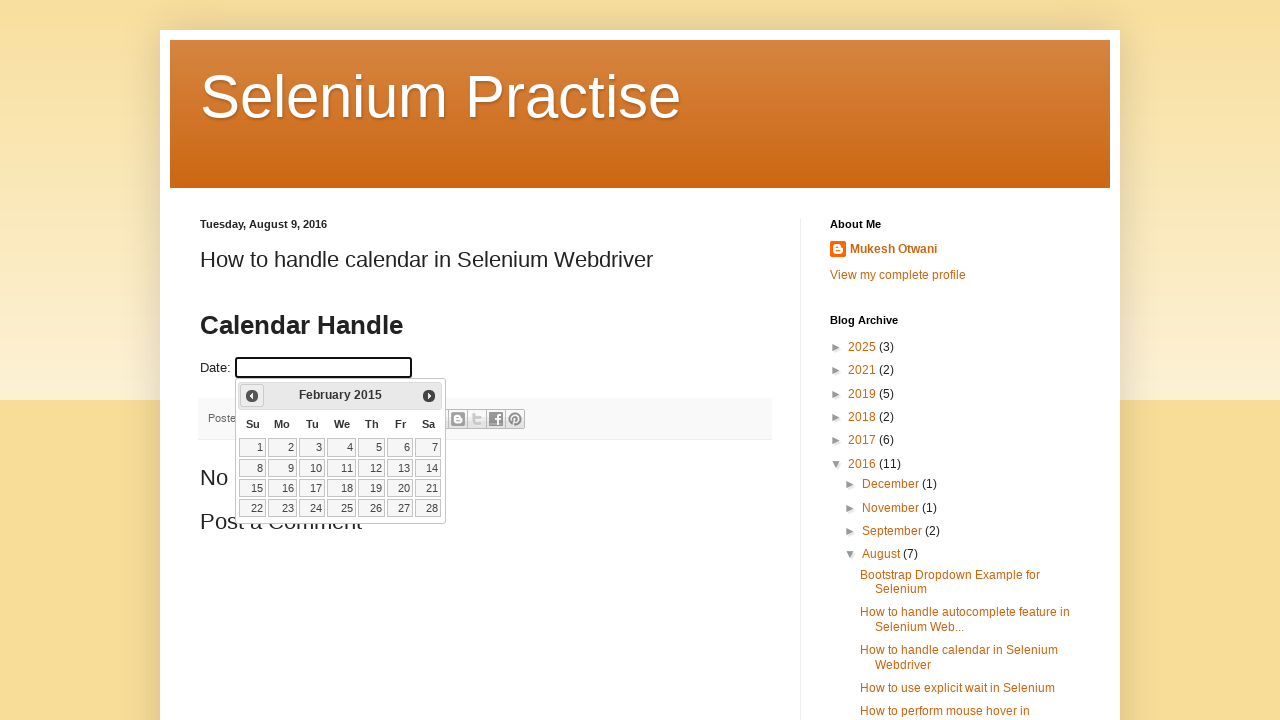

Clicked previous month button to navigate backwards at (252, 396) on .ui-datepicker-prev
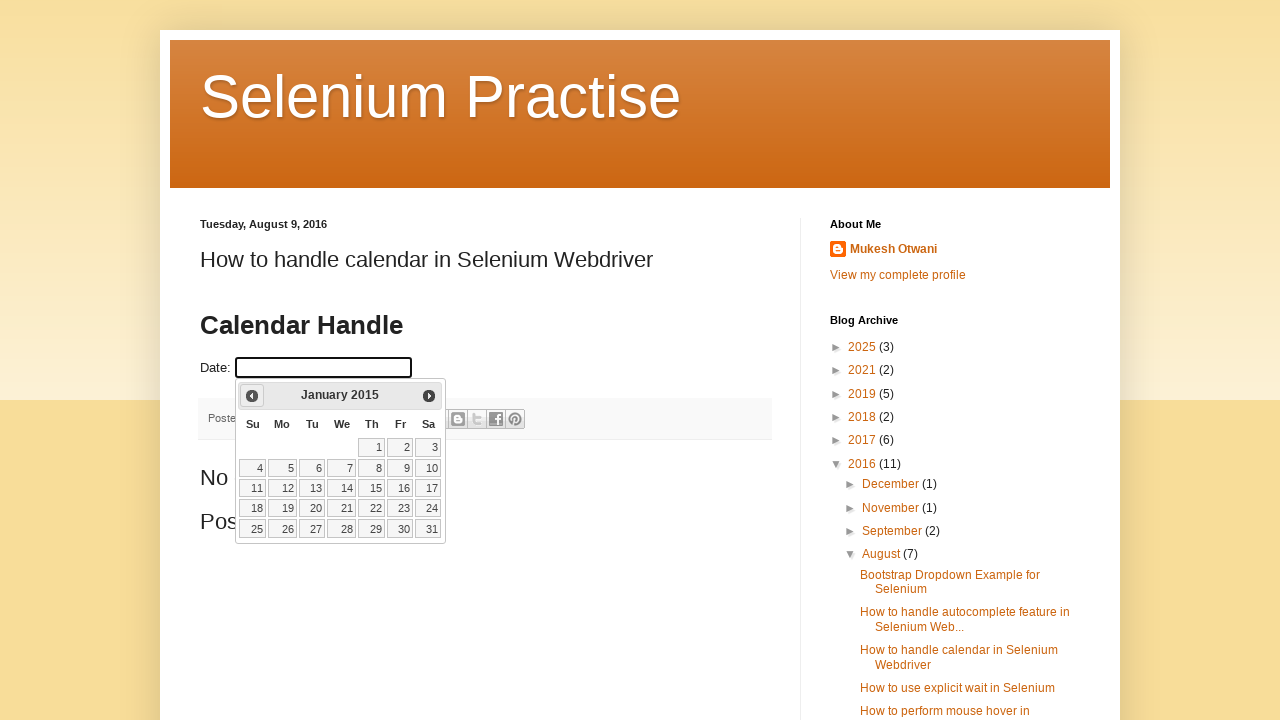

Updated calendar view to: January 2015
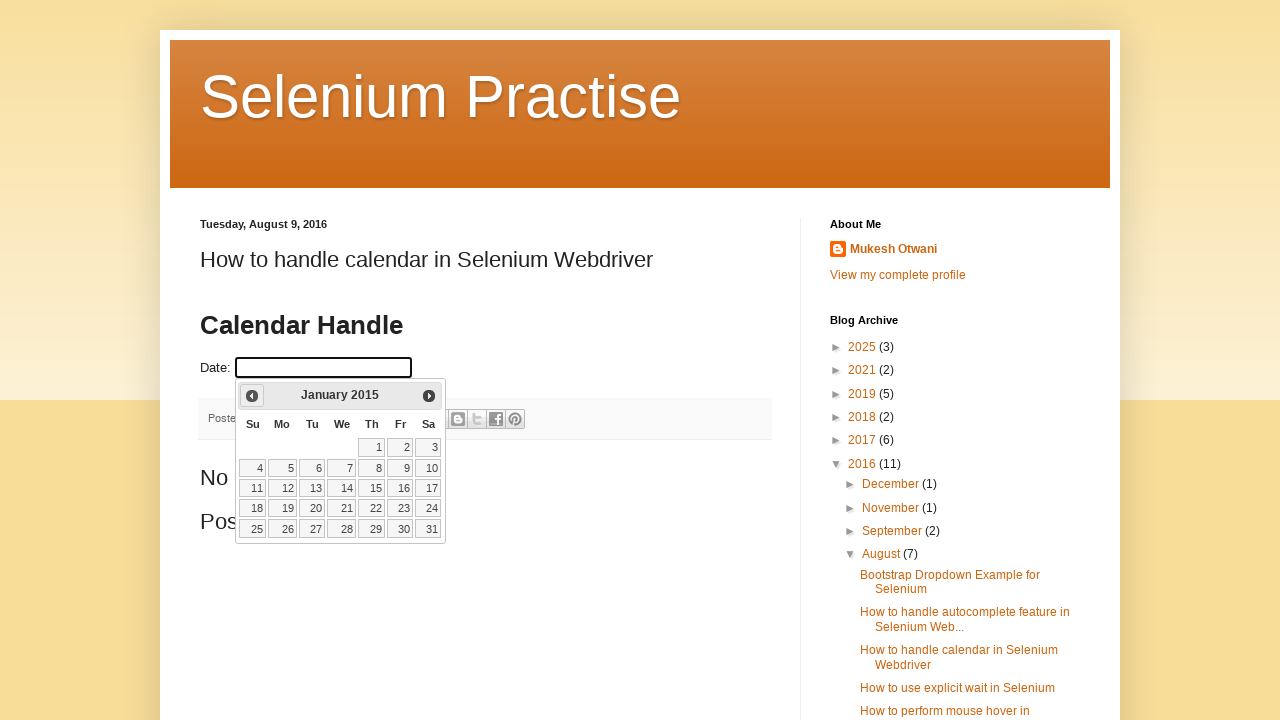

Clicked previous month button to navigate backwards at (252, 396) on .ui-datepicker-prev
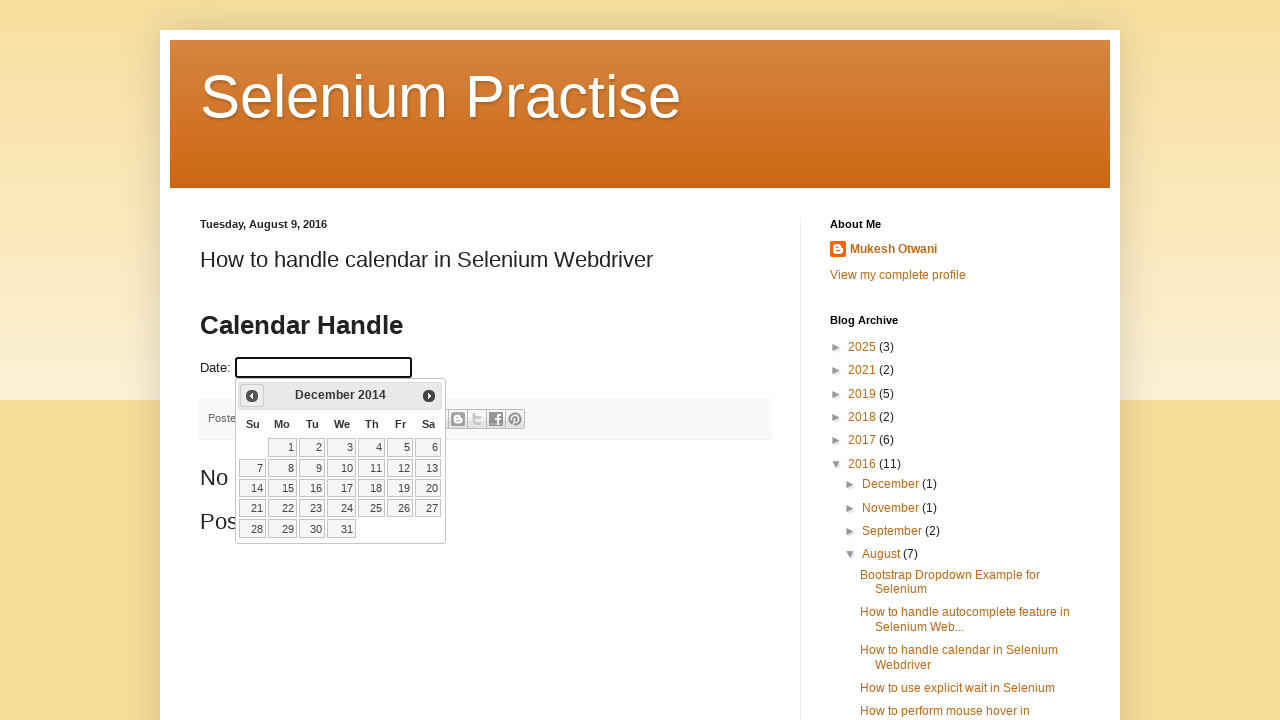

Updated calendar view to: December 2014
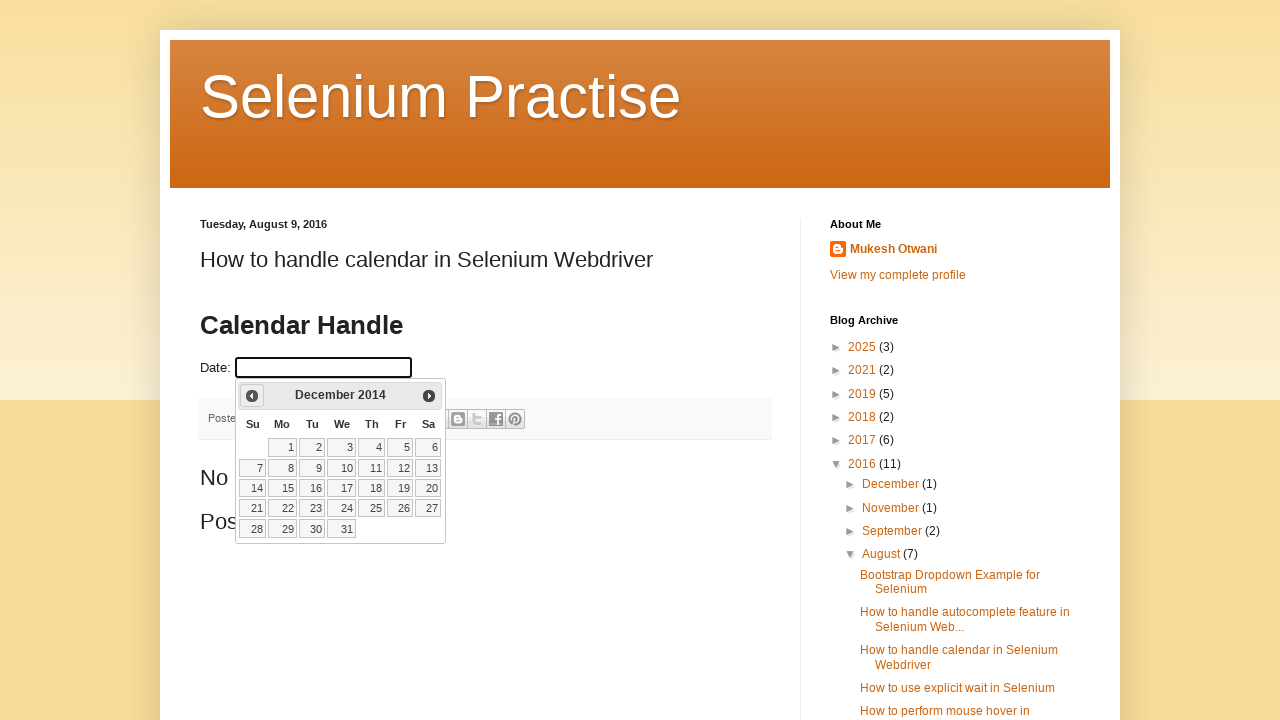

Clicked previous month button to navigate backwards at (252, 396) on .ui-datepicker-prev
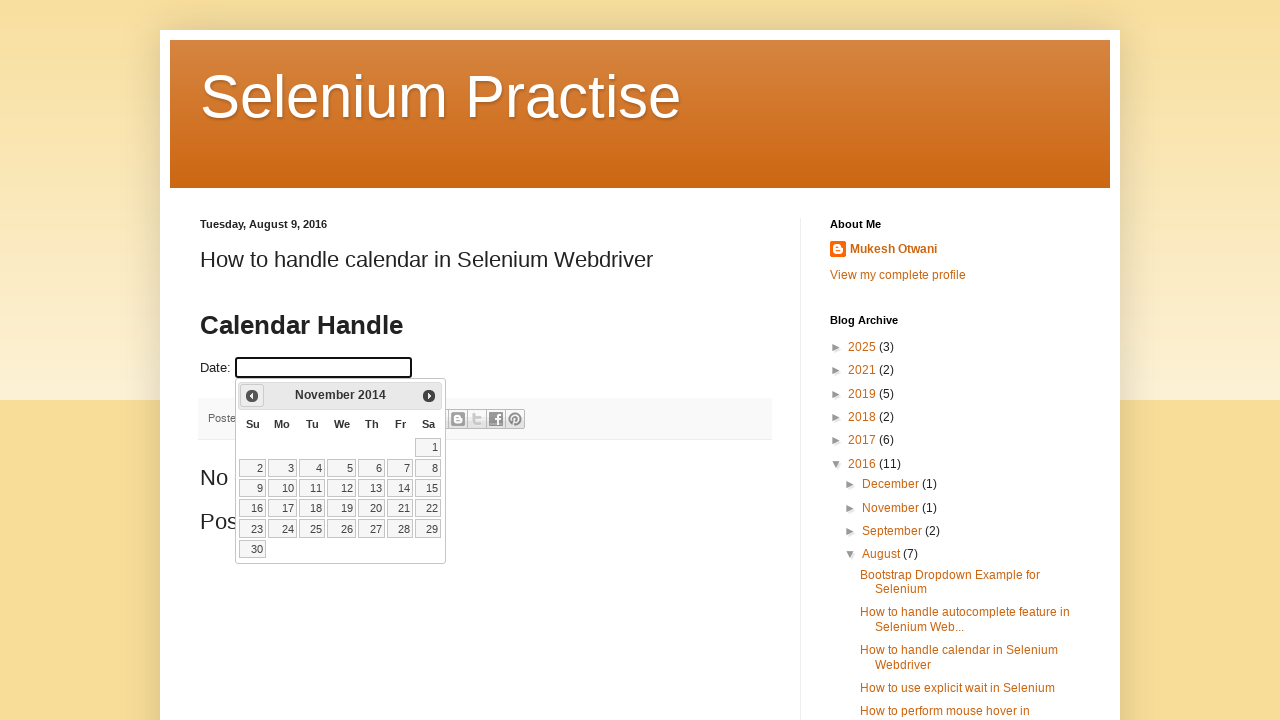

Updated calendar view to: November 2014
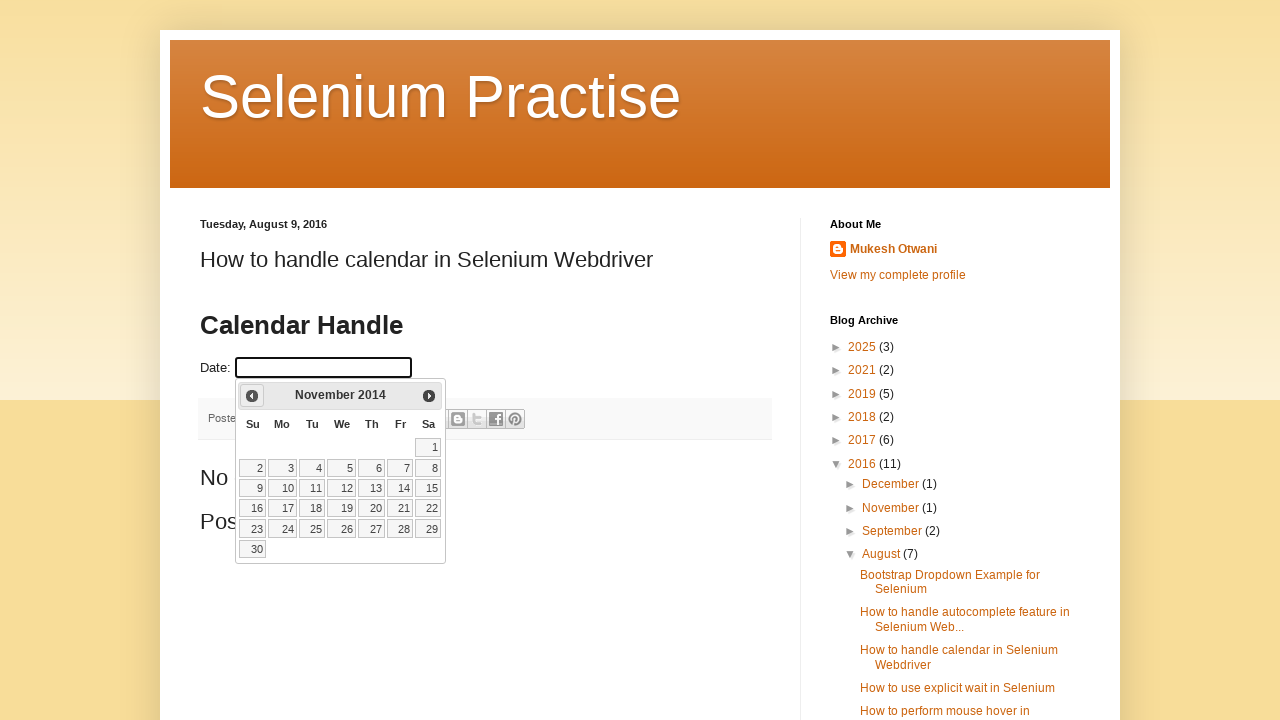

Clicked previous month button to navigate backwards at (252, 396) on .ui-datepicker-prev
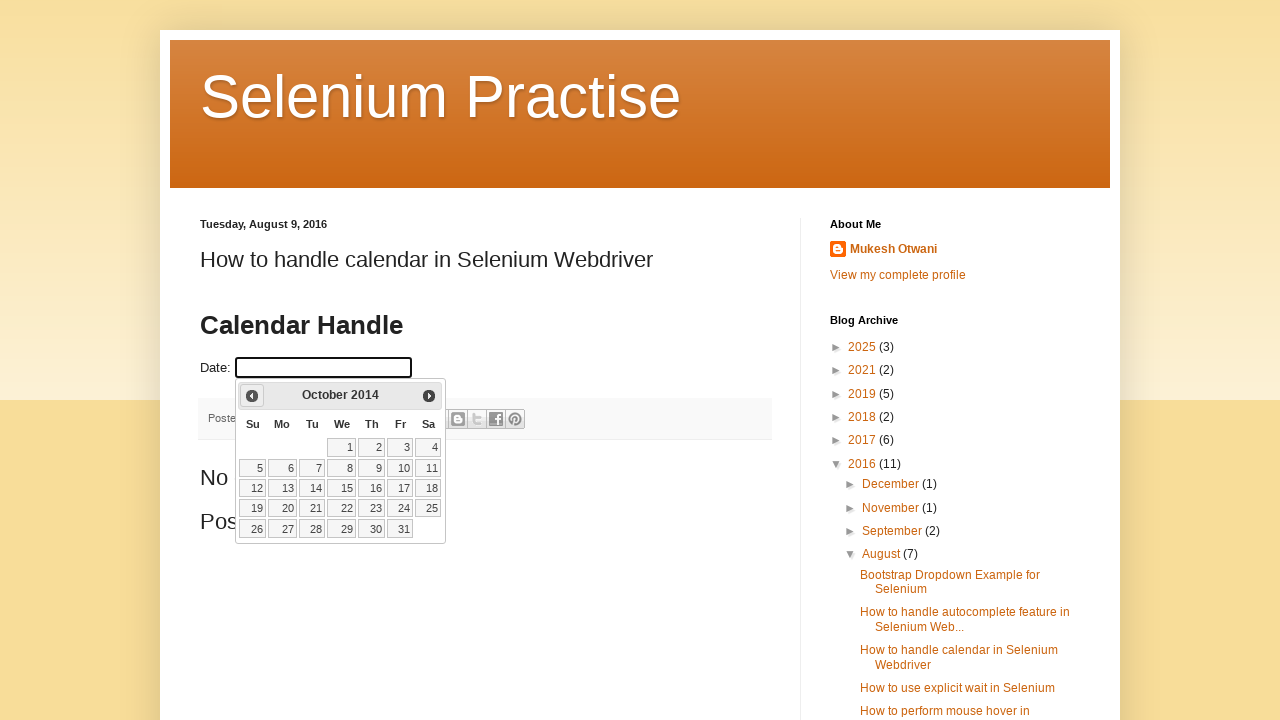

Updated calendar view to: October 2014
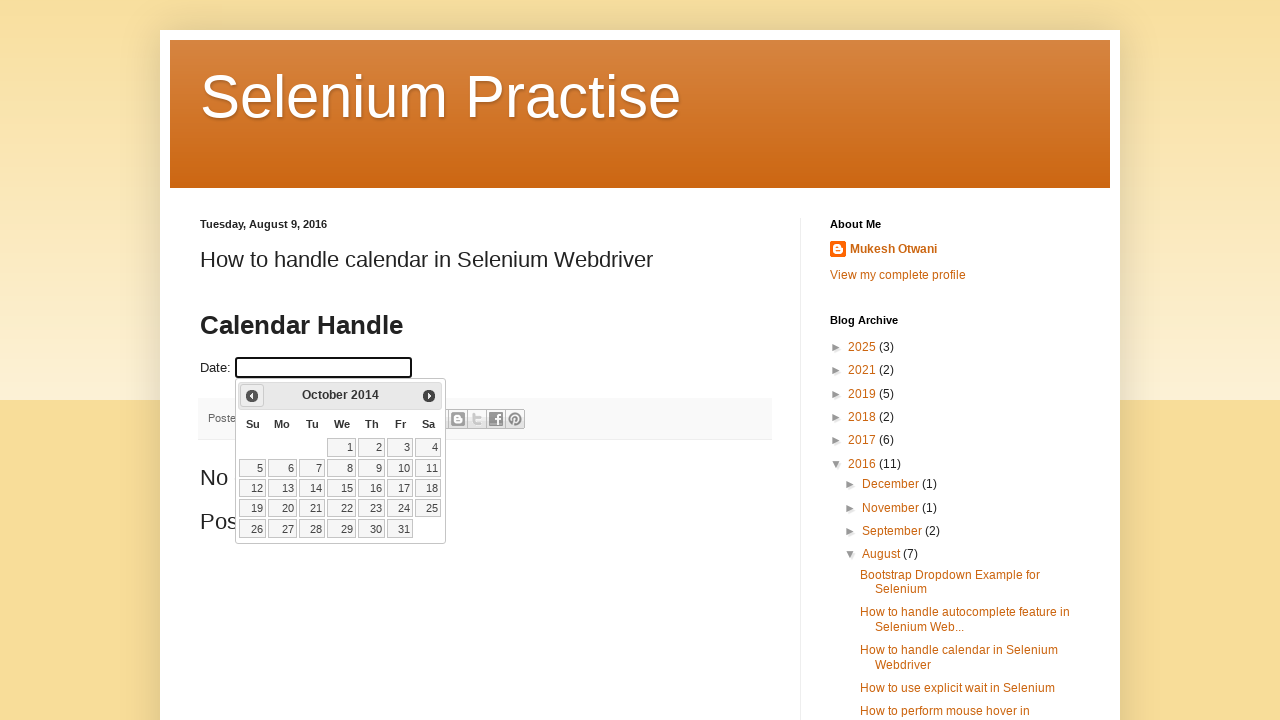

Clicked previous month button to navigate backwards at (252, 396) on .ui-datepicker-prev
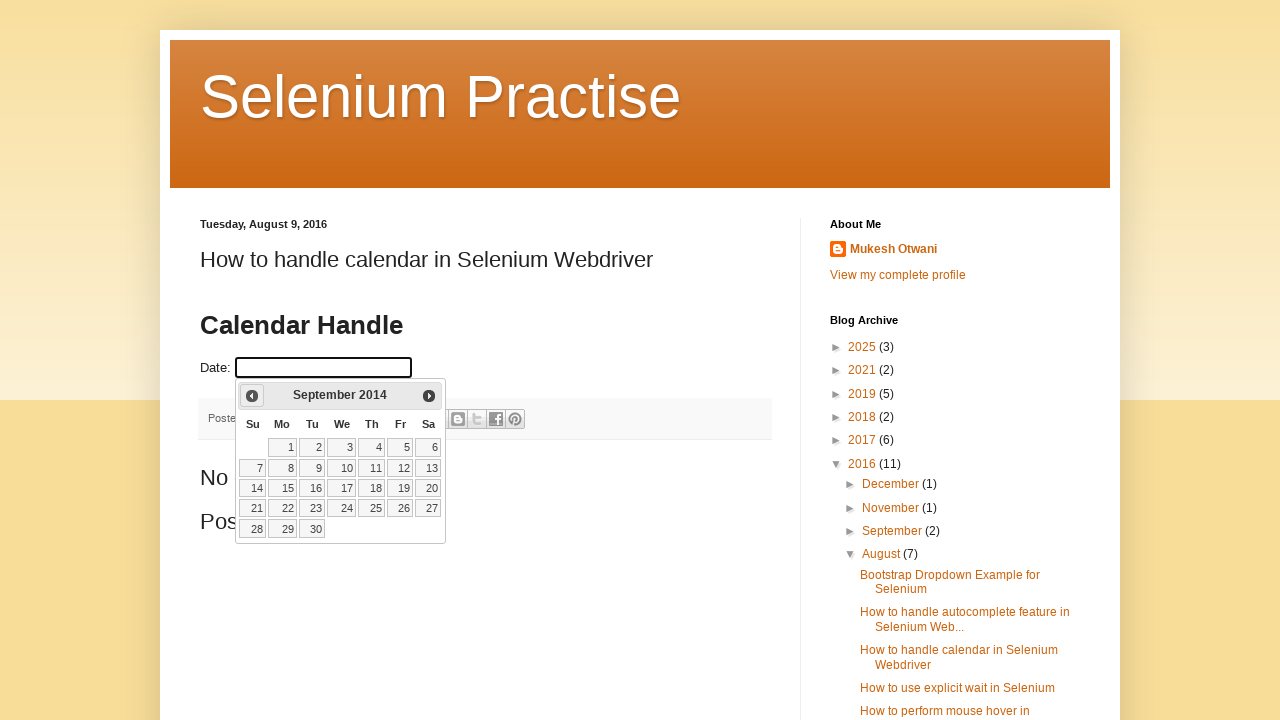

Updated calendar view to: September 2014
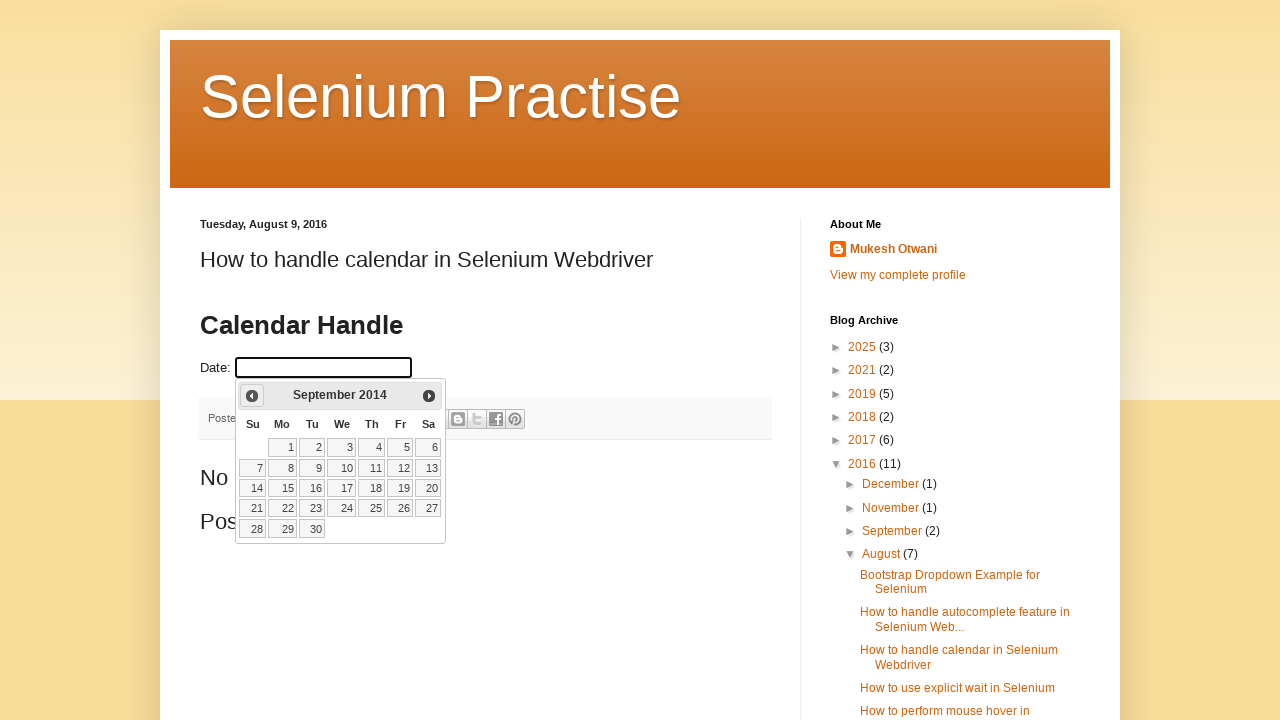

Clicked previous month button to navigate backwards at (252, 396) on .ui-datepicker-prev
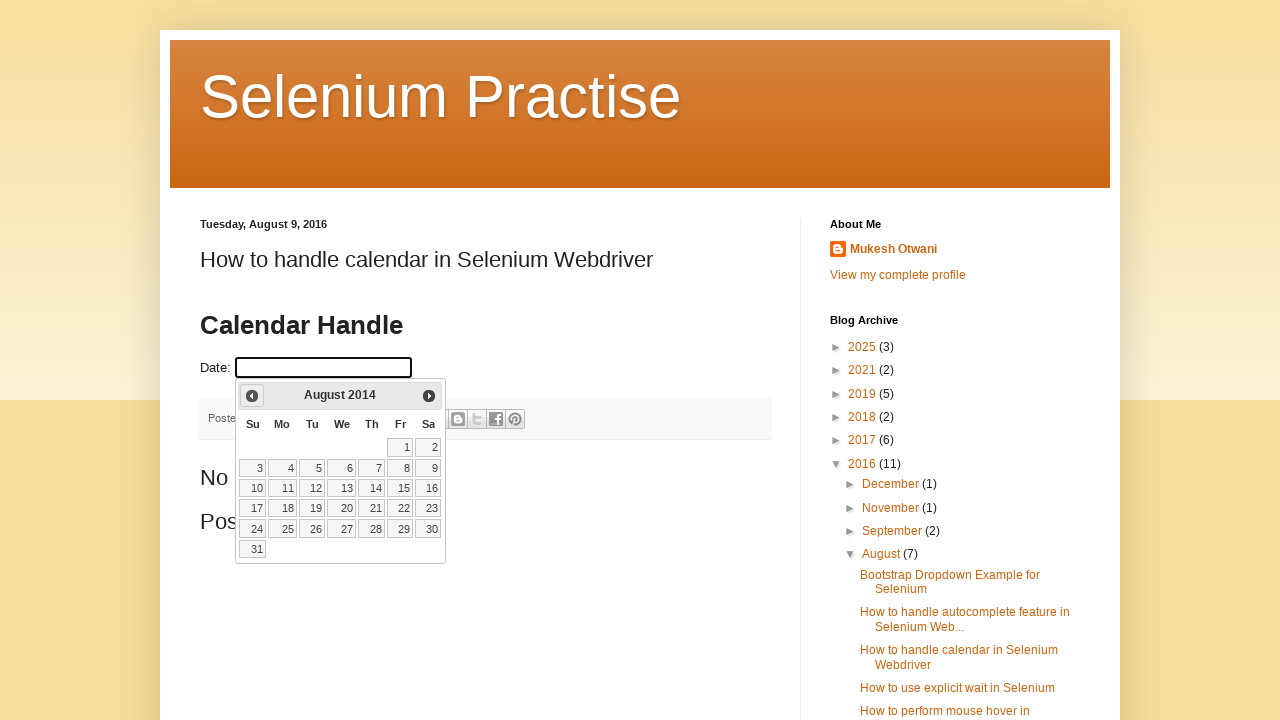

Updated calendar view to: August 2014
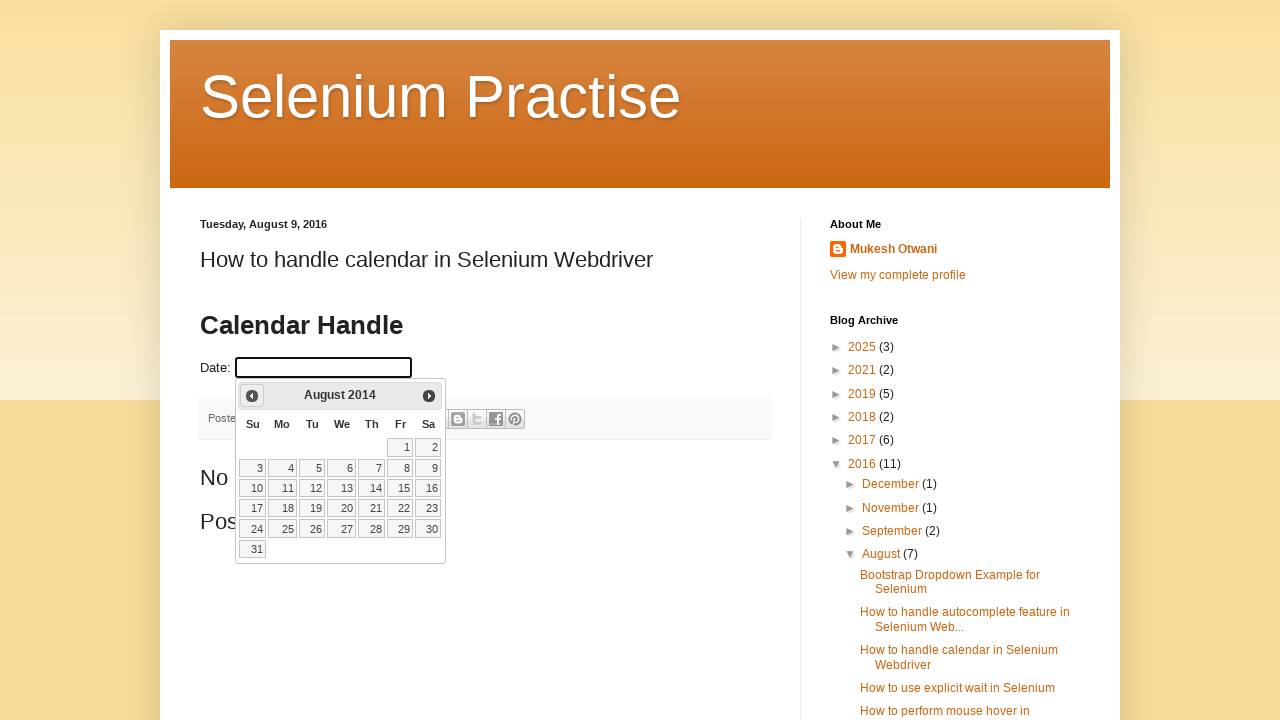

Clicked previous month button to navigate backwards at (252, 396) on .ui-datepicker-prev
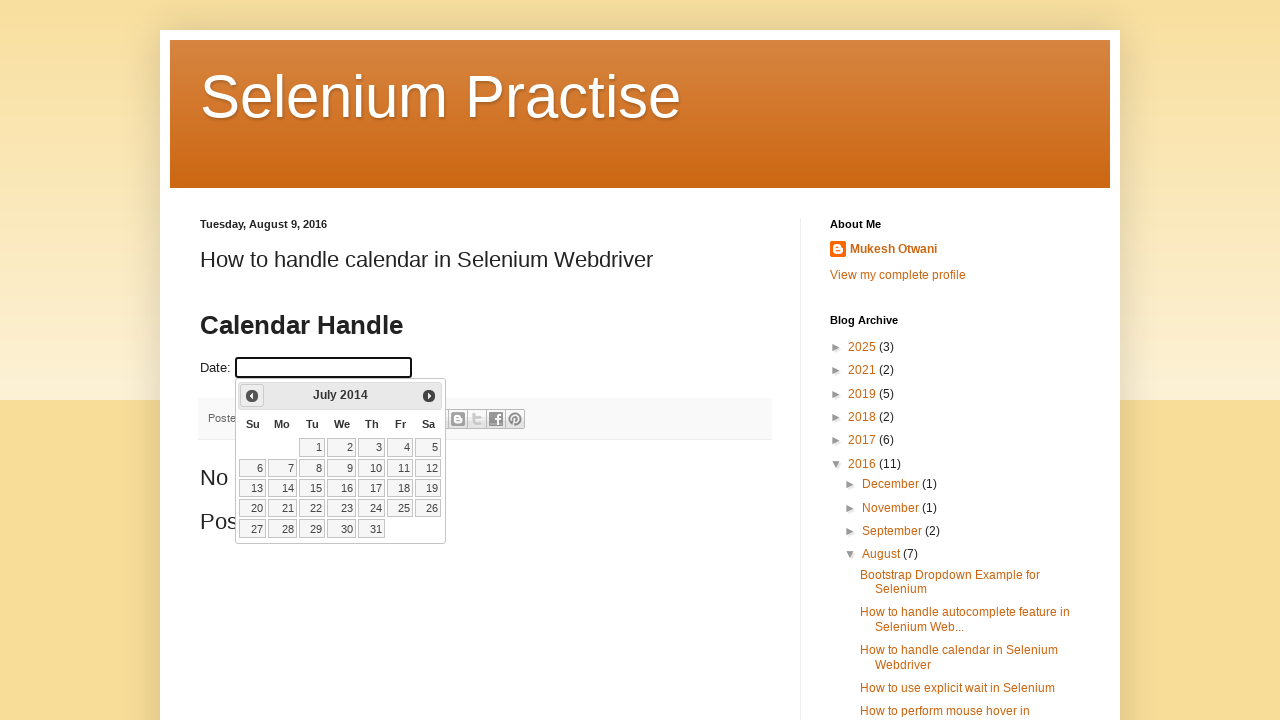

Updated calendar view to: July 2014
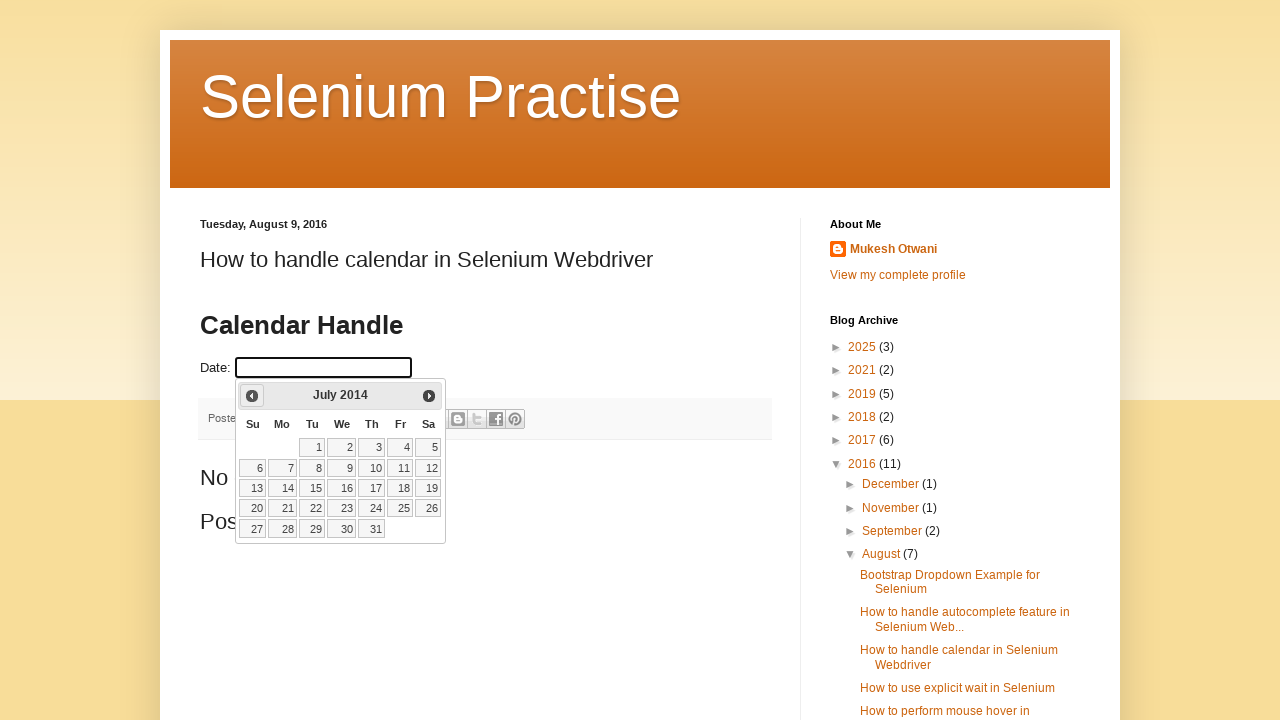

Clicked previous month button to navigate backwards at (252, 396) on .ui-datepicker-prev
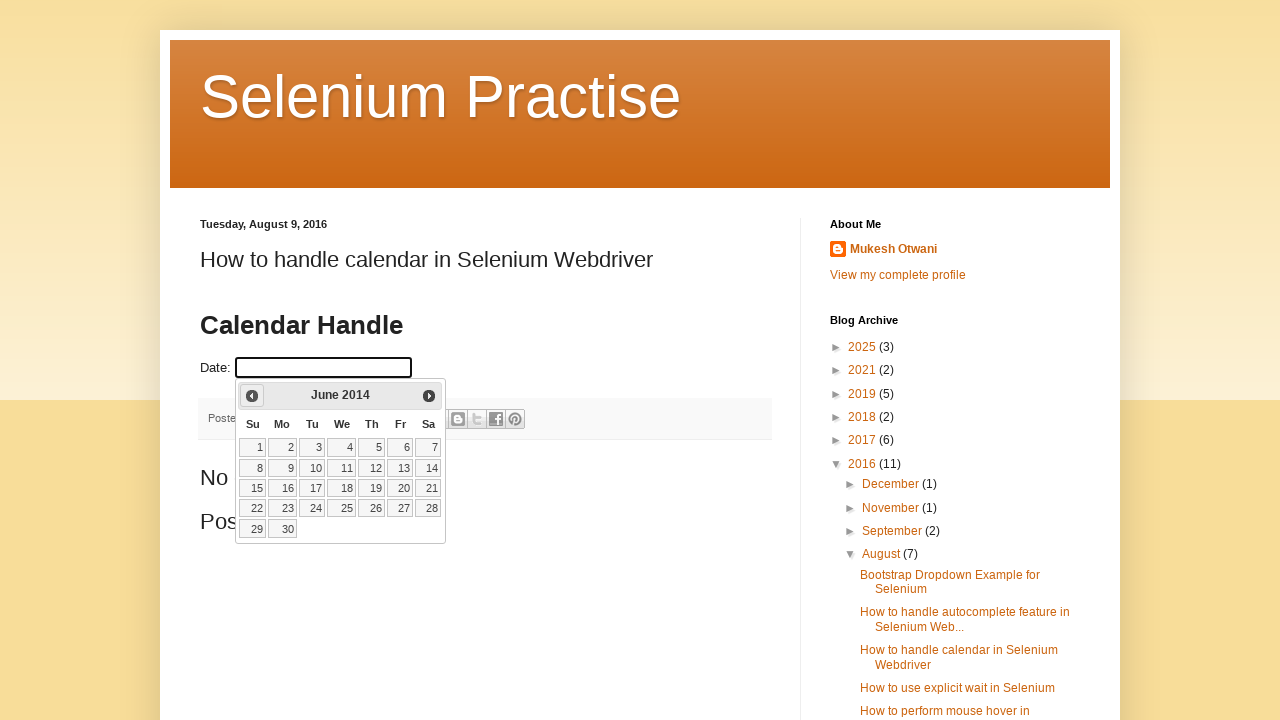

Updated calendar view to: June 2014
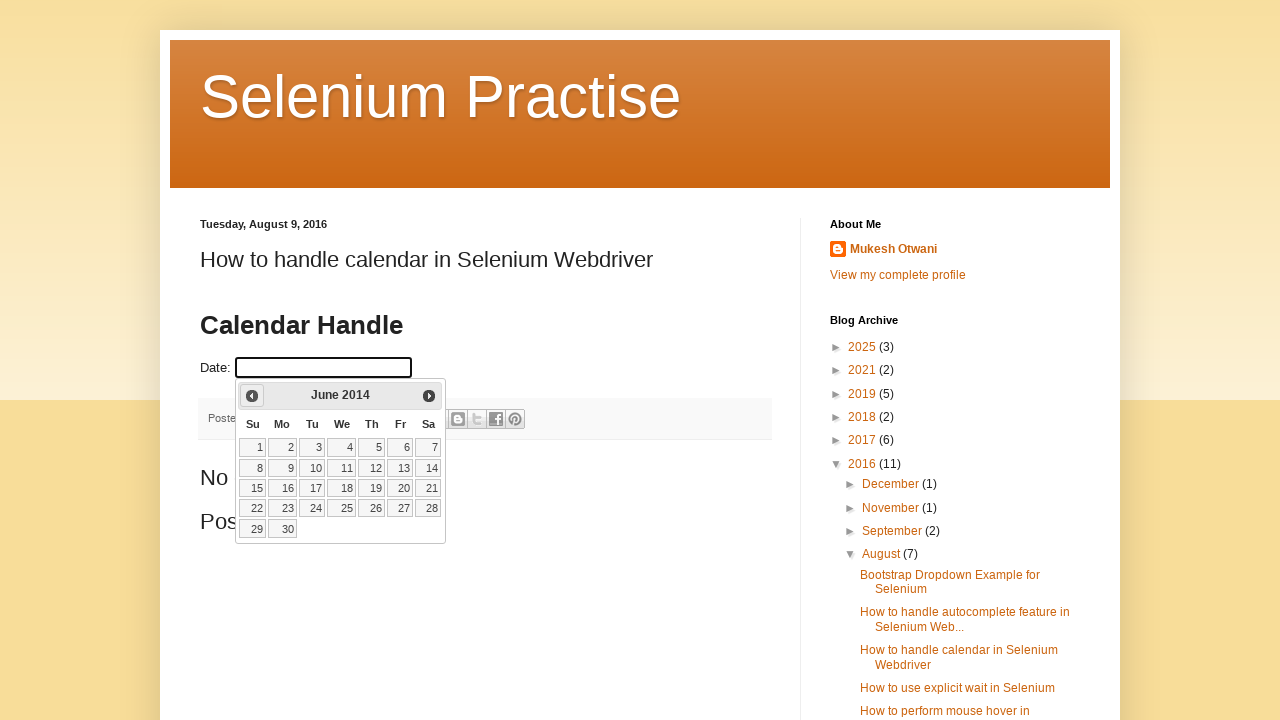

Clicked previous month button to navigate backwards at (252, 396) on .ui-datepicker-prev
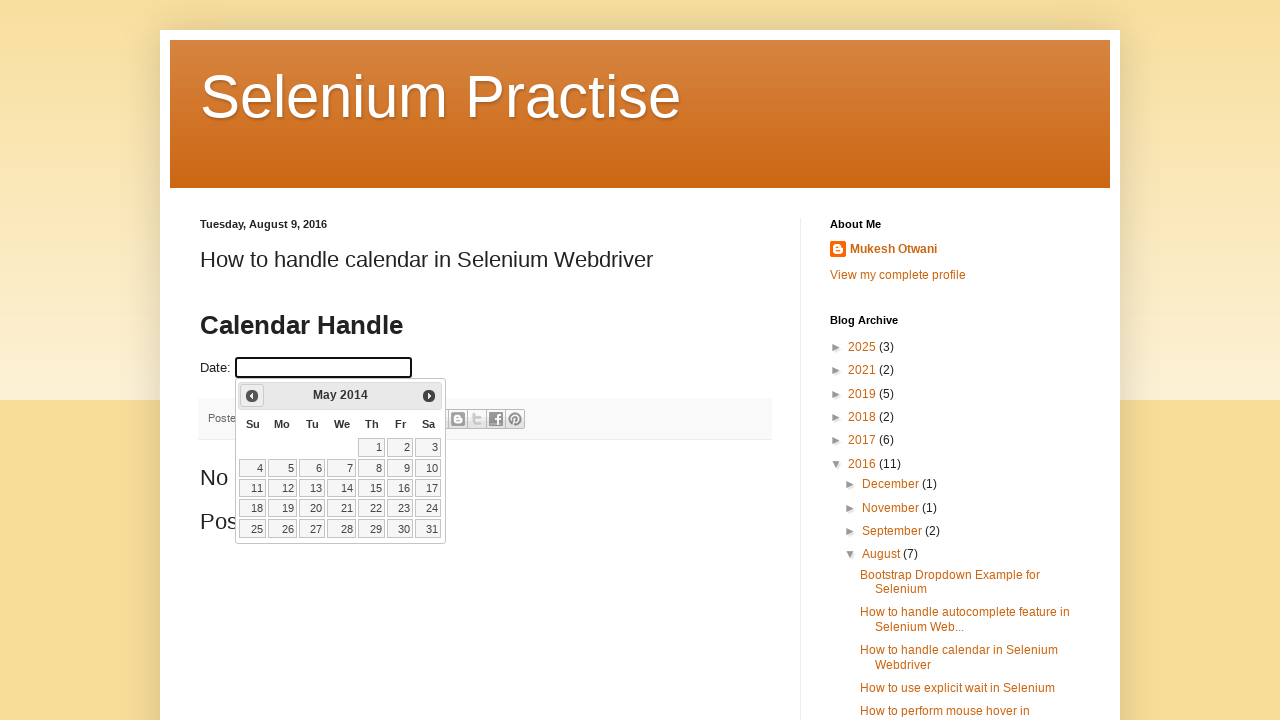

Updated calendar view to: May 2014
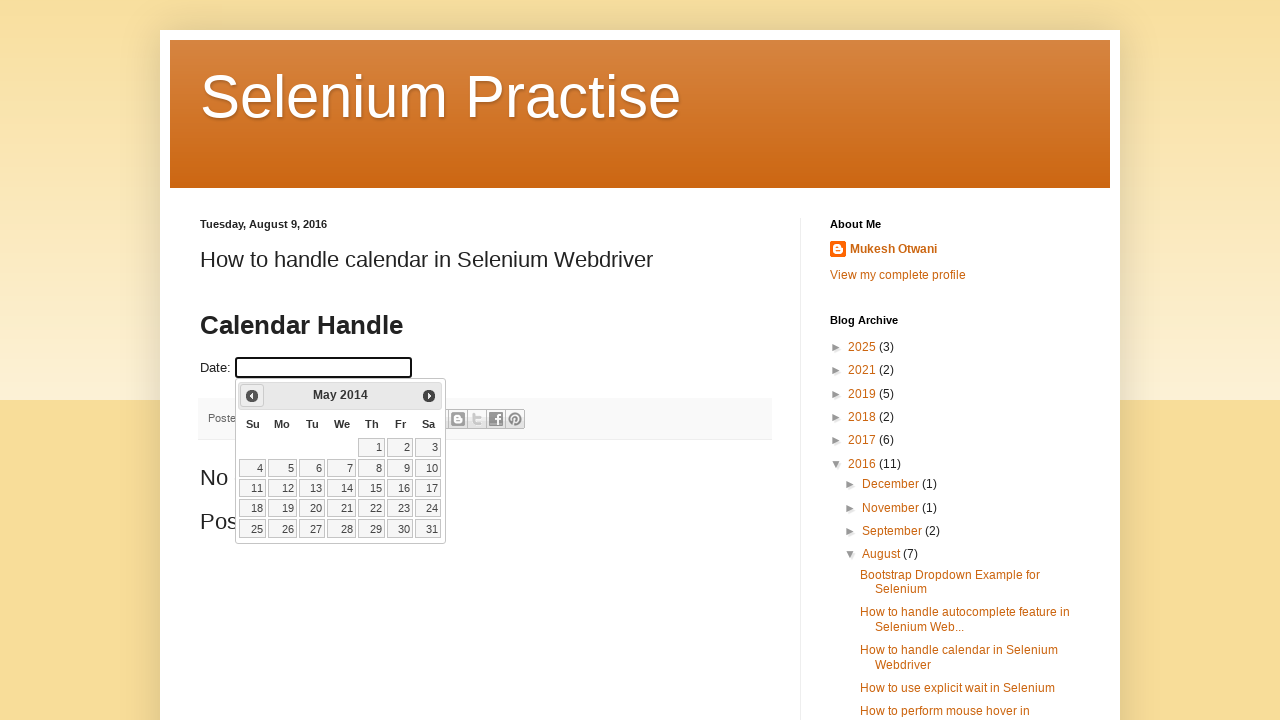

Clicked previous month button to navigate backwards at (252, 396) on .ui-datepicker-prev
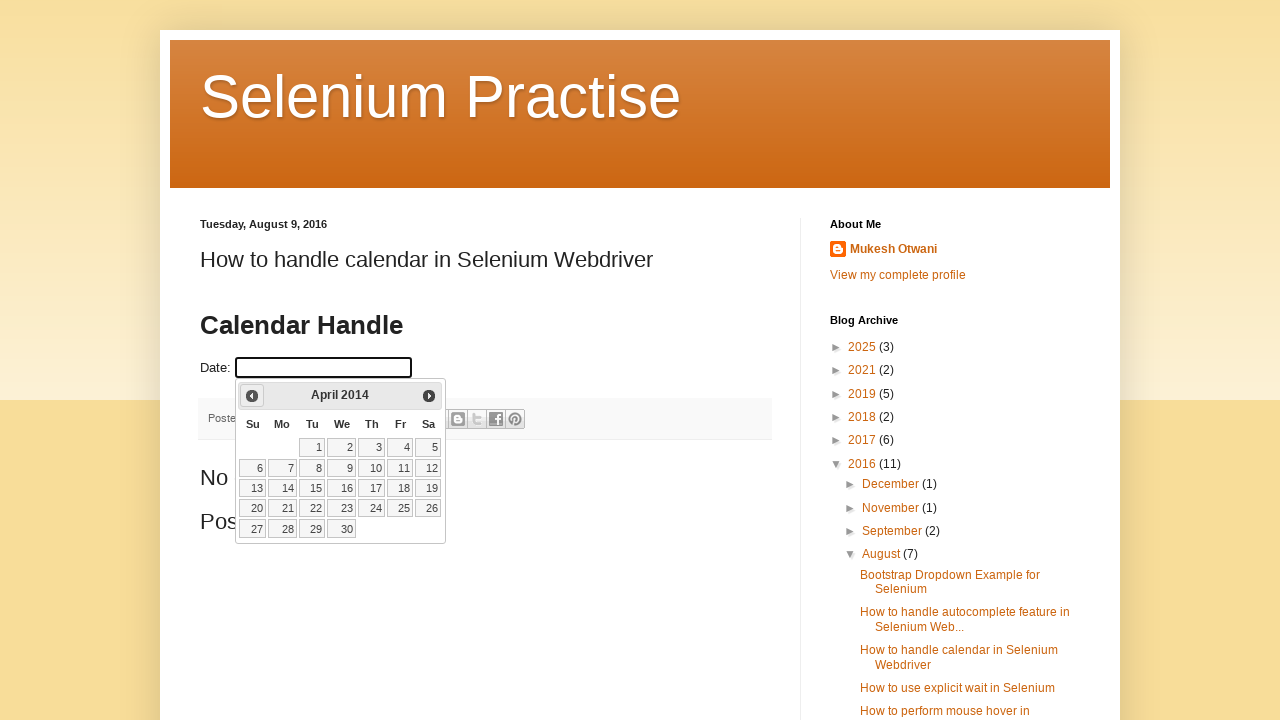

Updated calendar view to: April 2014
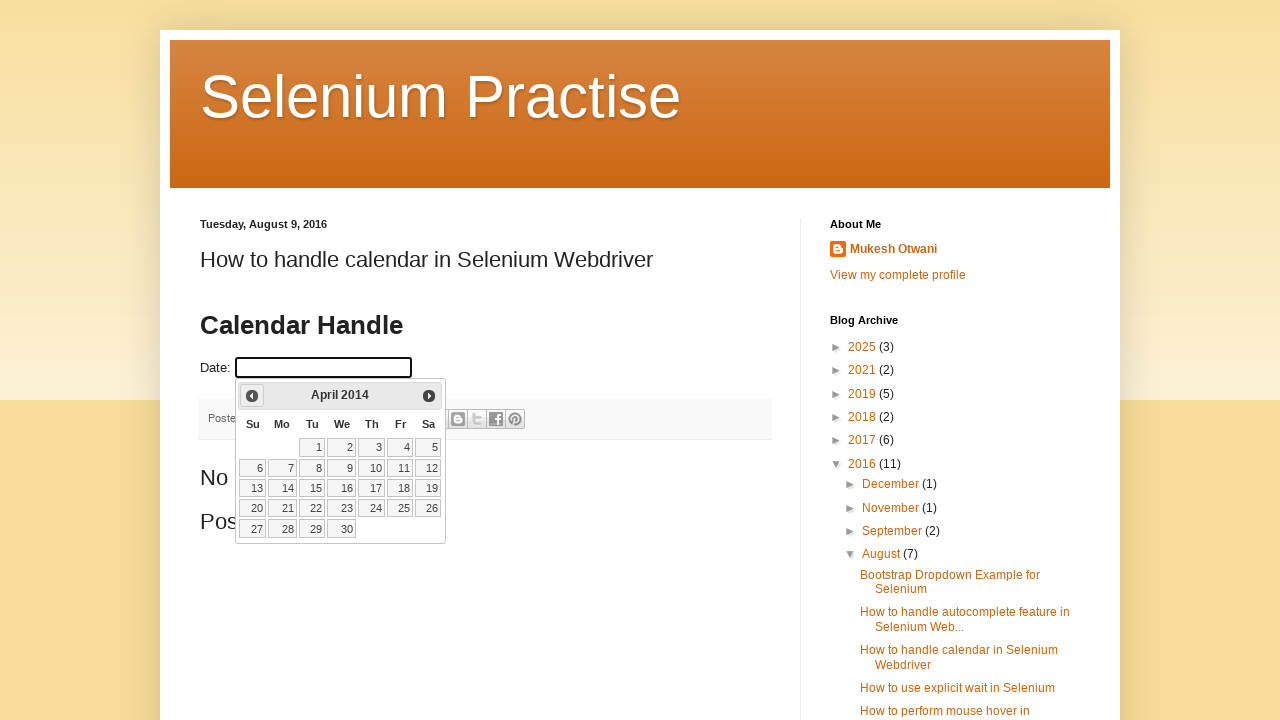

Clicked previous month button to navigate backwards at (252, 396) on .ui-datepicker-prev
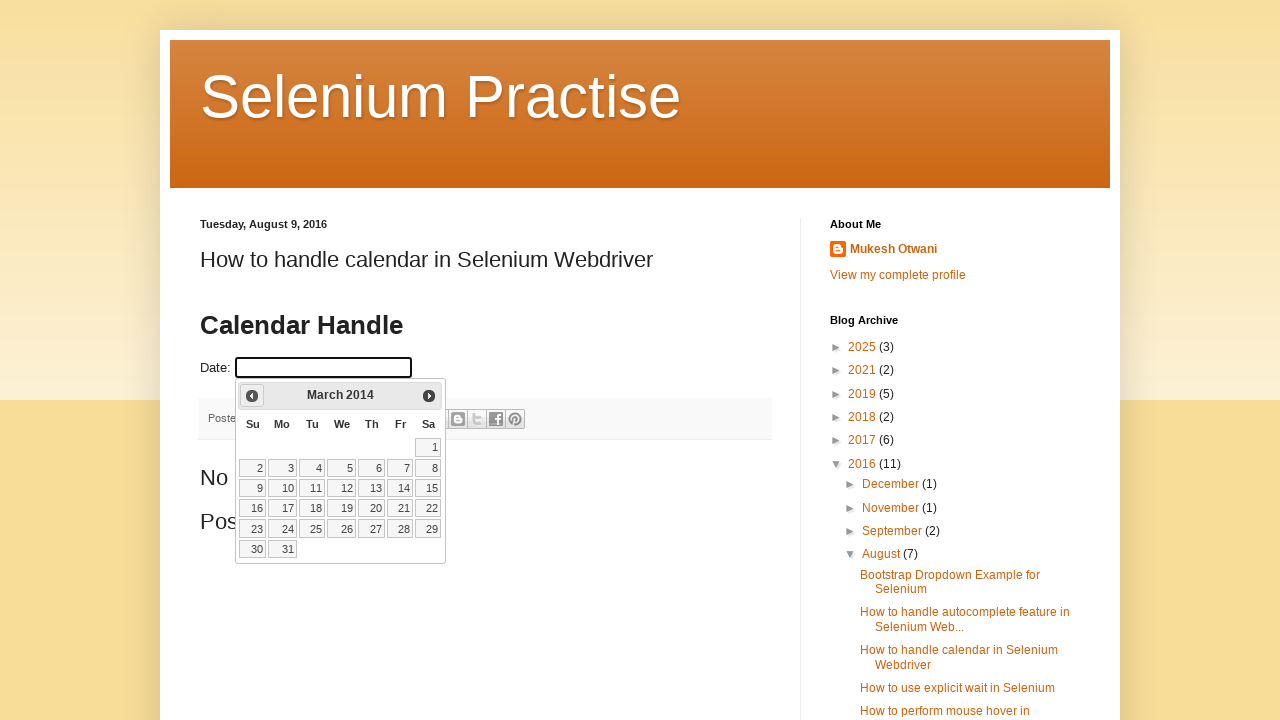

Updated calendar view to: March 2014
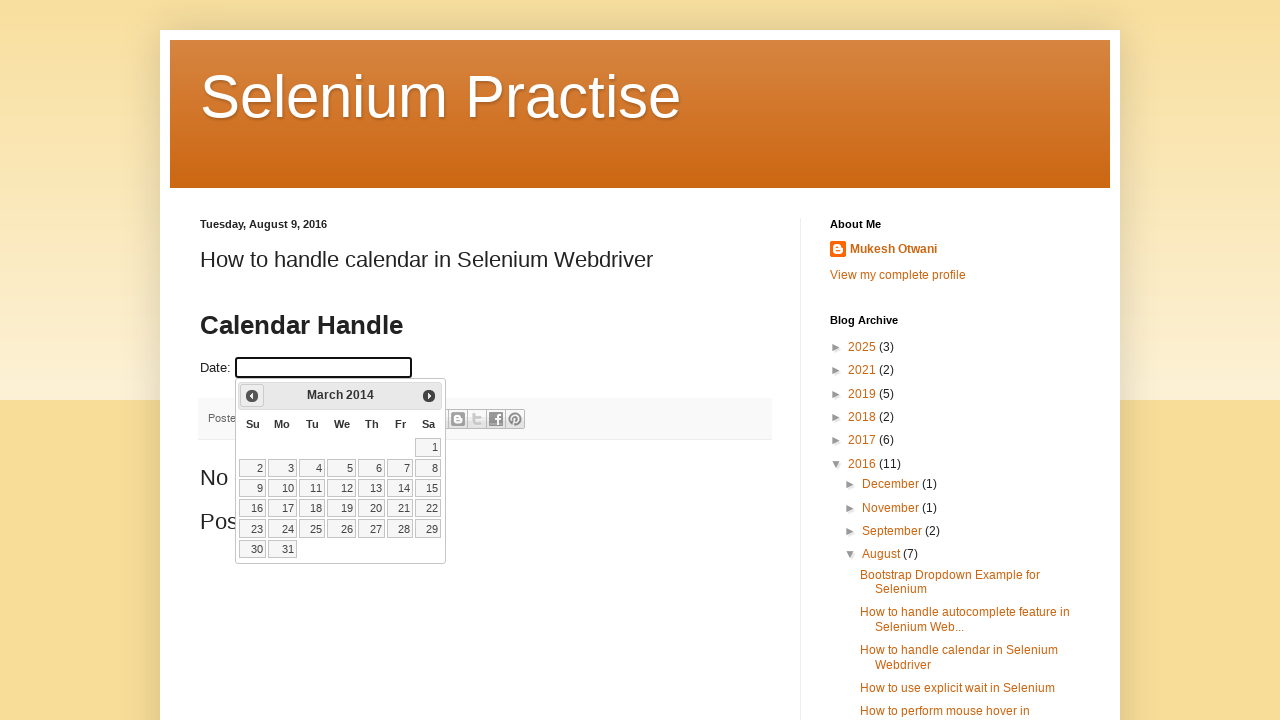

Clicked previous month button to navigate backwards at (252, 396) on .ui-datepicker-prev
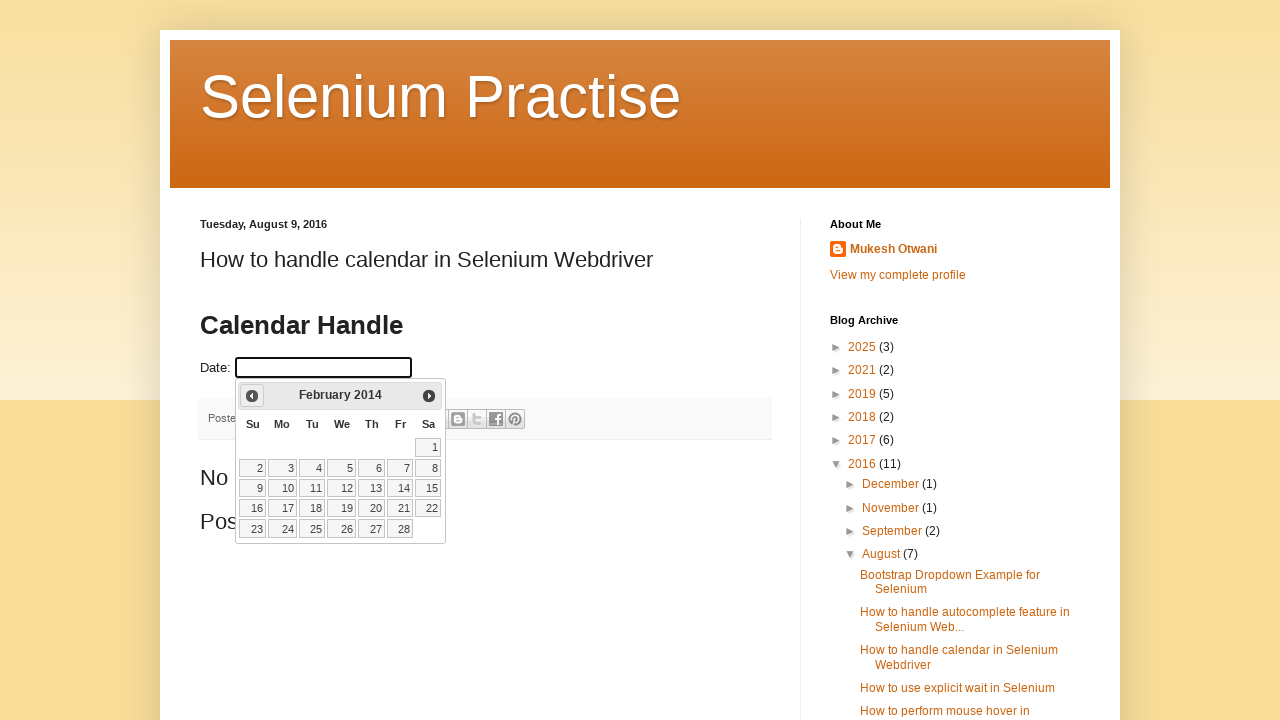

Updated calendar view to: February 2014
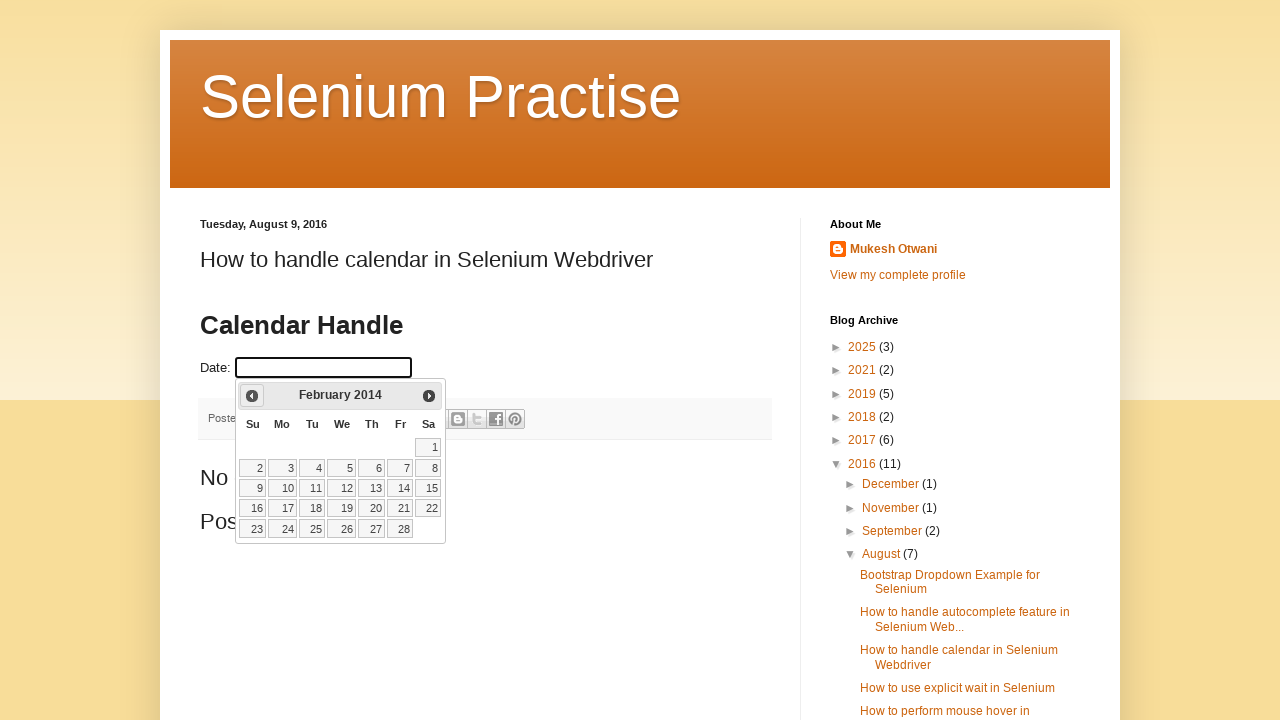

Clicked previous month button to navigate backwards at (252, 396) on .ui-datepicker-prev
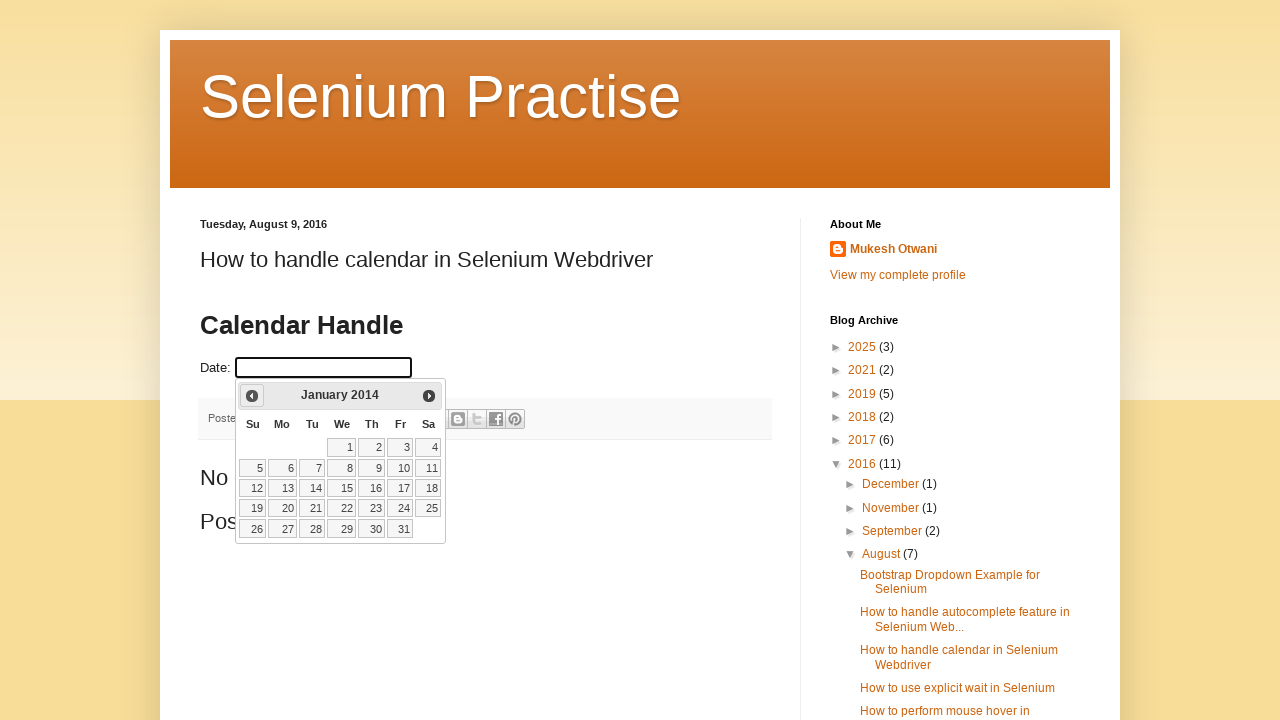

Updated calendar view to: January 2014
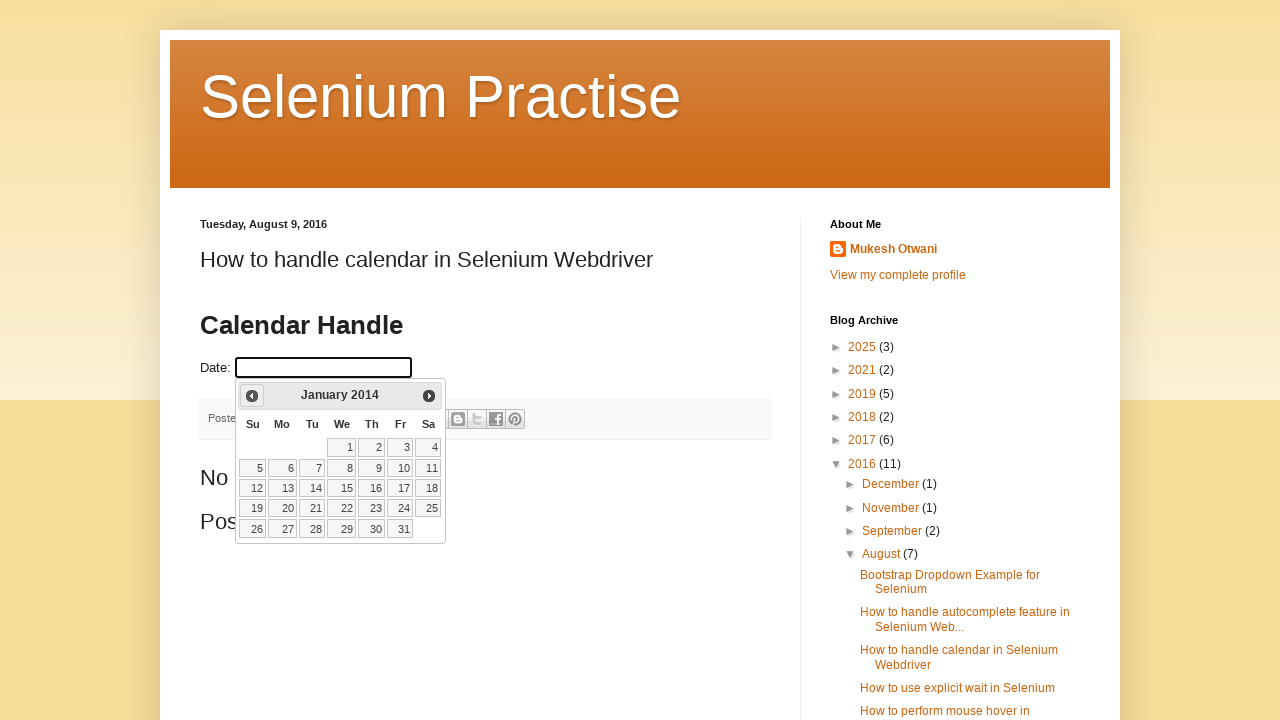

Clicked previous month button to navigate backwards at (252, 396) on .ui-datepicker-prev
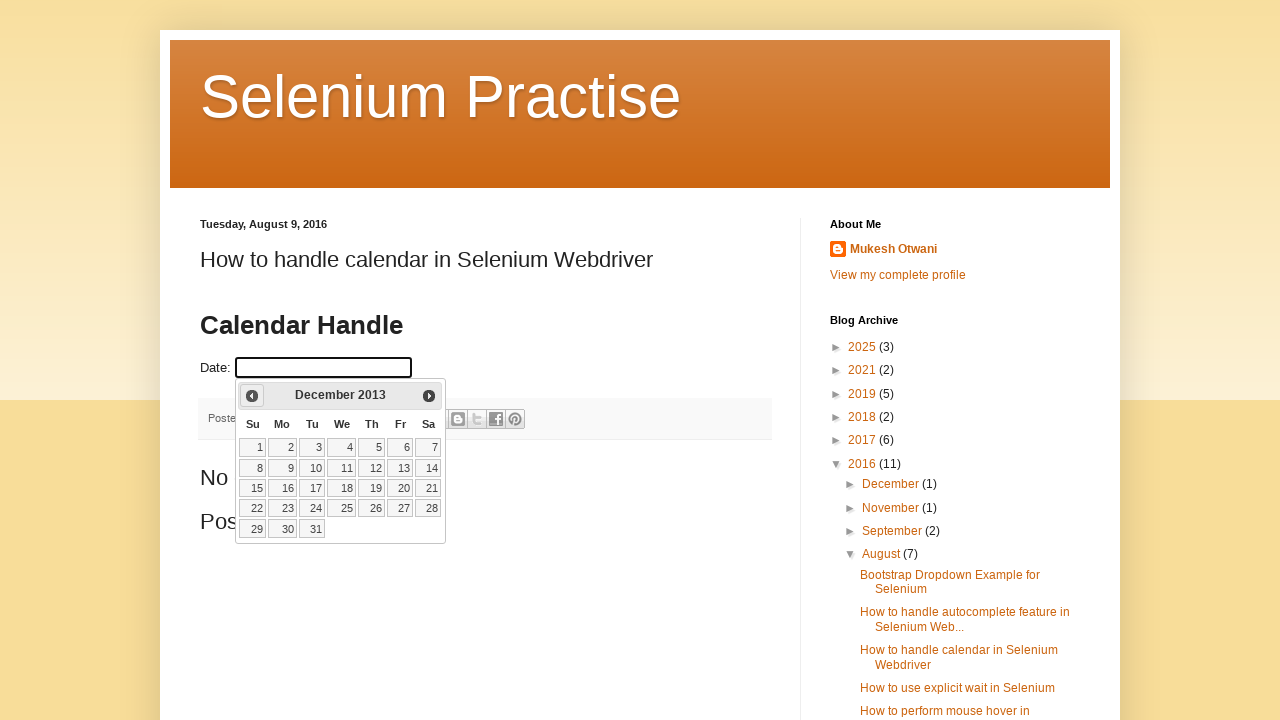

Updated calendar view to: December 2013
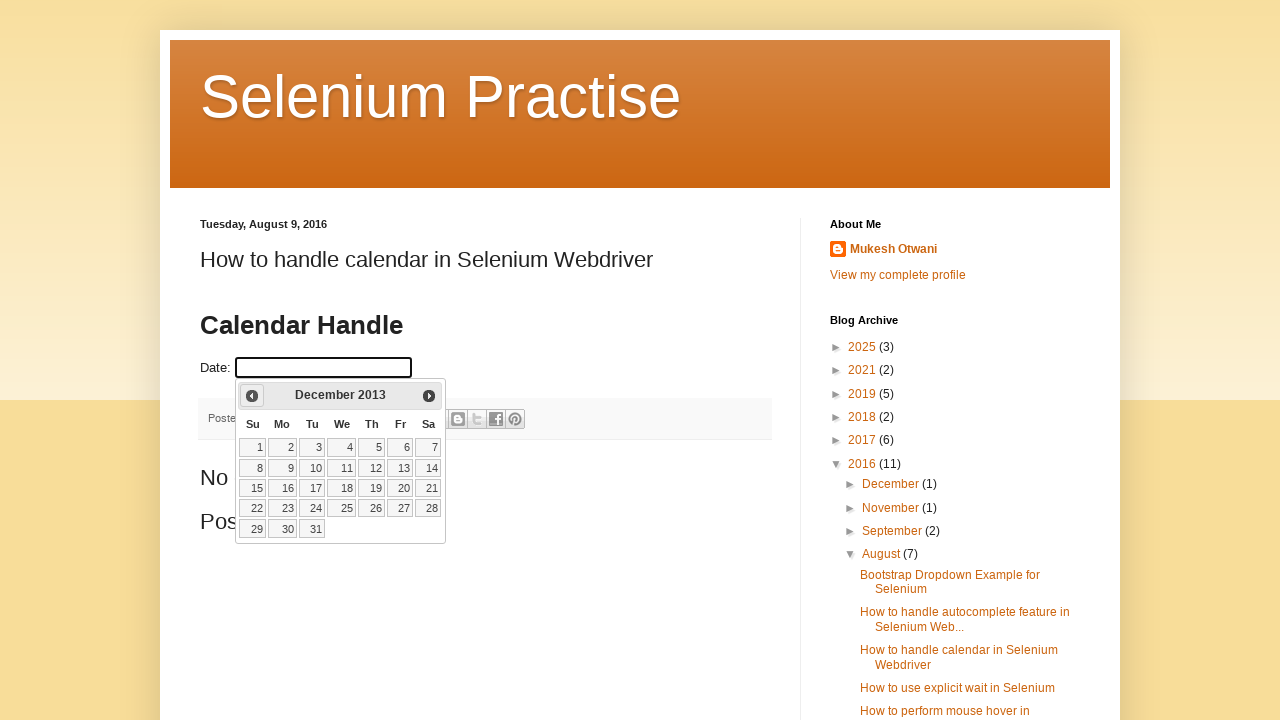

Clicked previous month button to navigate backwards at (252, 396) on .ui-datepicker-prev
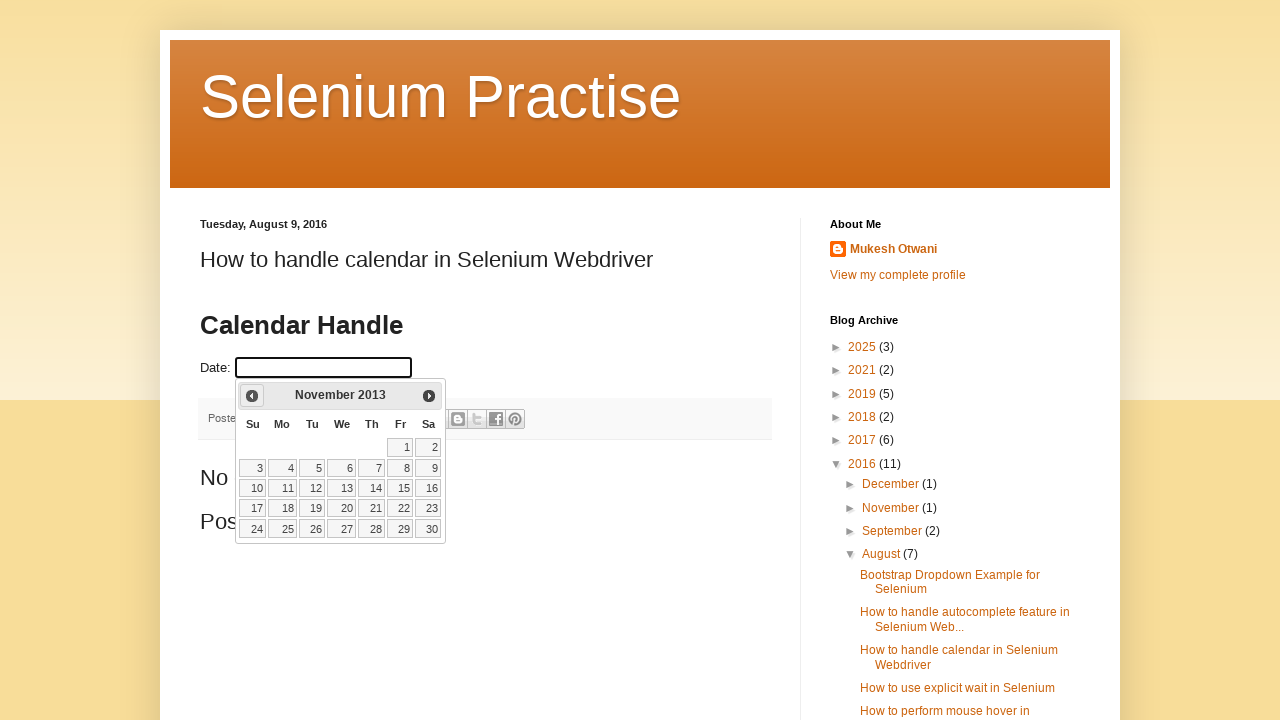

Updated calendar view to: November 2013
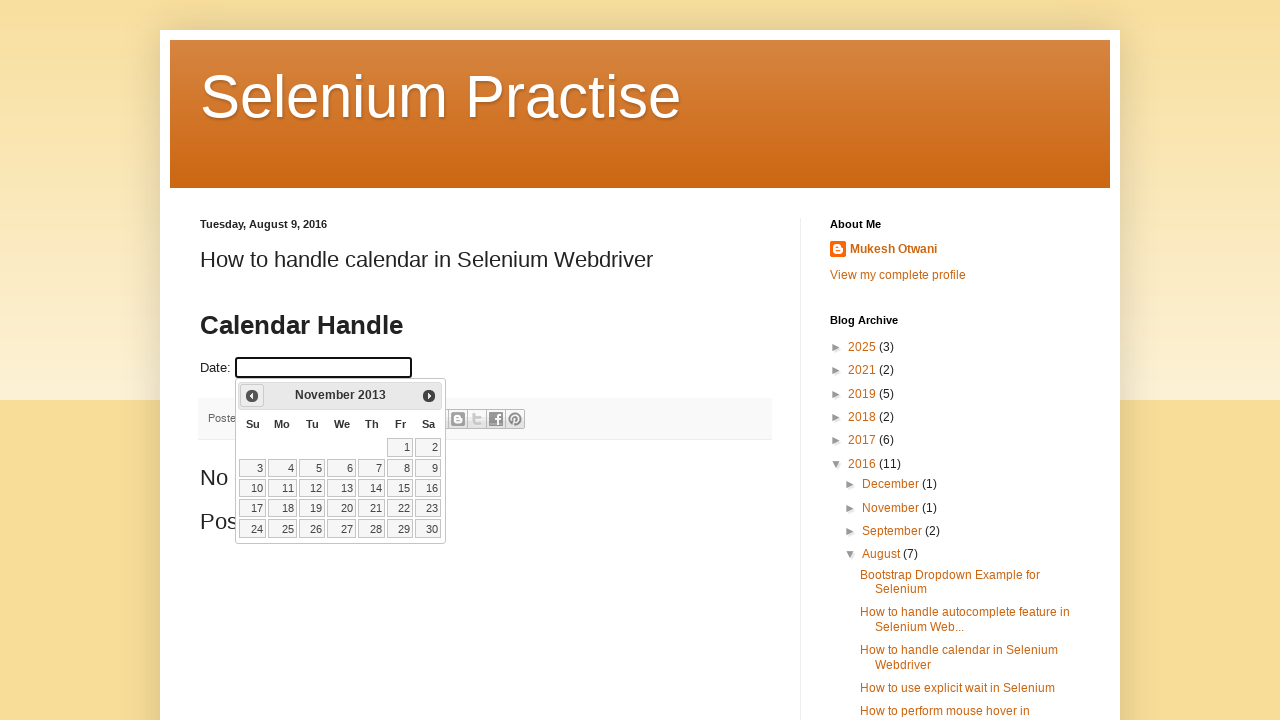

Clicked previous month button to navigate backwards at (252, 396) on .ui-datepicker-prev
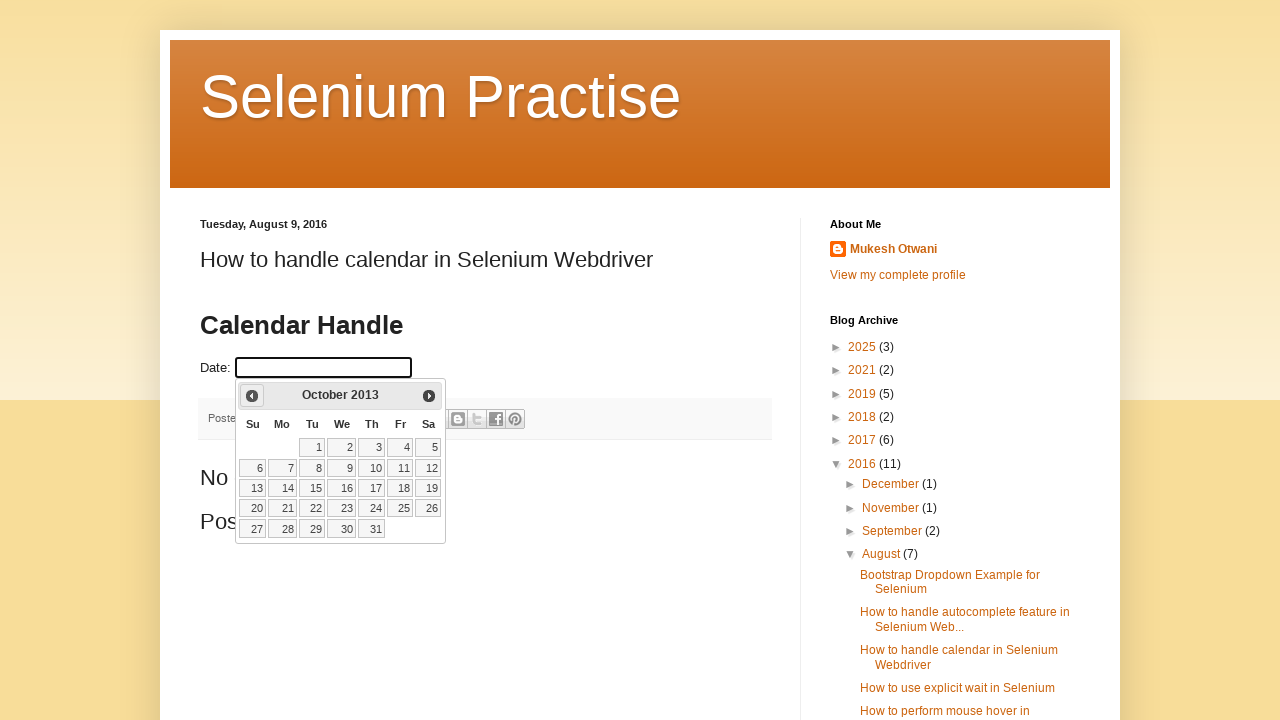

Updated calendar view to: October 2013
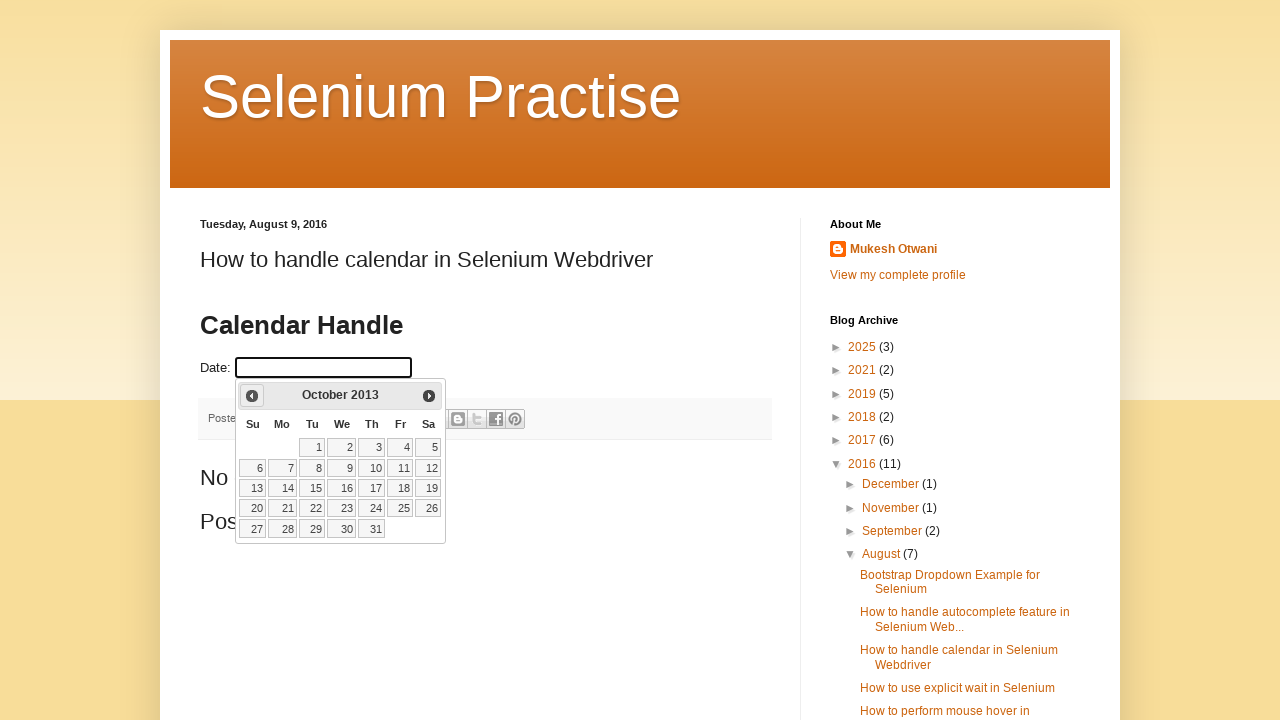

Clicked previous month button to navigate backwards at (252, 396) on .ui-datepicker-prev
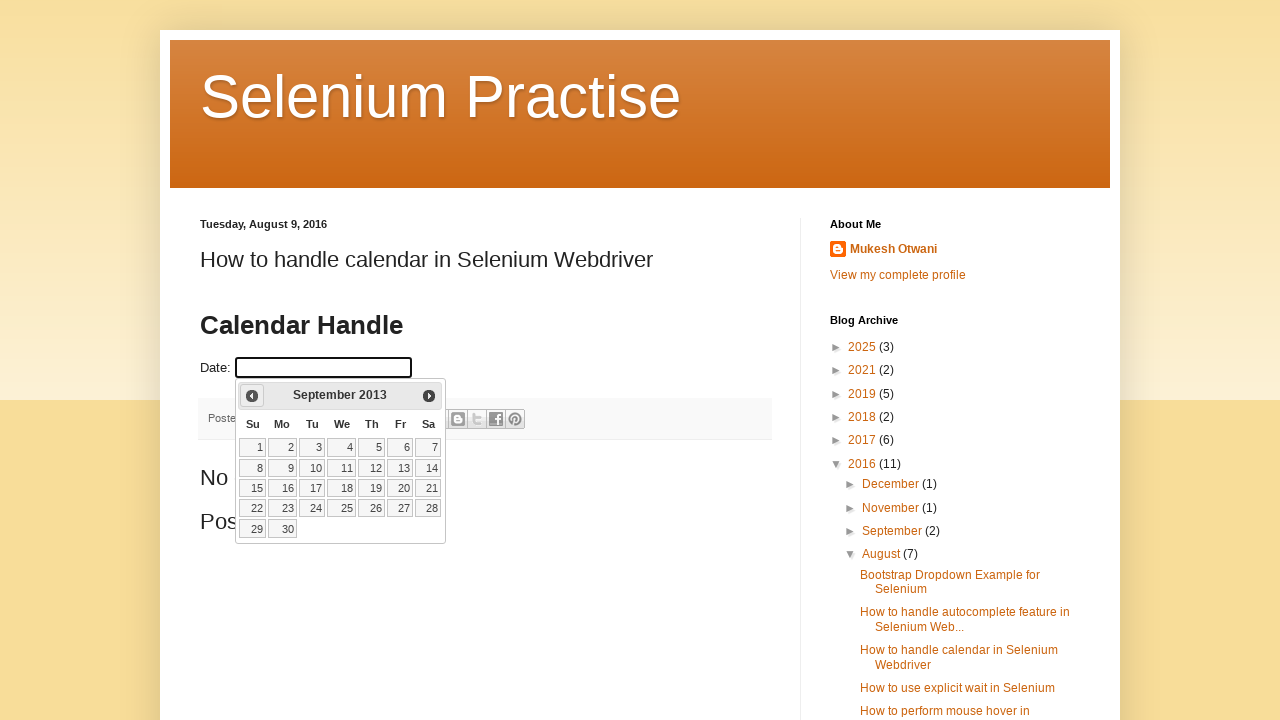

Updated calendar view to: September 2013
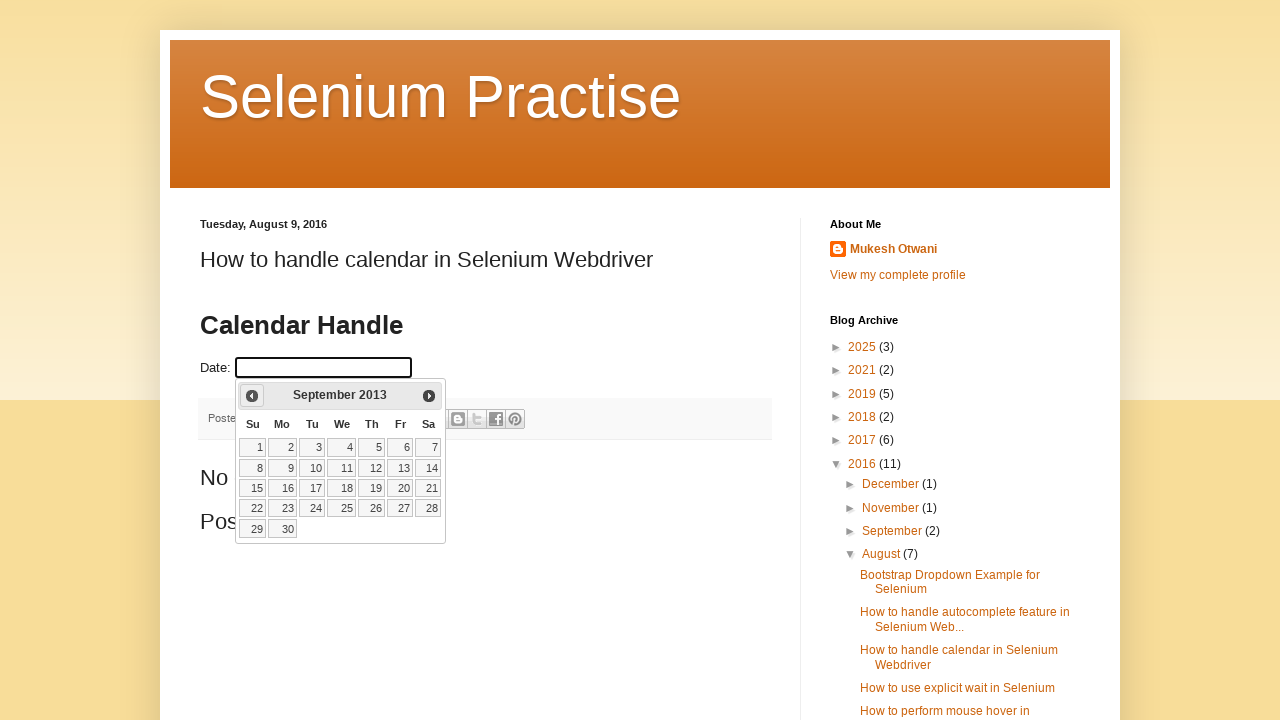

Clicked previous month button to navigate backwards at (252, 396) on .ui-datepicker-prev
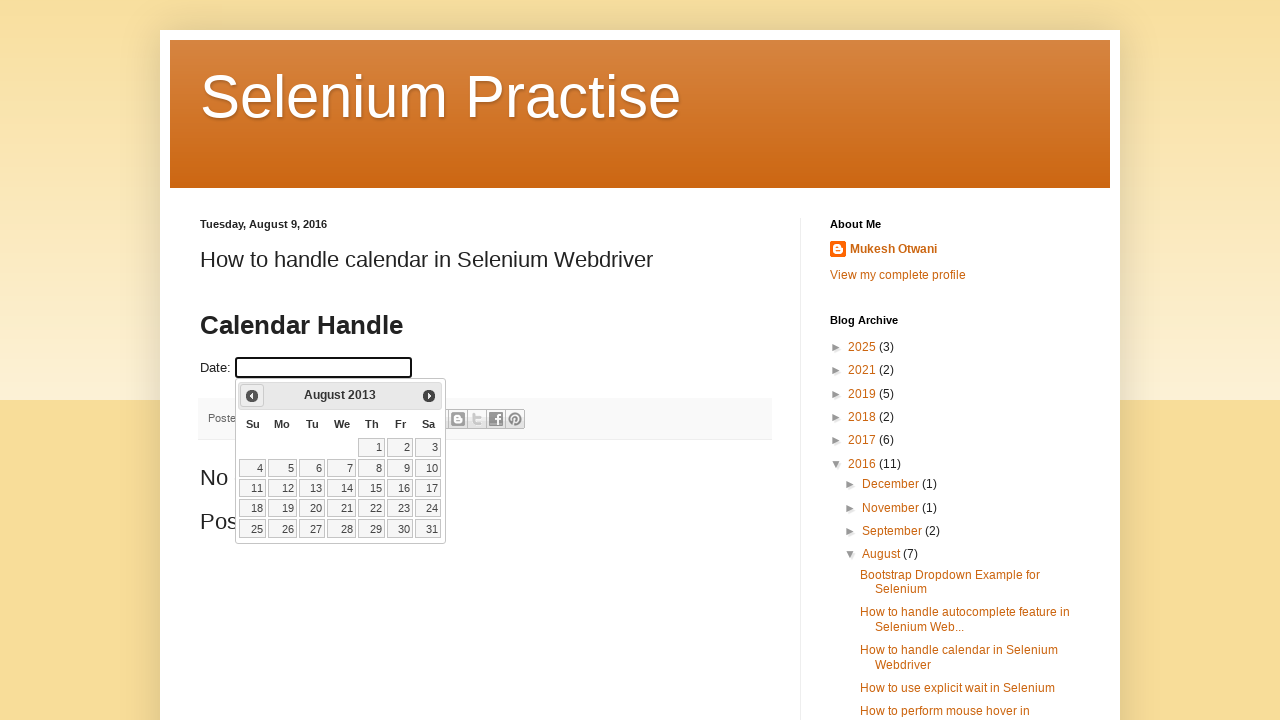

Updated calendar view to: August 2013
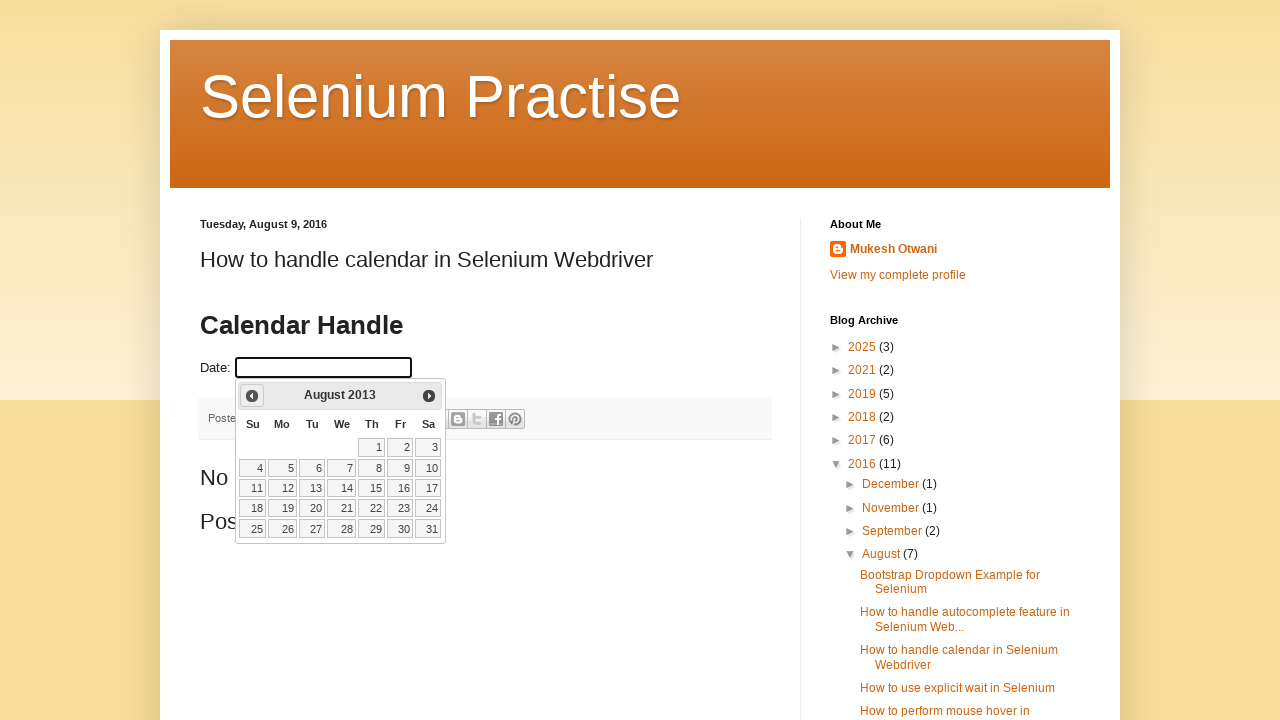

Clicked previous month button to navigate backwards at (252, 396) on .ui-datepicker-prev
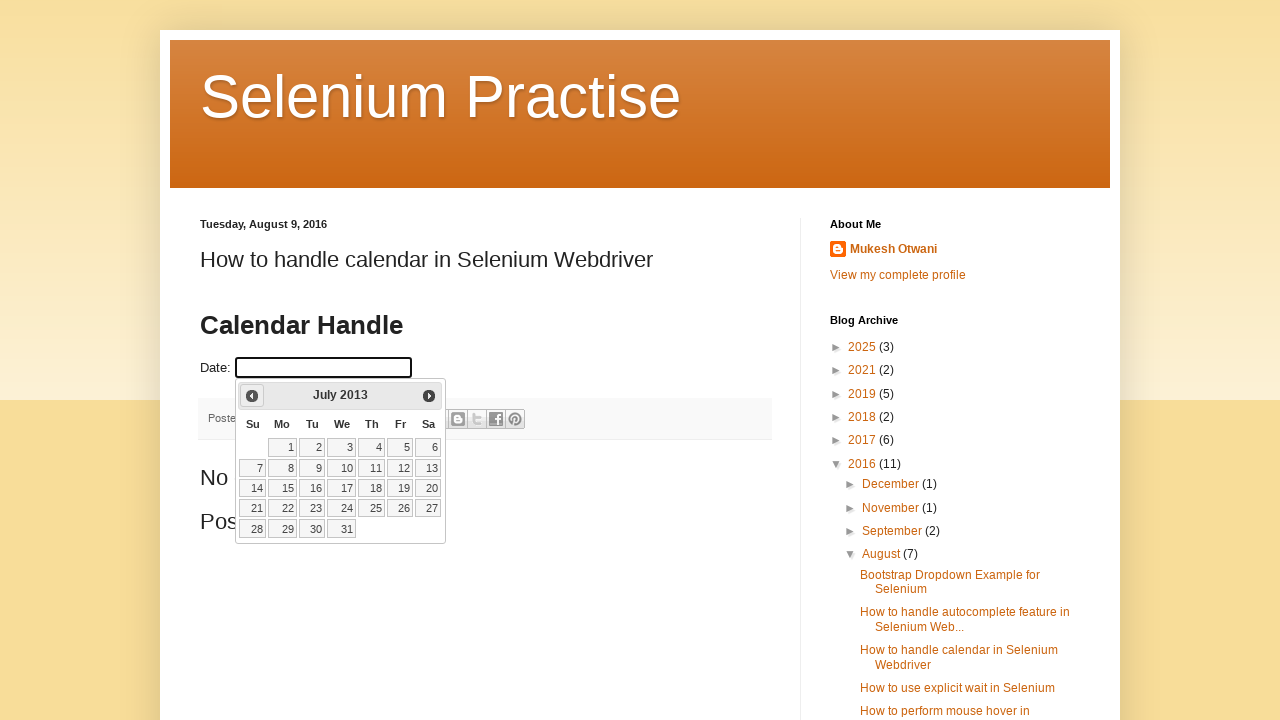

Updated calendar view to: July 2013
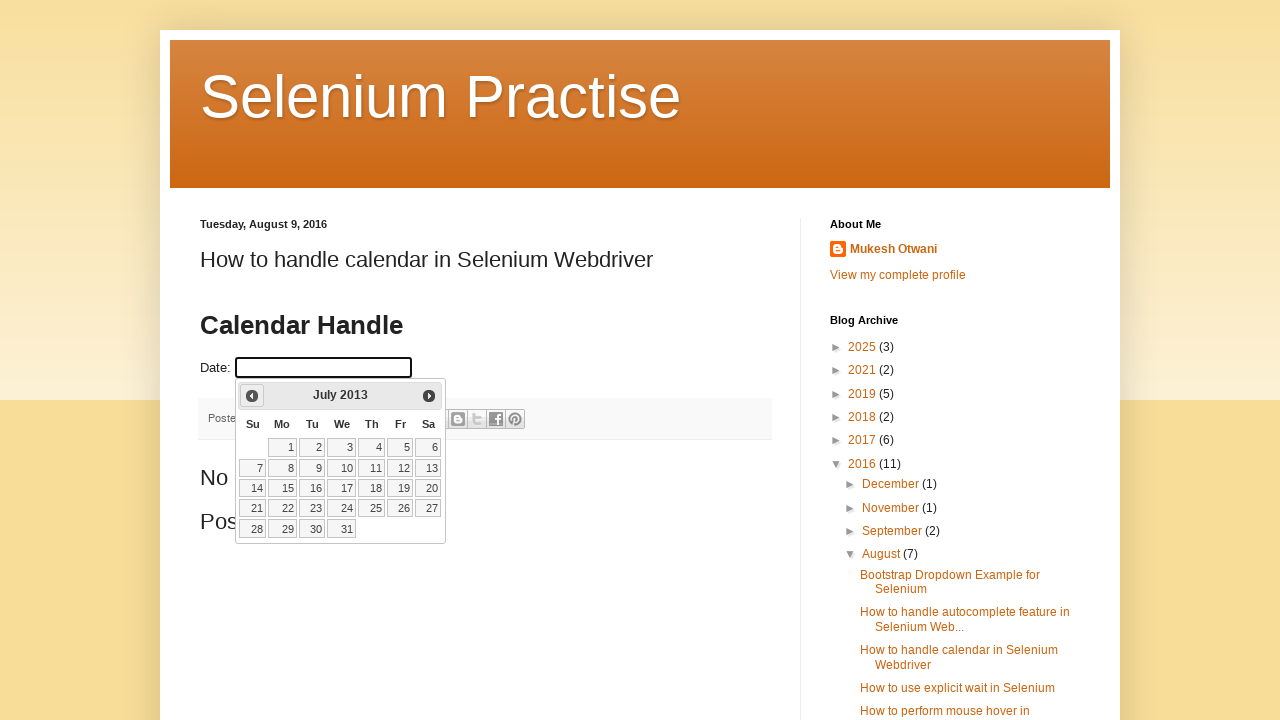

Clicked previous month button to navigate backwards at (252, 396) on .ui-datepicker-prev
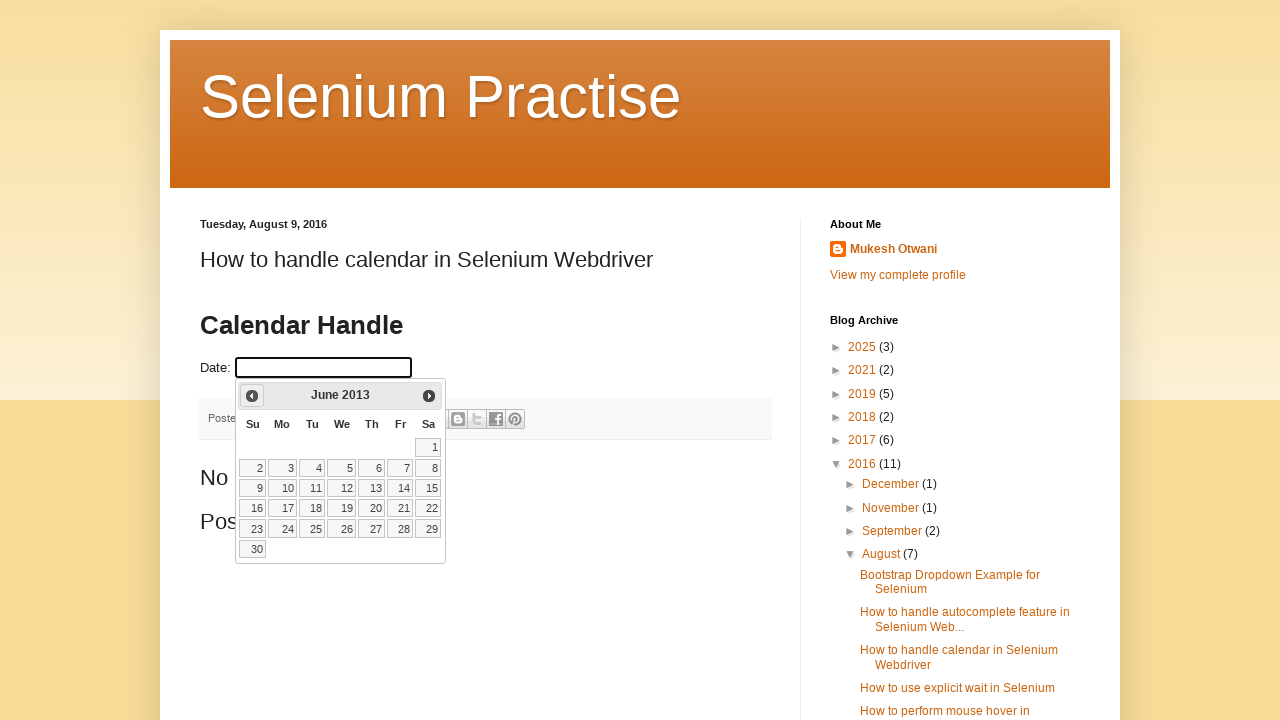

Updated calendar view to: June 2013
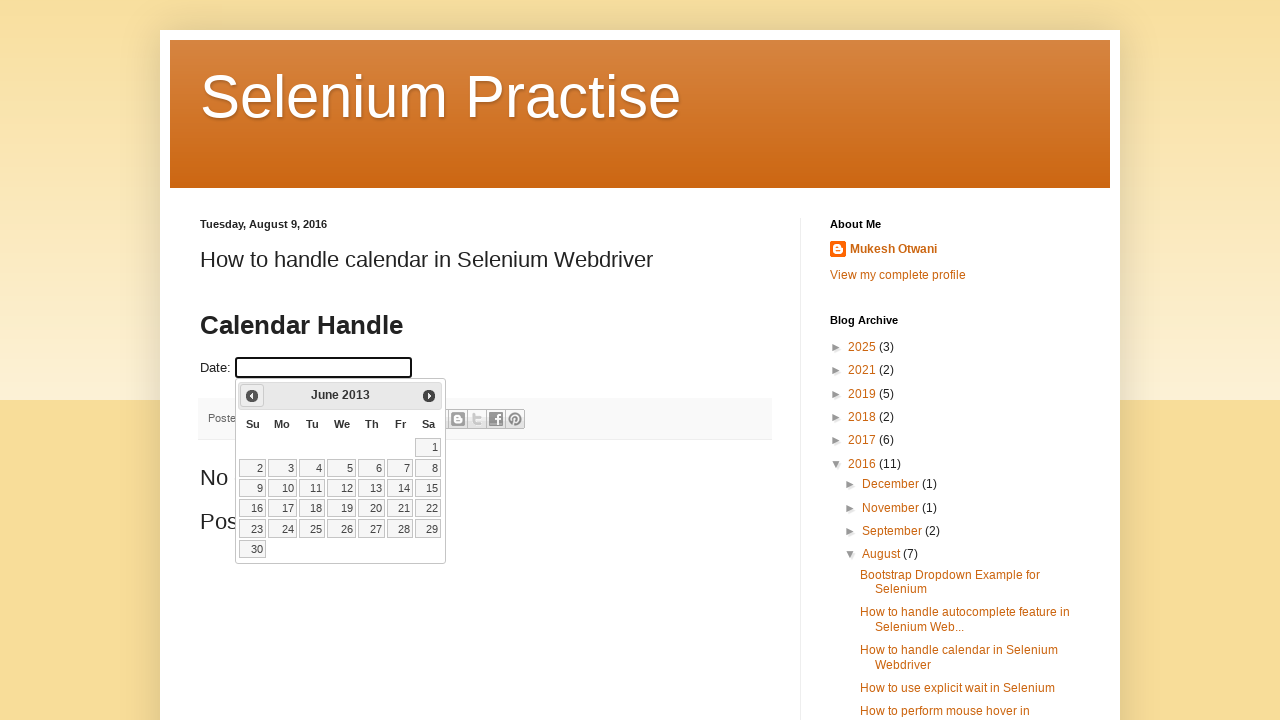

Clicked previous month button to navigate backwards at (252, 396) on .ui-datepicker-prev
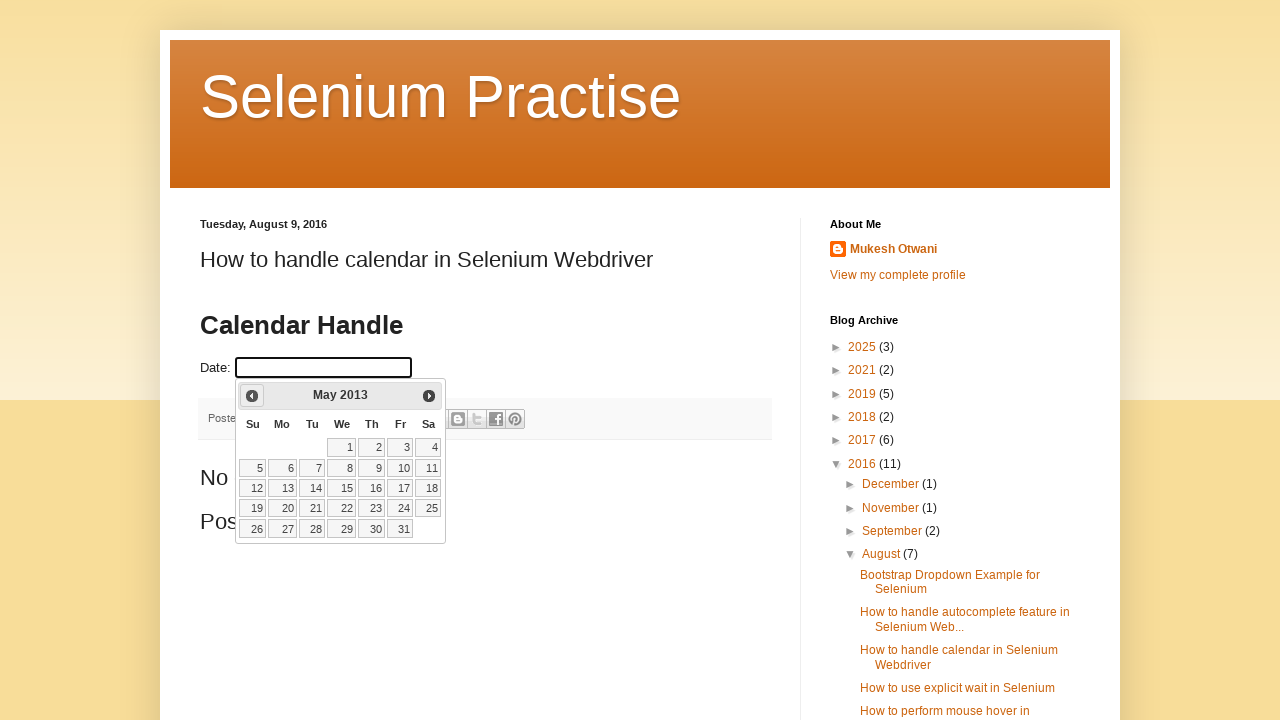

Updated calendar view to: May 2013
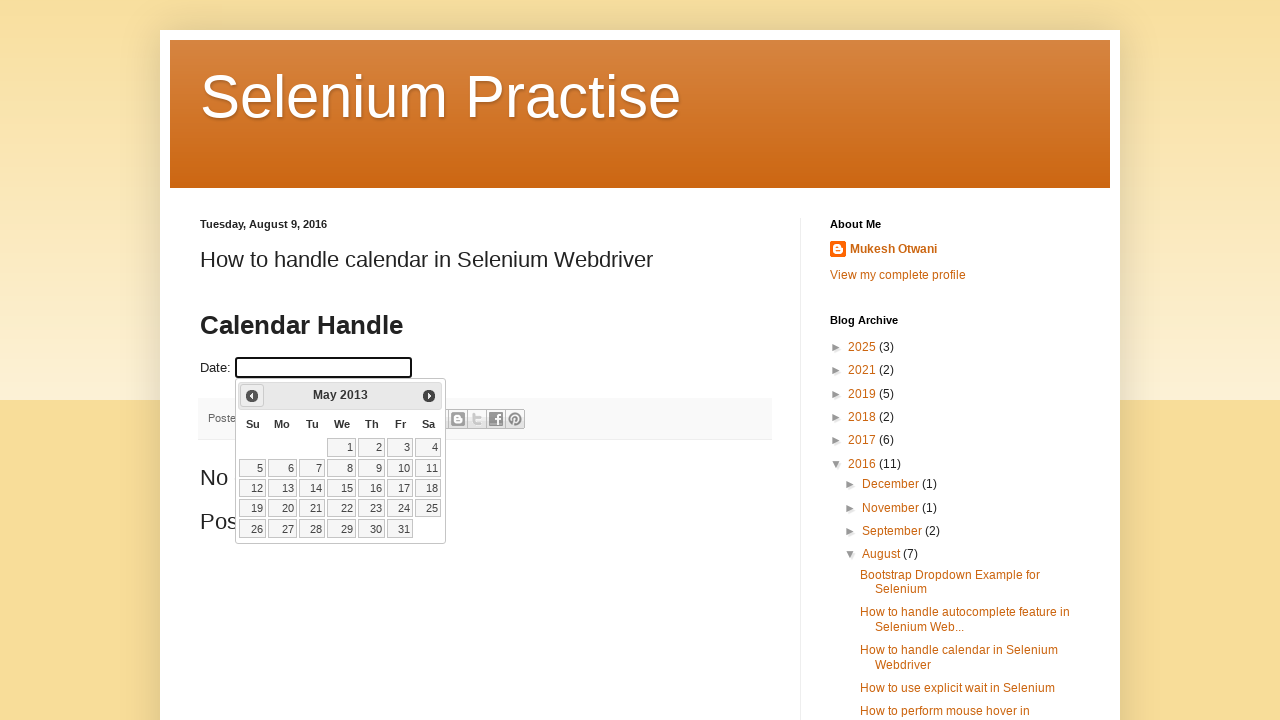

Clicked previous month button to navigate backwards at (252, 396) on .ui-datepicker-prev
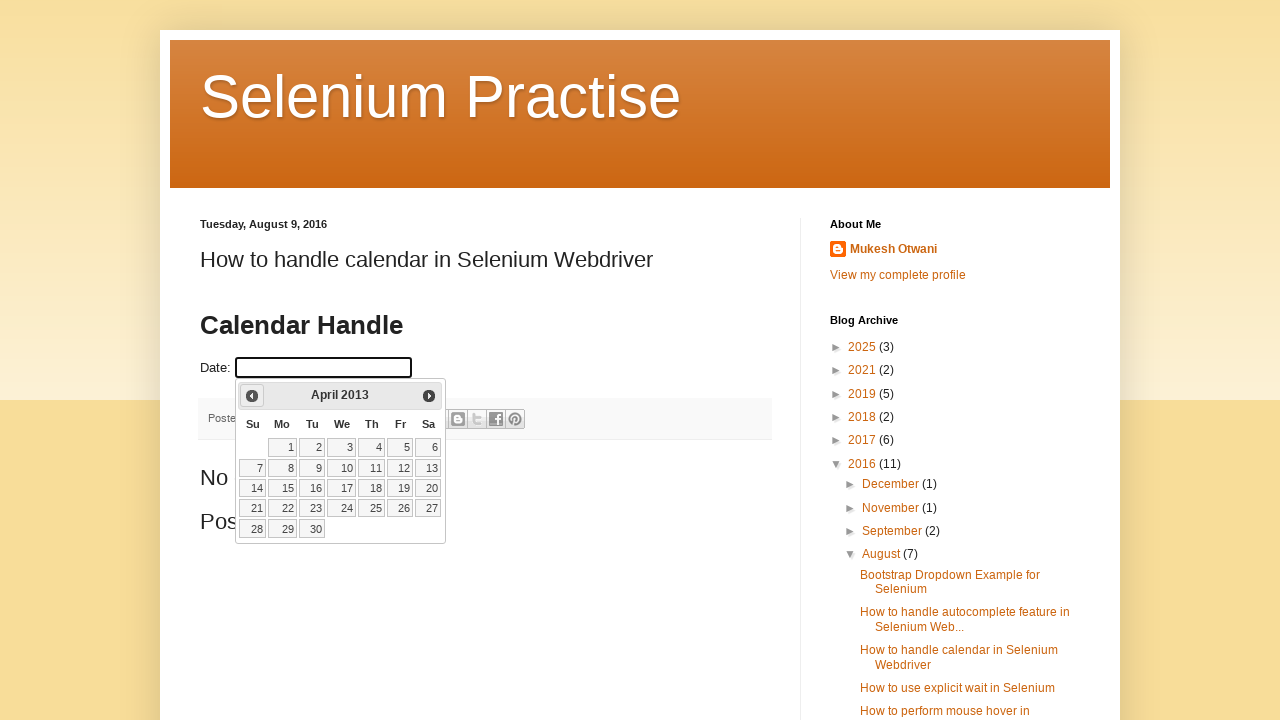

Updated calendar view to: April 2013
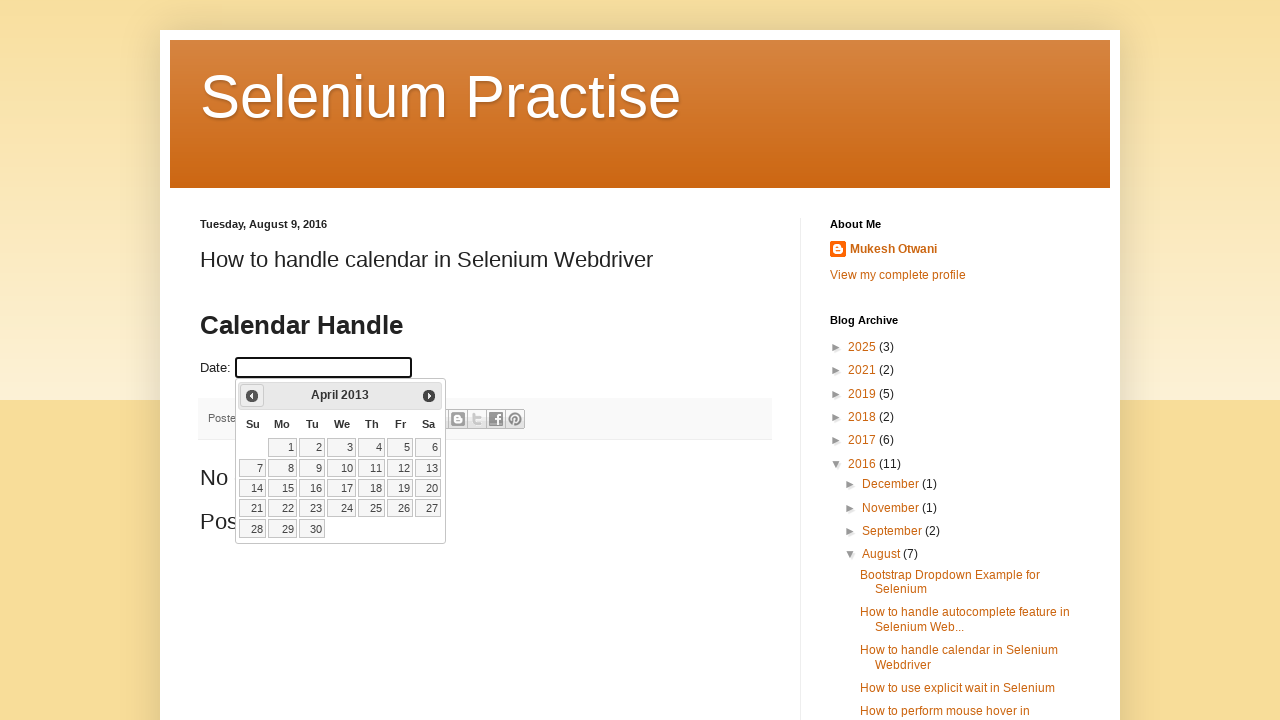

Clicked previous month button to navigate backwards at (252, 396) on .ui-datepicker-prev
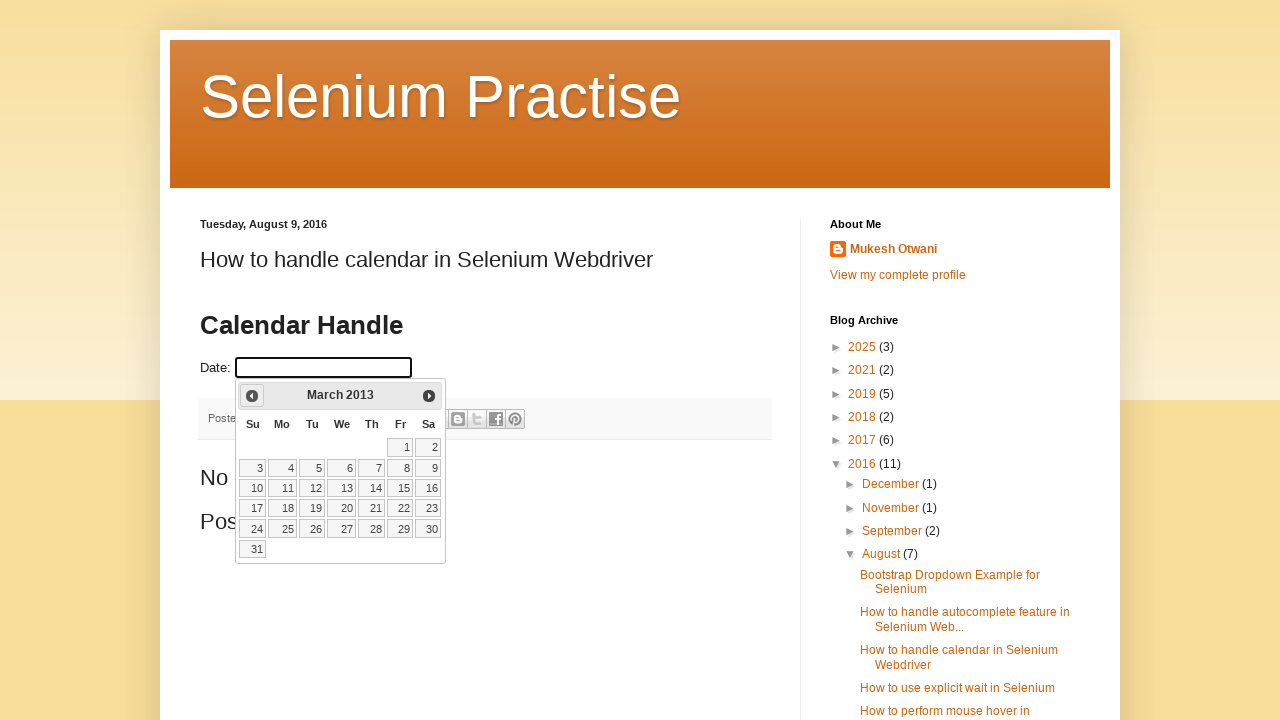

Updated calendar view to: March 2013
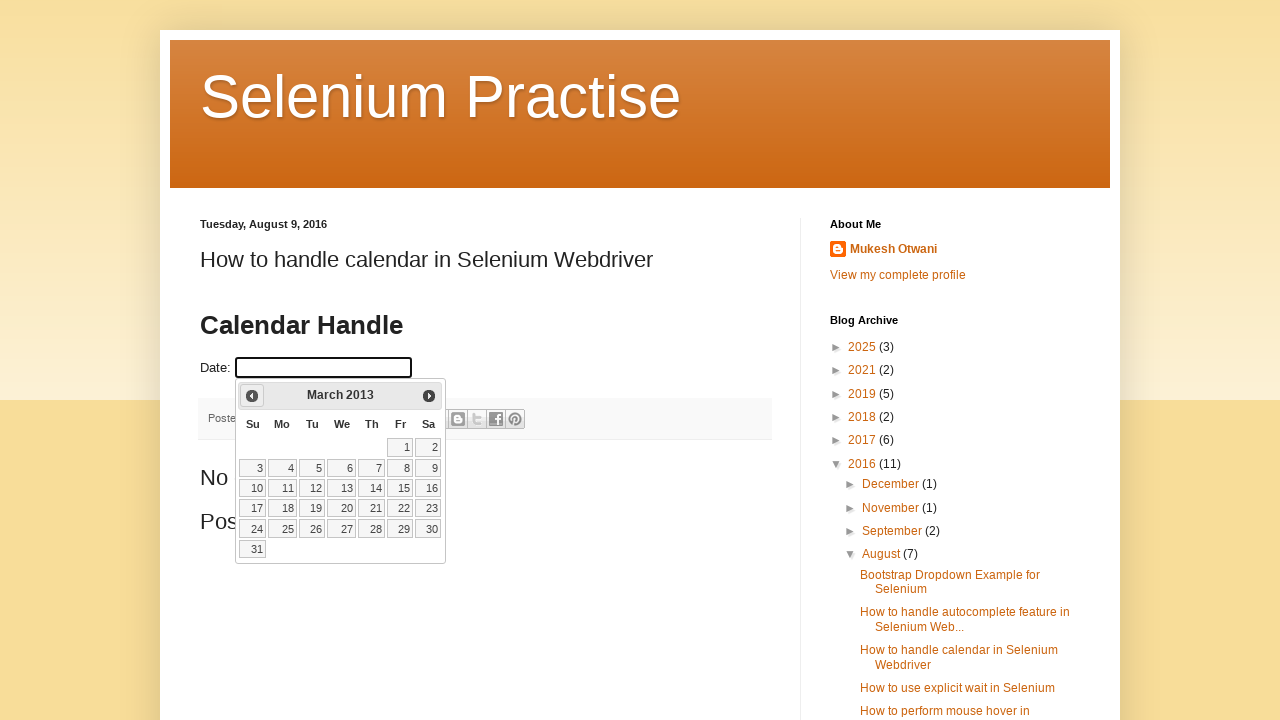

Clicked previous month button to navigate backwards at (252, 396) on .ui-datepicker-prev
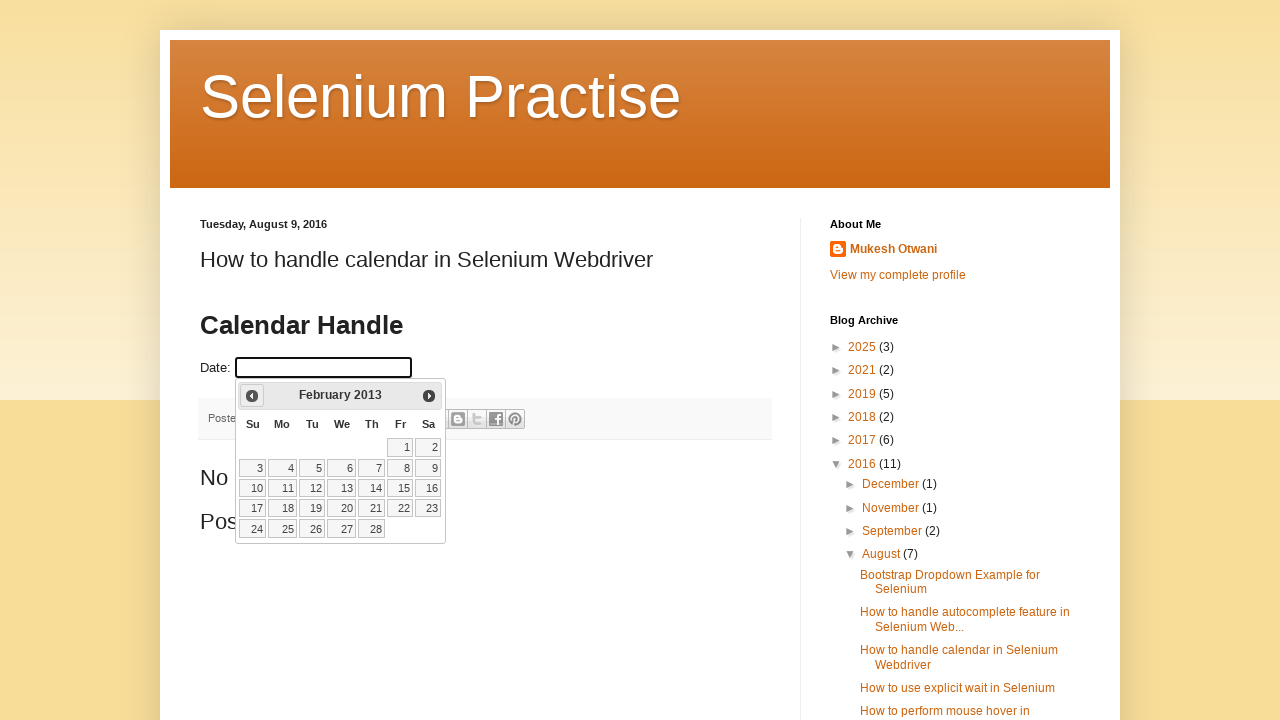

Updated calendar view to: February 2013
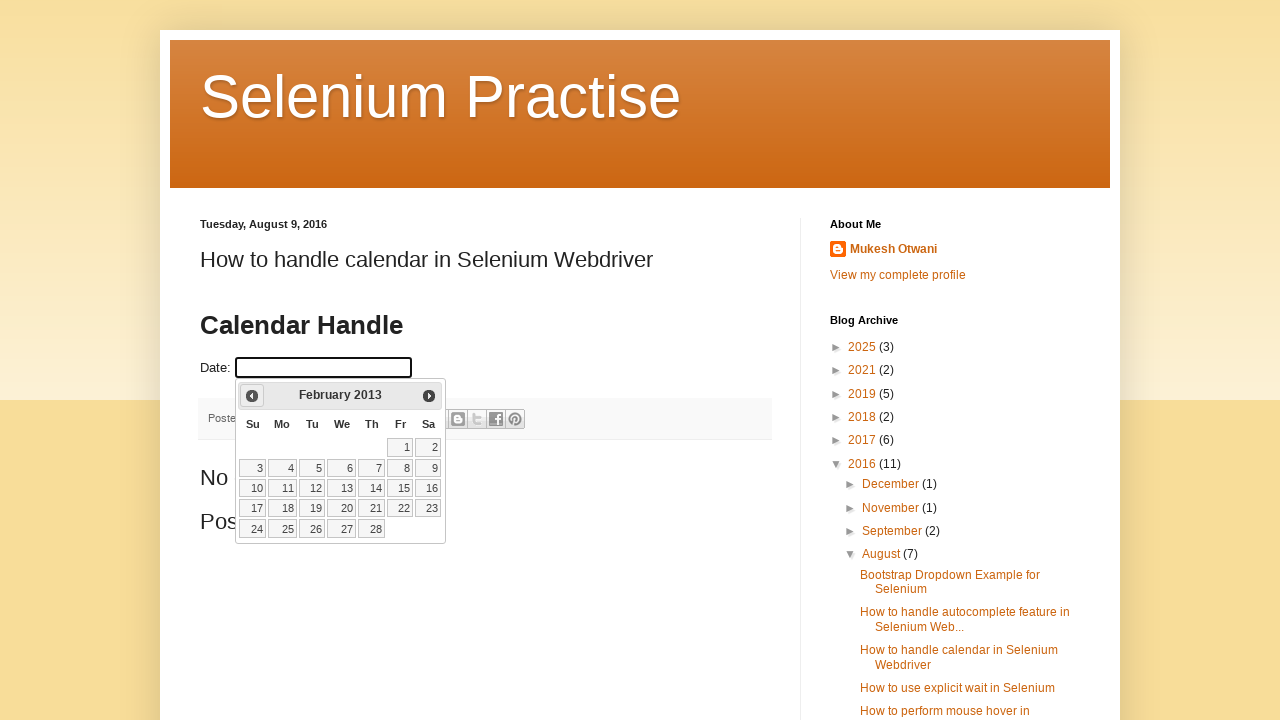

Clicked previous month button to navigate backwards at (252, 396) on .ui-datepicker-prev
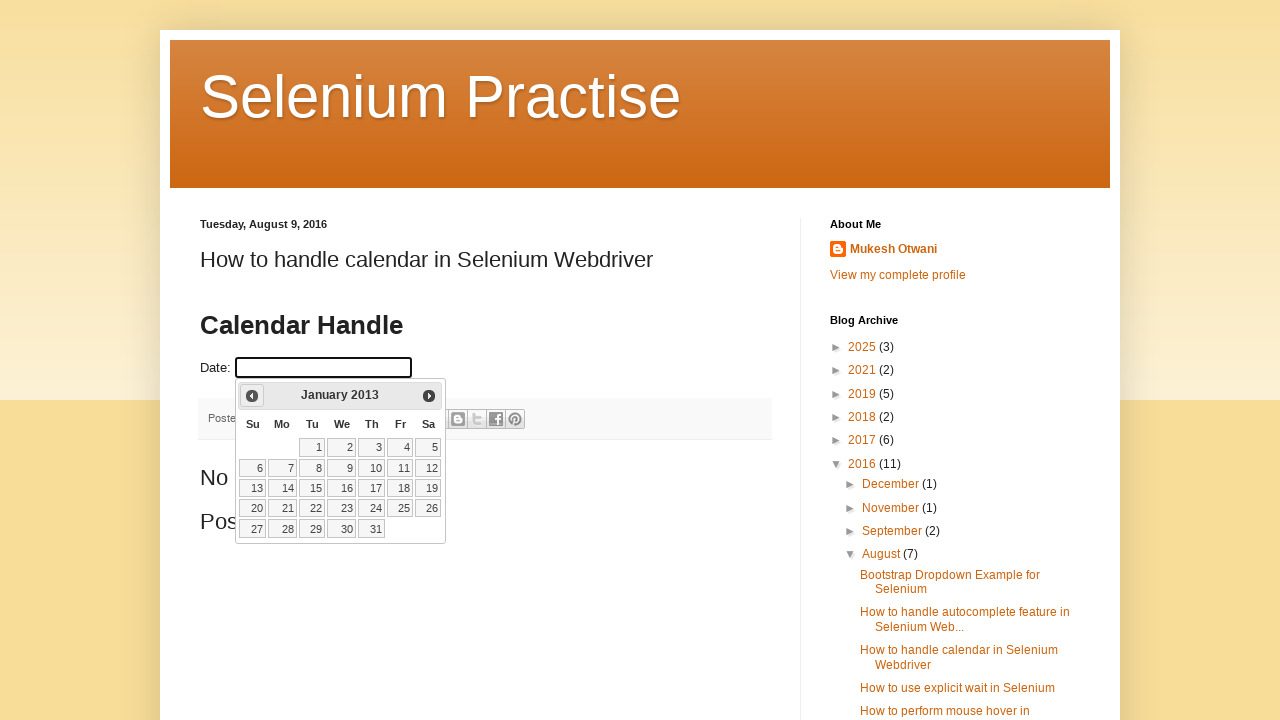

Updated calendar view to: January 2013
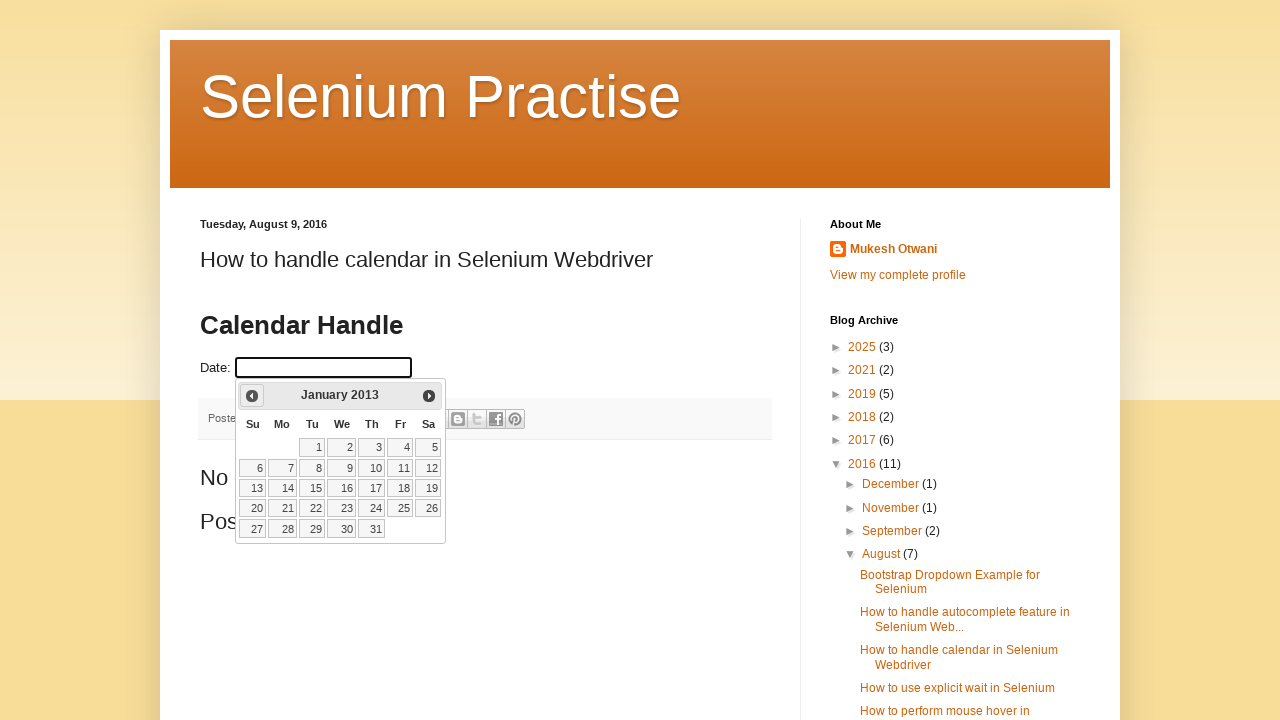

Clicked previous month button to navigate backwards at (252, 396) on .ui-datepicker-prev
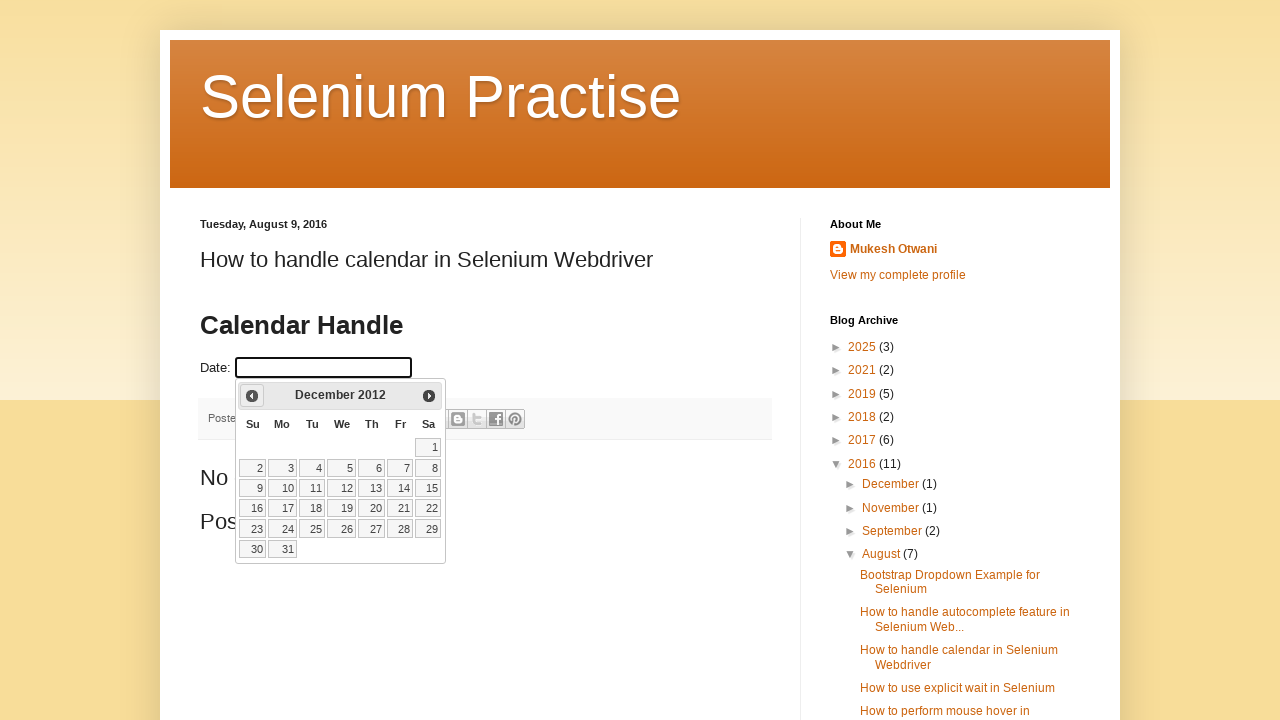

Updated calendar view to: December 2012
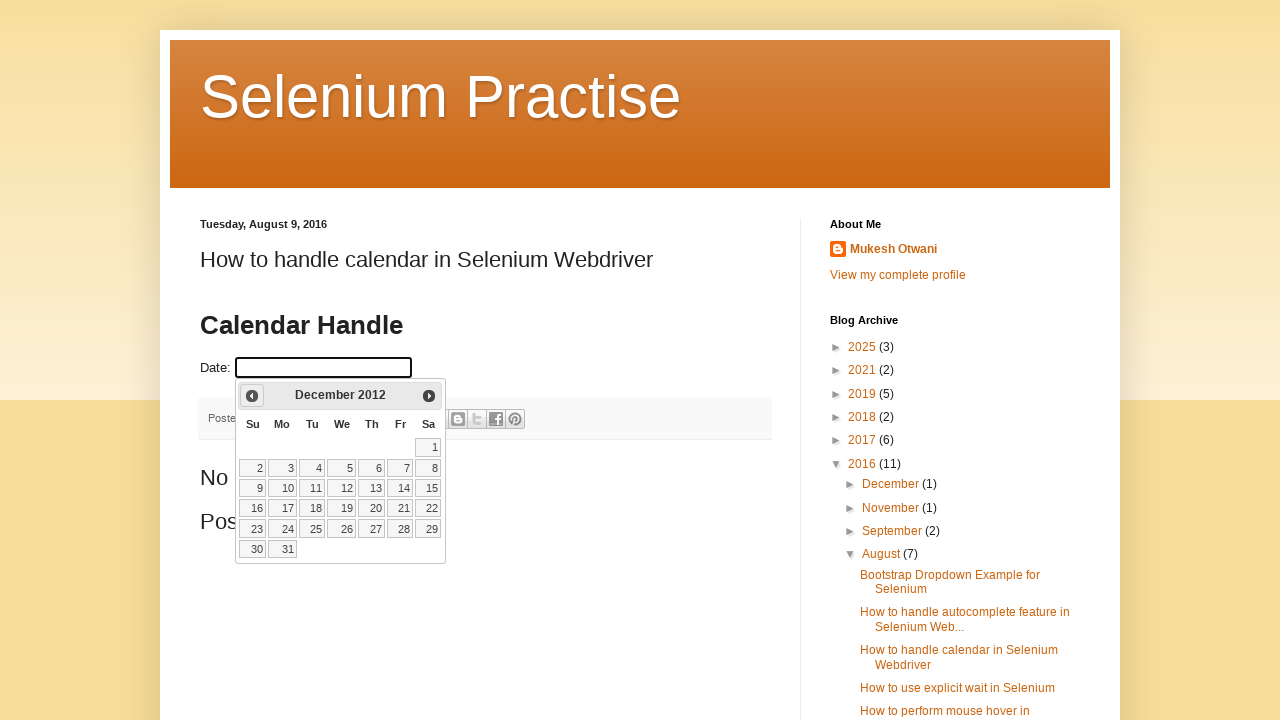

Clicked previous month button to navigate backwards at (252, 396) on .ui-datepicker-prev
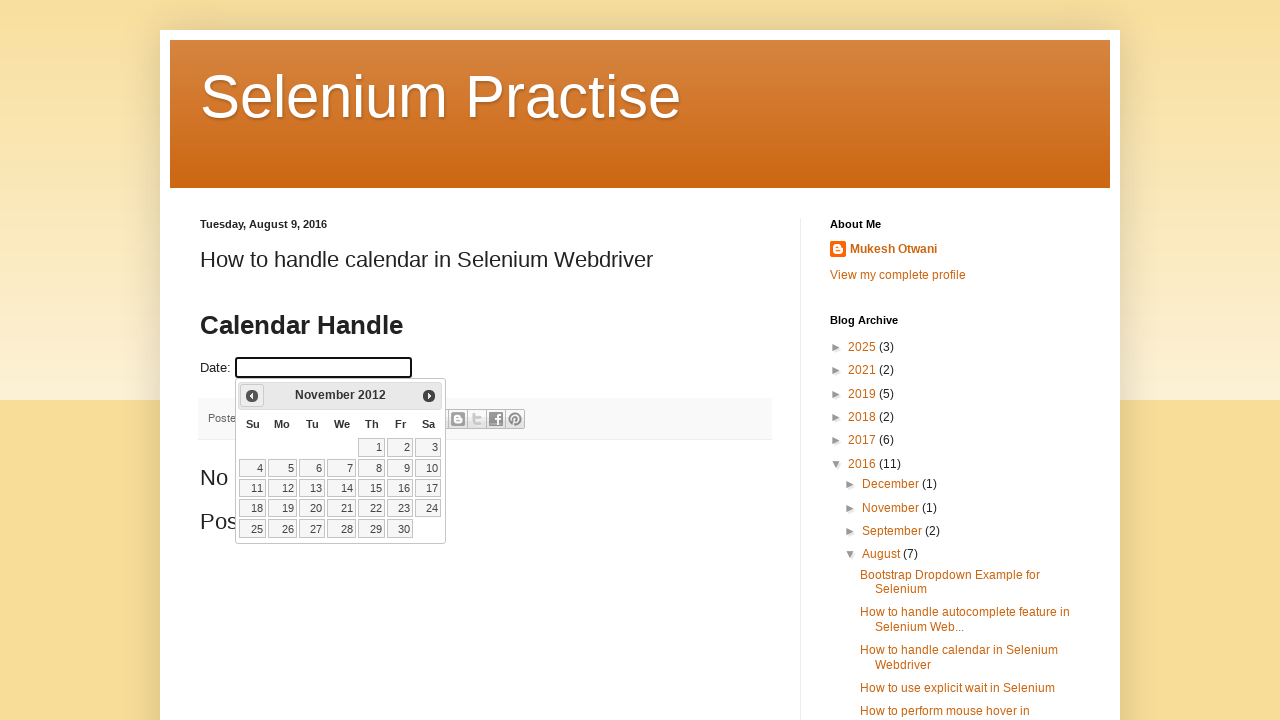

Updated calendar view to: November 2012
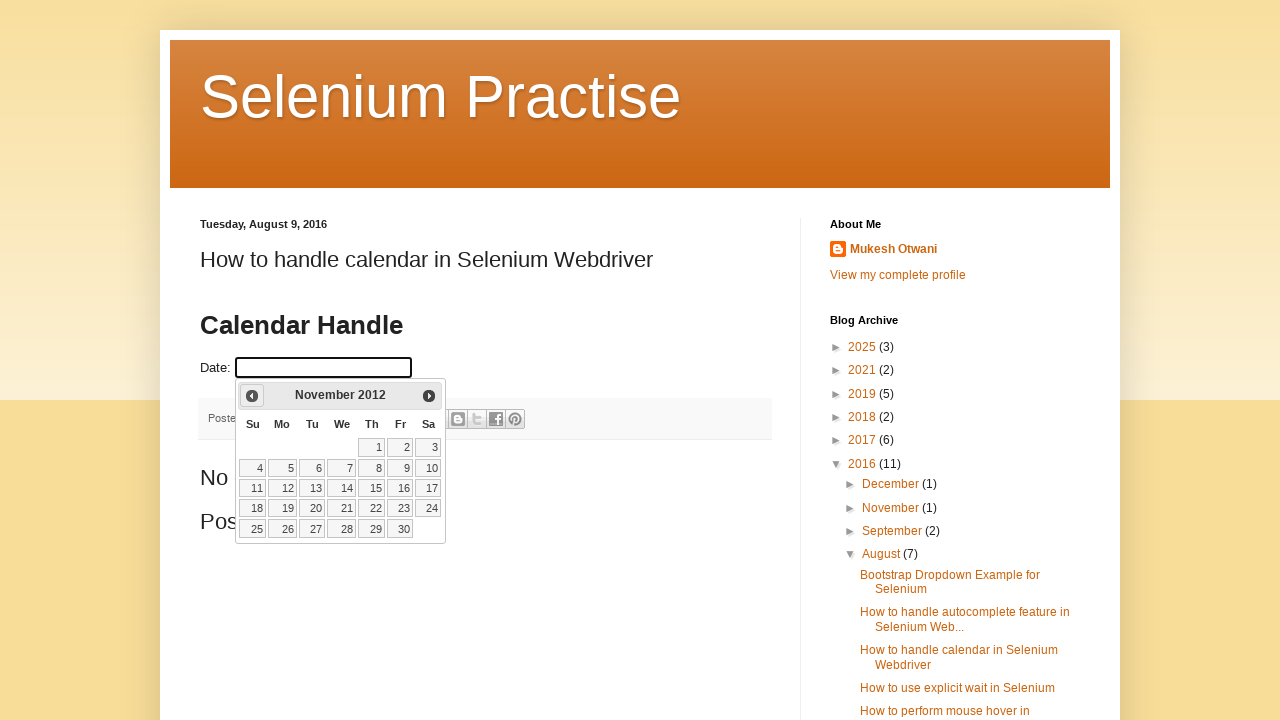

Clicked previous month button to navigate backwards at (252, 396) on .ui-datepicker-prev
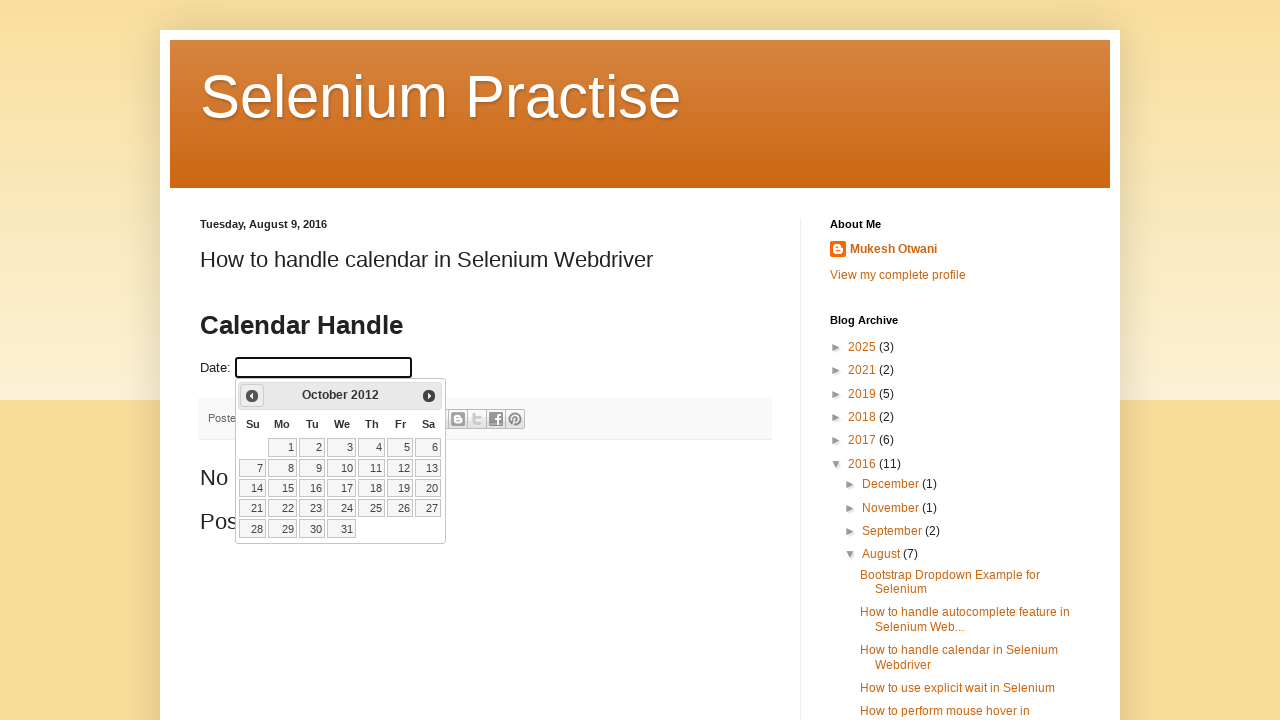

Updated calendar view to: October 2012
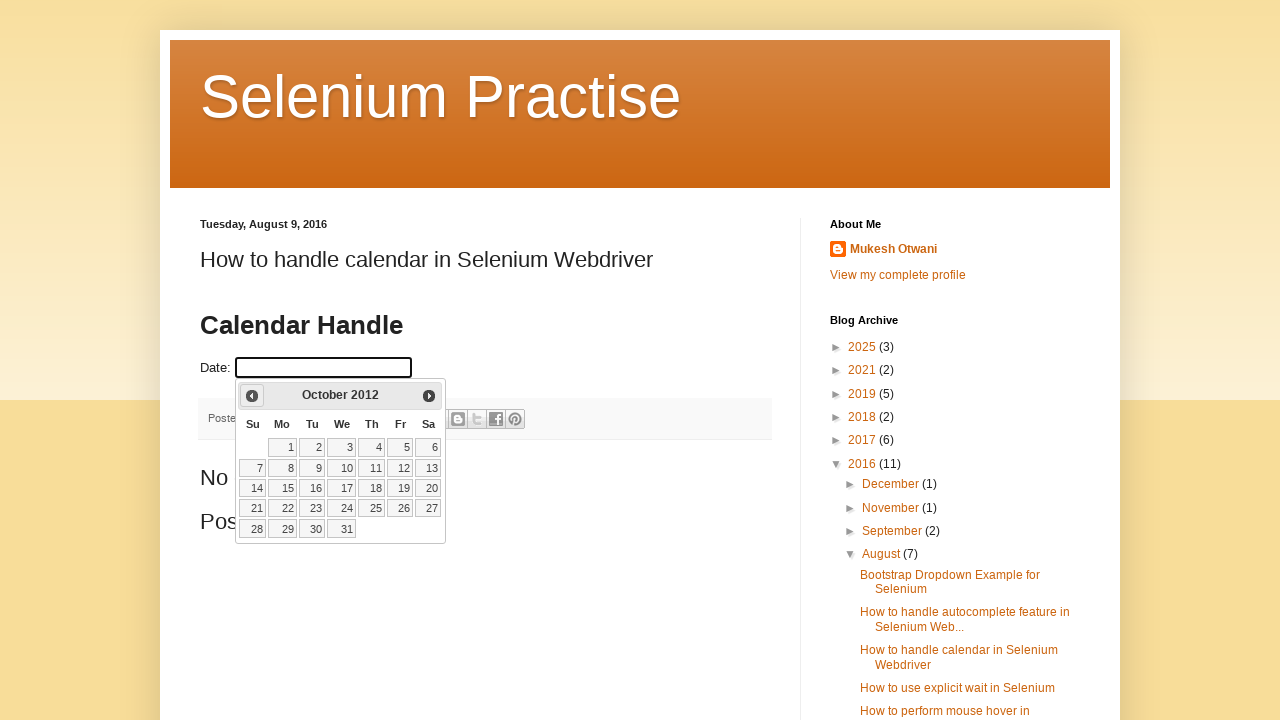

Clicked previous month button to navigate backwards at (252, 396) on .ui-datepicker-prev
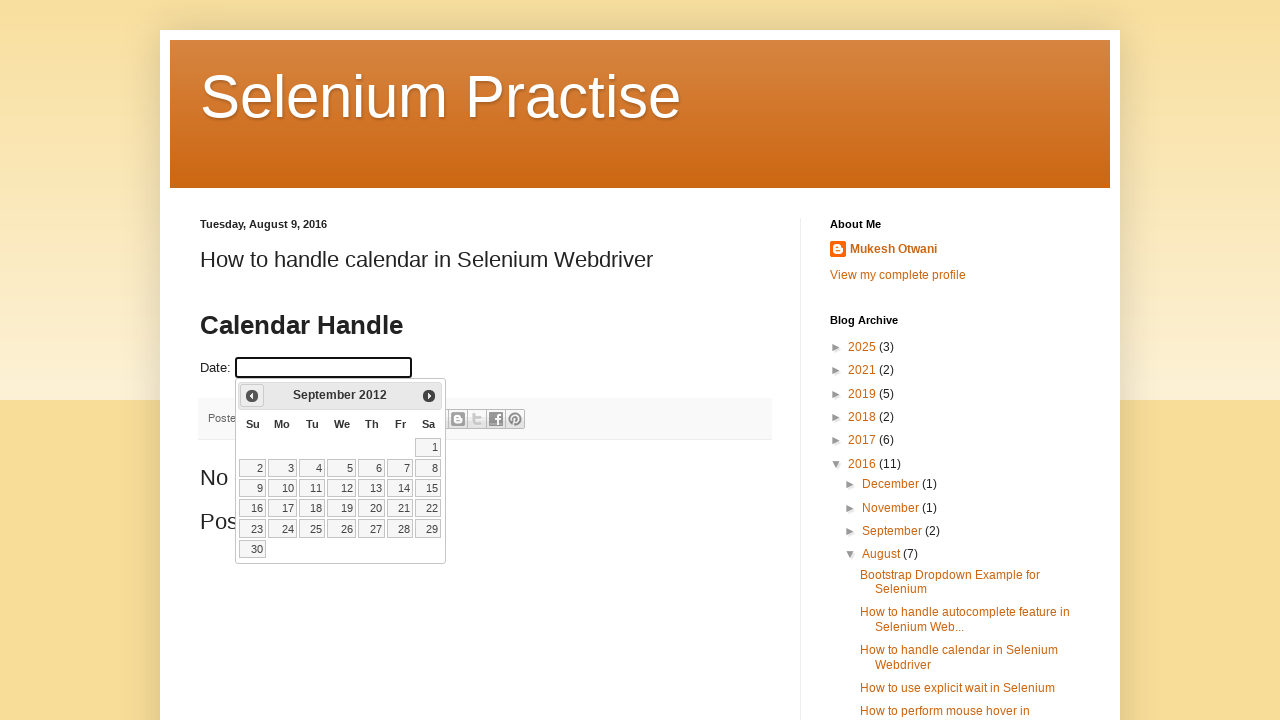

Updated calendar view to: September 2012
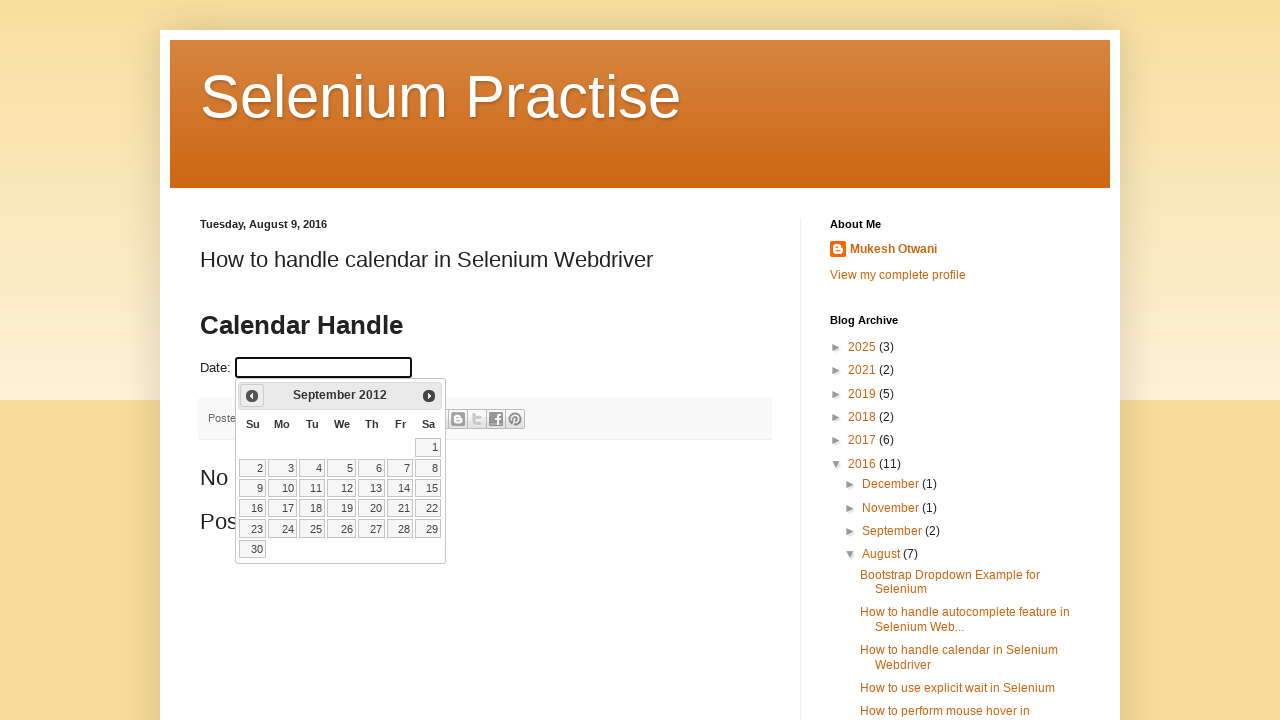

Clicked previous month button to navigate backwards at (252, 396) on .ui-datepicker-prev
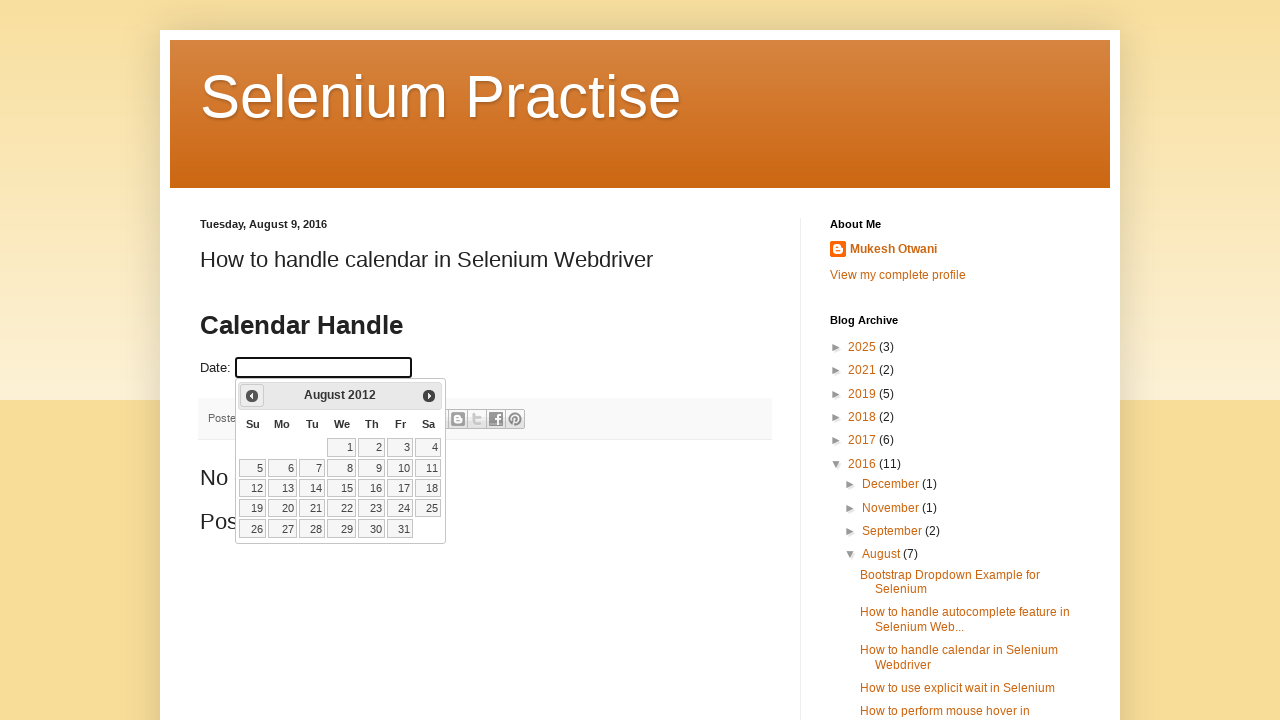

Updated calendar view to: August 2012
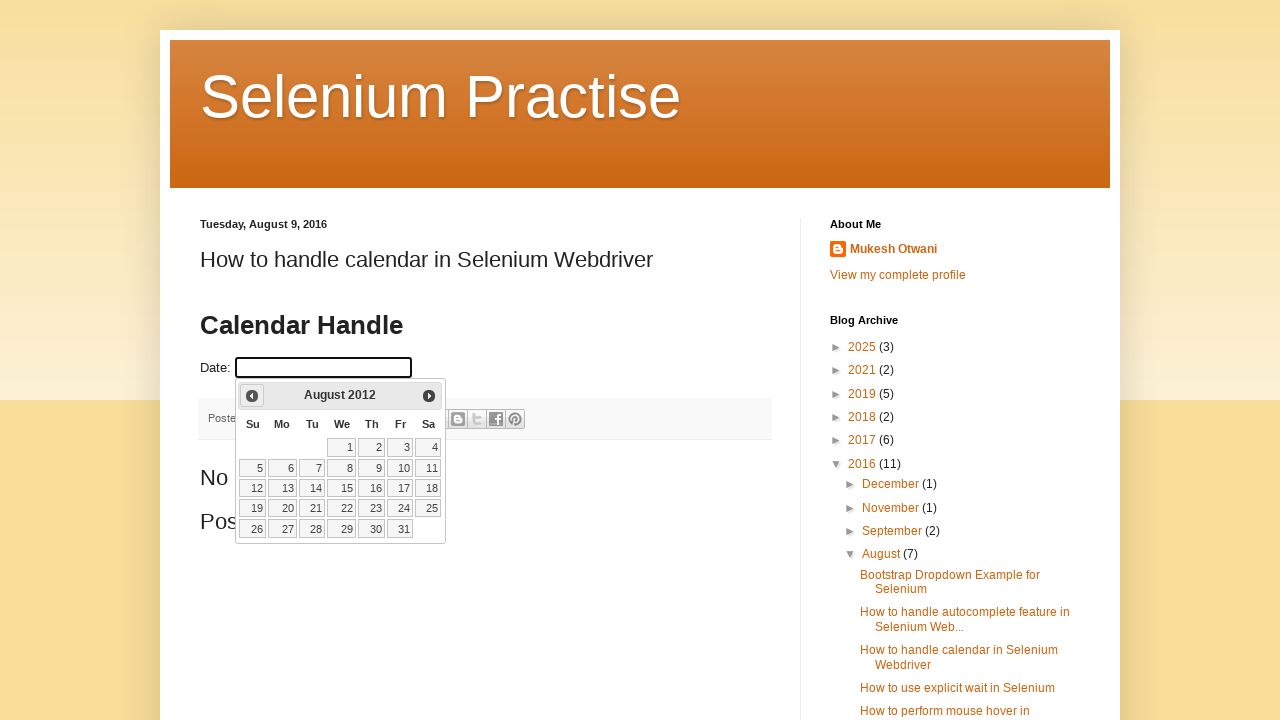

Clicked previous month button to navigate backwards at (252, 396) on .ui-datepicker-prev
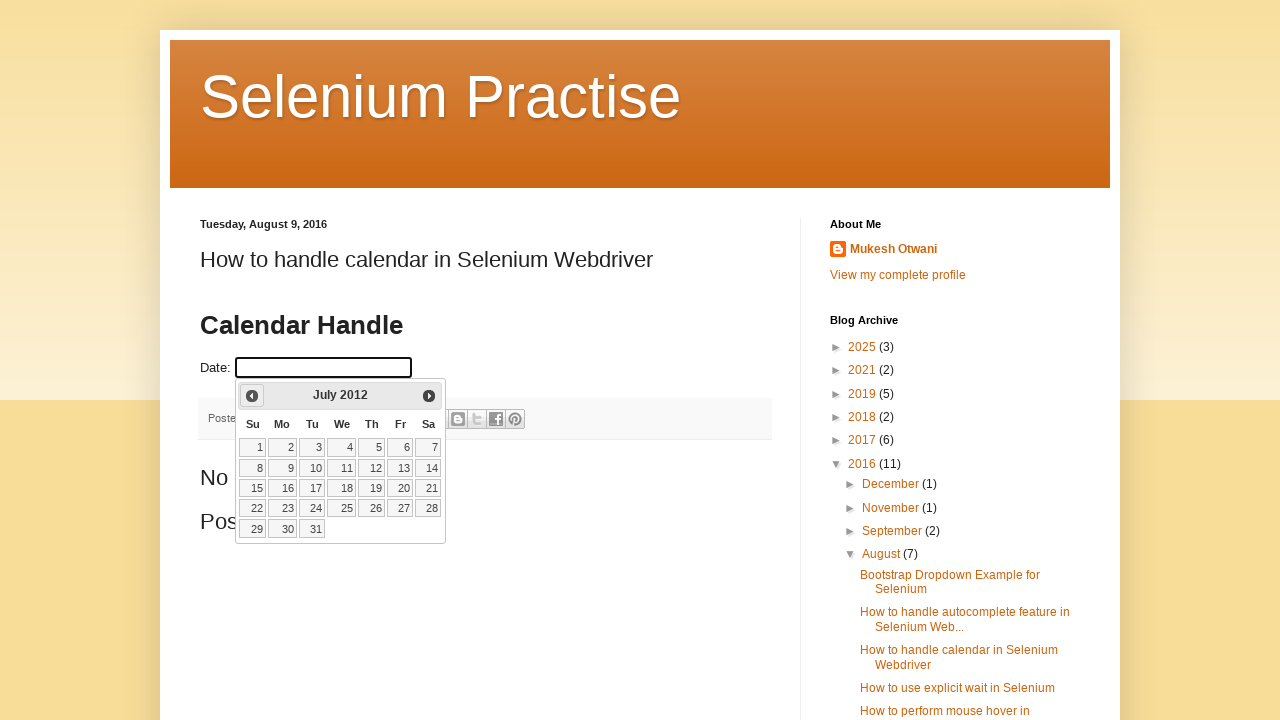

Updated calendar view to: July 2012
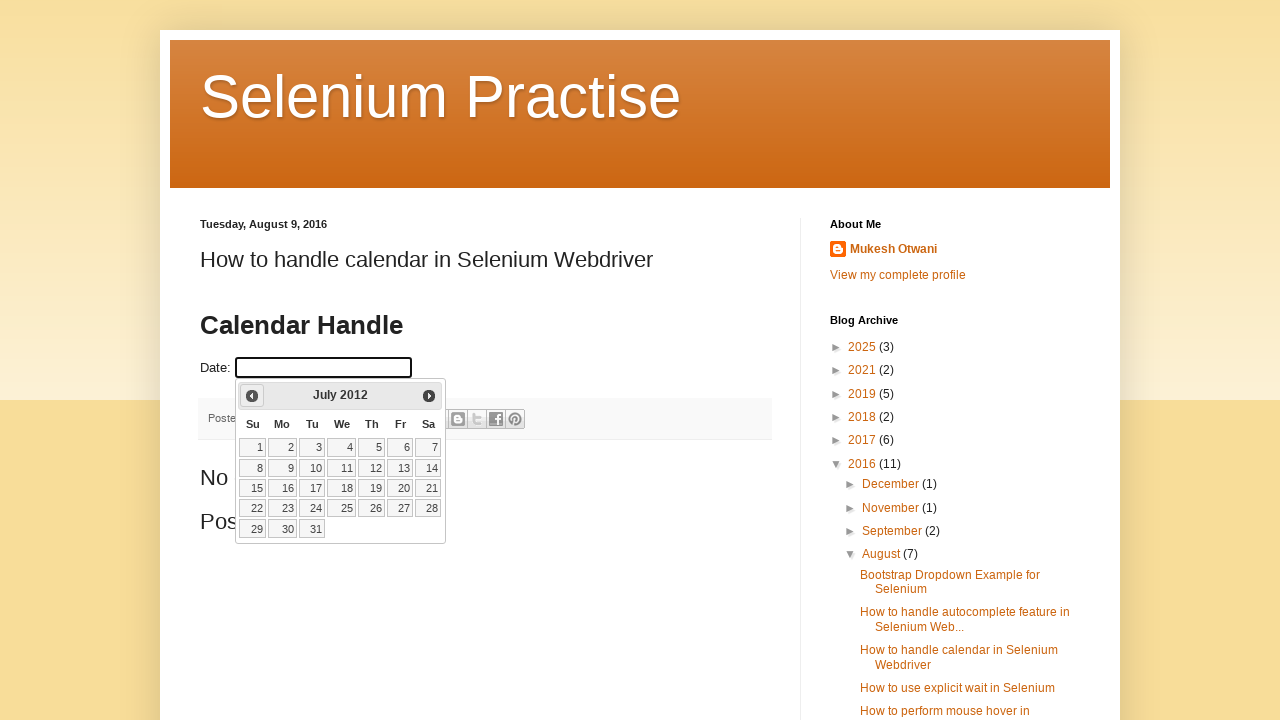

Clicked previous month button to navigate backwards at (252, 396) on .ui-datepicker-prev
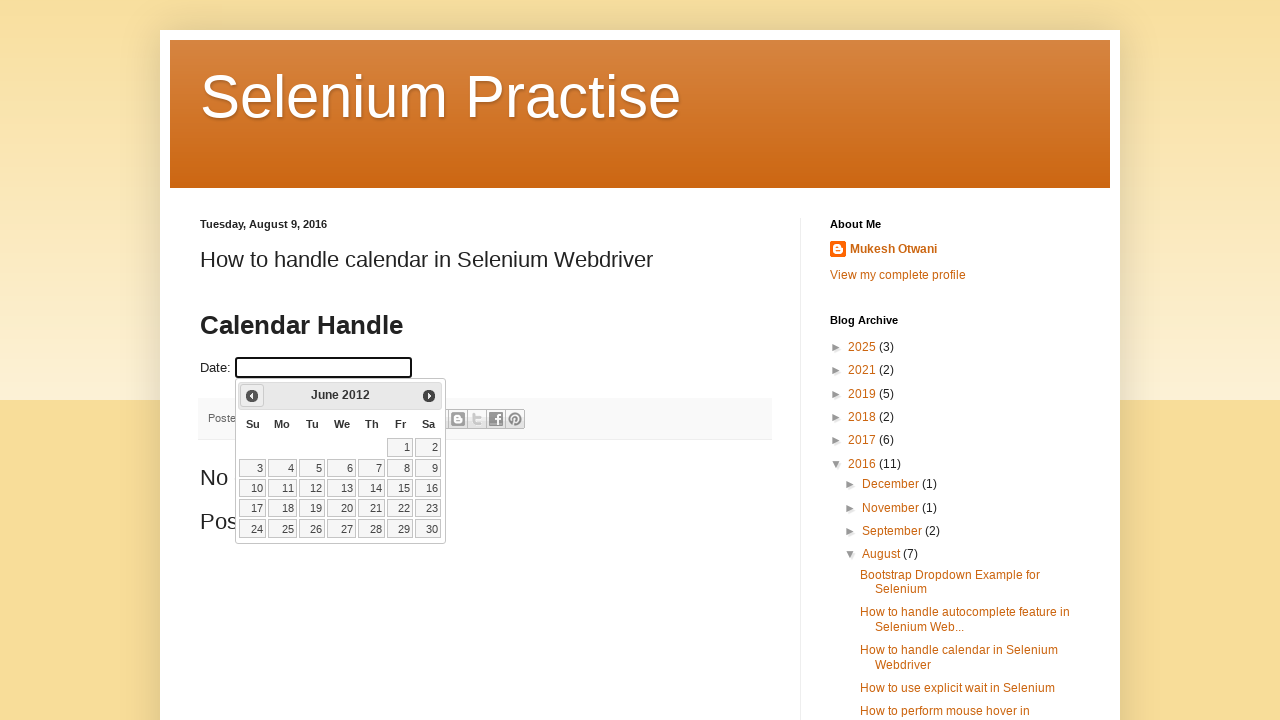

Updated calendar view to: June 2012
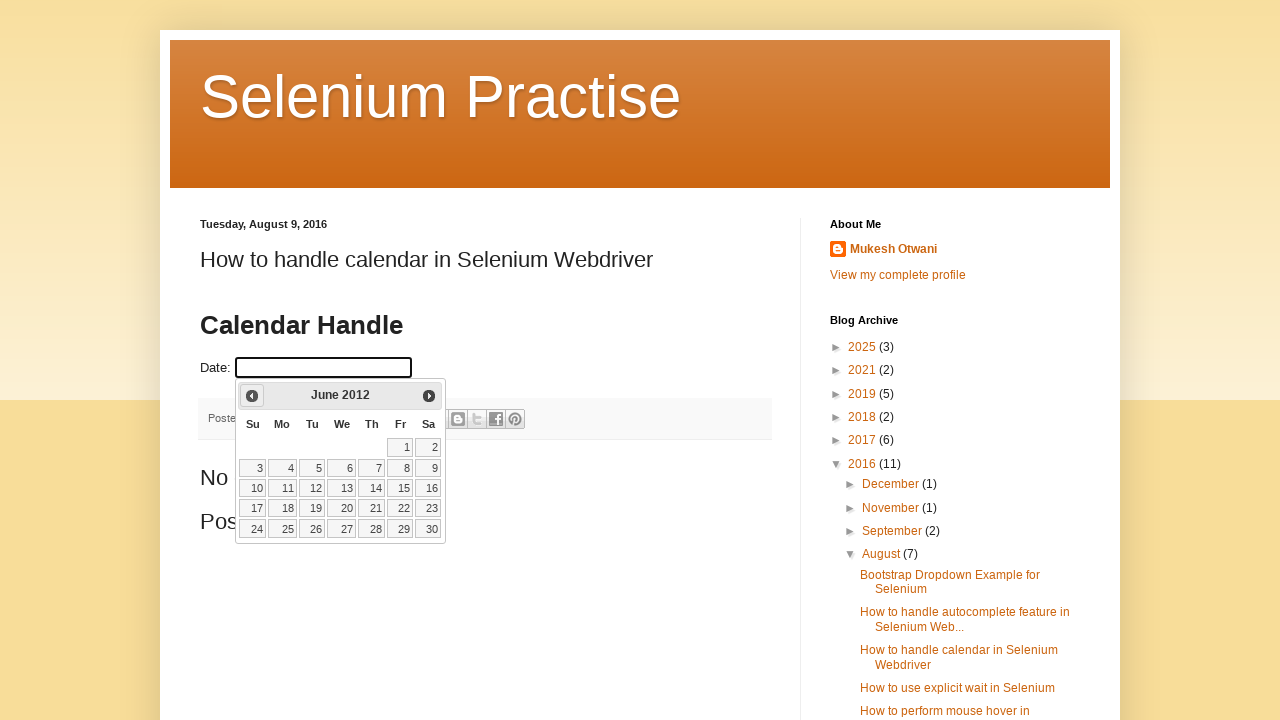

Clicked previous month button to navigate backwards at (252, 396) on .ui-datepicker-prev
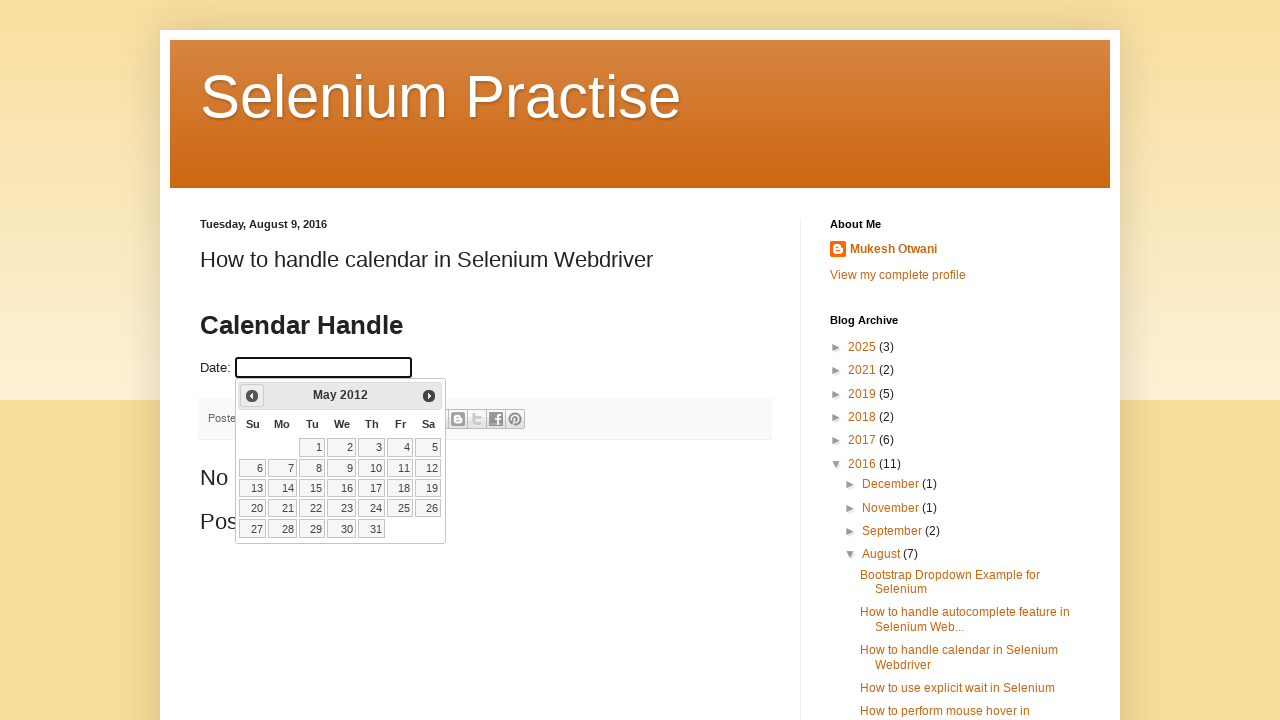

Updated calendar view to: May 2012
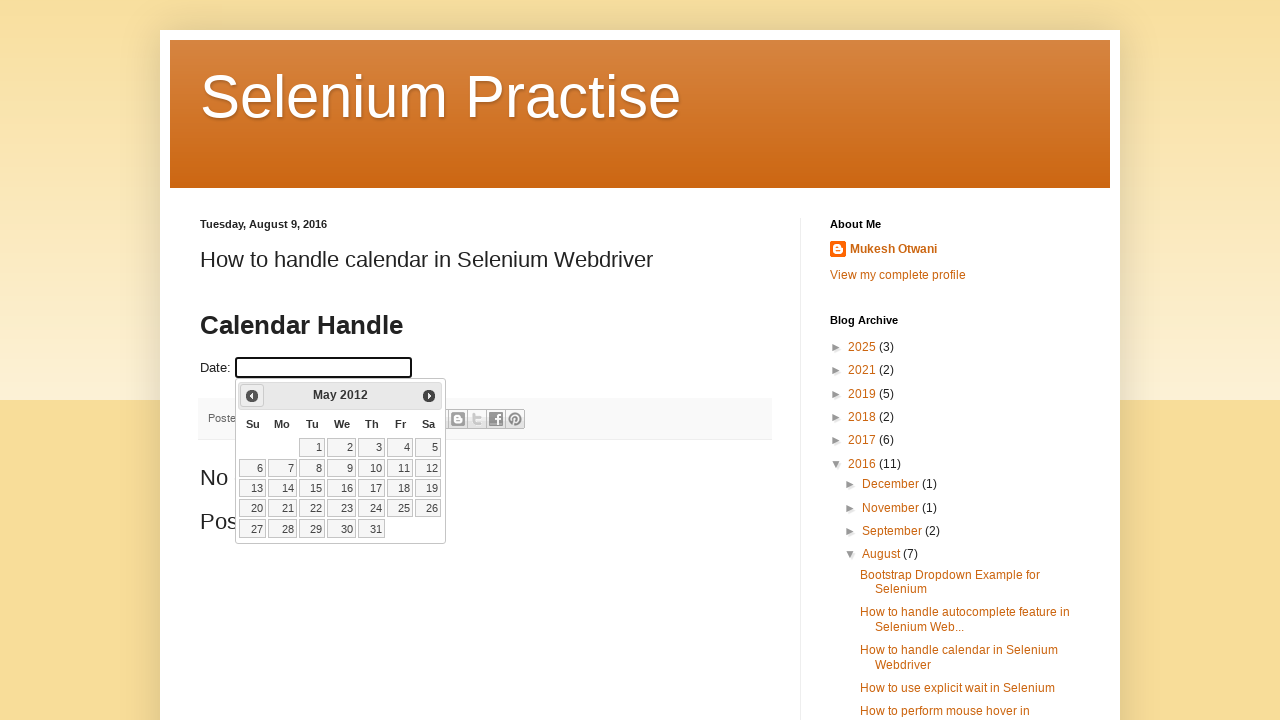

Clicked previous month button to navigate backwards at (252, 396) on .ui-datepicker-prev
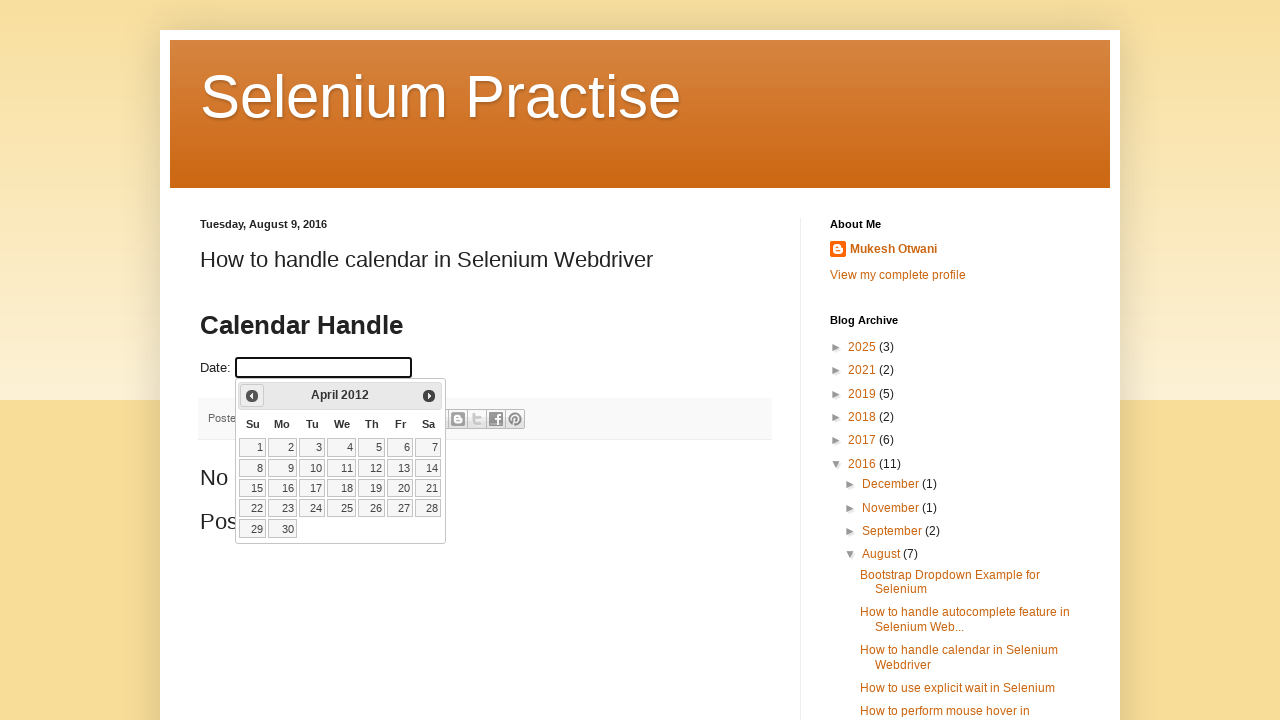

Updated calendar view to: April 2012
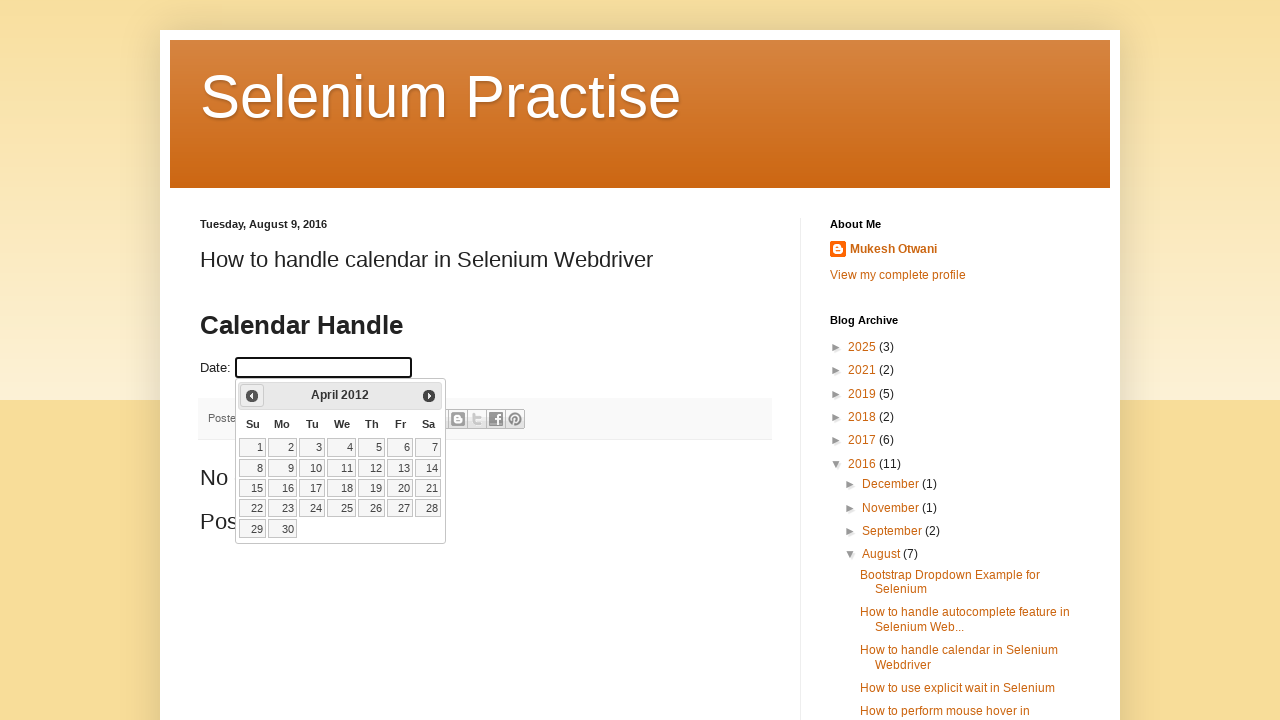

Clicked previous month button to navigate backwards at (252, 396) on .ui-datepicker-prev
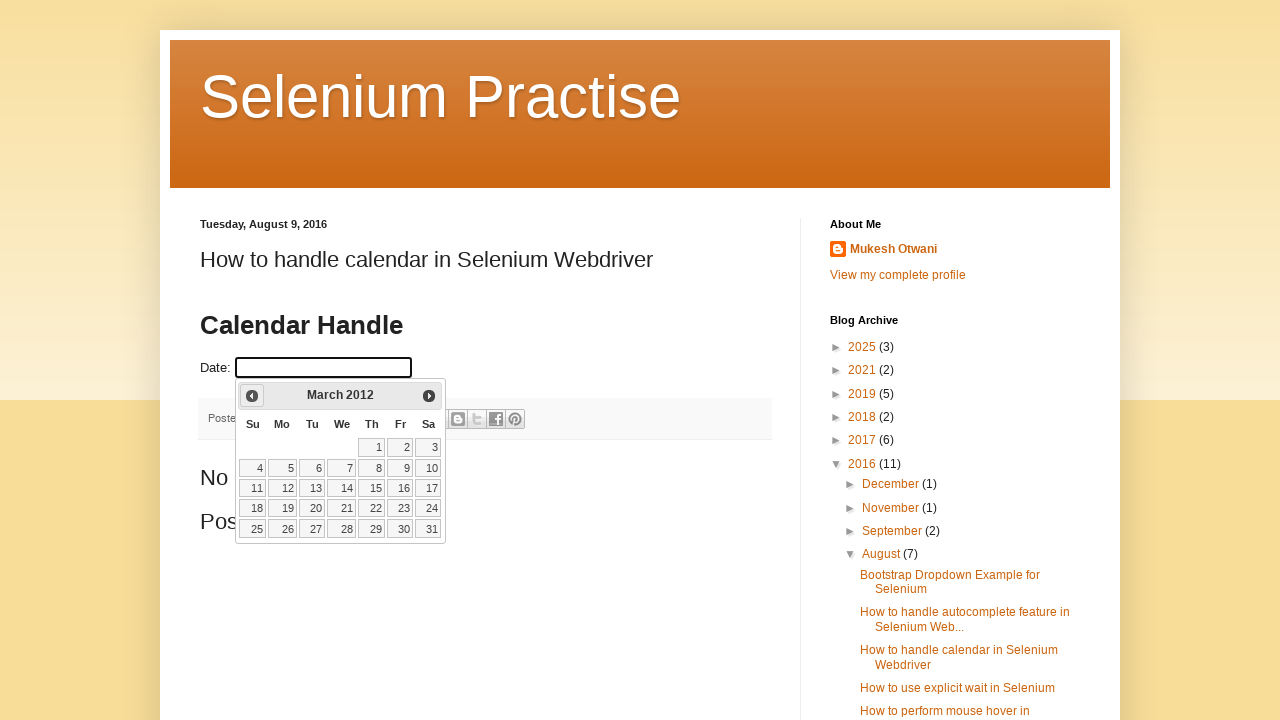

Updated calendar view to: March 2012
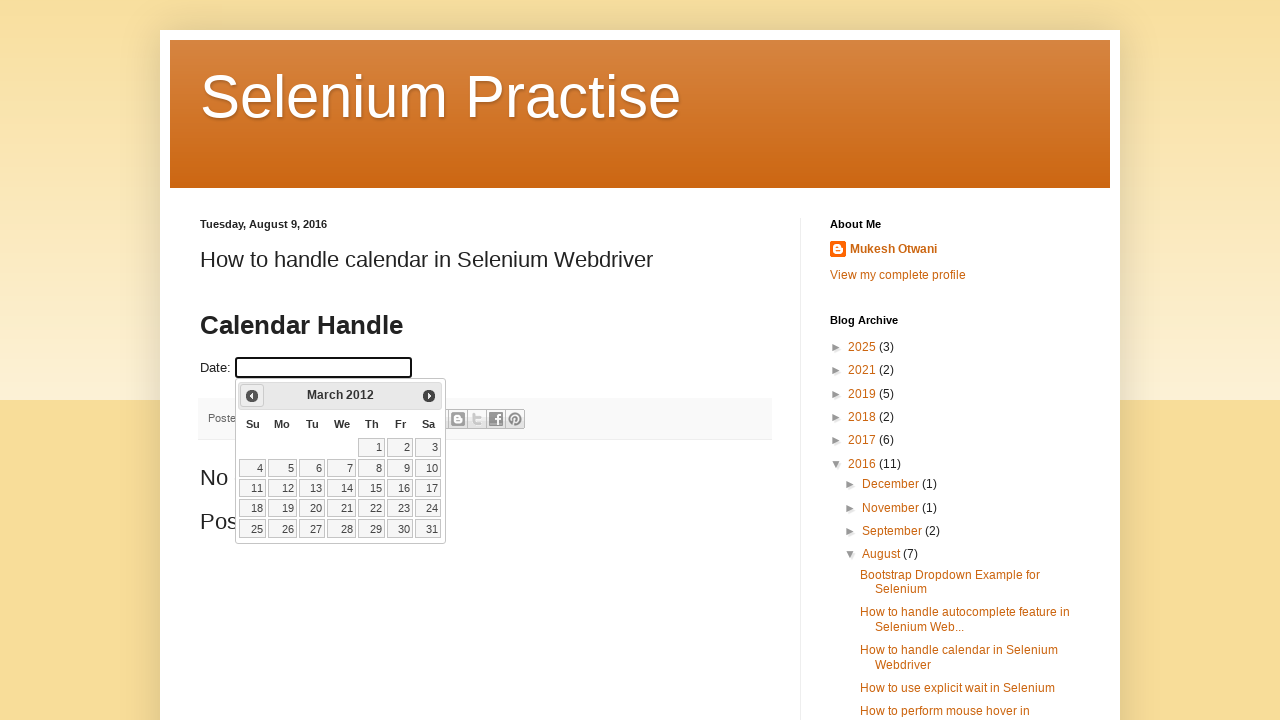

Clicked previous month button to navigate backwards at (252, 396) on .ui-datepicker-prev
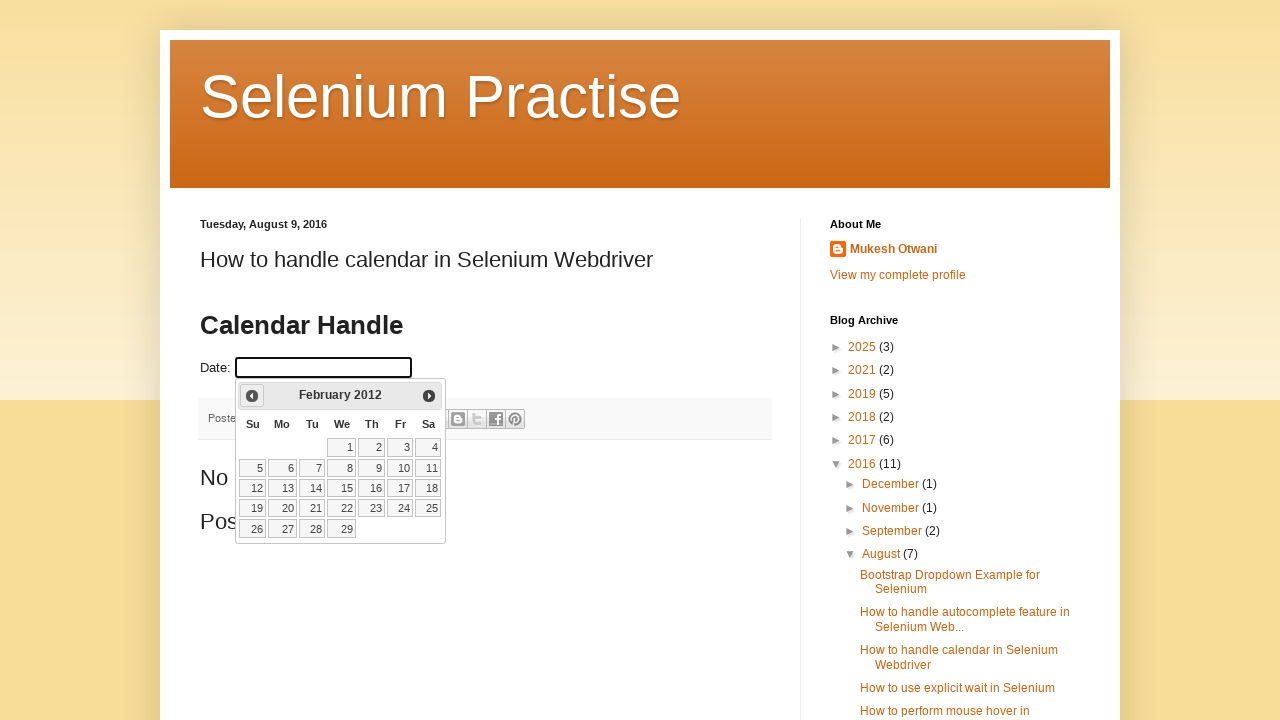

Updated calendar view to: February 2012
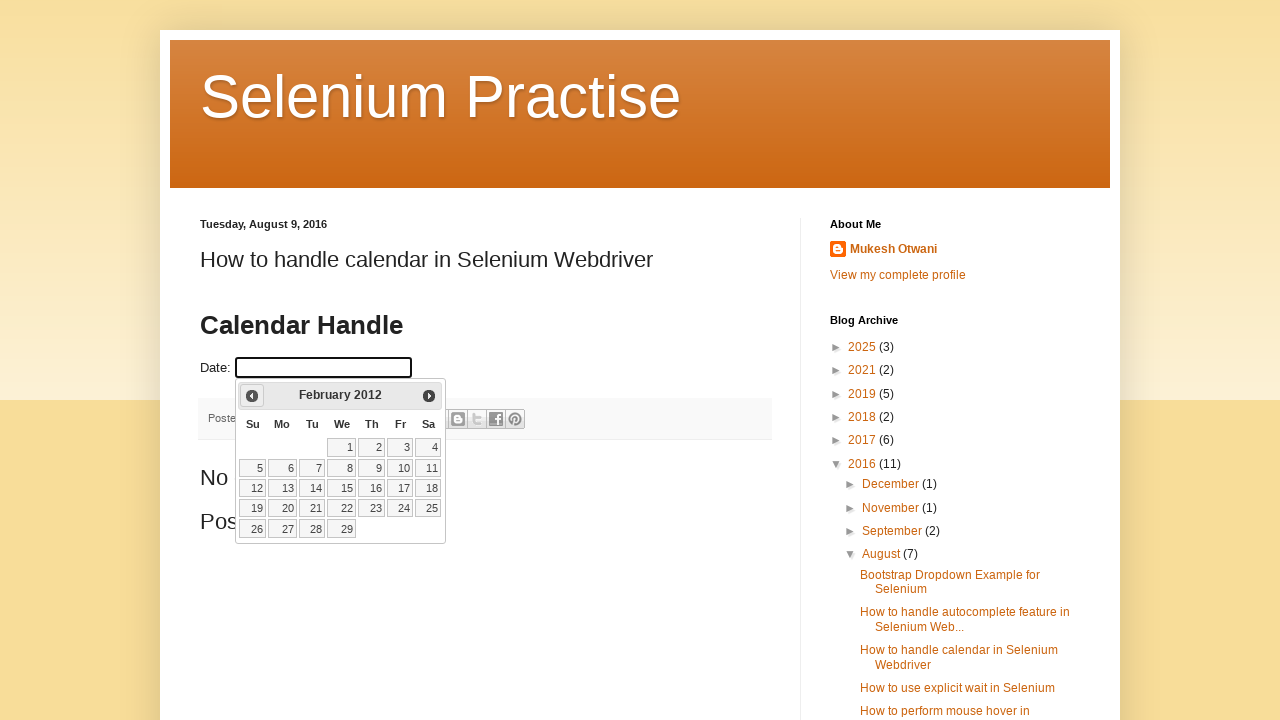

Clicked previous month button to navigate backwards at (252, 396) on .ui-datepicker-prev
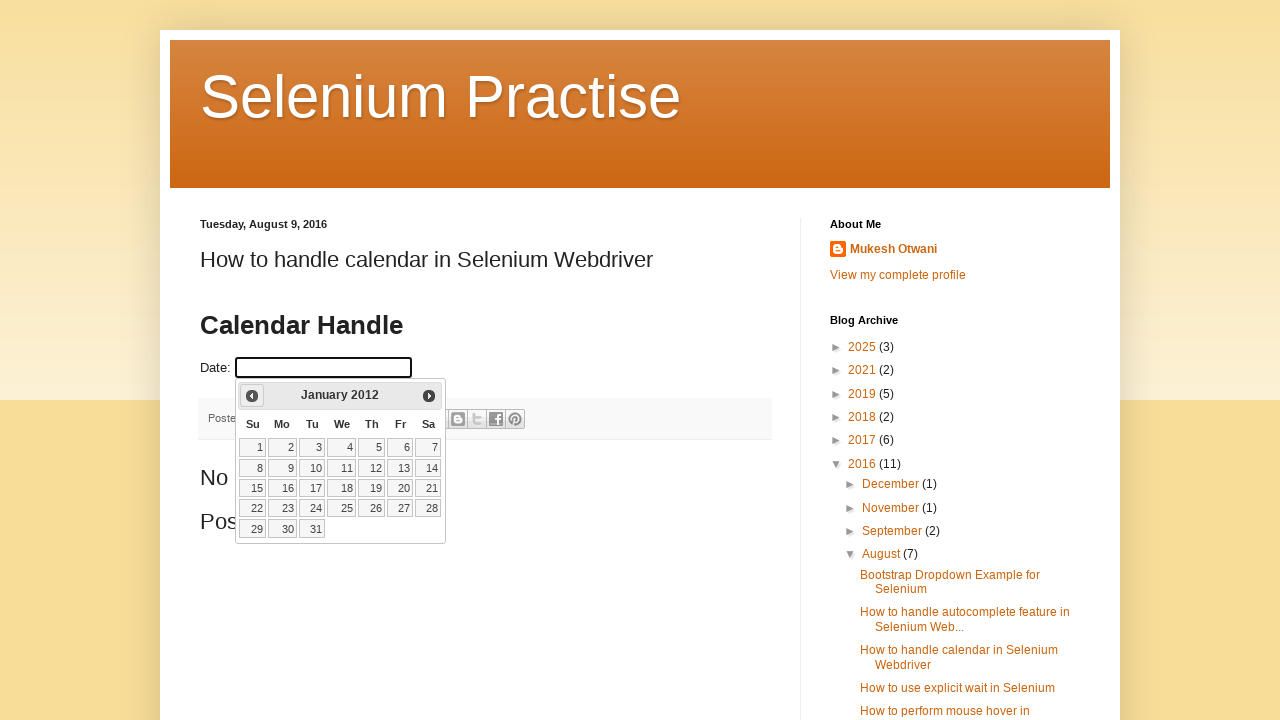

Updated calendar view to: January 2012
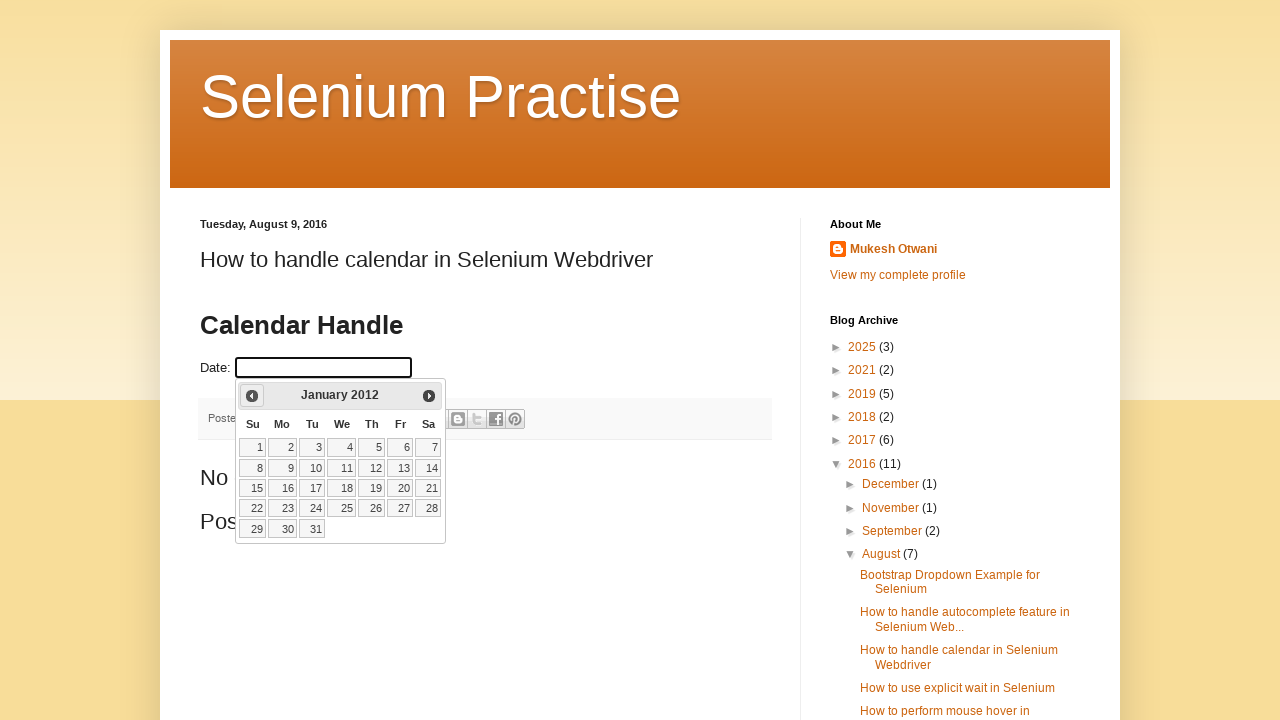

Clicked previous month button to navigate backwards at (252, 396) on .ui-datepicker-prev
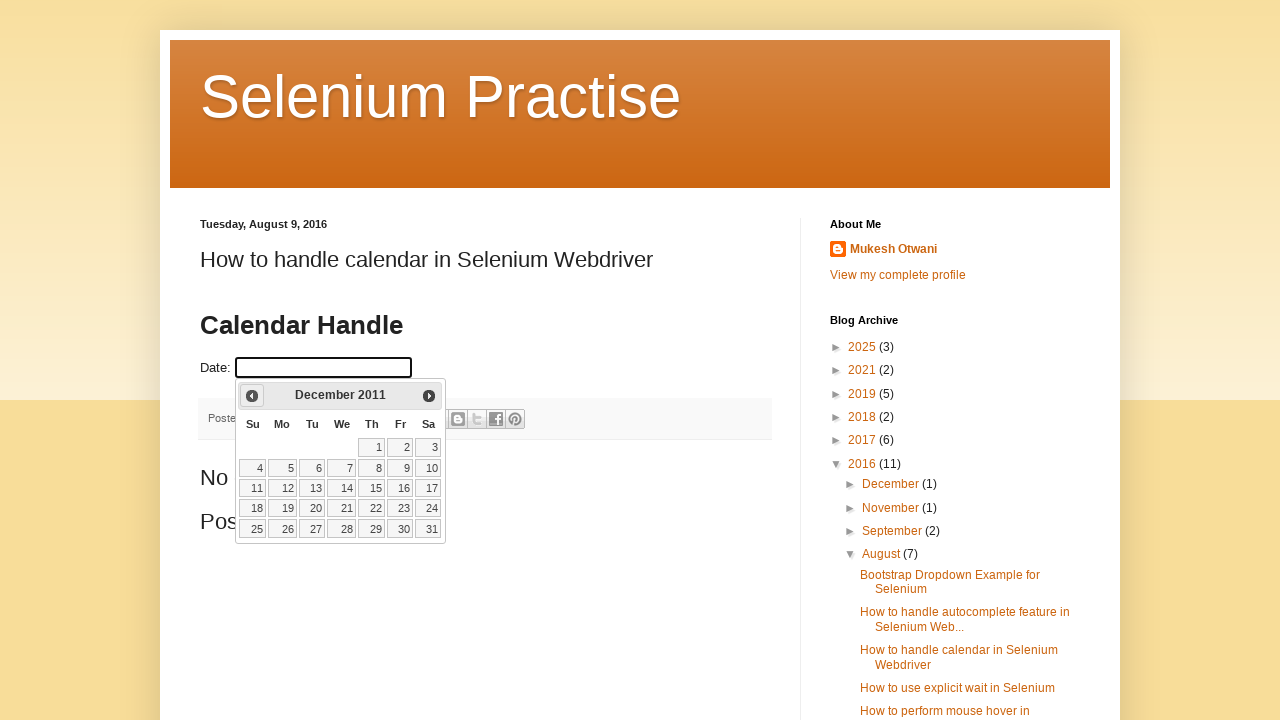

Updated calendar view to: December 2011
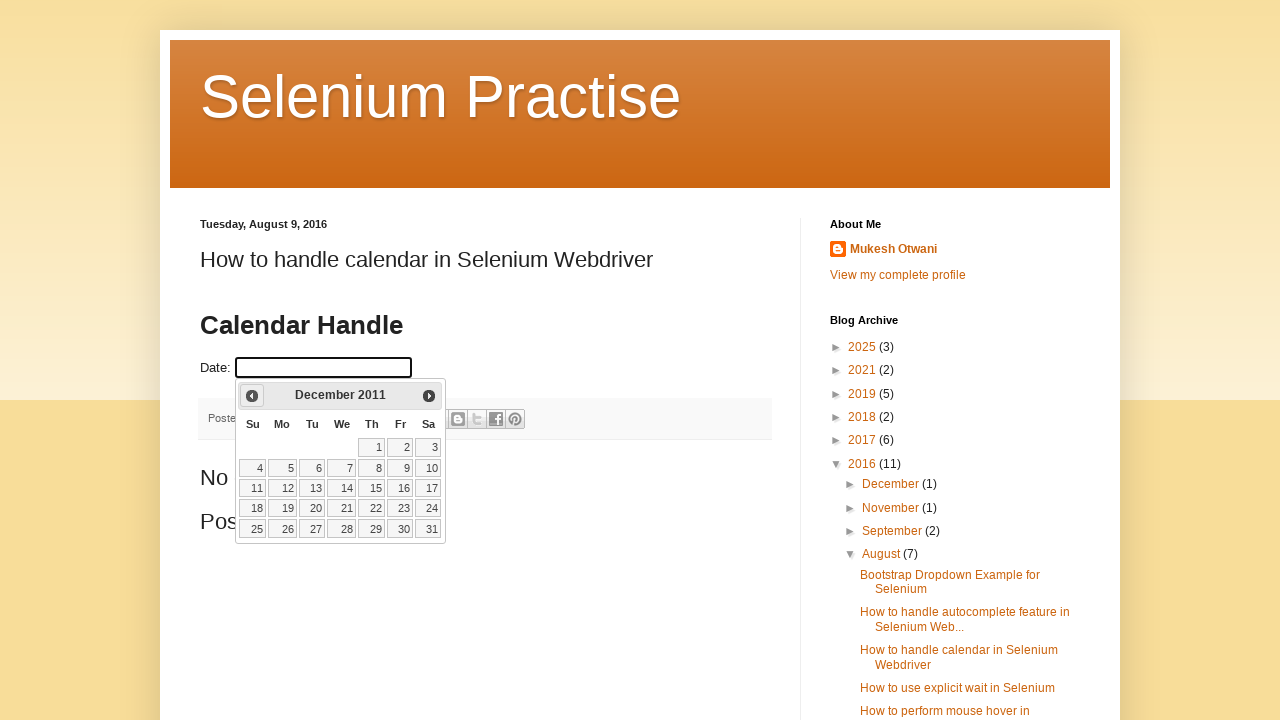

Clicked previous month button to navigate backwards at (252, 396) on .ui-datepicker-prev
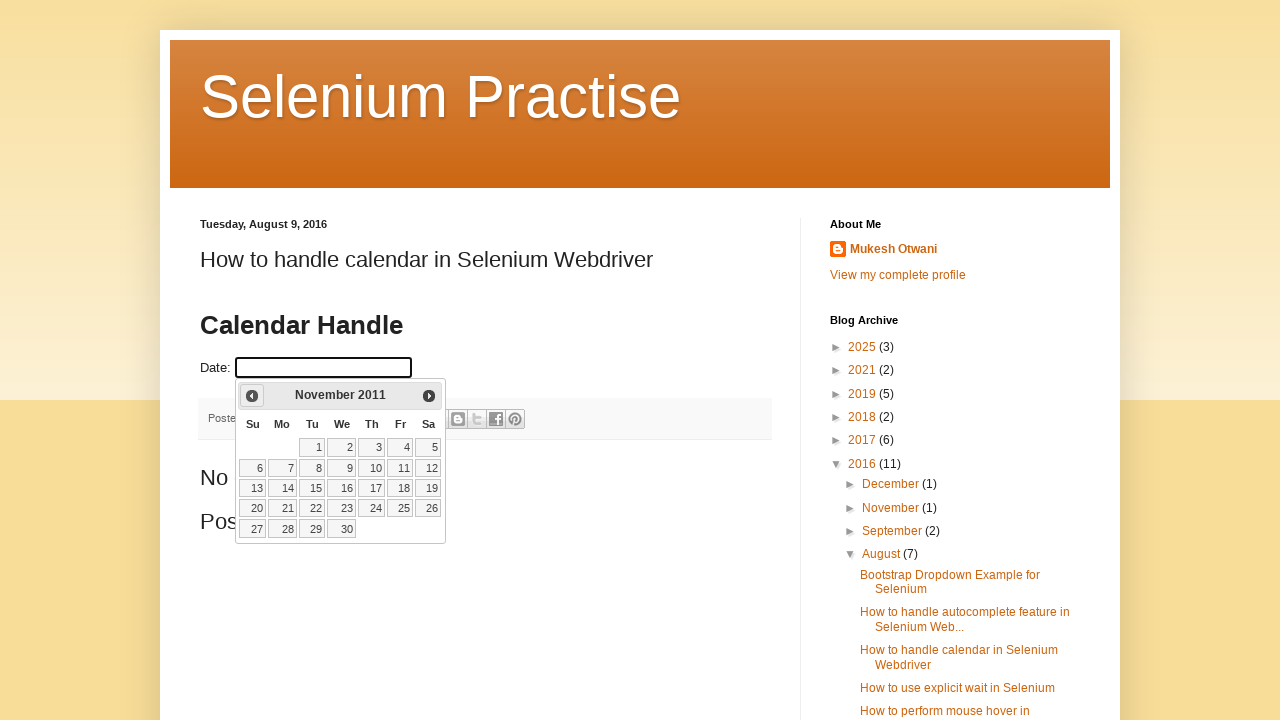

Updated calendar view to: November 2011
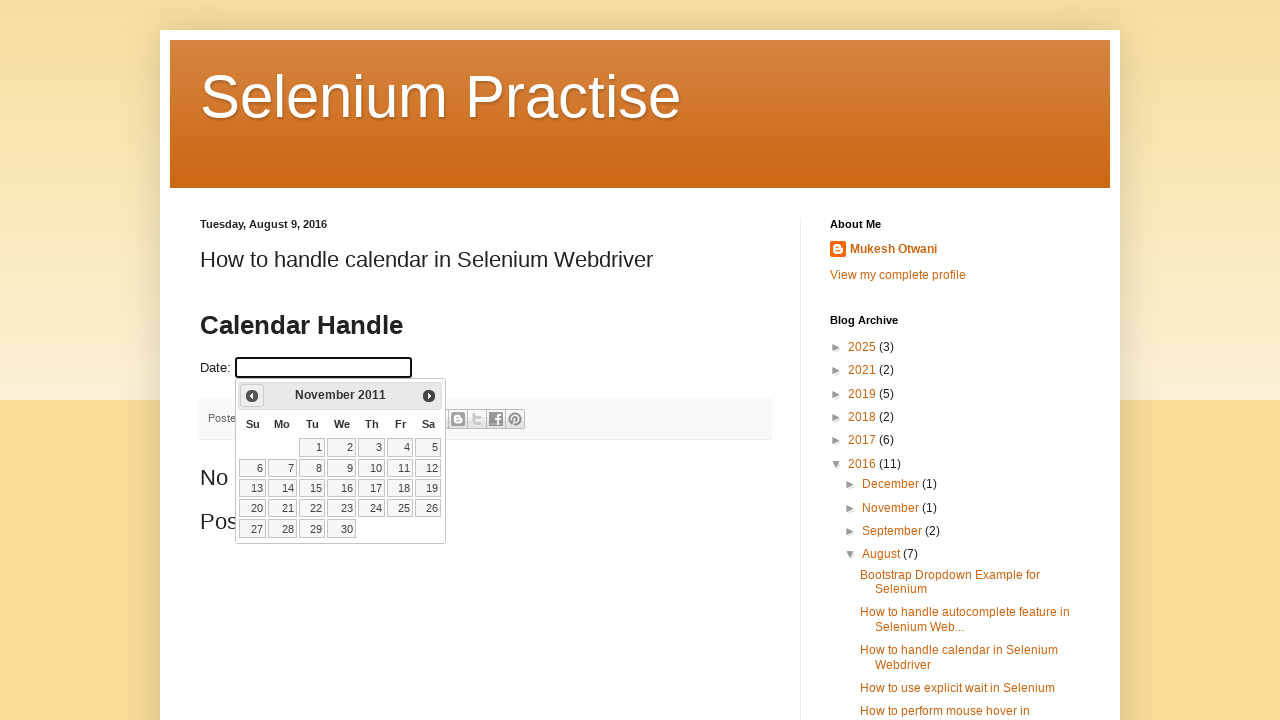

Clicked previous month button to navigate backwards at (252, 396) on .ui-datepicker-prev
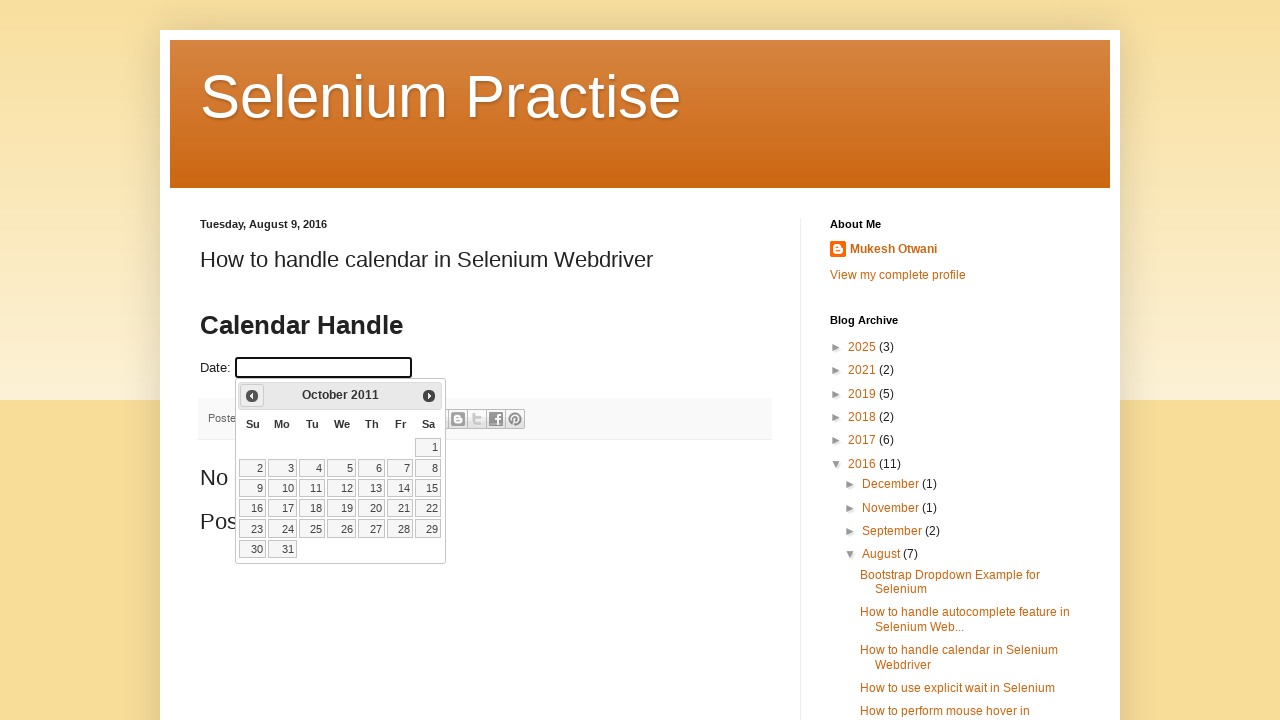

Updated calendar view to: October 2011
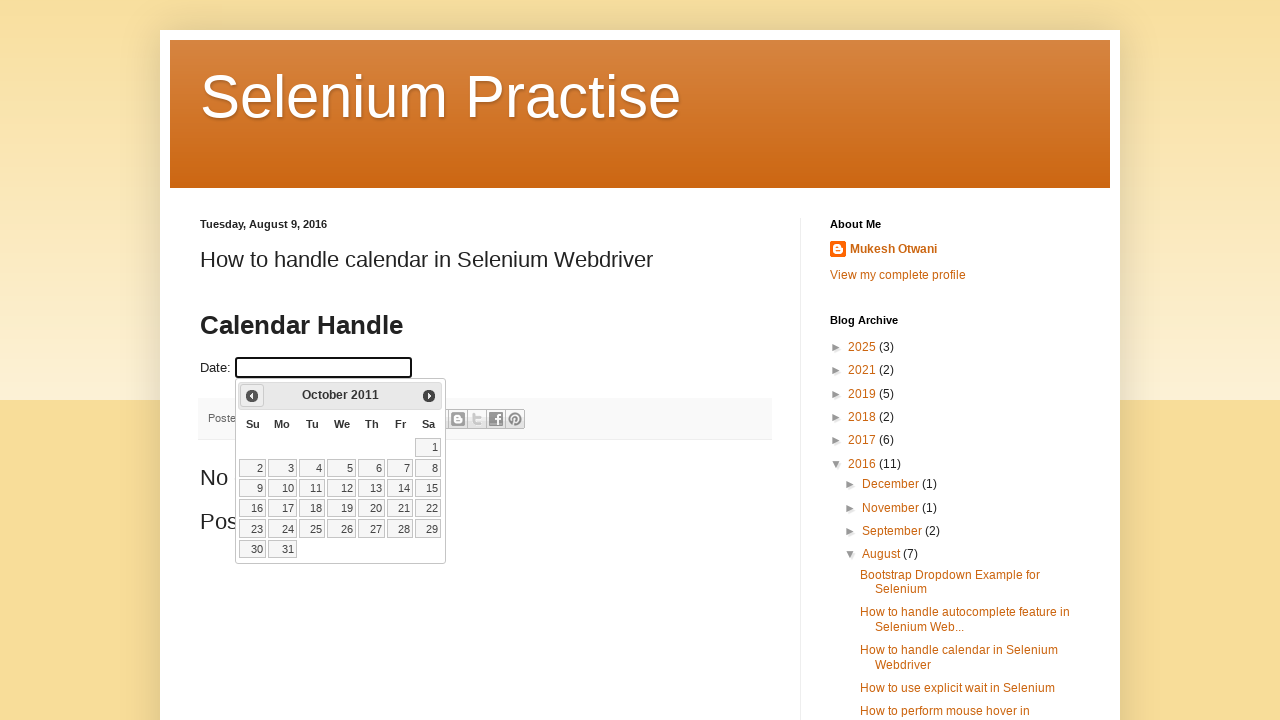

Clicked previous month button to navigate backwards at (252, 396) on .ui-datepicker-prev
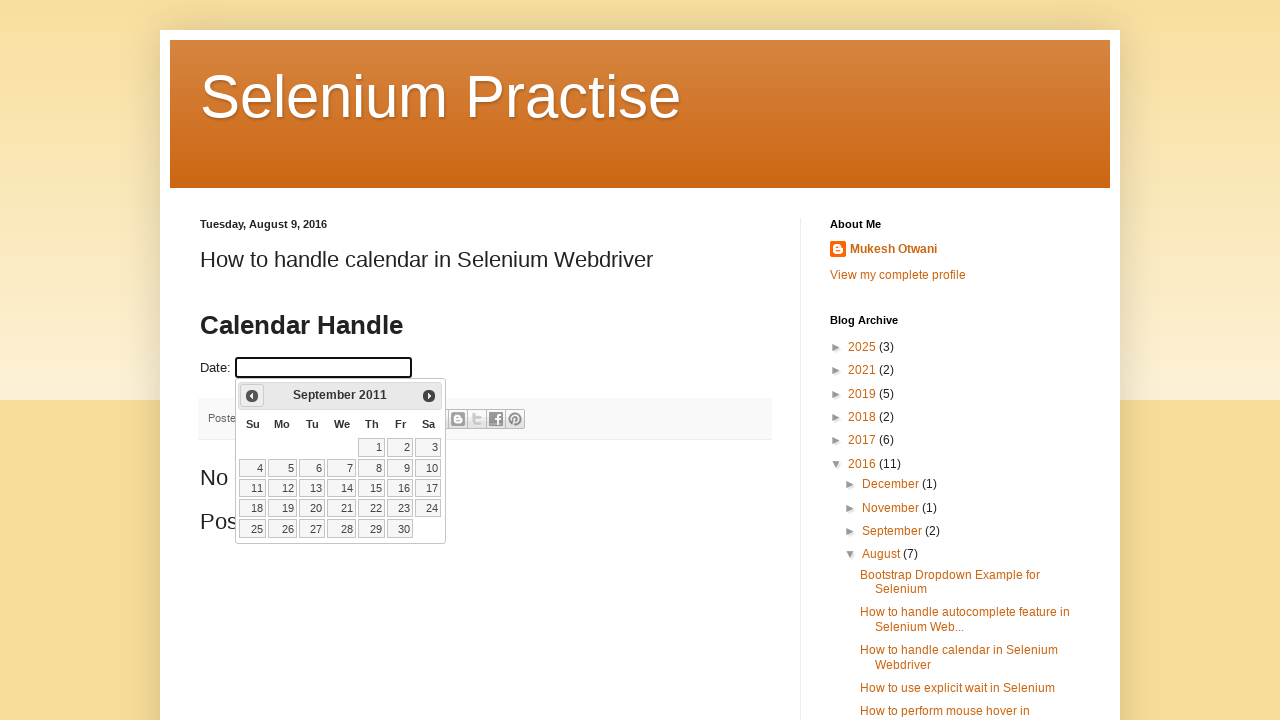

Updated calendar view to: September 2011
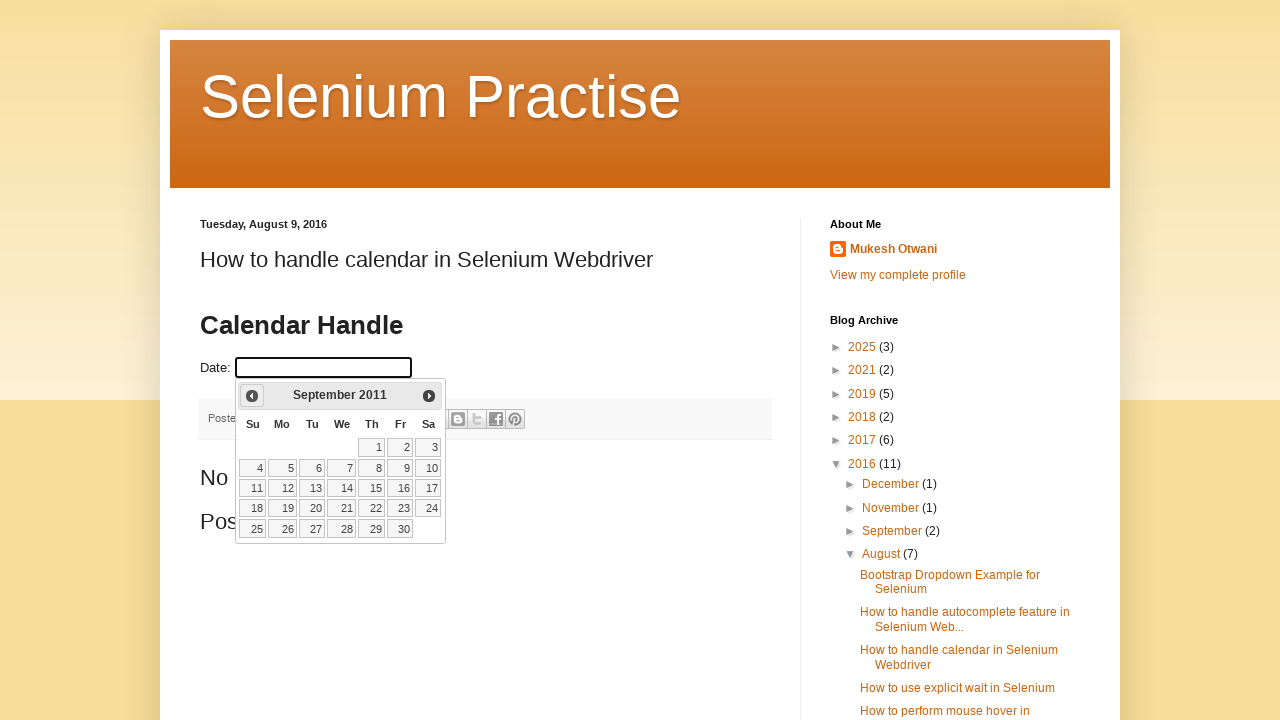

Clicked previous month button to navigate backwards at (252, 396) on .ui-datepicker-prev
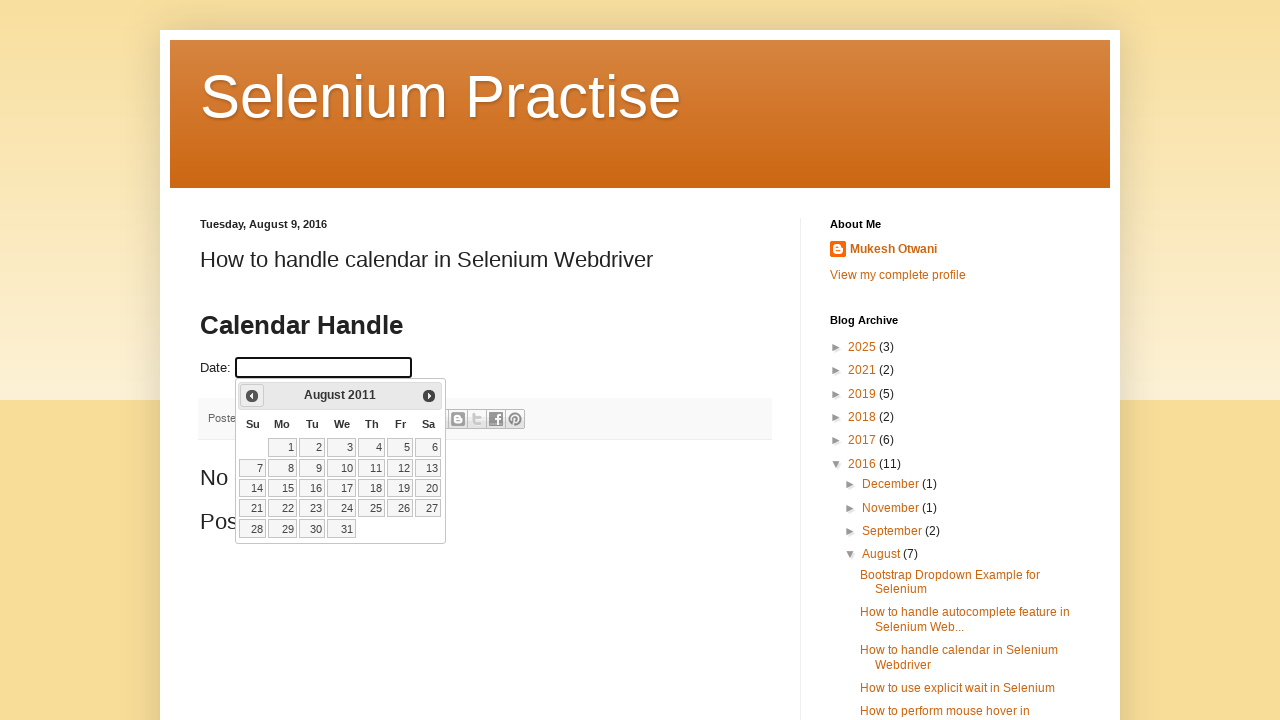

Updated calendar view to: August 2011
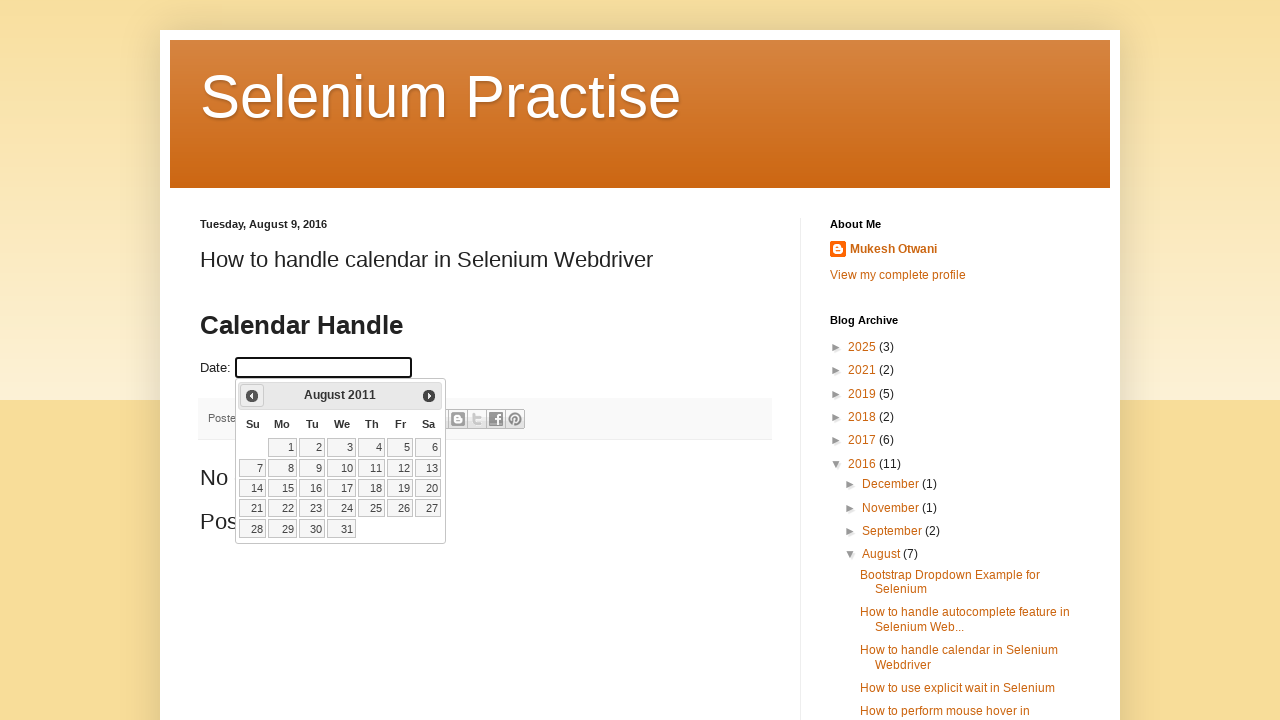

Clicked previous month button to navigate backwards at (252, 396) on .ui-datepicker-prev
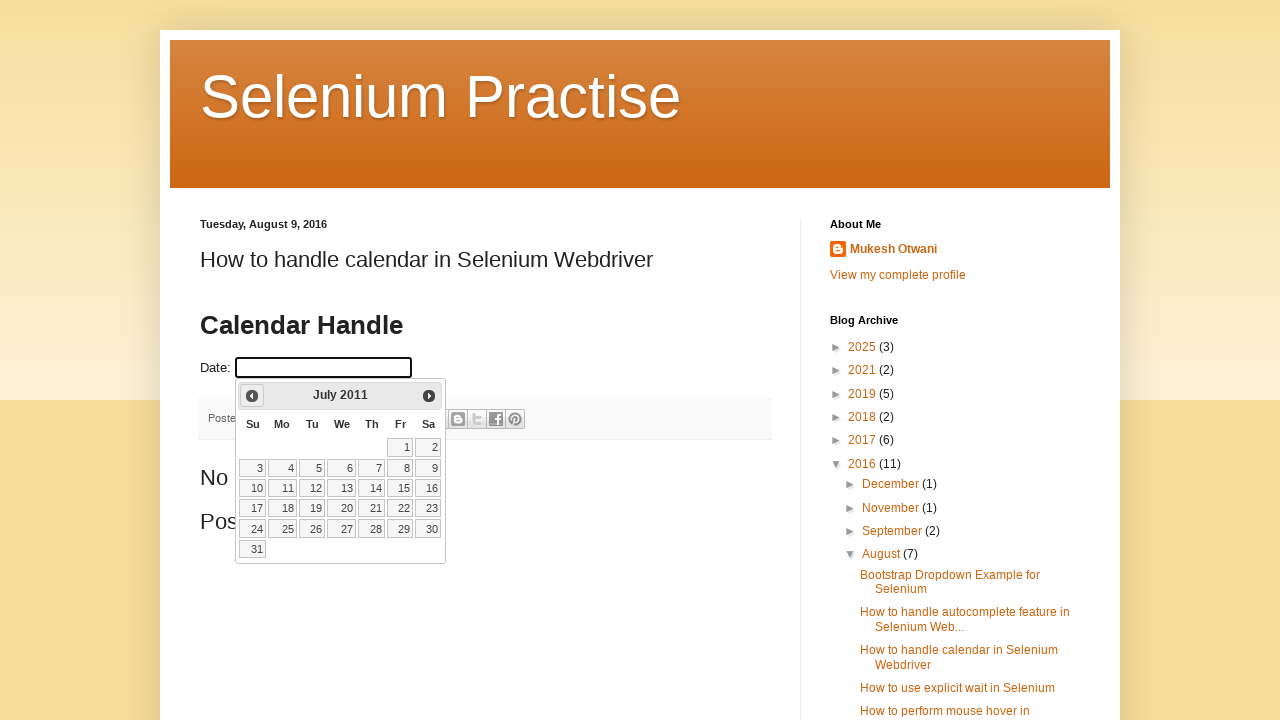

Updated calendar view to: July 2011
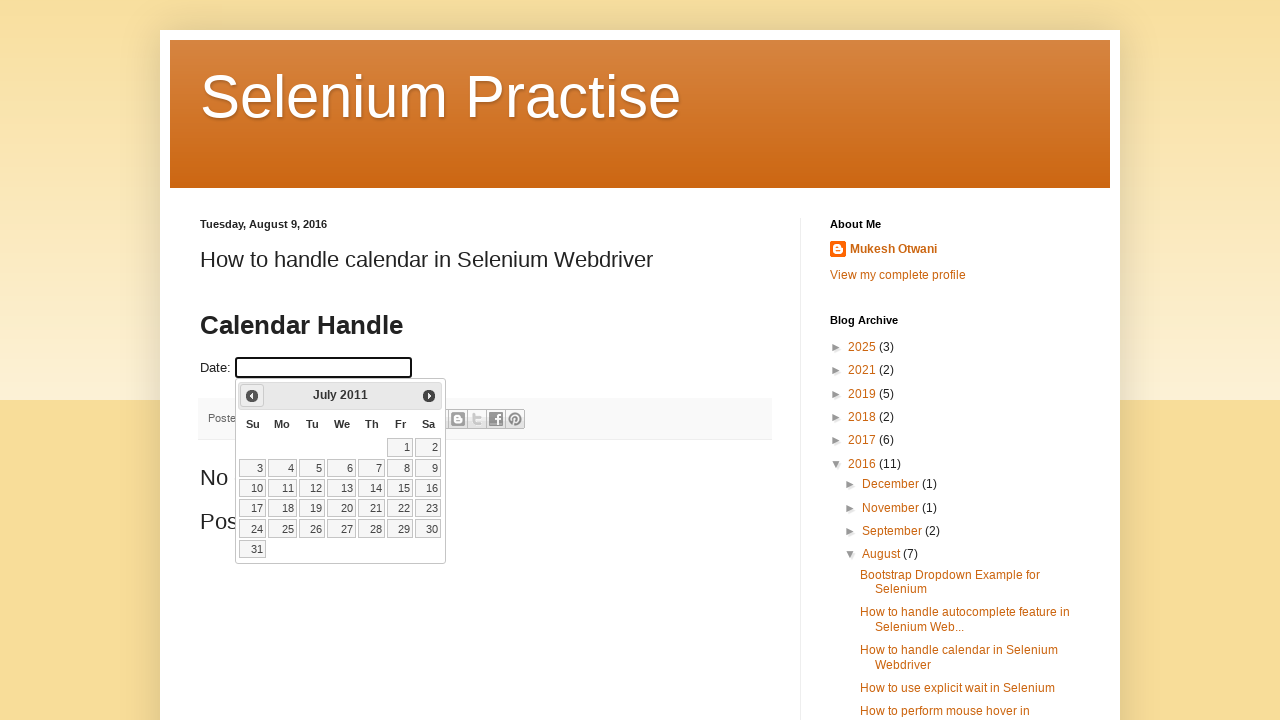

Clicked previous month button to navigate backwards at (252, 396) on .ui-datepicker-prev
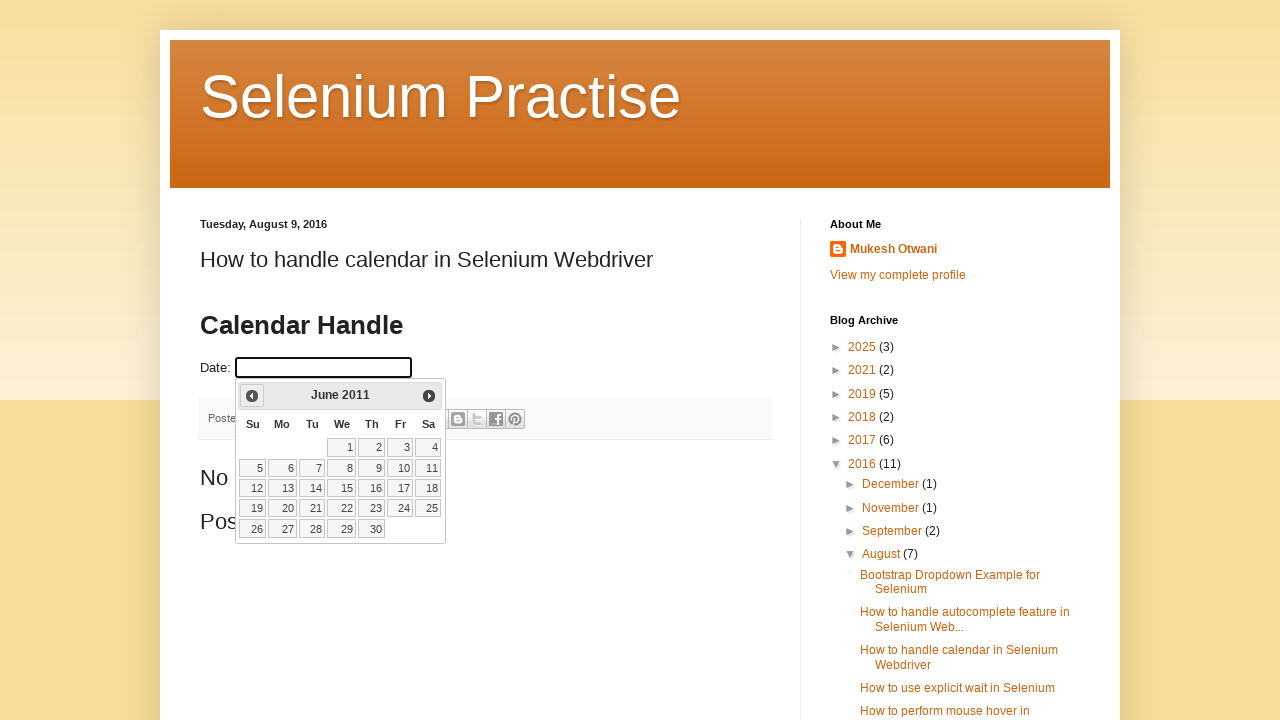

Updated calendar view to: June 2011
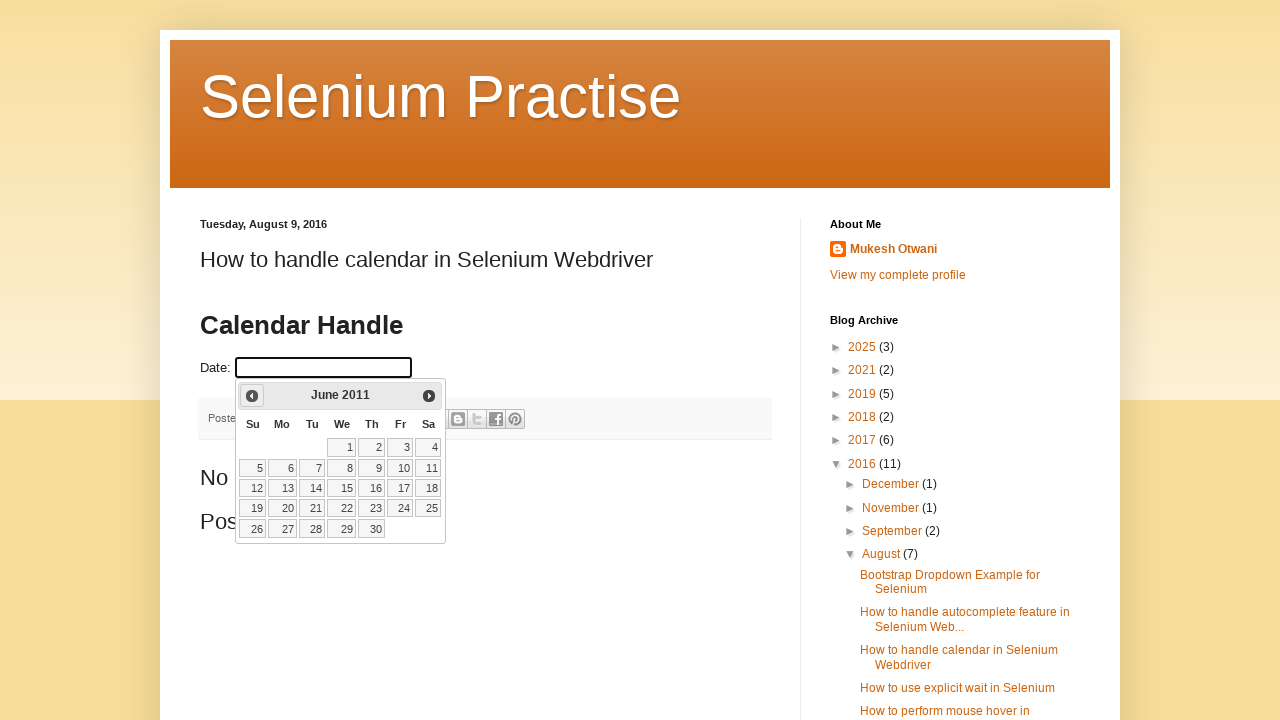

Clicked previous month button to navigate backwards at (252, 396) on .ui-datepicker-prev
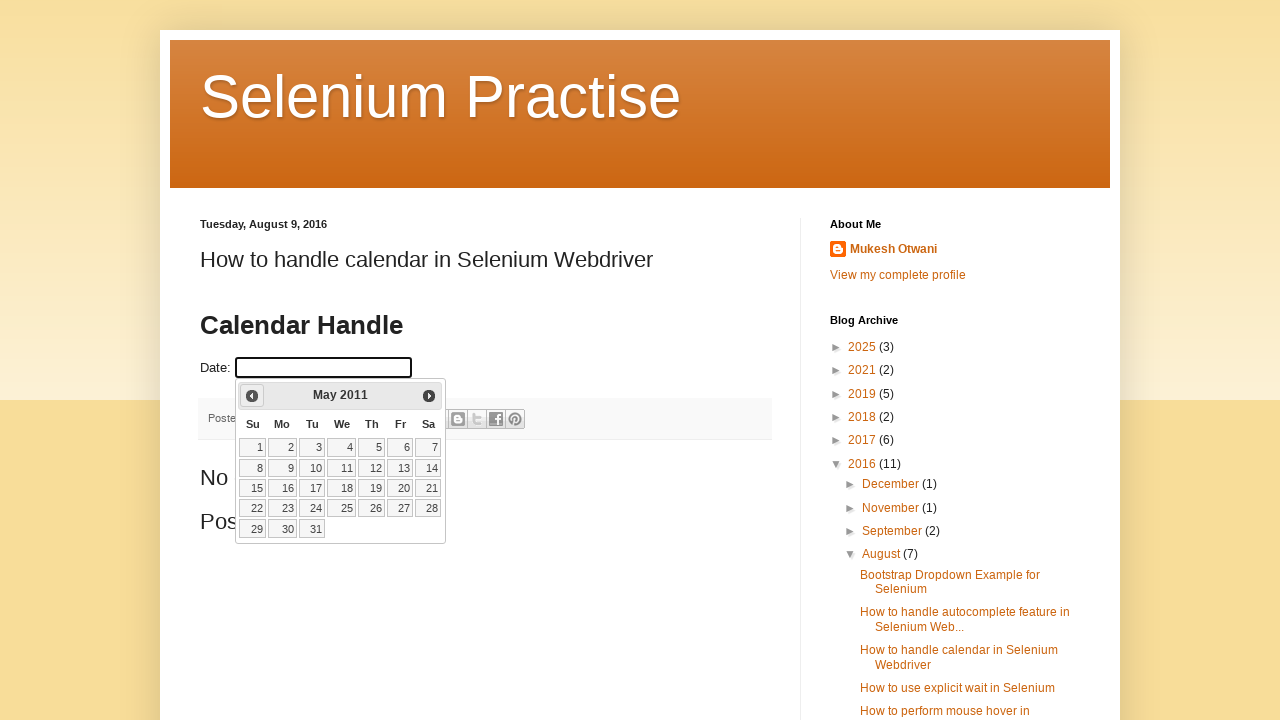

Updated calendar view to: May 2011
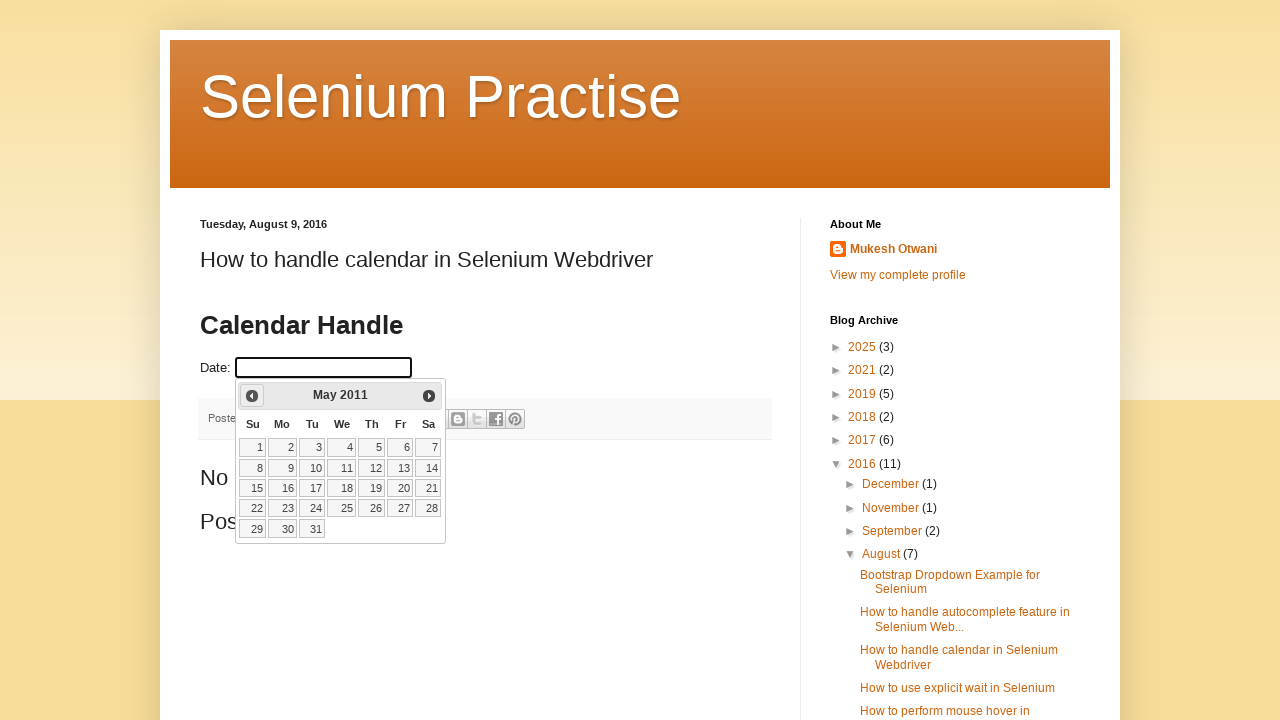

Clicked previous month button to navigate backwards at (252, 396) on .ui-datepicker-prev
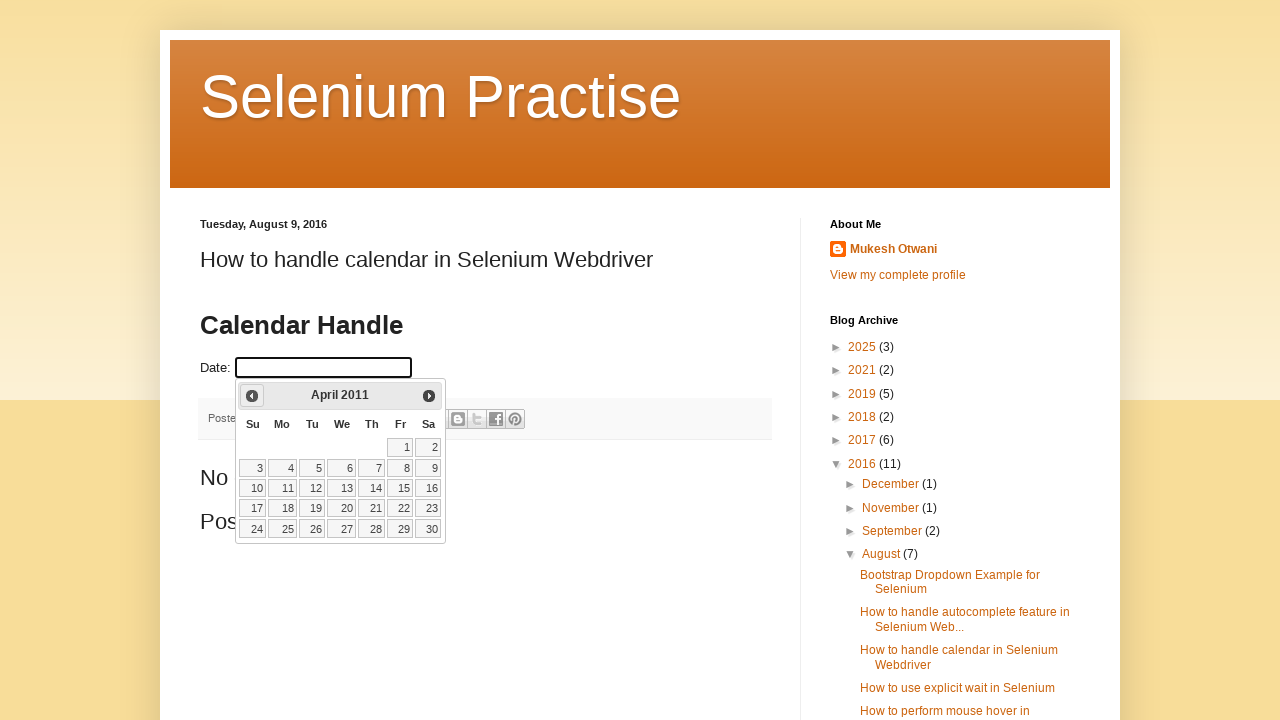

Updated calendar view to: April 2011
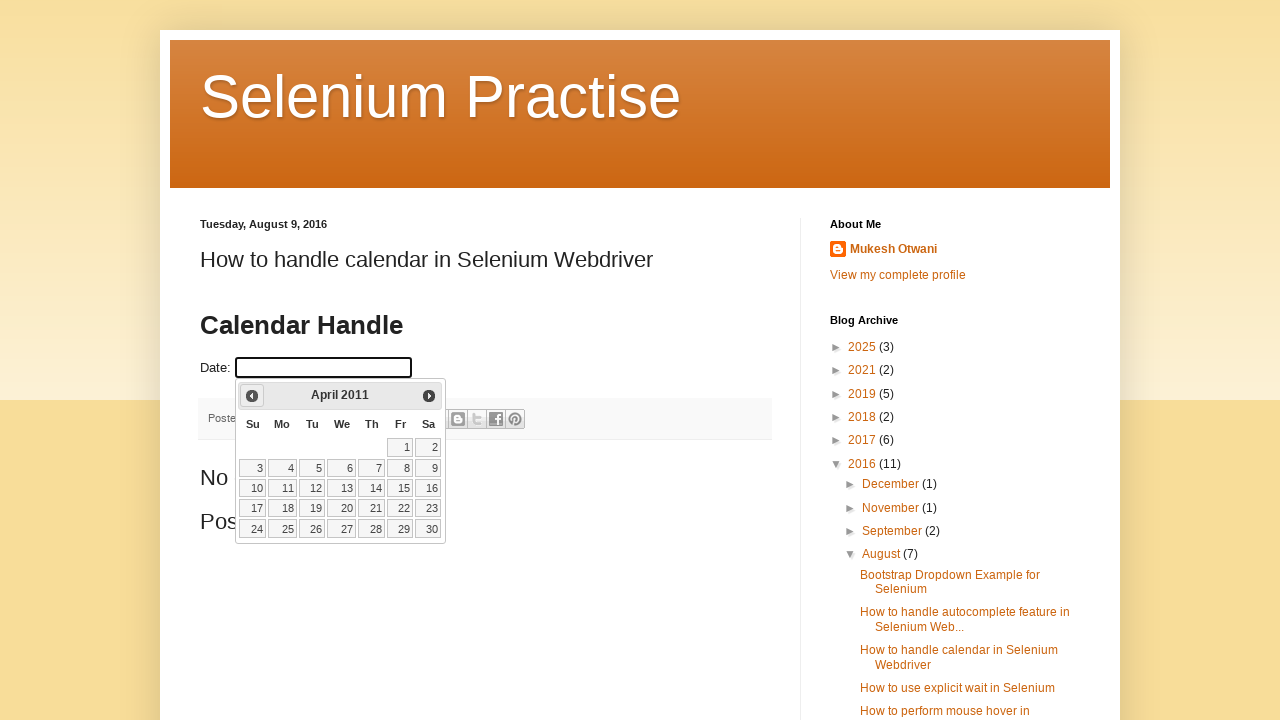

Clicked previous month button to navigate backwards at (252, 396) on .ui-datepicker-prev
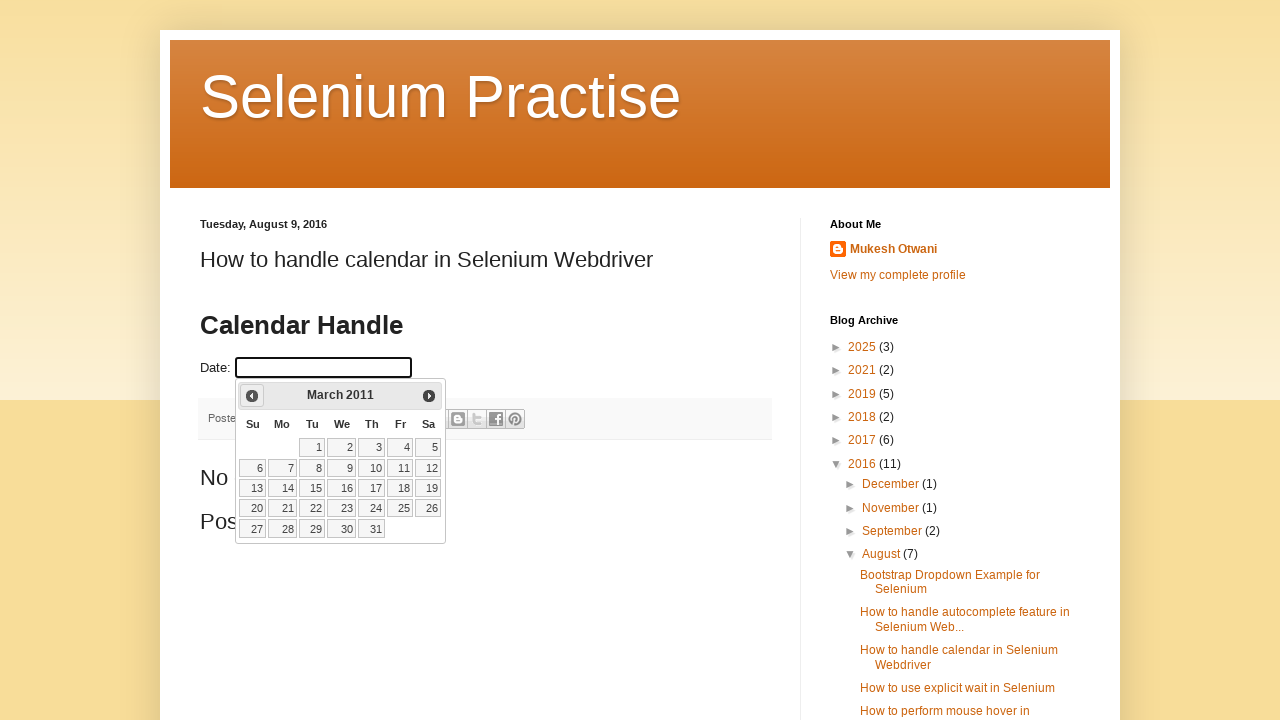

Updated calendar view to: March 2011
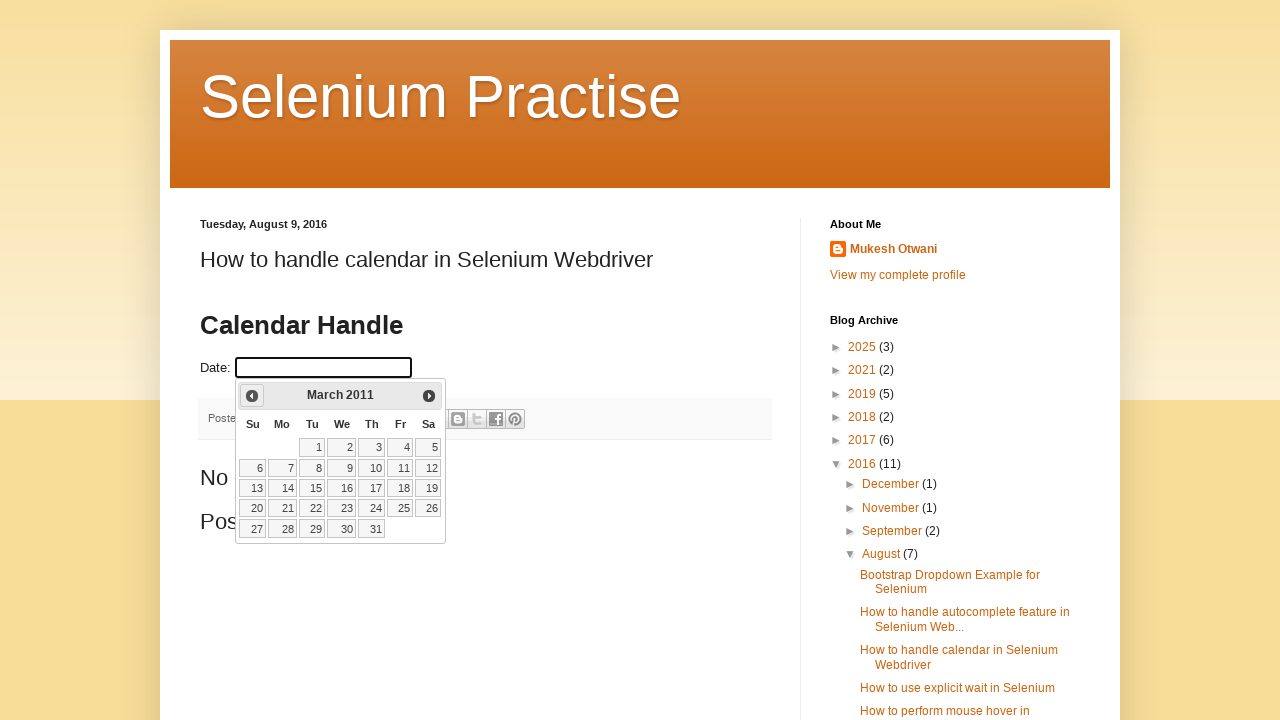

Clicked previous month button to navigate backwards at (252, 396) on .ui-datepicker-prev
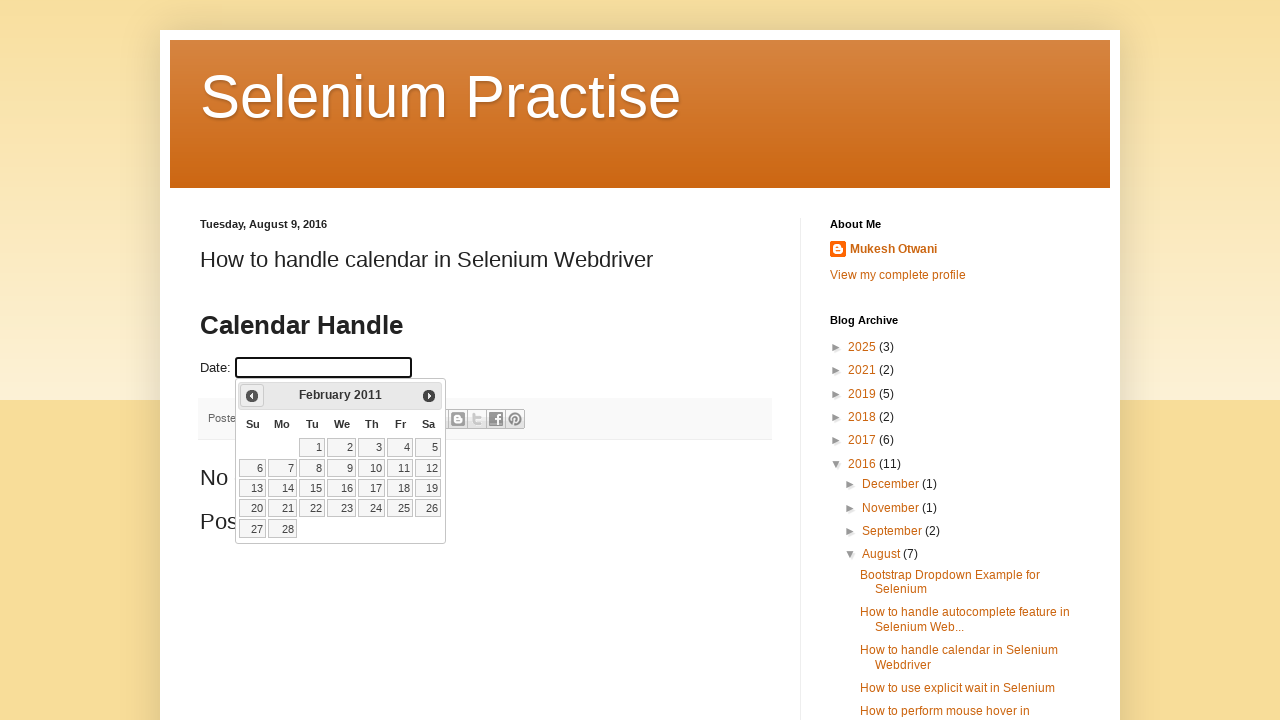

Updated calendar view to: February 2011
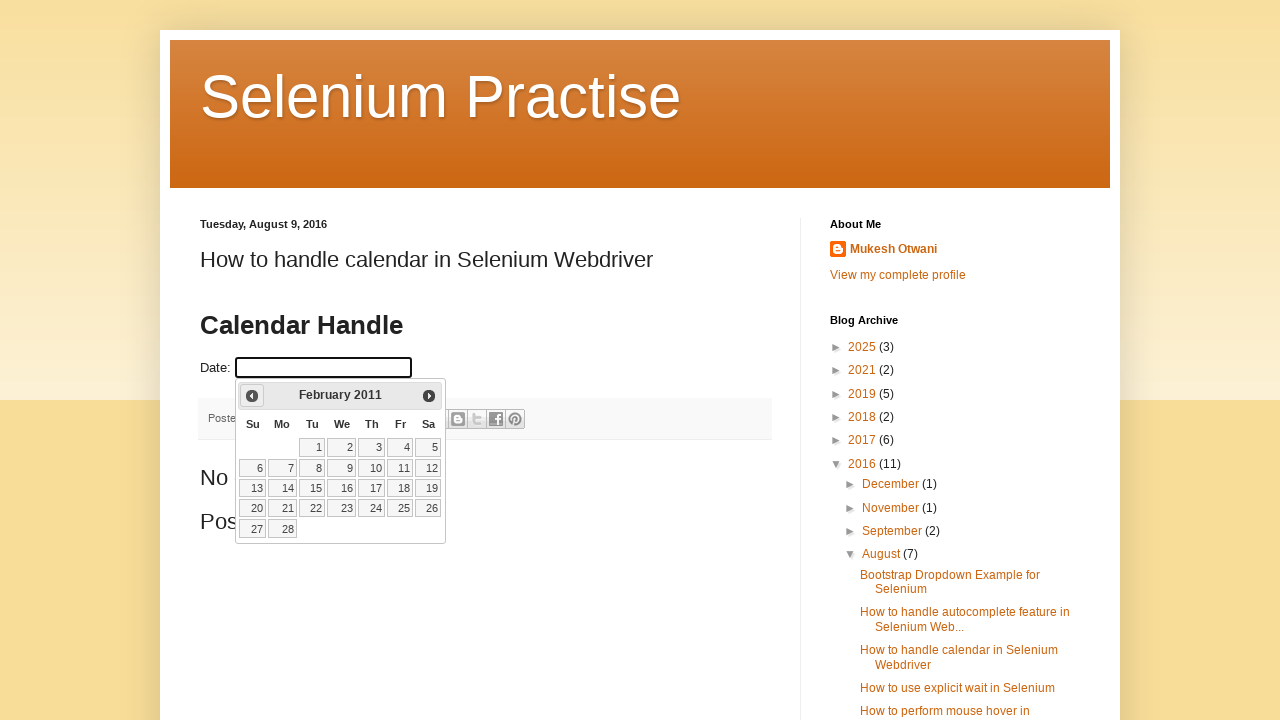

Clicked previous month button to navigate backwards at (252, 396) on .ui-datepicker-prev
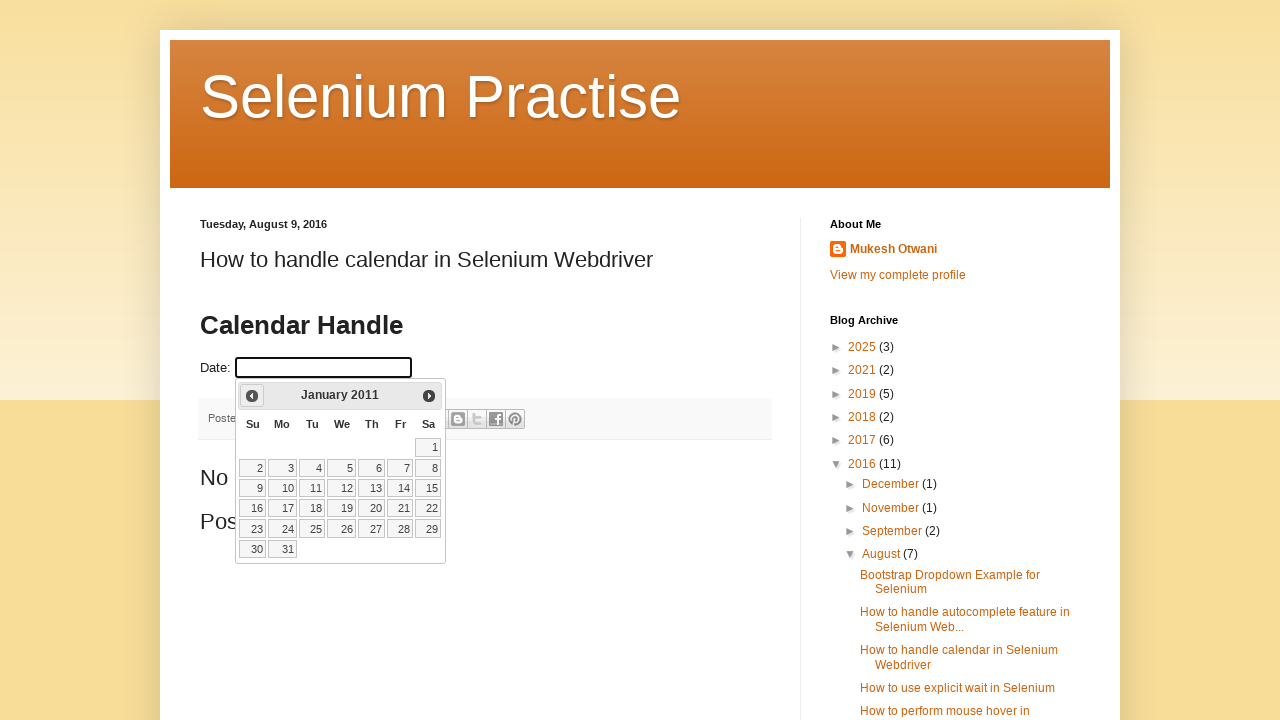

Updated calendar view to: January 2011
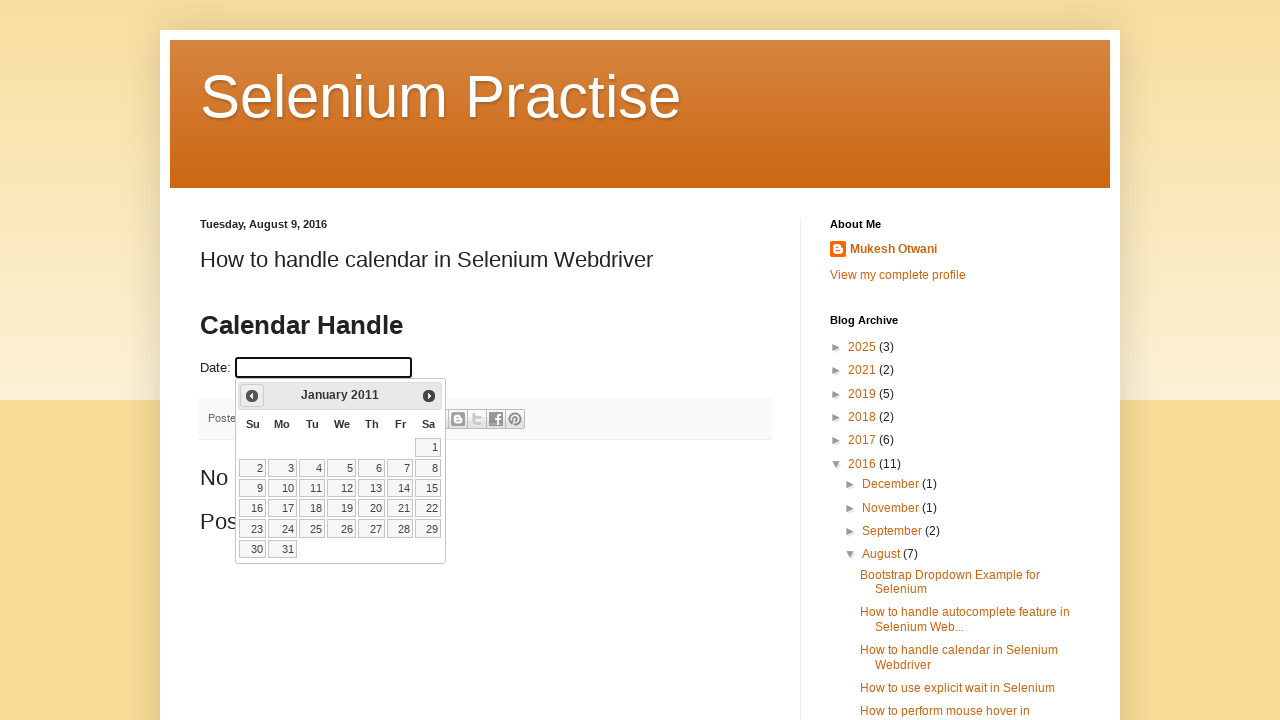

Clicked previous month button to navigate backwards at (252, 396) on .ui-datepicker-prev
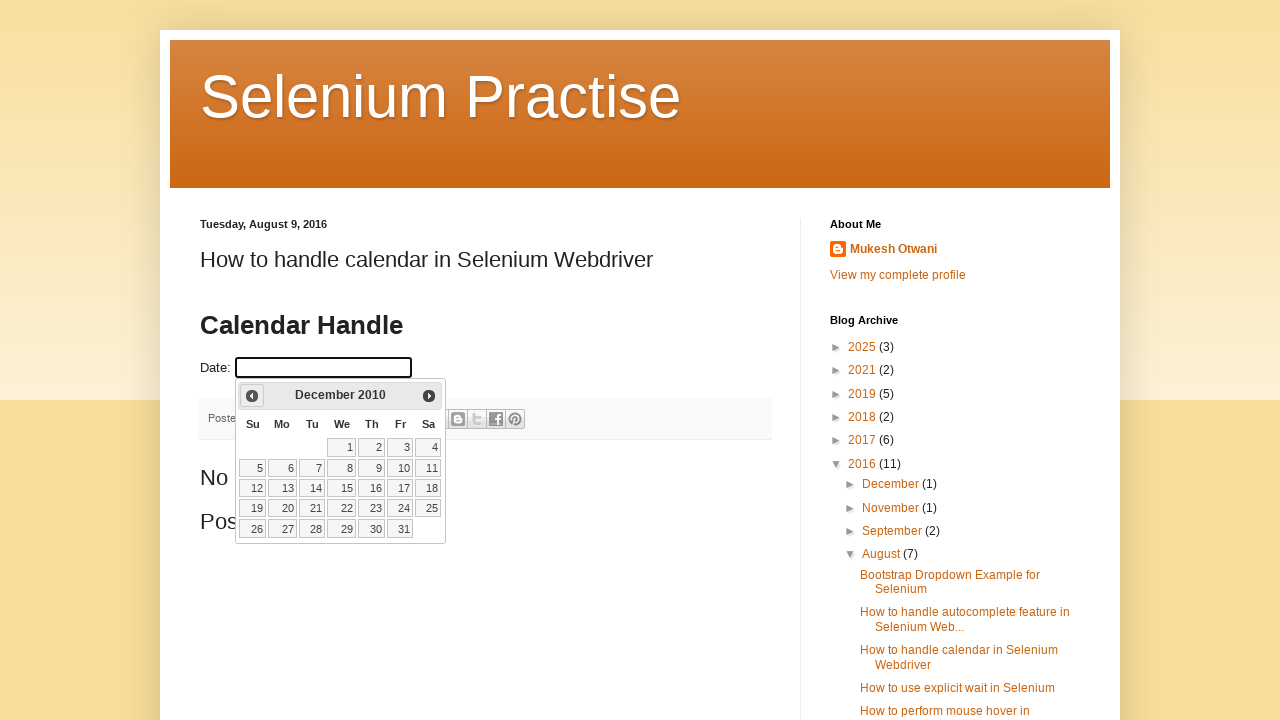

Updated calendar view to: December 2010
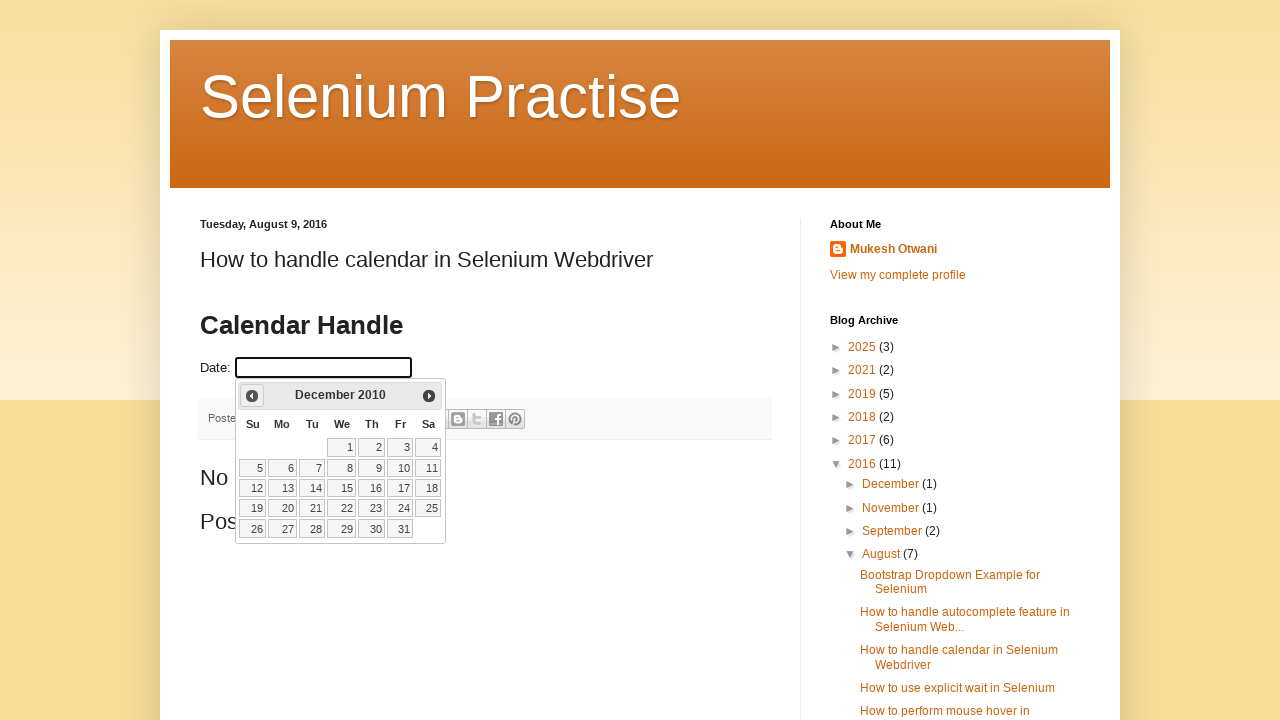

Clicked previous month button to navigate backwards at (252, 396) on .ui-datepicker-prev
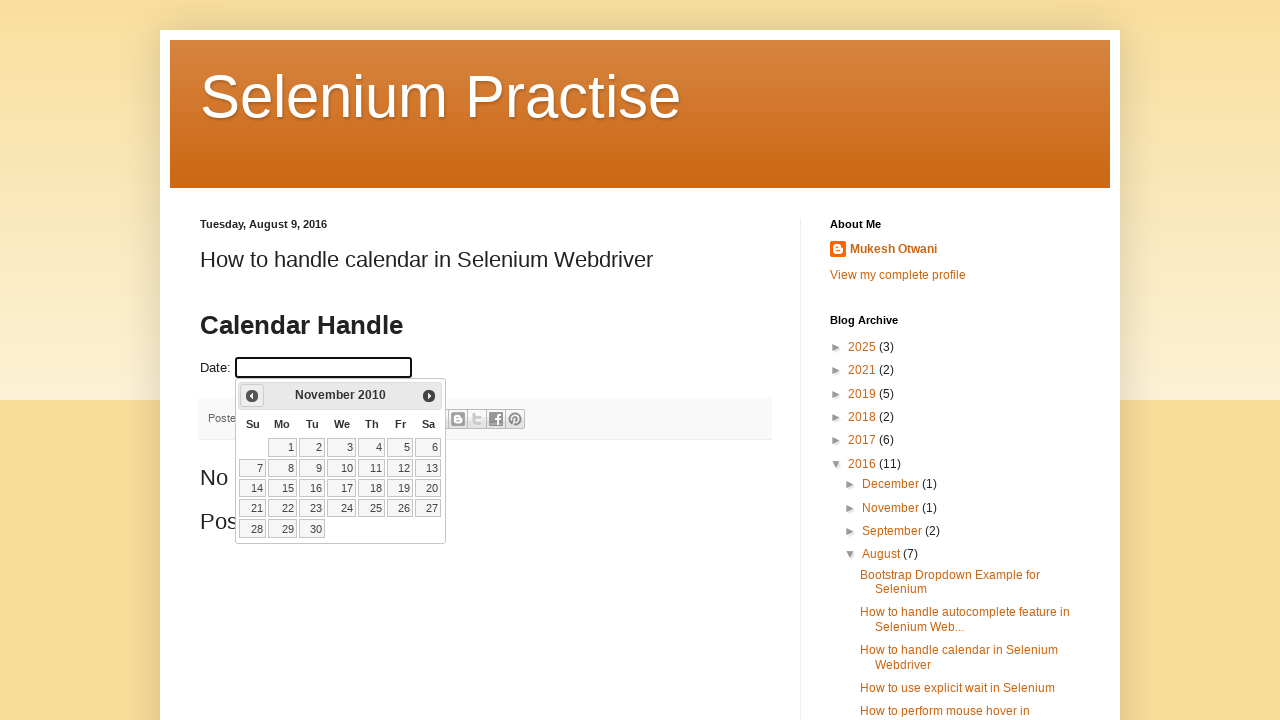

Updated calendar view to: November 2010
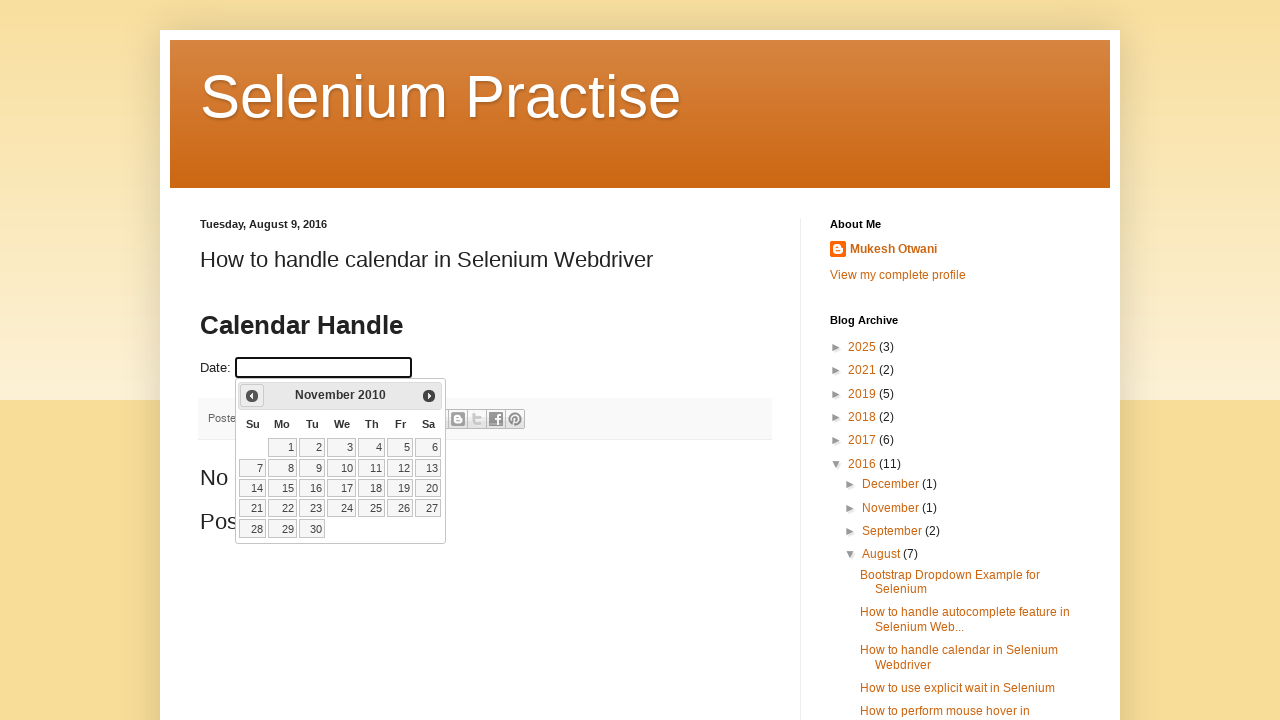

Clicked previous month button to navigate backwards at (252, 396) on .ui-datepicker-prev
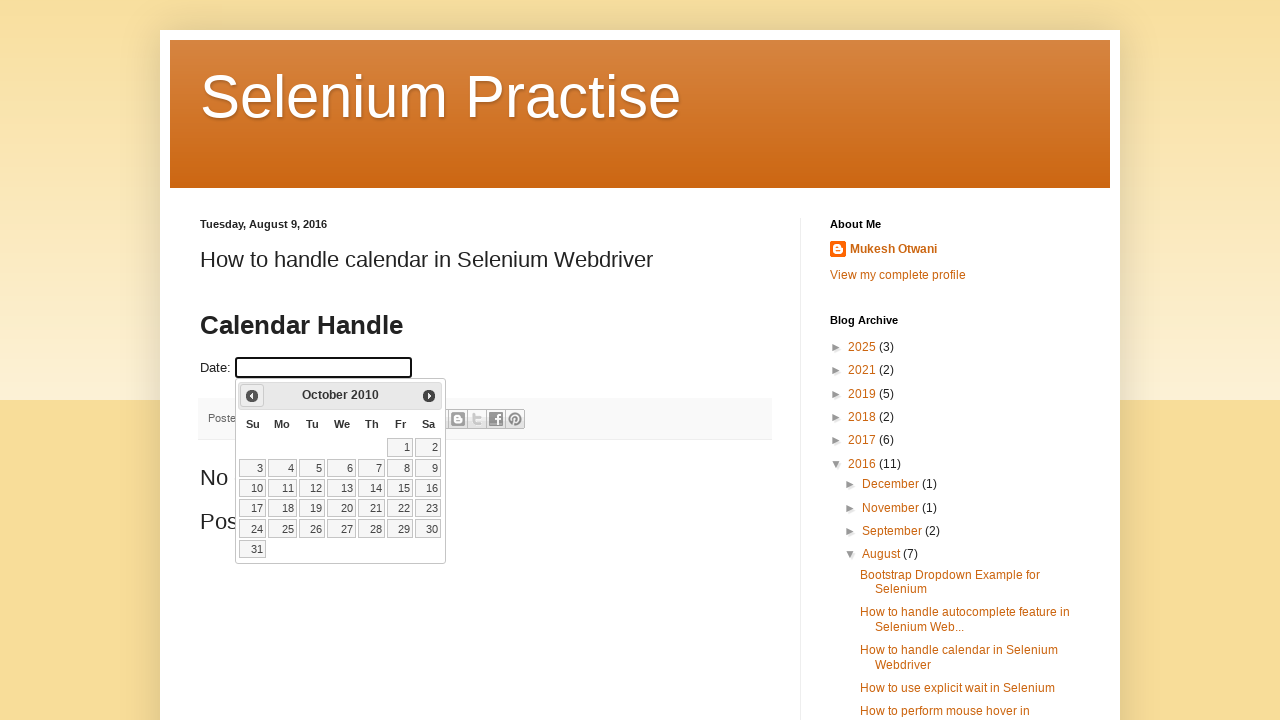

Updated calendar view to: October 2010
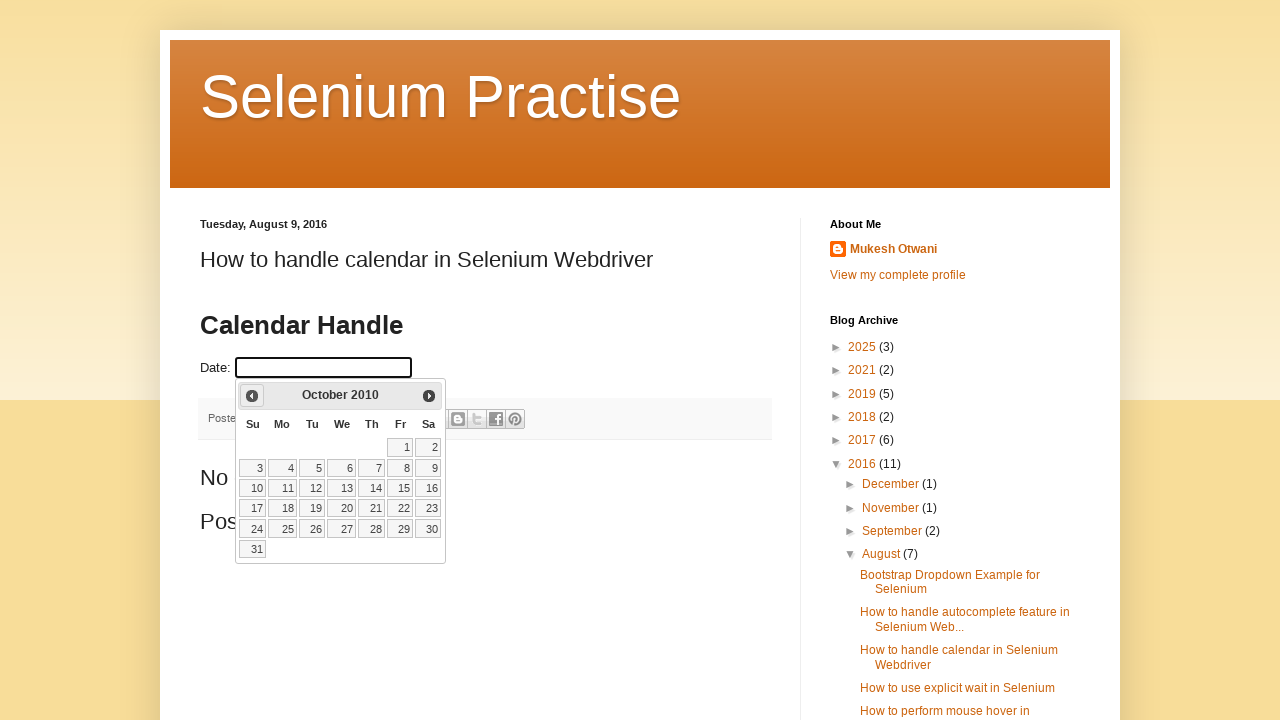

Clicked previous month button to navigate backwards at (252, 396) on .ui-datepicker-prev
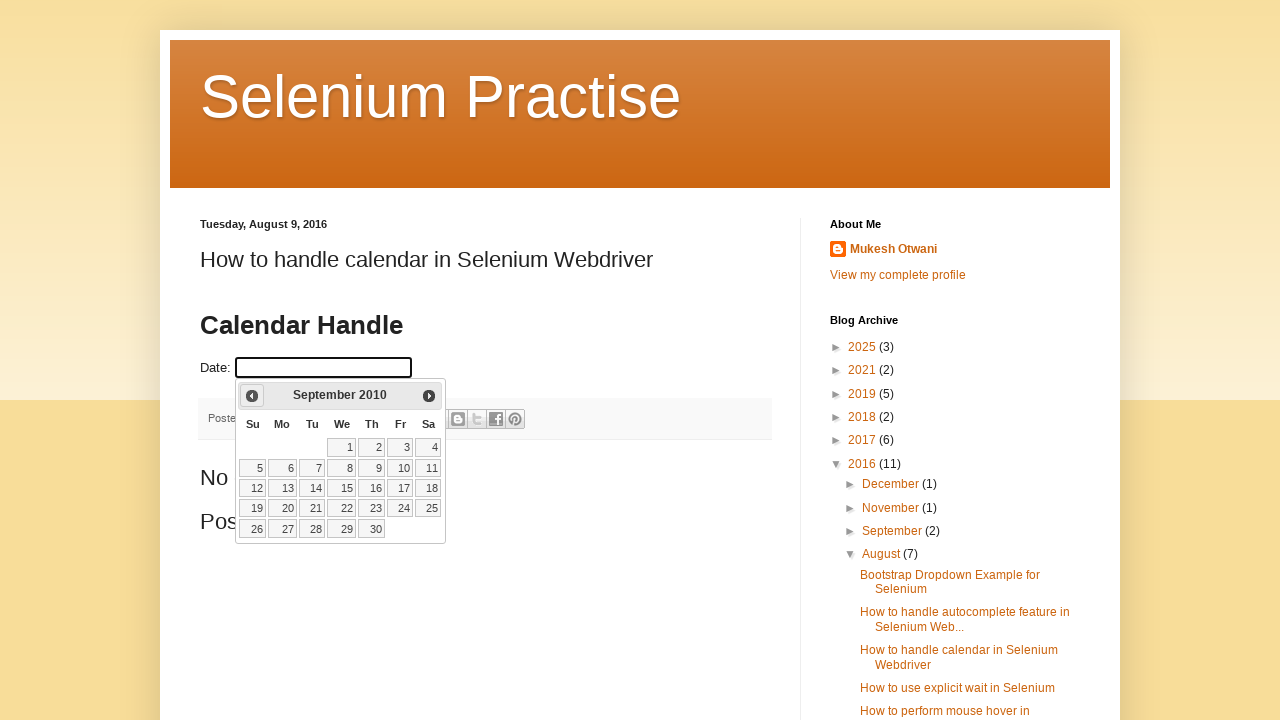

Updated calendar view to: September 2010
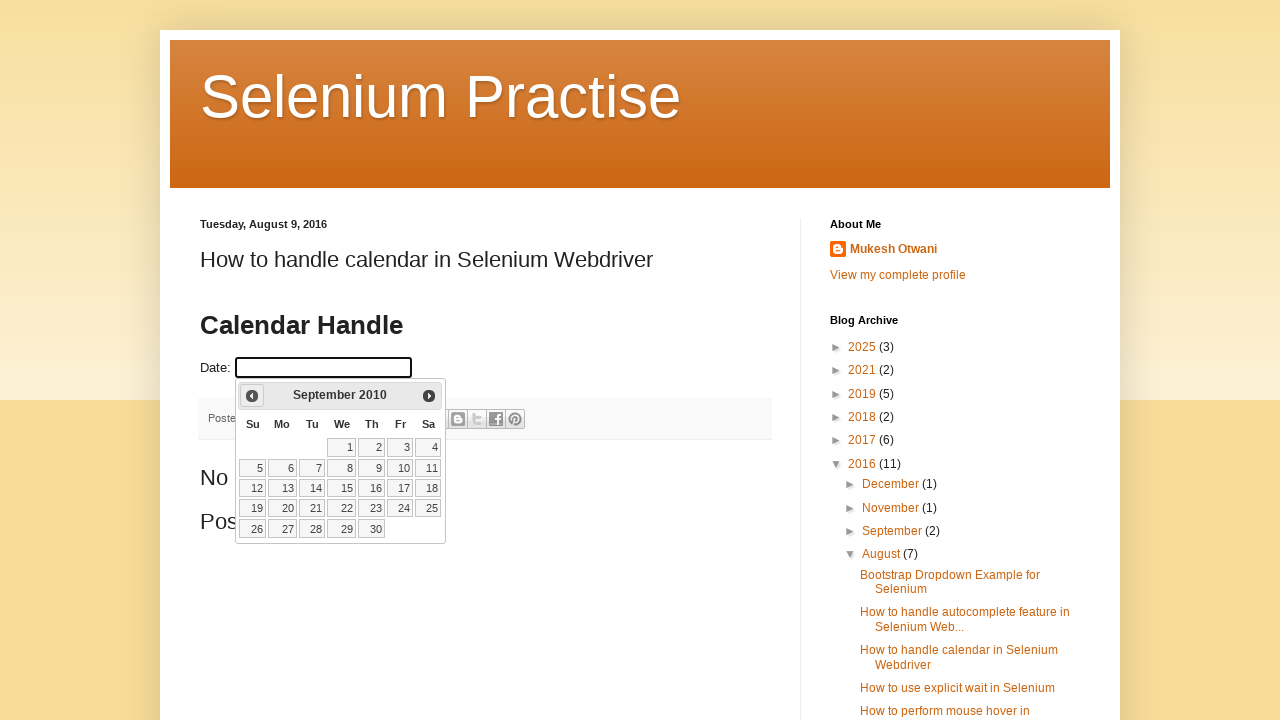

Clicked previous month button to navigate backwards at (252, 396) on .ui-datepicker-prev
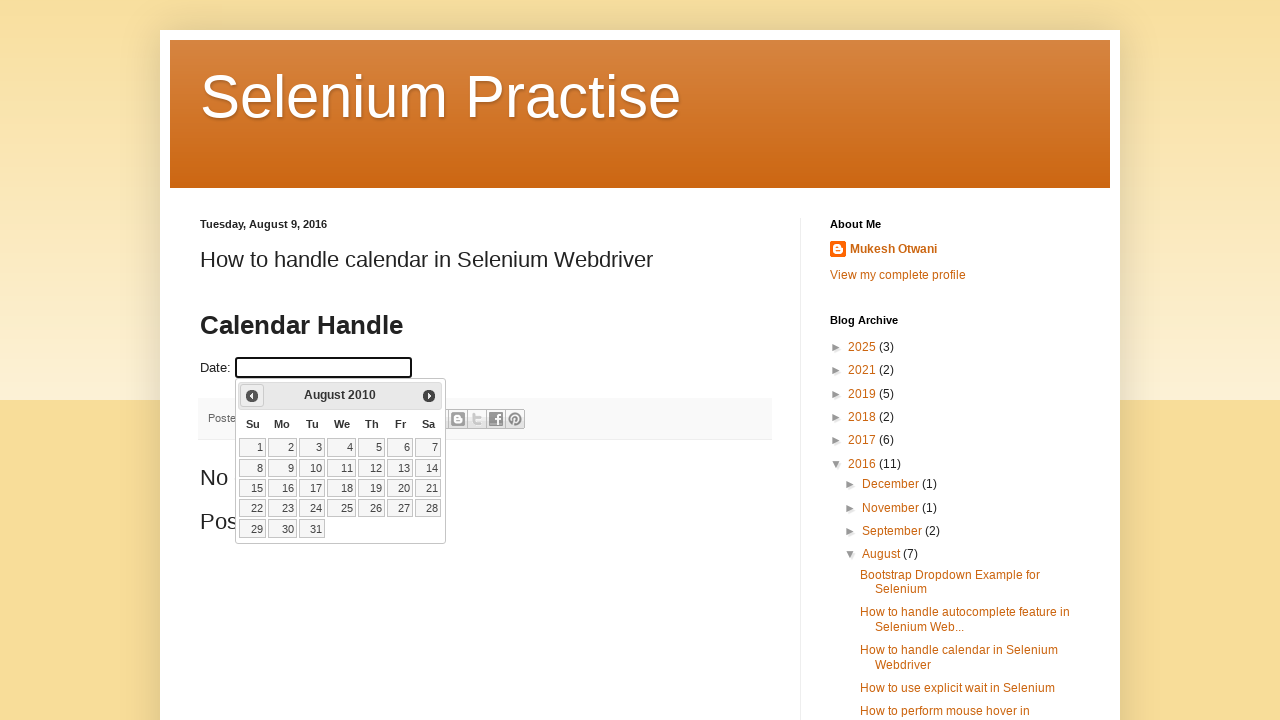

Updated calendar view to: August 2010
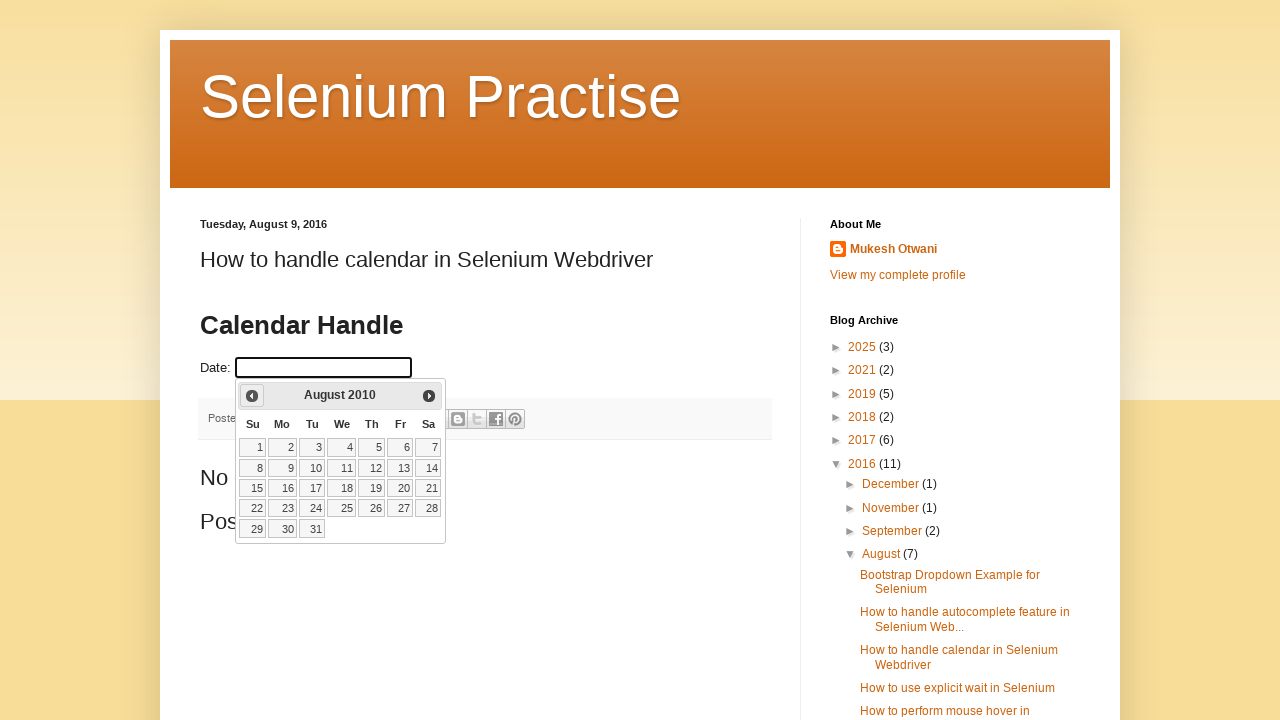

Clicked previous month button to navigate backwards at (252, 396) on .ui-datepicker-prev
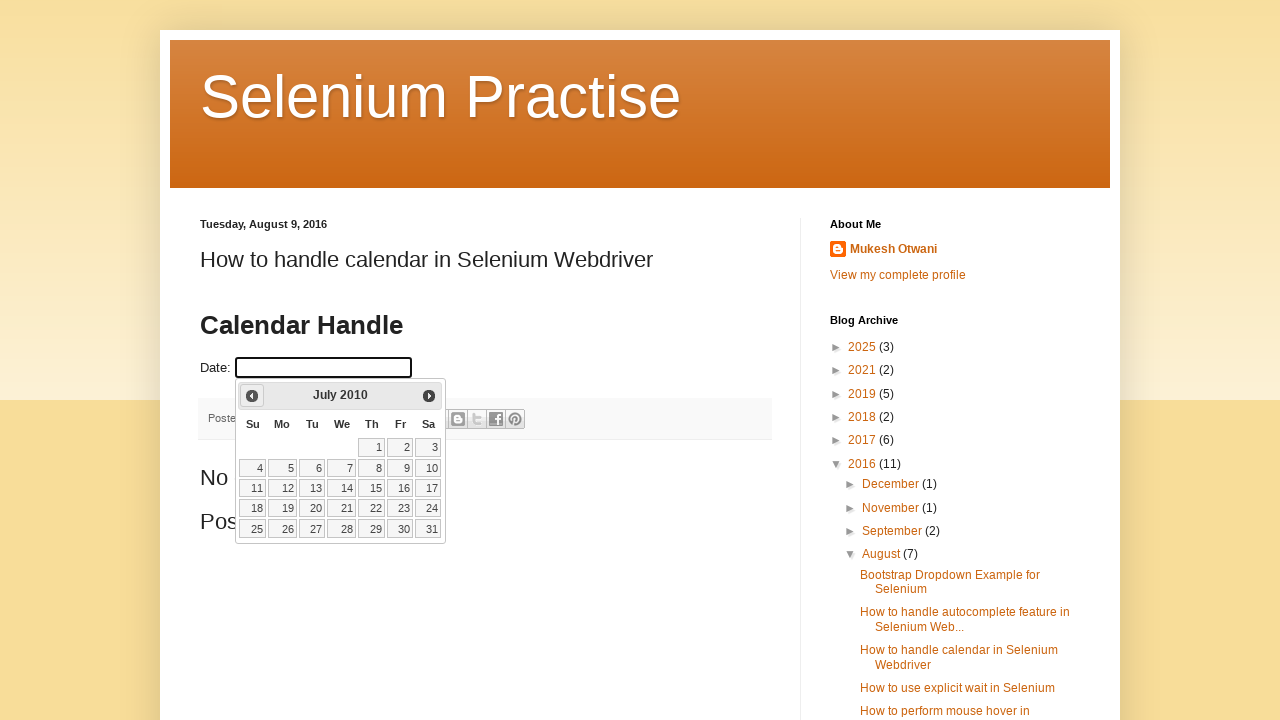

Updated calendar view to: July 2010
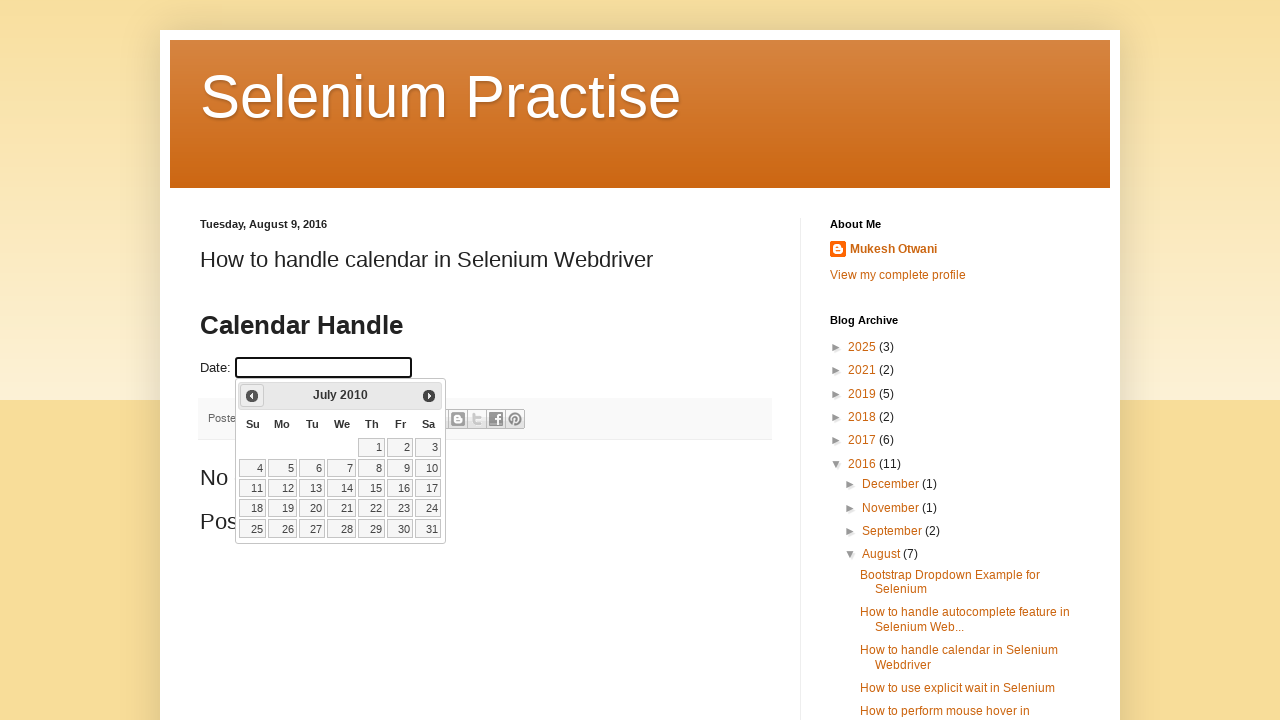

Clicked previous month button to navigate backwards at (252, 396) on .ui-datepicker-prev
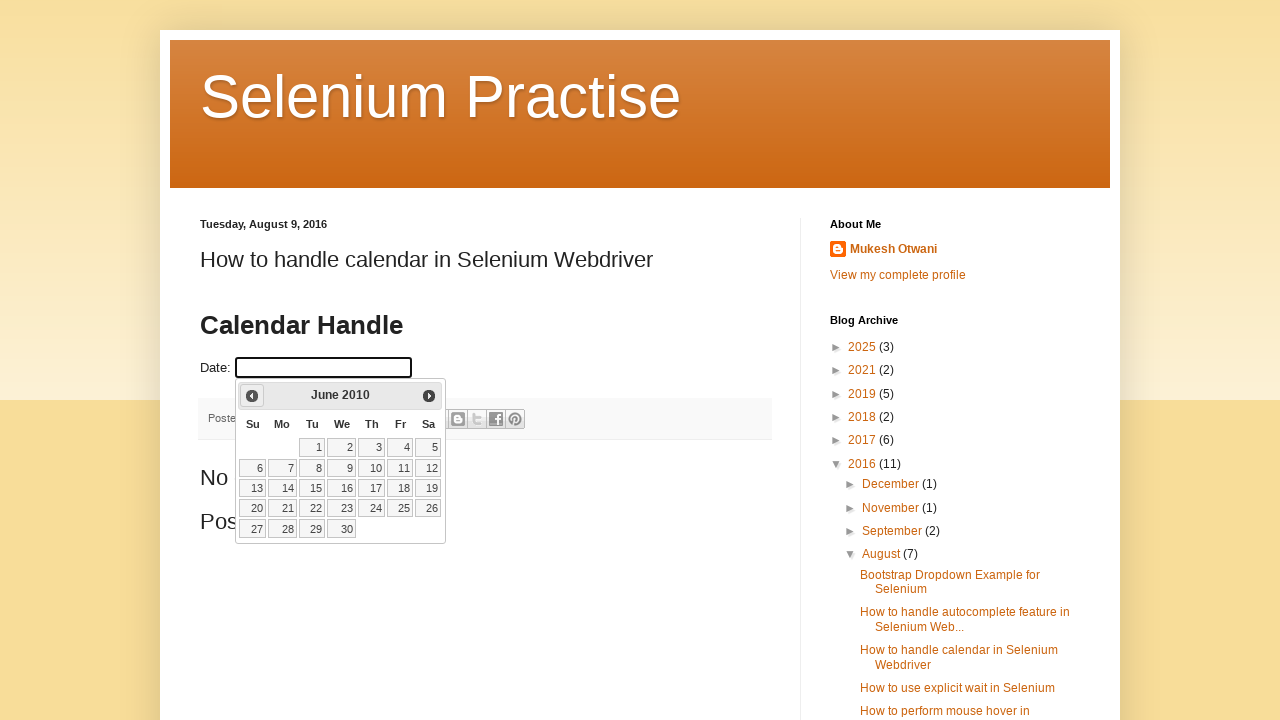

Updated calendar view to: June 2010
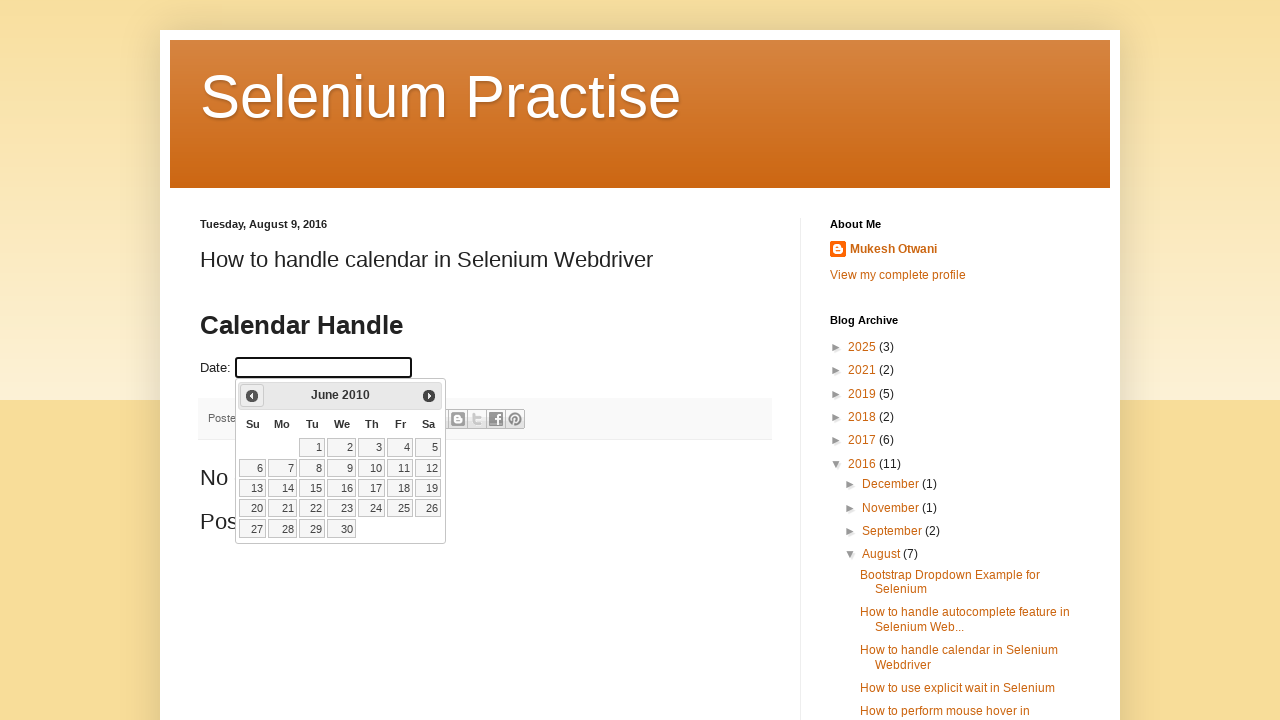

Clicked previous month button to navigate backwards at (252, 396) on .ui-datepicker-prev
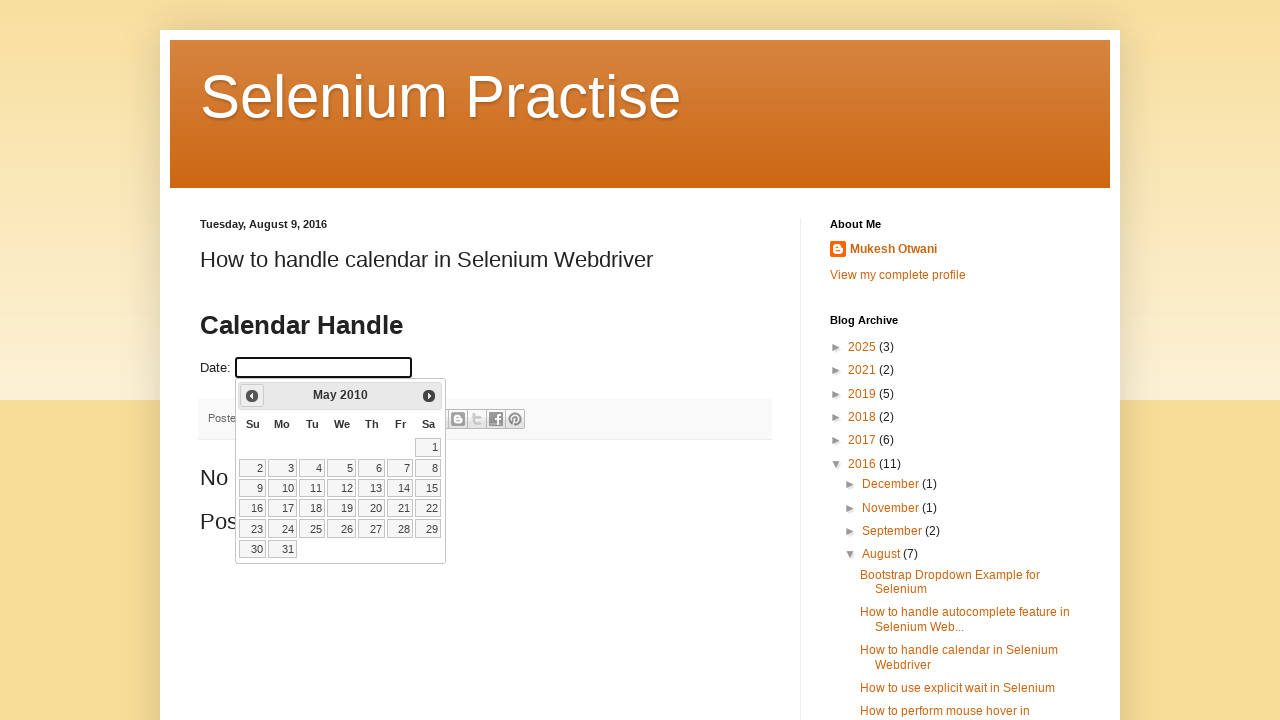

Updated calendar view to: May 2010
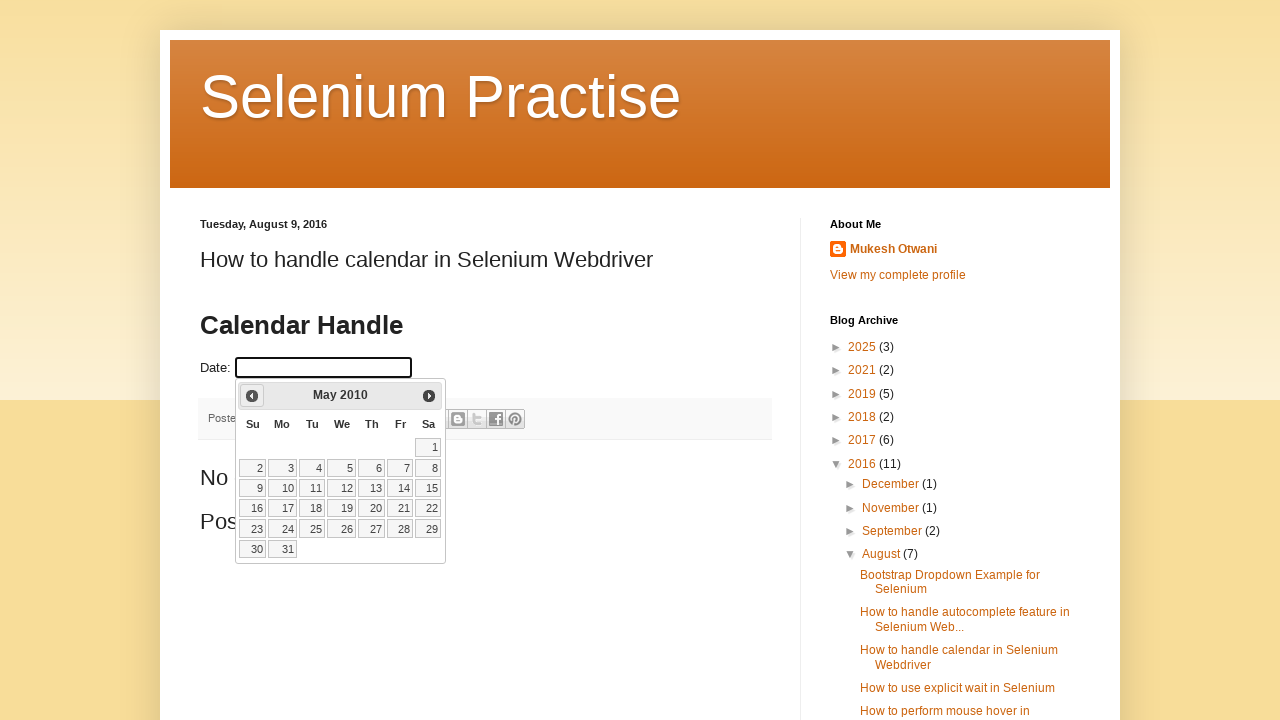

Clicked previous month button to navigate backwards at (252, 396) on .ui-datepicker-prev
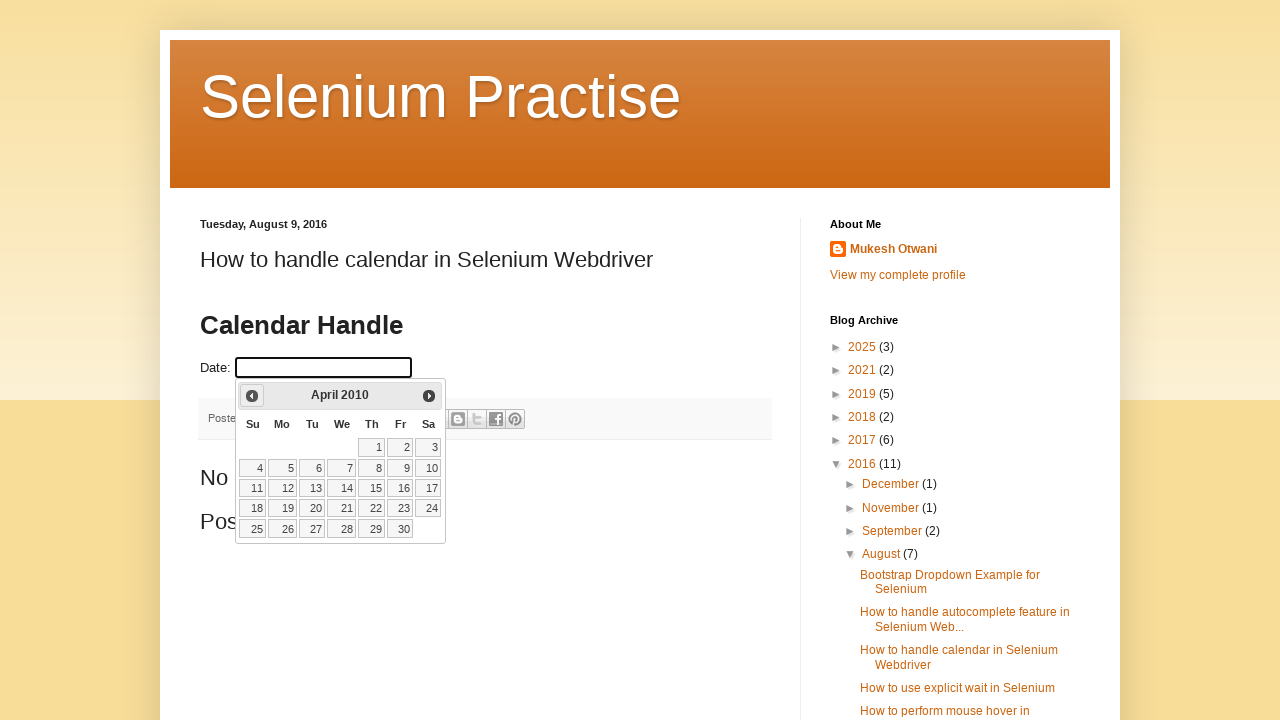

Updated calendar view to: April 2010
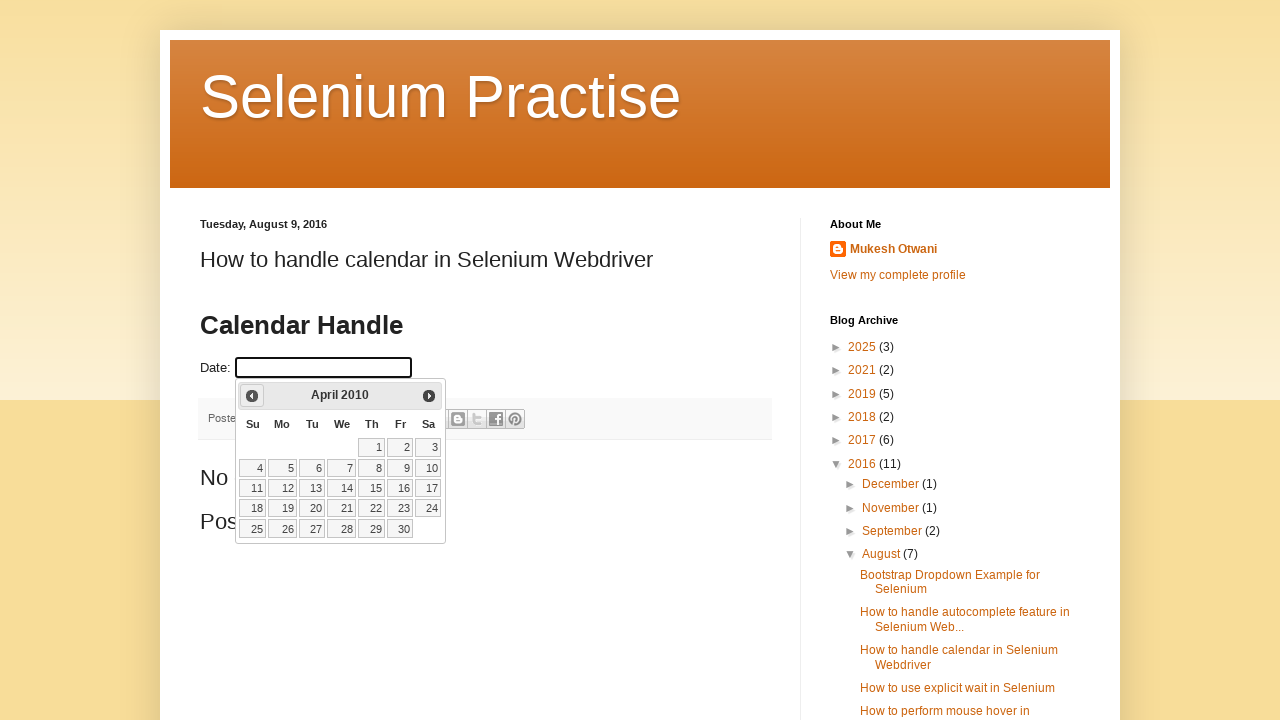

Clicked previous month button to navigate backwards at (252, 396) on .ui-datepicker-prev
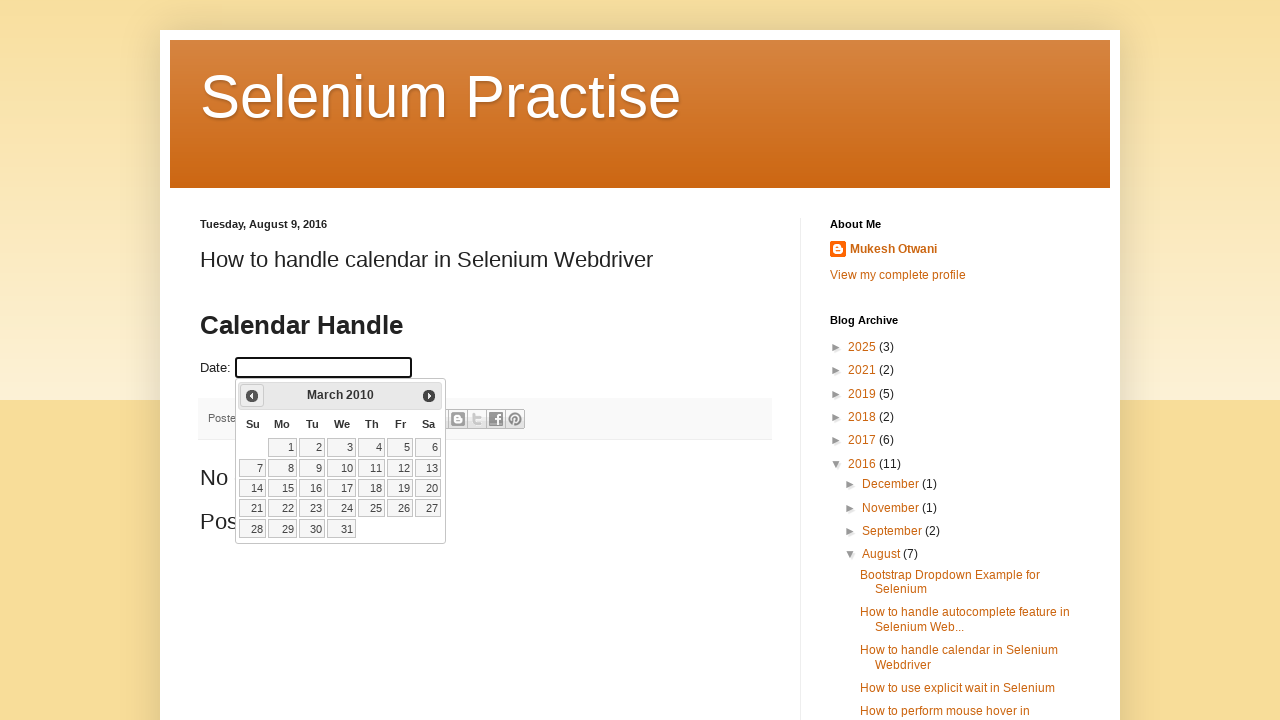

Updated calendar view to: March 2010
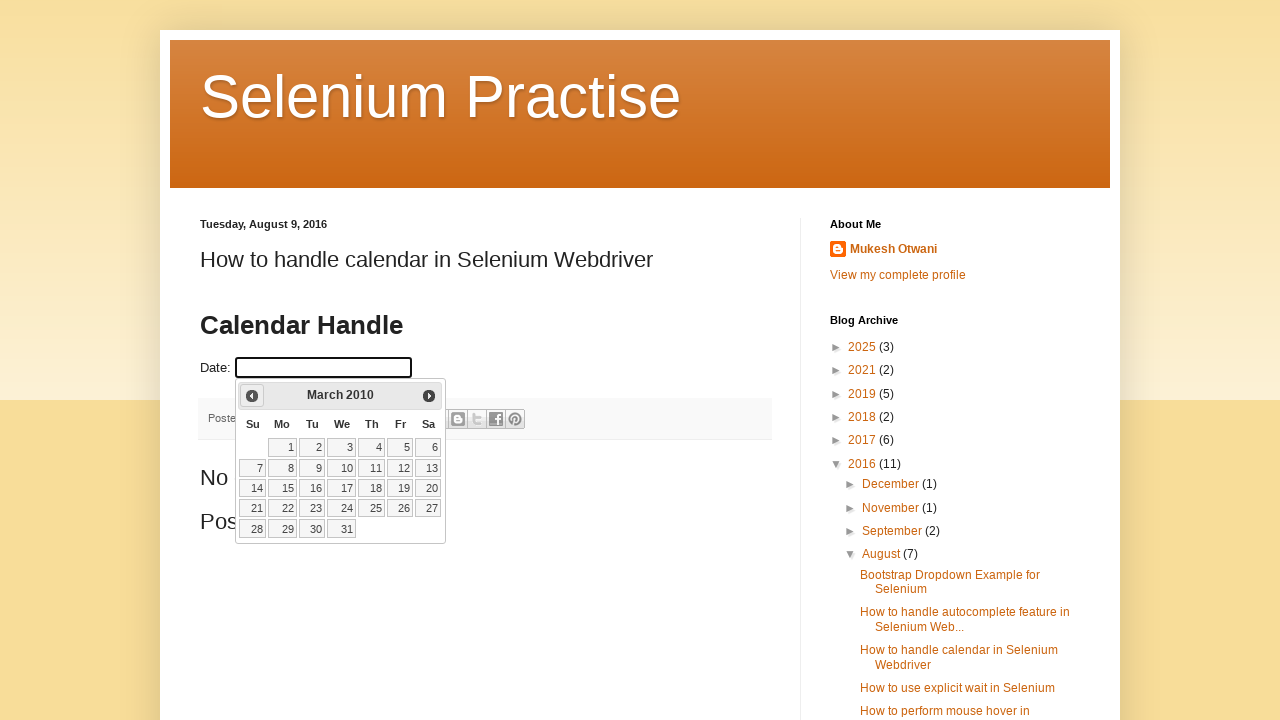

Clicked previous month button to navigate backwards at (252, 396) on .ui-datepicker-prev
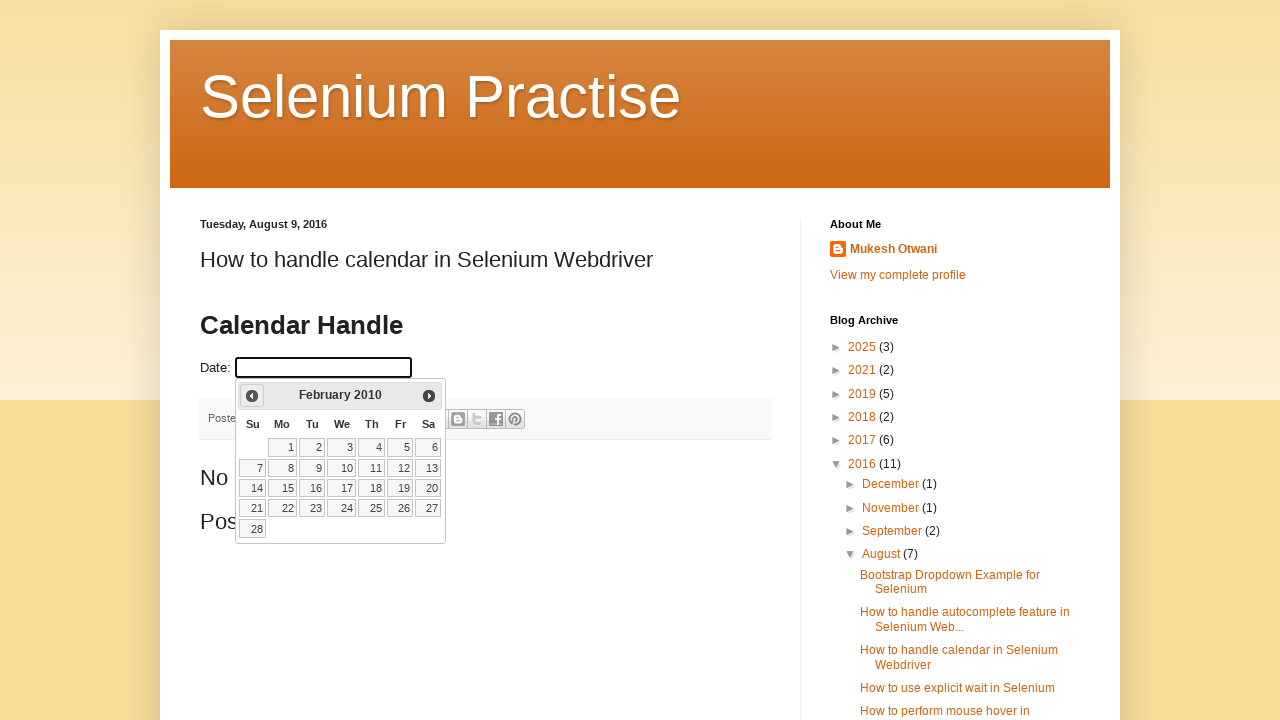

Updated calendar view to: February 2010
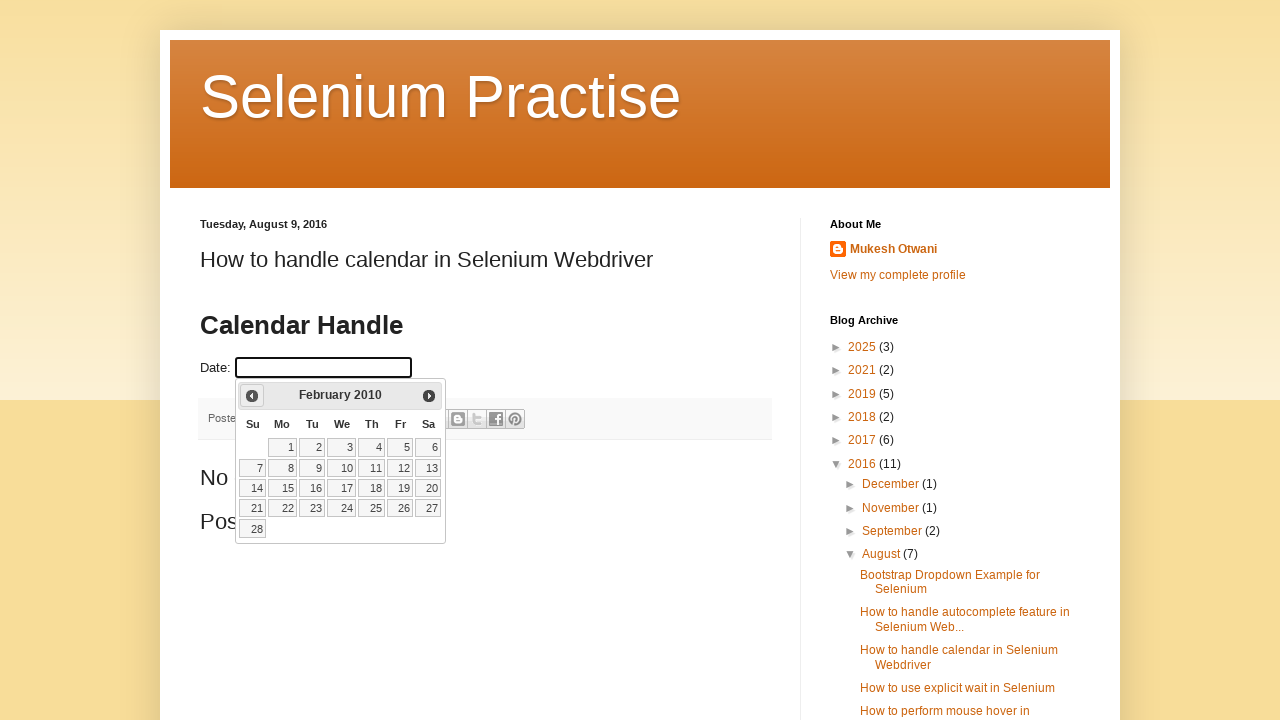

Clicked previous month button to navigate backwards at (252, 396) on .ui-datepicker-prev
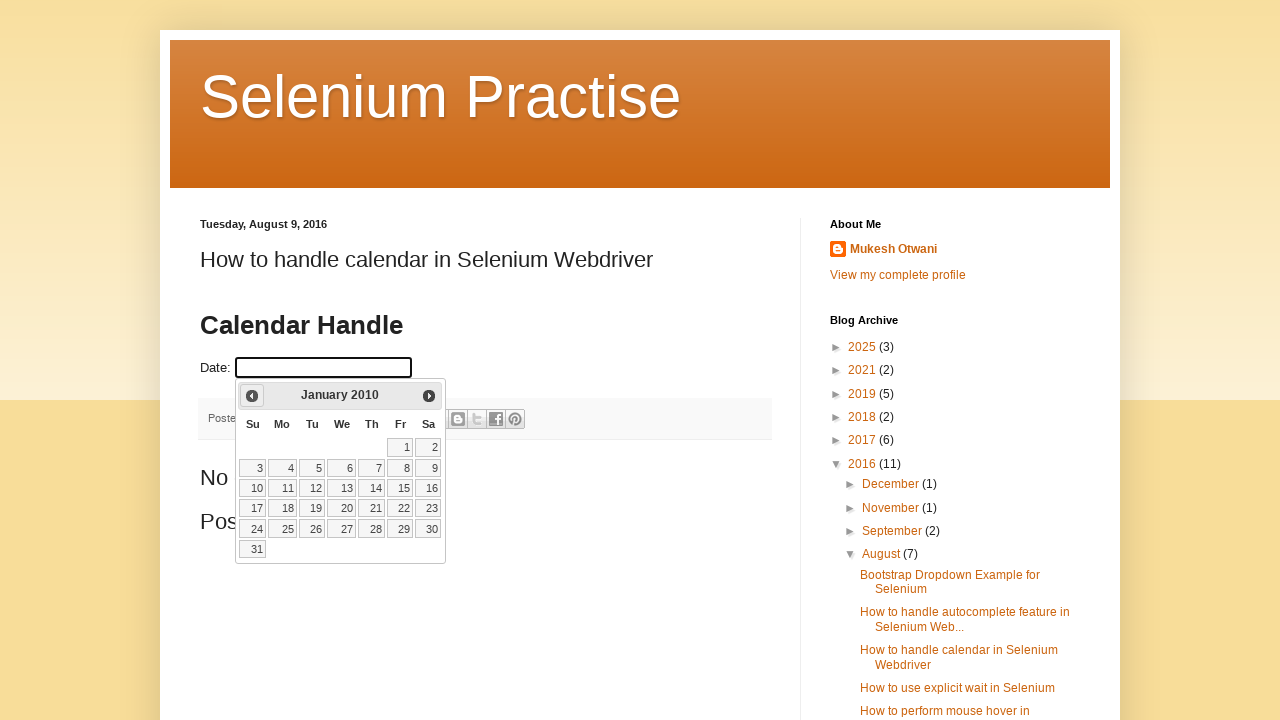

Updated calendar view to: January 2010
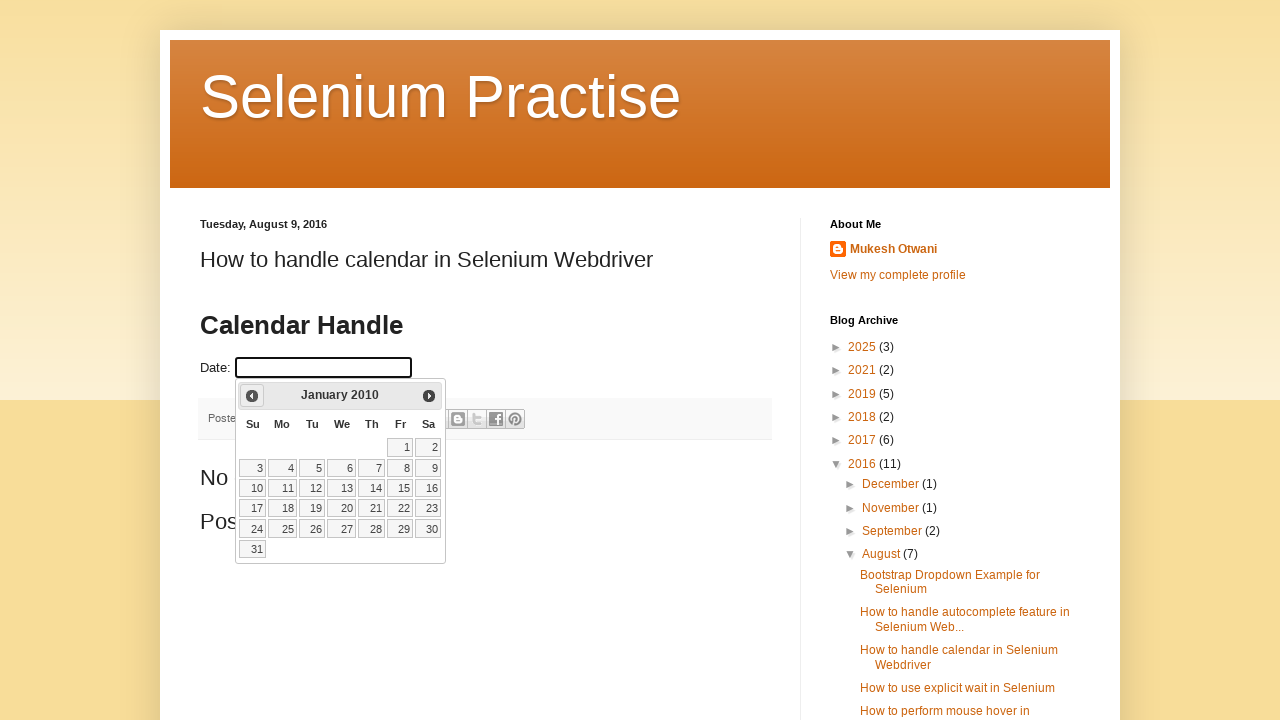

Clicked previous month button to navigate backwards at (252, 396) on .ui-datepicker-prev
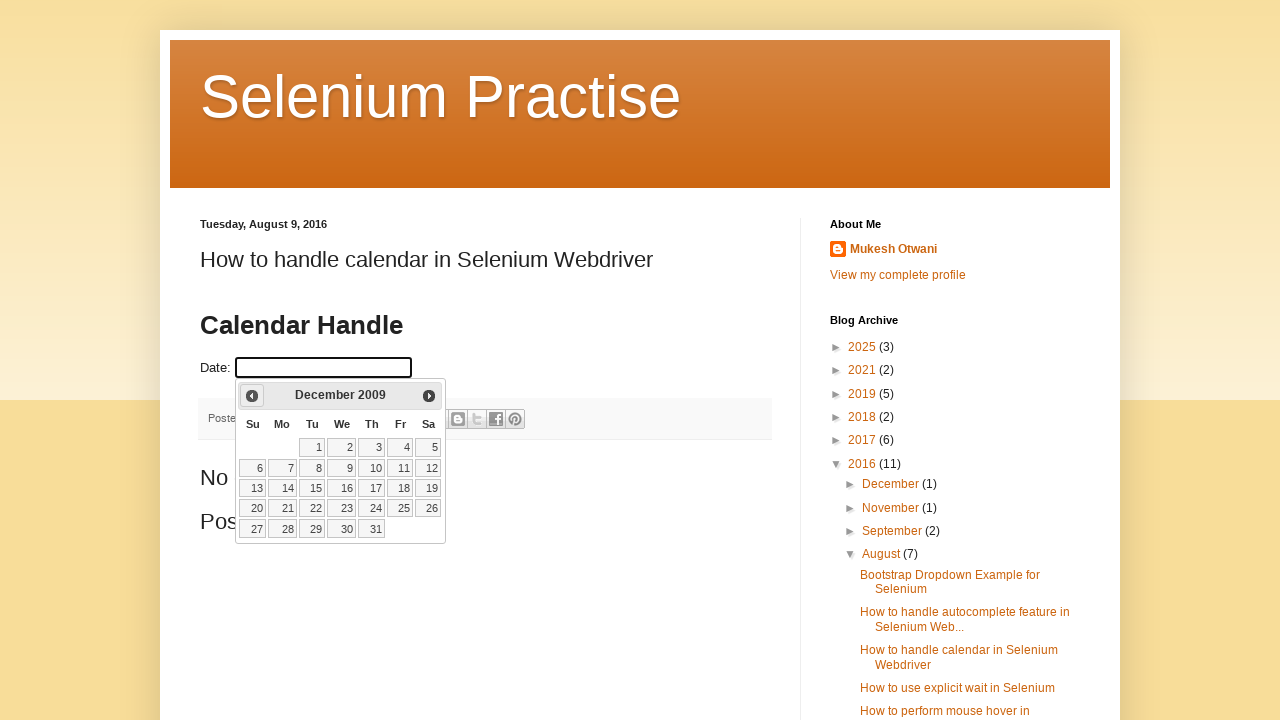

Updated calendar view to: December 2009
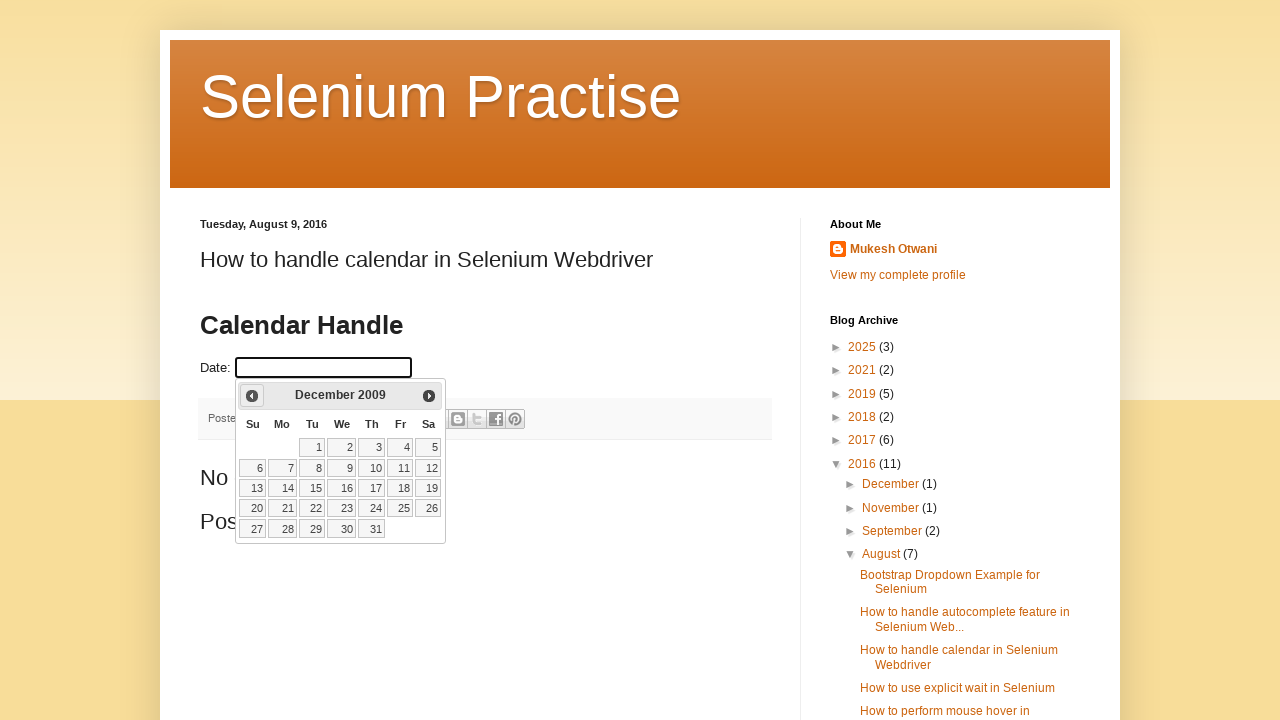

Clicked previous month button to navigate backwards at (252, 396) on .ui-datepicker-prev
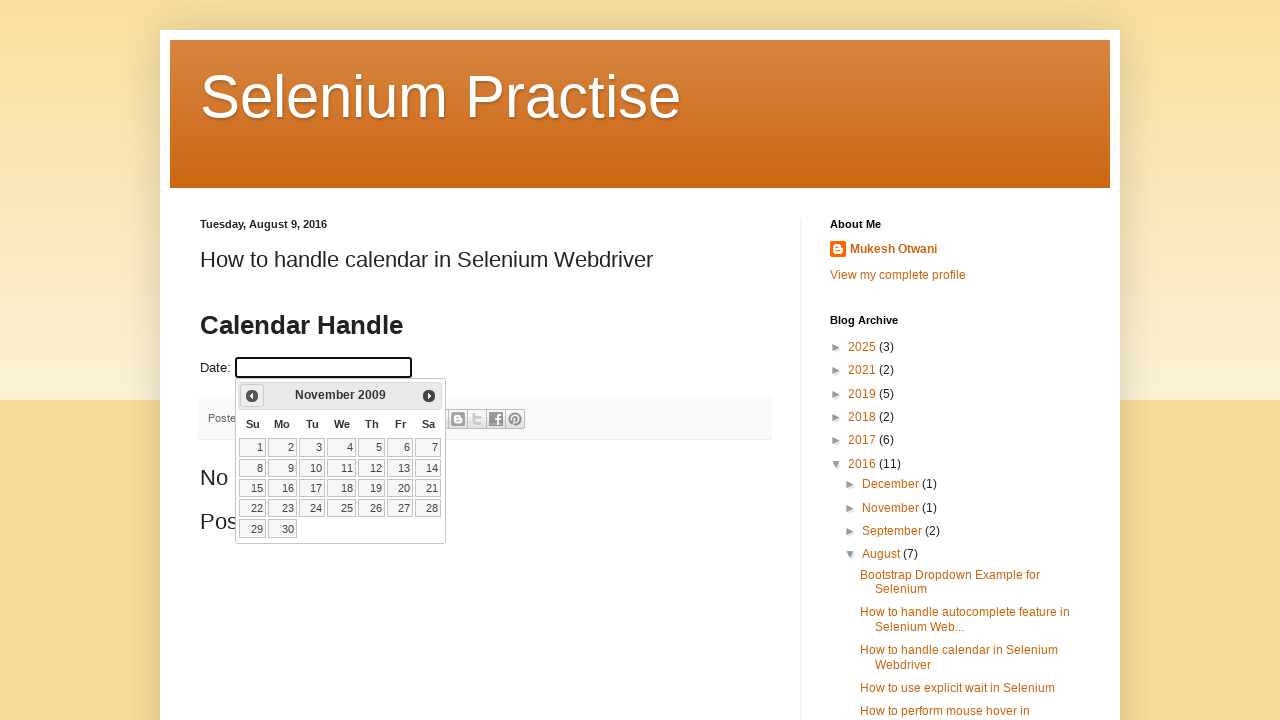

Updated calendar view to: November 2009
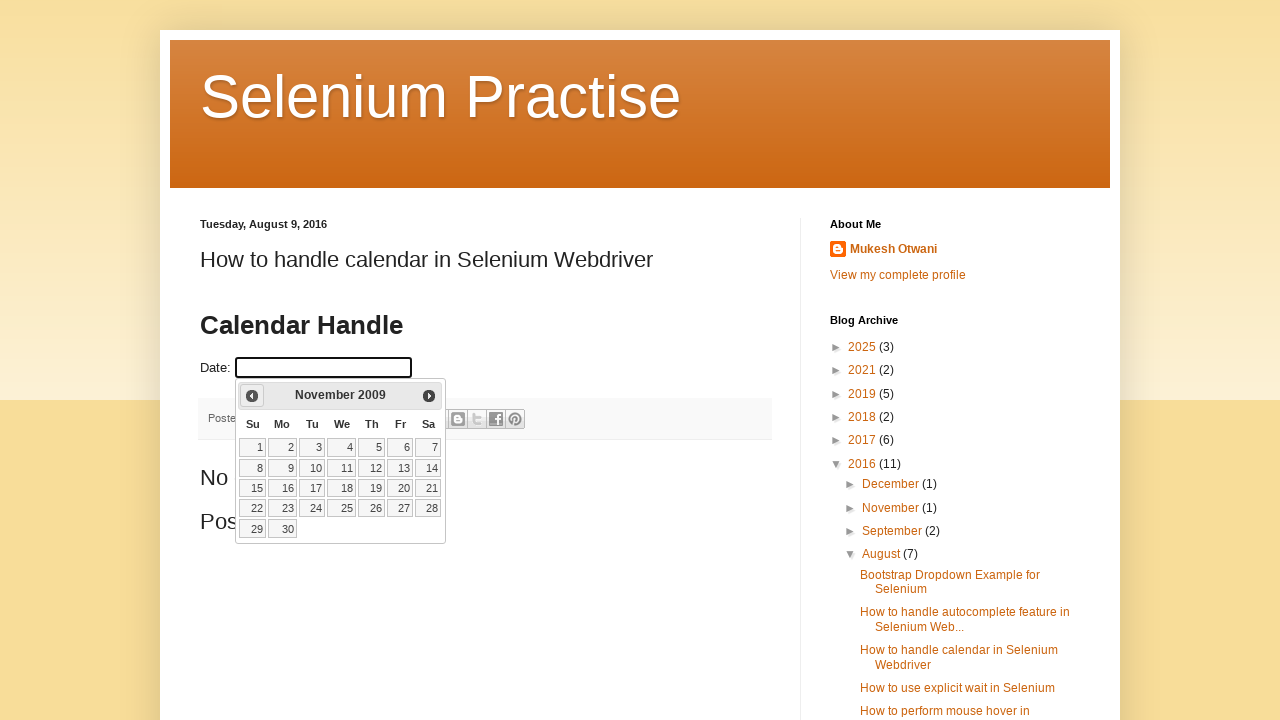

Clicked previous month button to navigate backwards at (252, 396) on .ui-datepicker-prev
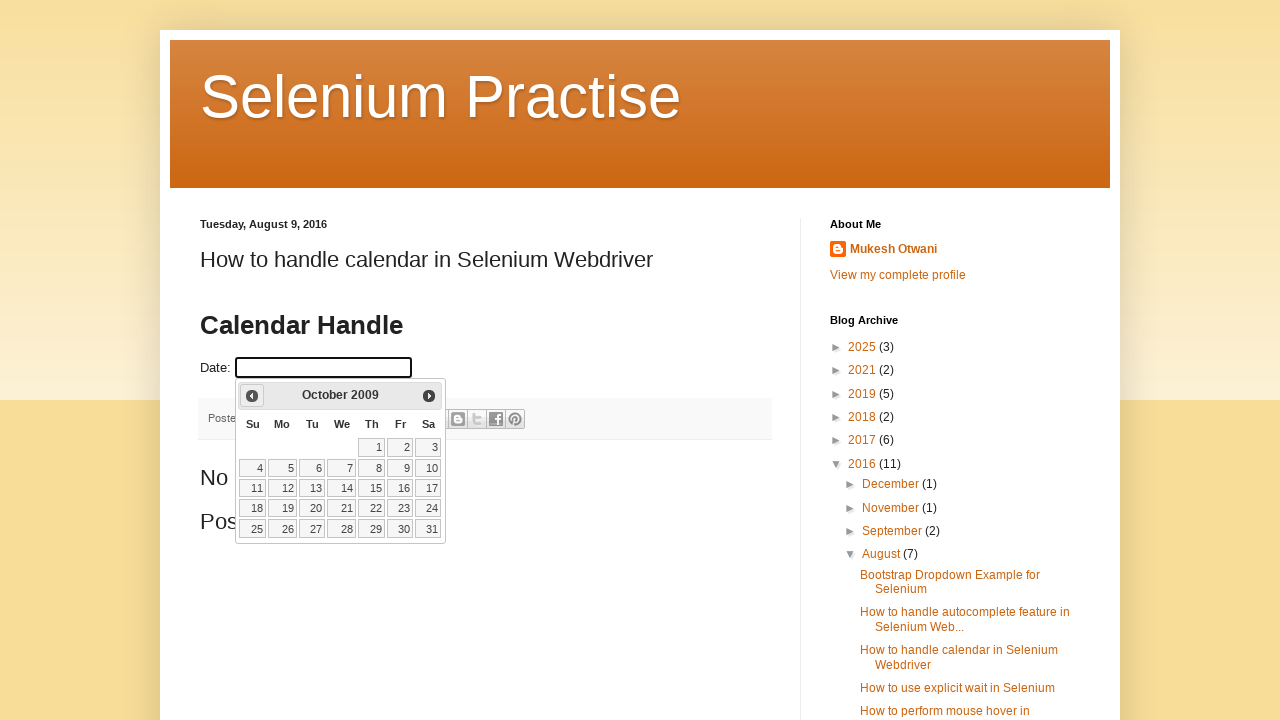

Updated calendar view to: October 2009
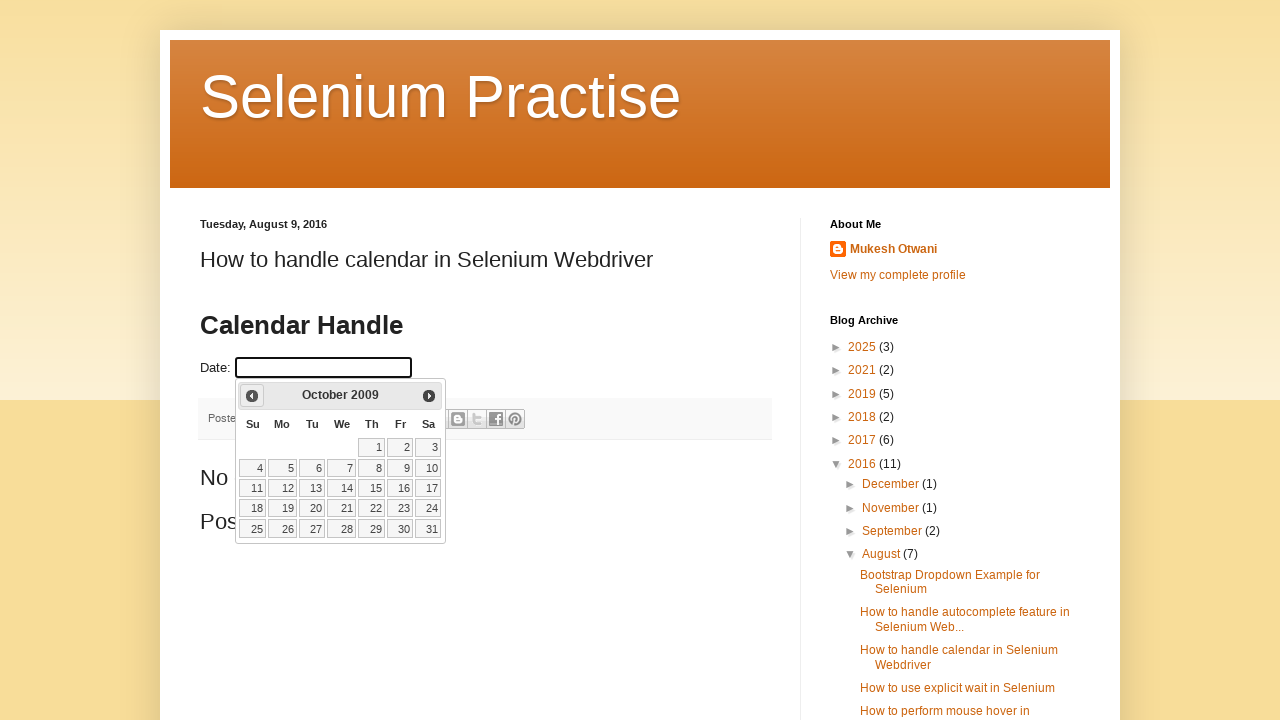

Clicked previous month button to navigate backwards at (252, 396) on .ui-datepicker-prev
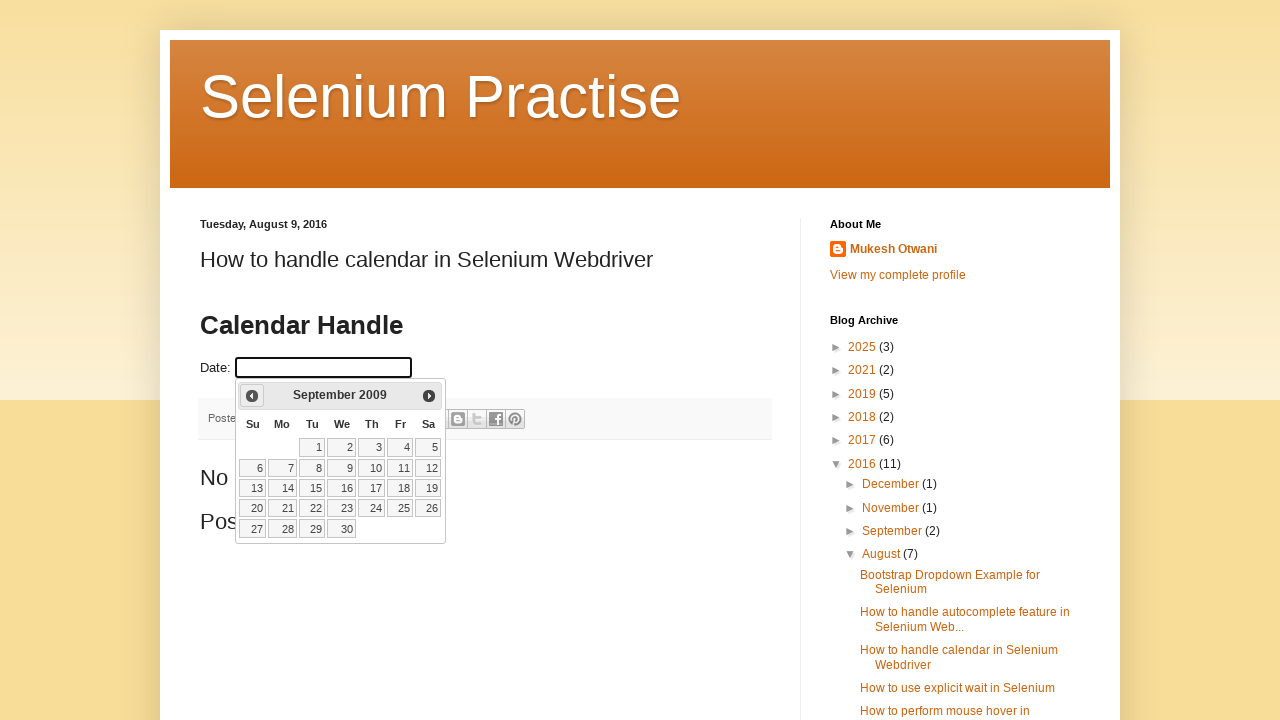

Updated calendar view to: September 2009
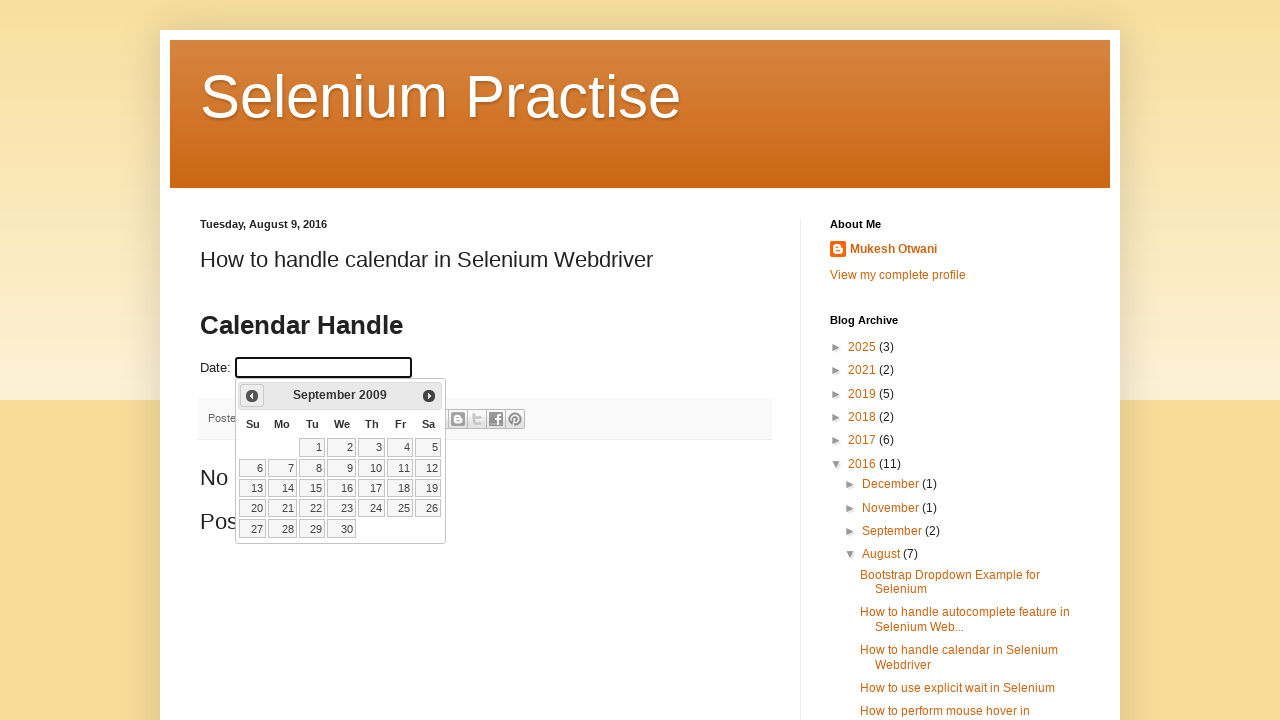

Clicked previous month button to navigate backwards at (252, 396) on .ui-datepicker-prev
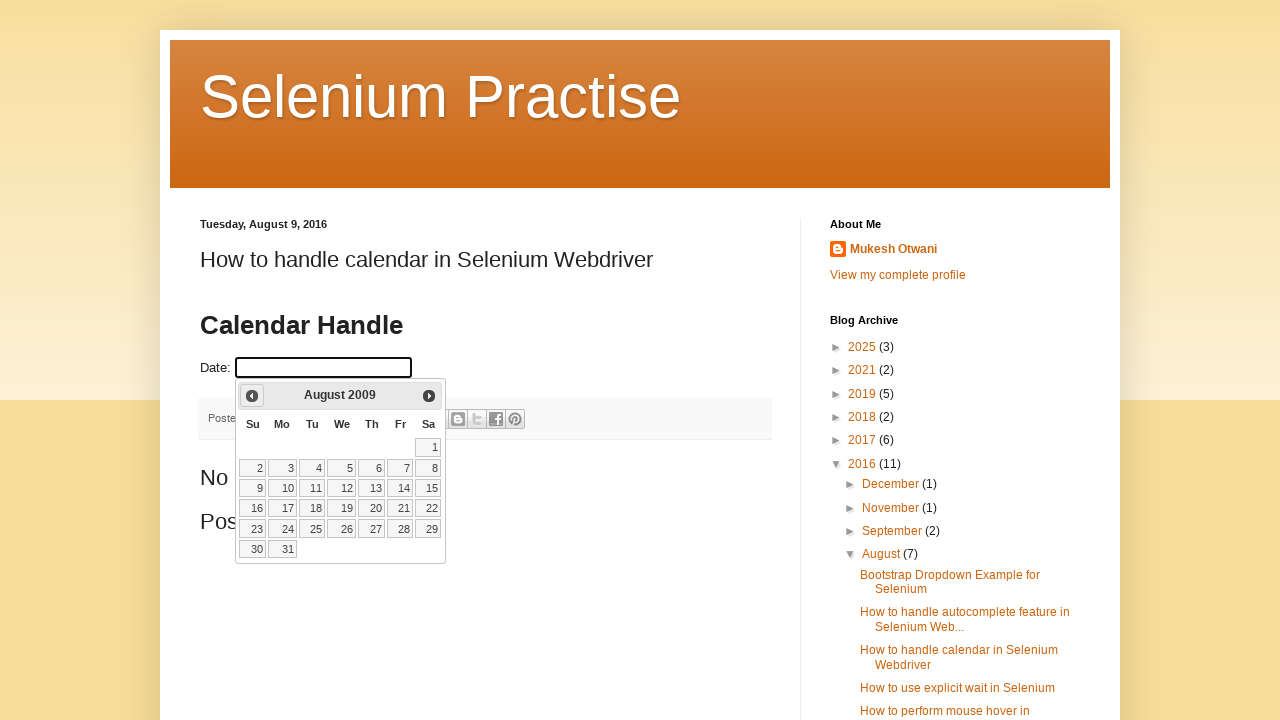

Updated calendar view to: August 2009
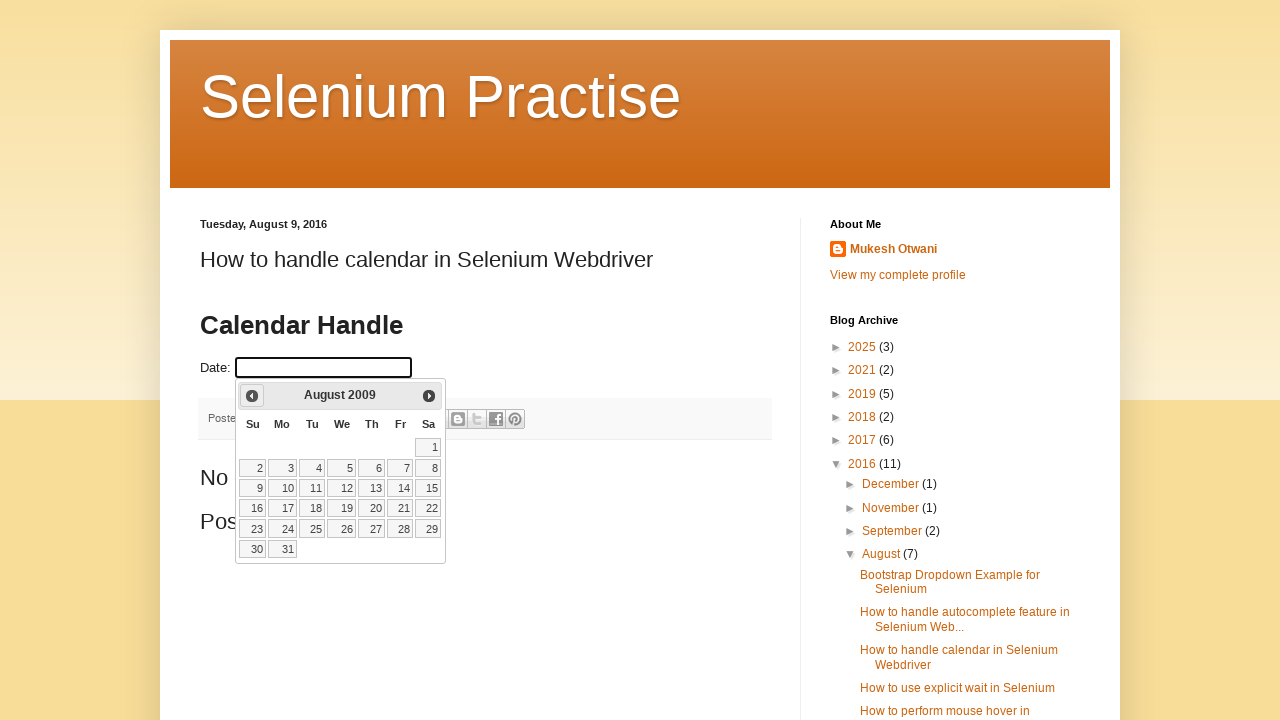

Clicked previous month button to navigate backwards at (252, 396) on .ui-datepicker-prev
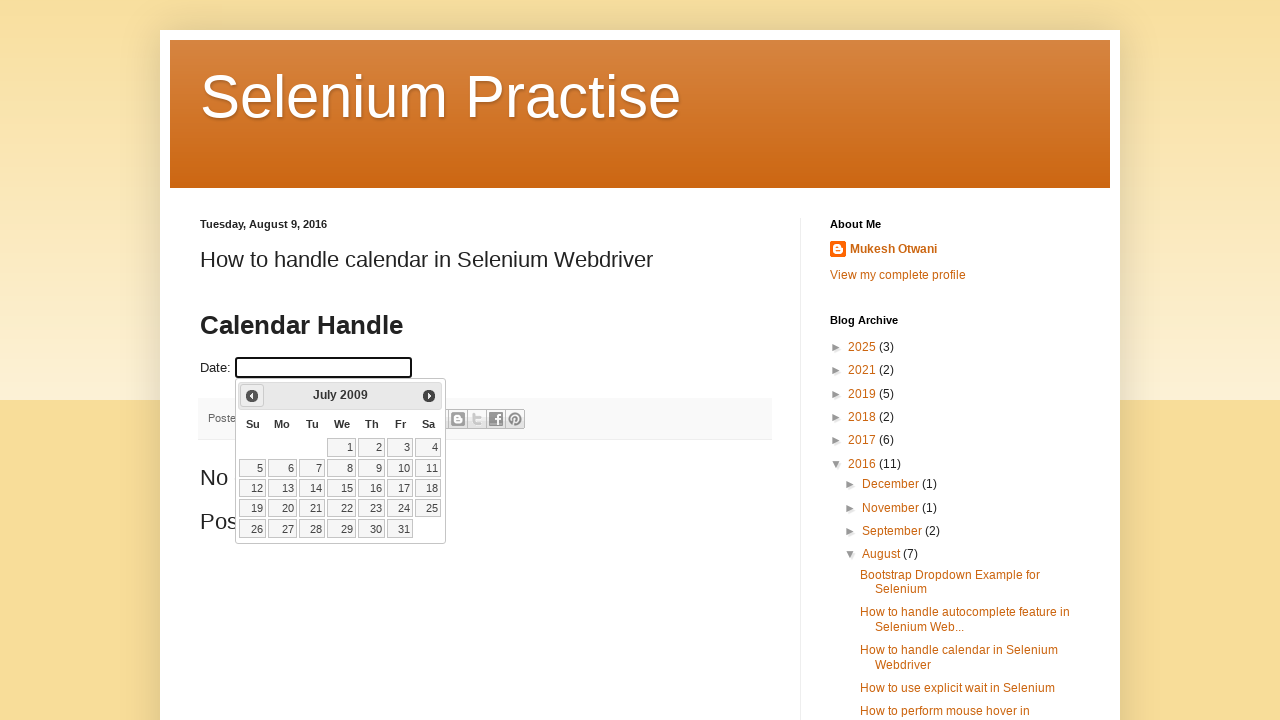

Updated calendar view to: July 2009
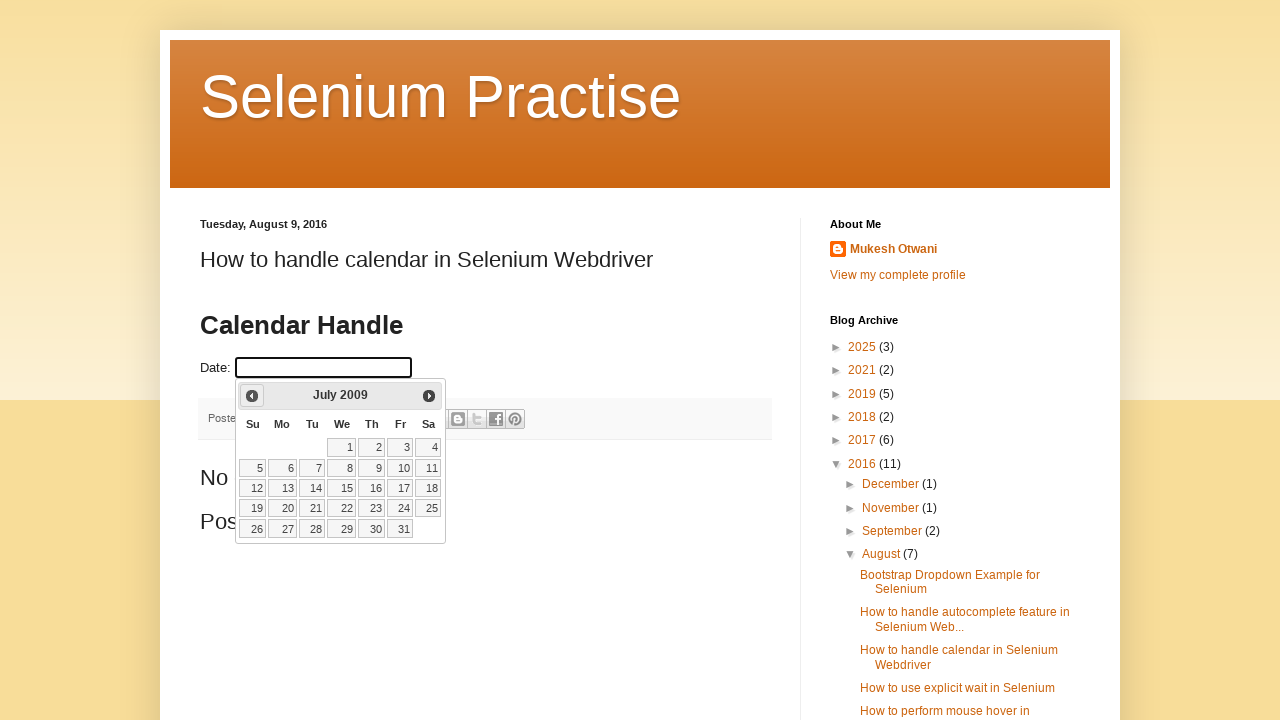

Clicked previous month button to navigate backwards at (252, 396) on .ui-datepicker-prev
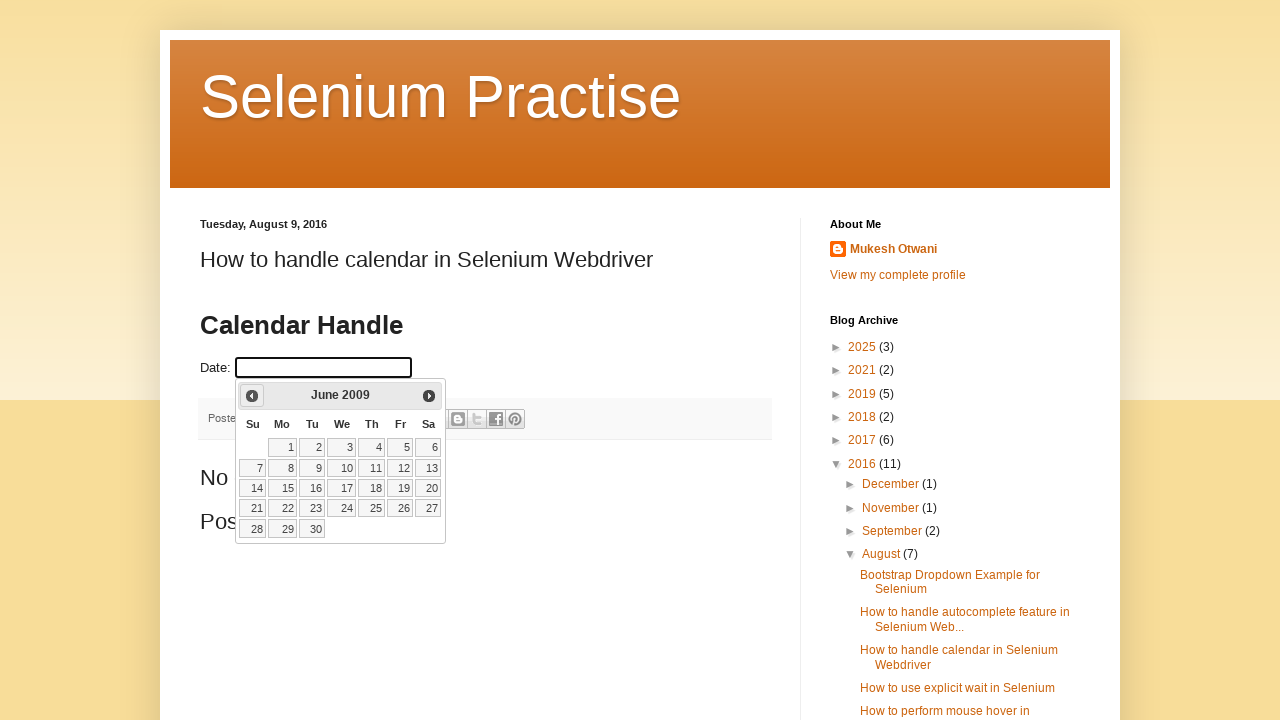

Updated calendar view to: June 2009
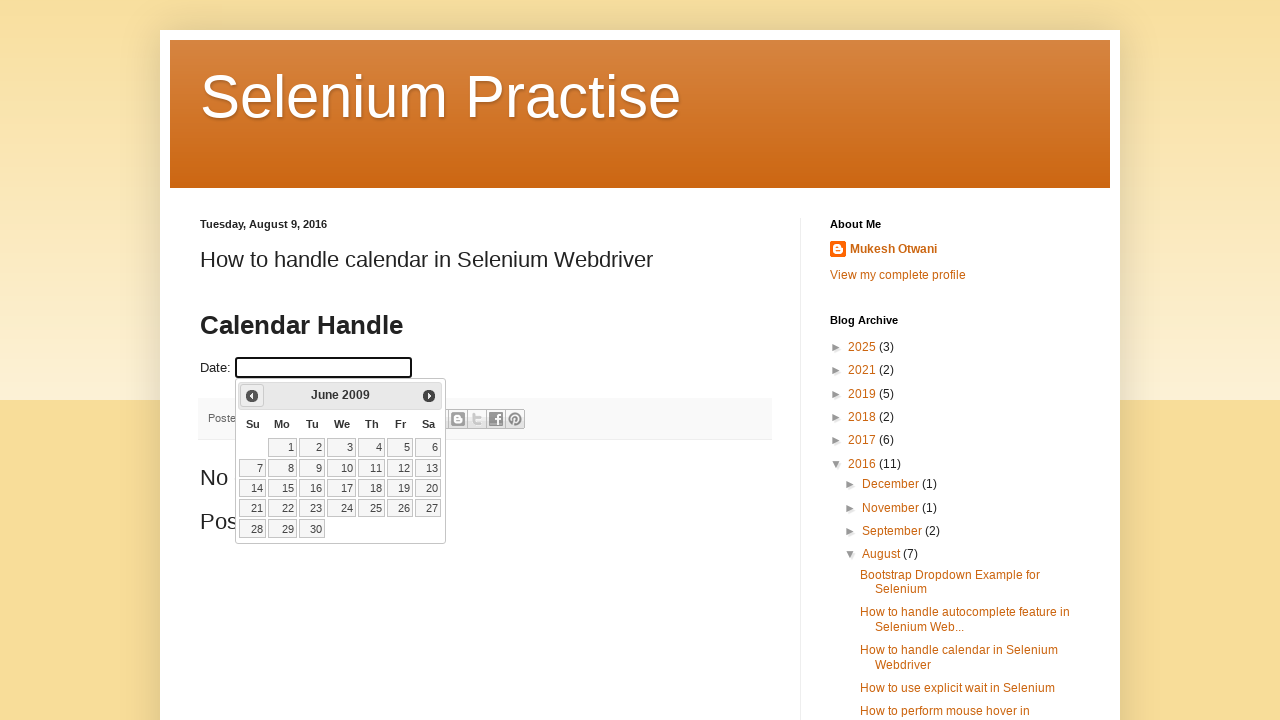

Clicked previous month button to navigate backwards at (252, 396) on .ui-datepicker-prev
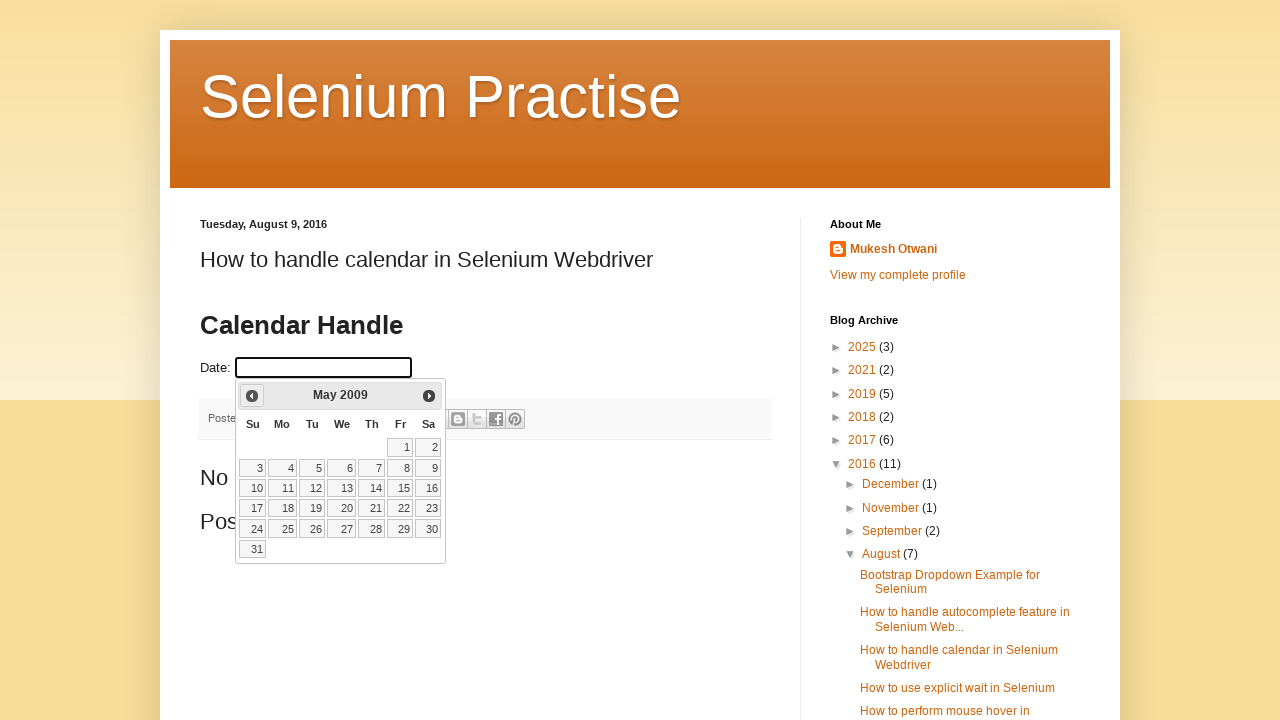

Updated calendar view to: May 2009
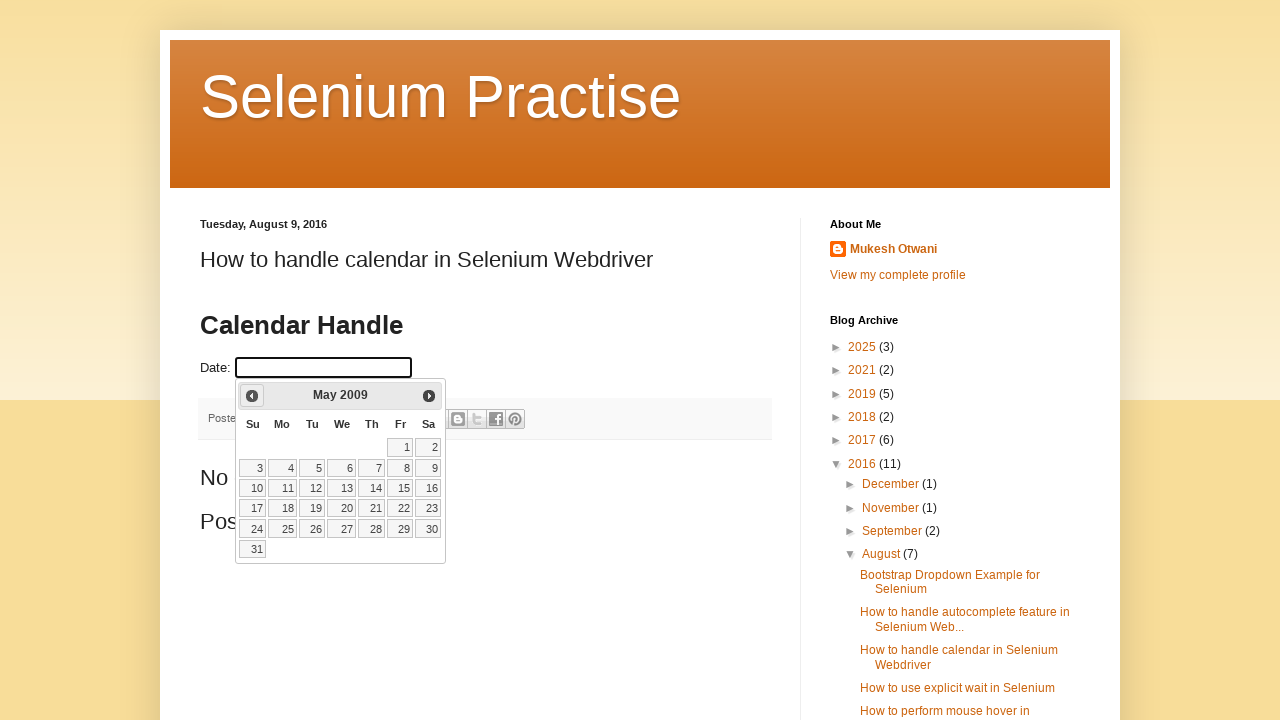

Clicked previous month button to navigate backwards at (252, 396) on .ui-datepicker-prev
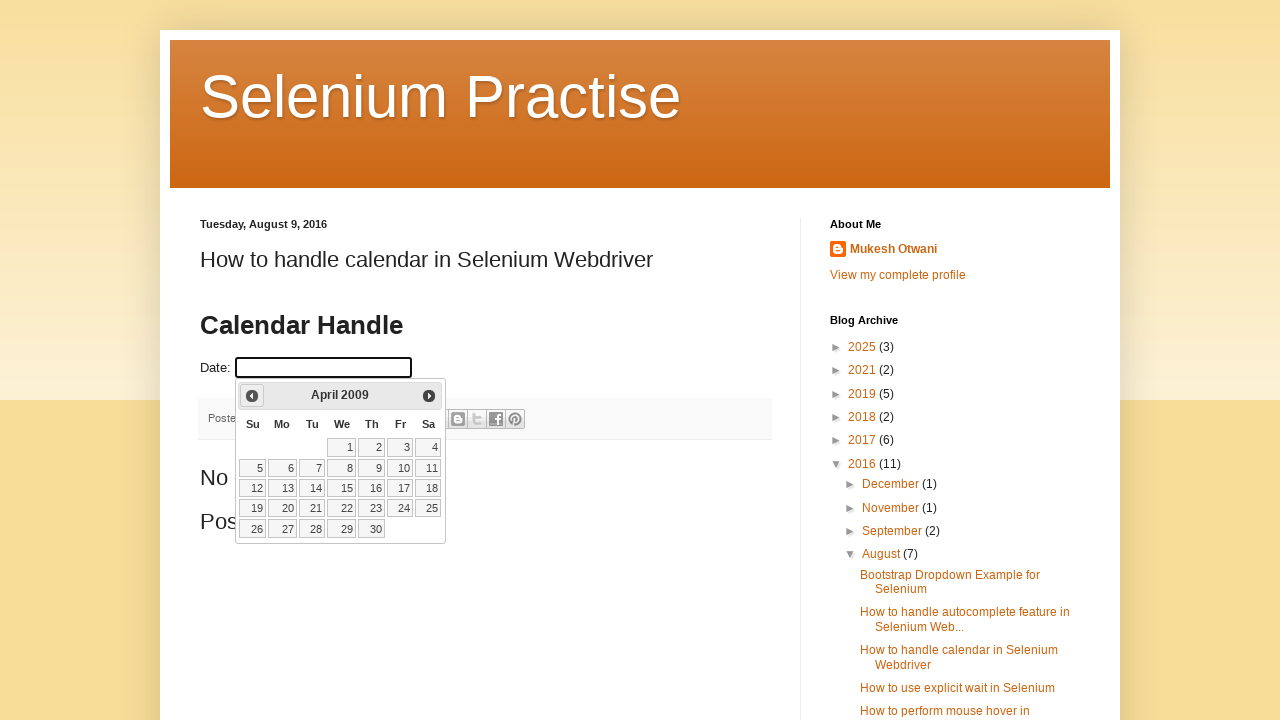

Updated calendar view to: April 2009
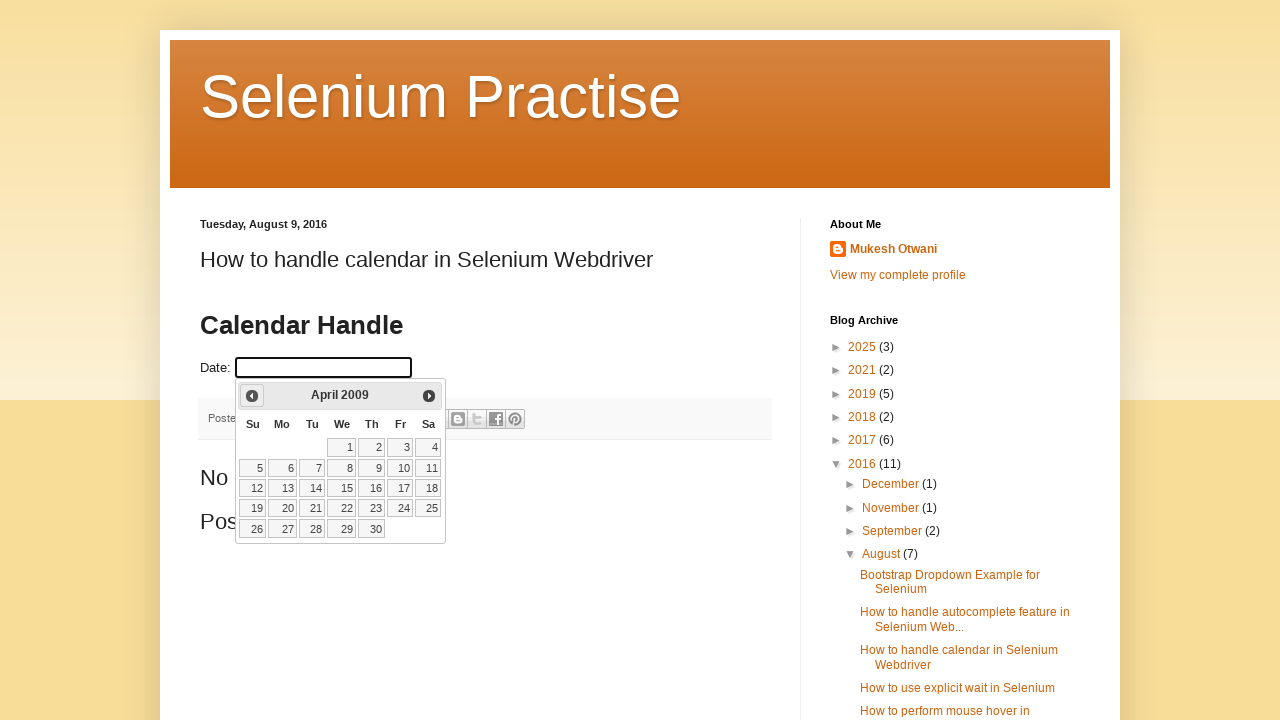

Clicked previous month button to navigate backwards at (252, 396) on .ui-datepicker-prev
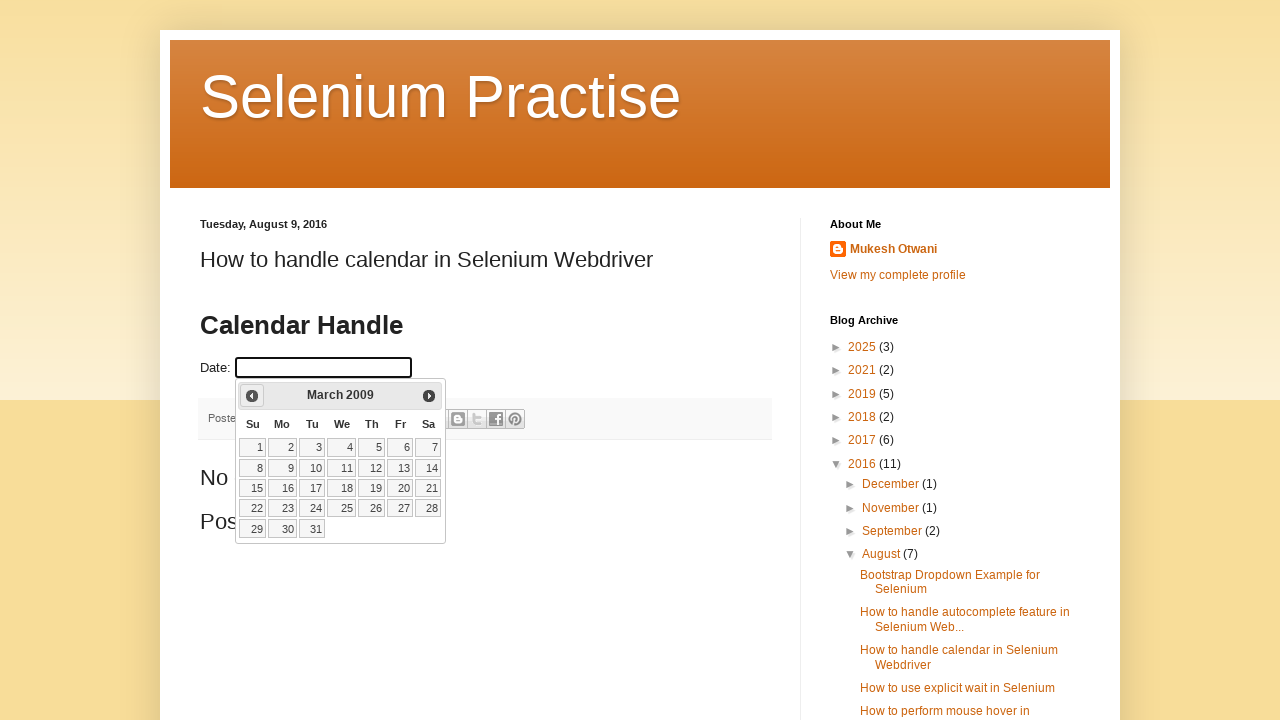

Updated calendar view to: March 2009
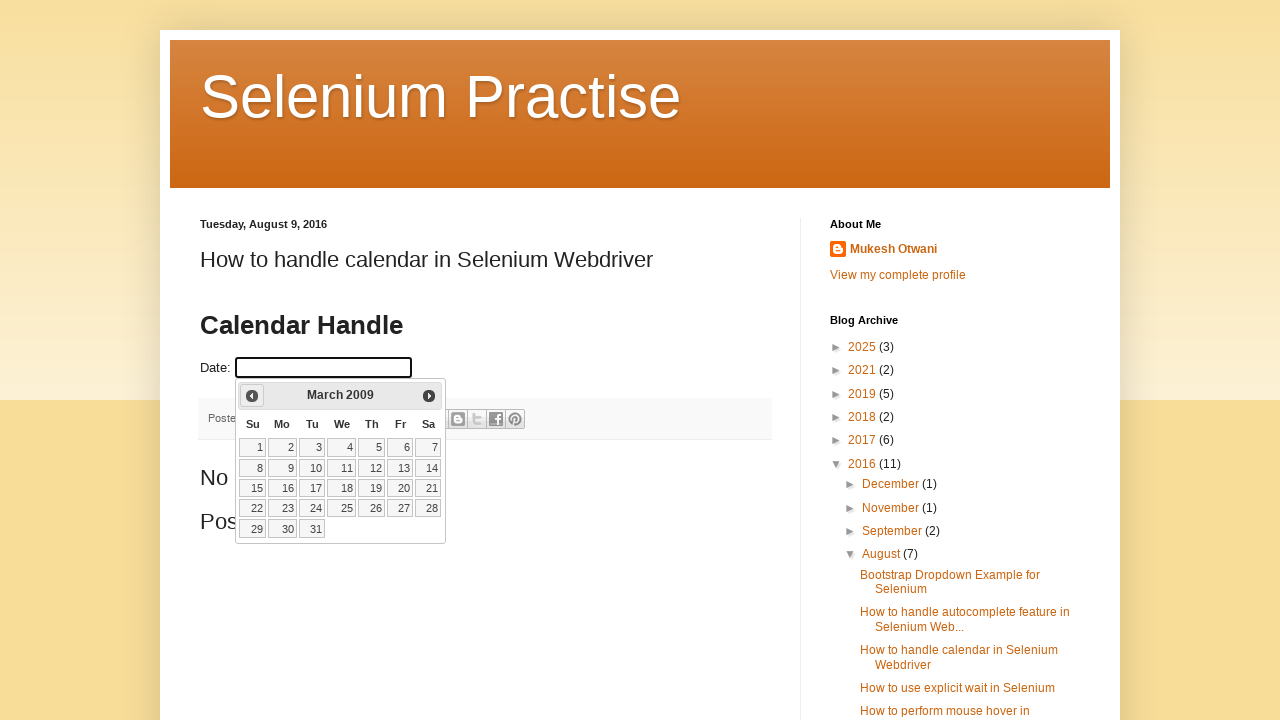

Clicked previous month button to navigate backwards at (252, 396) on .ui-datepicker-prev
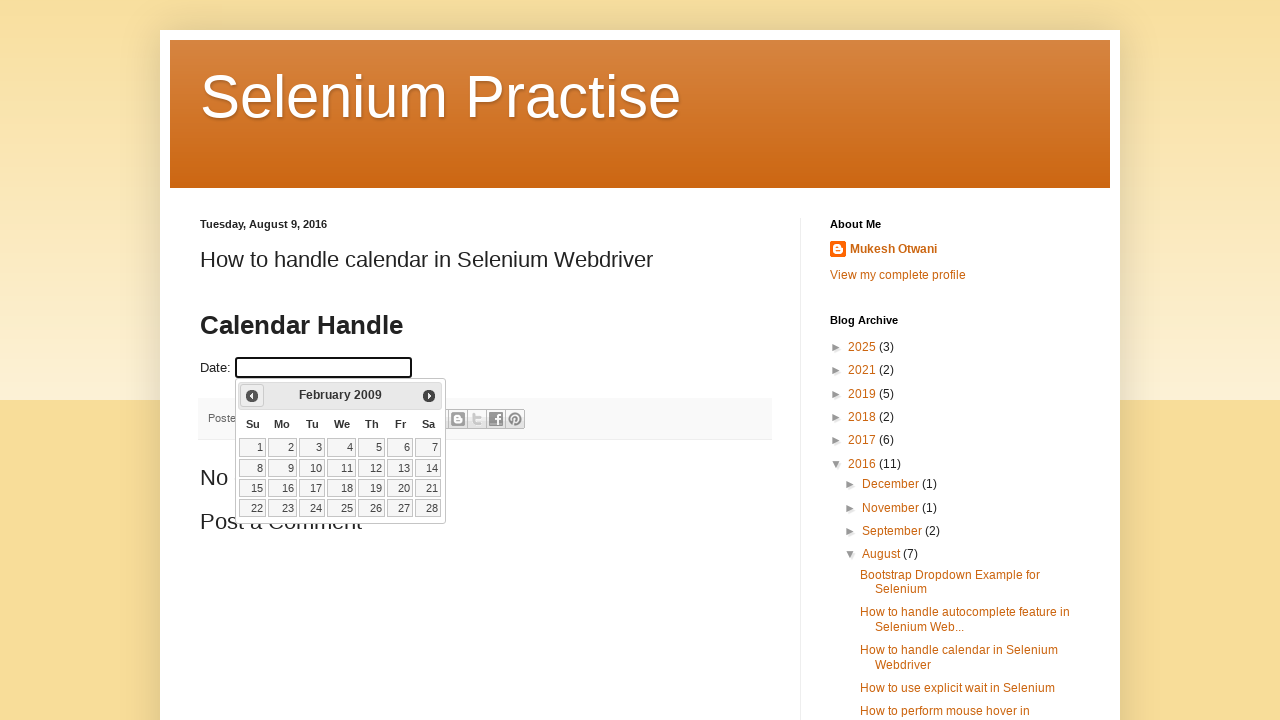

Updated calendar view to: February 2009
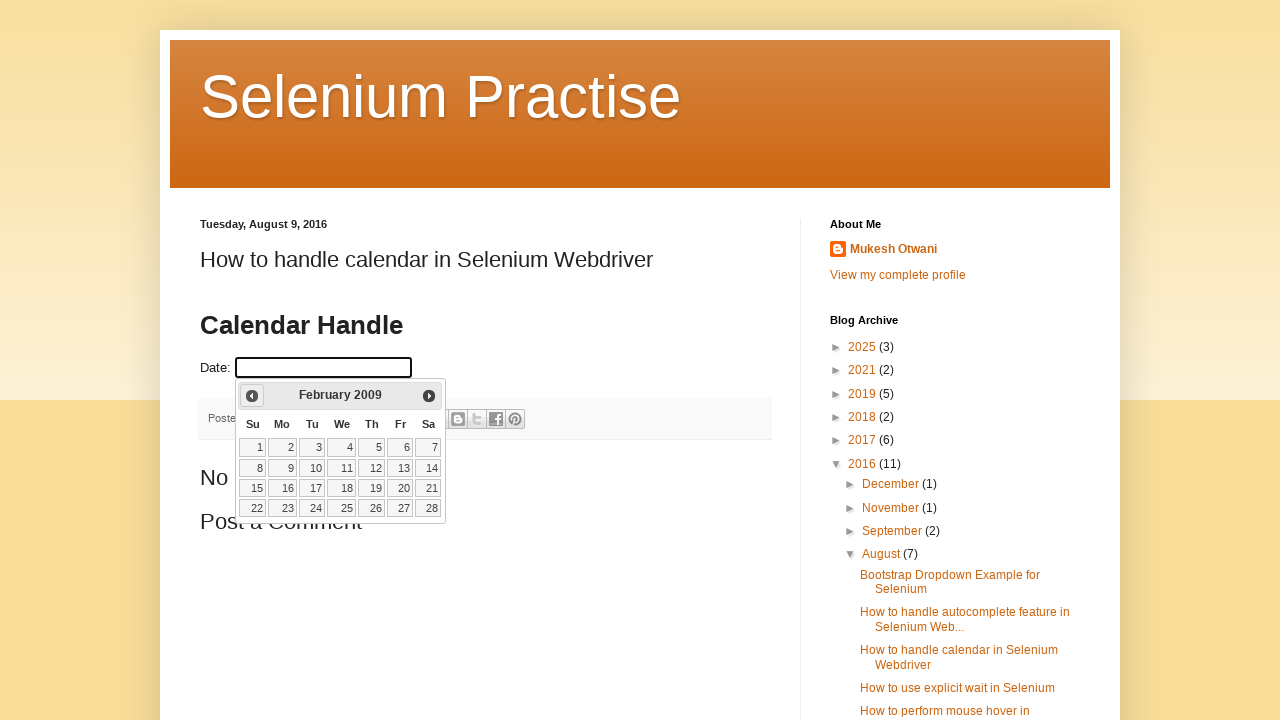

Clicked previous month button to navigate backwards at (252, 396) on .ui-datepicker-prev
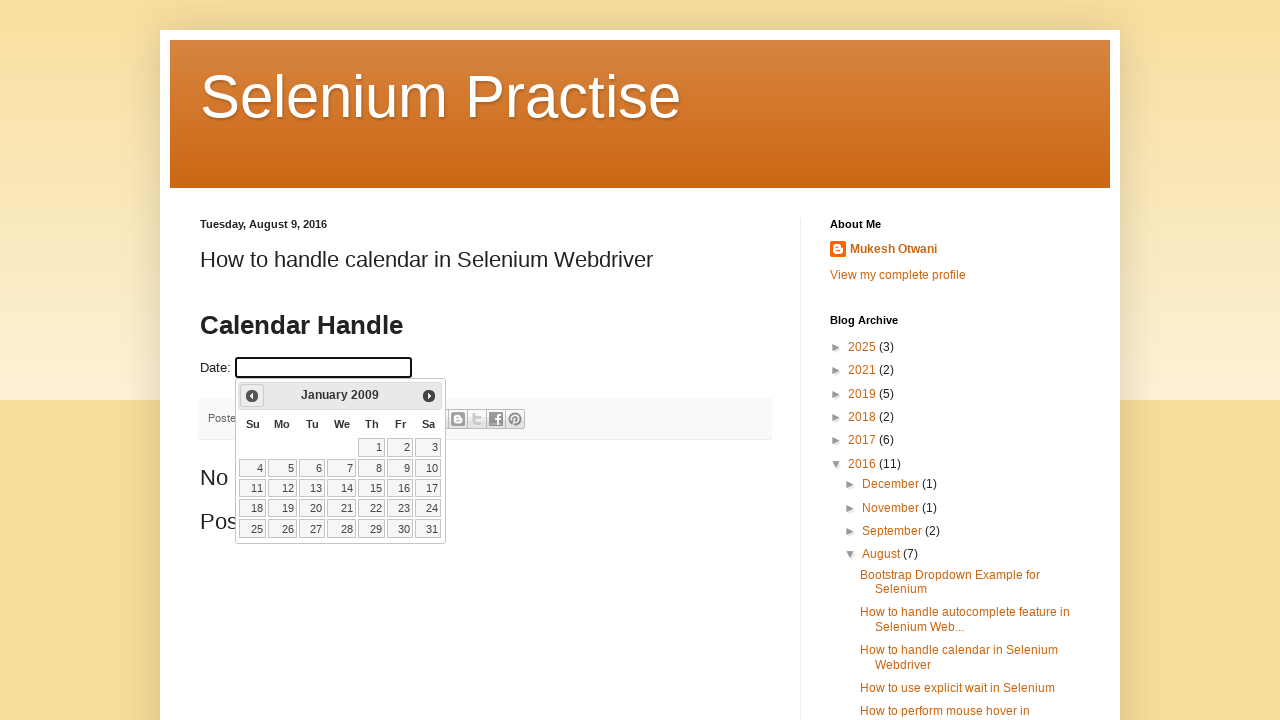

Updated calendar view to: January 2009
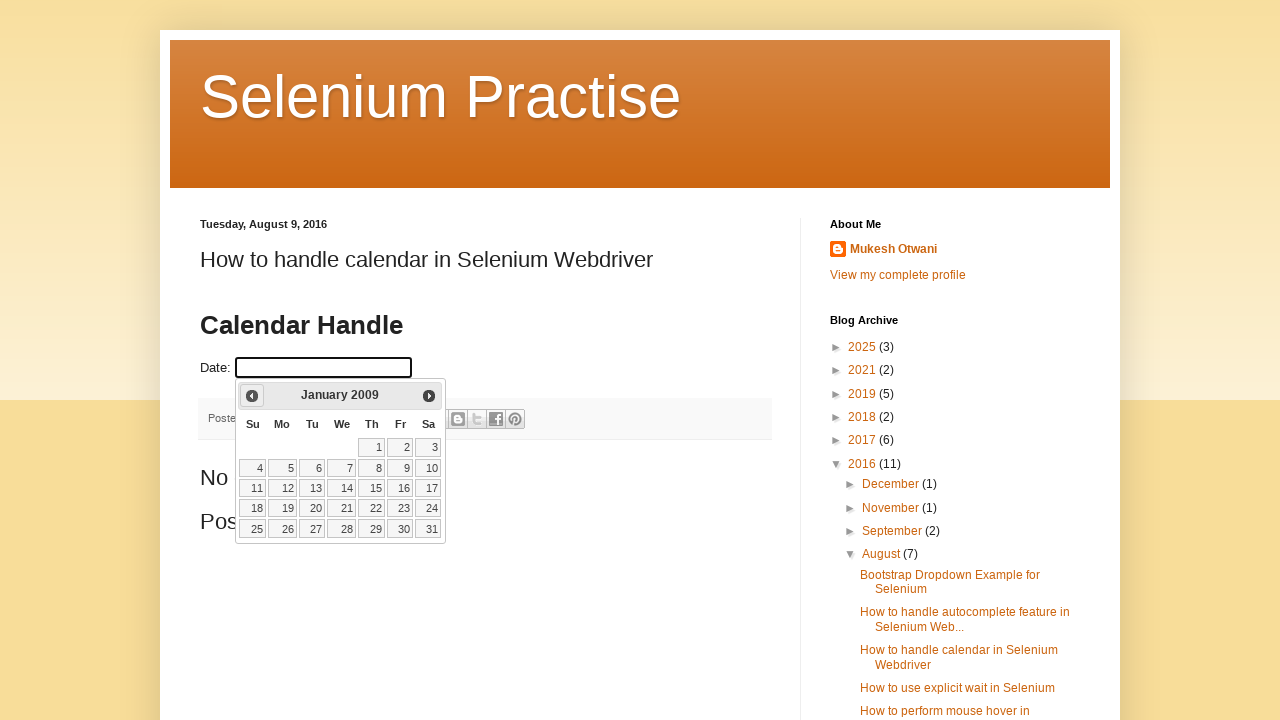

Clicked previous month button to navigate backwards at (252, 396) on .ui-datepicker-prev
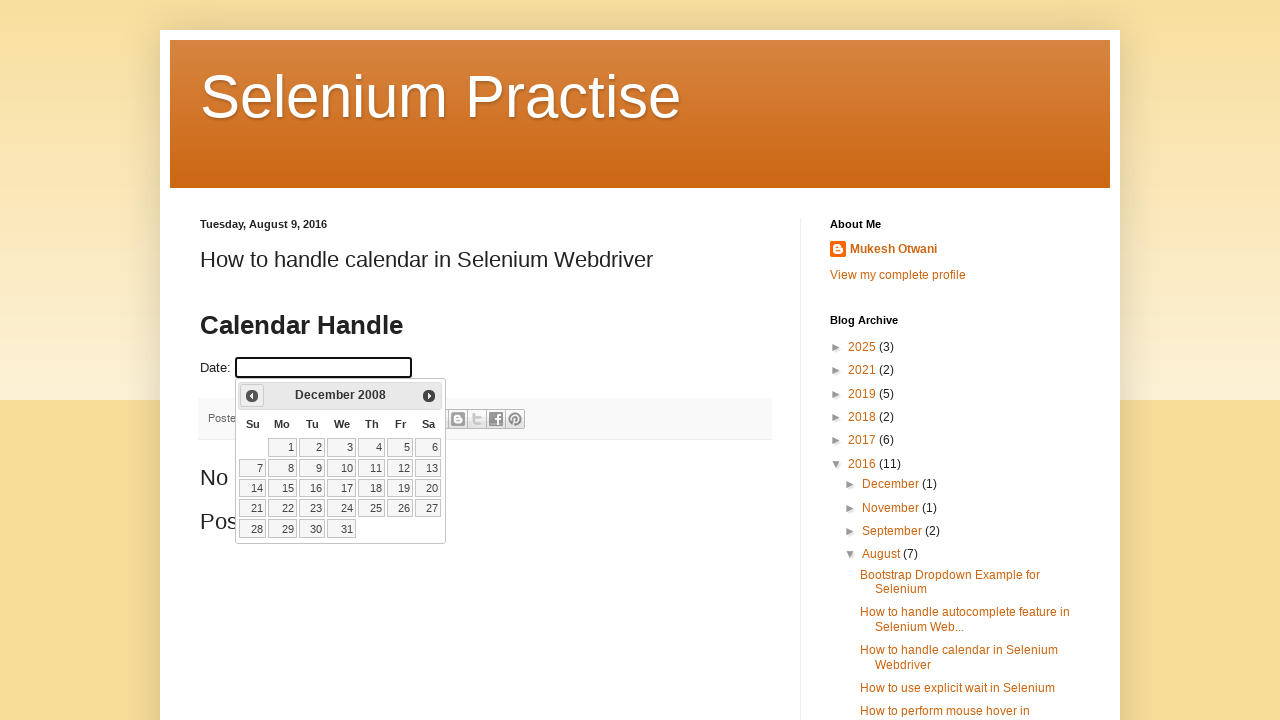

Updated calendar view to: December 2008
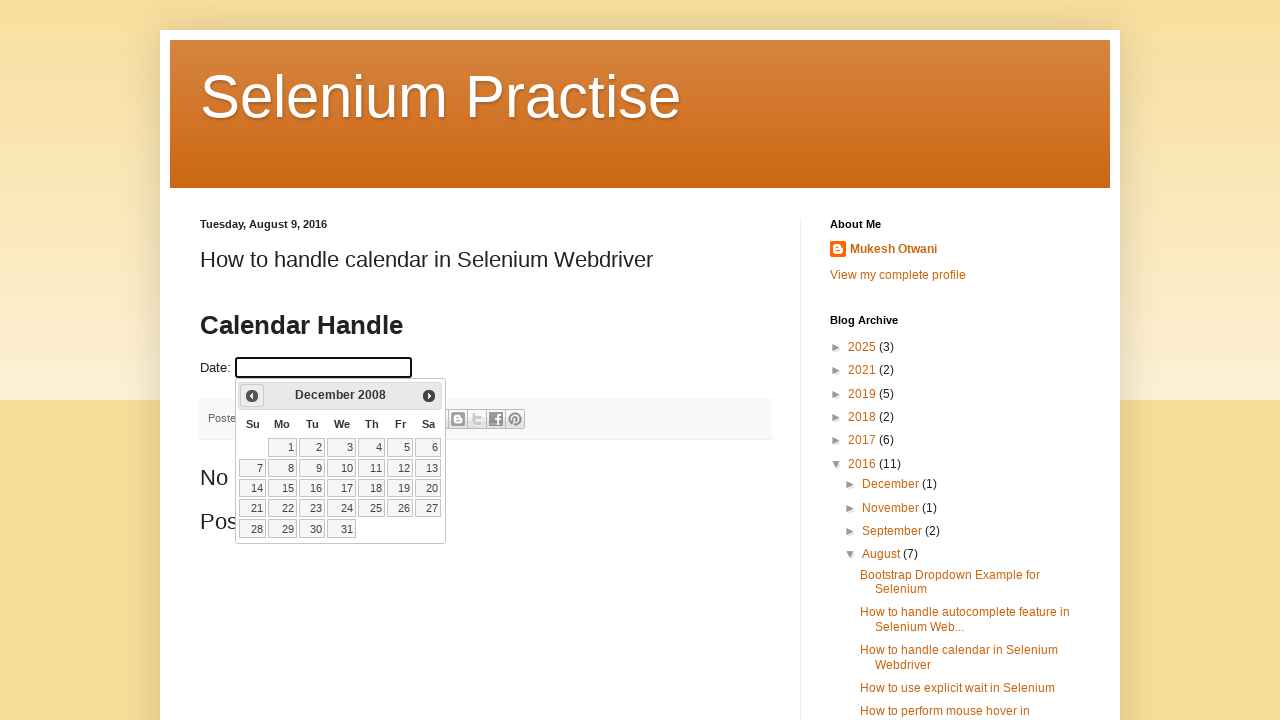

Clicked previous month button to navigate backwards at (252, 396) on .ui-datepicker-prev
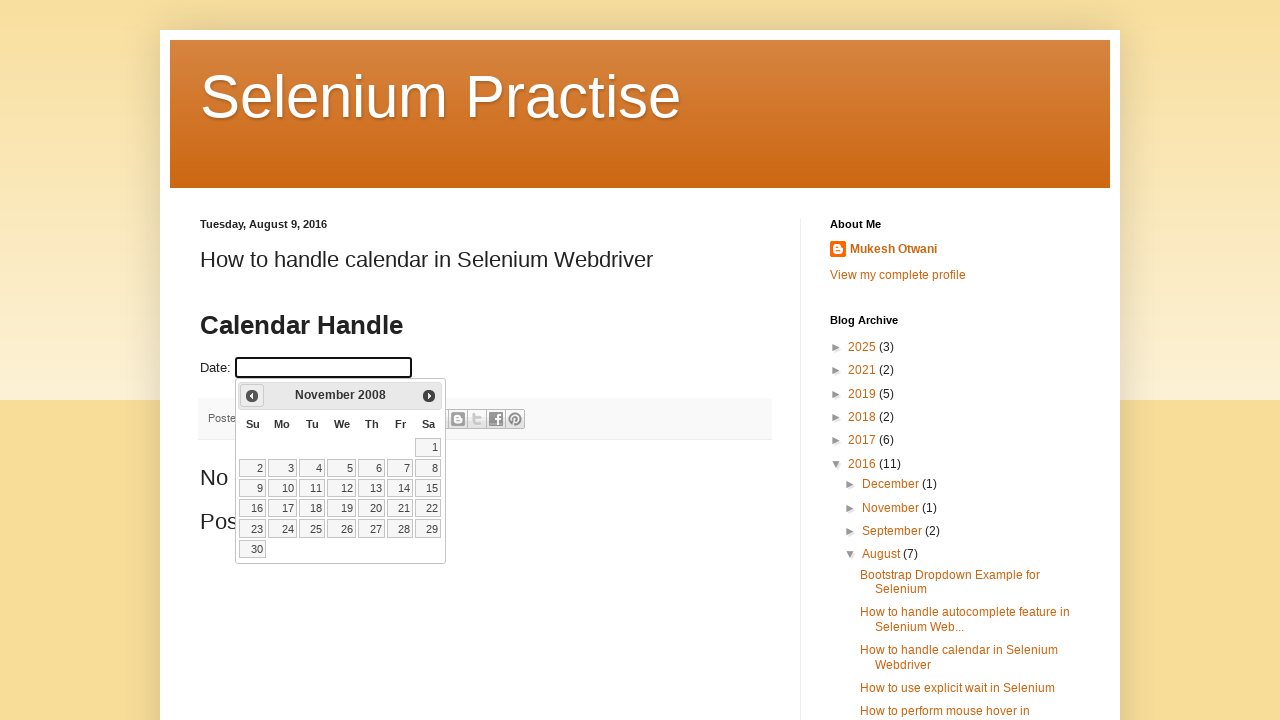

Updated calendar view to: November 2008
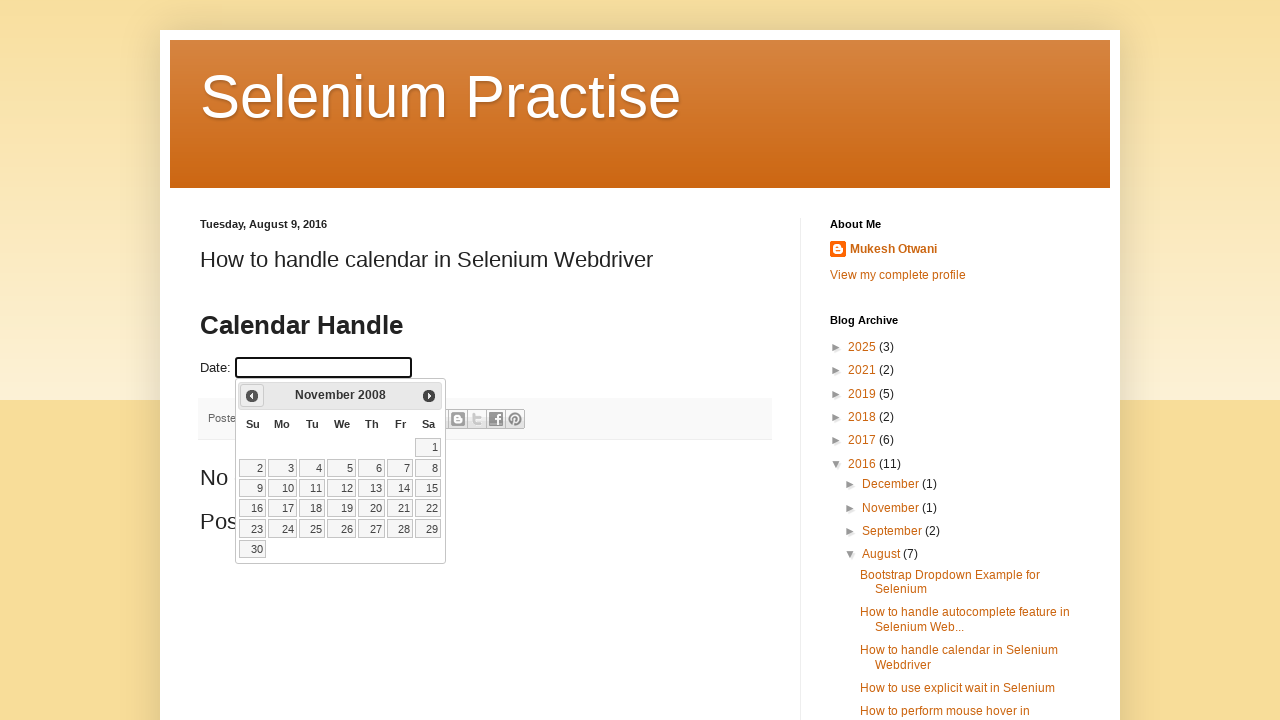

Clicked previous month button to navigate backwards at (252, 396) on .ui-datepicker-prev
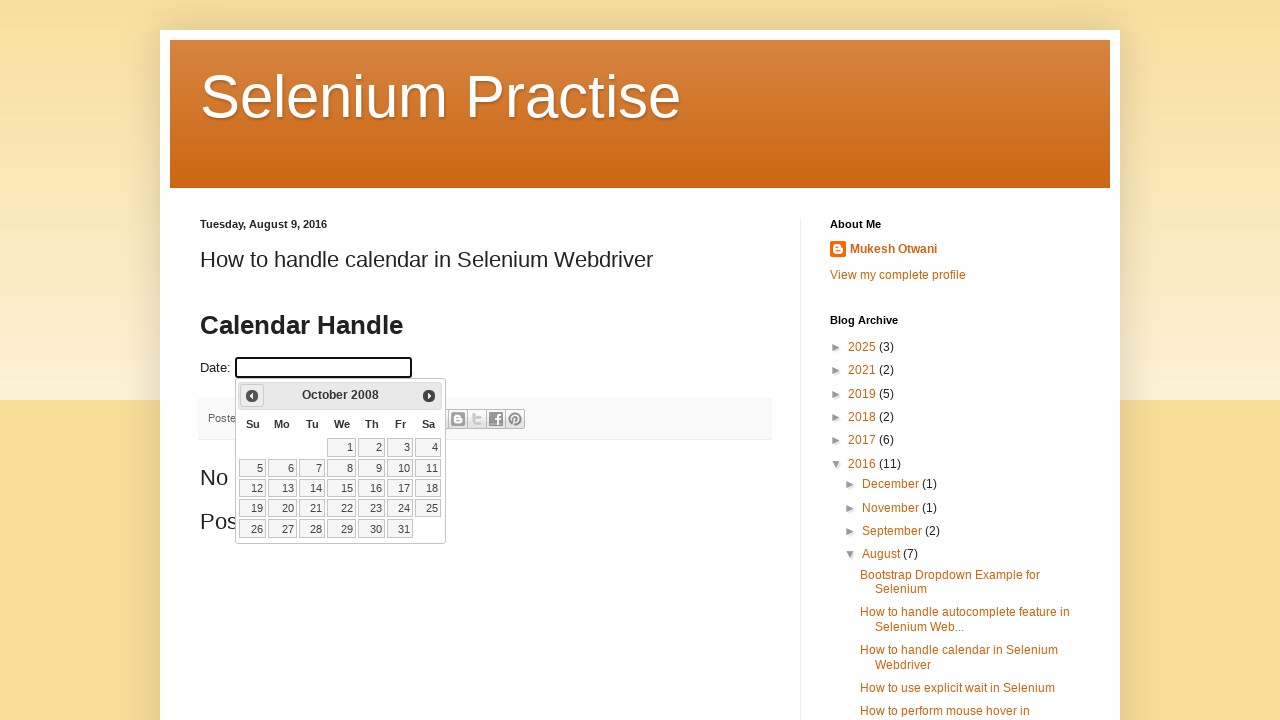

Updated calendar view to: October 2008
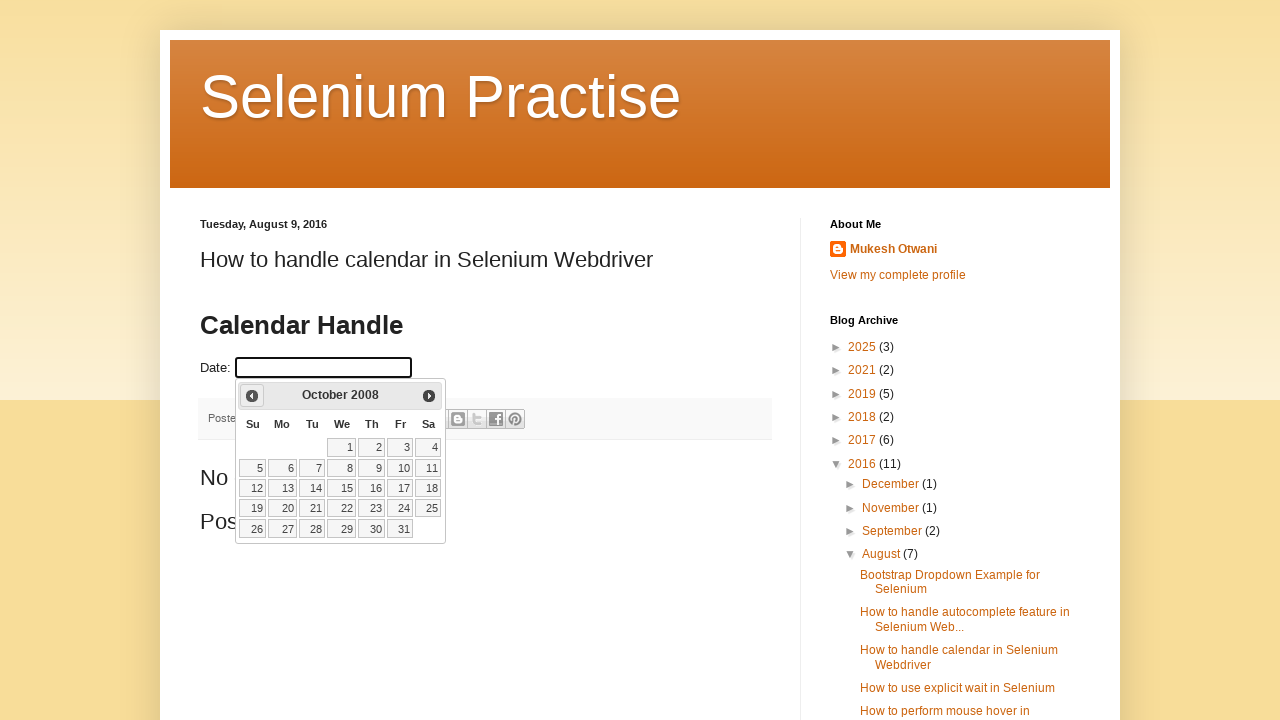

Clicked previous month button to navigate backwards at (252, 396) on .ui-datepicker-prev
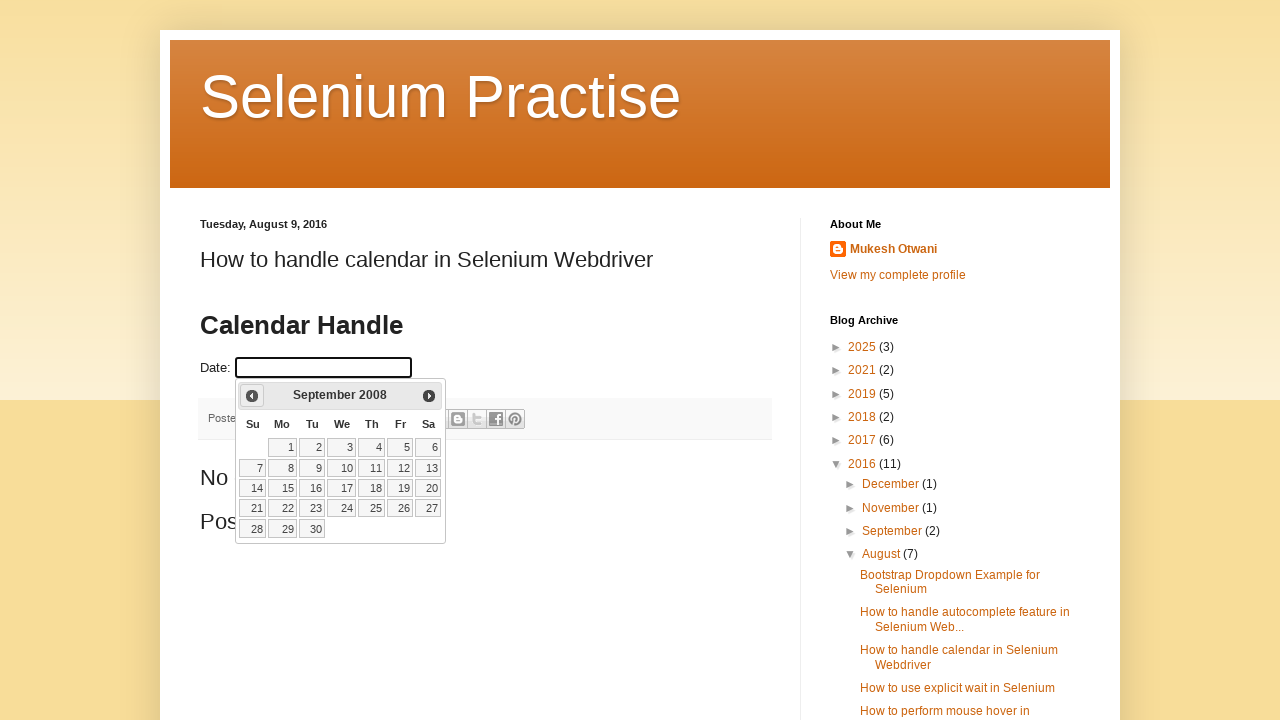

Updated calendar view to: September 2008
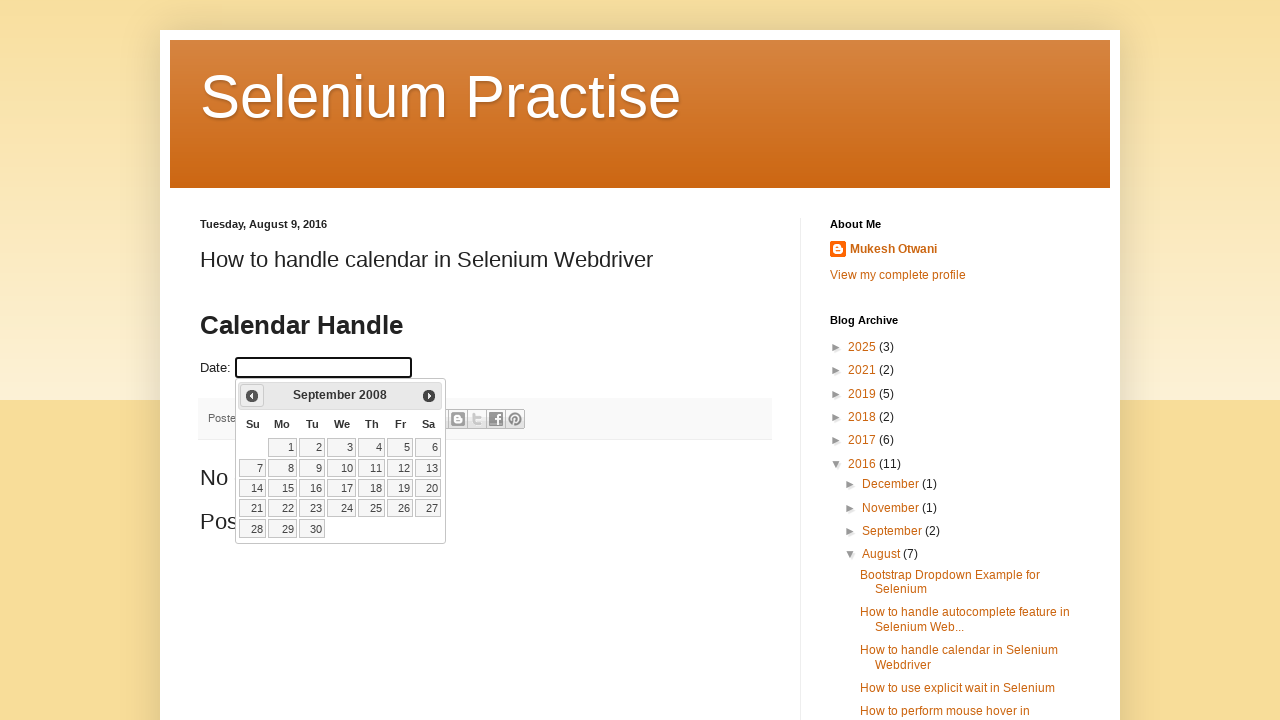

Clicked previous month button to navigate backwards at (252, 396) on .ui-datepicker-prev
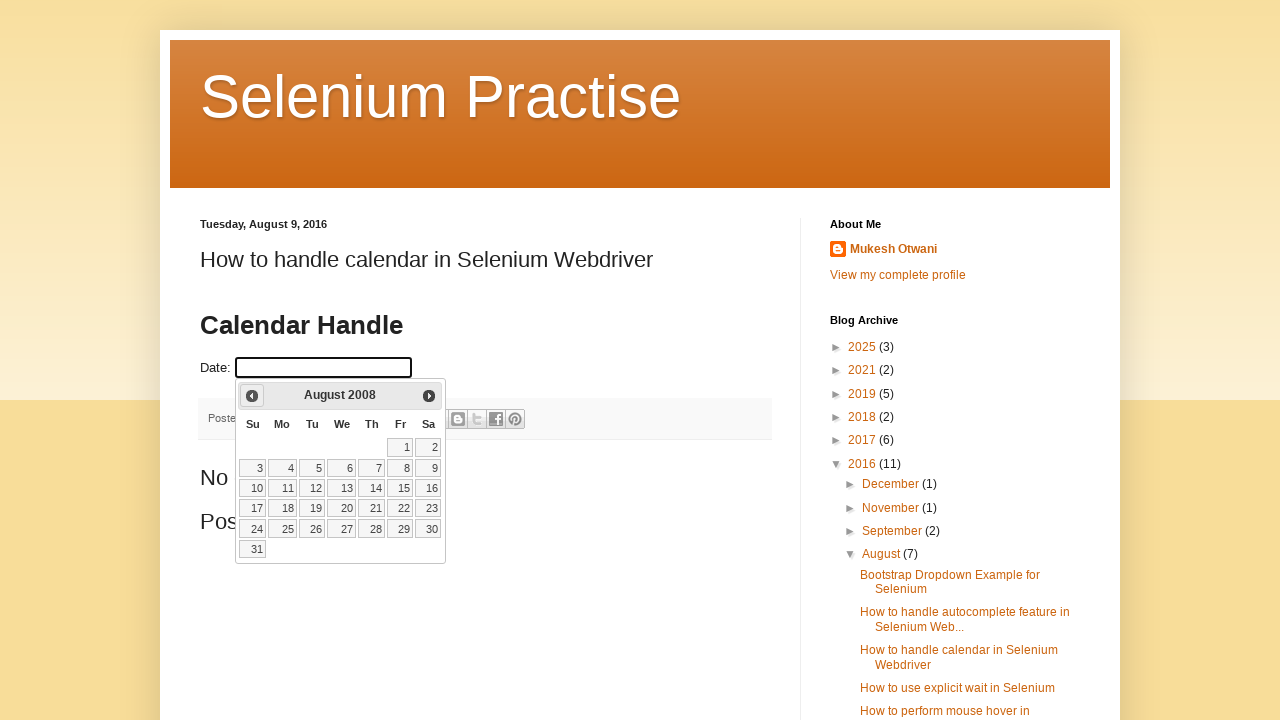

Updated calendar view to: August 2008
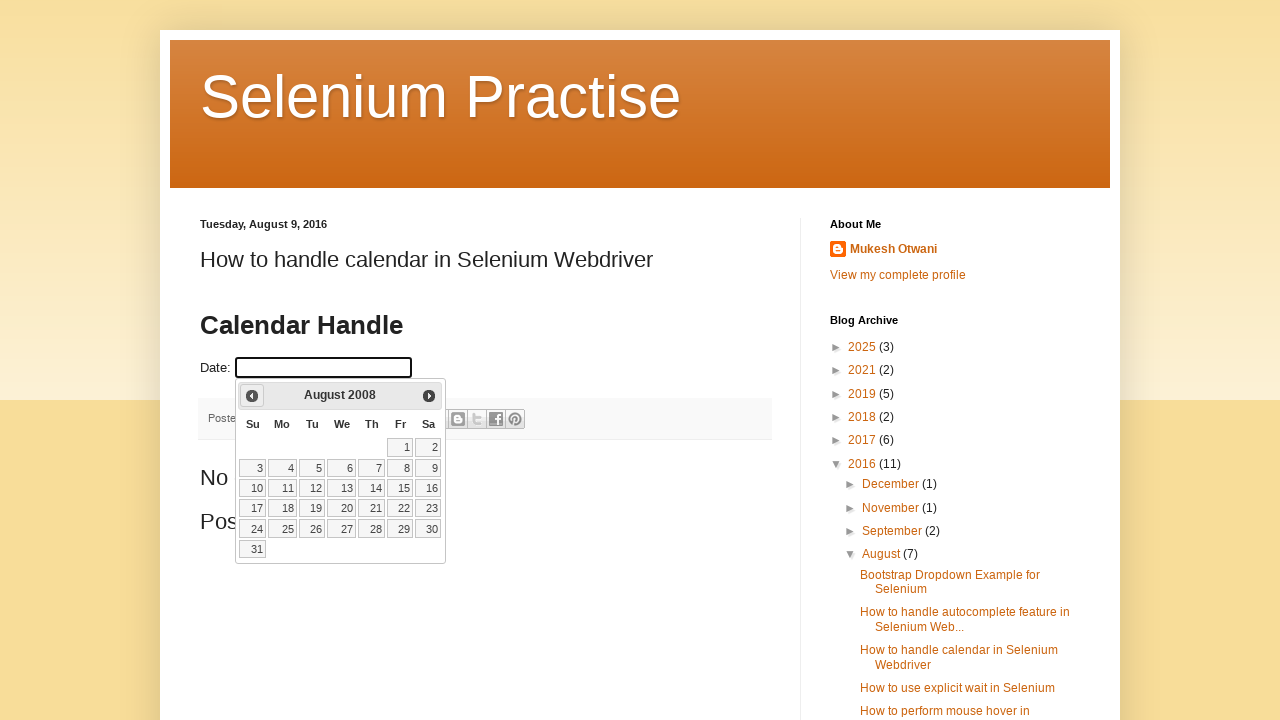

Clicked previous month button to navigate backwards at (252, 396) on .ui-datepicker-prev
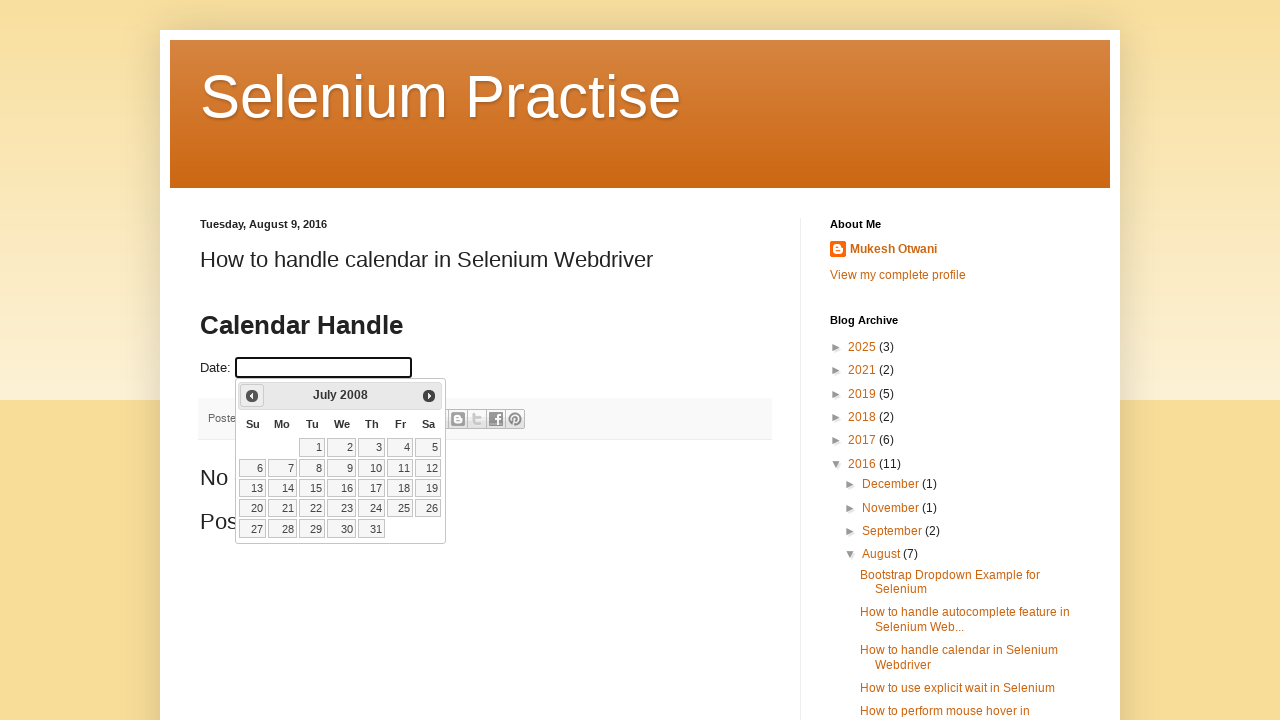

Updated calendar view to: July 2008
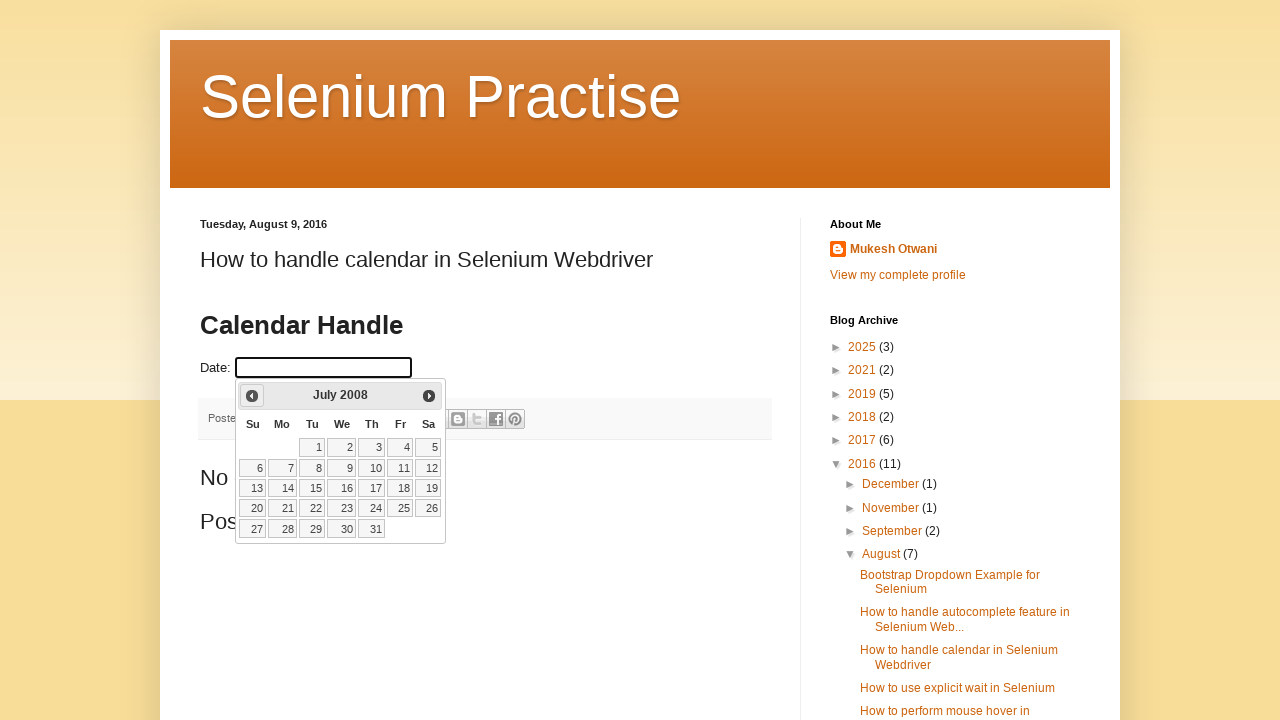

Clicked previous month button to navigate backwards at (252, 396) on .ui-datepicker-prev
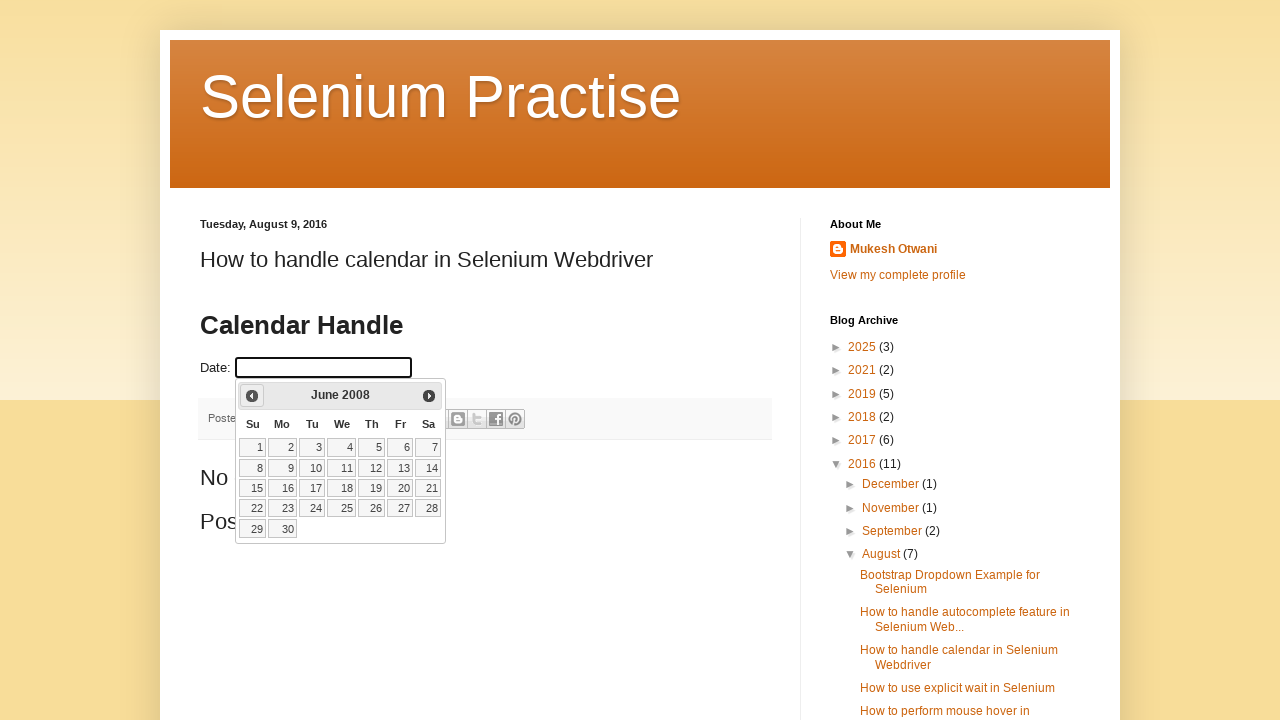

Updated calendar view to: June 2008
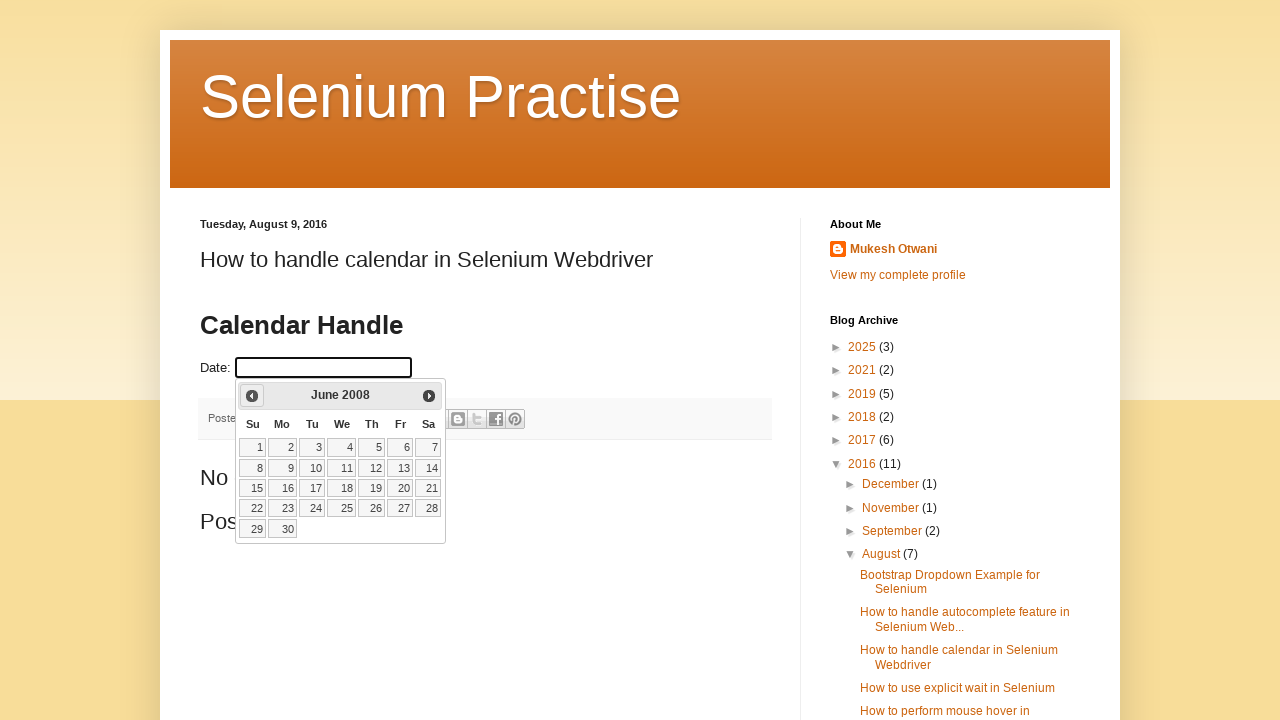

Clicked previous month button to navigate backwards at (252, 396) on .ui-datepicker-prev
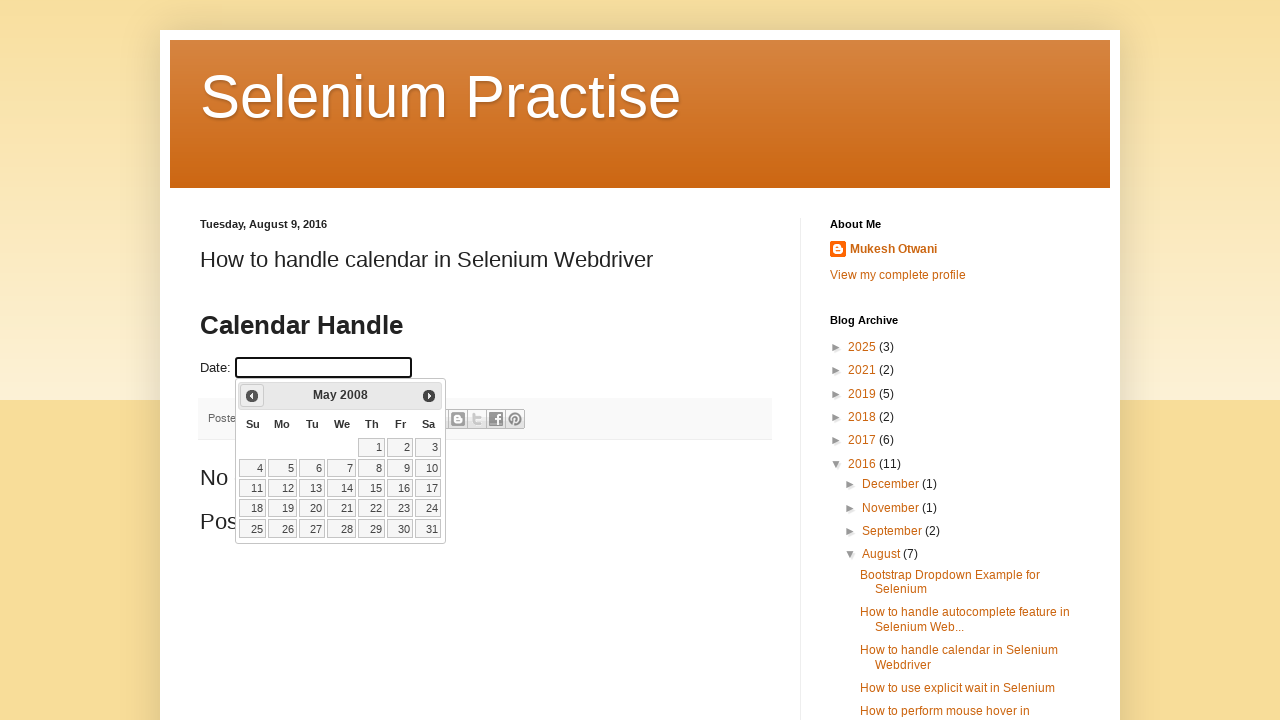

Updated calendar view to: May 2008
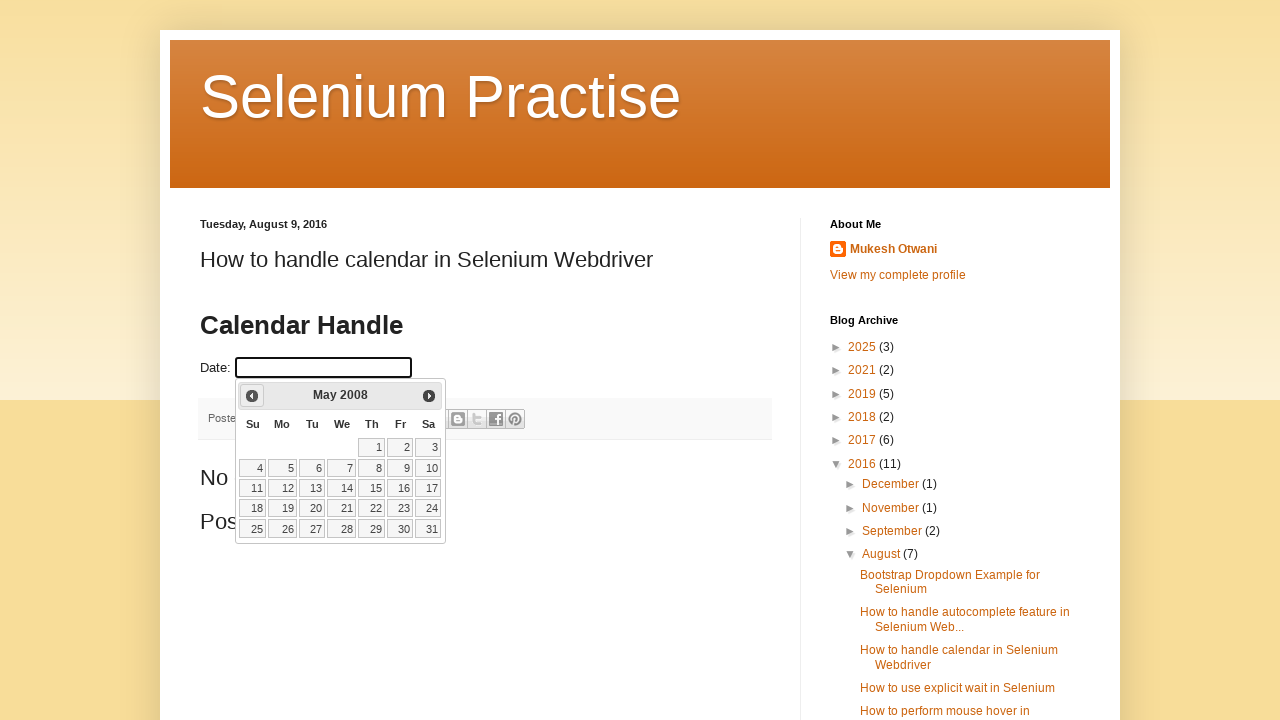

Clicked previous month button to navigate backwards at (252, 396) on .ui-datepicker-prev
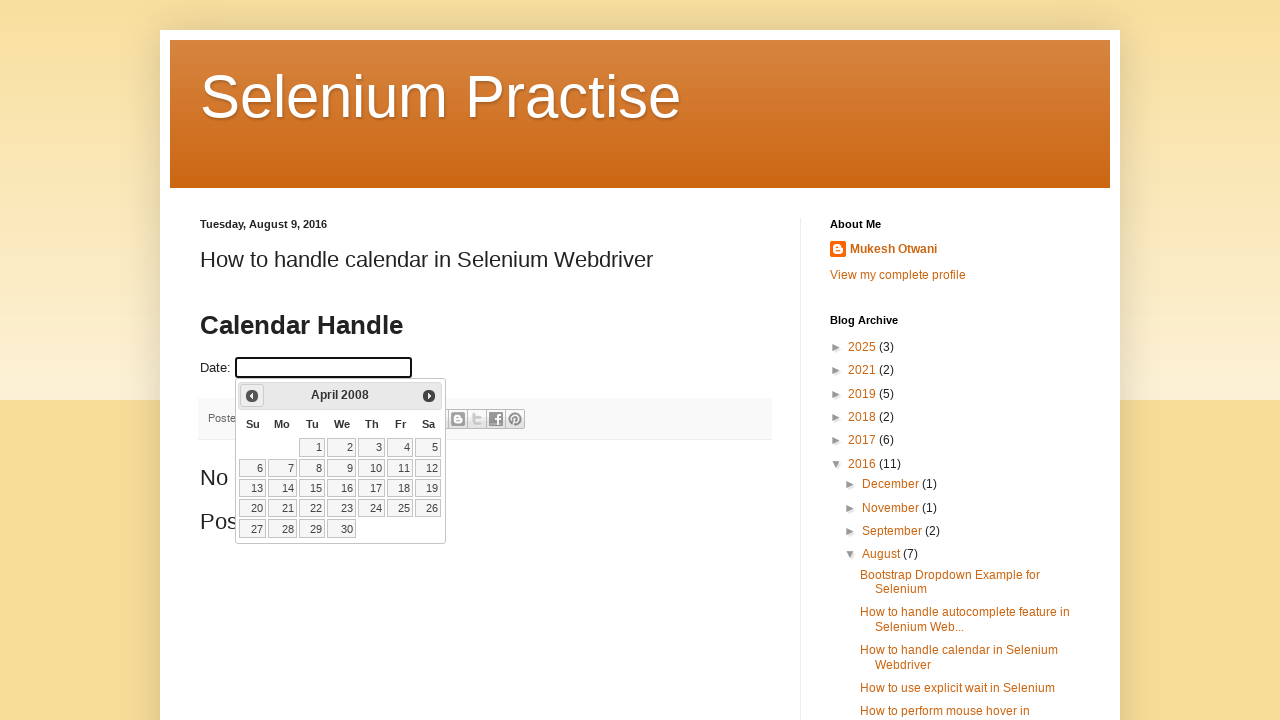

Updated calendar view to: April 2008
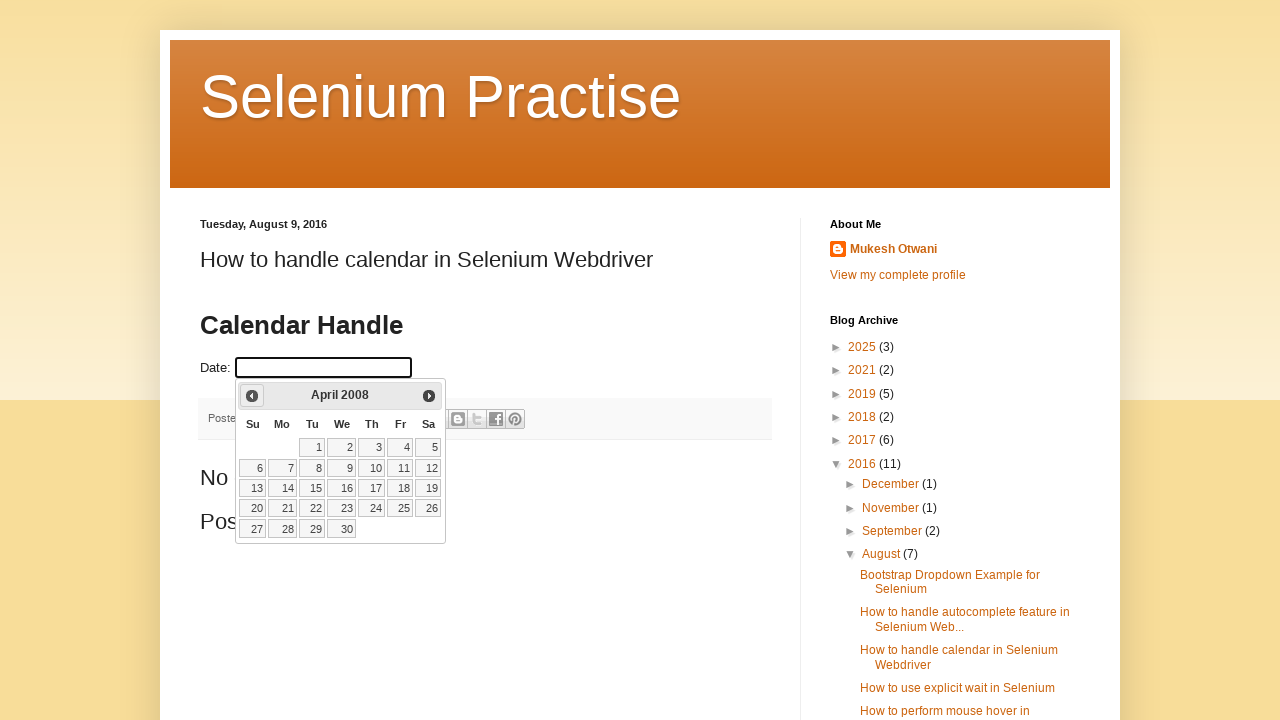

Clicked previous month button to navigate backwards at (252, 396) on .ui-datepicker-prev
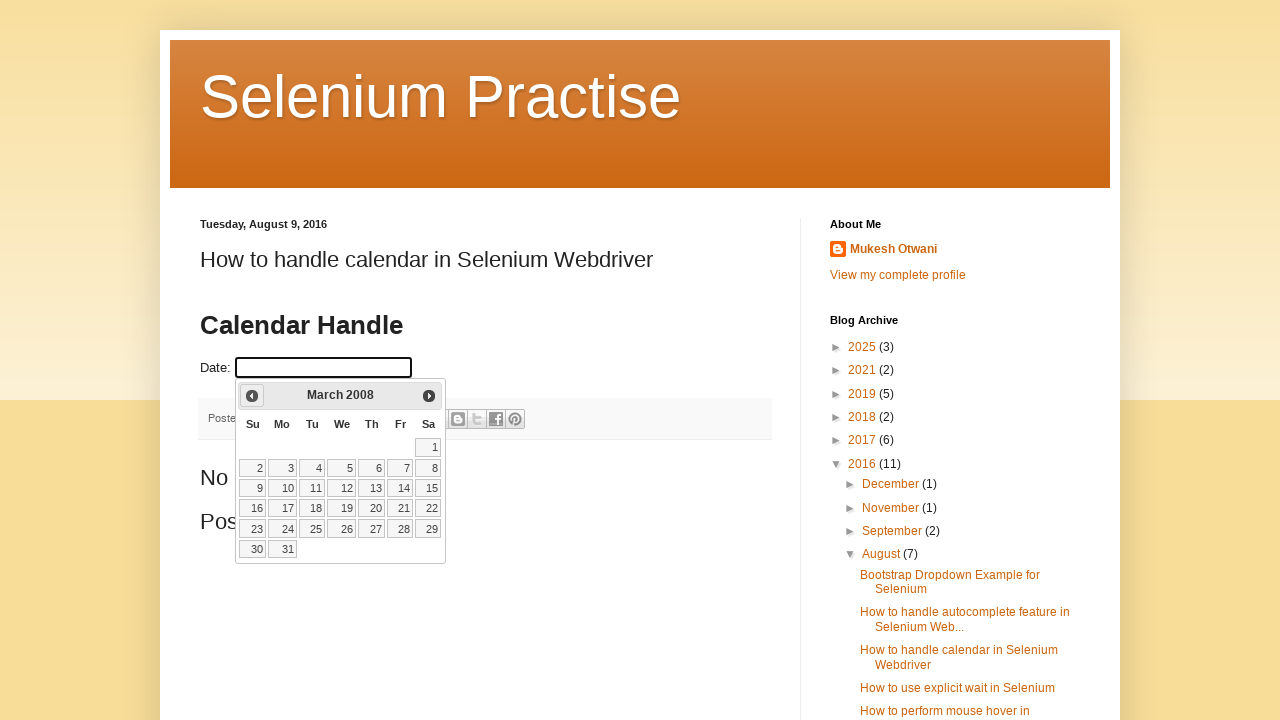

Updated calendar view to: March 2008
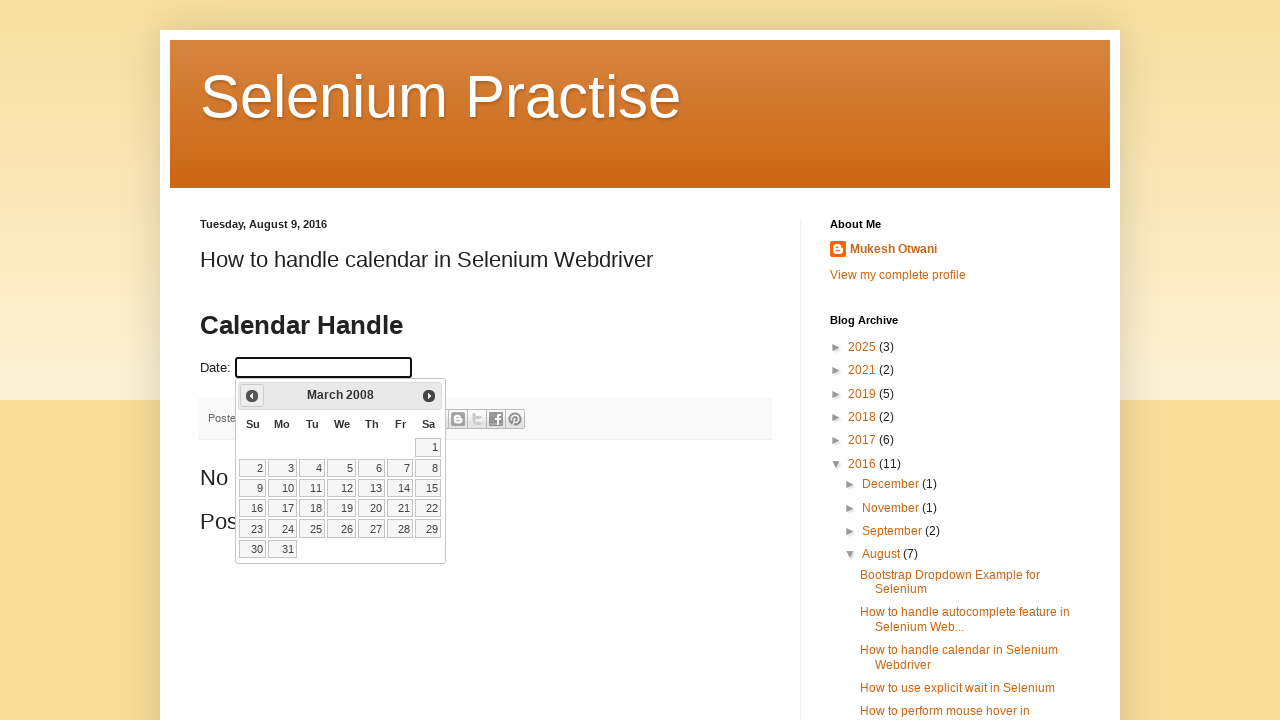

Clicked previous month button to navigate backwards at (252, 396) on .ui-datepicker-prev
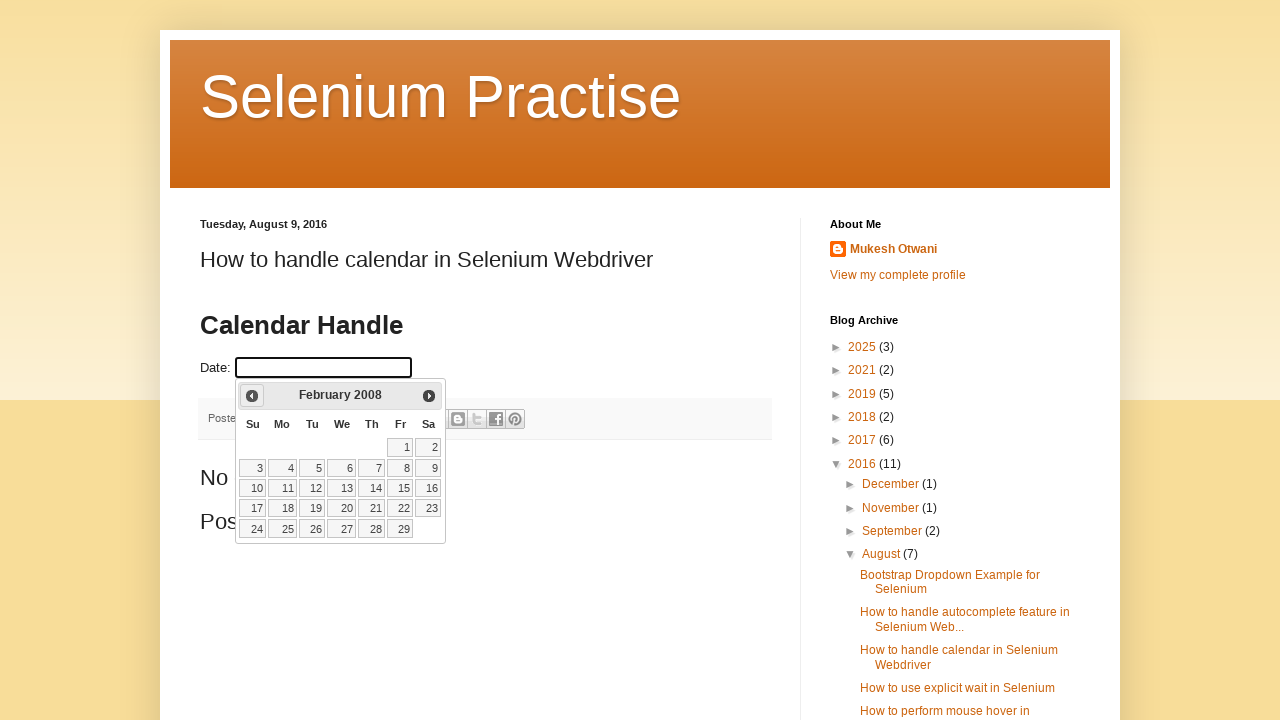

Updated calendar view to: February 2008
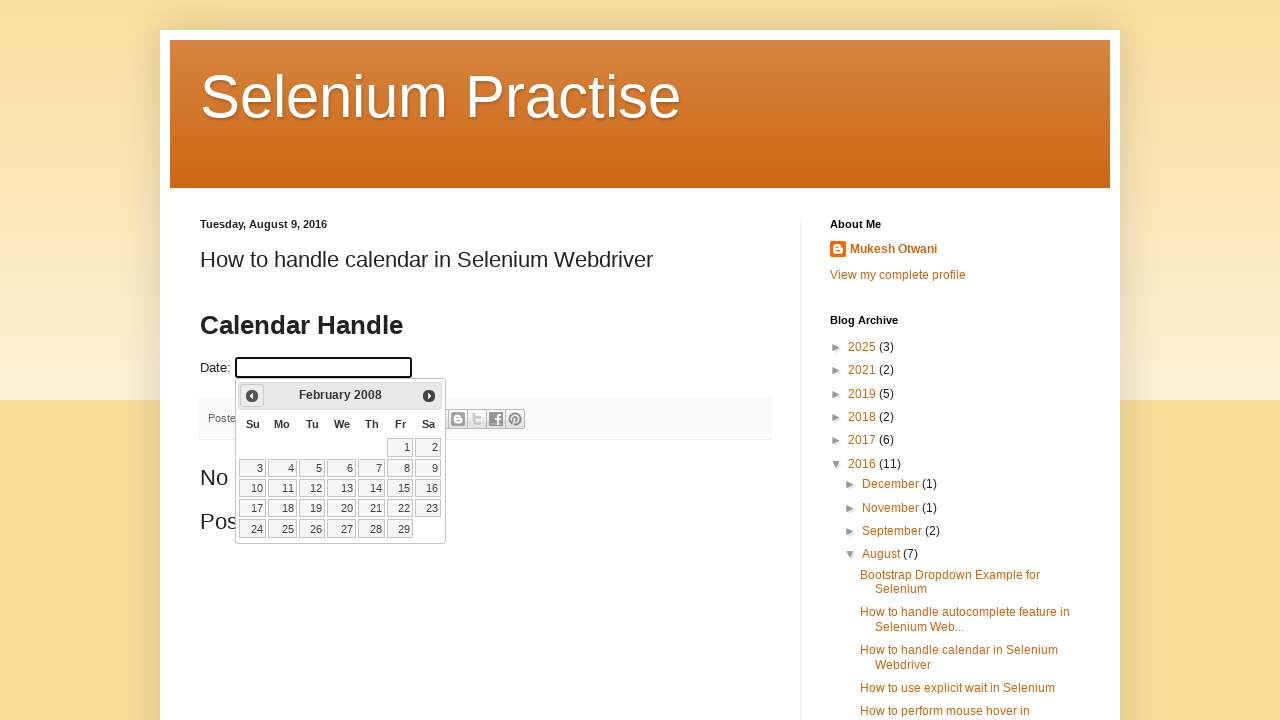

Clicked previous month button to navigate backwards at (252, 396) on .ui-datepicker-prev
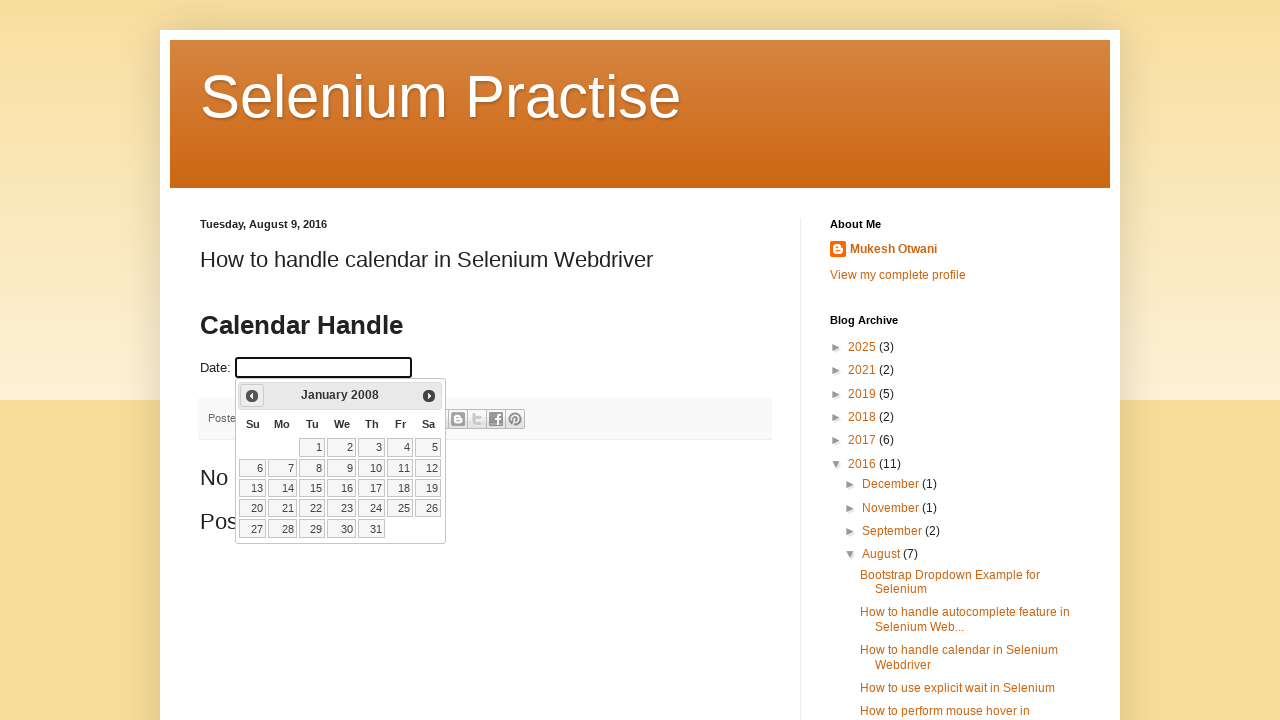

Updated calendar view to: January 2008
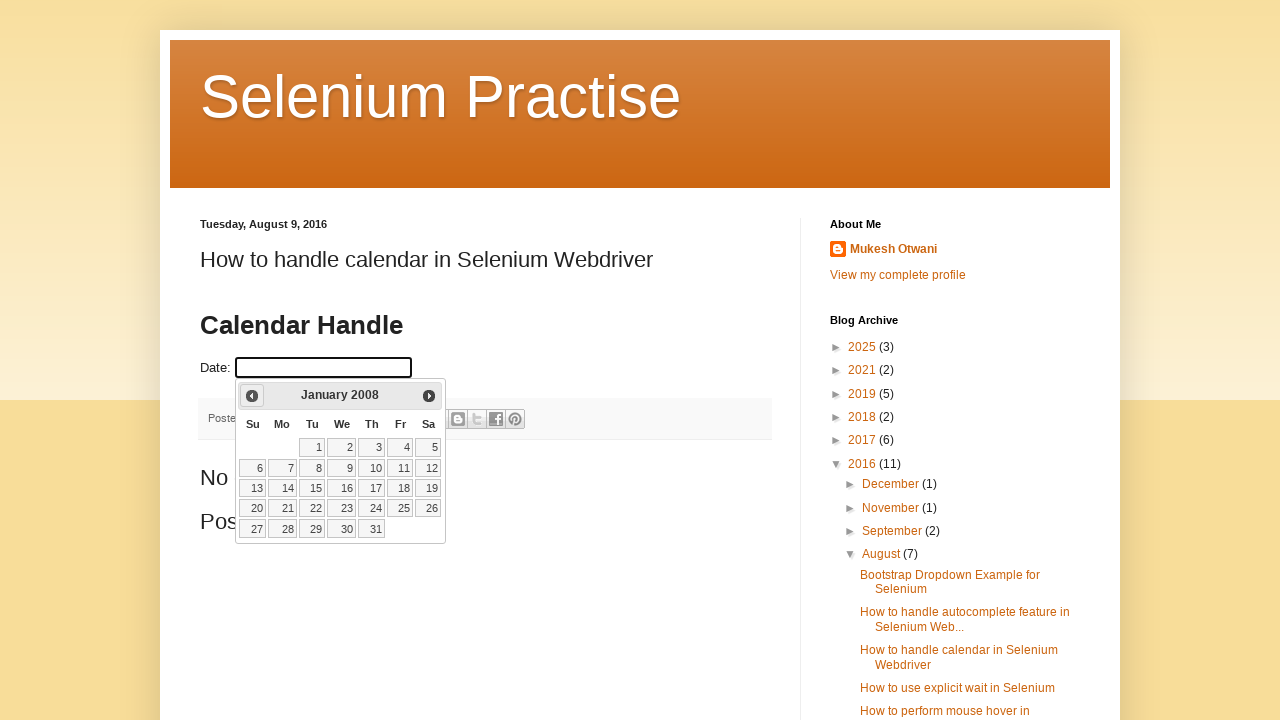

Clicked previous month button to navigate backwards at (252, 396) on .ui-datepicker-prev
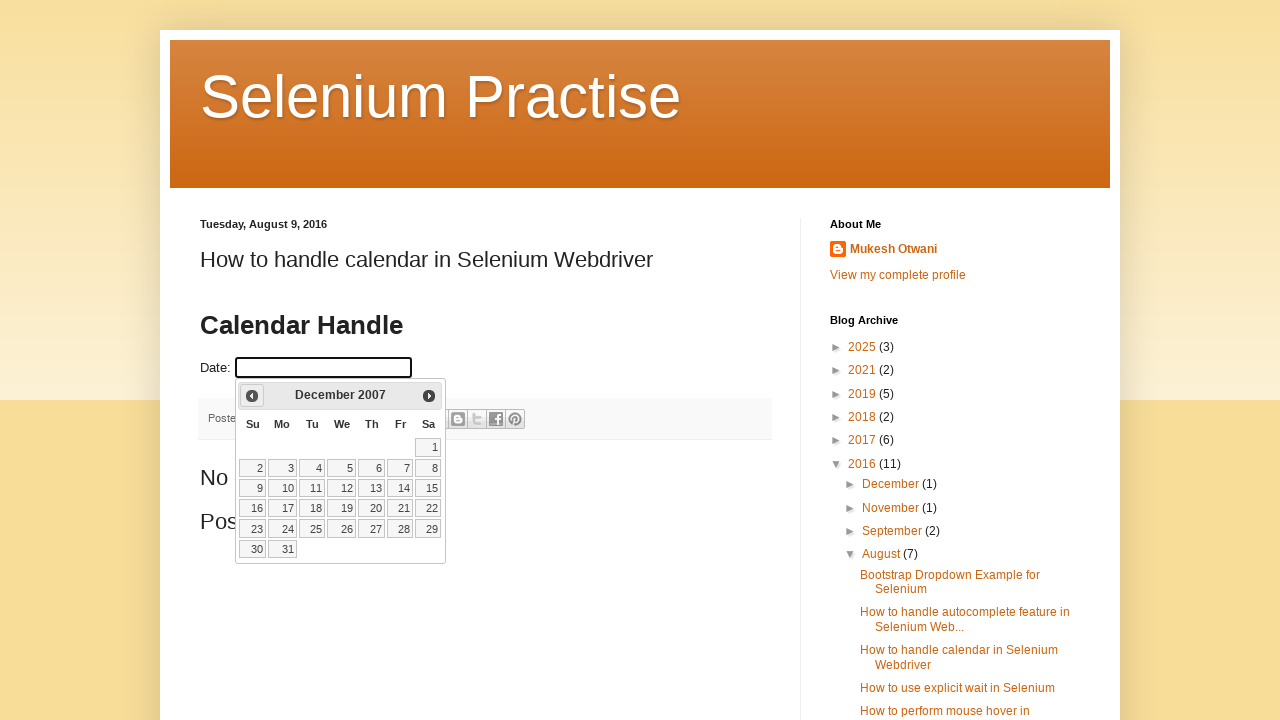

Updated calendar view to: December 2007
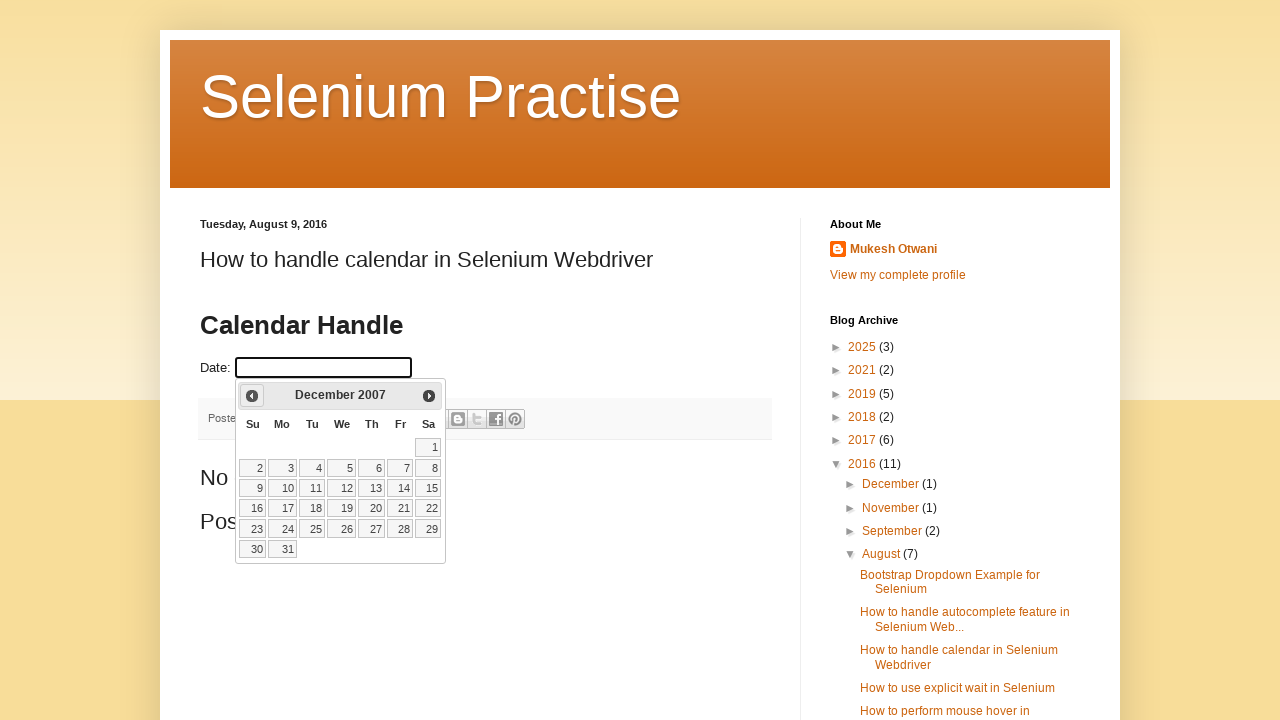

Clicked previous month button to navigate backwards at (252, 396) on .ui-datepicker-prev
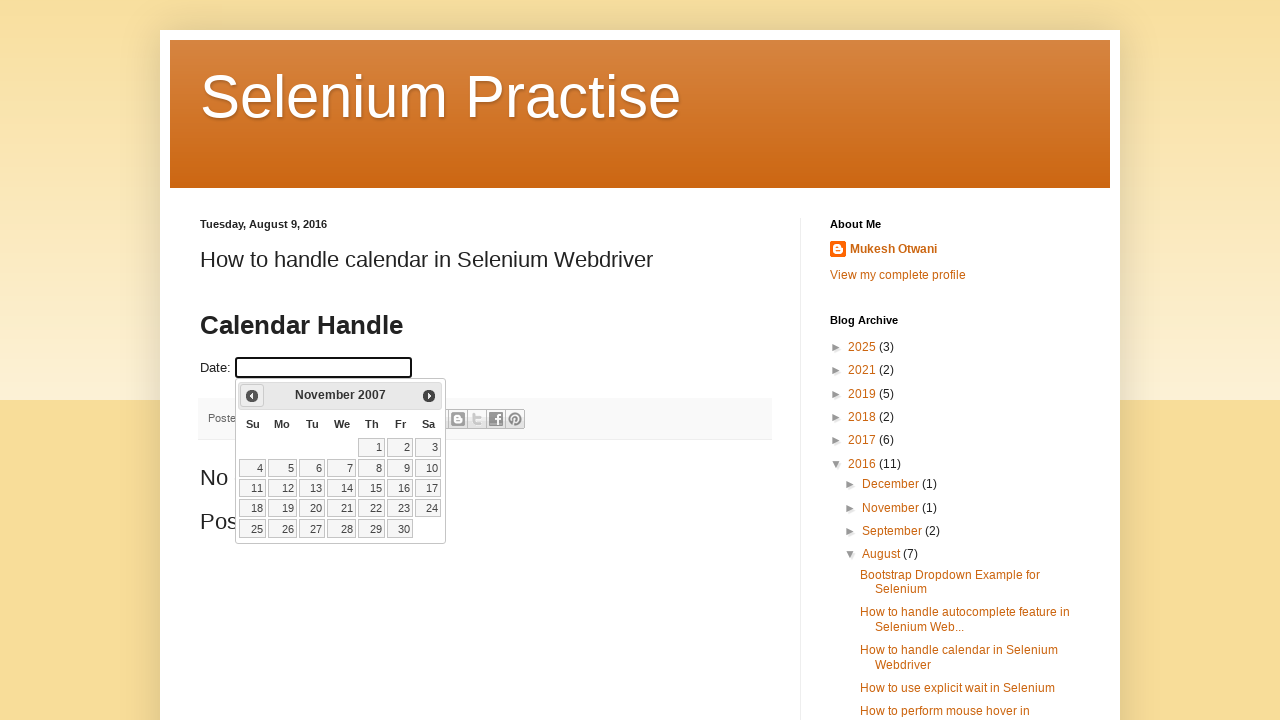

Updated calendar view to: November 2007
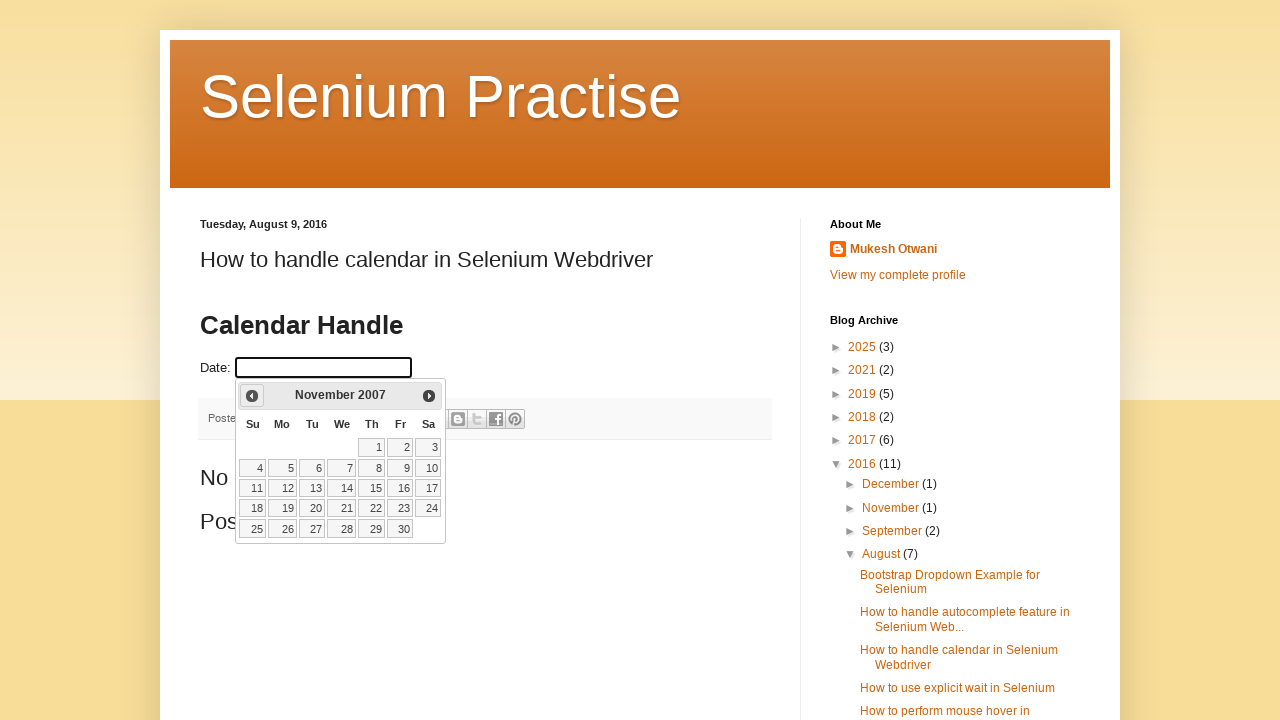

Clicked previous month button to navigate backwards at (252, 396) on .ui-datepicker-prev
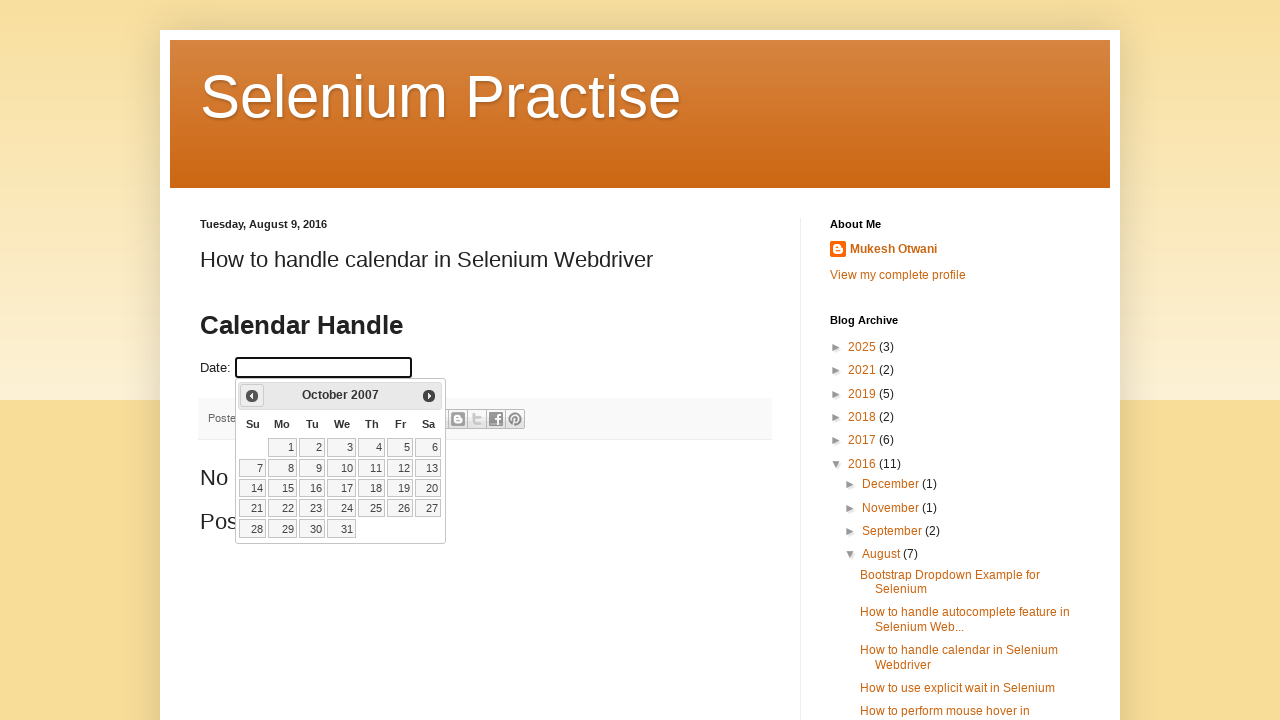

Updated calendar view to: October 2007
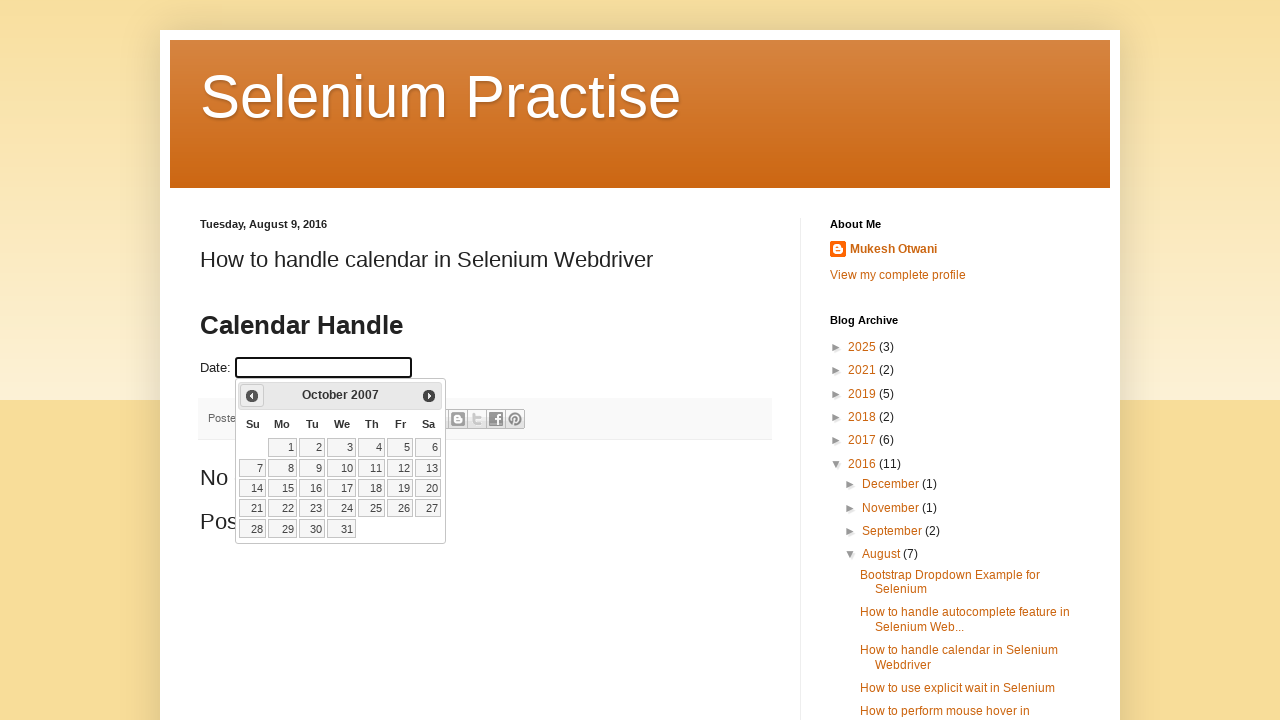

Clicked previous month button to navigate backwards at (252, 396) on .ui-datepicker-prev
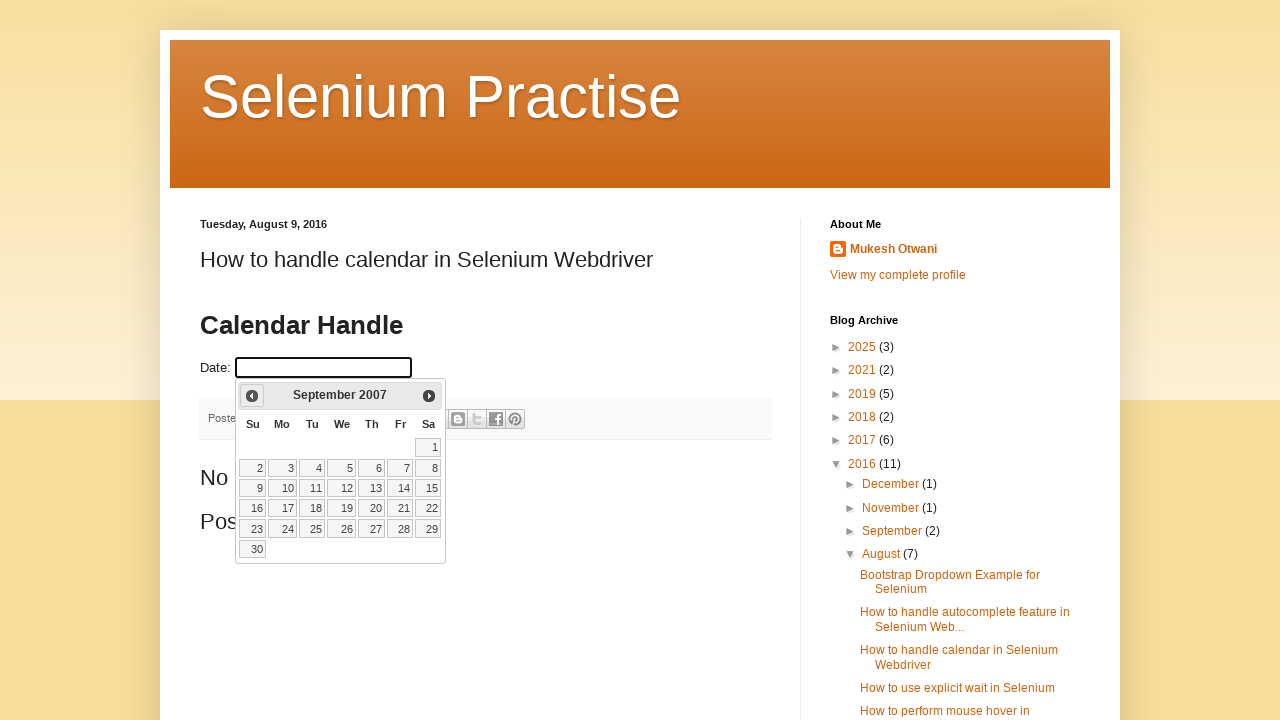

Updated calendar view to: September 2007
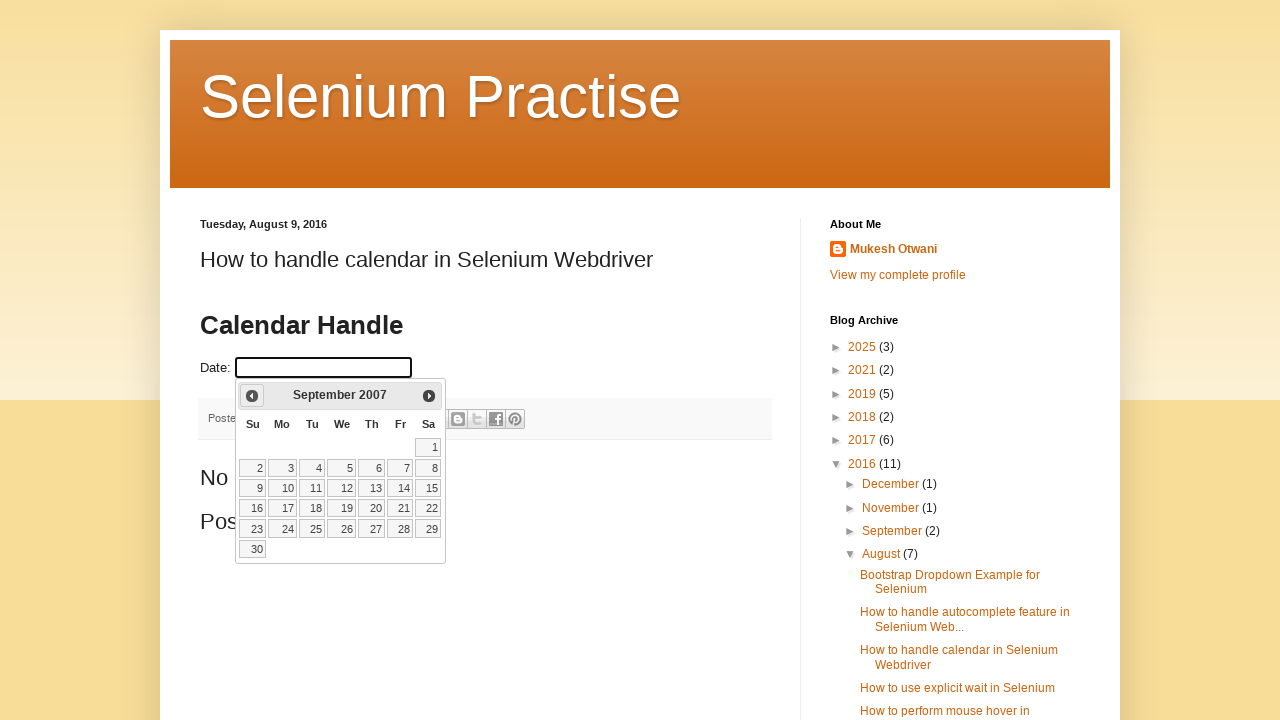

Clicked previous month button to navigate backwards at (252, 396) on .ui-datepicker-prev
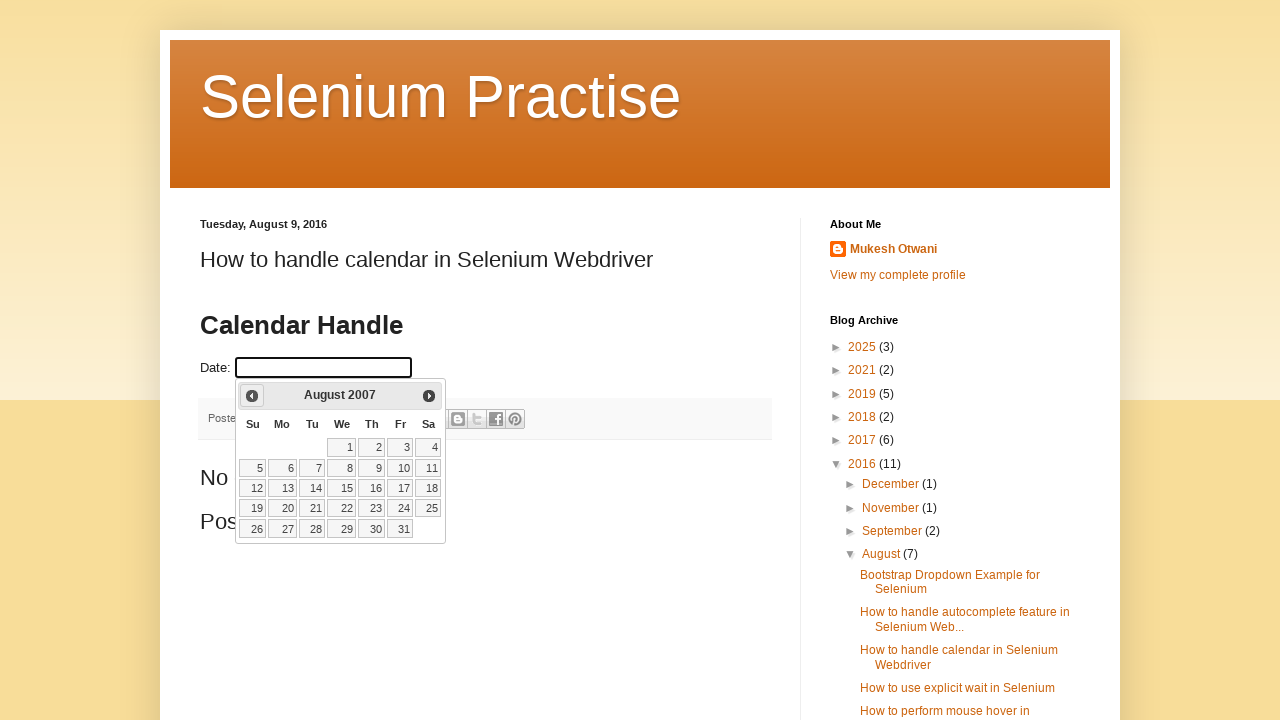

Updated calendar view to: August 2007
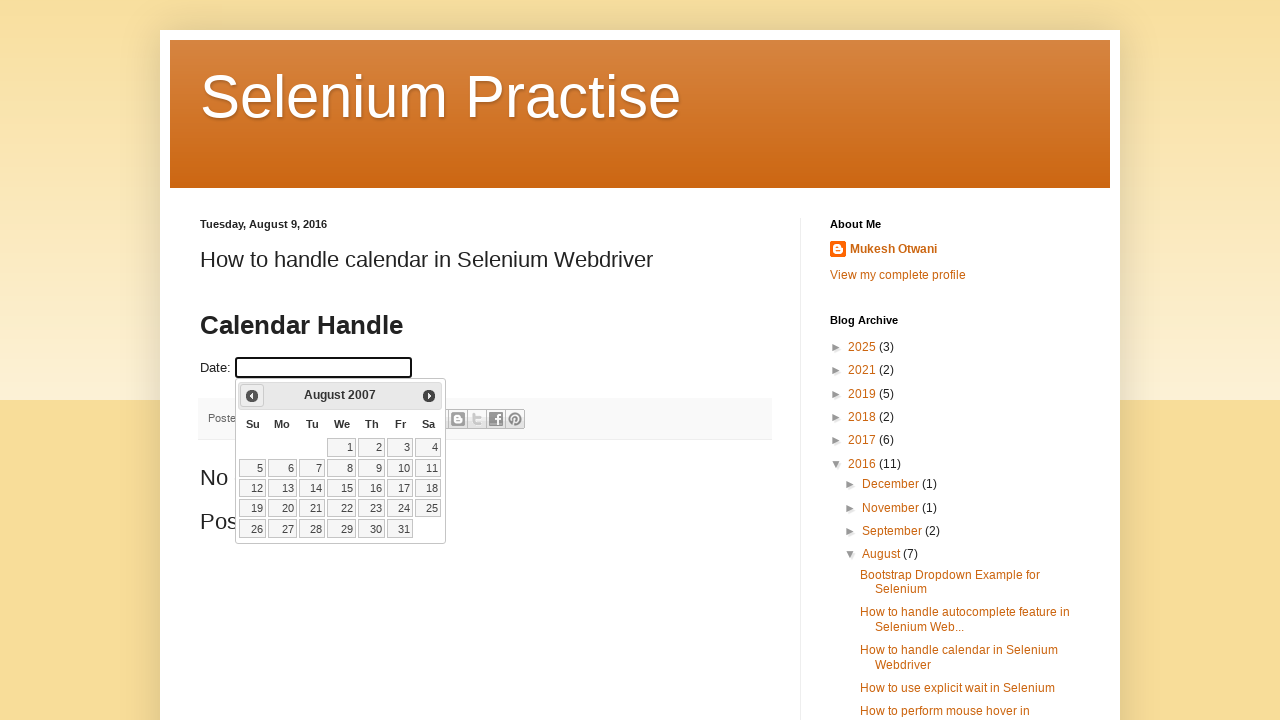

Clicked previous month button to navigate backwards at (252, 396) on .ui-datepicker-prev
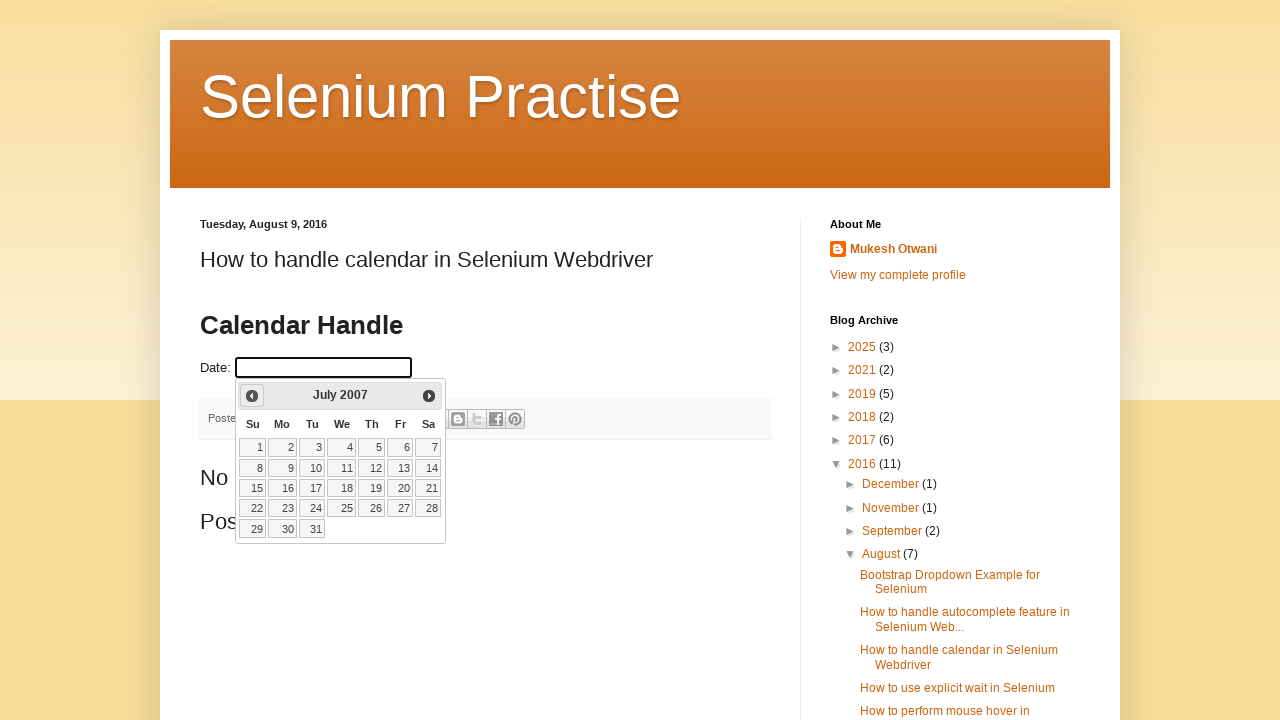

Updated calendar view to: July 2007
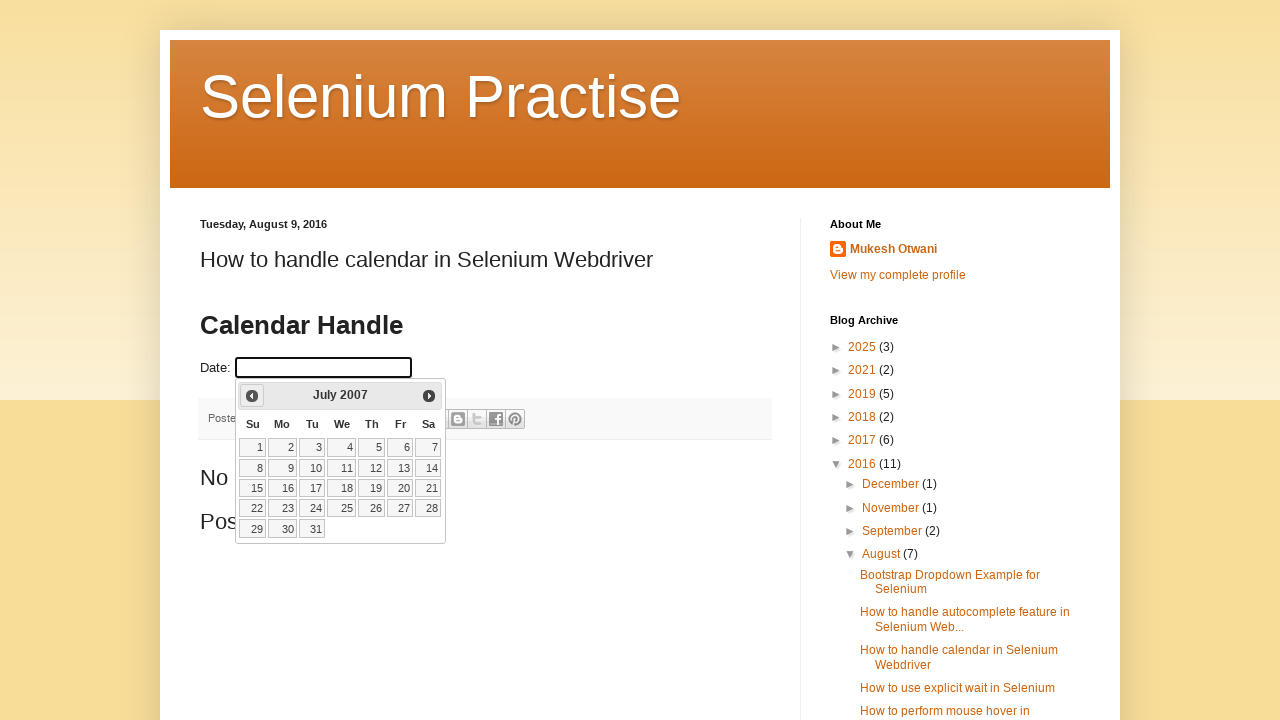

Clicked previous month button to navigate backwards at (252, 396) on .ui-datepicker-prev
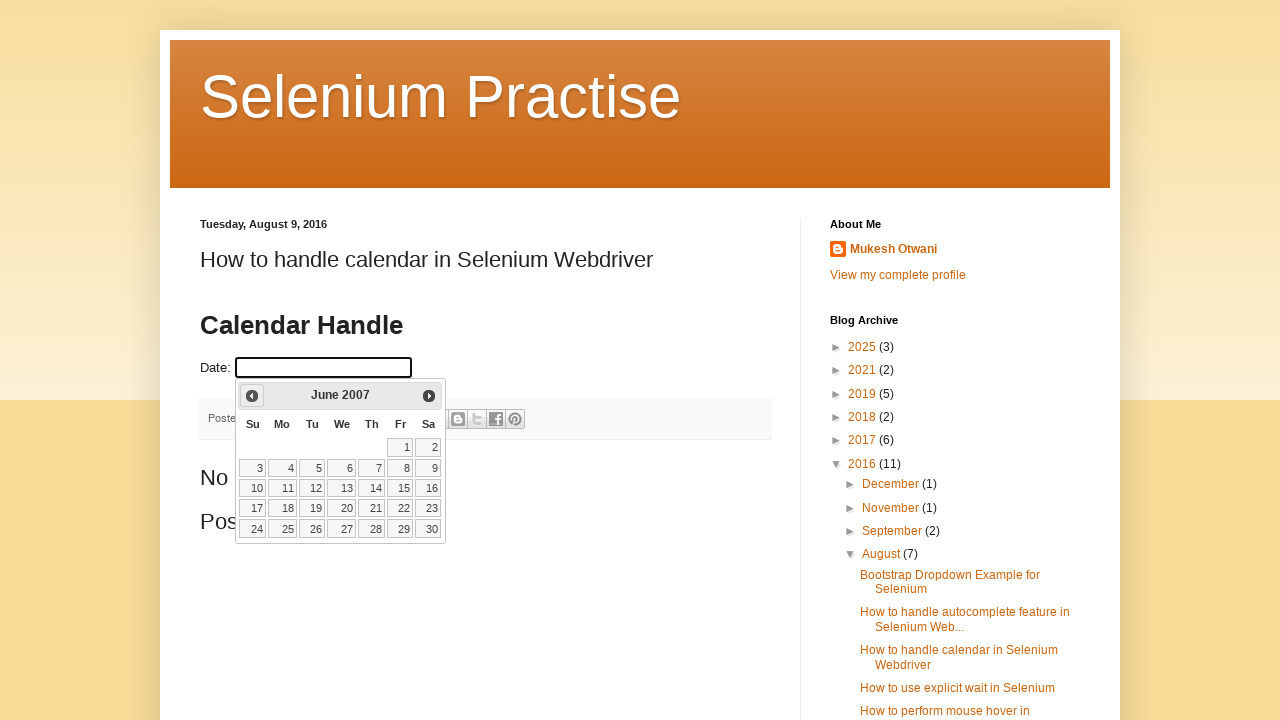

Updated calendar view to: June 2007
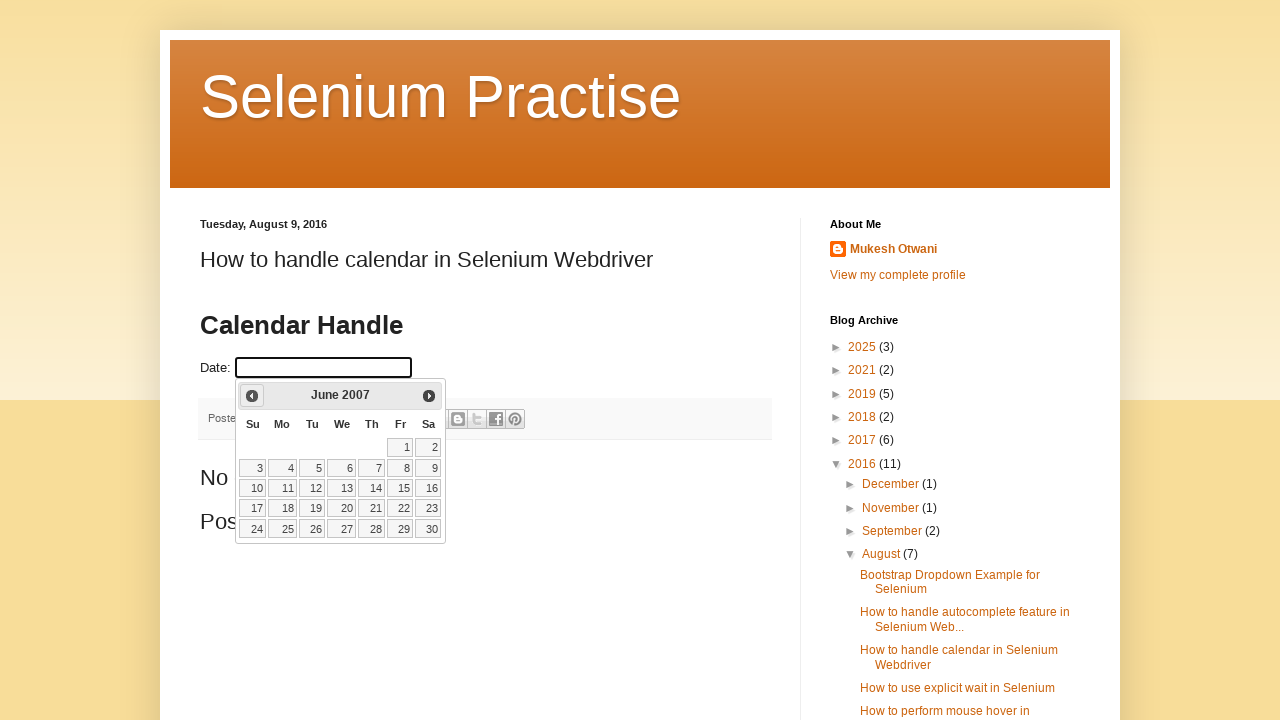

Clicked previous month button to navigate backwards at (252, 396) on .ui-datepicker-prev
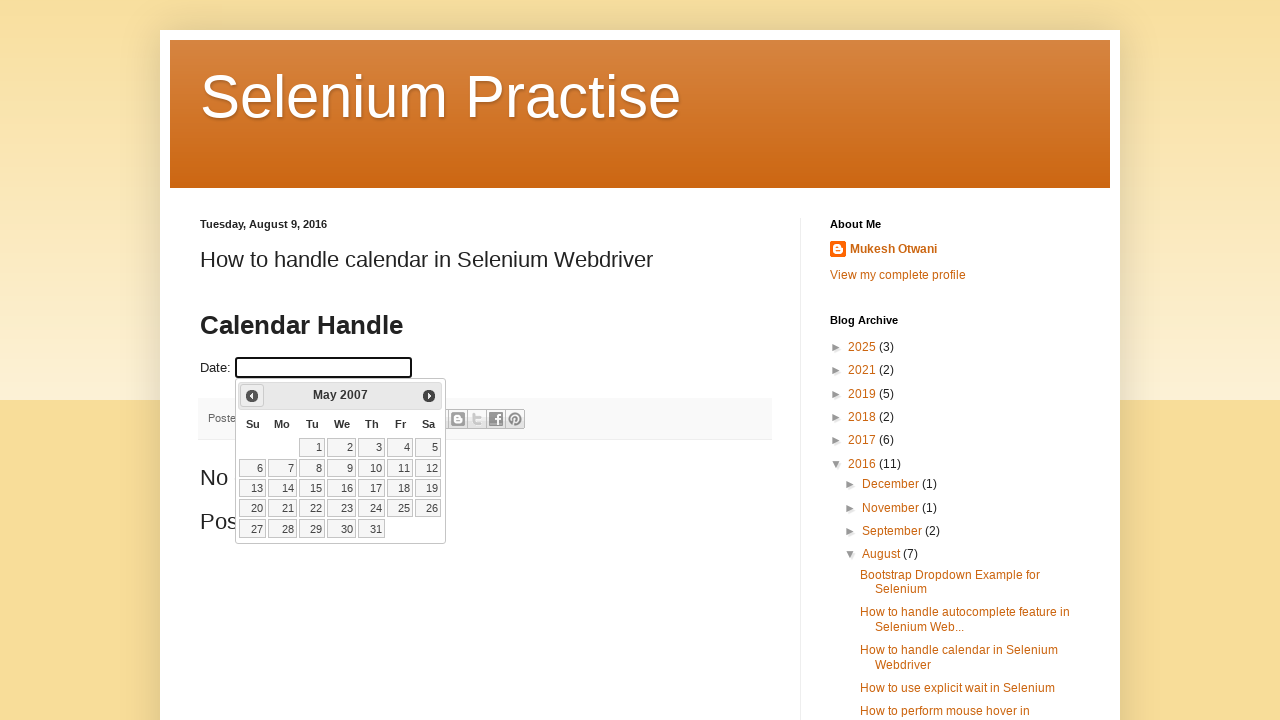

Updated calendar view to: May 2007
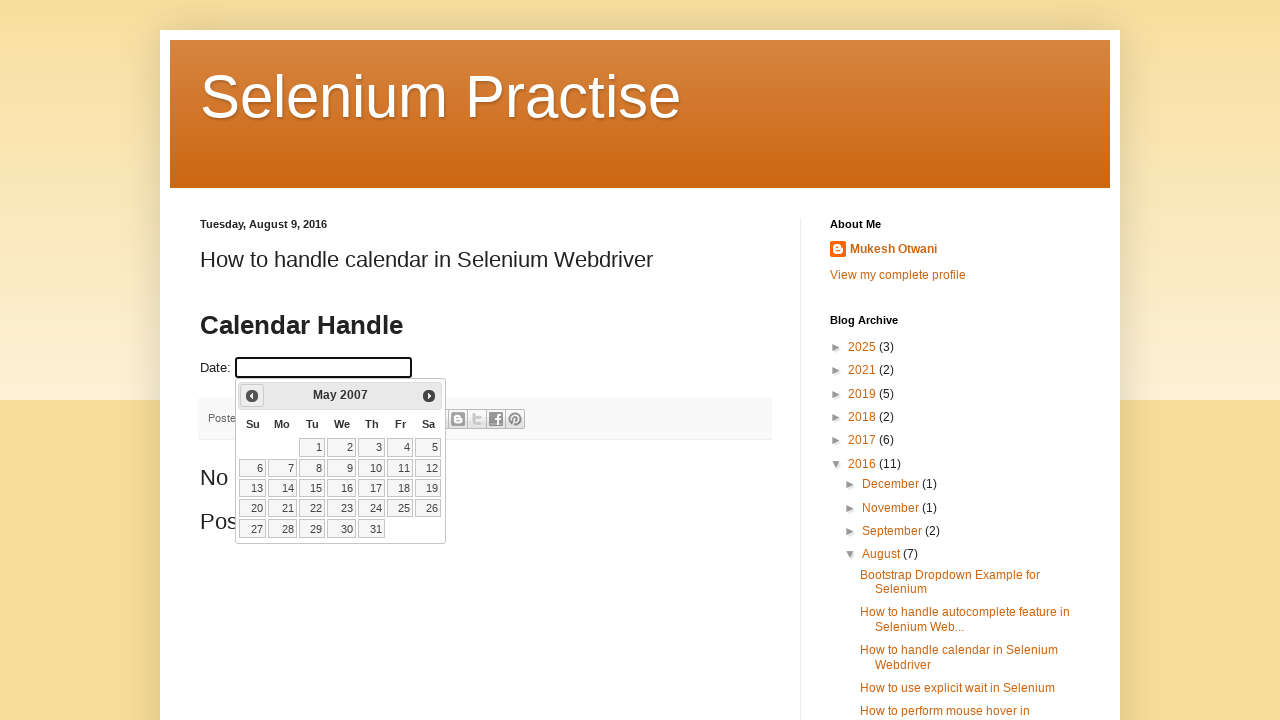

Clicked previous month button to navigate backwards at (252, 396) on .ui-datepicker-prev
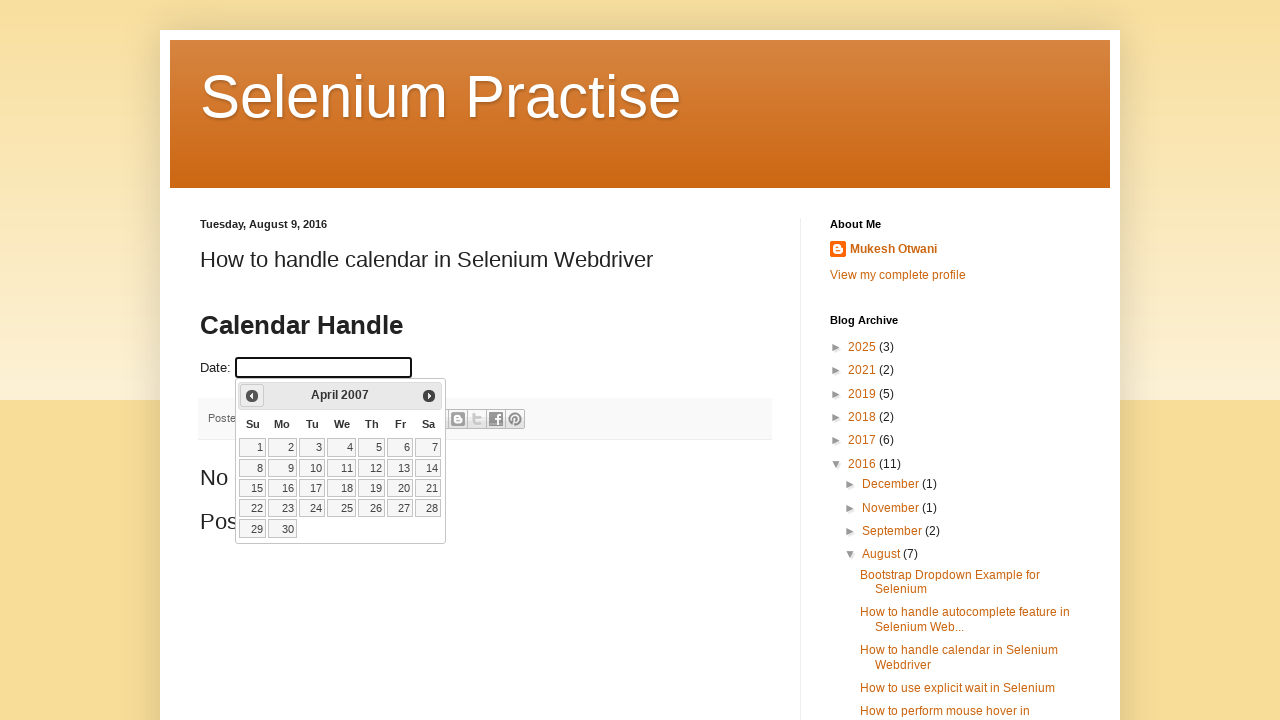

Updated calendar view to: April 2007
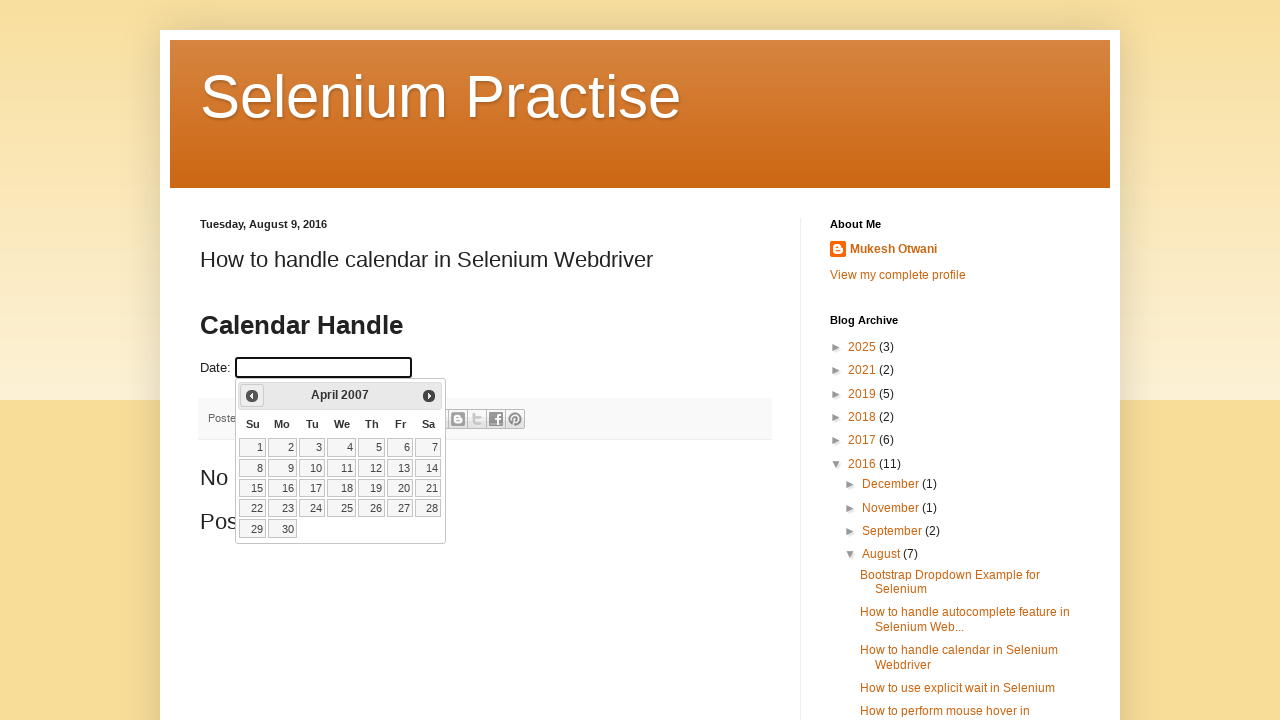

Clicked previous month button to navigate backwards at (252, 396) on .ui-datepicker-prev
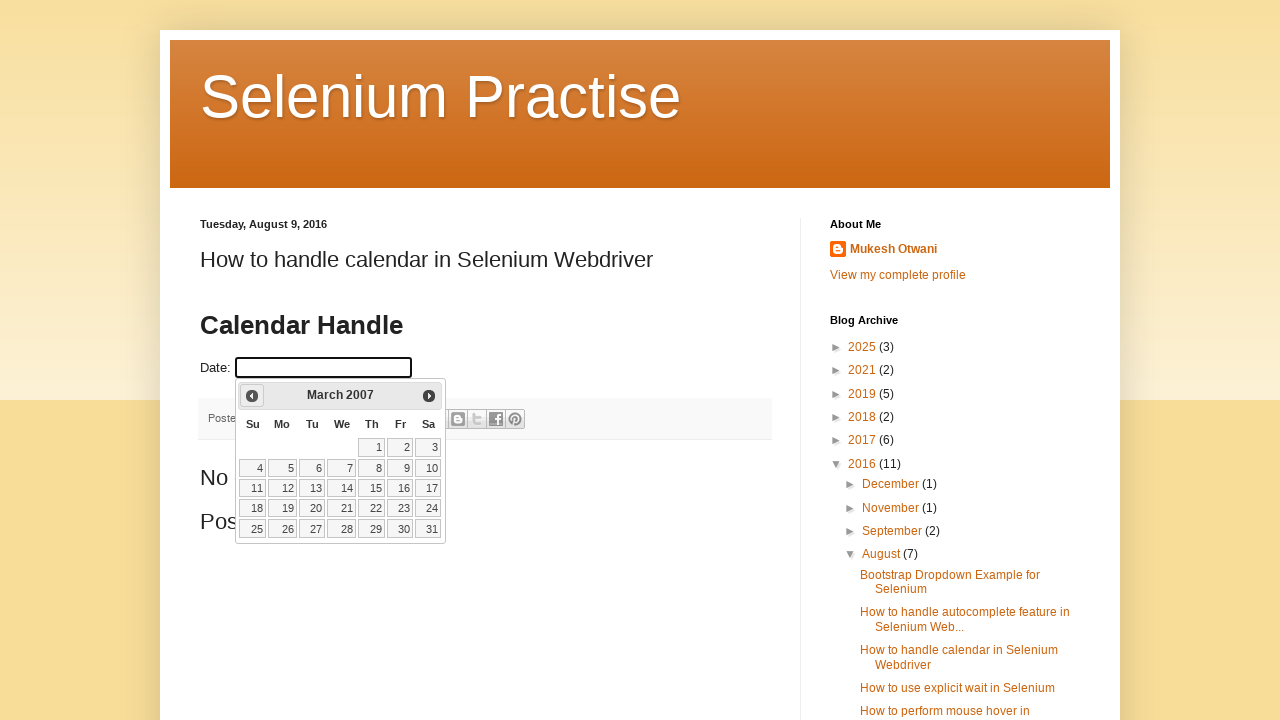

Updated calendar view to: March 2007
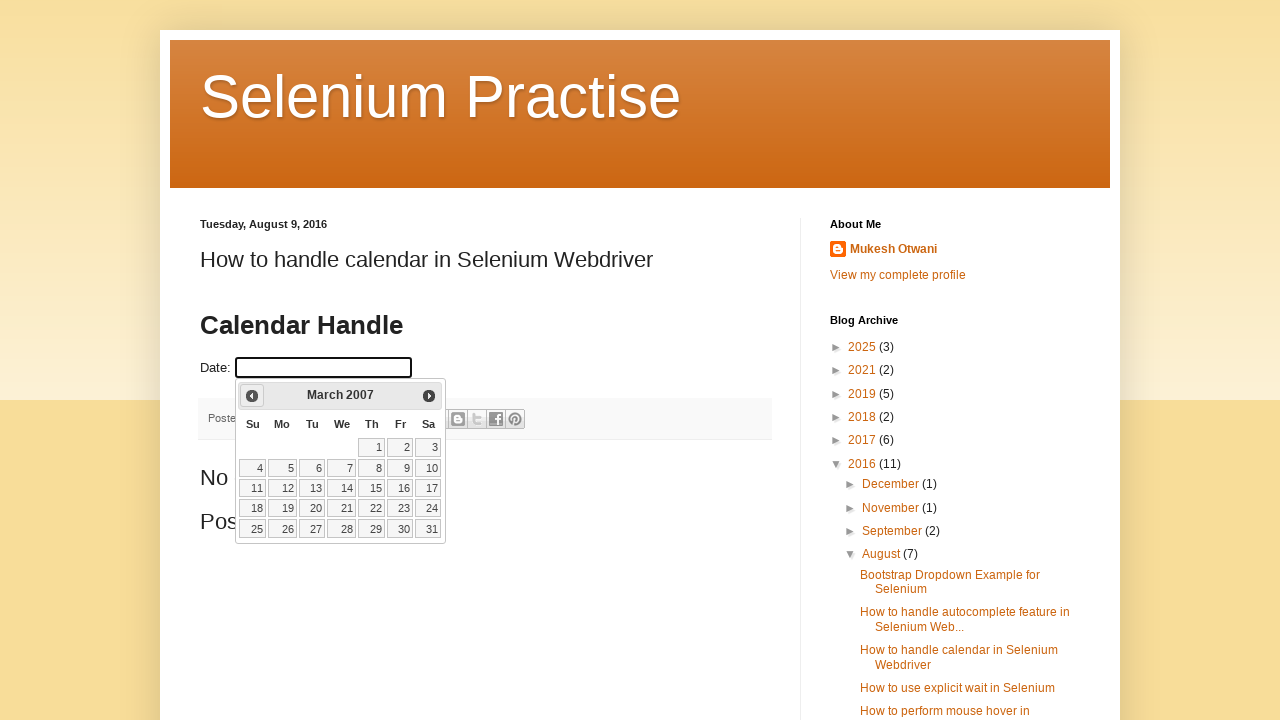

Clicked previous month button to navigate backwards at (252, 396) on .ui-datepicker-prev
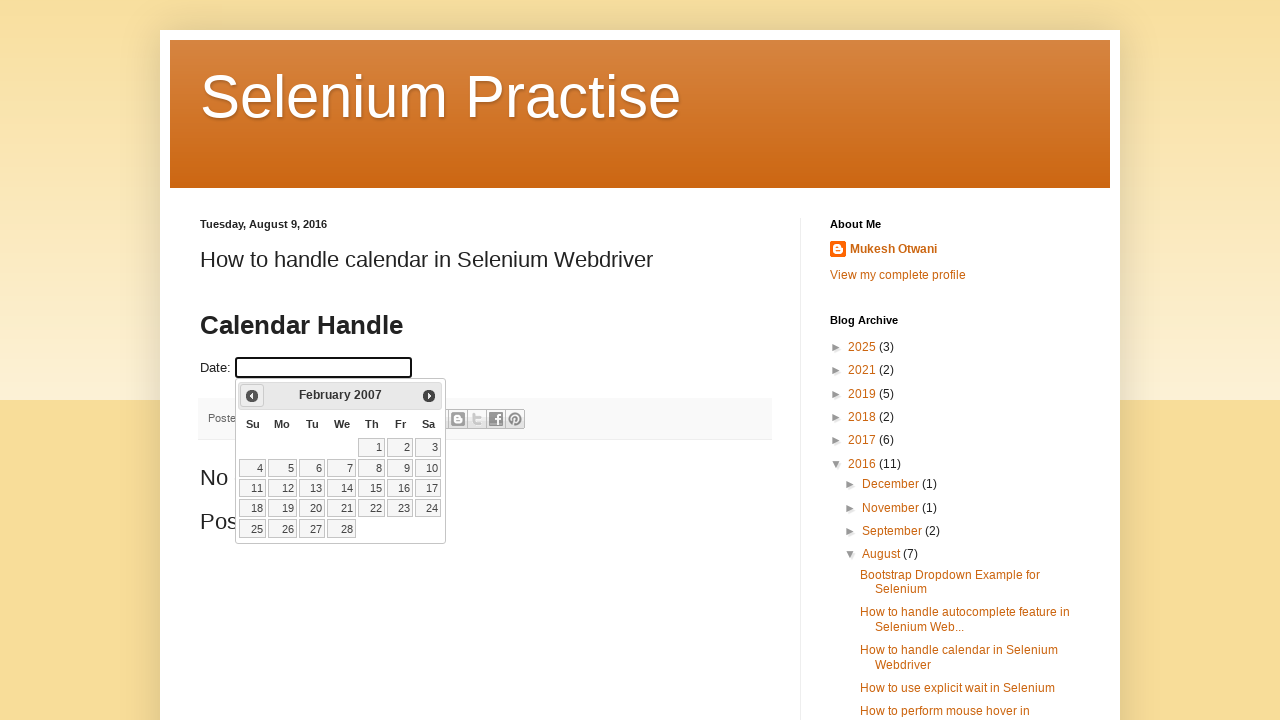

Updated calendar view to: February 2007
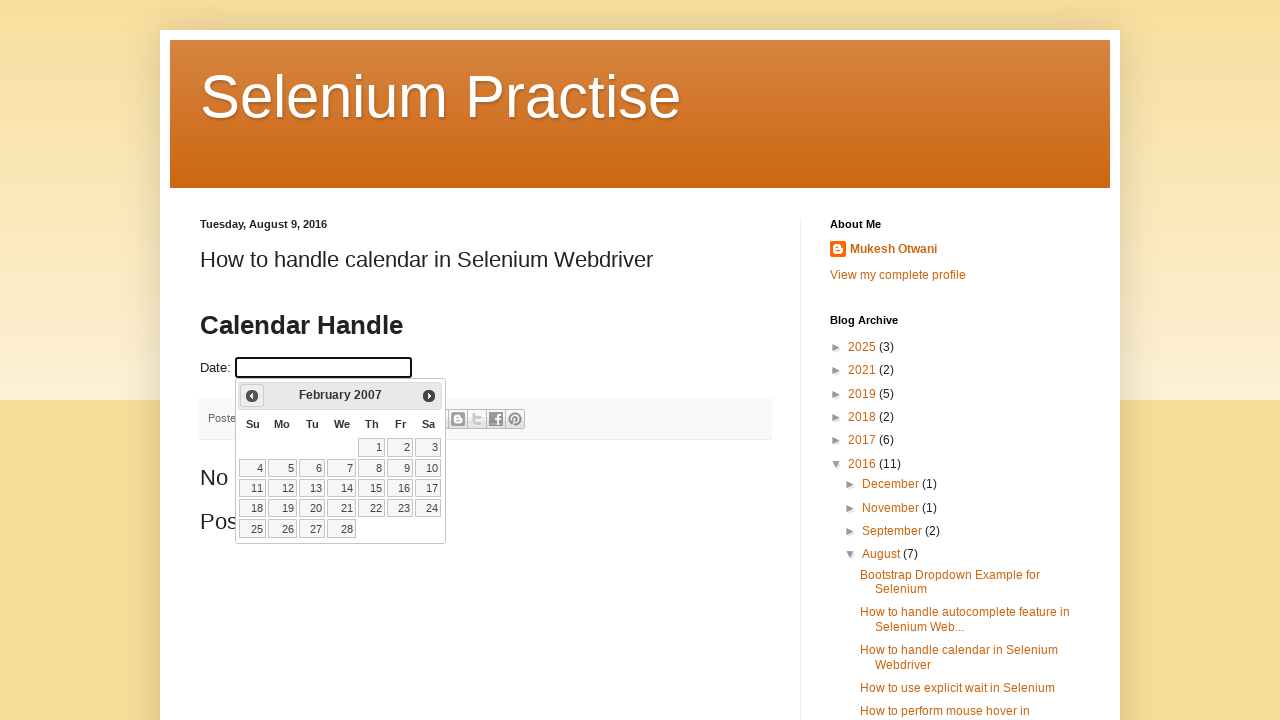

Clicked previous month button to navigate backwards at (252, 396) on .ui-datepicker-prev
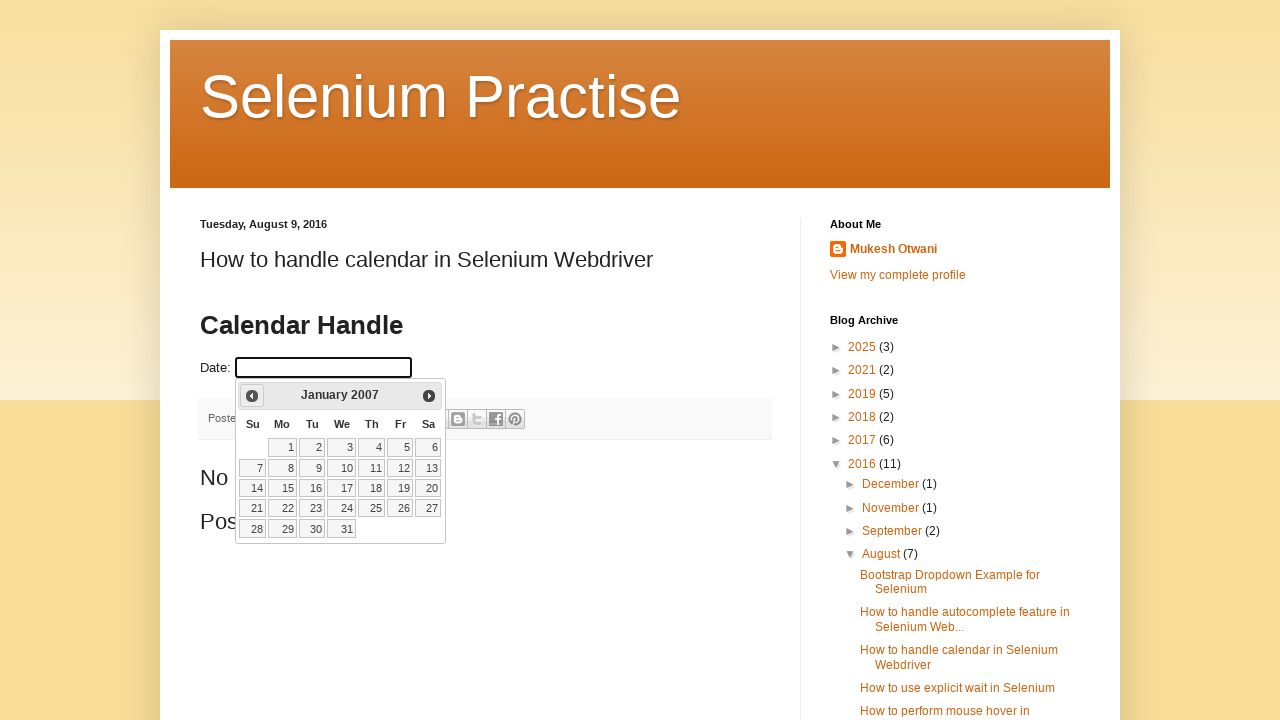

Updated calendar view to: January 2007
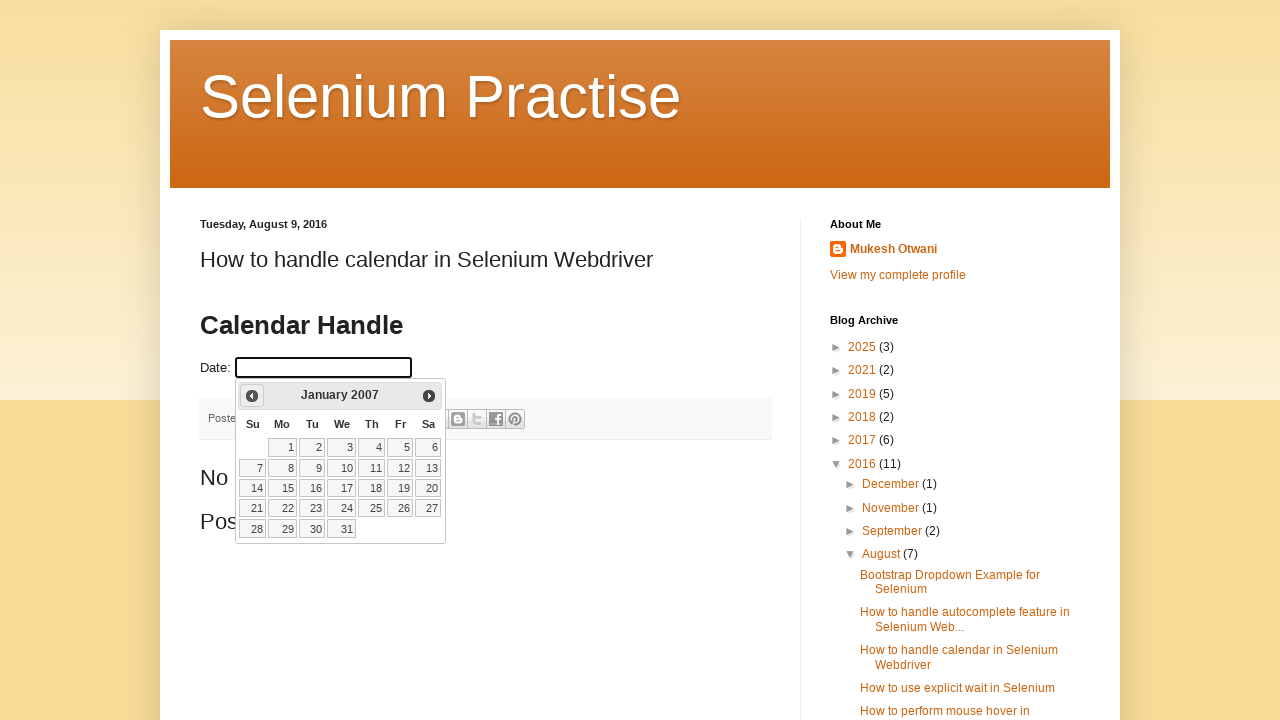

Clicked previous month button to navigate backwards at (252, 396) on .ui-datepicker-prev
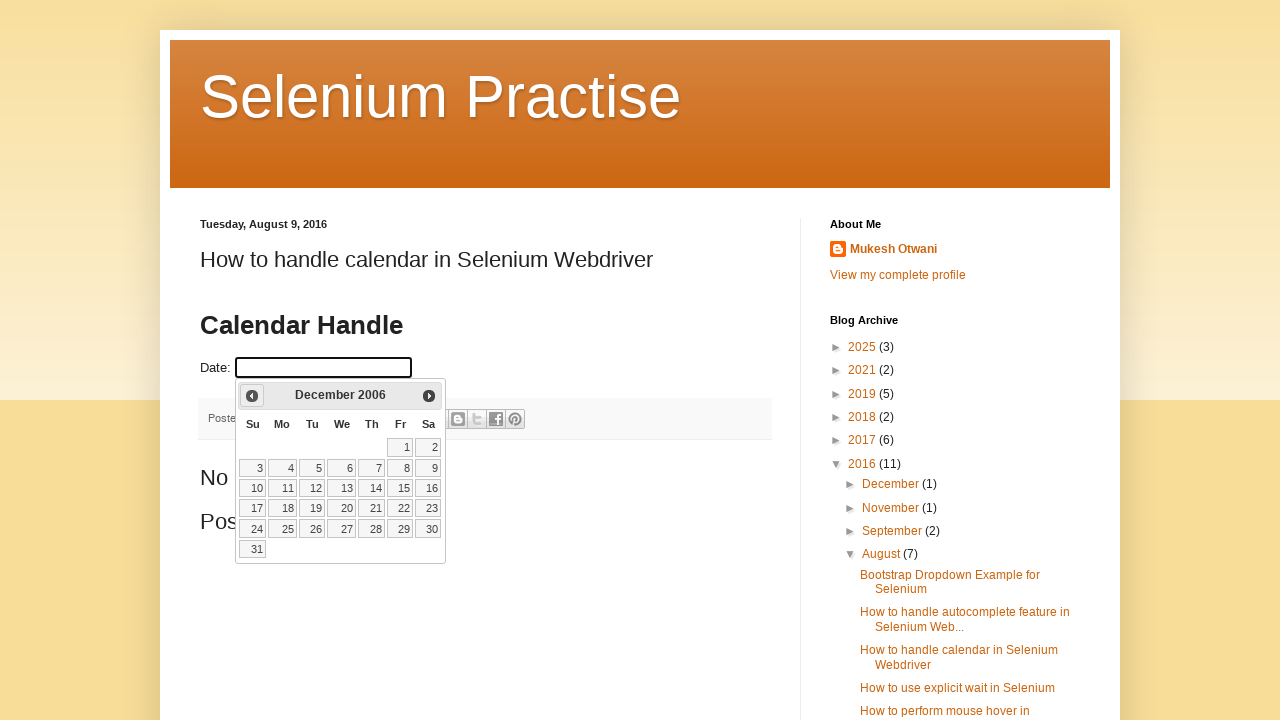

Updated calendar view to: December 2006
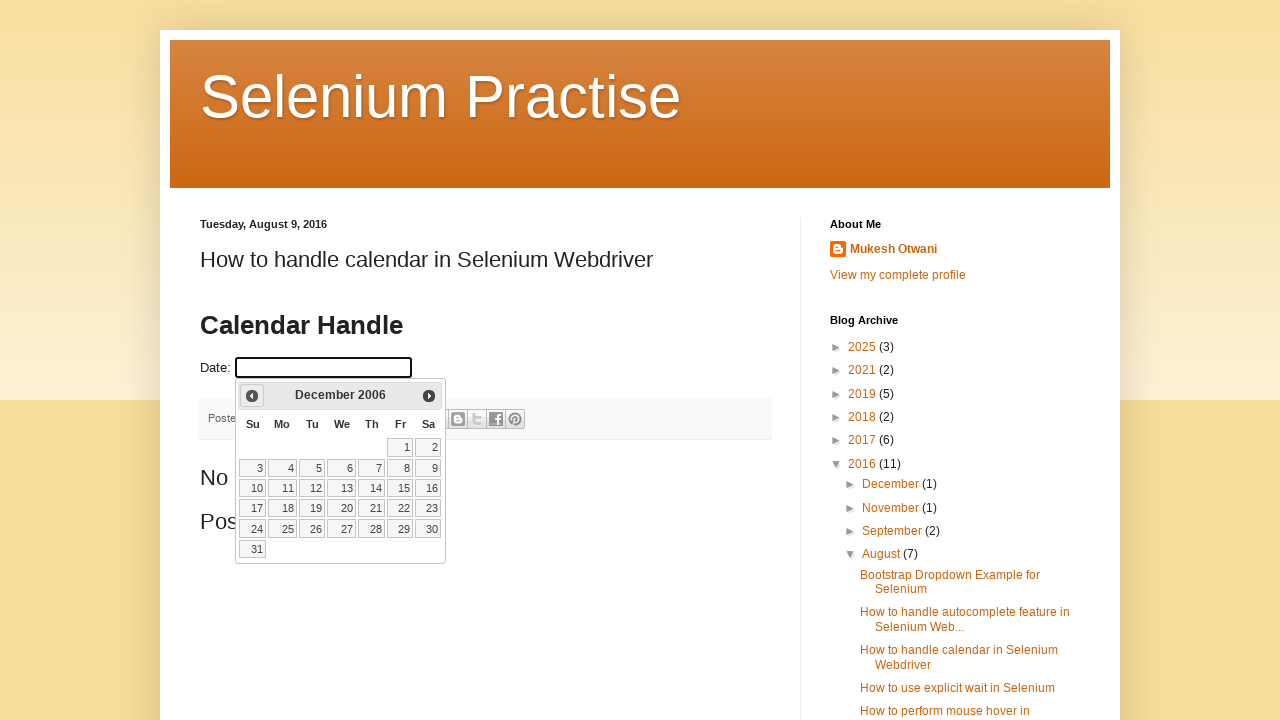

Clicked previous month button to navigate backwards at (252, 396) on .ui-datepicker-prev
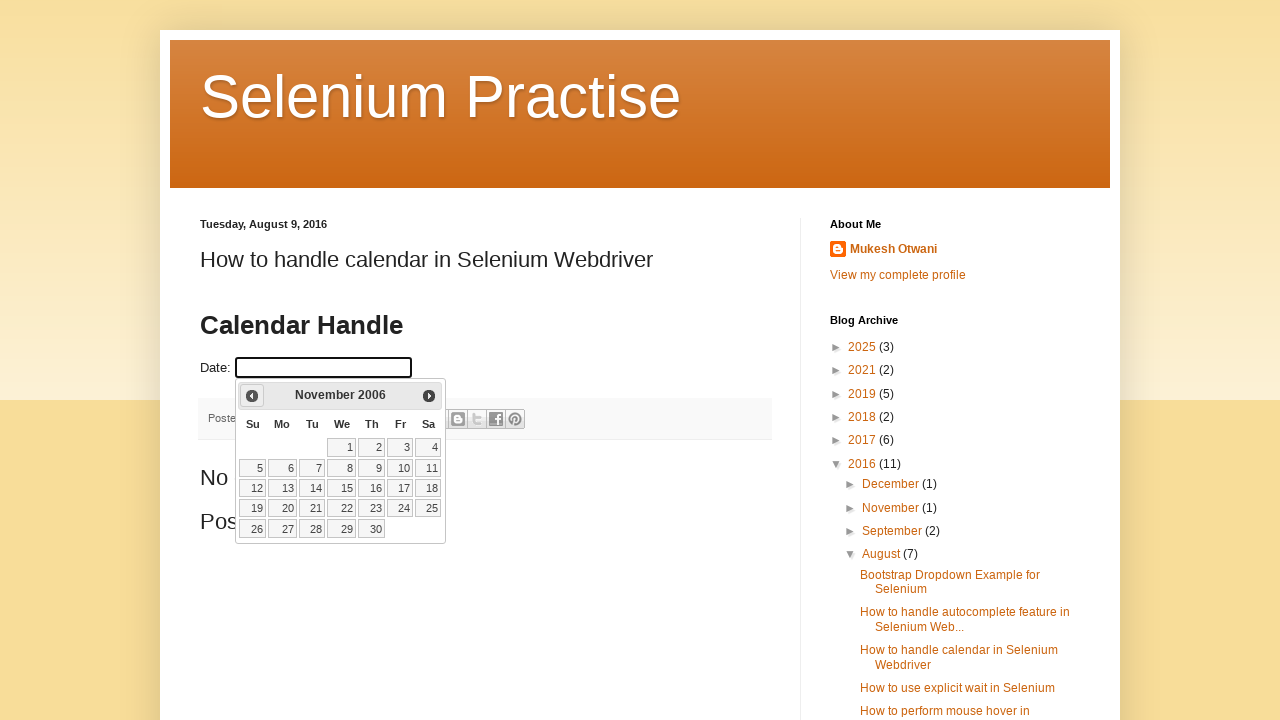

Updated calendar view to: November 2006
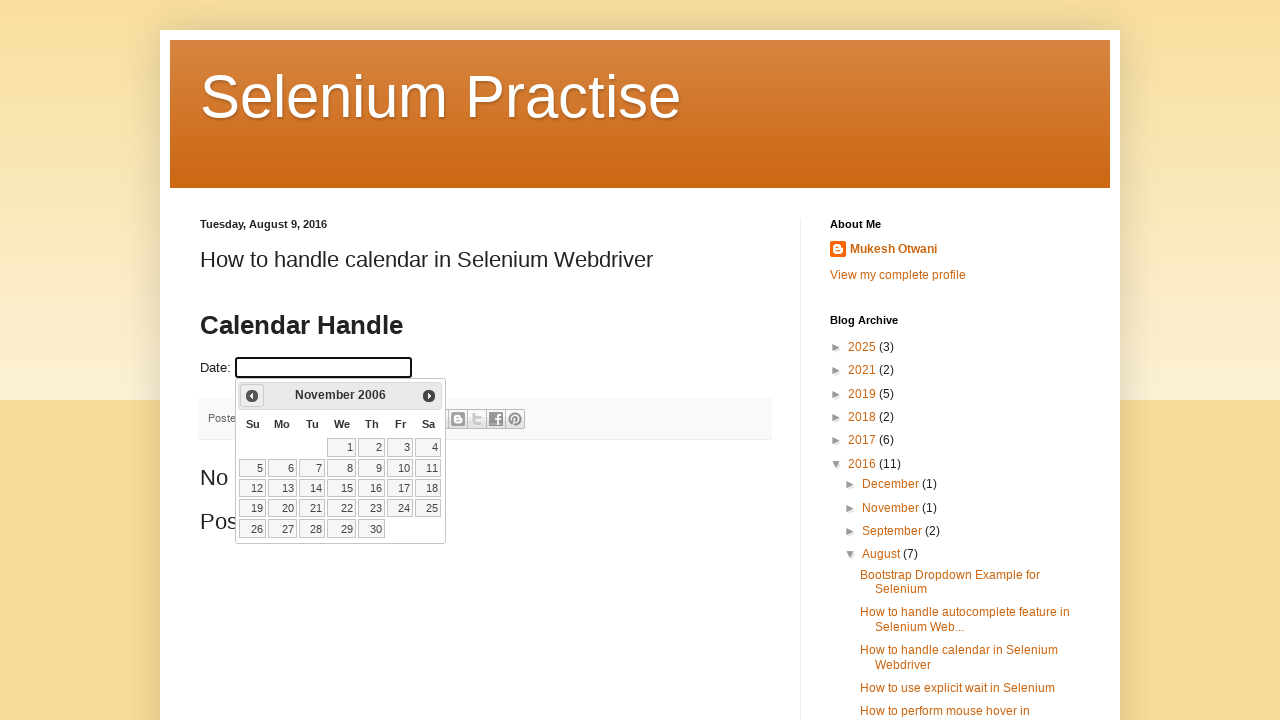

Clicked previous month button to navigate backwards at (252, 396) on .ui-datepicker-prev
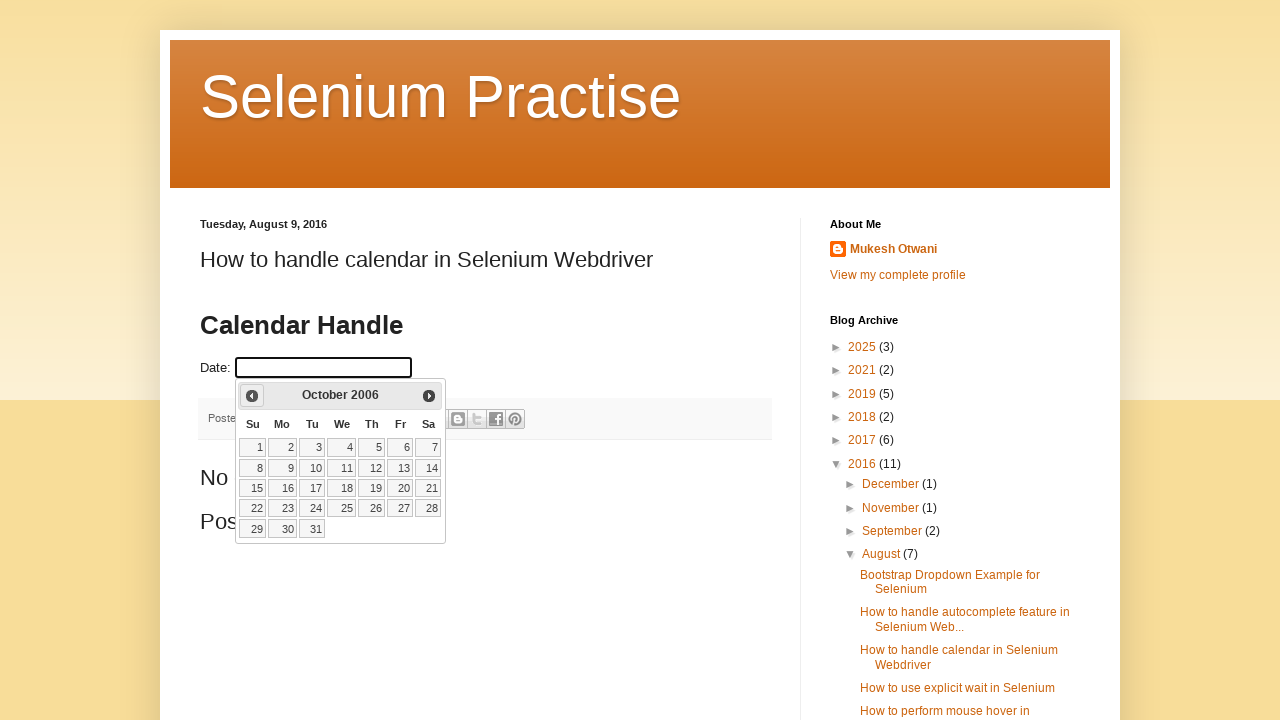

Updated calendar view to: October 2006
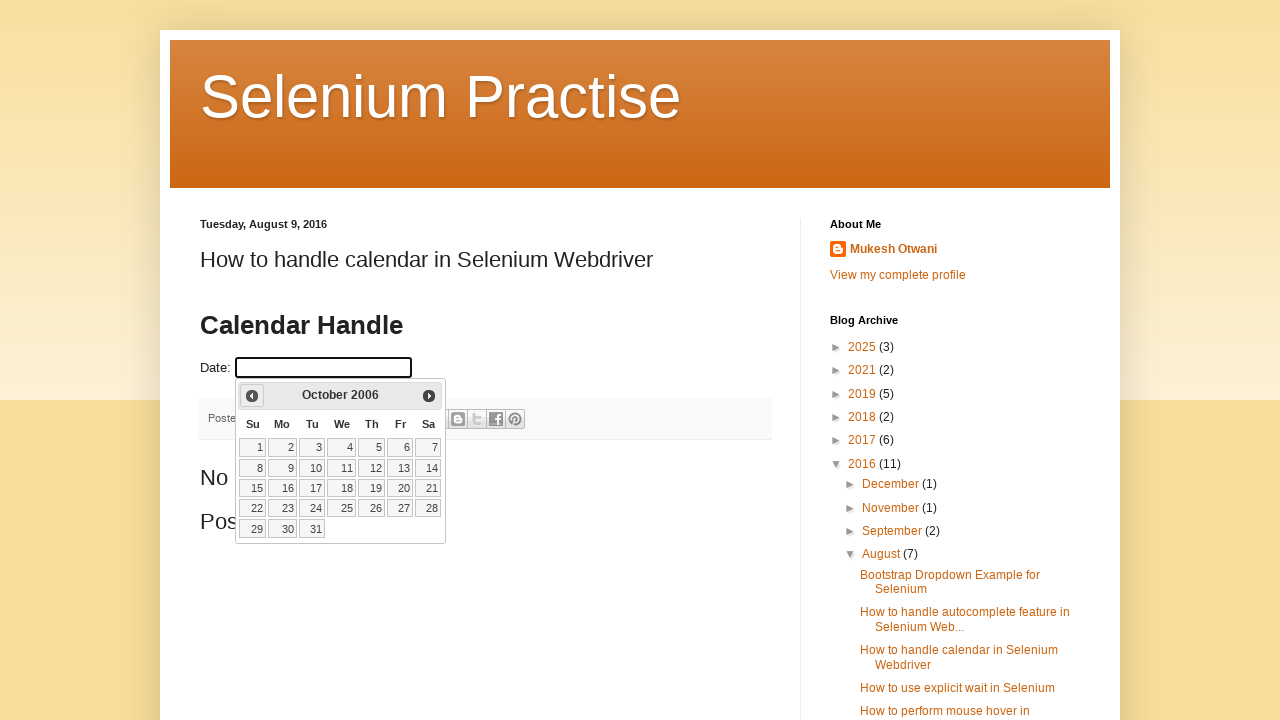

Clicked previous month button to navigate backwards at (252, 396) on .ui-datepicker-prev
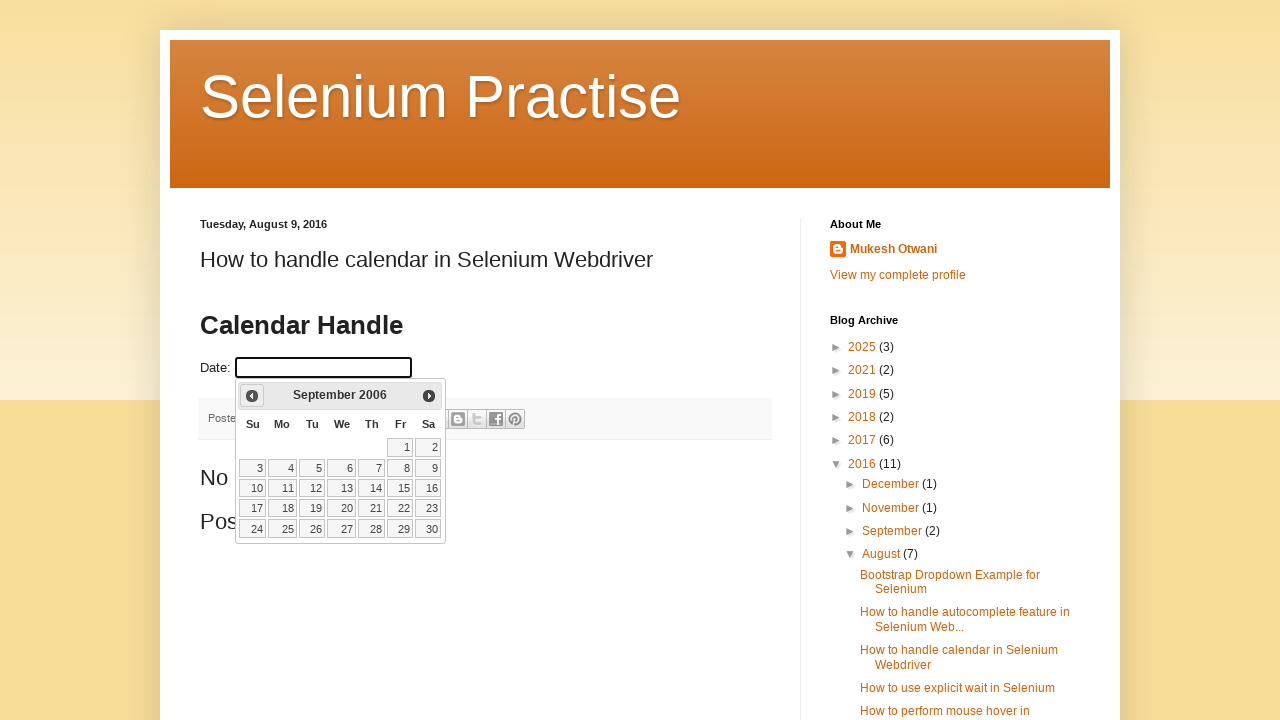

Updated calendar view to: September 2006
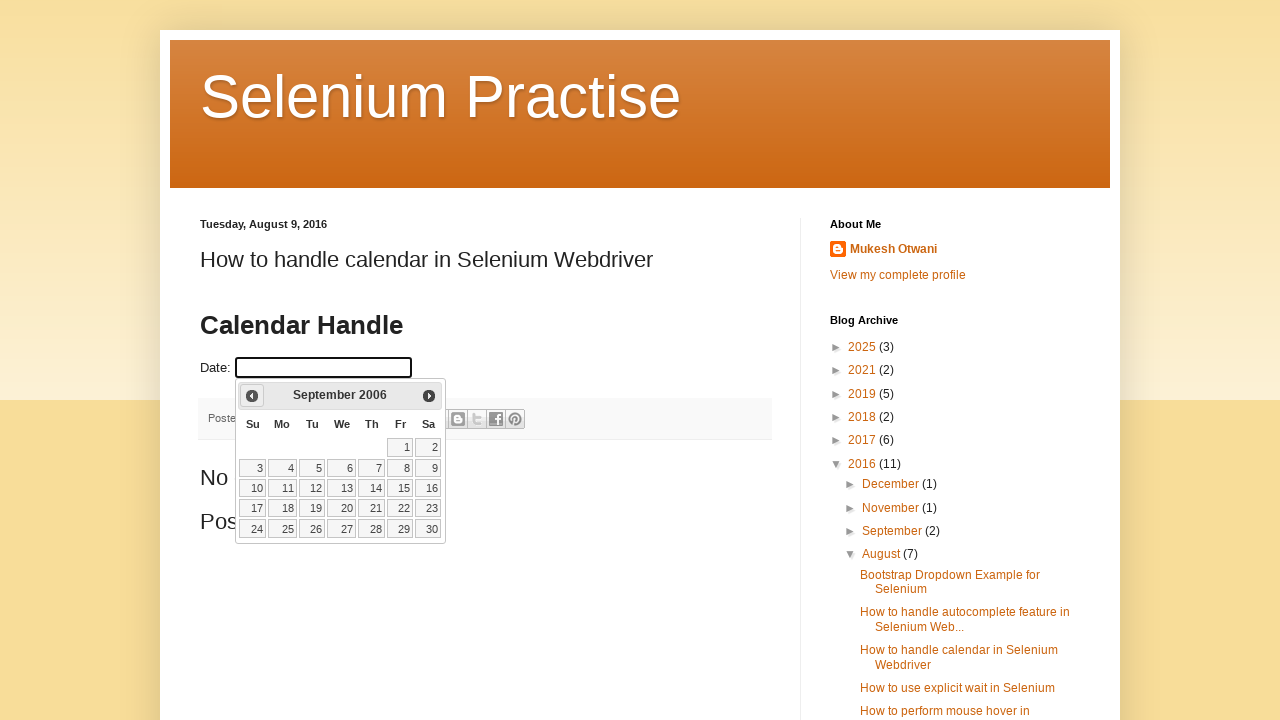

Clicked previous month button to navigate backwards at (252, 396) on .ui-datepicker-prev
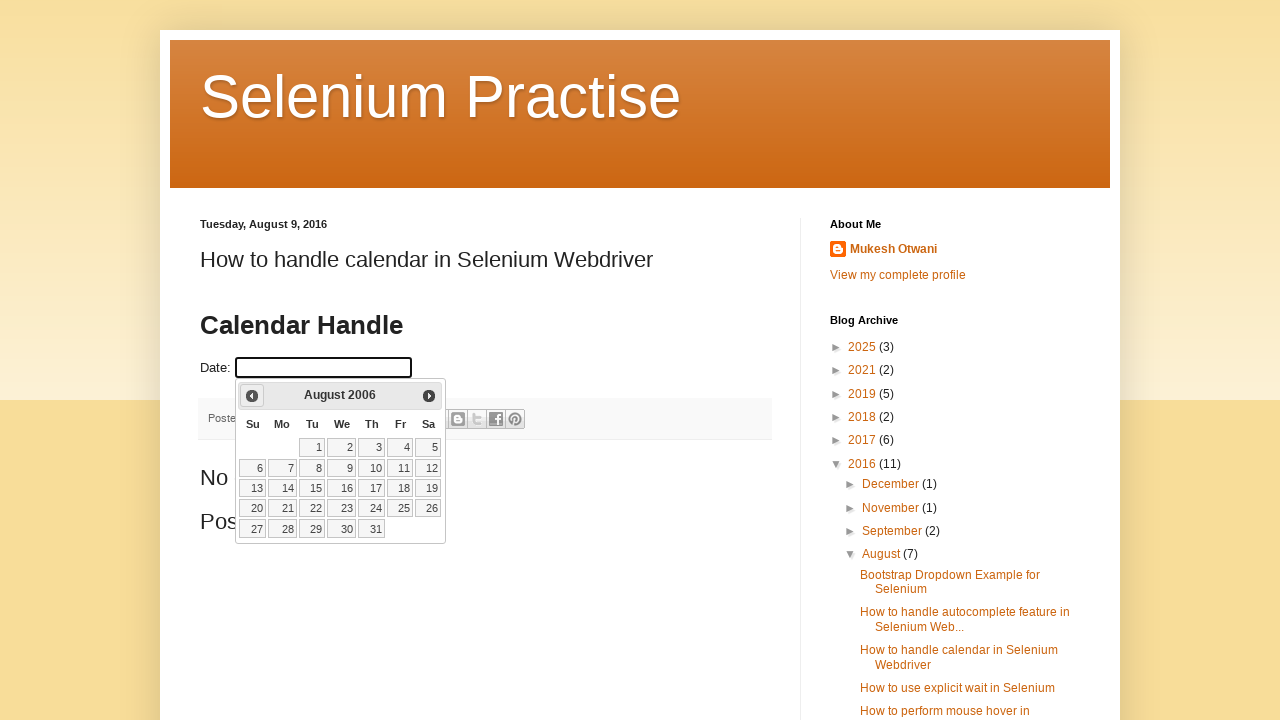

Updated calendar view to: August 2006
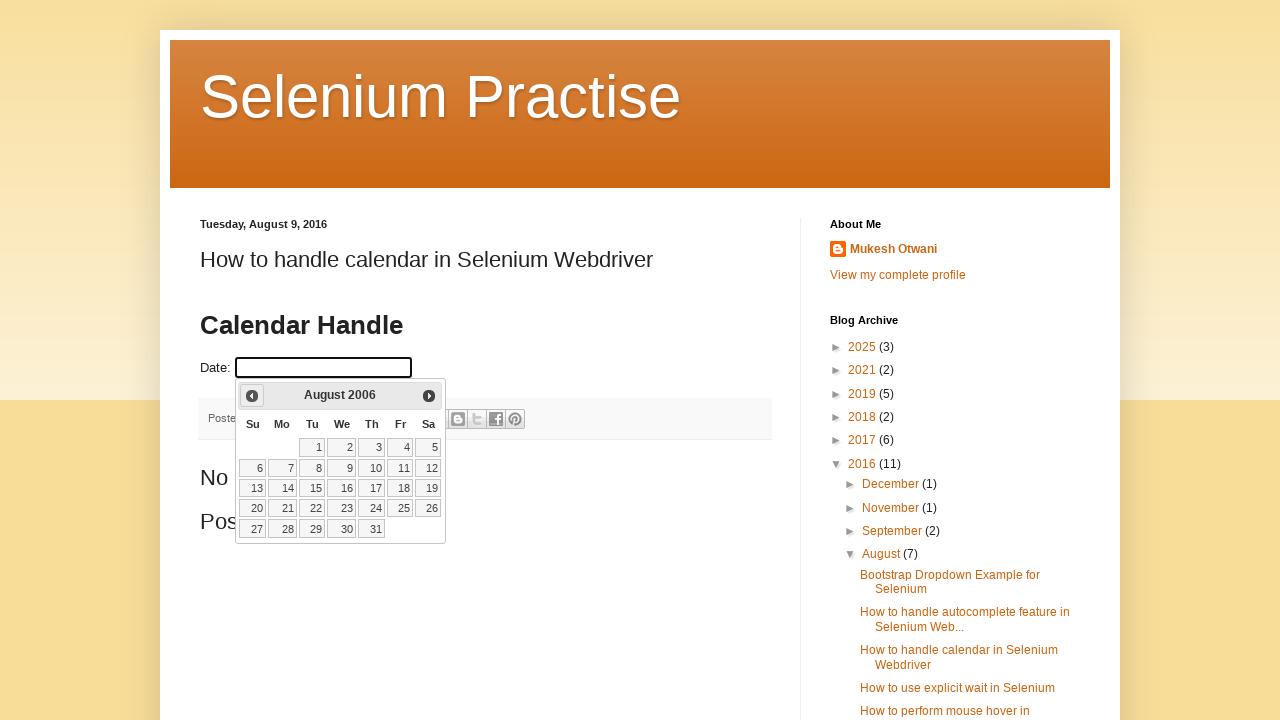

Clicked previous month button to navigate backwards at (252, 396) on .ui-datepicker-prev
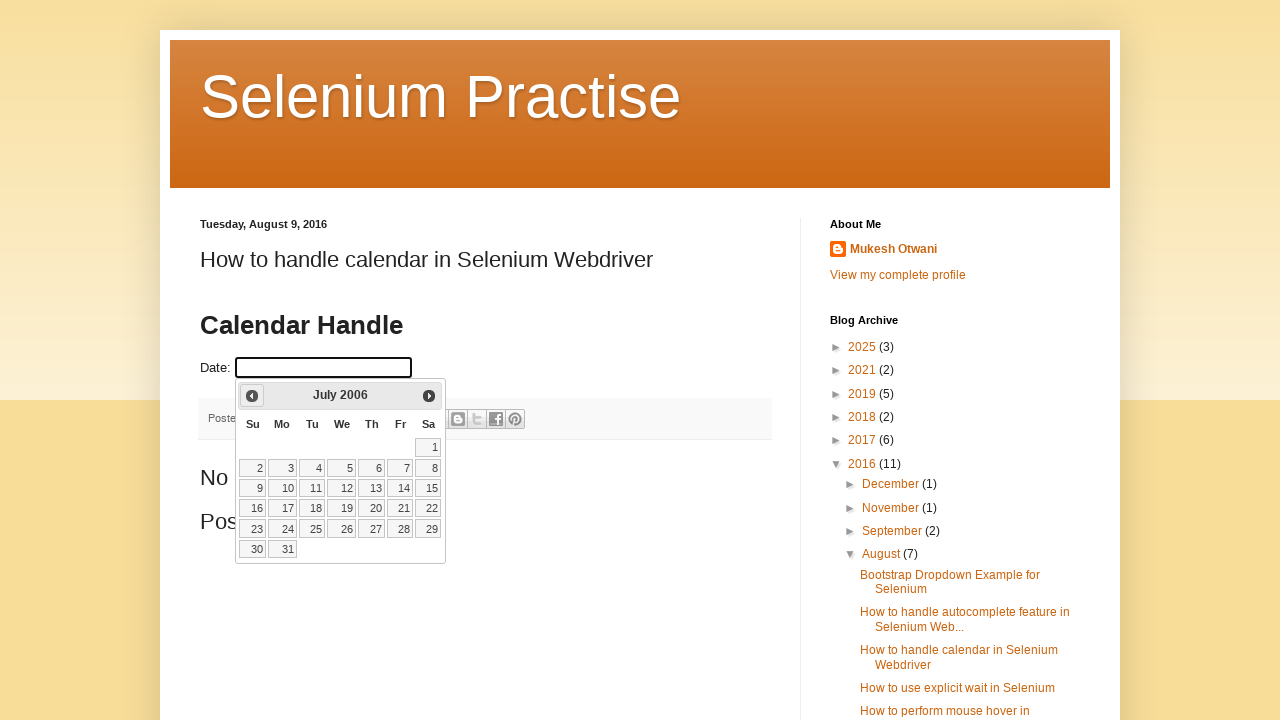

Updated calendar view to: July 2006
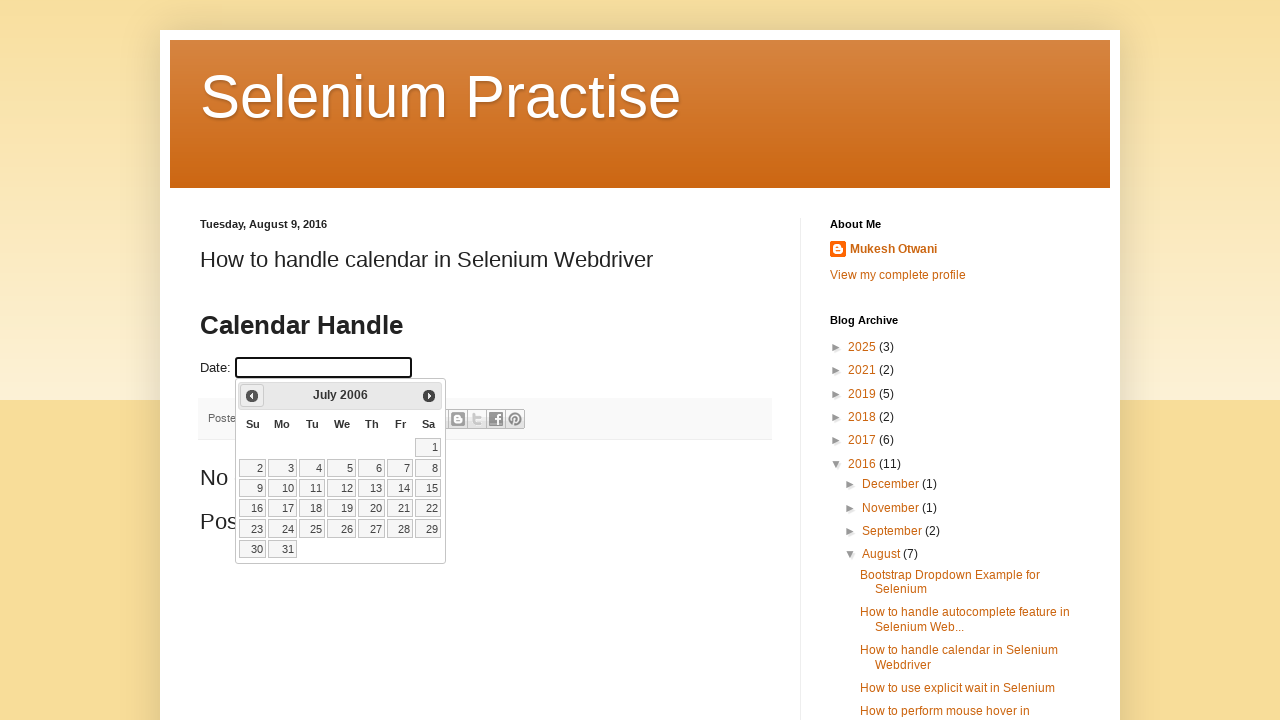

Clicked previous month button to navigate backwards at (252, 396) on .ui-datepicker-prev
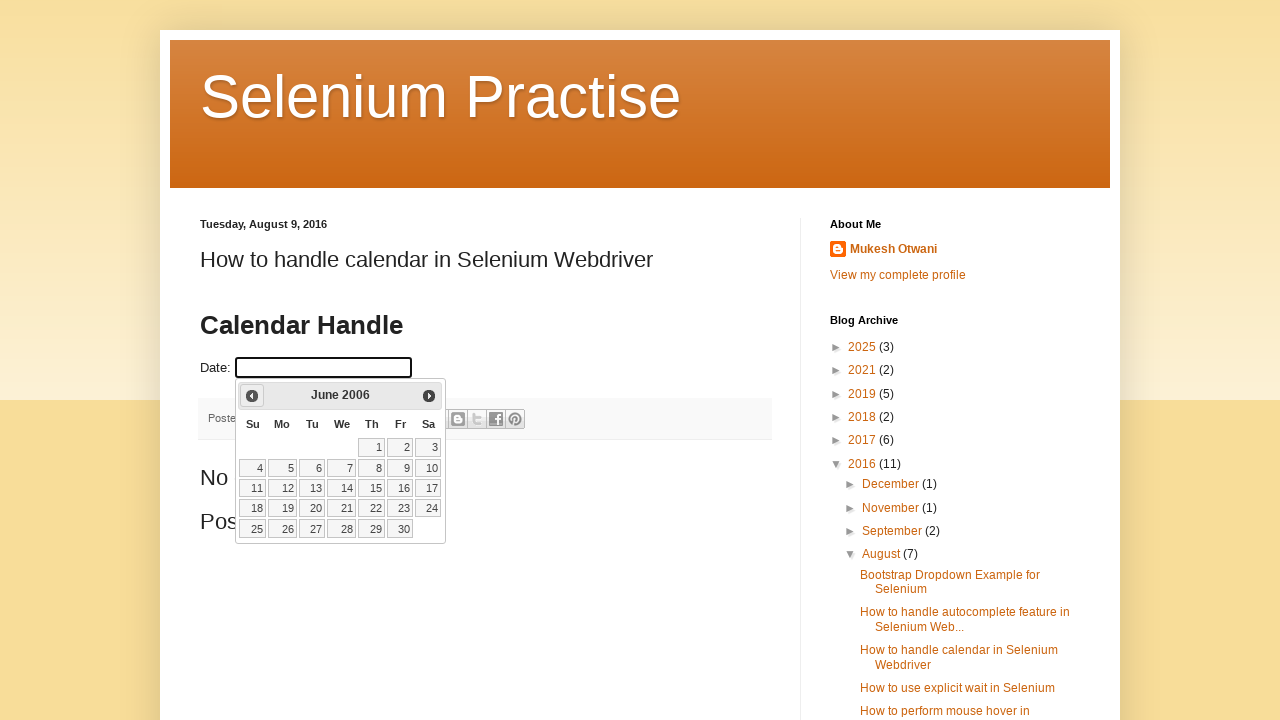

Updated calendar view to: June 2006
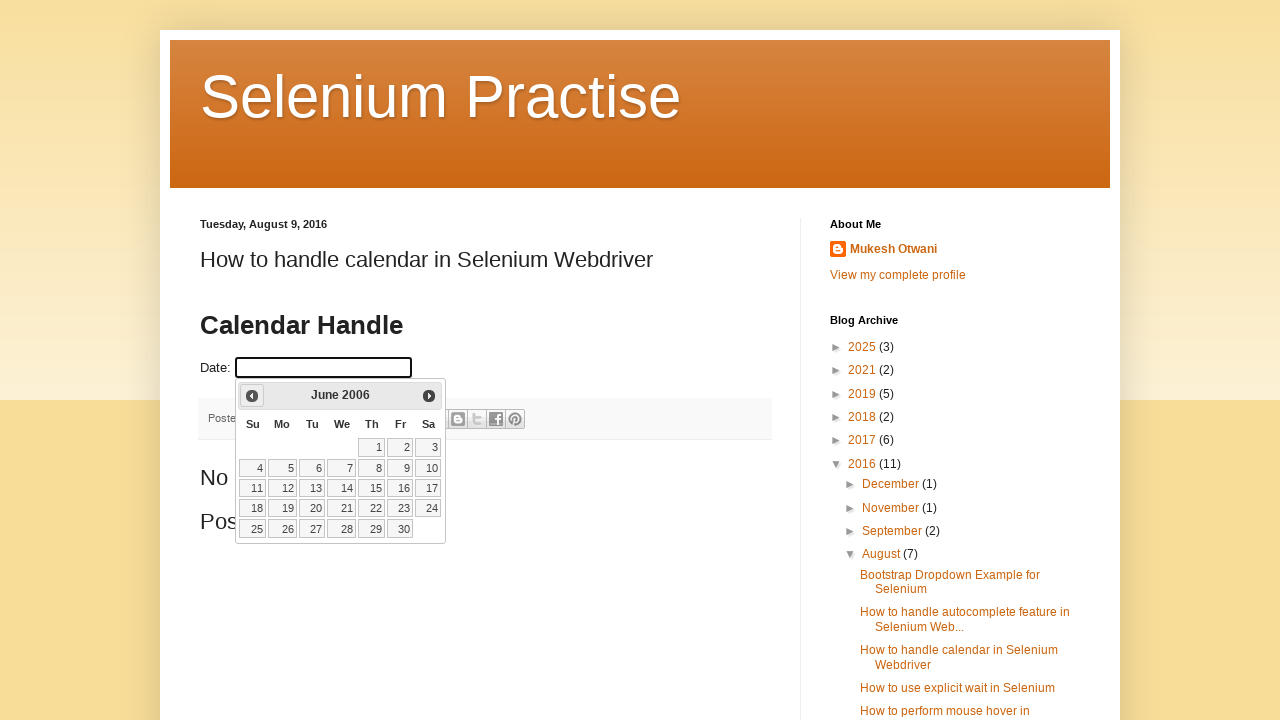

Clicked previous month button to navigate backwards at (252, 396) on .ui-datepicker-prev
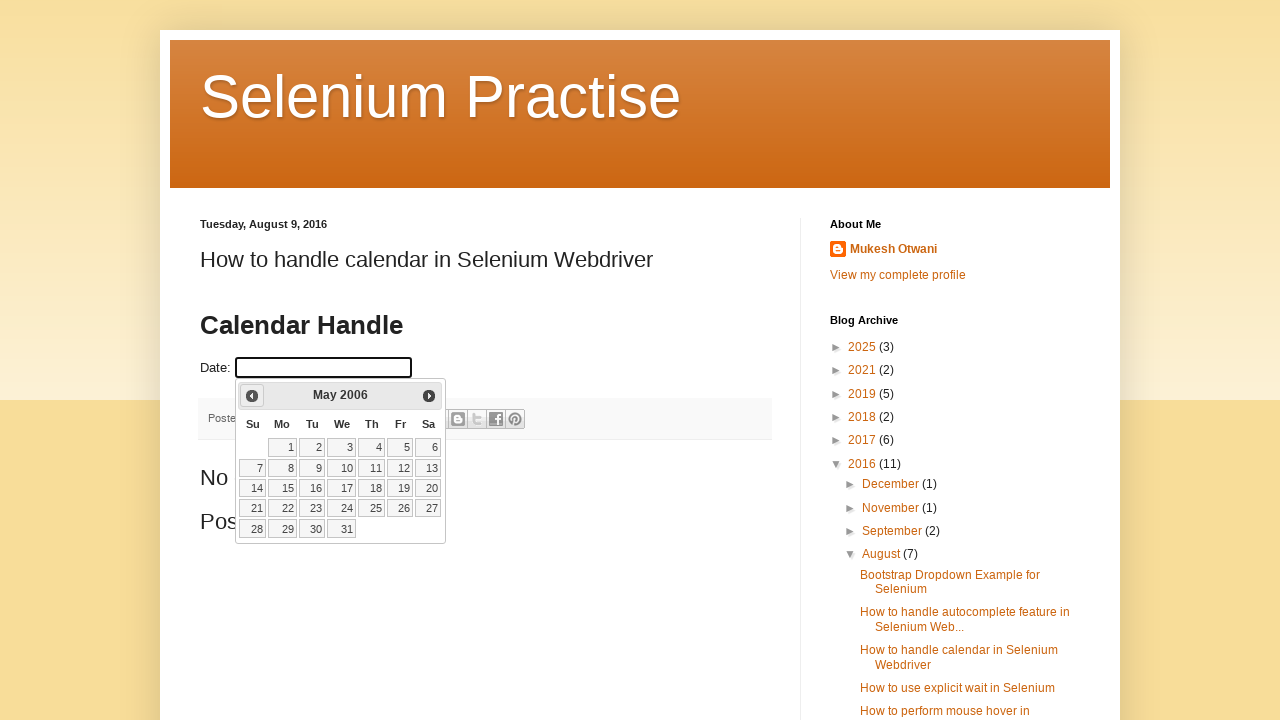

Updated calendar view to: May 2006
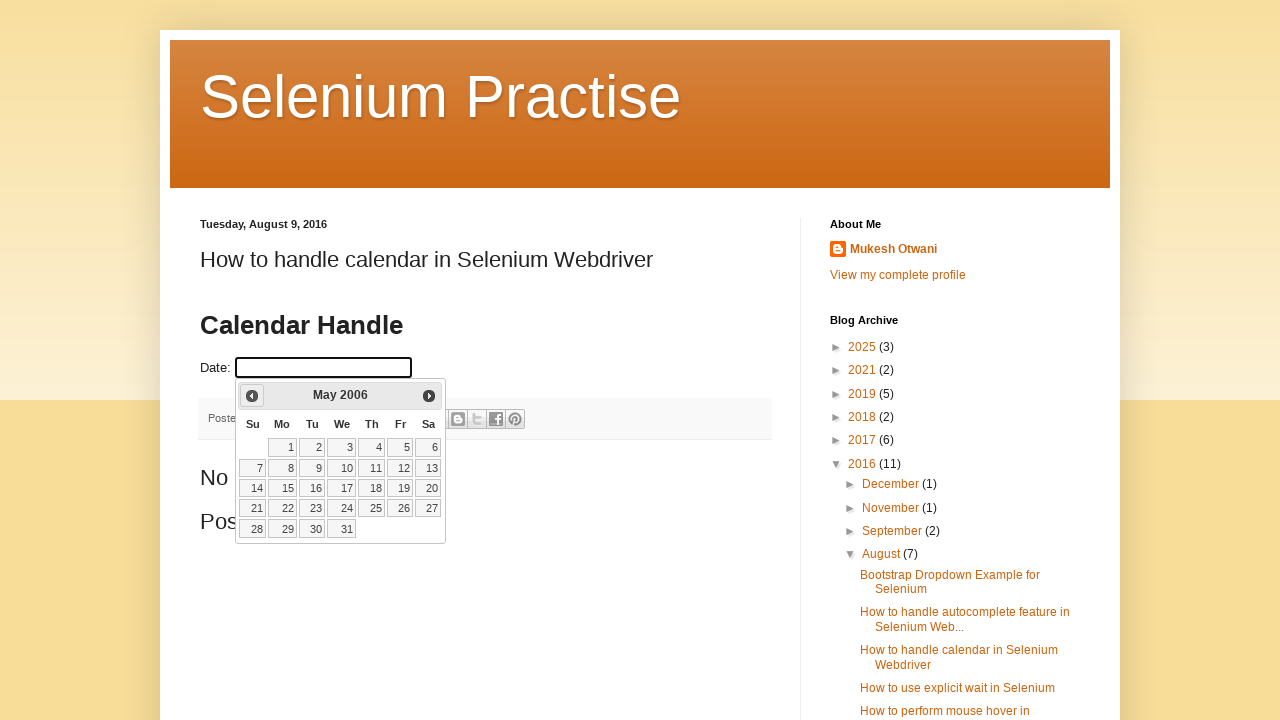

Clicked previous month button to navigate backwards at (252, 396) on .ui-datepicker-prev
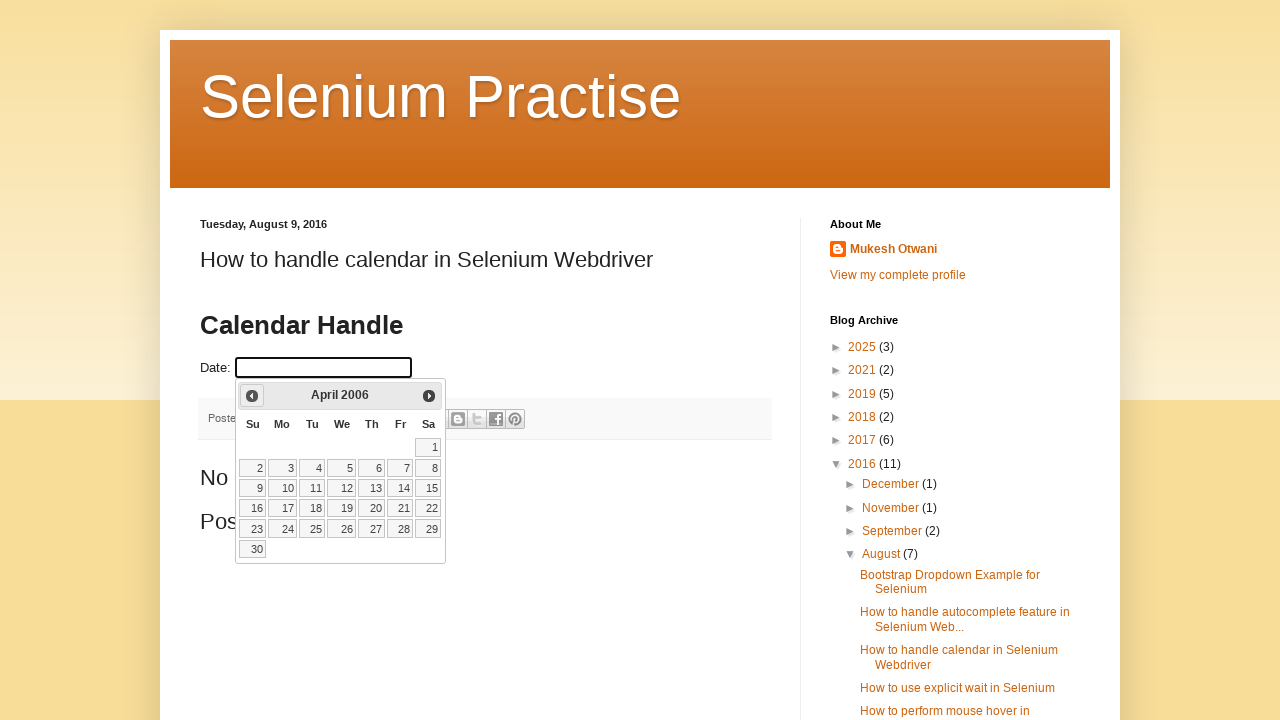

Updated calendar view to: April 2006
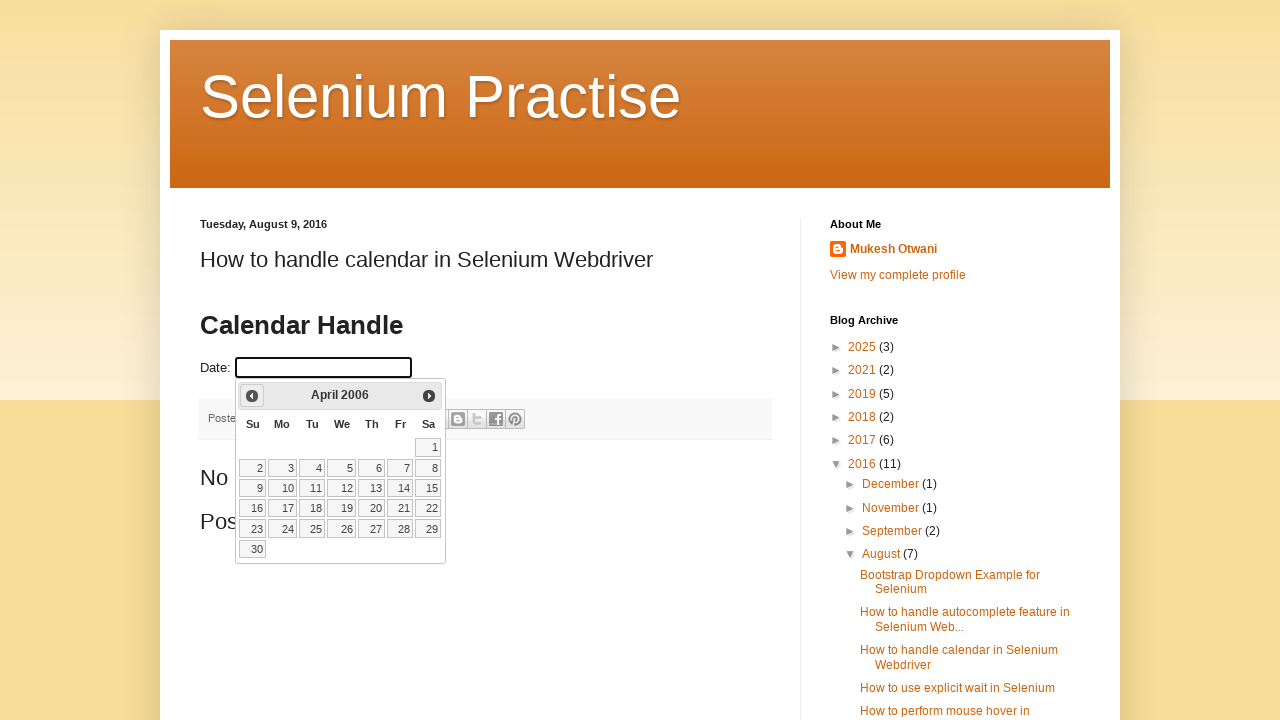

Clicked previous month button to navigate backwards at (252, 396) on .ui-datepicker-prev
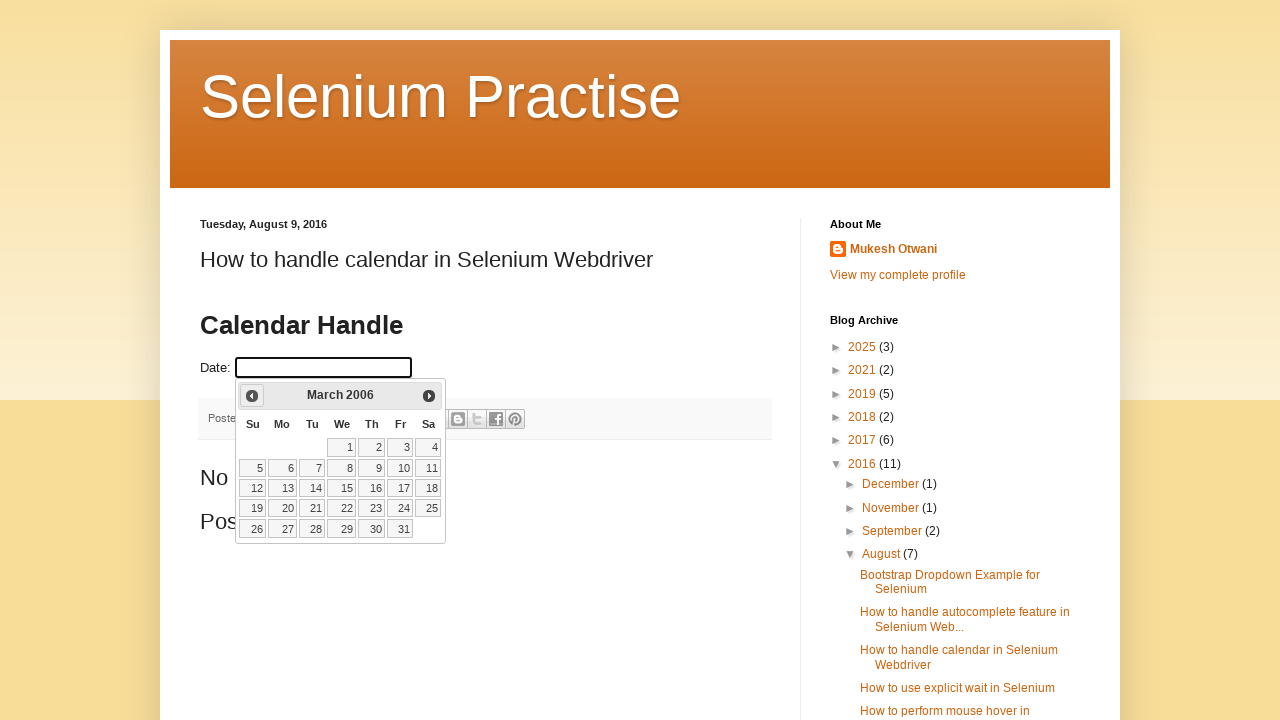

Updated calendar view to: March 2006
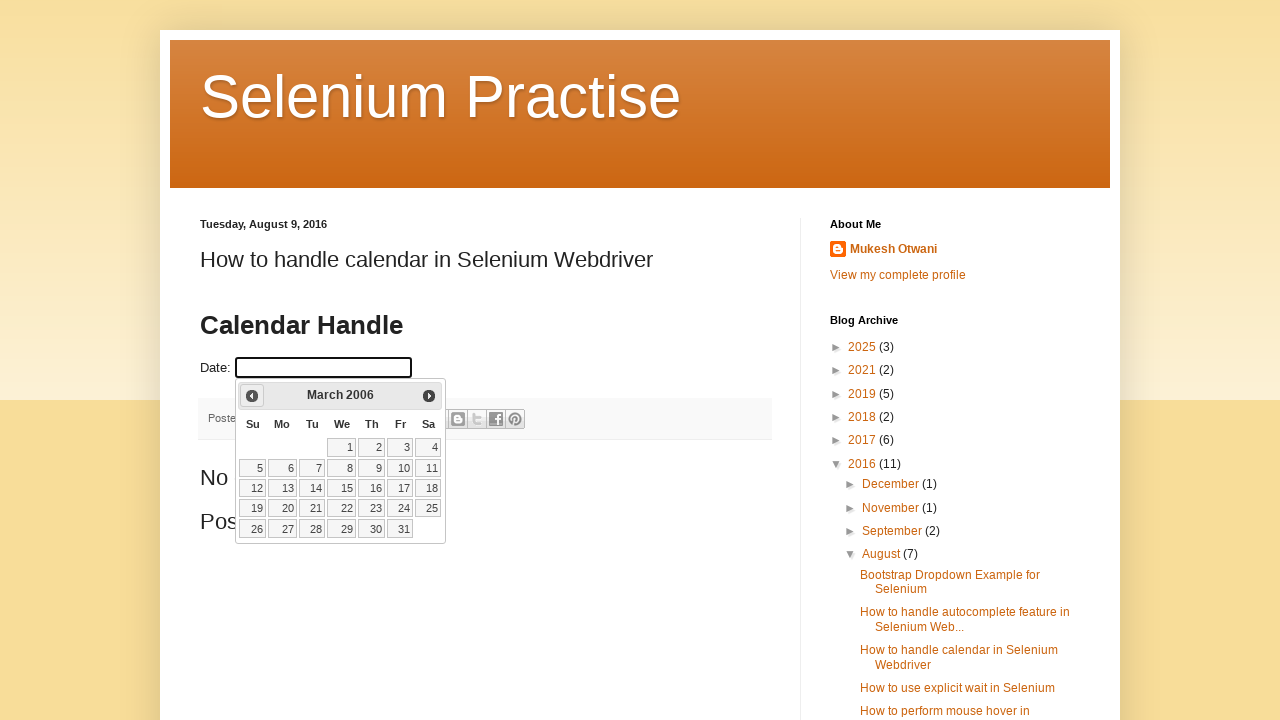

Clicked previous month button to navigate backwards at (252, 396) on .ui-datepicker-prev
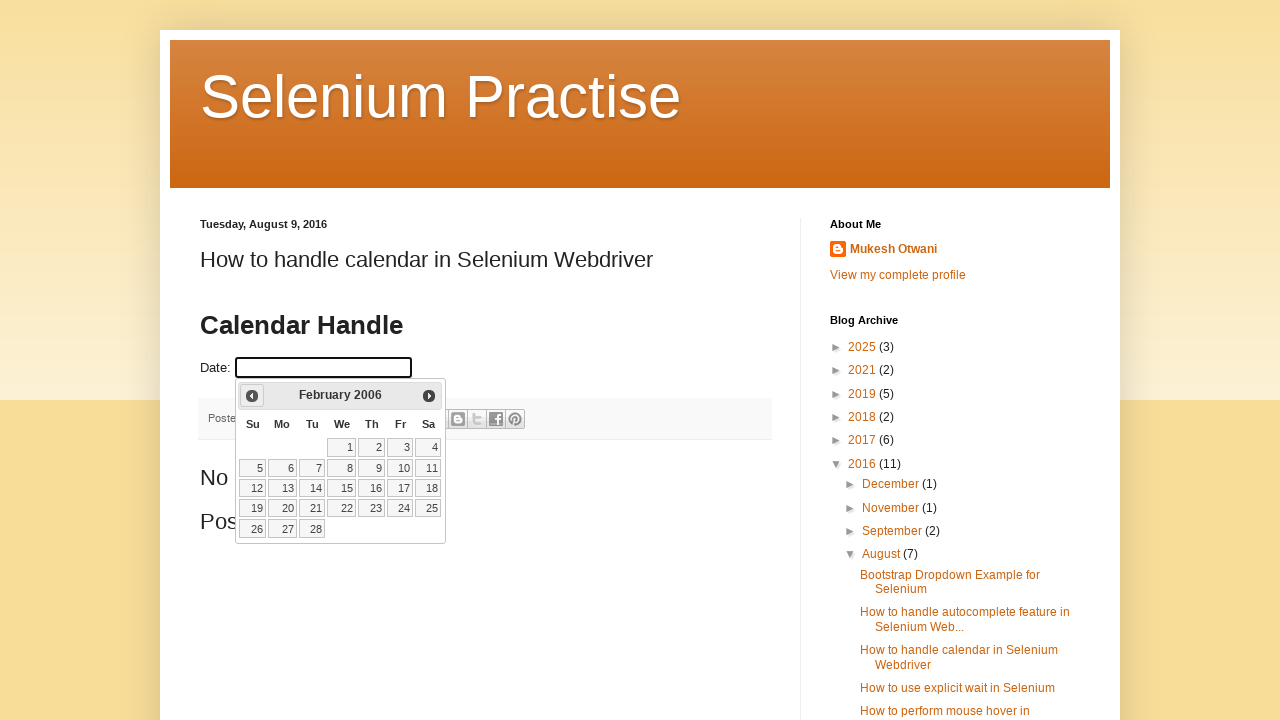

Updated calendar view to: February 2006
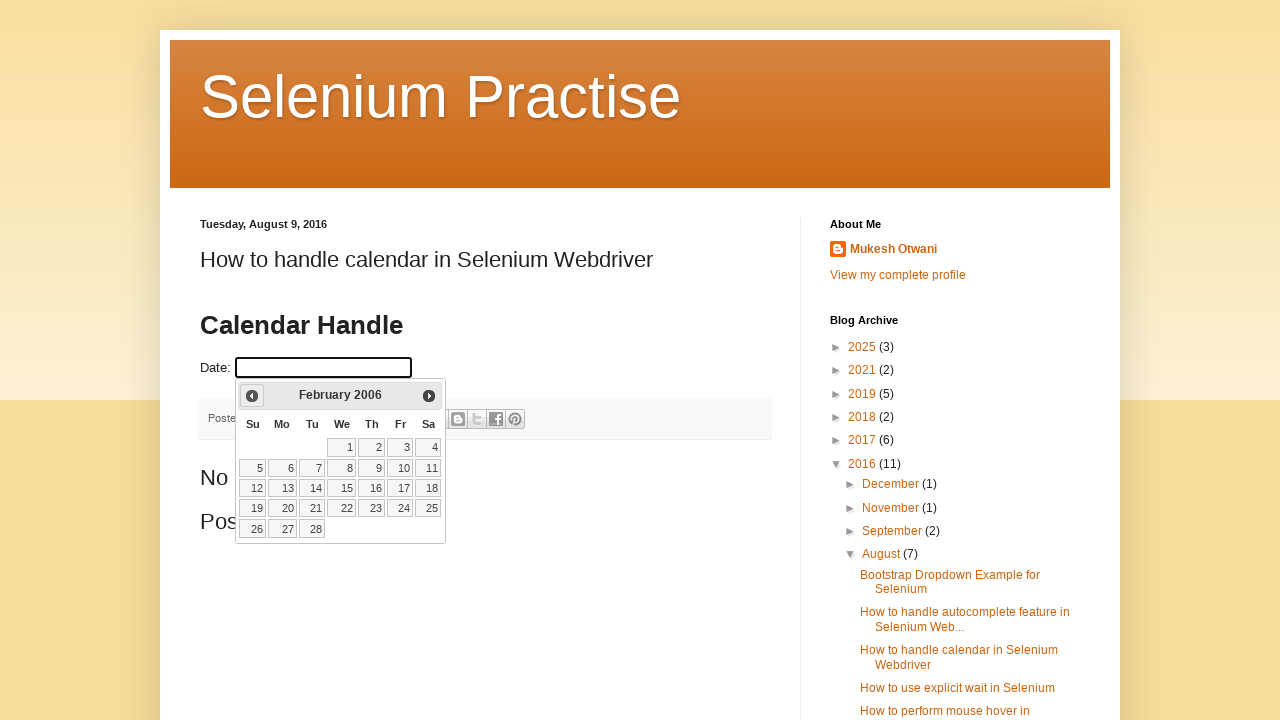

Clicked previous month button to navigate backwards at (252, 396) on .ui-datepicker-prev
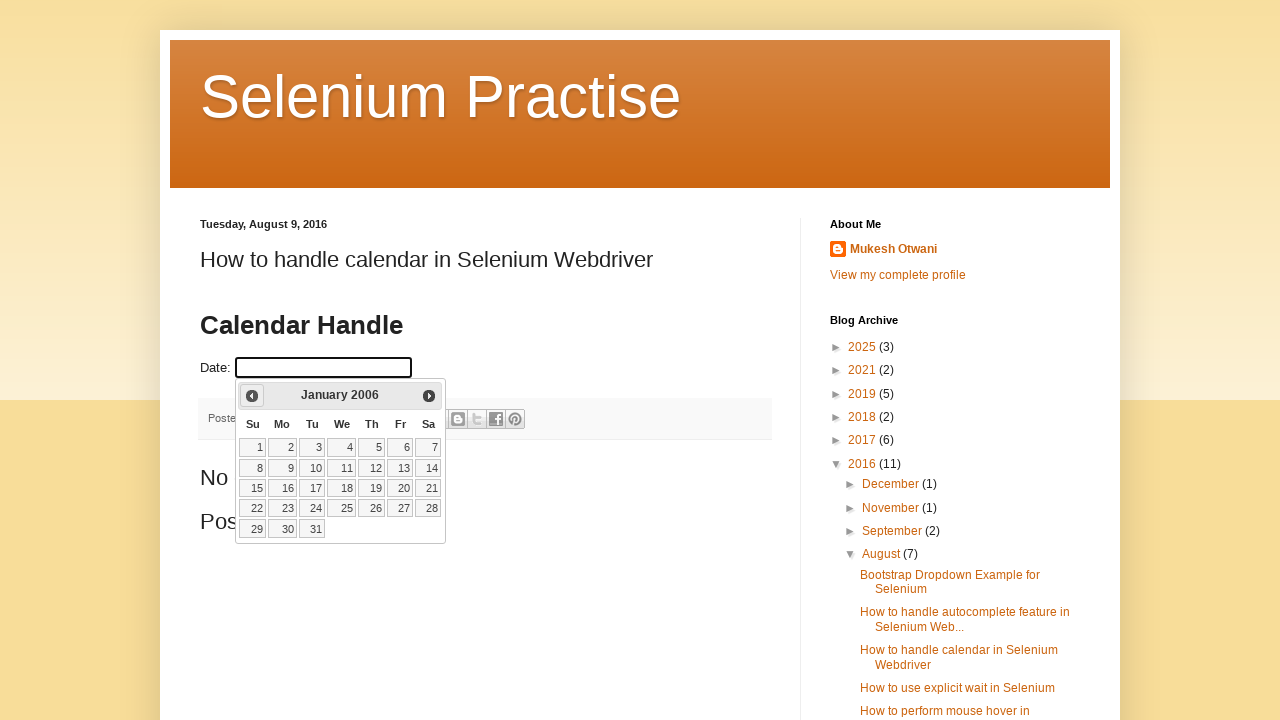

Updated calendar view to: January 2006
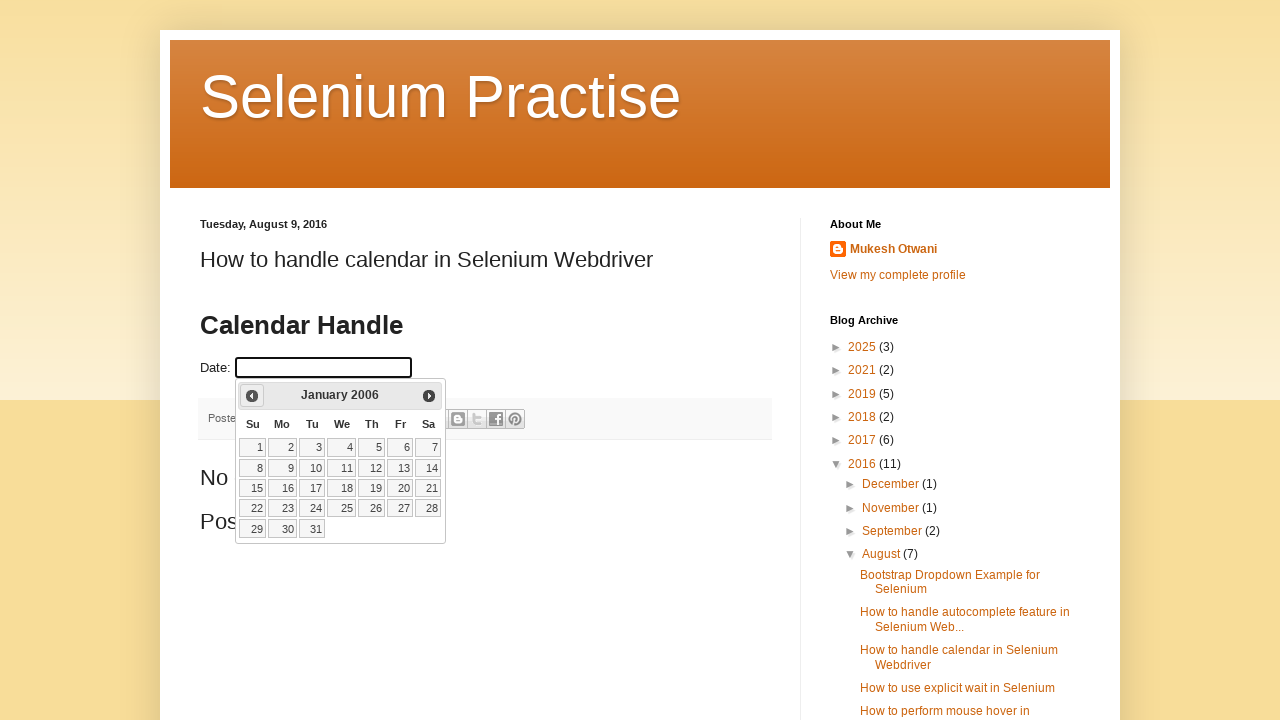

Clicked previous month button to navigate backwards at (252, 396) on .ui-datepicker-prev
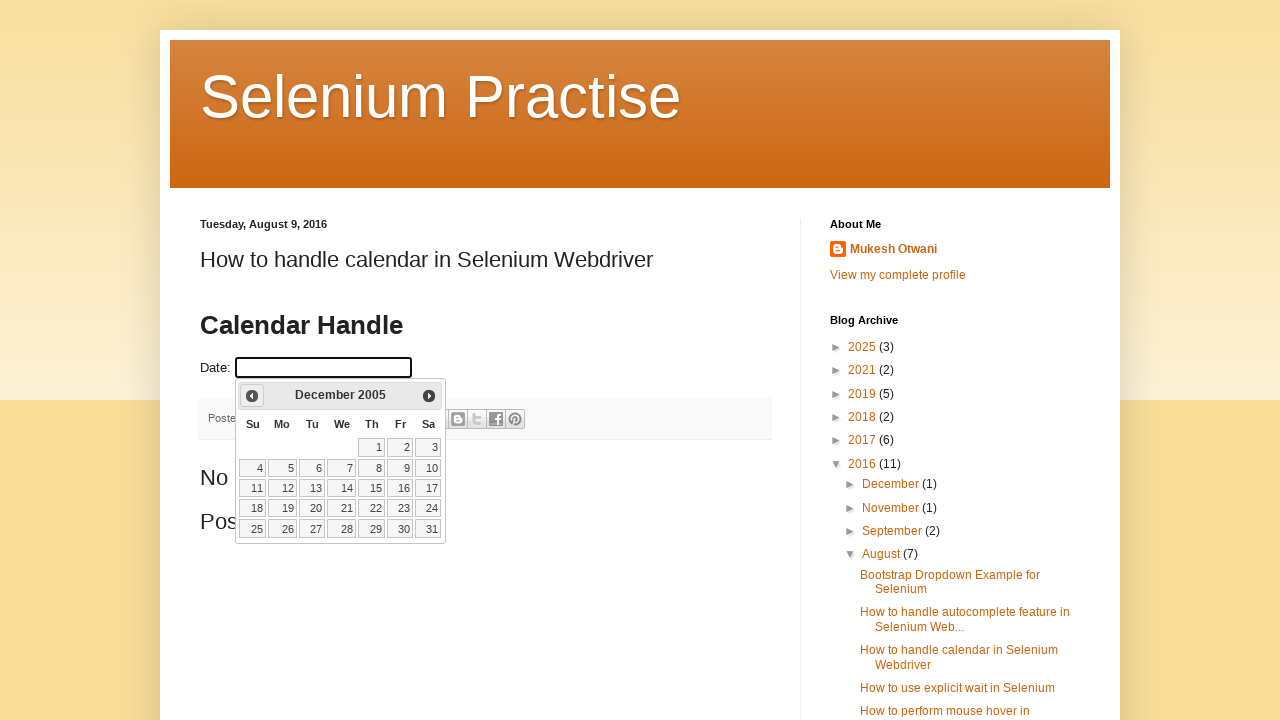

Updated calendar view to: December 2005
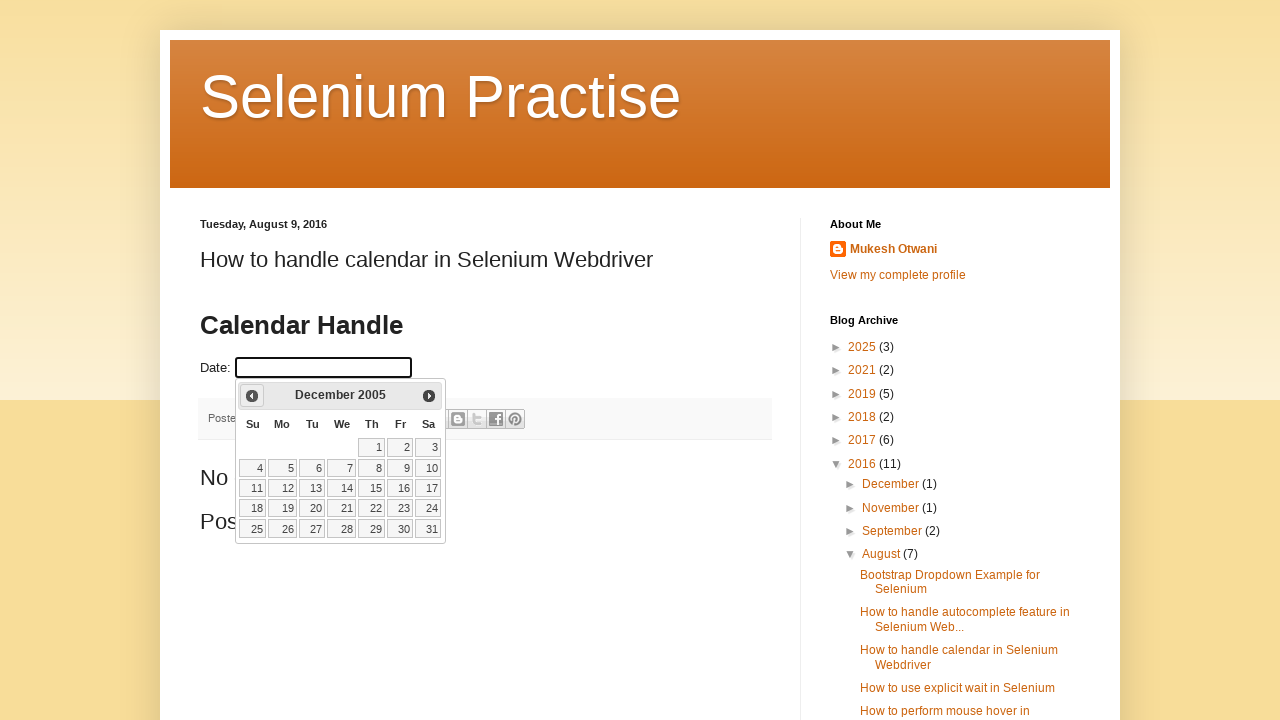

Clicked previous month button to navigate backwards at (252, 396) on .ui-datepicker-prev
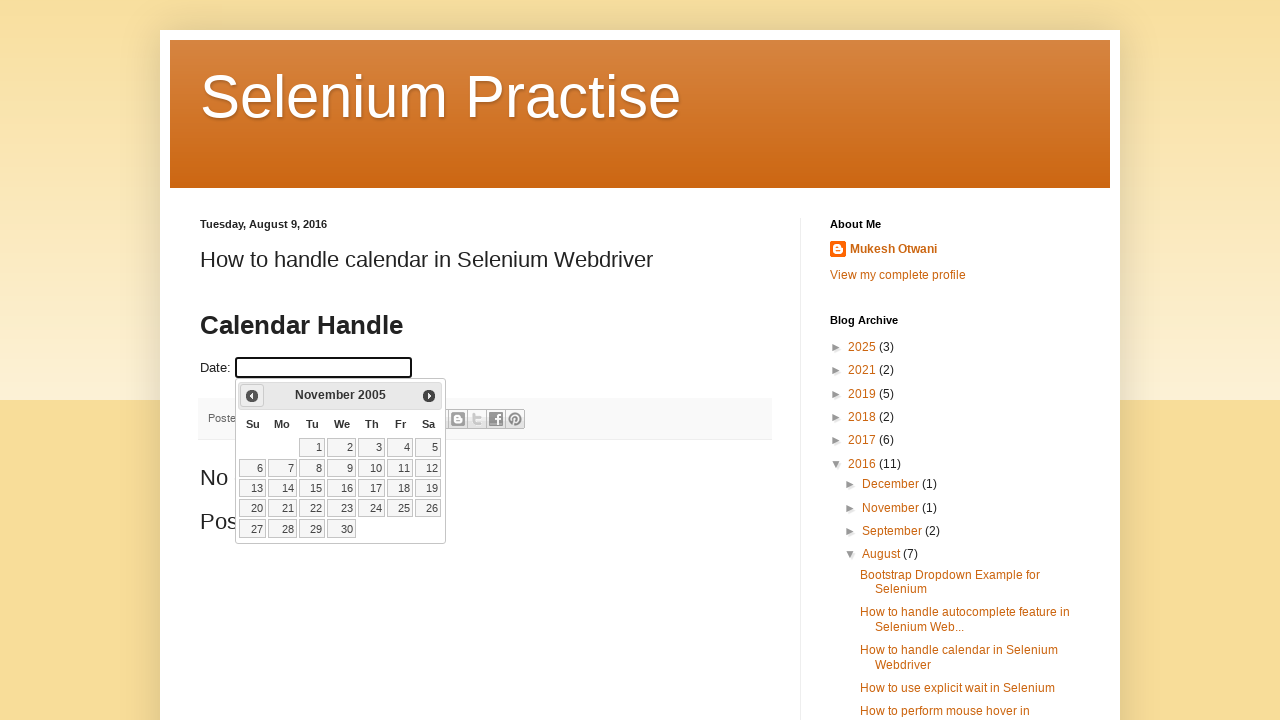

Updated calendar view to: November 2005
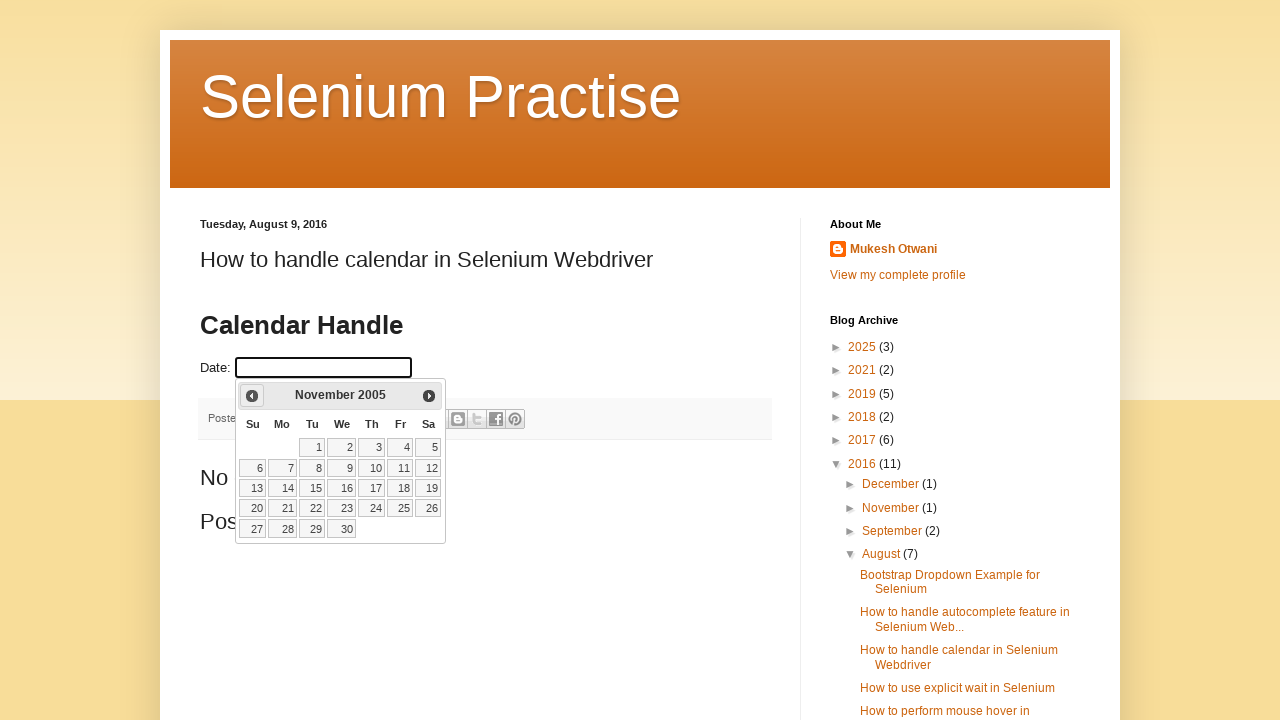

Clicked previous month button to navigate backwards at (252, 396) on .ui-datepicker-prev
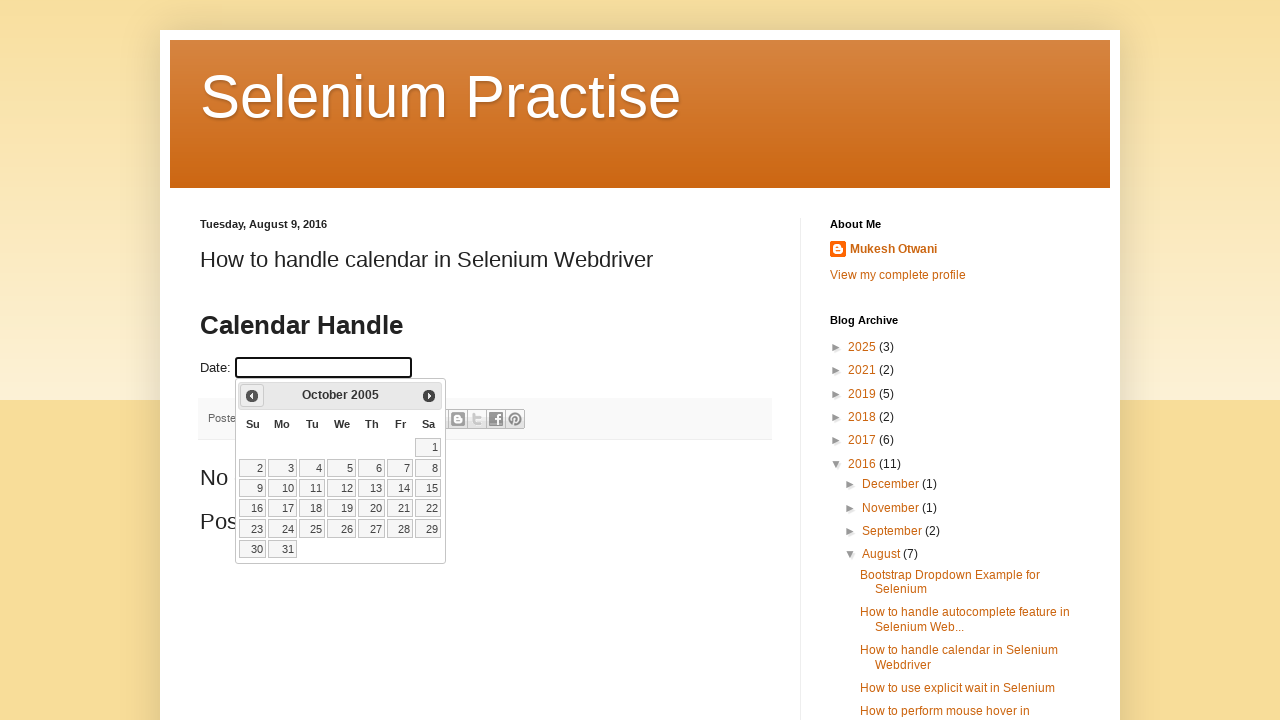

Updated calendar view to: October 2005
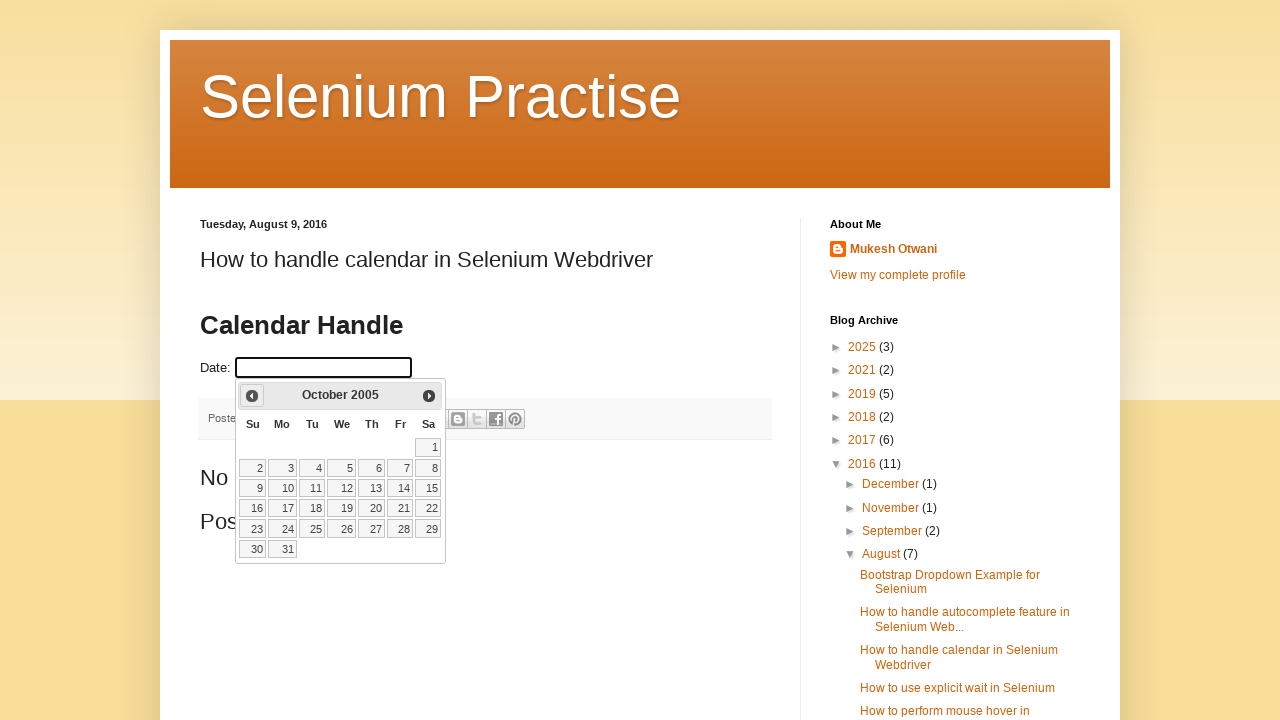

Clicked previous month button to navigate backwards at (252, 396) on .ui-datepicker-prev
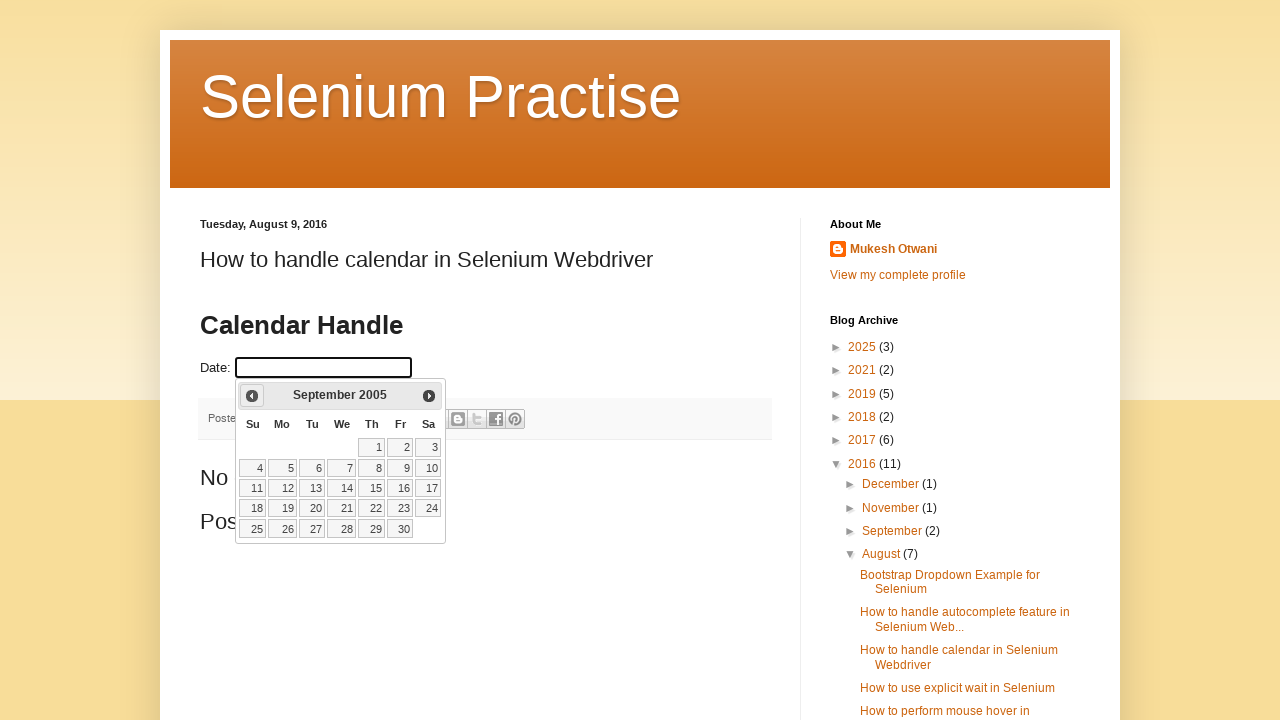

Updated calendar view to: September 2005
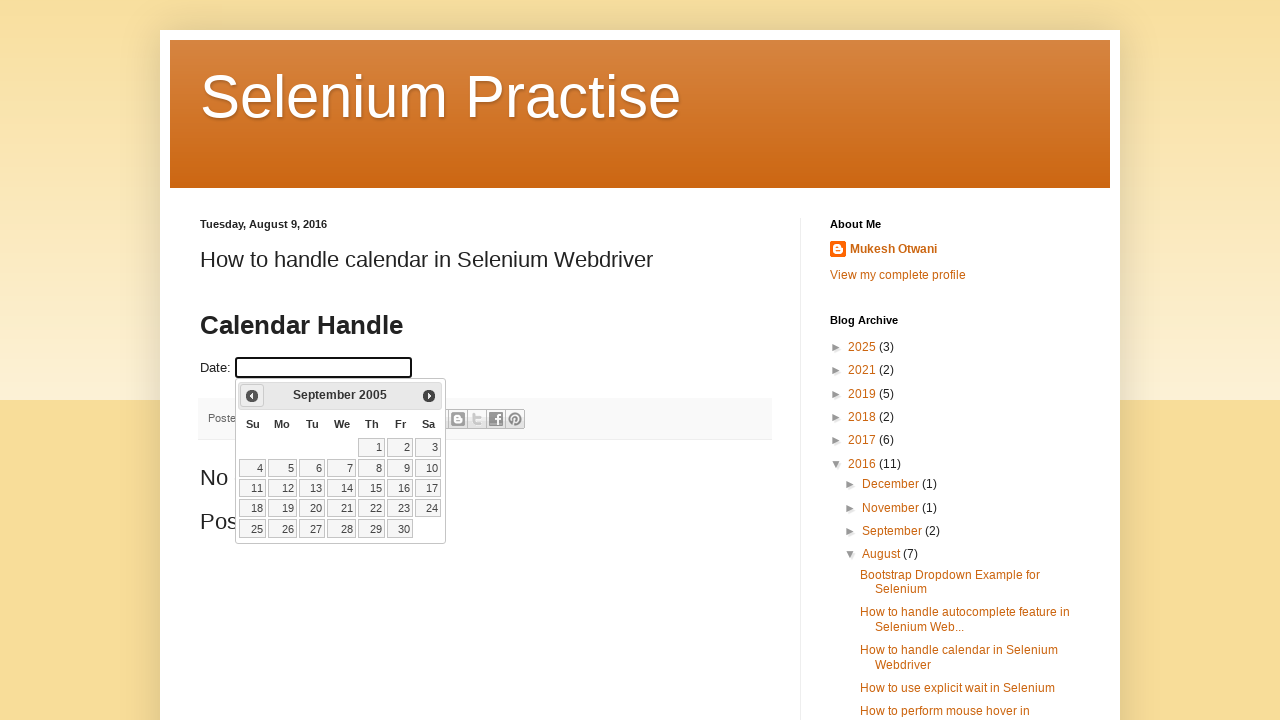

Clicked previous month button to navigate backwards at (252, 396) on .ui-datepicker-prev
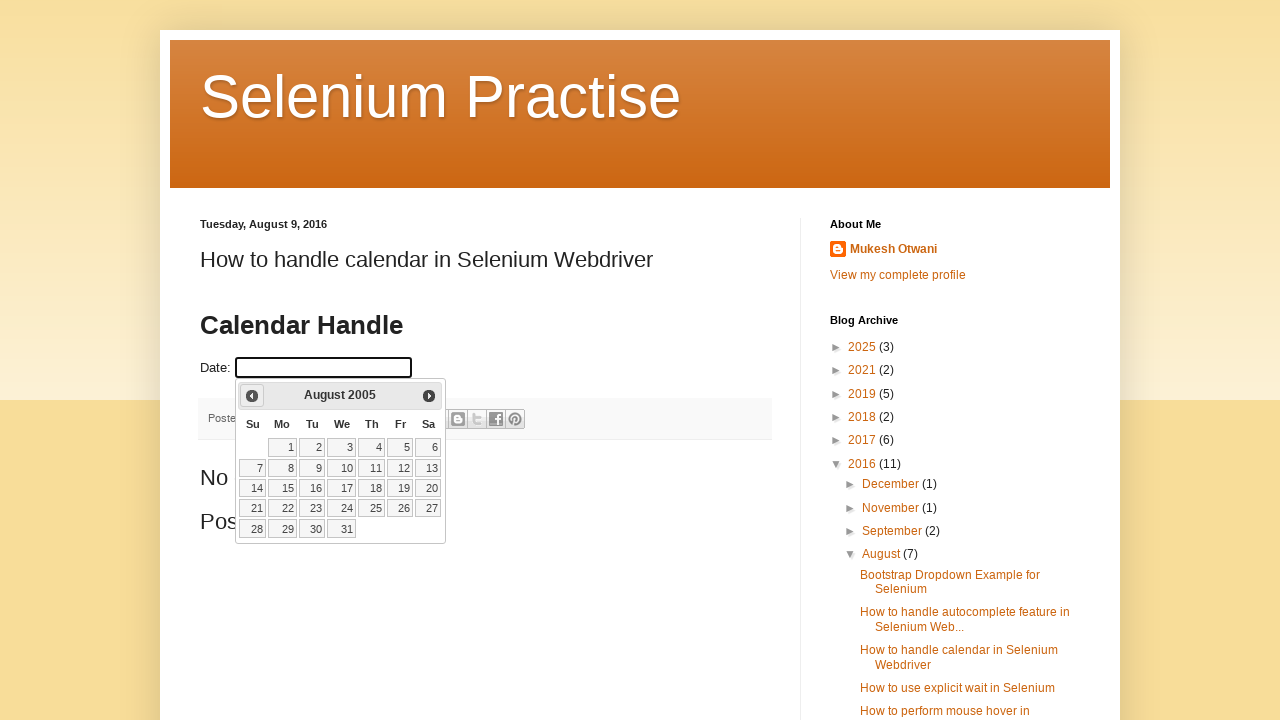

Updated calendar view to: August 2005
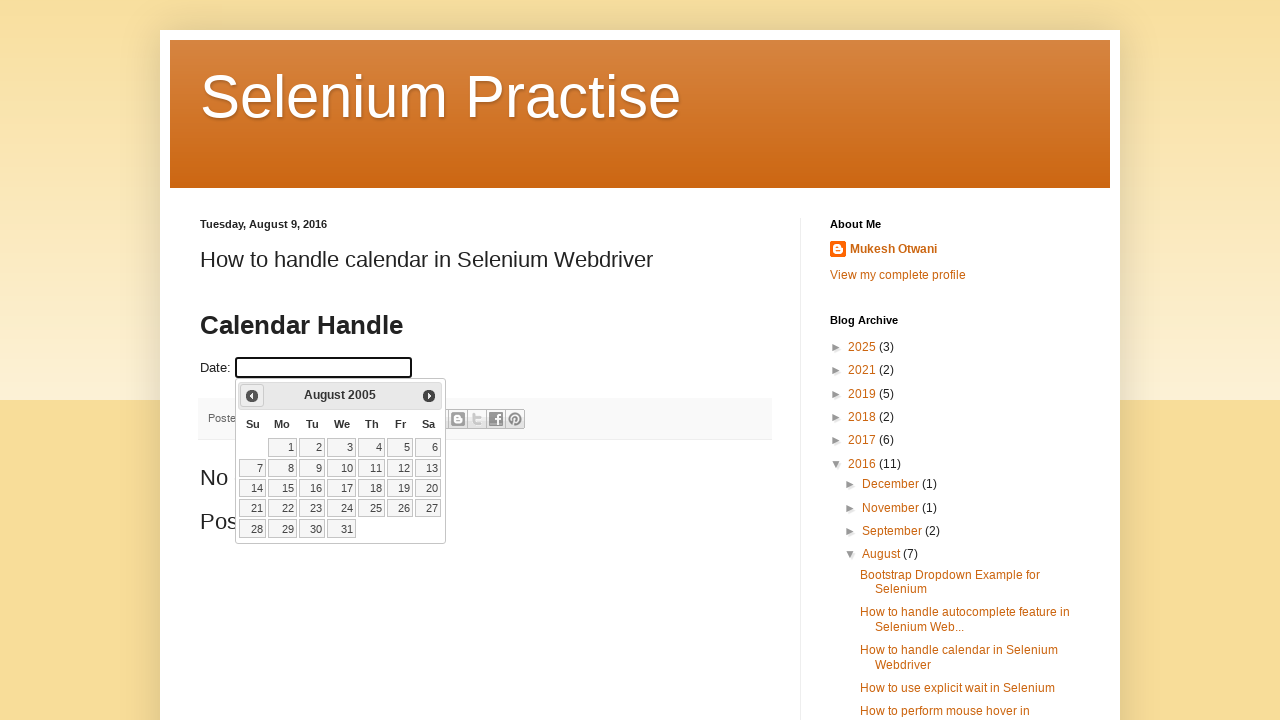

Clicked previous month button to navigate backwards at (252, 396) on .ui-datepicker-prev
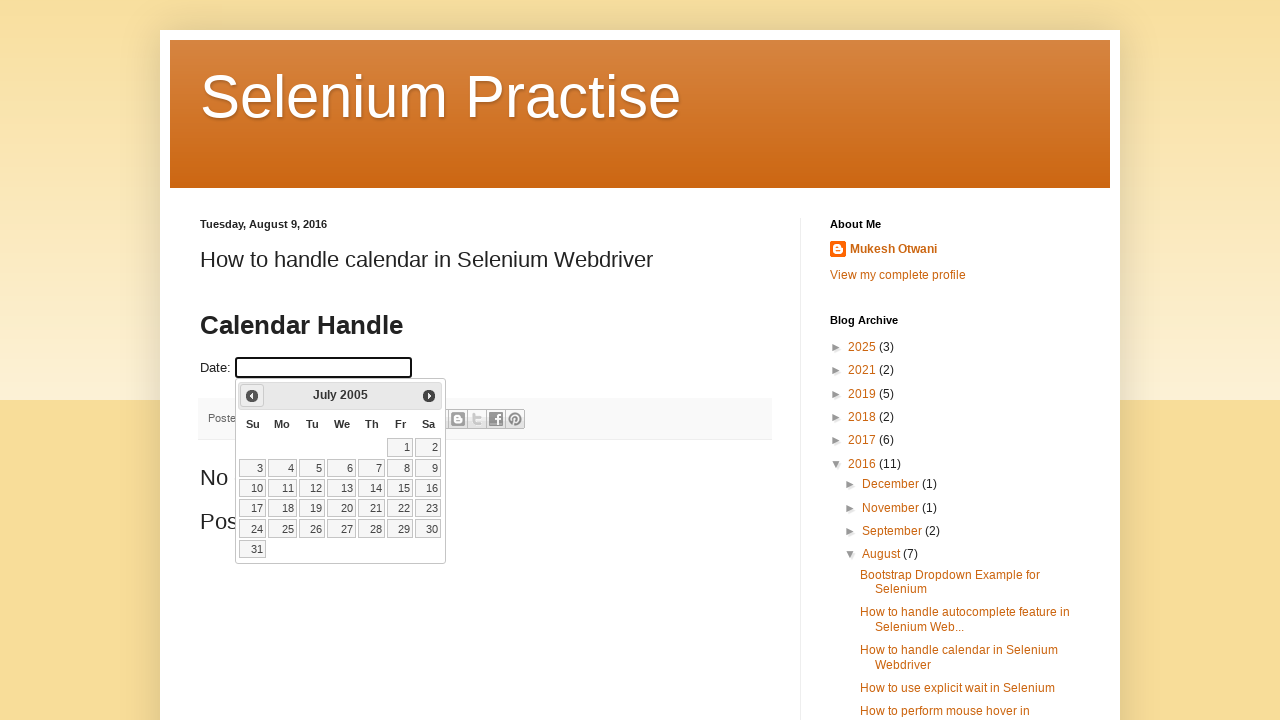

Updated calendar view to: July 2005
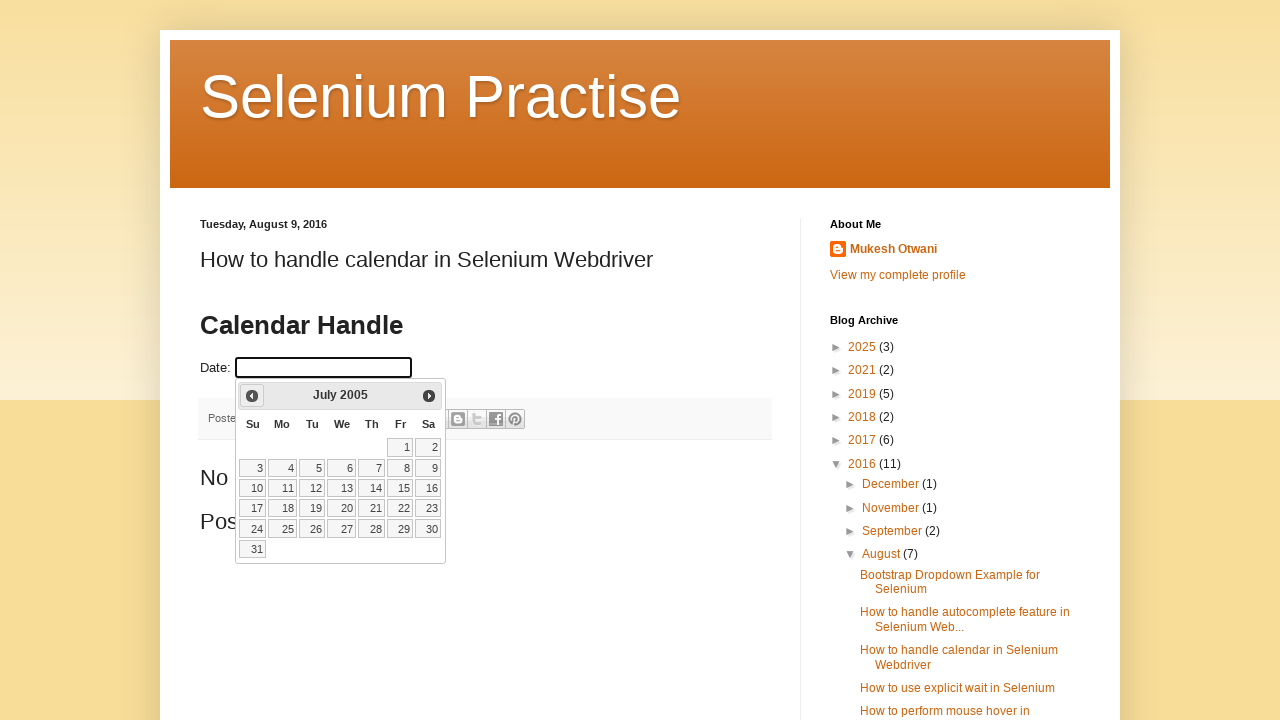

Clicked previous month button to navigate backwards at (252, 396) on .ui-datepicker-prev
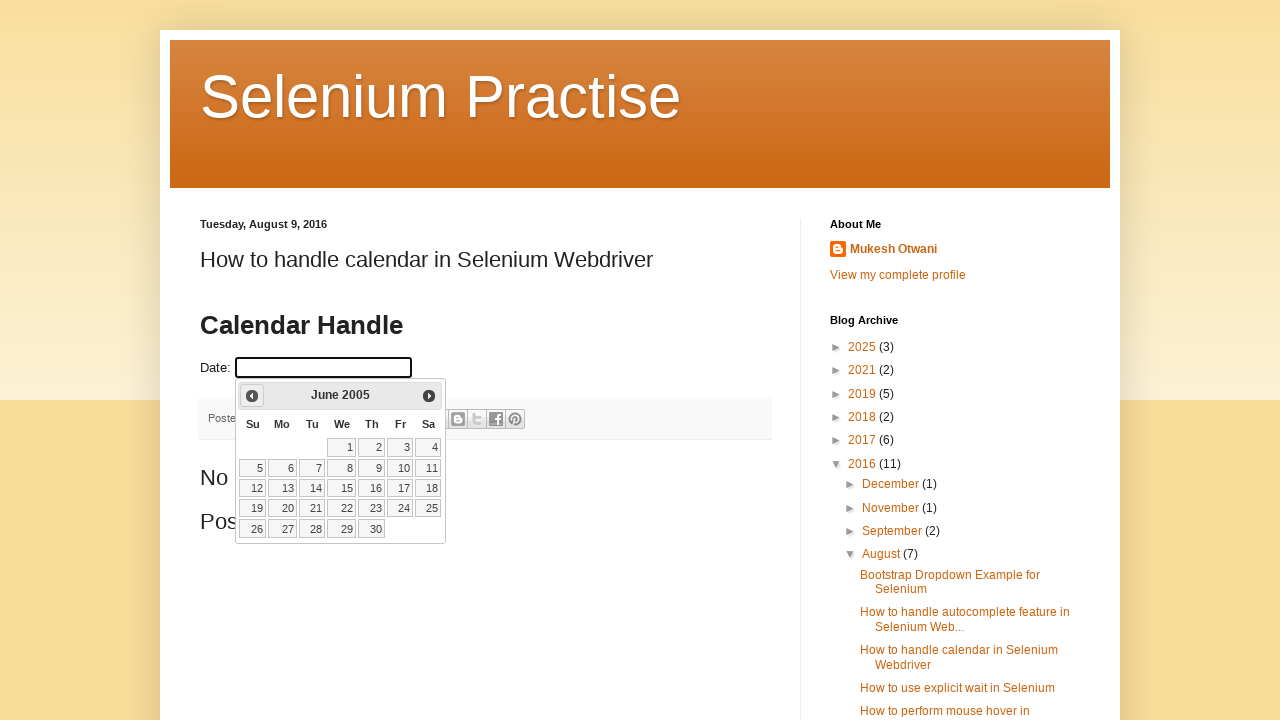

Updated calendar view to: June 2005
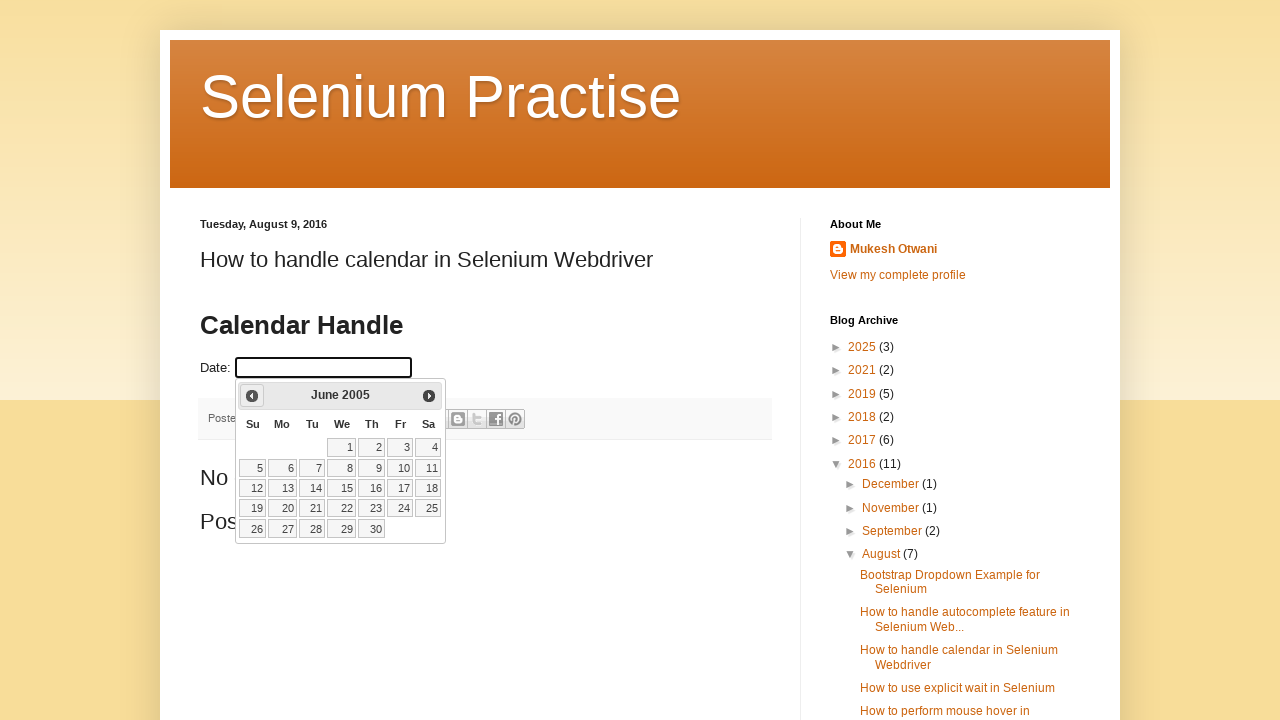

Clicked previous month button to navigate backwards at (252, 396) on .ui-datepicker-prev
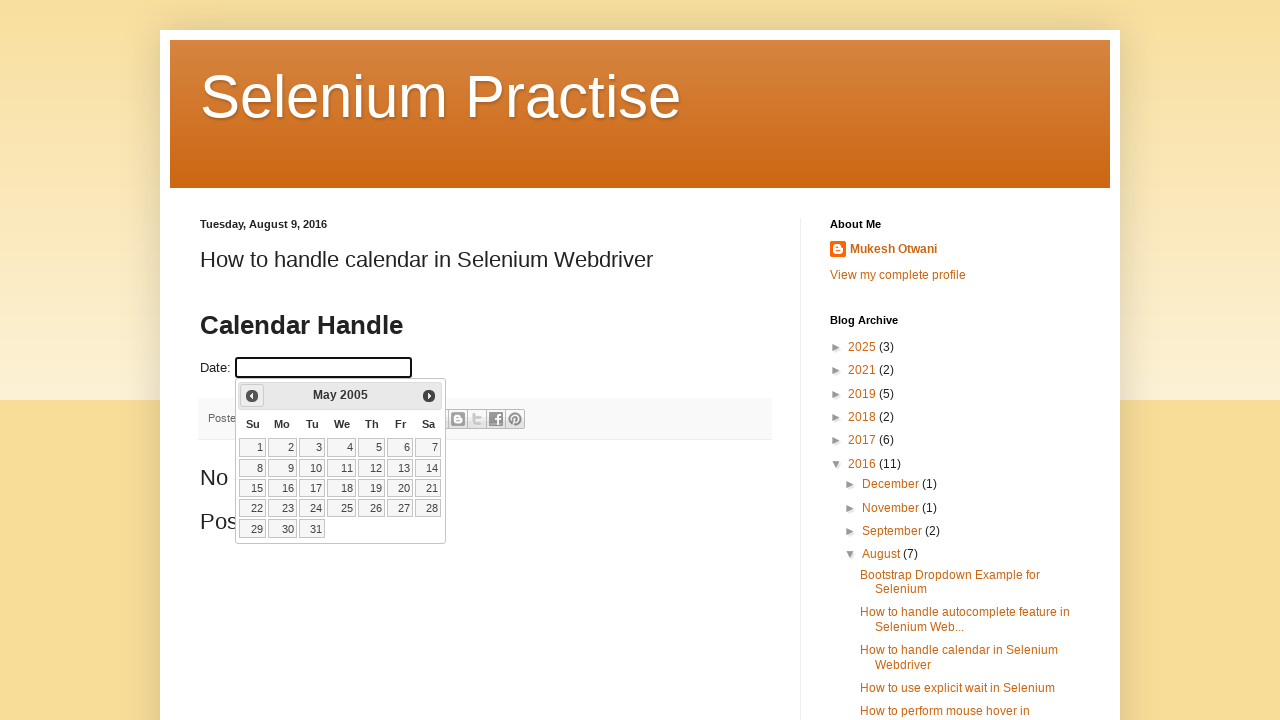

Updated calendar view to: May 2005
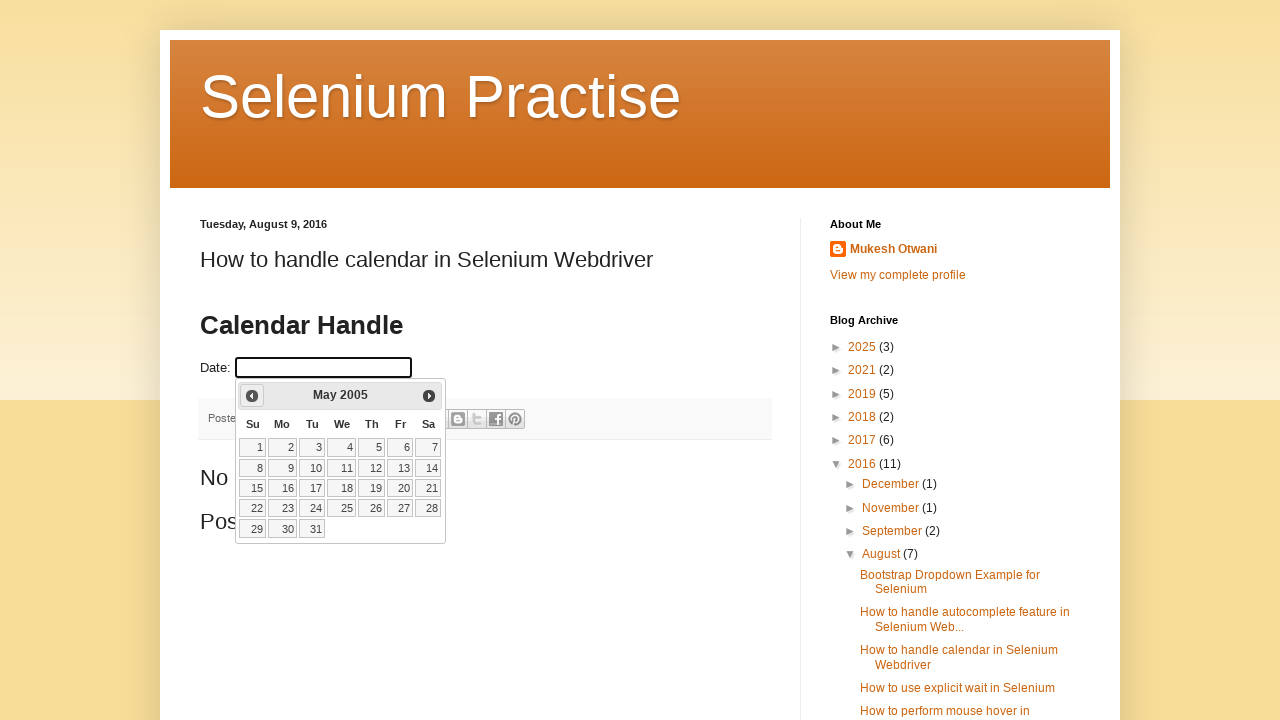

Clicked previous month button to navigate backwards at (252, 396) on .ui-datepicker-prev
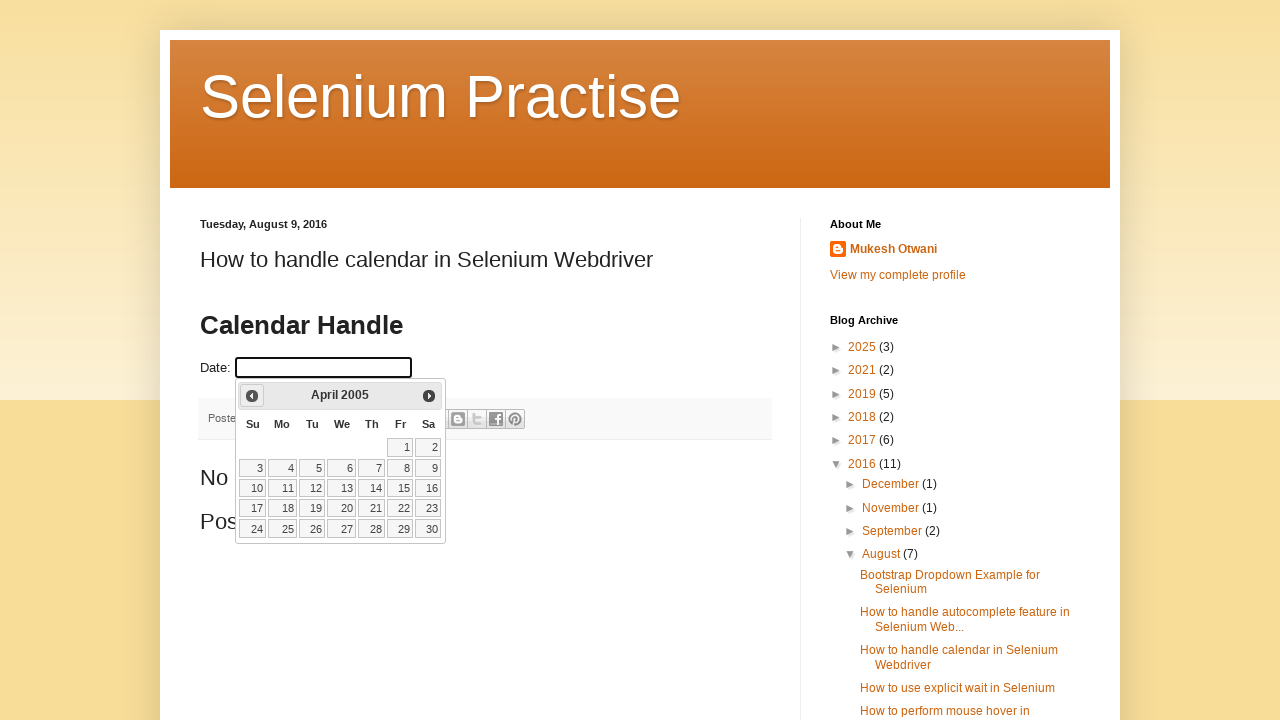

Updated calendar view to: April 2005
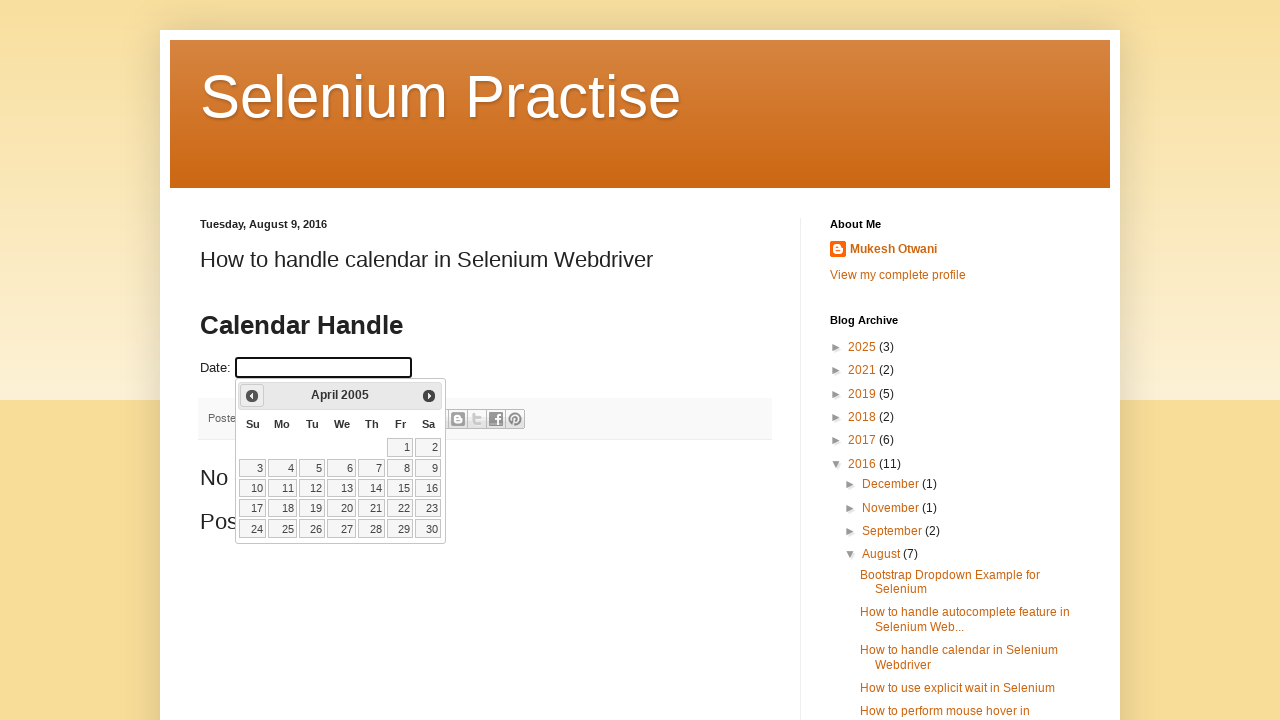

Clicked previous month button to navigate backwards at (252, 396) on .ui-datepicker-prev
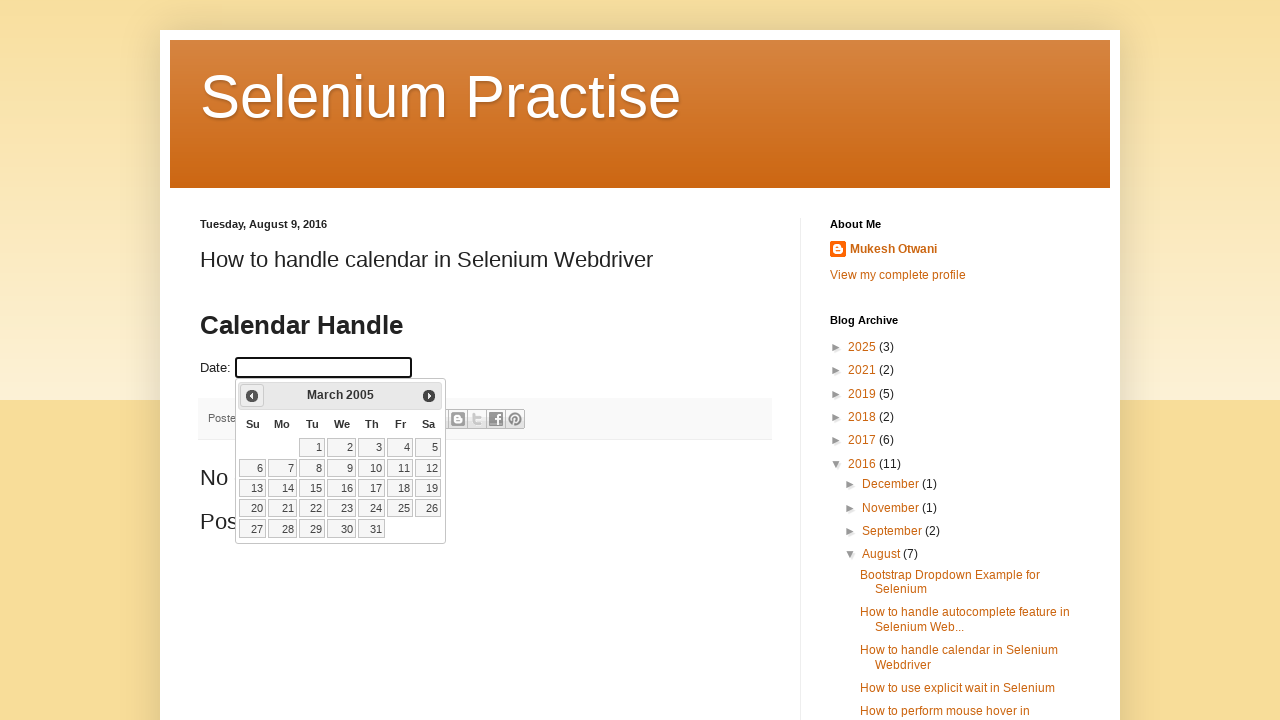

Updated calendar view to: March 2005
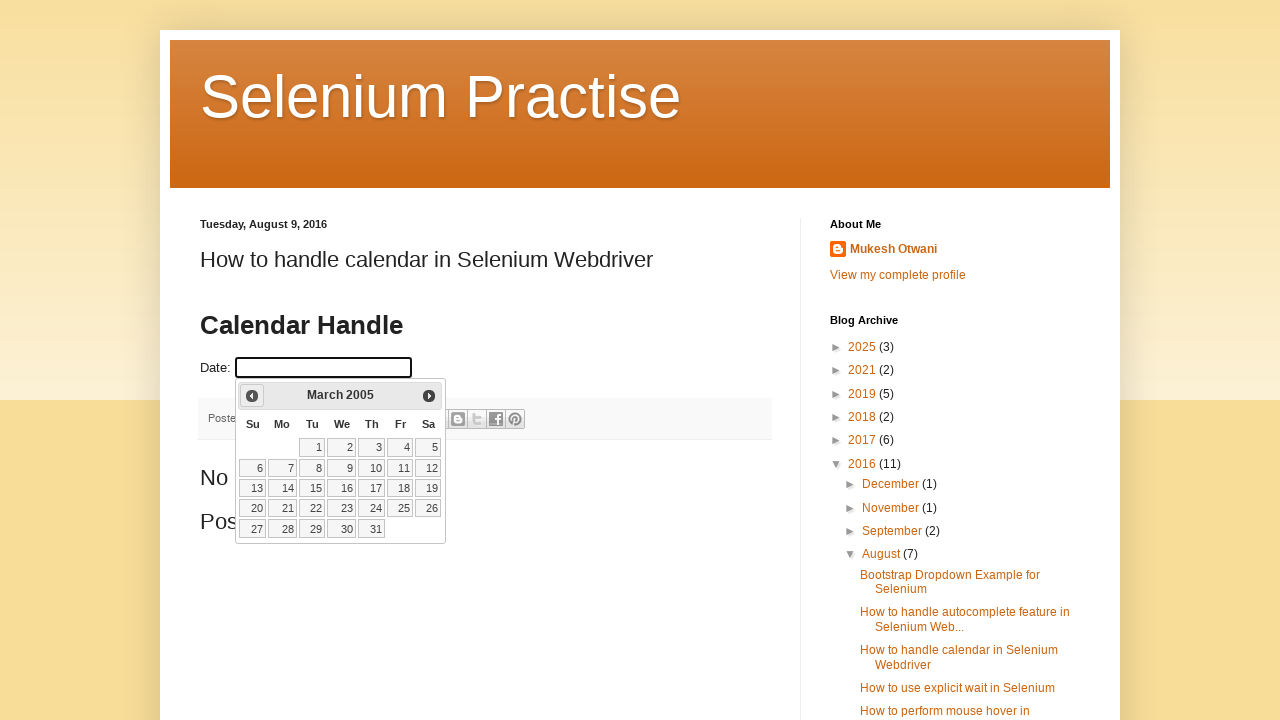

Clicked previous month button to navigate backwards at (252, 396) on .ui-datepicker-prev
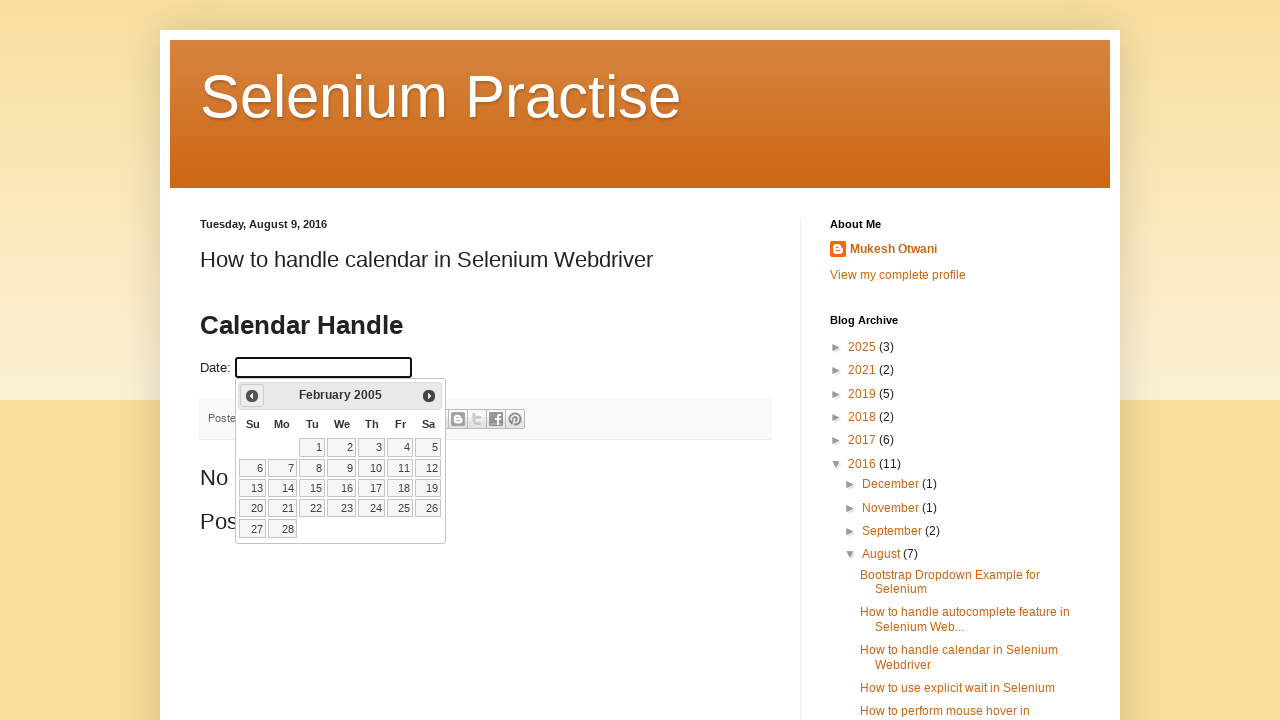

Updated calendar view to: February 2005
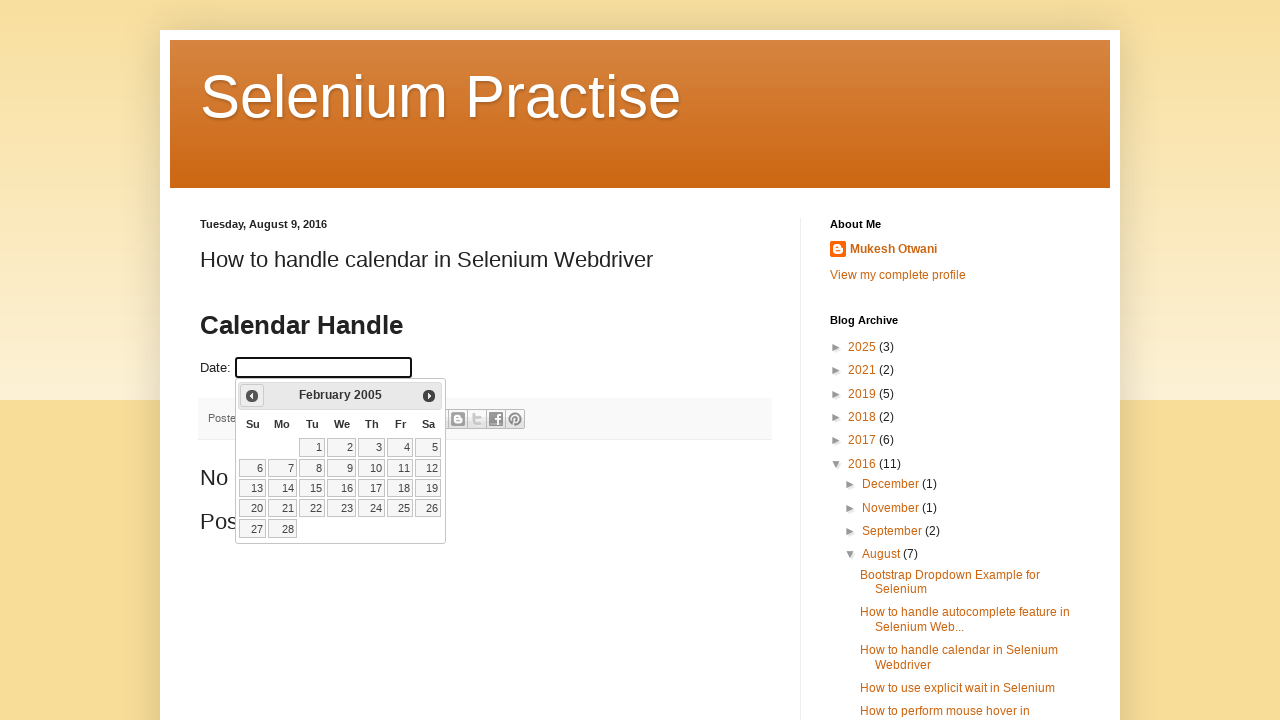

Clicked previous month button to navigate backwards at (252, 396) on .ui-datepicker-prev
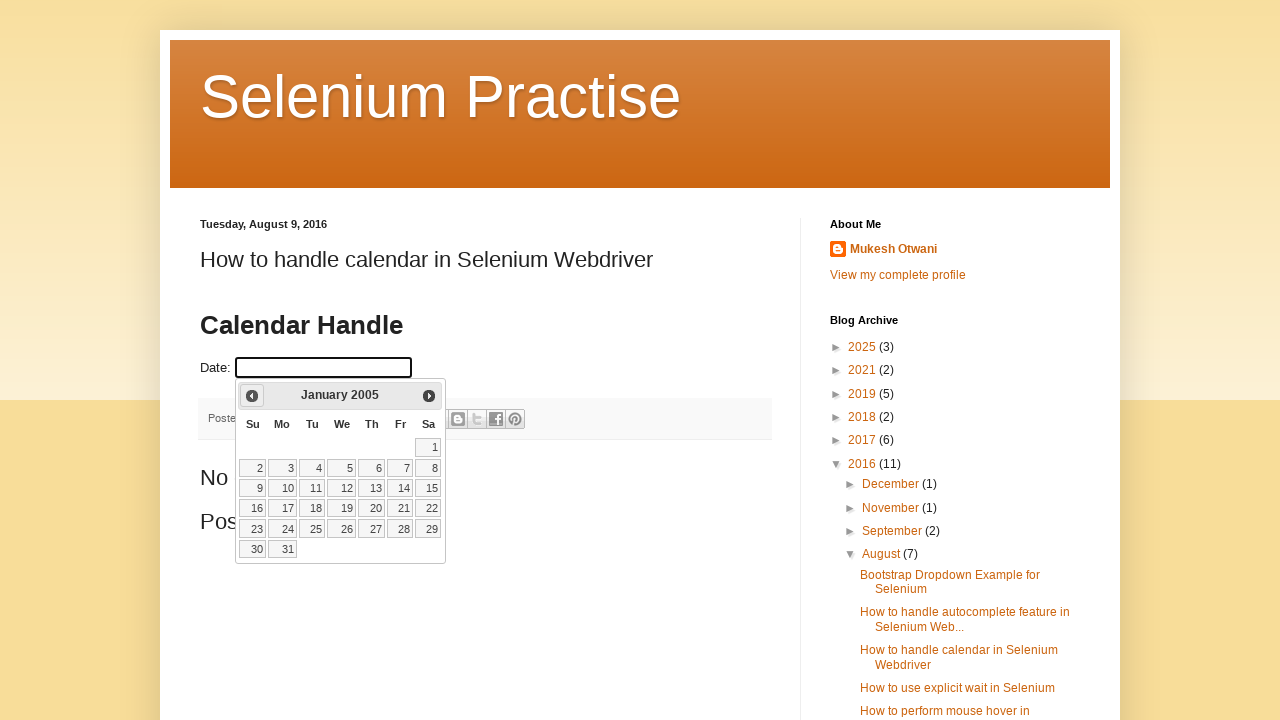

Updated calendar view to: January 2005
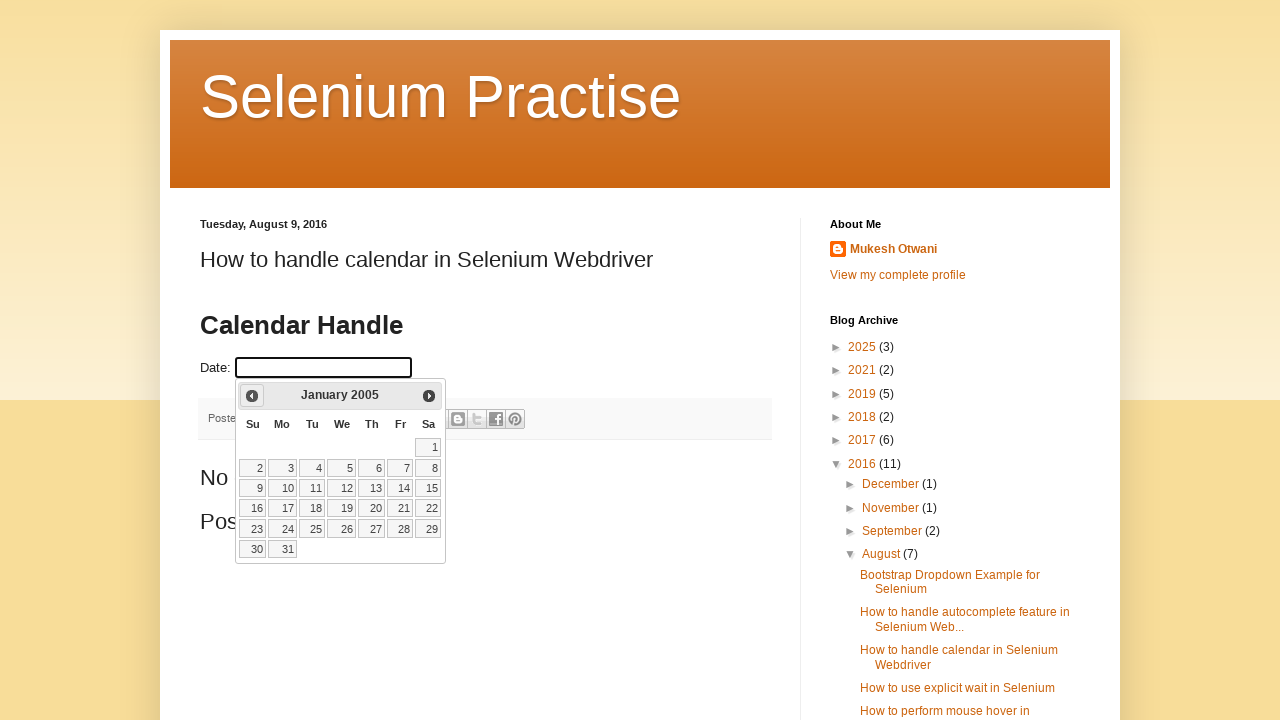

Clicked previous month button to navigate backwards at (252, 396) on .ui-datepicker-prev
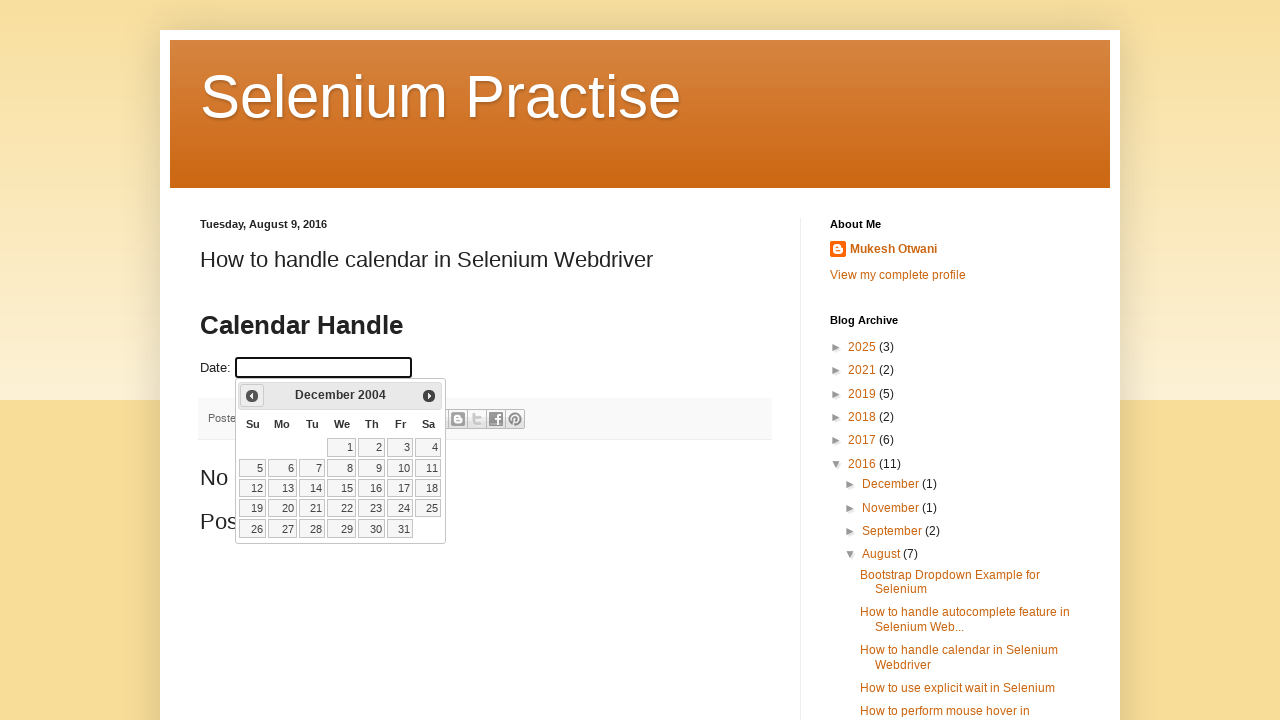

Updated calendar view to: December 2004
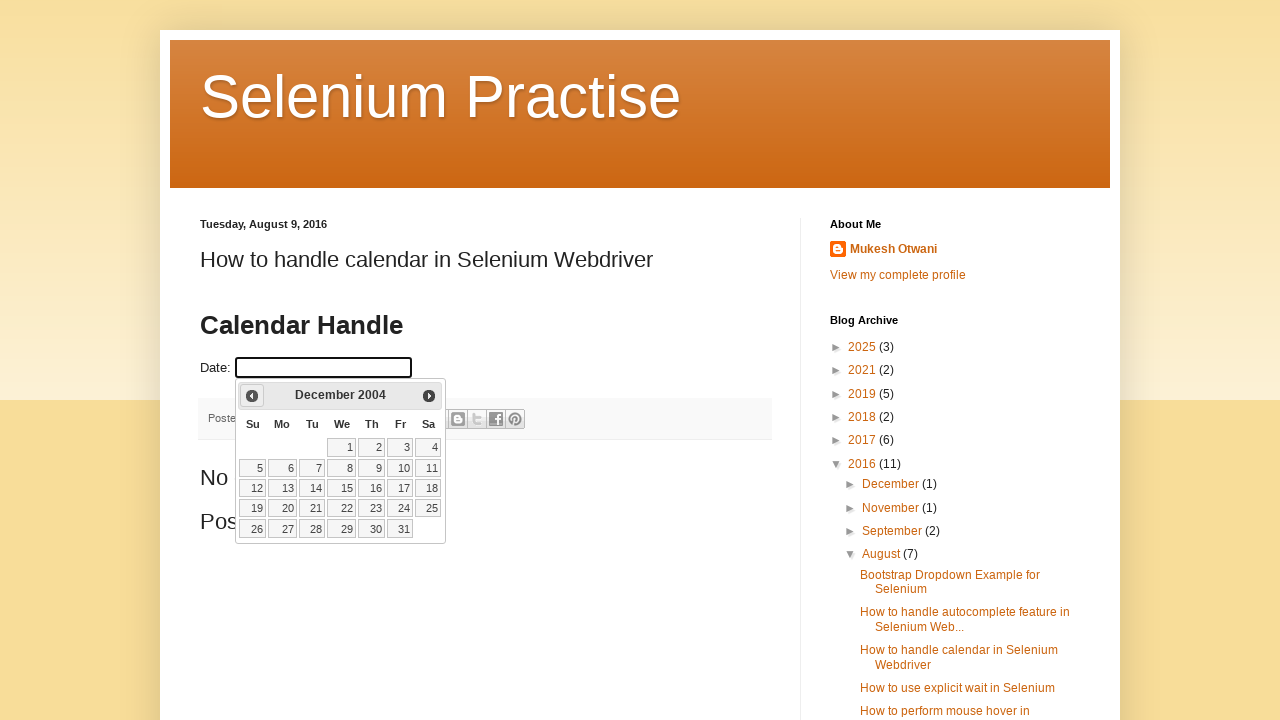

Clicked previous month button to navigate backwards at (252, 396) on .ui-datepicker-prev
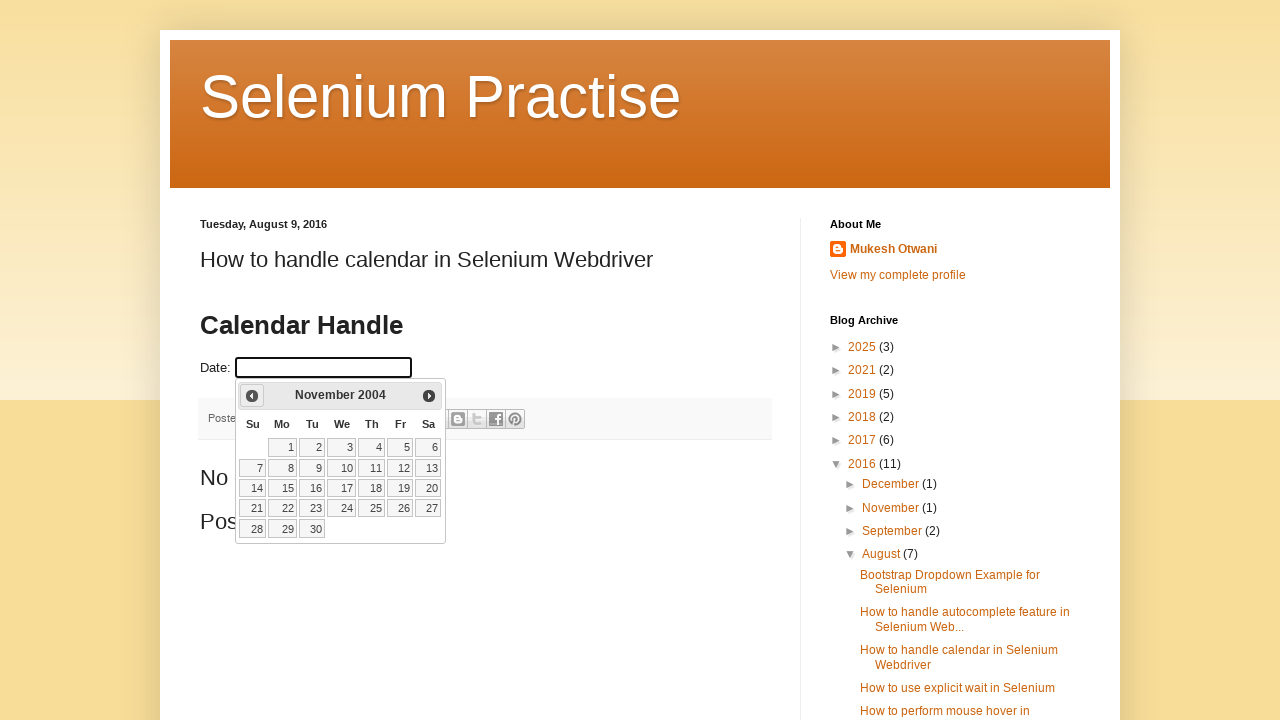

Updated calendar view to: November 2004
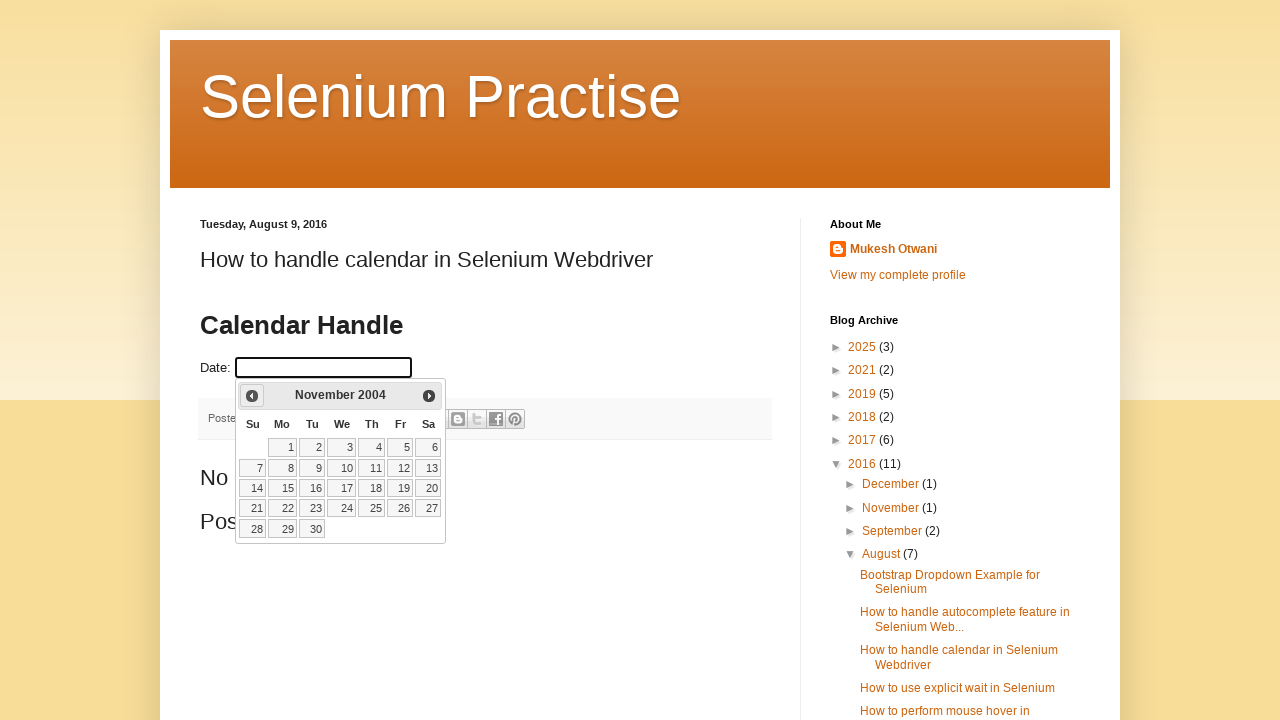

Clicked previous month button to navigate backwards at (252, 396) on .ui-datepicker-prev
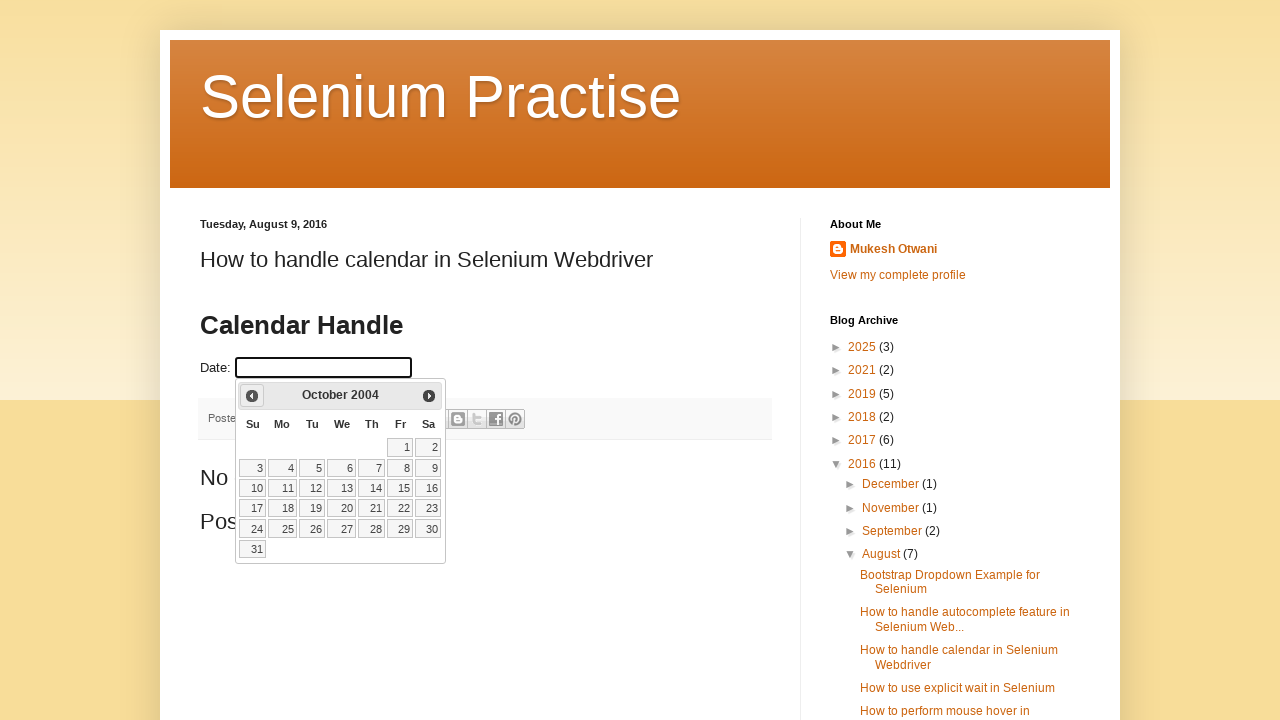

Updated calendar view to: October 2004
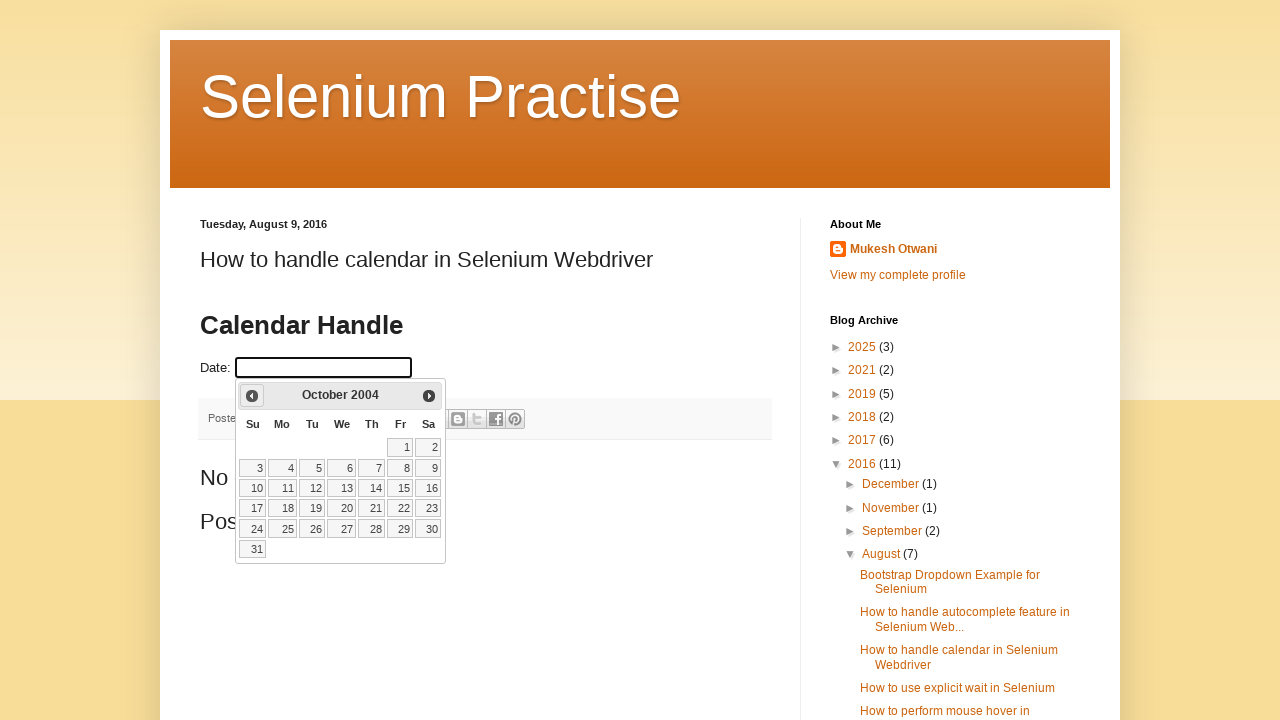

Clicked previous month button to navigate backwards at (252, 396) on .ui-datepicker-prev
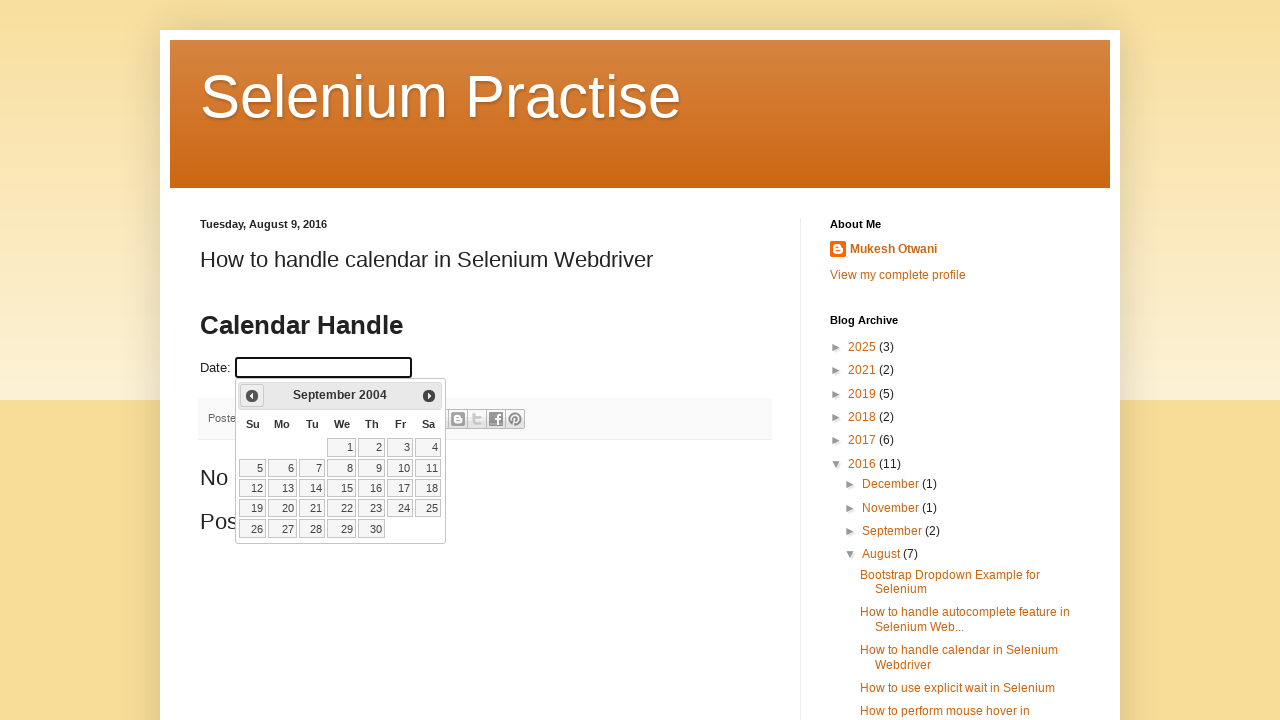

Updated calendar view to: September 2004
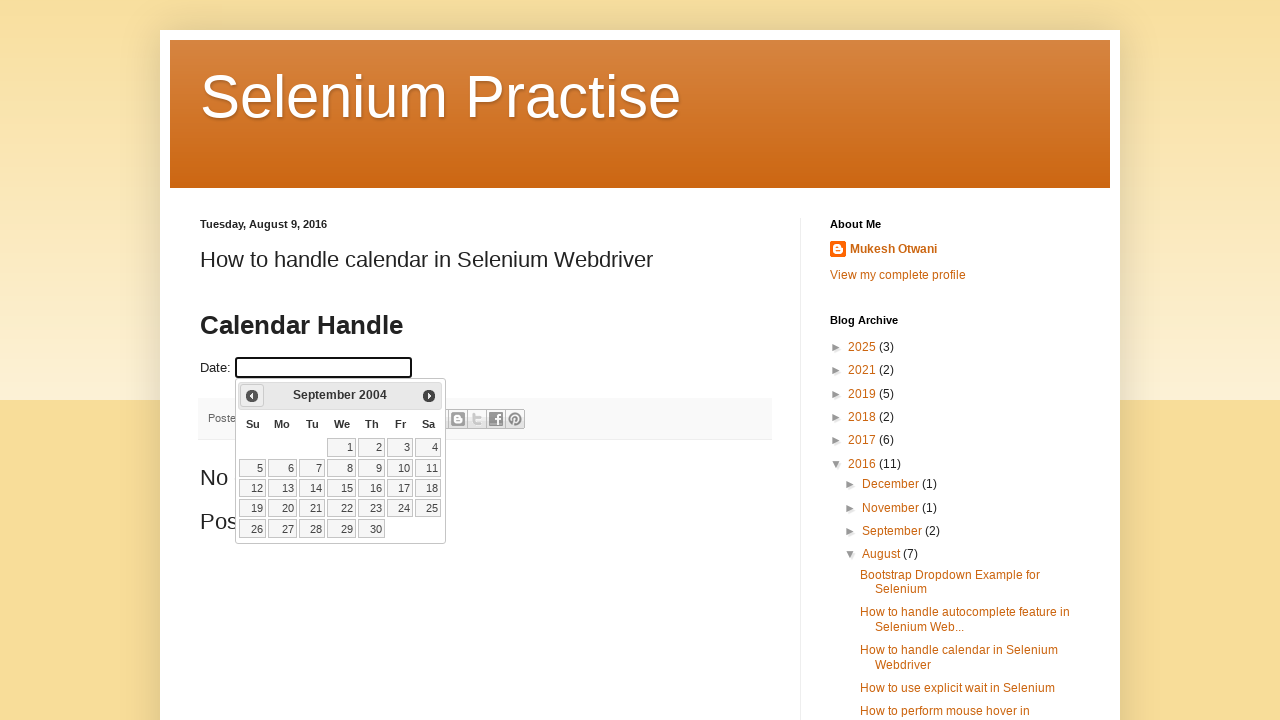

Clicked previous month button to navigate backwards at (252, 396) on .ui-datepicker-prev
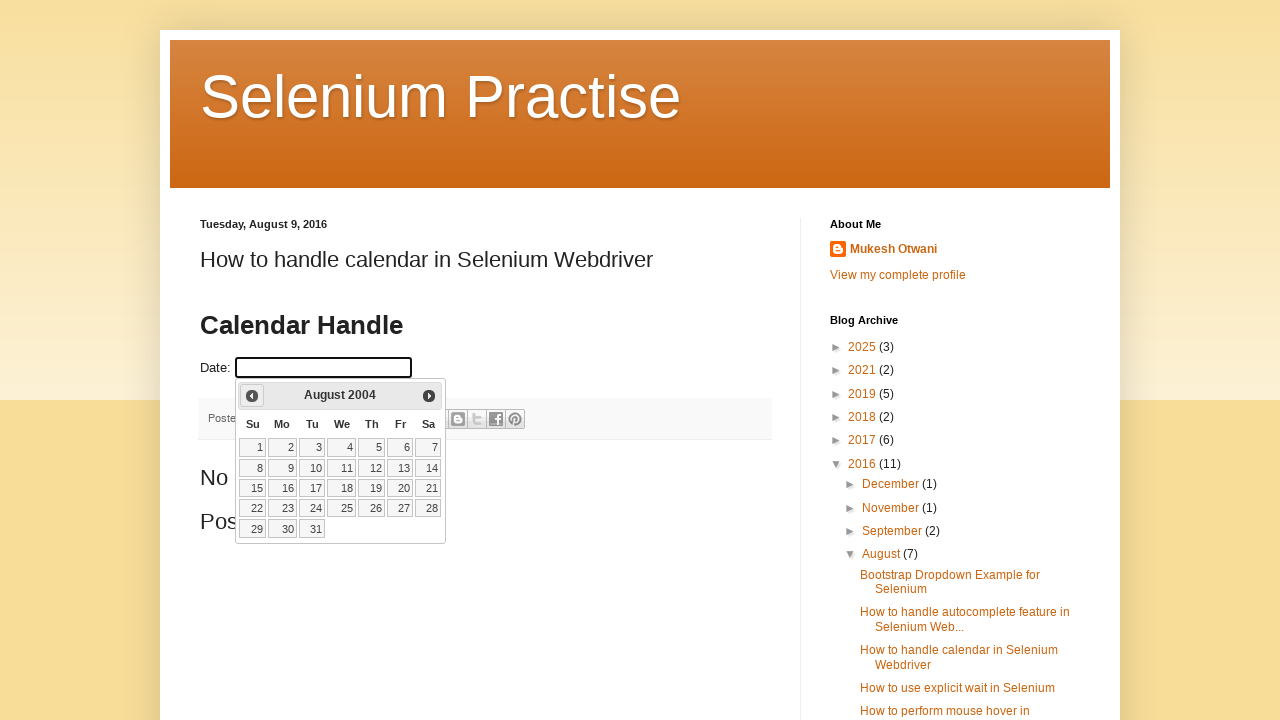

Updated calendar view to: August 2004
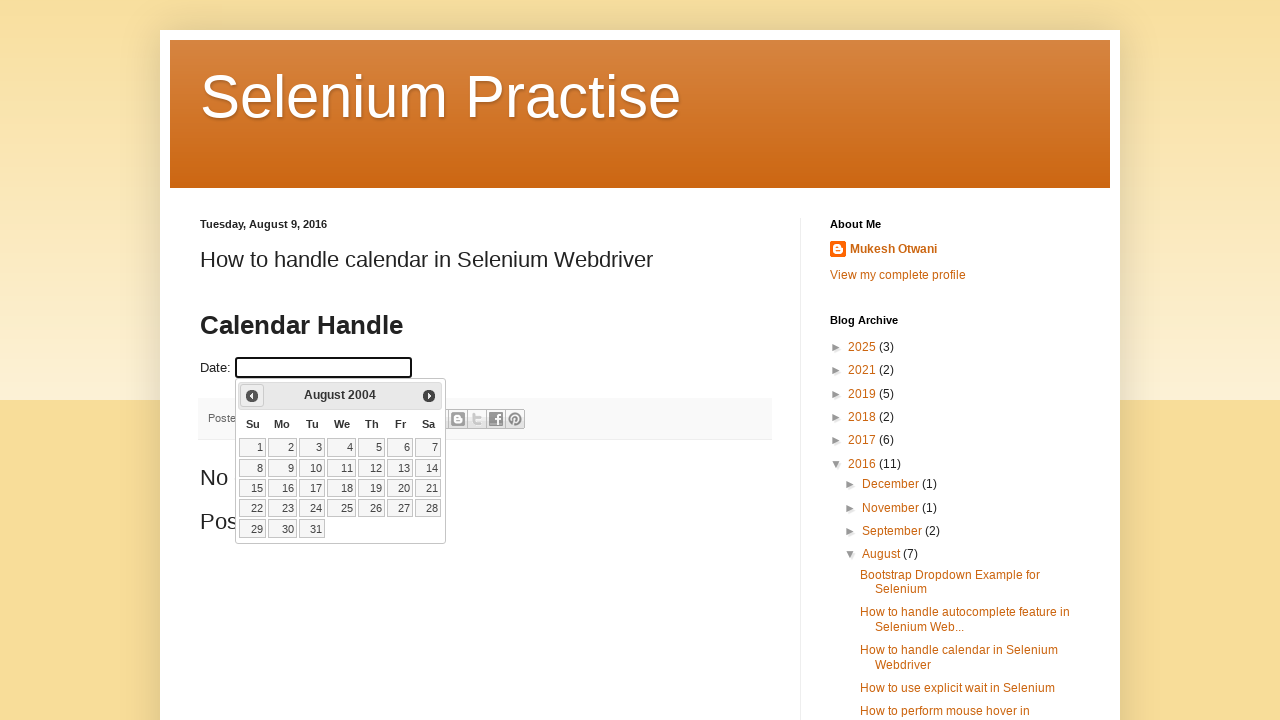

Clicked previous month button to navigate backwards at (252, 396) on .ui-datepicker-prev
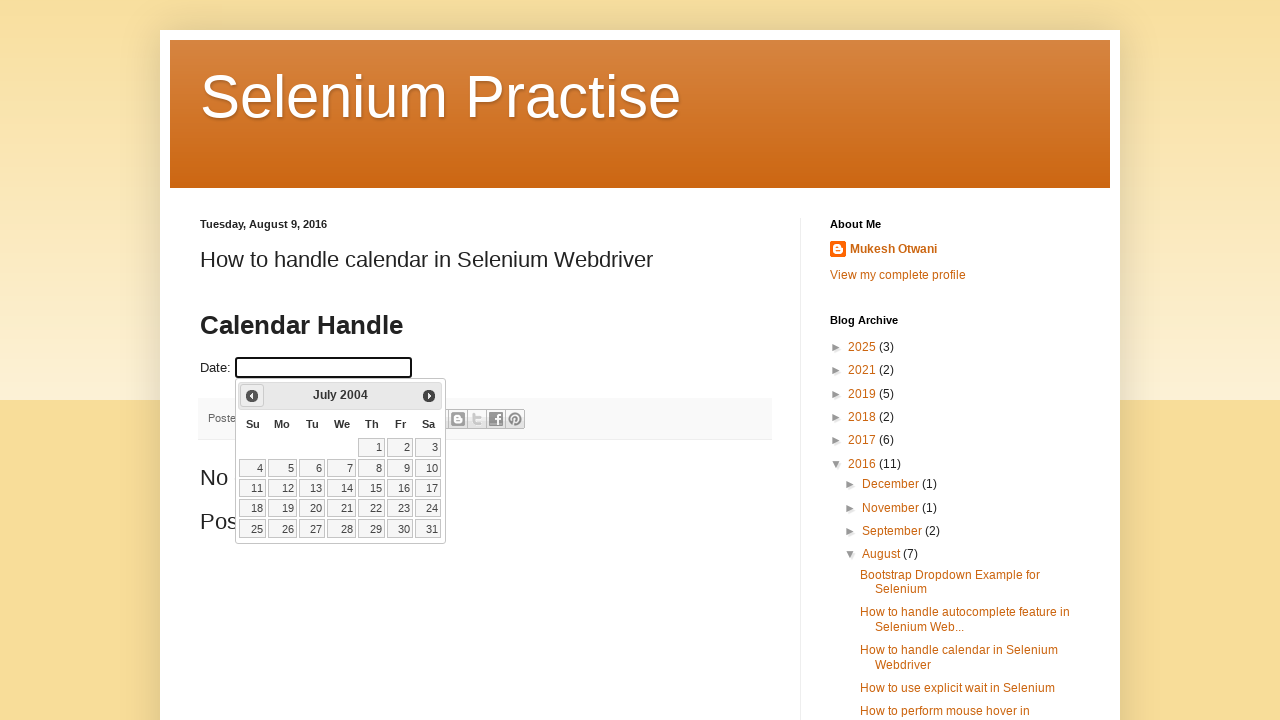

Updated calendar view to: July 2004
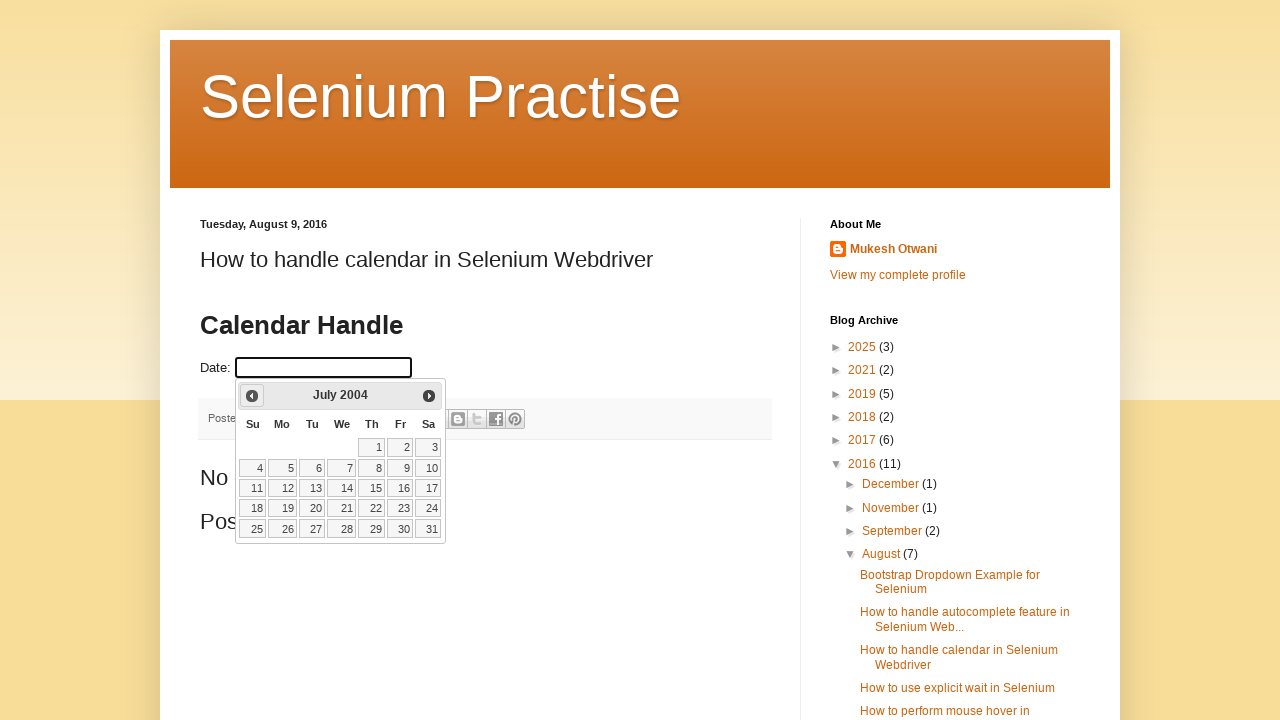

Clicked previous month button to navigate backwards at (252, 396) on .ui-datepicker-prev
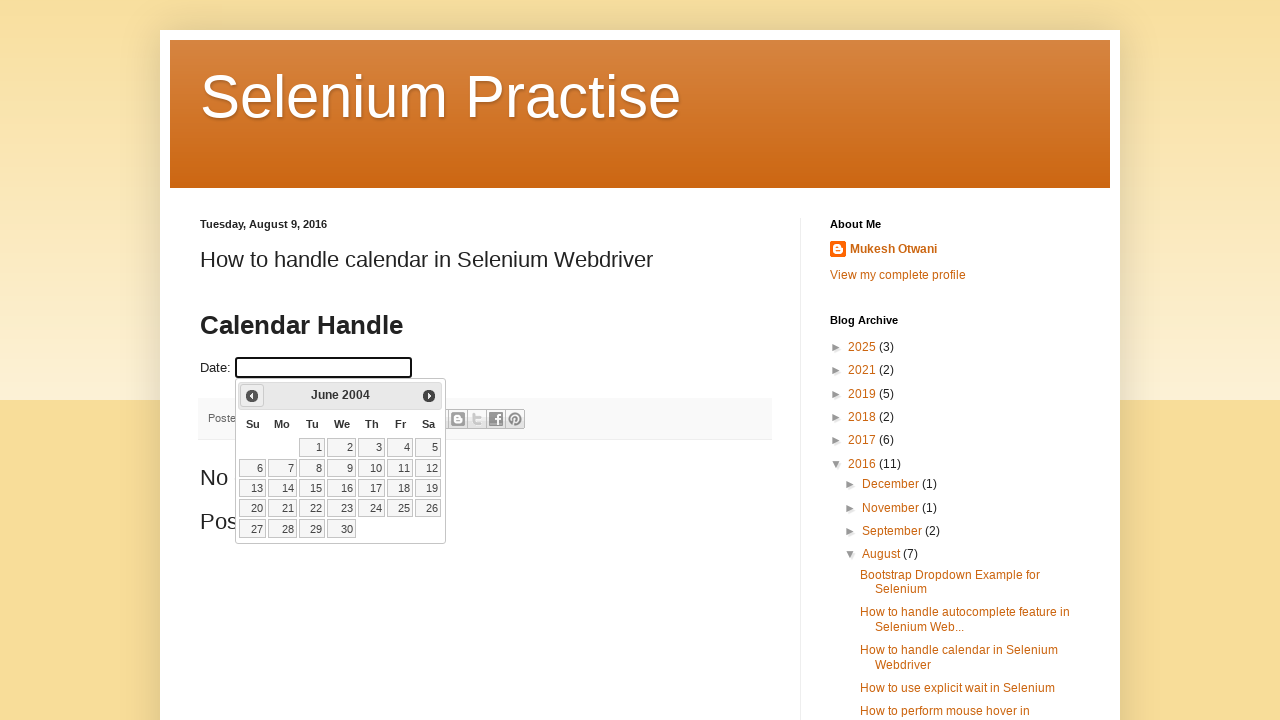

Updated calendar view to: June 2004
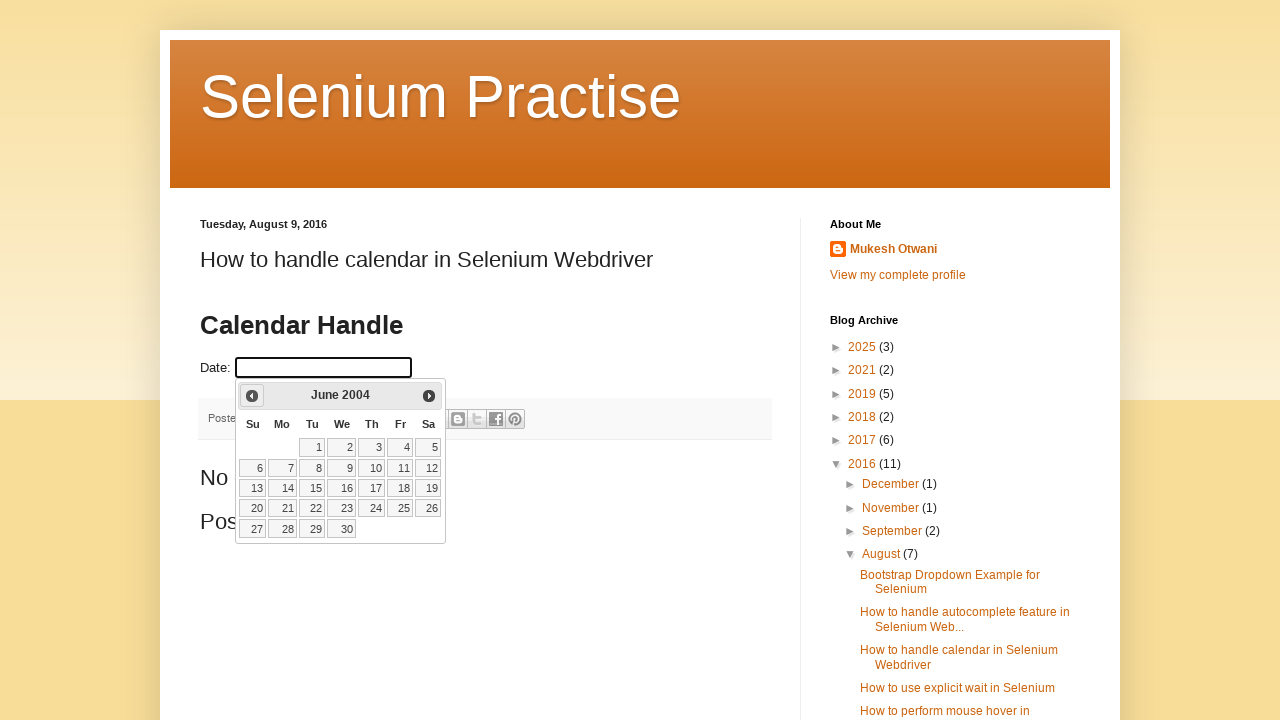

Clicked previous month button to navigate backwards at (252, 396) on .ui-datepicker-prev
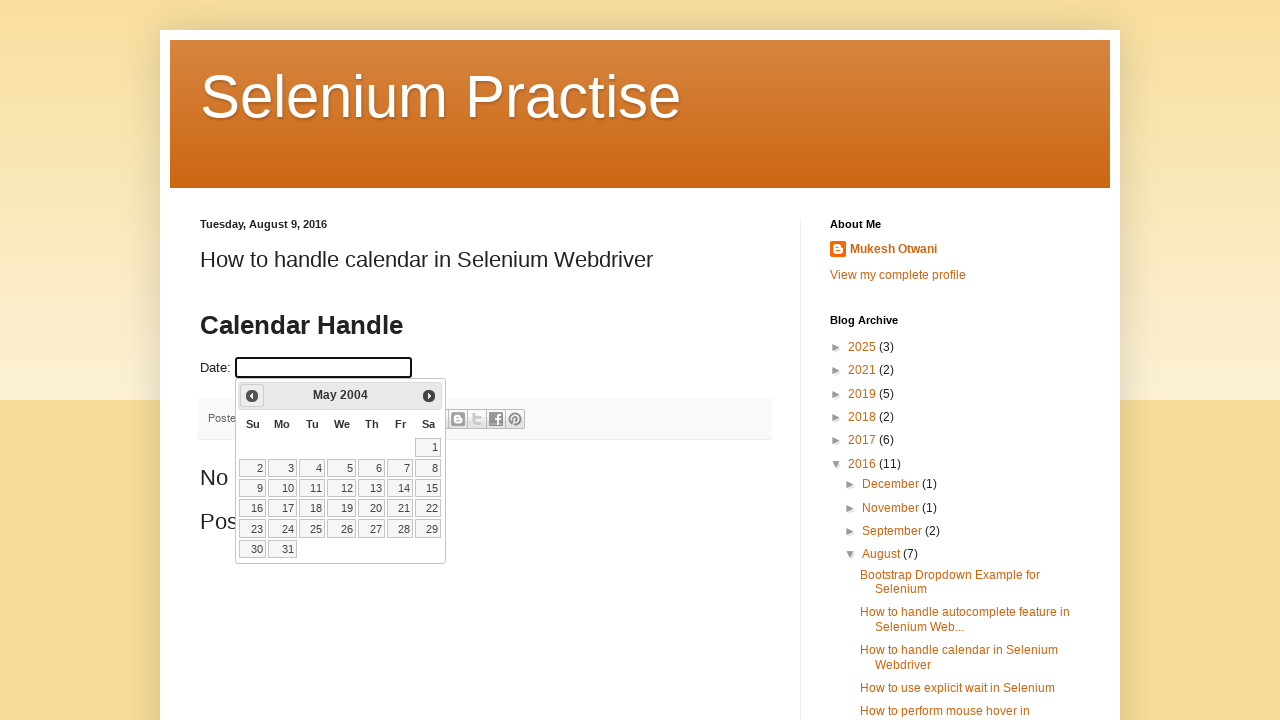

Updated calendar view to: May 2004
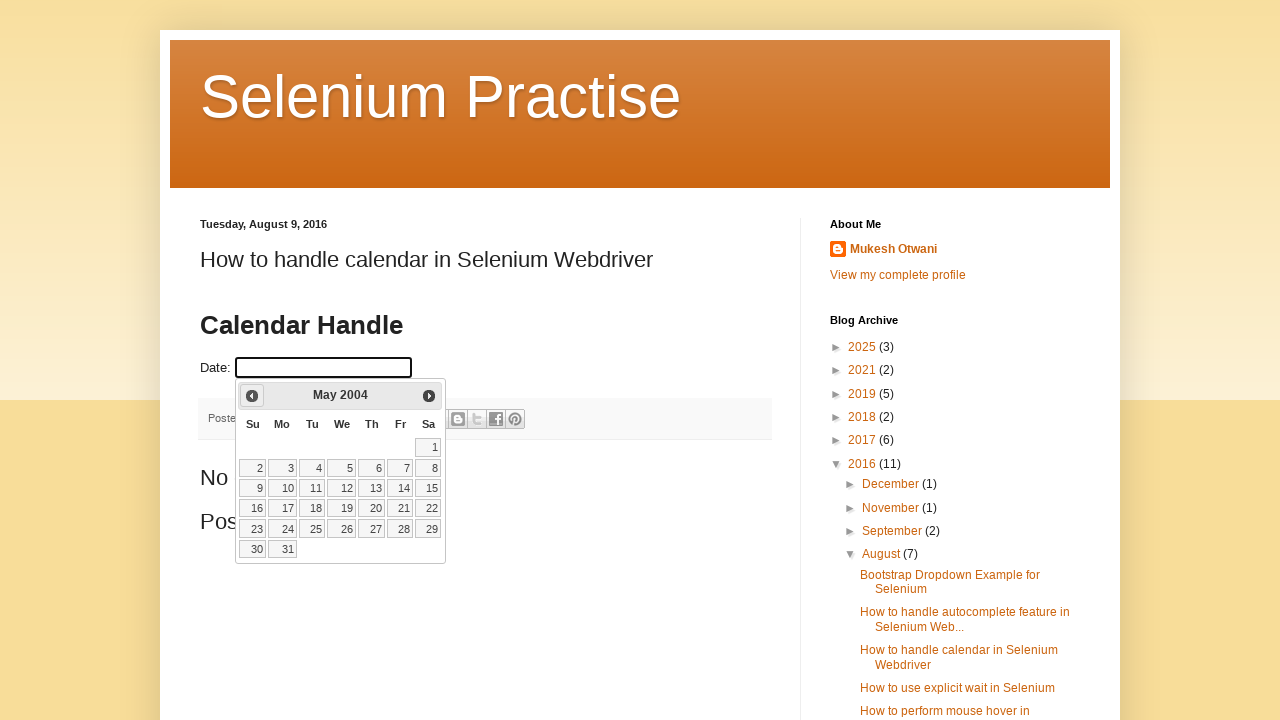

Clicked previous month button to navigate backwards at (252, 396) on .ui-datepicker-prev
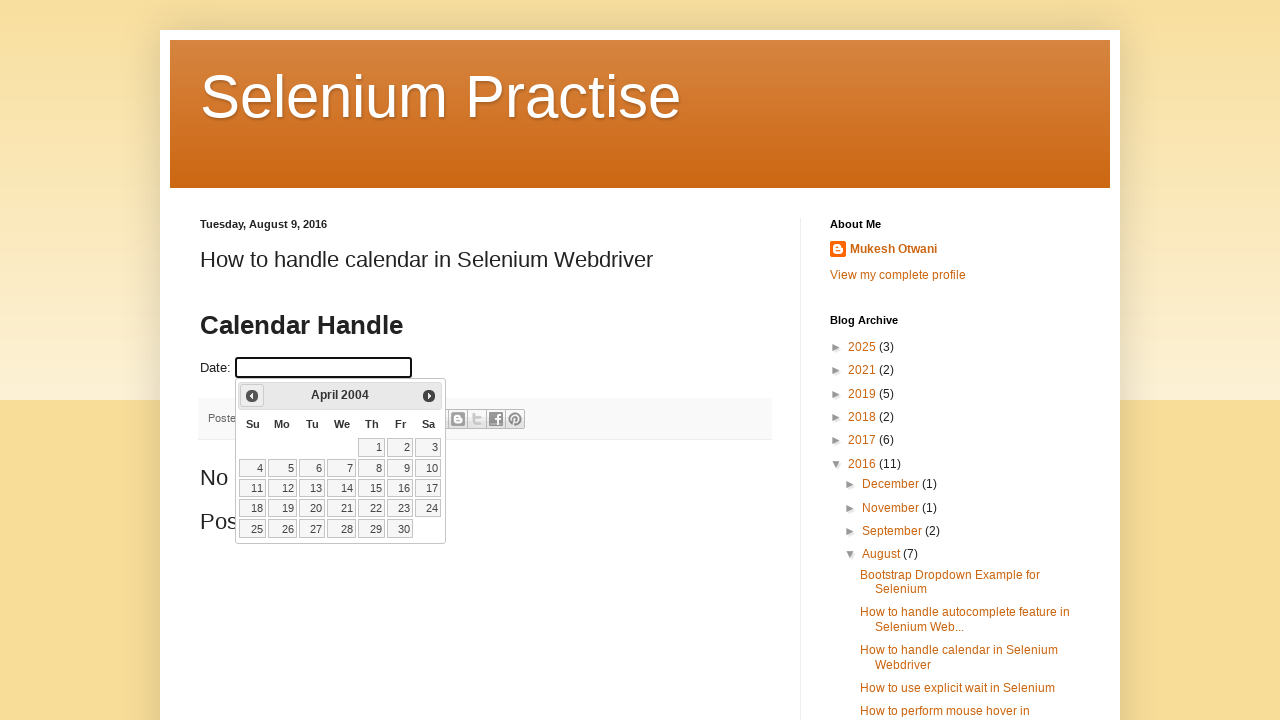

Updated calendar view to: April 2004
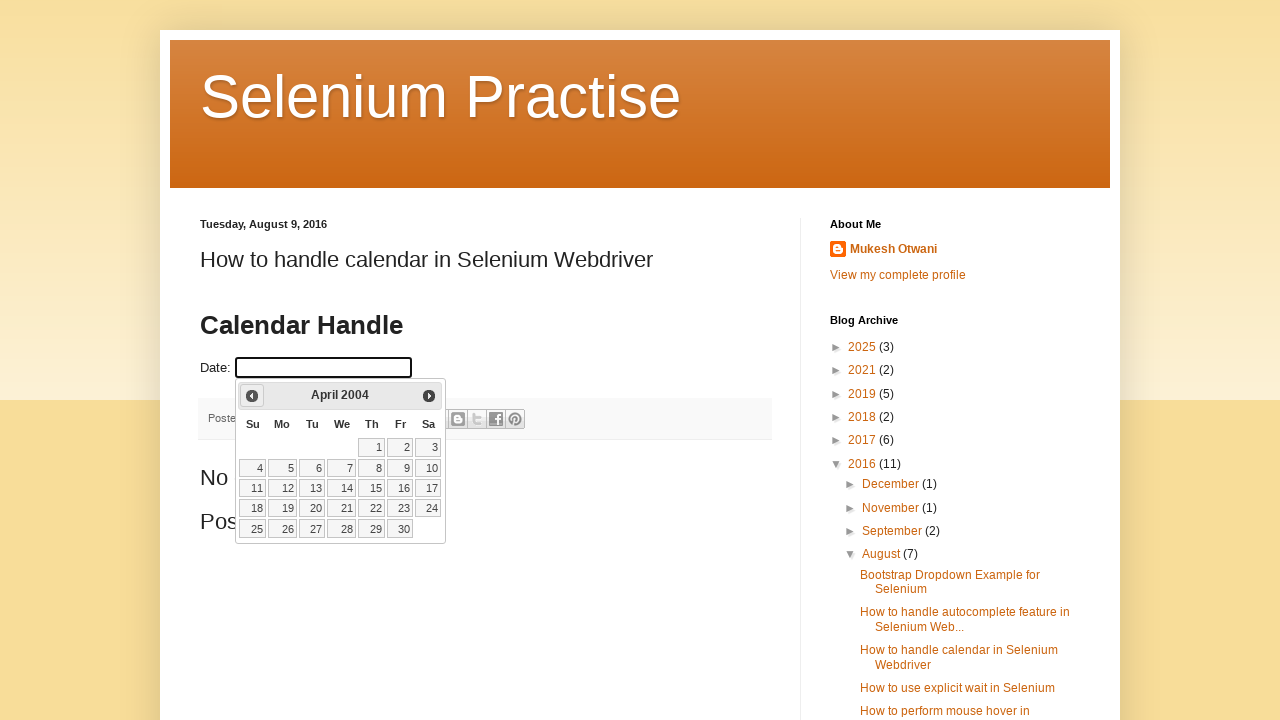

Clicked previous month button to navigate backwards at (252, 396) on .ui-datepicker-prev
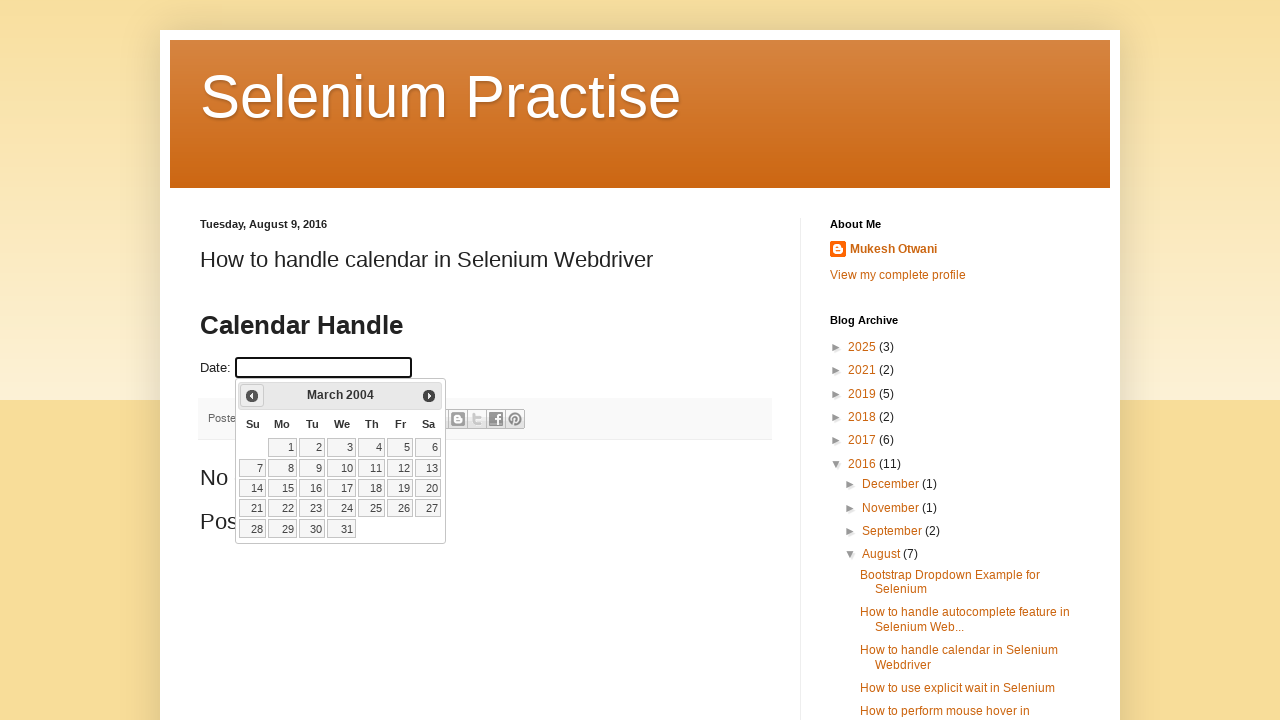

Updated calendar view to: March 2004
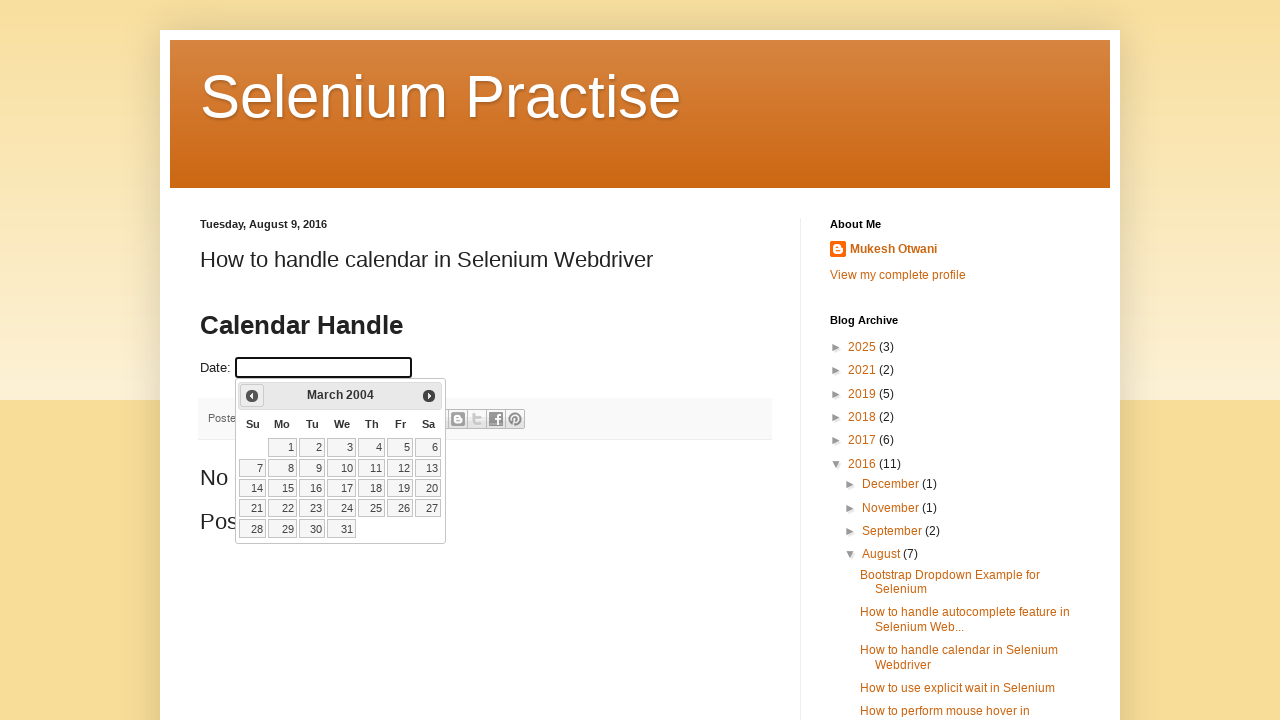

Clicked previous month button to navigate backwards at (252, 396) on .ui-datepicker-prev
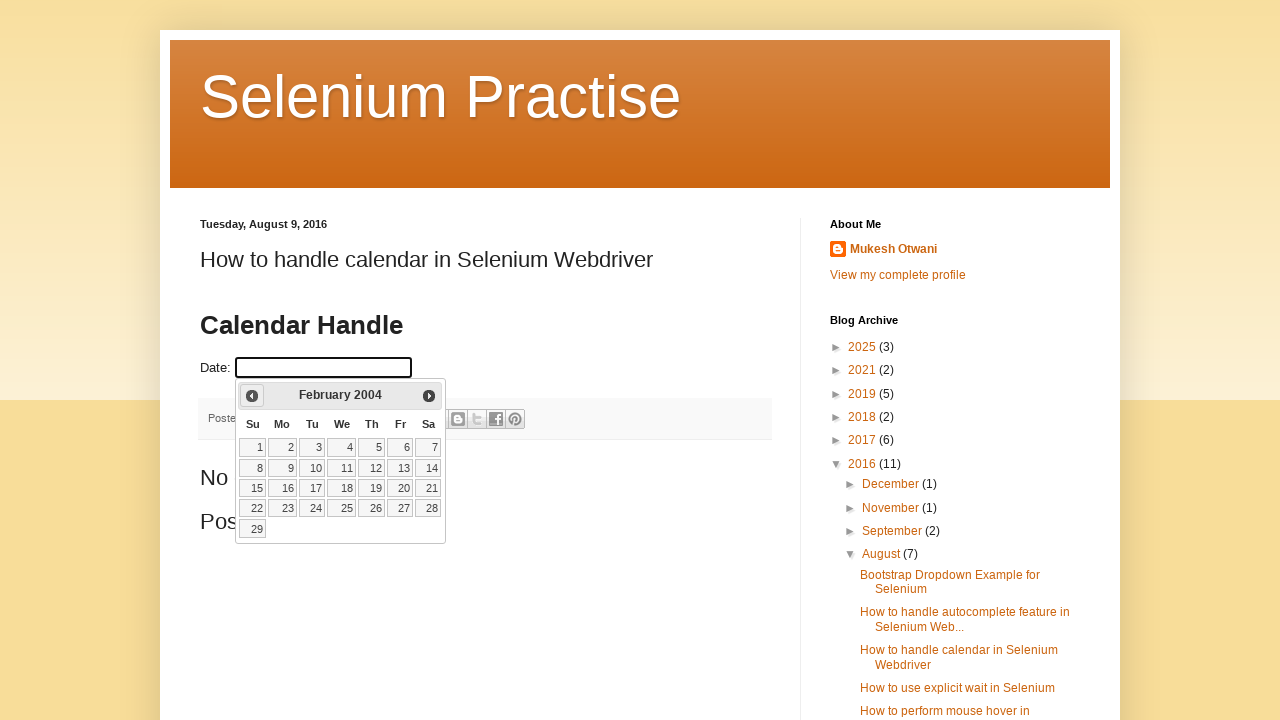

Updated calendar view to: February 2004
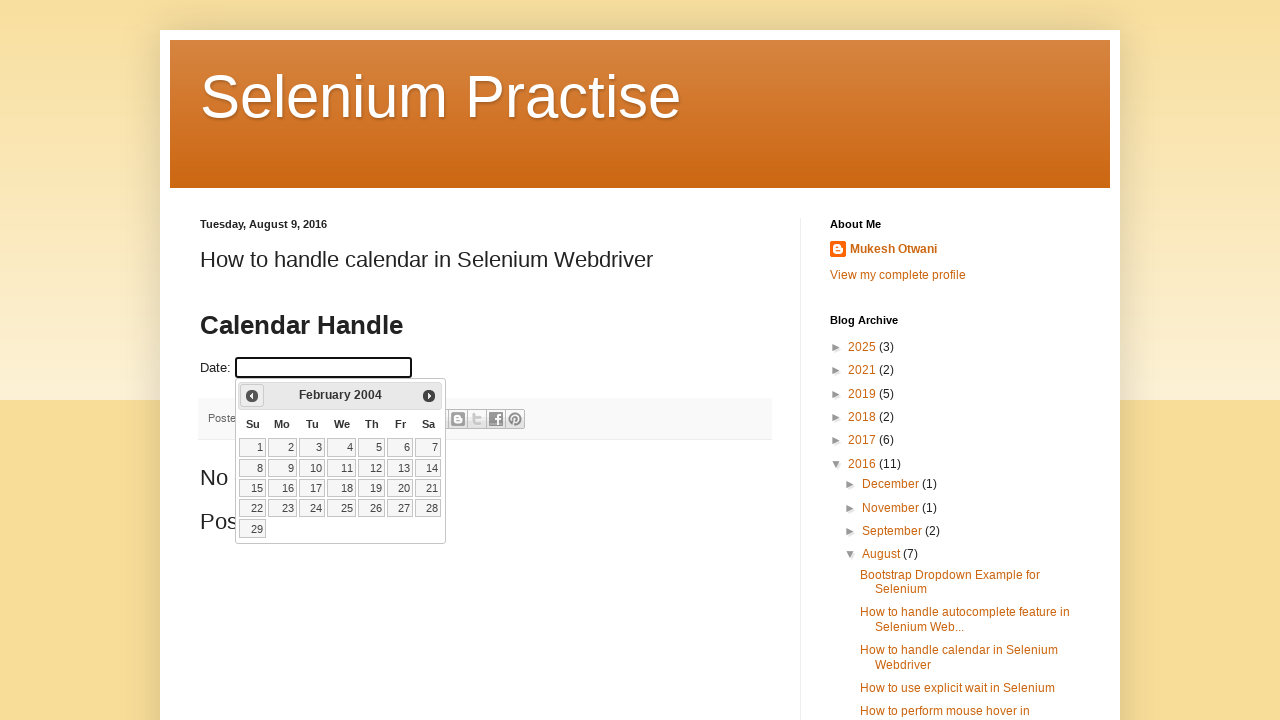

Clicked previous month button to navigate backwards at (252, 396) on .ui-datepicker-prev
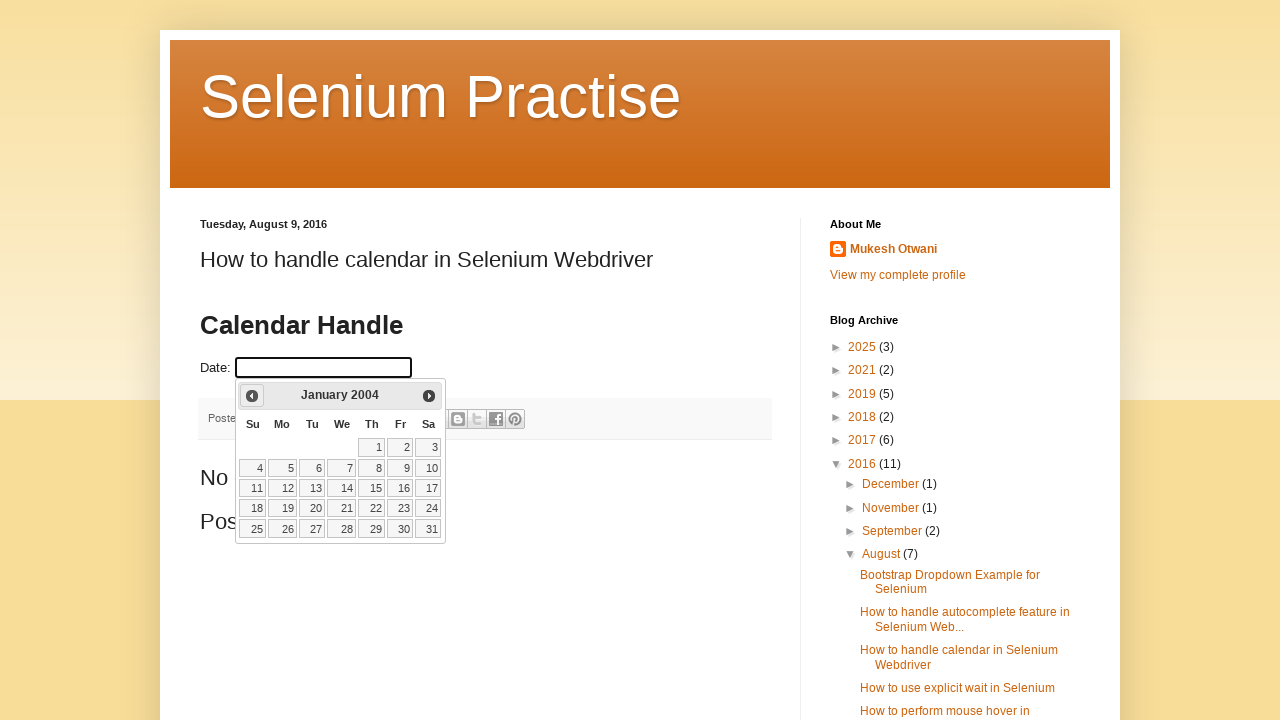

Updated calendar view to: January 2004
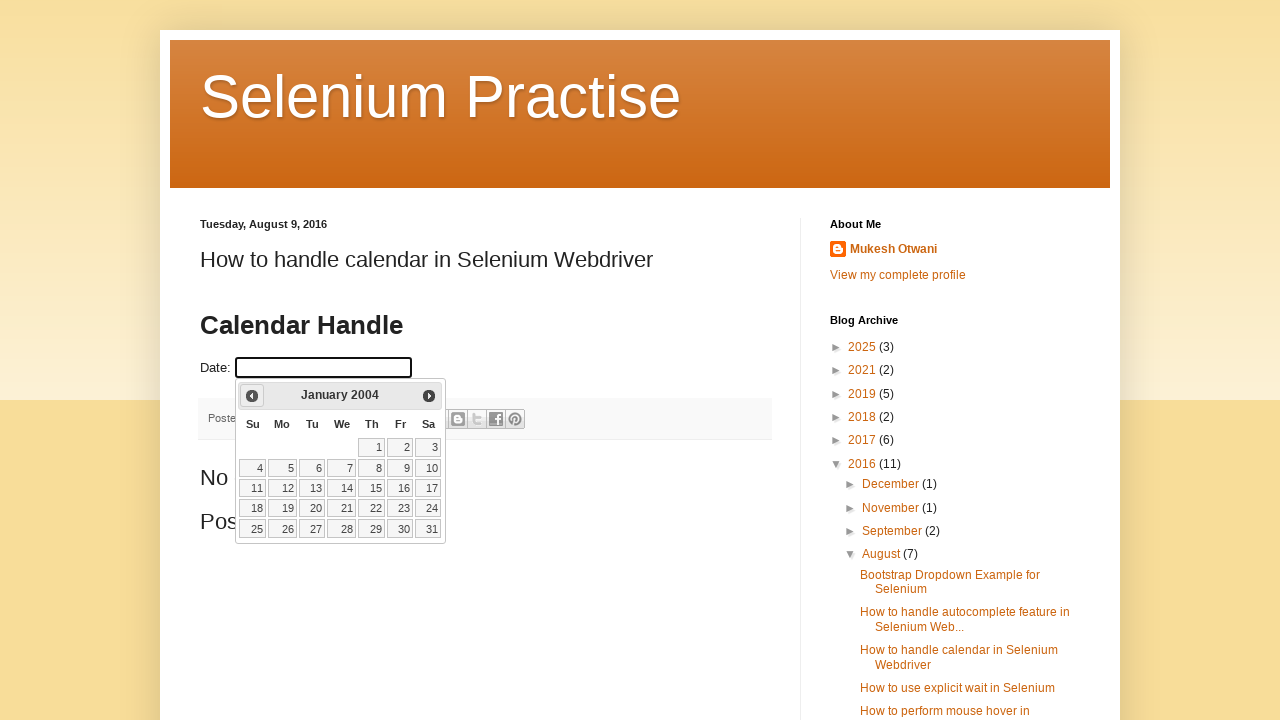

Clicked previous month button to navigate backwards at (252, 396) on .ui-datepicker-prev
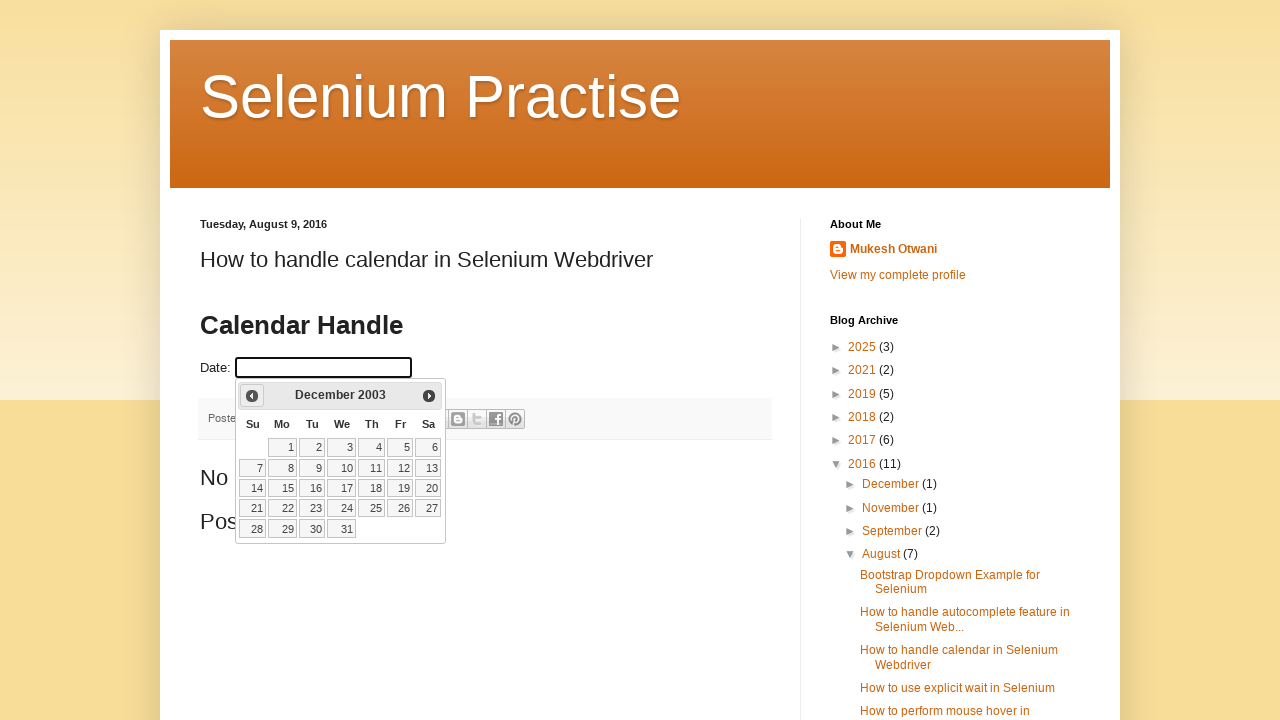

Updated calendar view to: December 2003
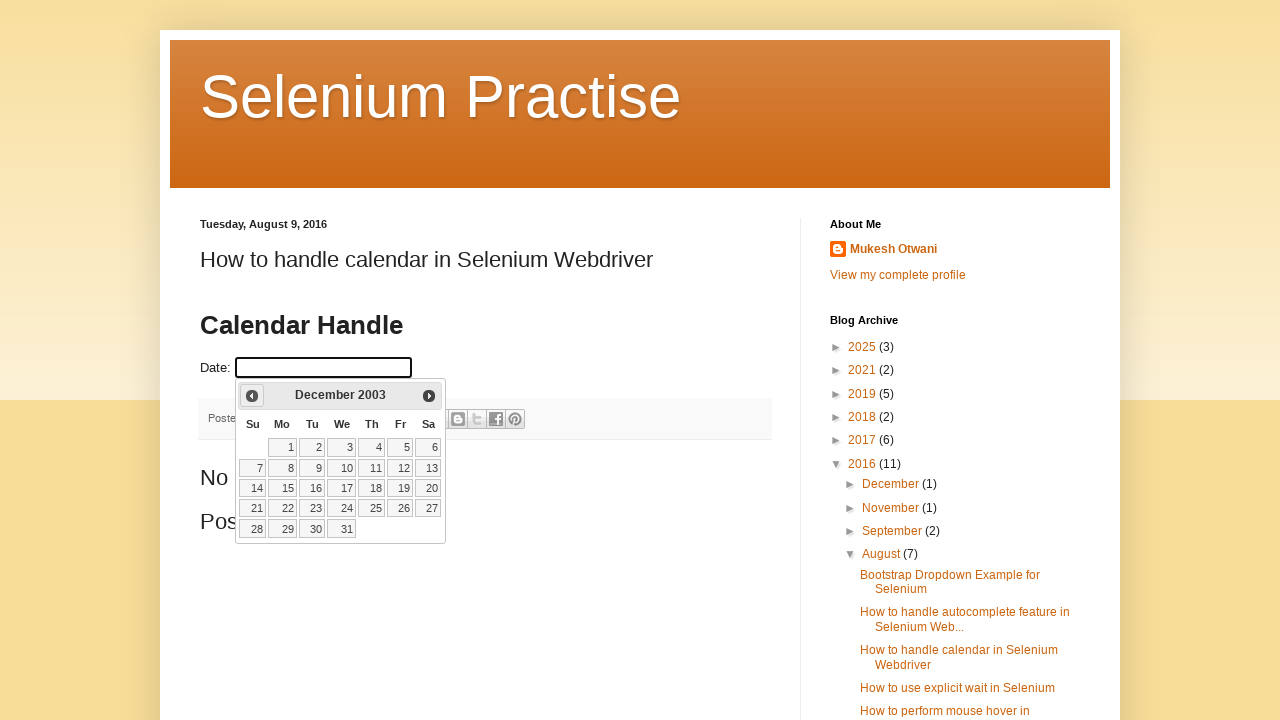

Clicked previous month button to navigate backwards at (252, 396) on .ui-datepicker-prev
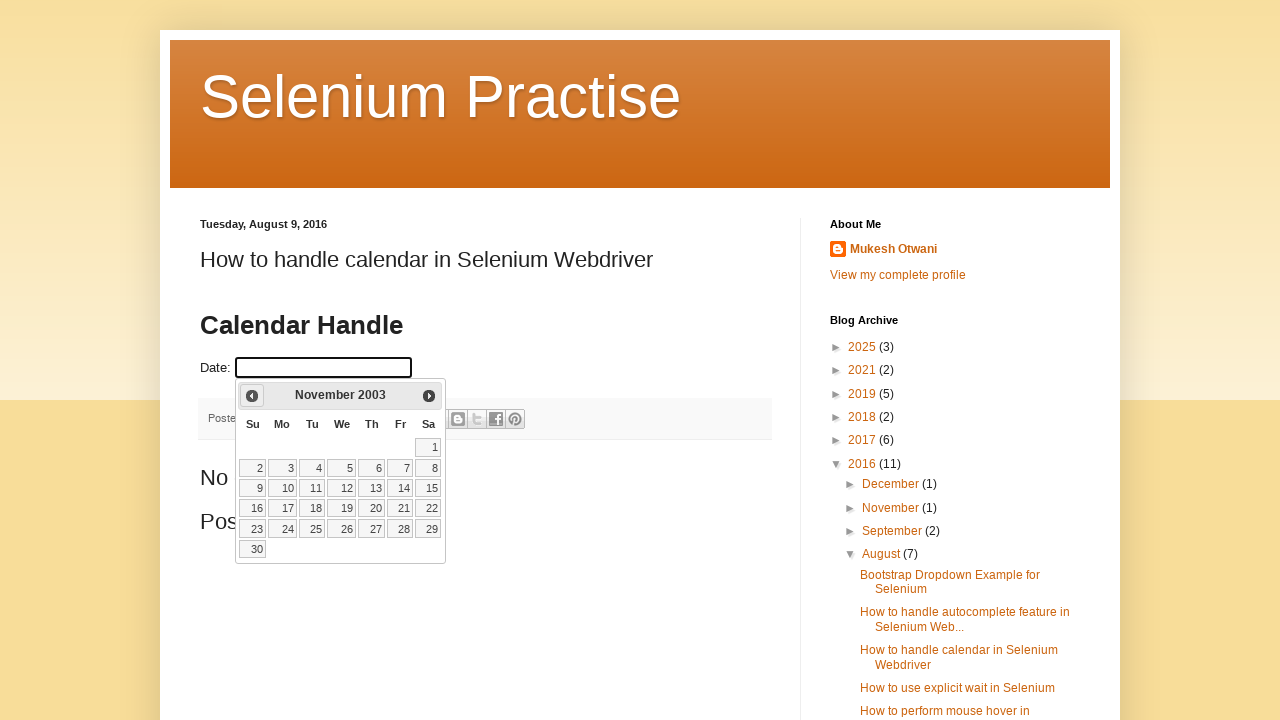

Updated calendar view to: November 2003
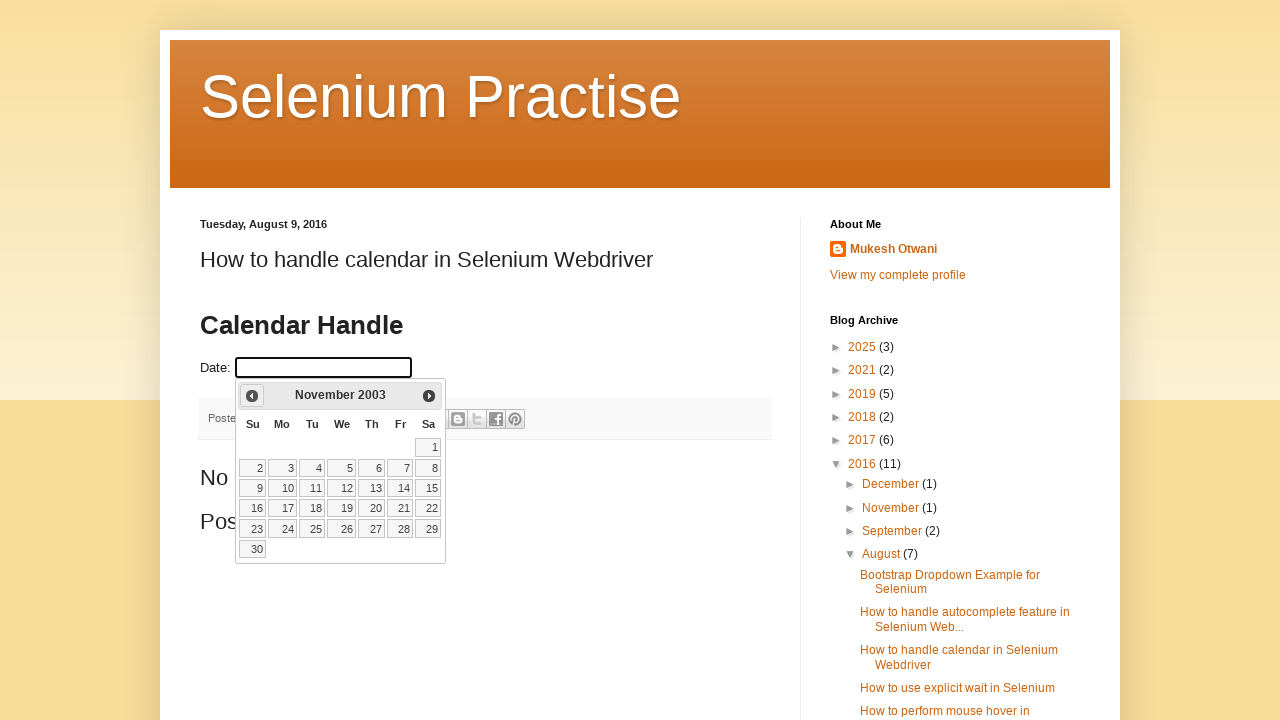

Clicked previous month button to navigate backwards at (252, 396) on .ui-datepicker-prev
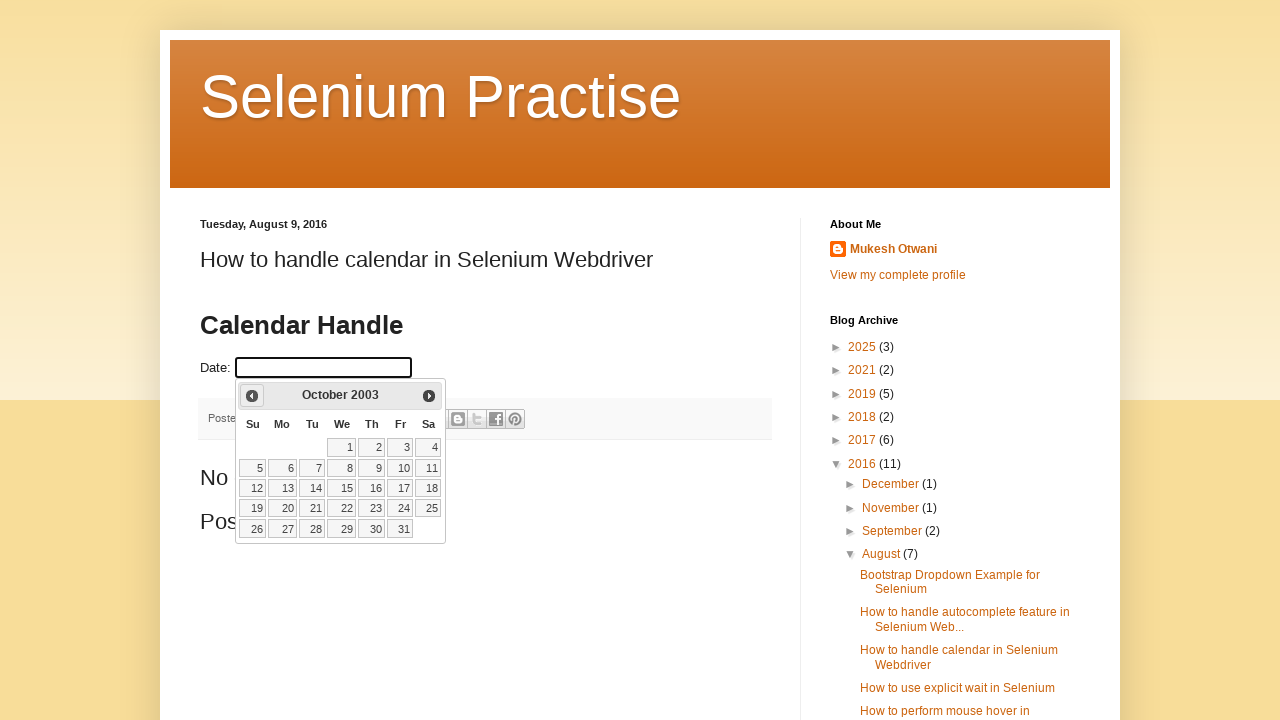

Updated calendar view to: October 2003
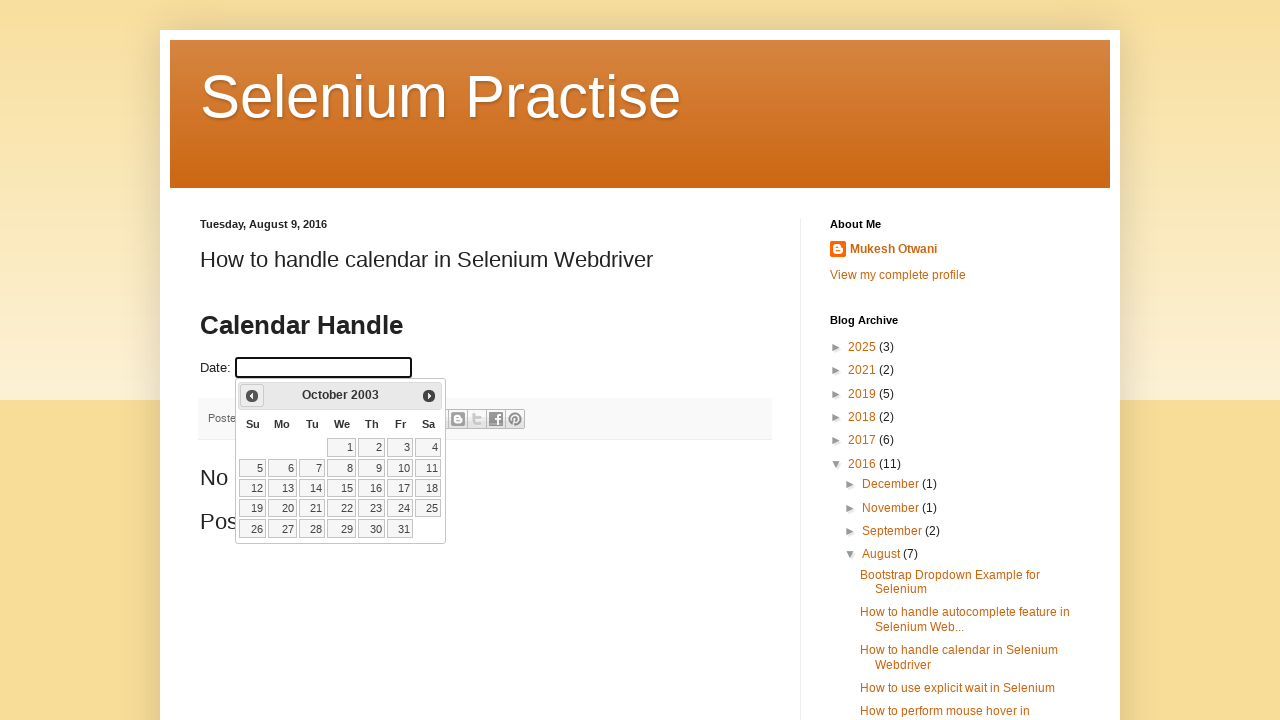

Clicked previous month button to navigate backwards at (252, 396) on .ui-datepicker-prev
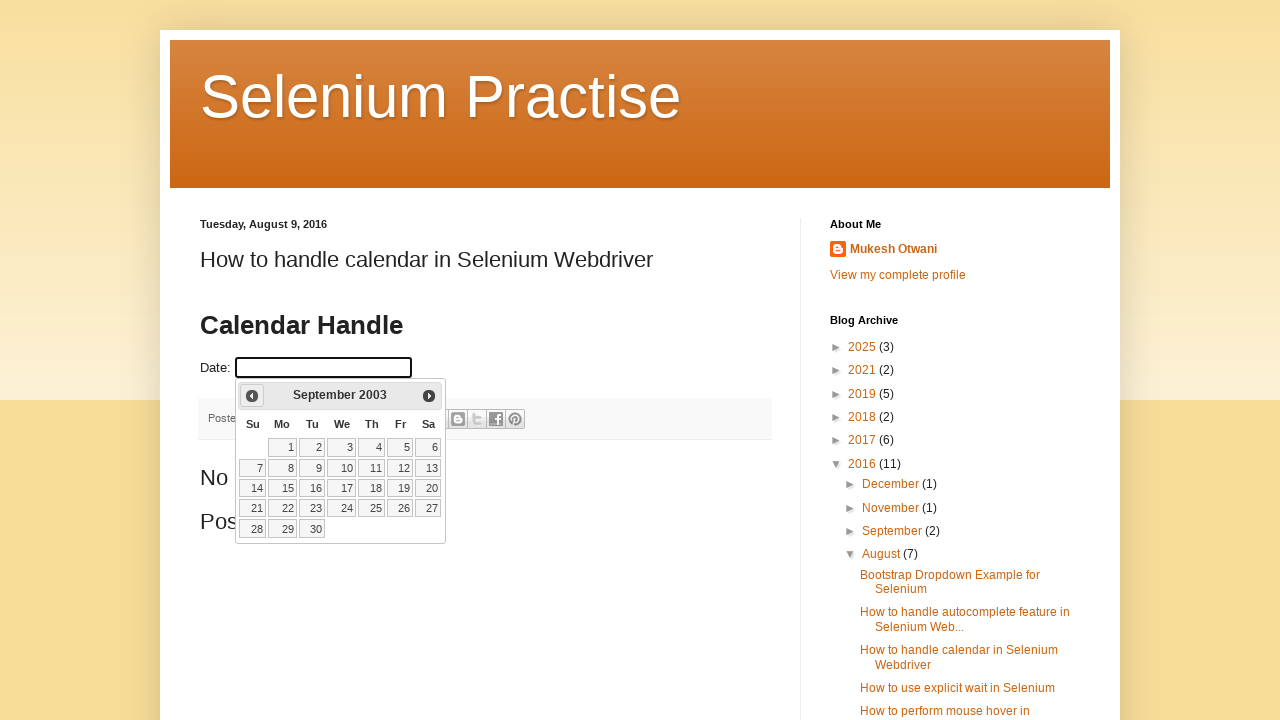

Updated calendar view to: September 2003
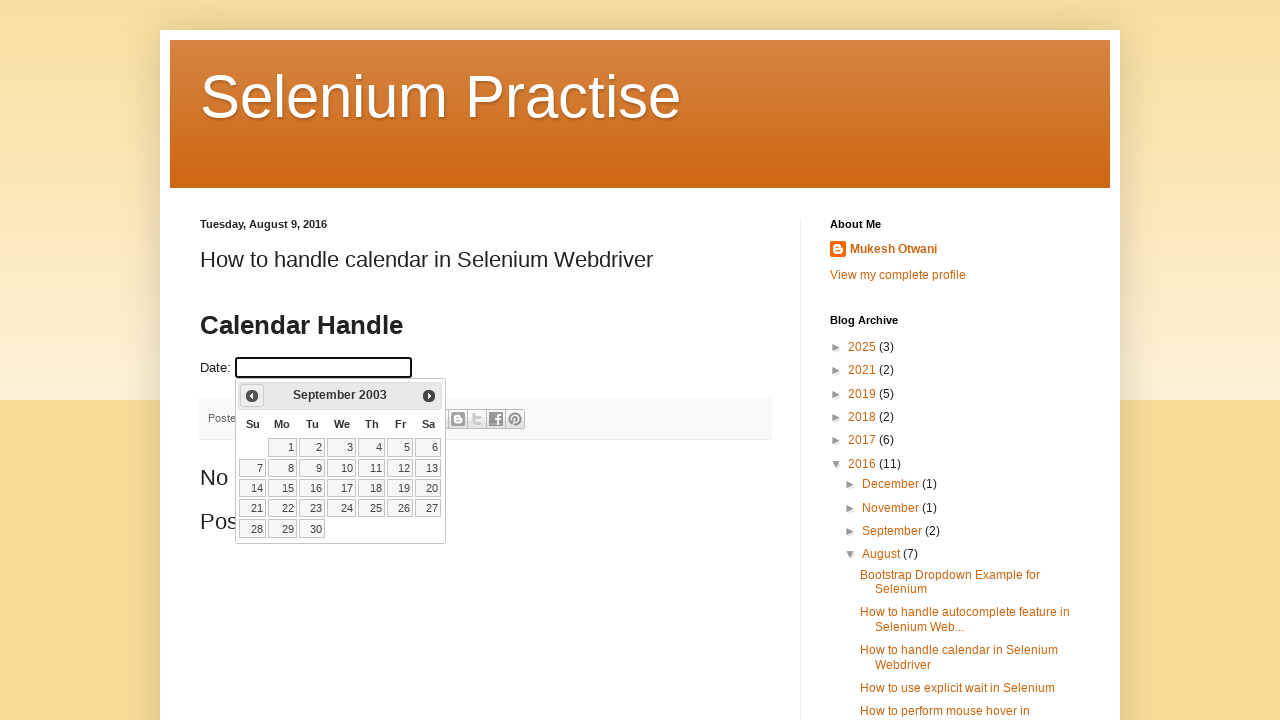

Clicked previous month button to navigate backwards at (252, 396) on .ui-datepicker-prev
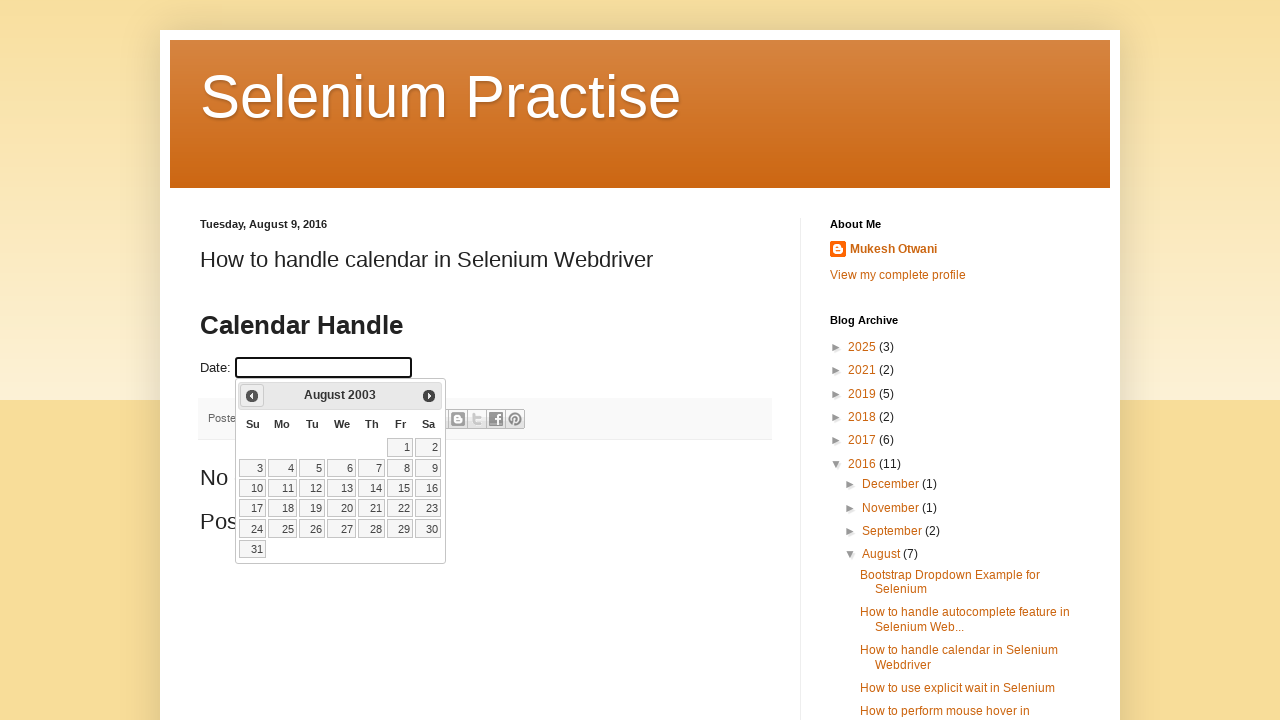

Updated calendar view to: August 2003
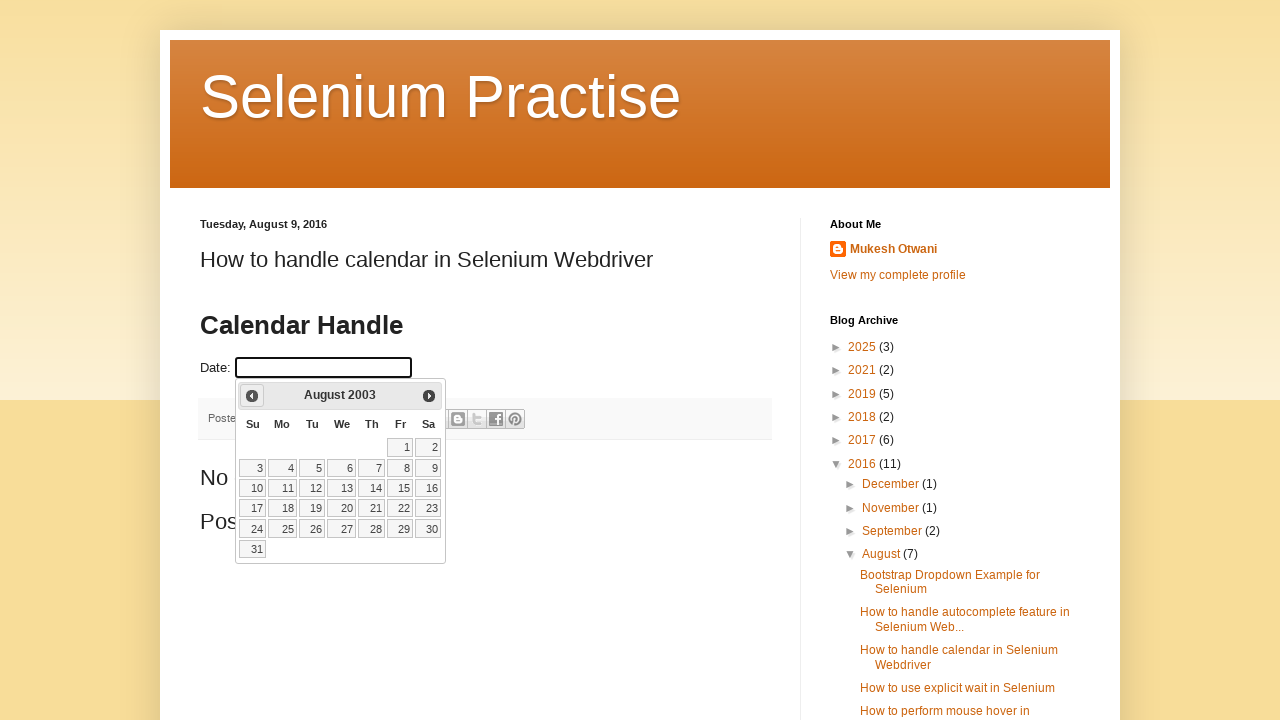

Clicked previous month button to navigate backwards at (252, 396) on .ui-datepicker-prev
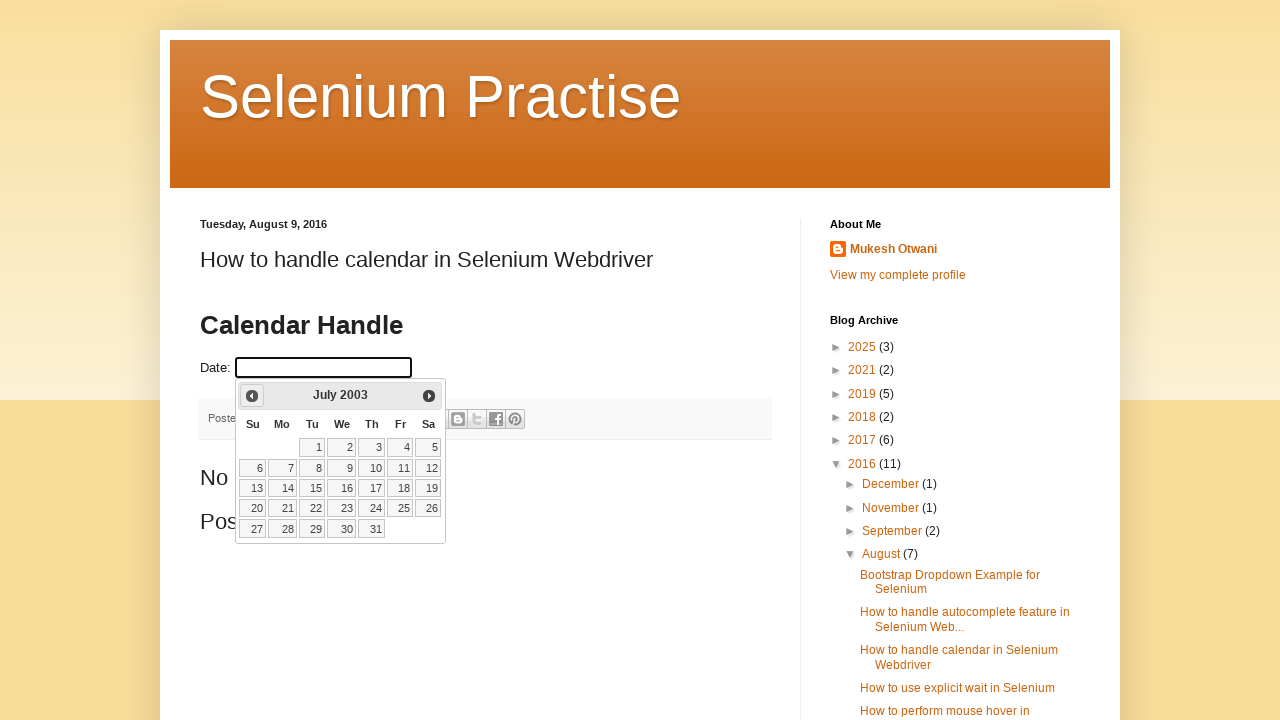

Updated calendar view to: July 2003
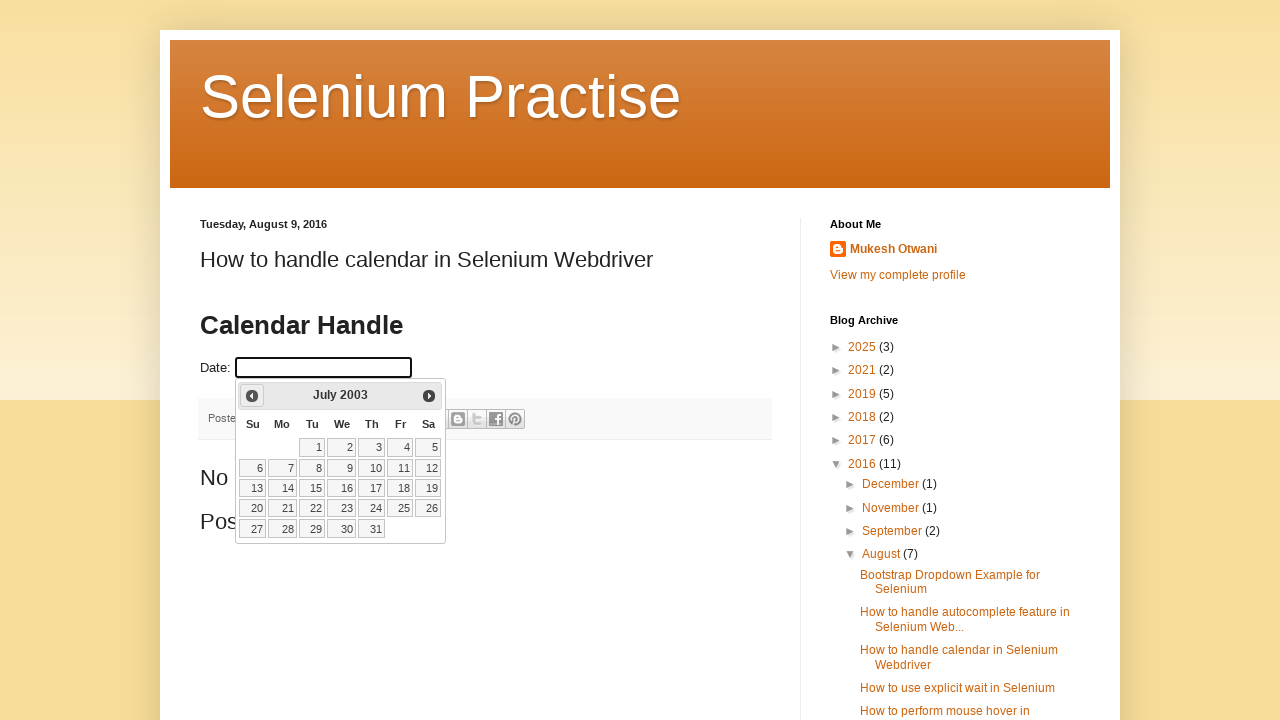

Clicked previous month button to navigate backwards at (252, 396) on .ui-datepicker-prev
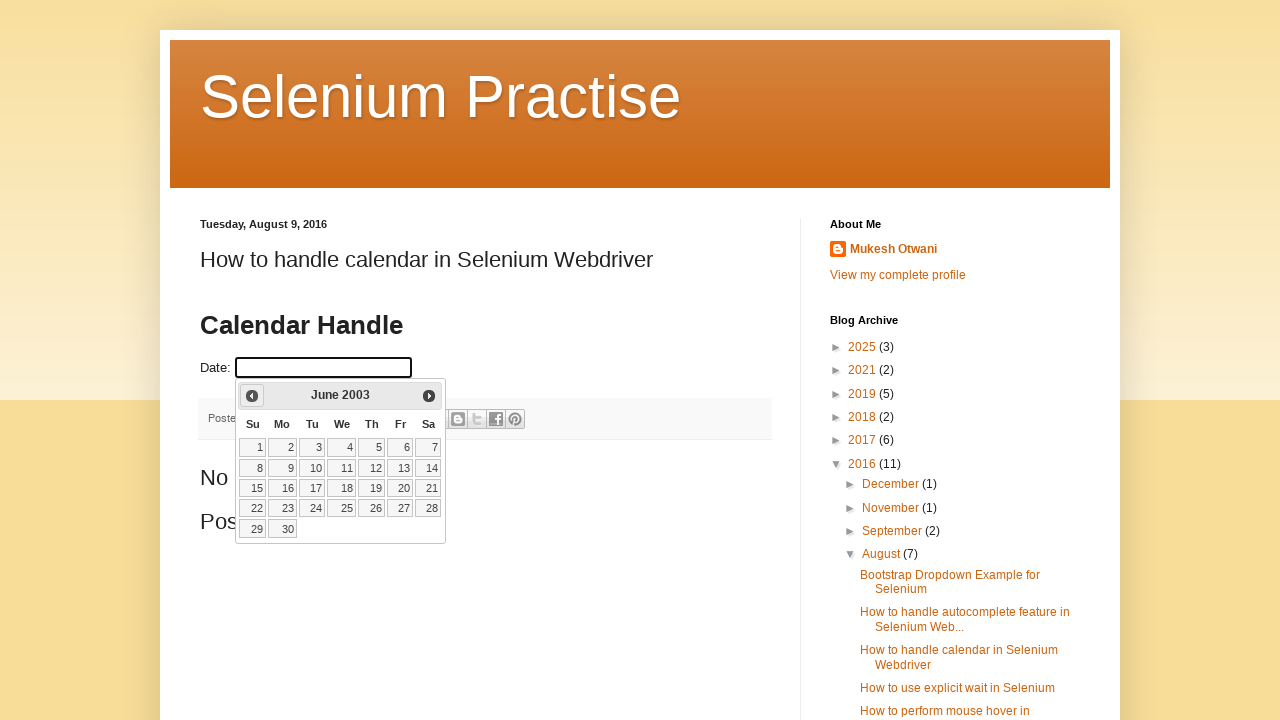

Updated calendar view to: June 2003
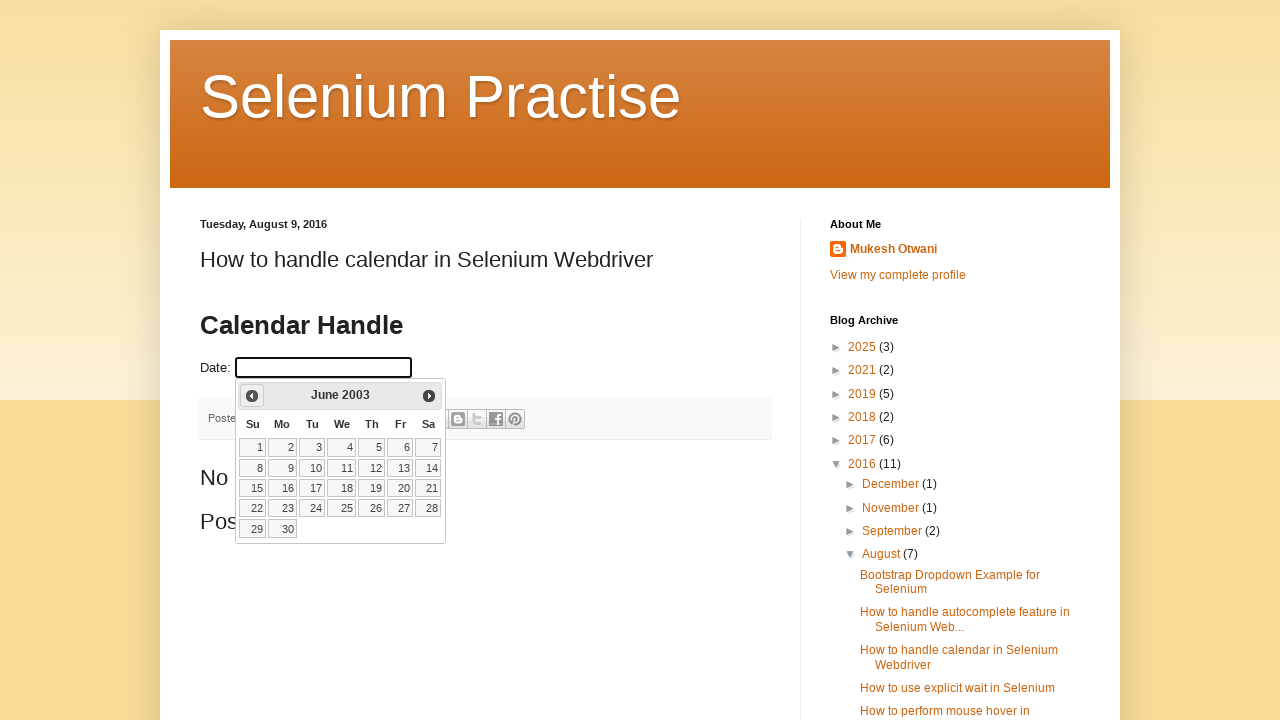

Clicked previous month button to navigate backwards at (252, 396) on .ui-datepicker-prev
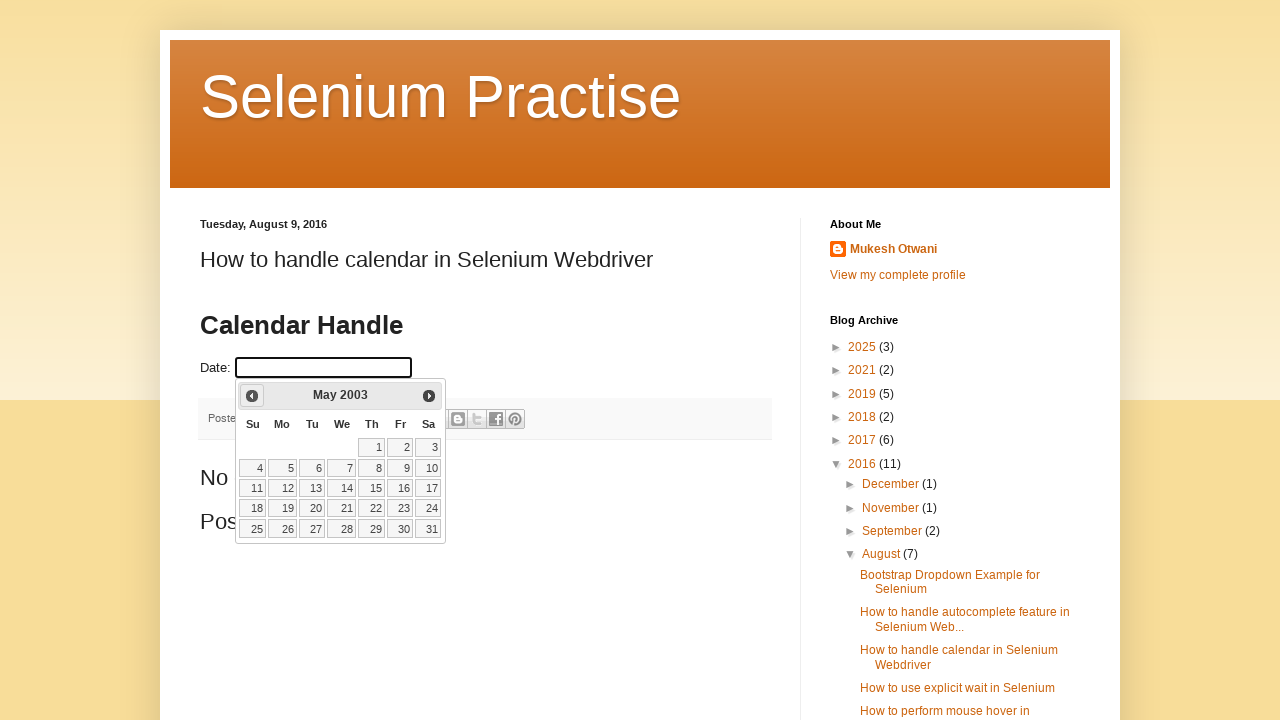

Updated calendar view to: May 2003
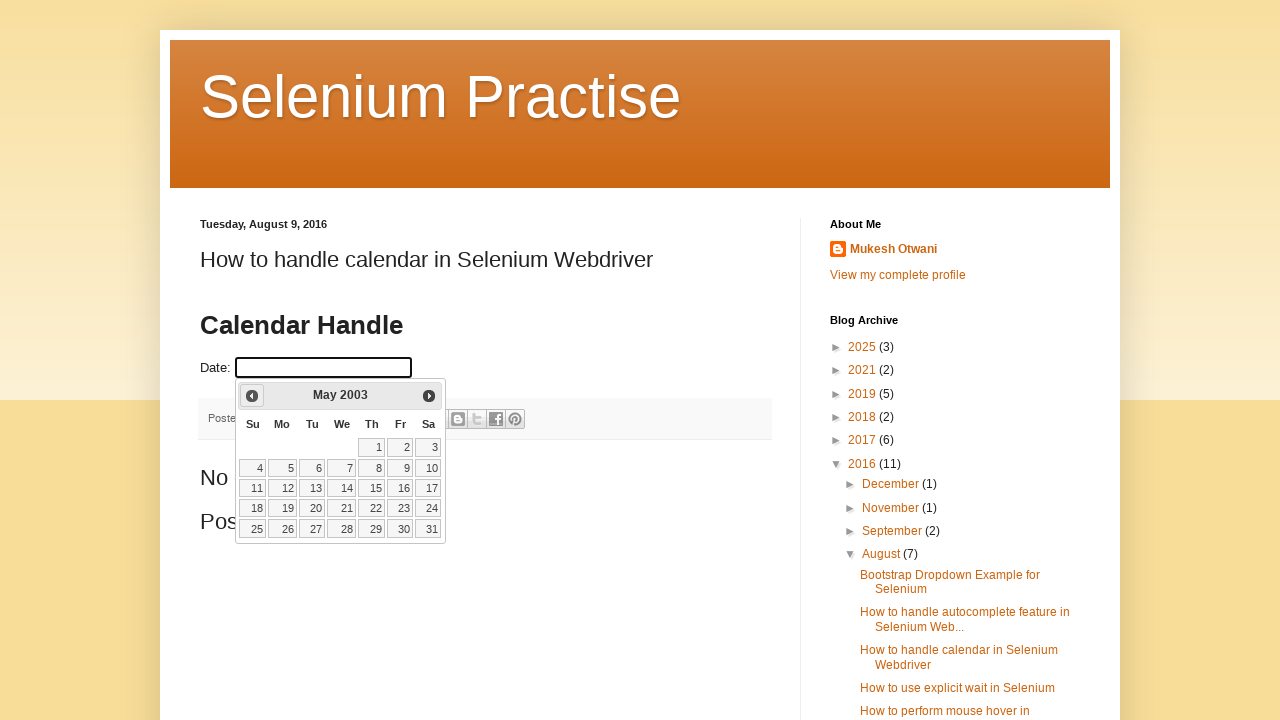

Clicked previous month button to navigate backwards at (252, 396) on .ui-datepicker-prev
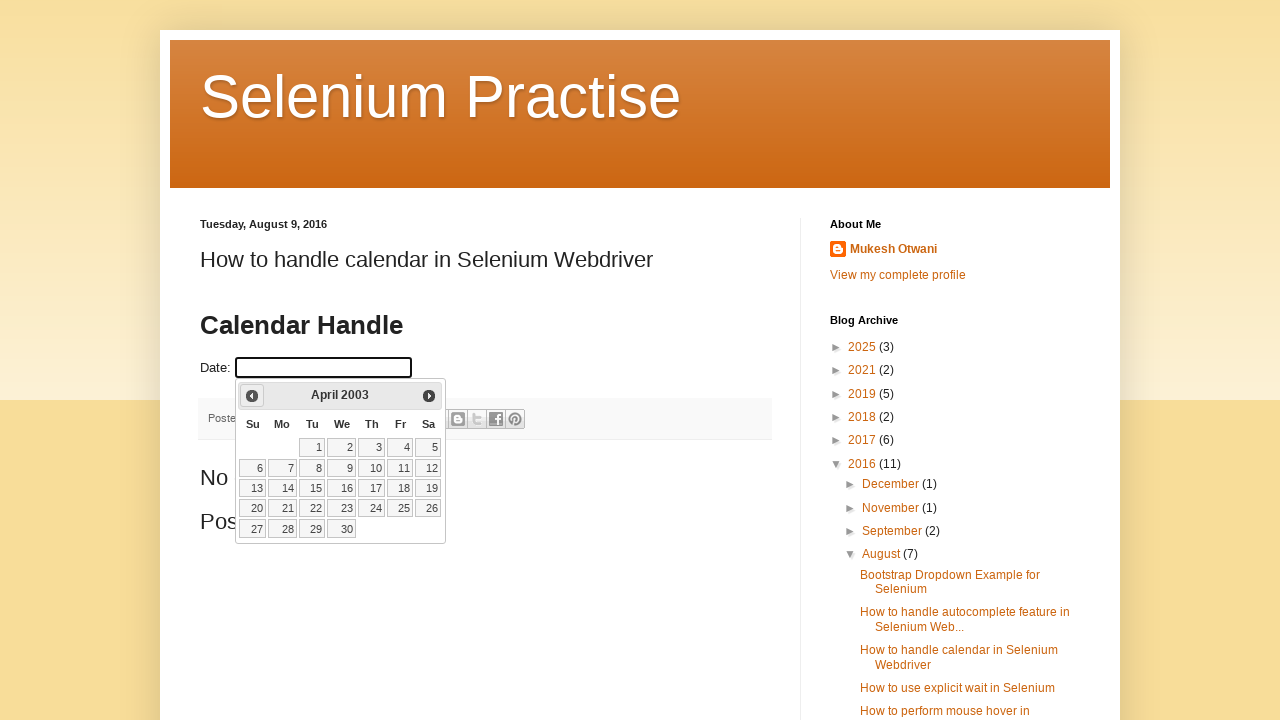

Updated calendar view to: April 2003
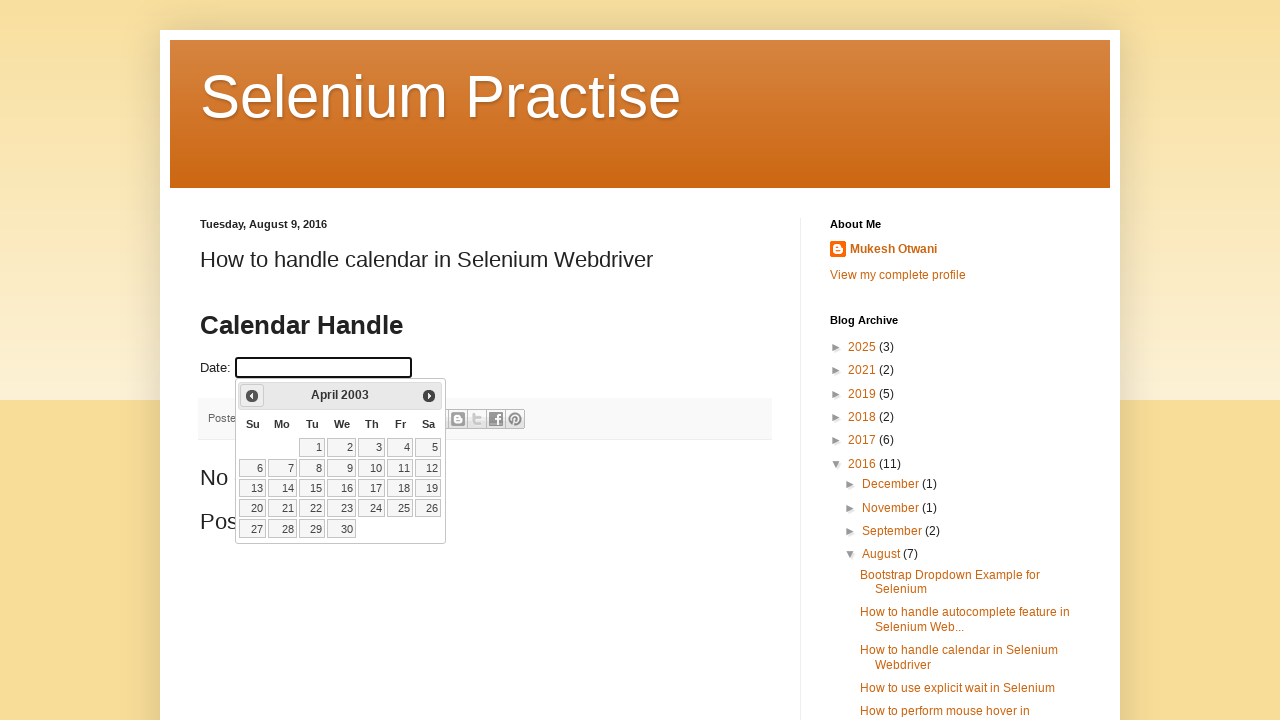

Clicked previous month button to navigate backwards at (252, 396) on .ui-datepicker-prev
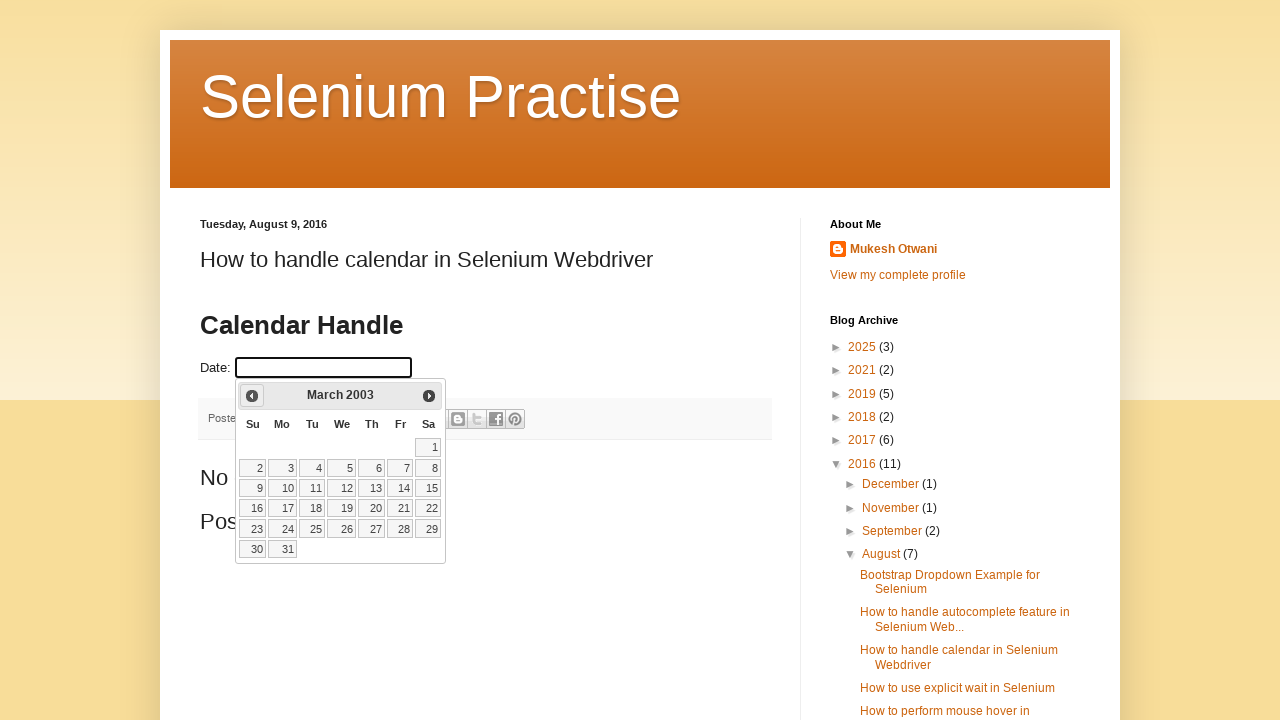

Updated calendar view to: March 2003
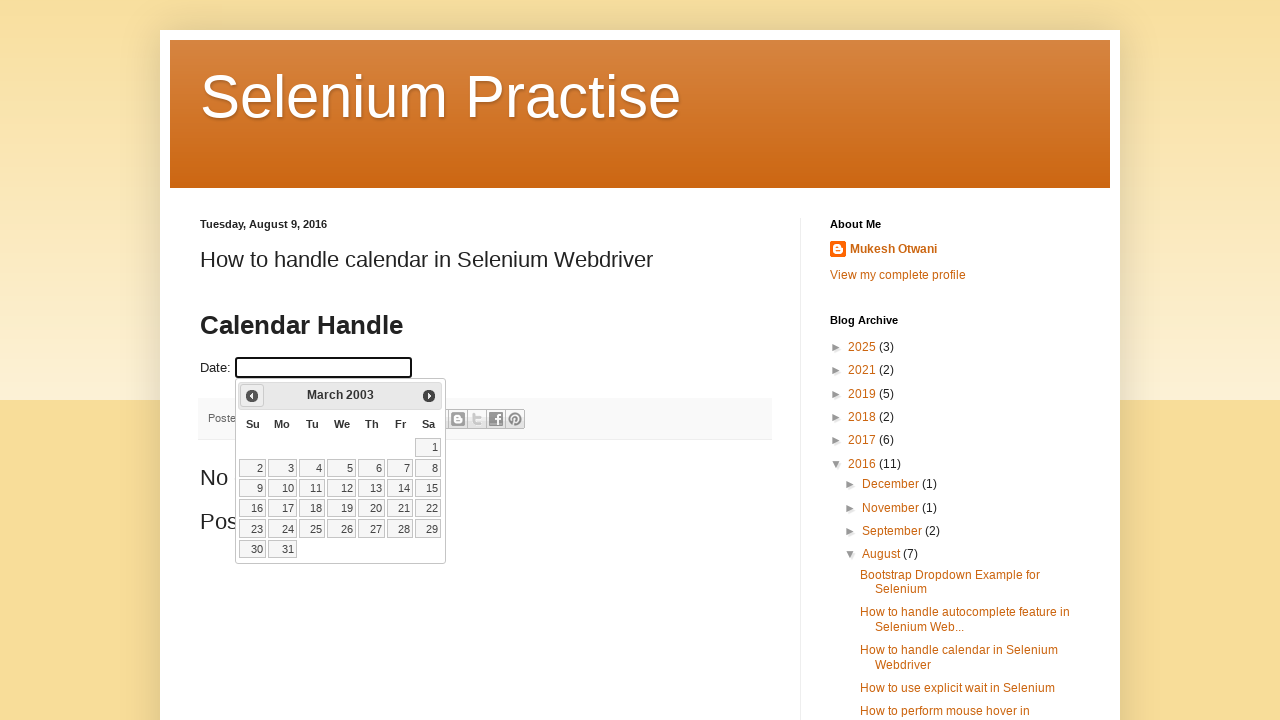

Clicked previous month button to navigate backwards at (252, 396) on .ui-datepicker-prev
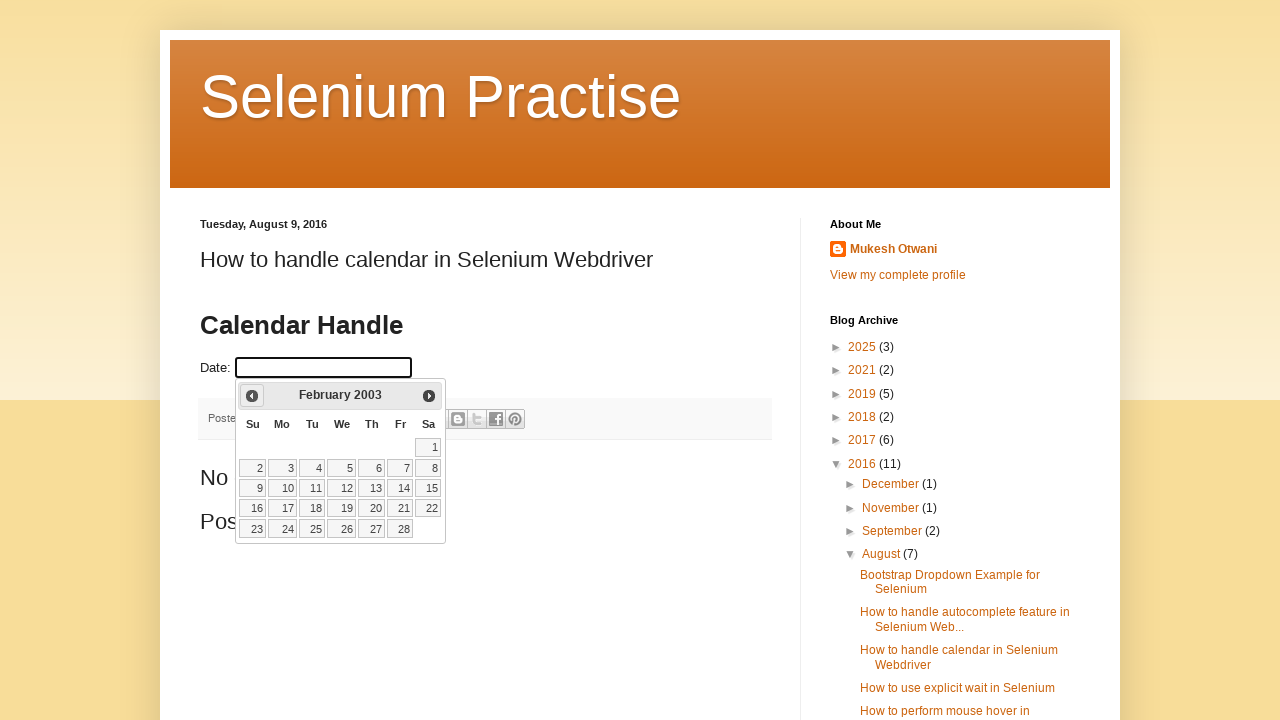

Updated calendar view to: February 2003
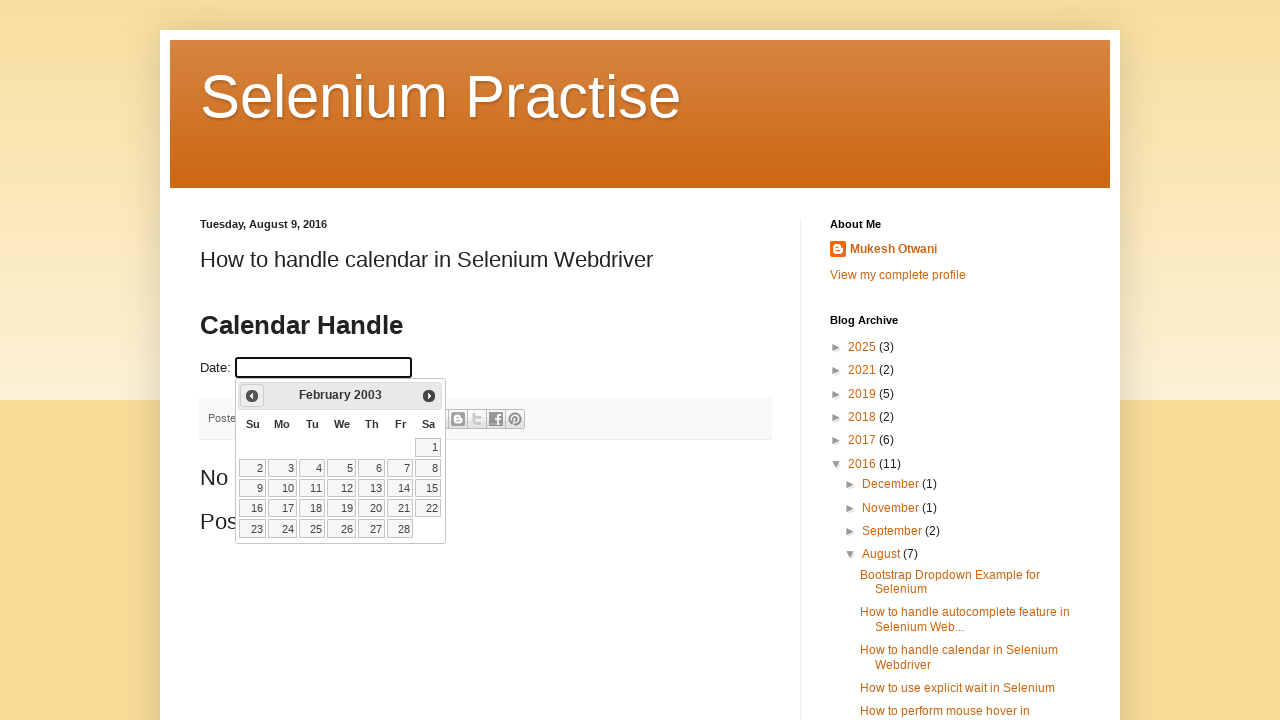

Clicked previous month button to navigate backwards at (252, 396) on .ui-datepicker-prev
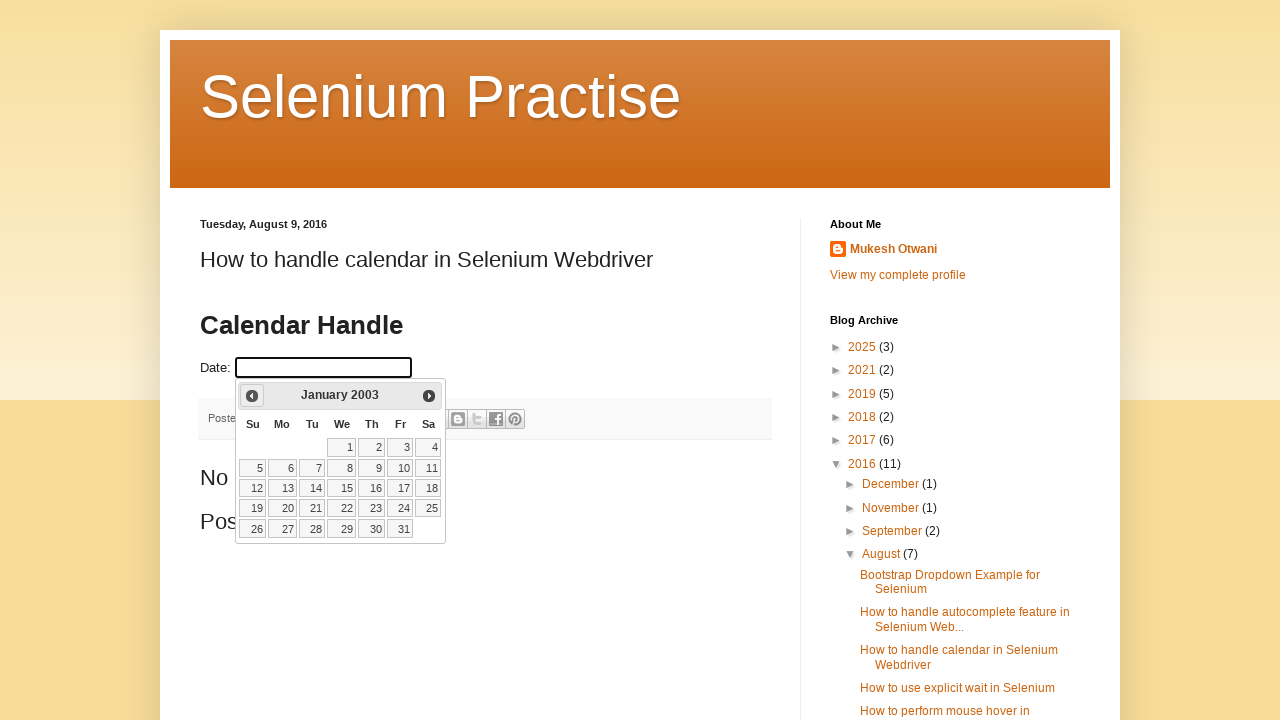

Updated calendar view to: January 2003
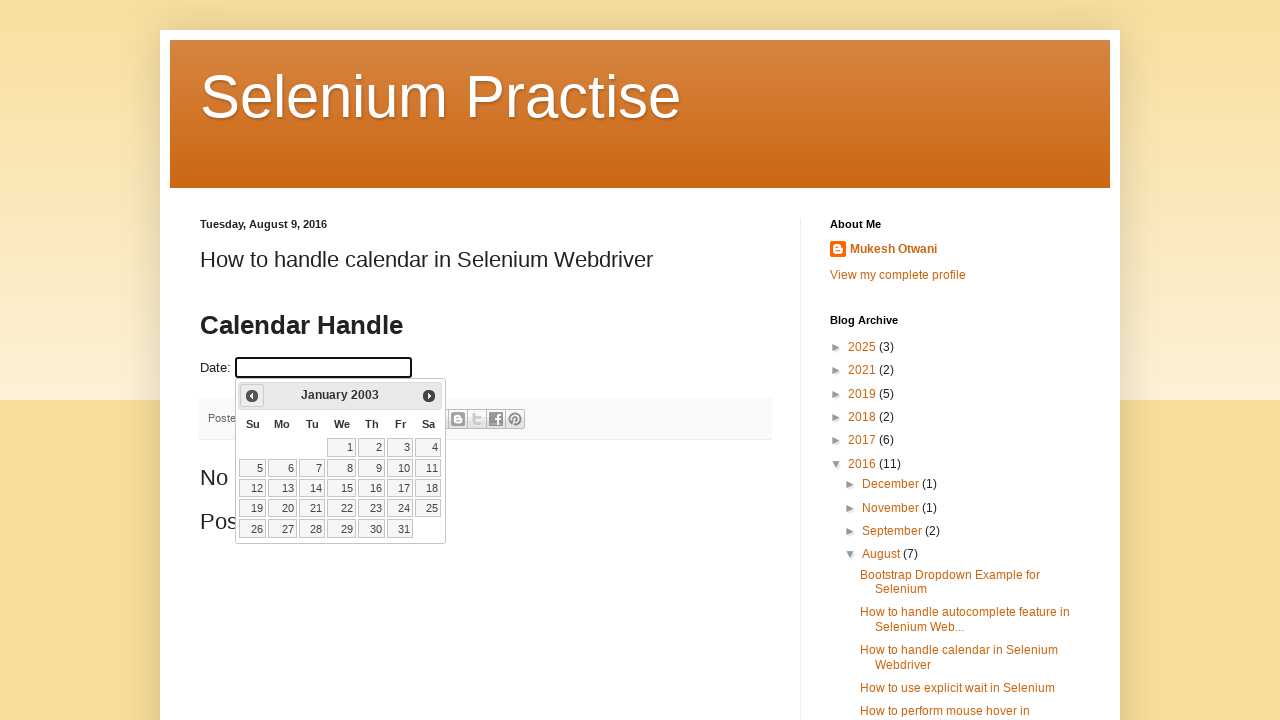

Selected the 27th day from January 2003 calendar at (282, 529) on xpath=//a[@class='ui-state-default' and .='27']
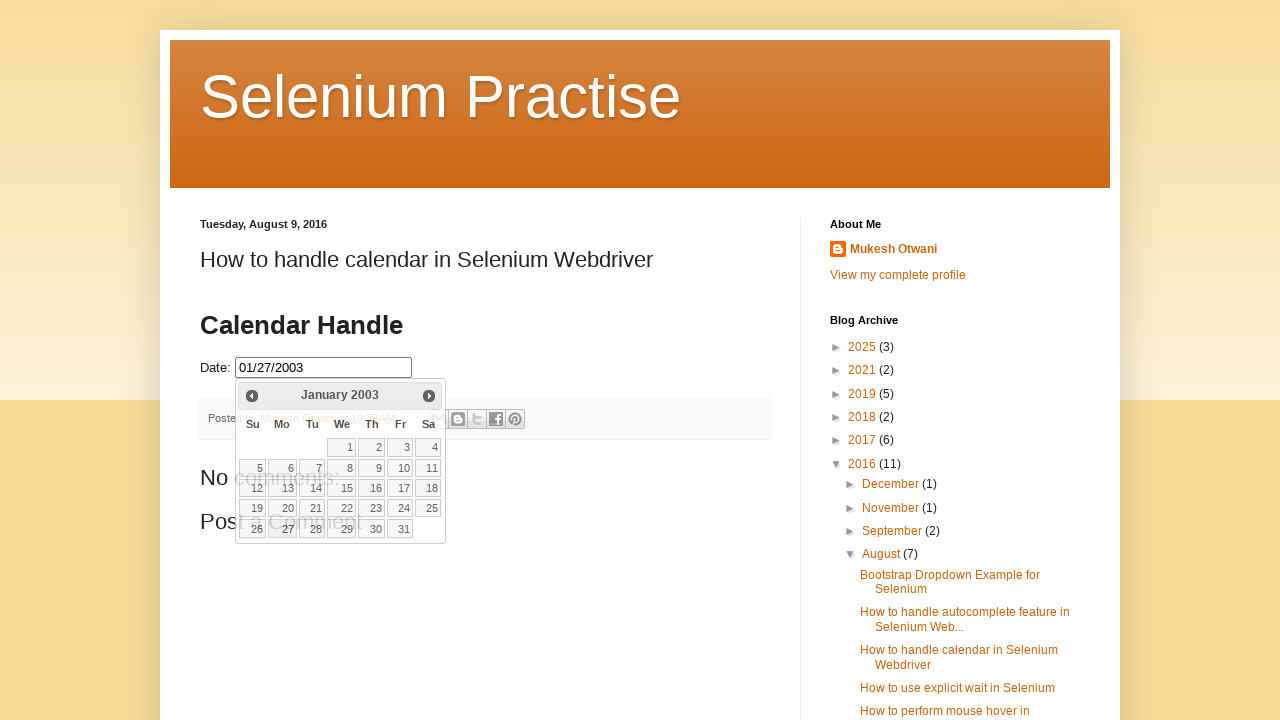

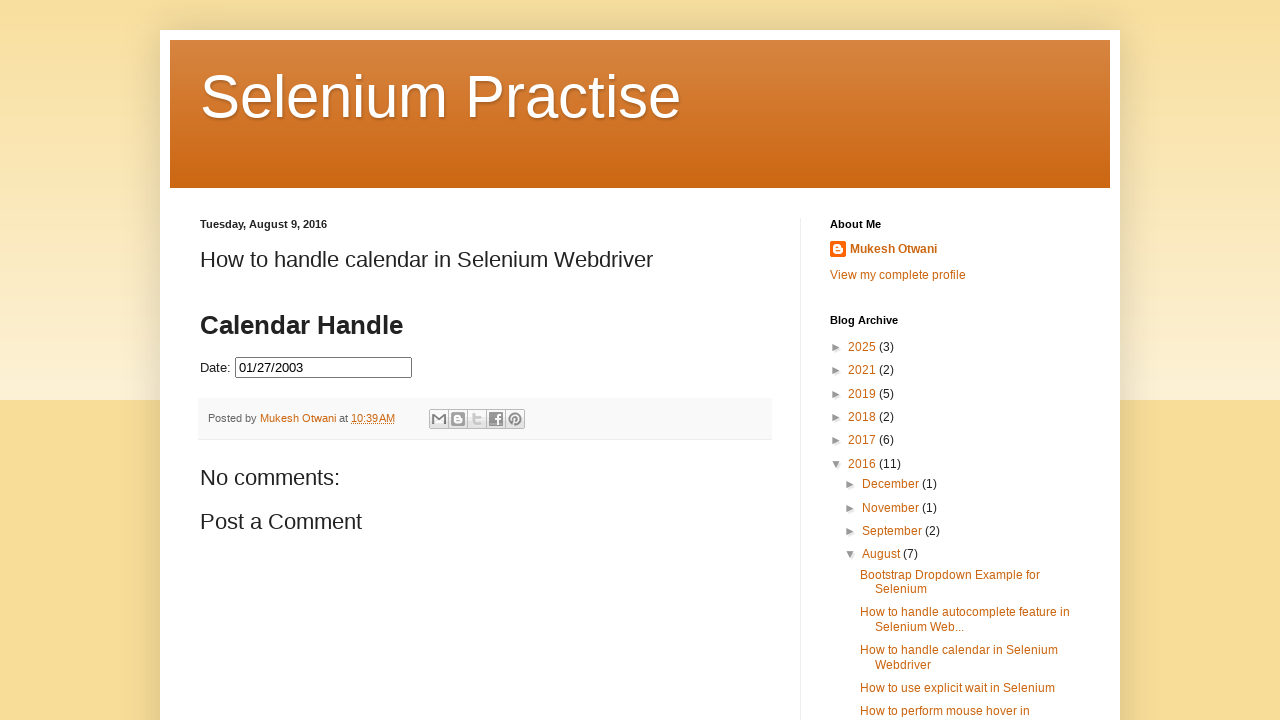